Tests all links on the-internet.herokuapp.com by clicking each link, verifying the page loads (checking for h3 elements), and navigating back to the main page. This validates that all navigation links on the homepage are functional.

Starting URL: https://the-internet.herokuapp.com/

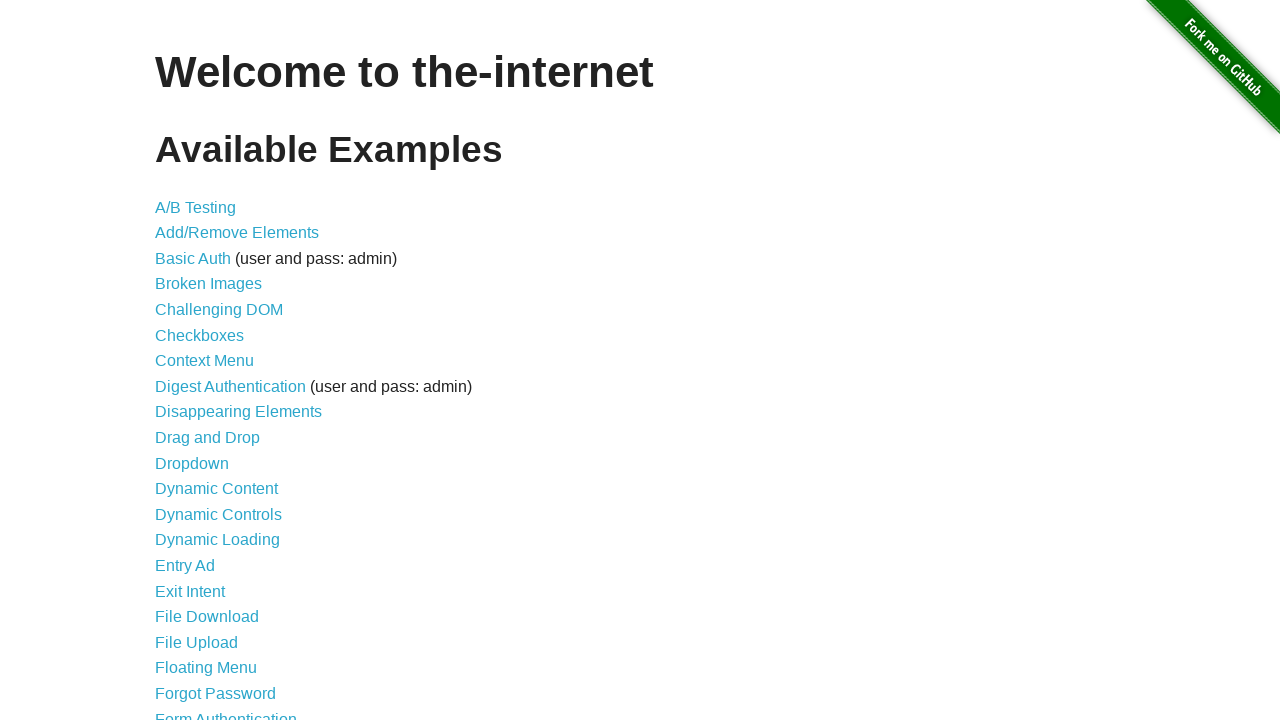

Located all link elements on the homepage
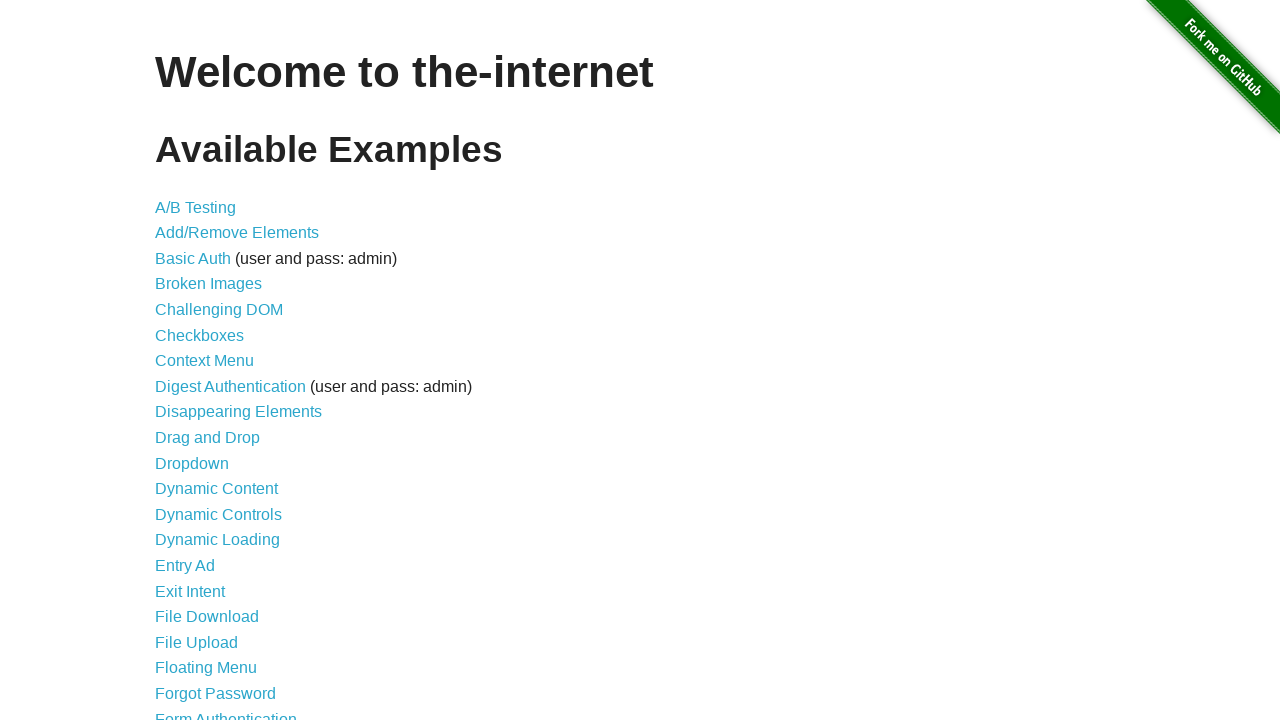

Verified that links were found on the page
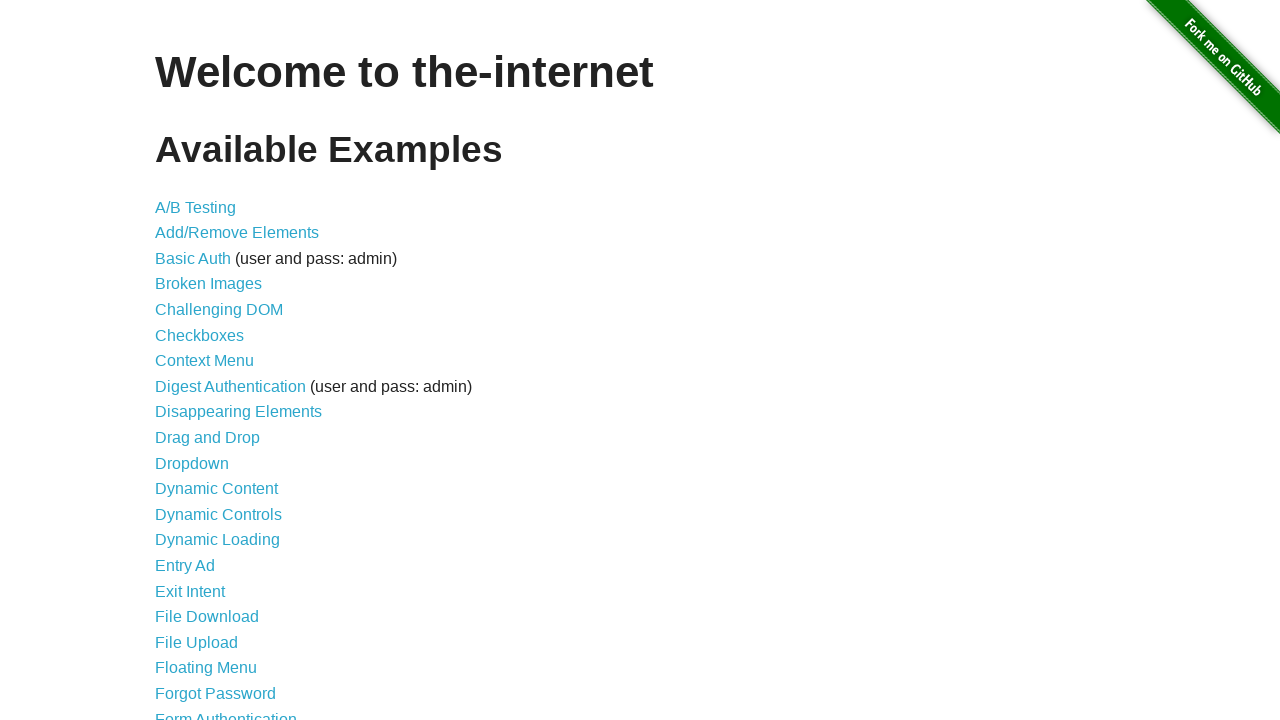

Retrieved link at index 0
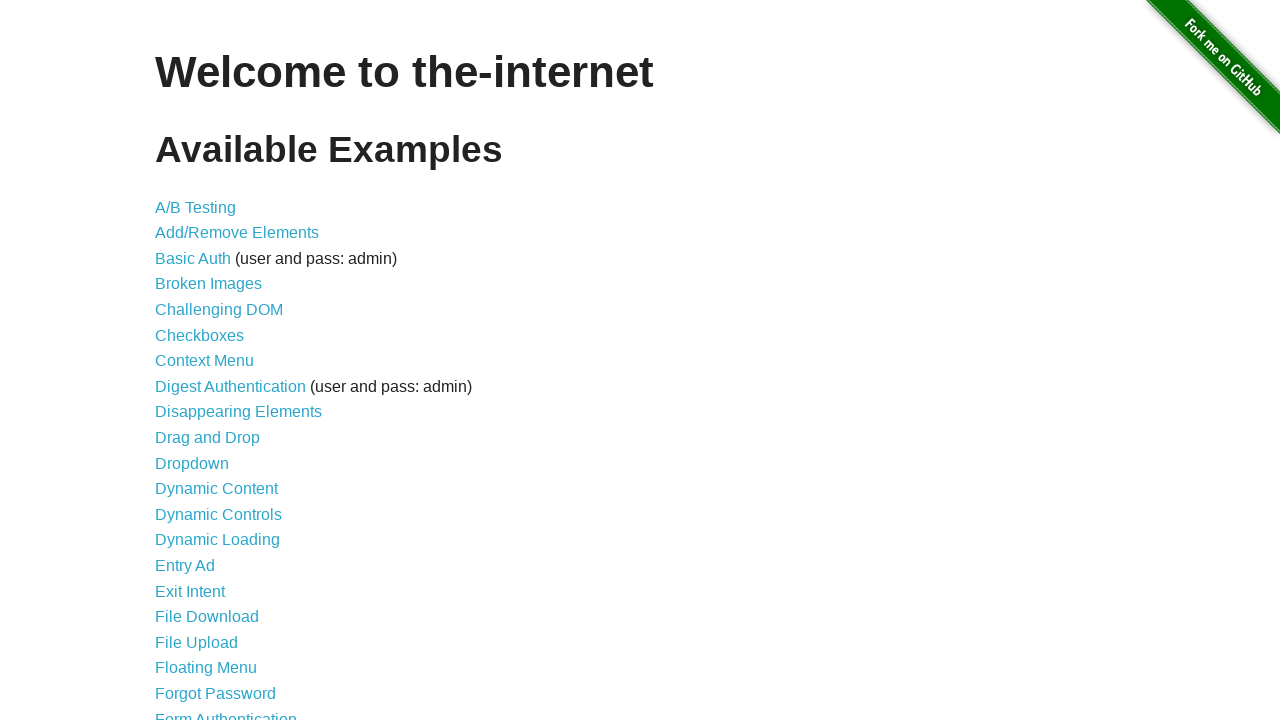

Link at index 0 is not visible, skipped
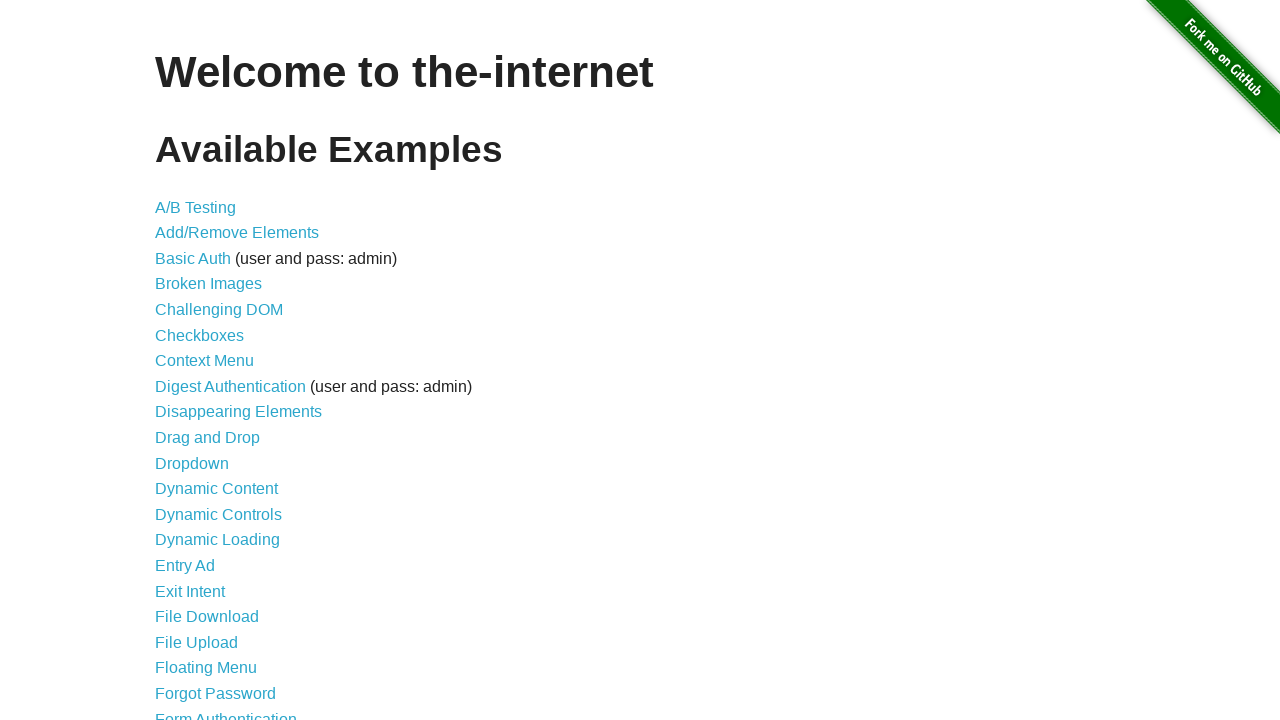

Retrieved link at index 1
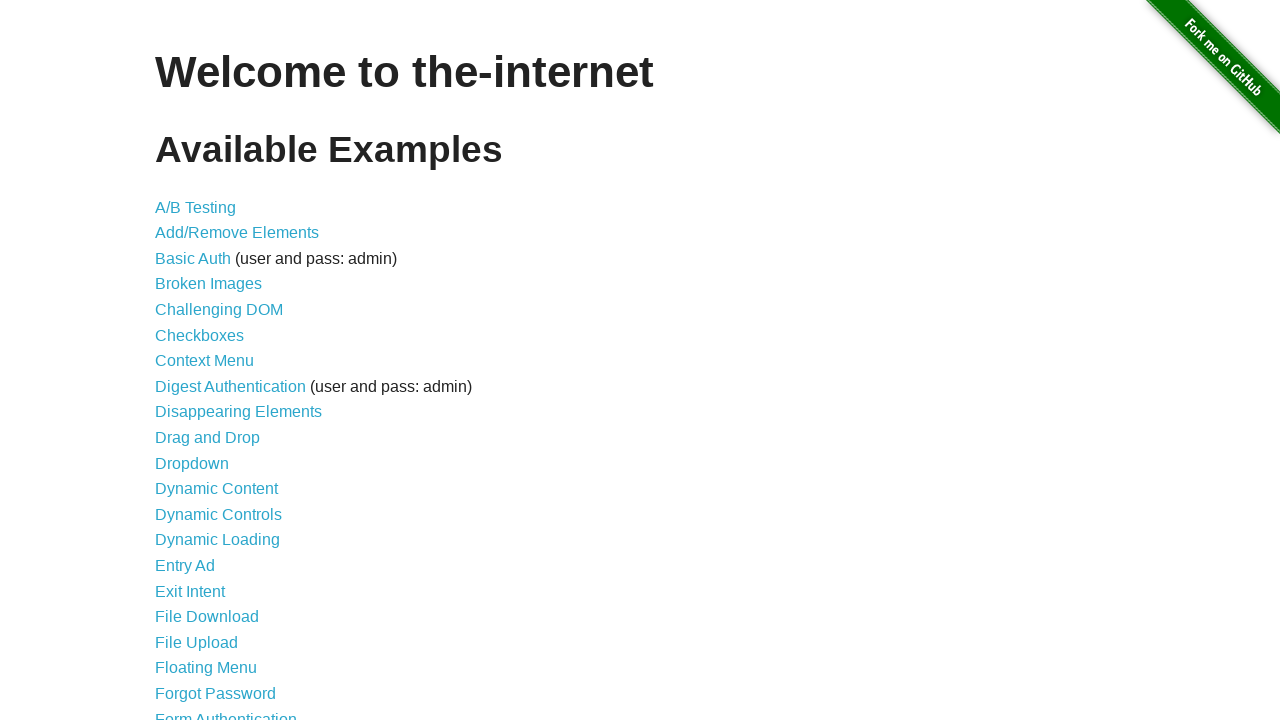

Confirmed link is visible with text: A/B Testing
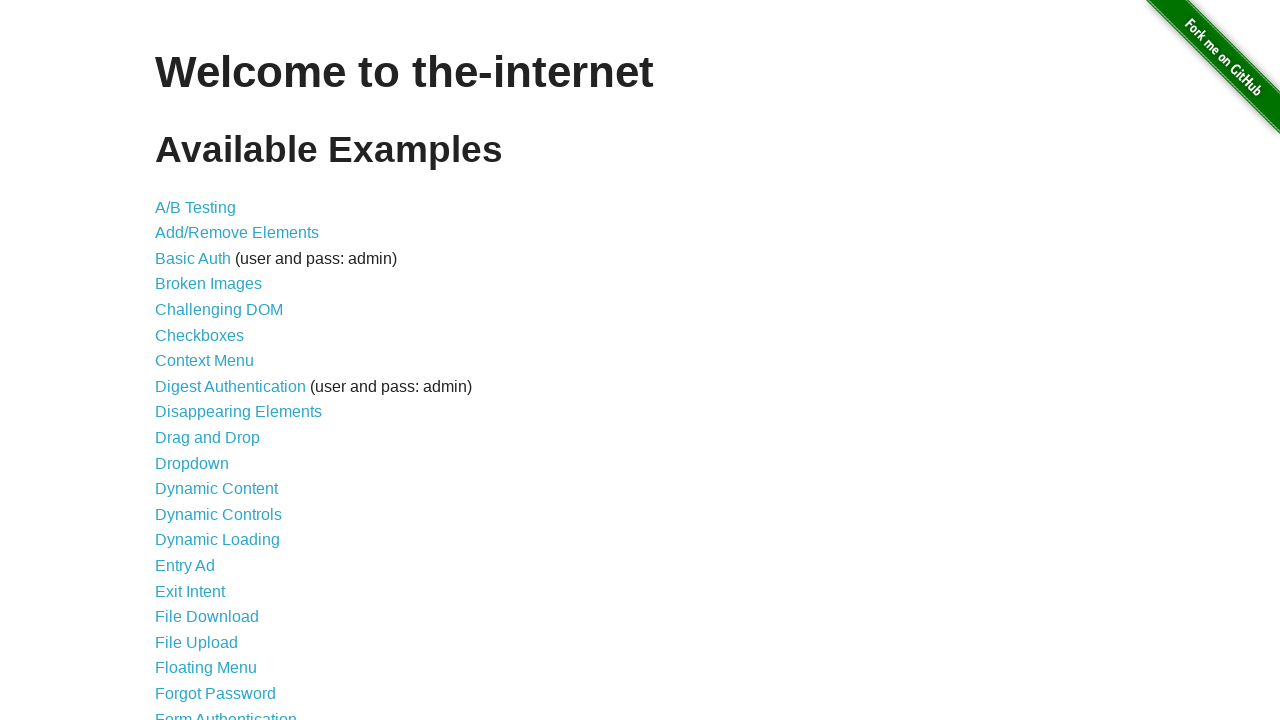

Clicked link: A/B Testing at (196, 207) on a >> nth=1
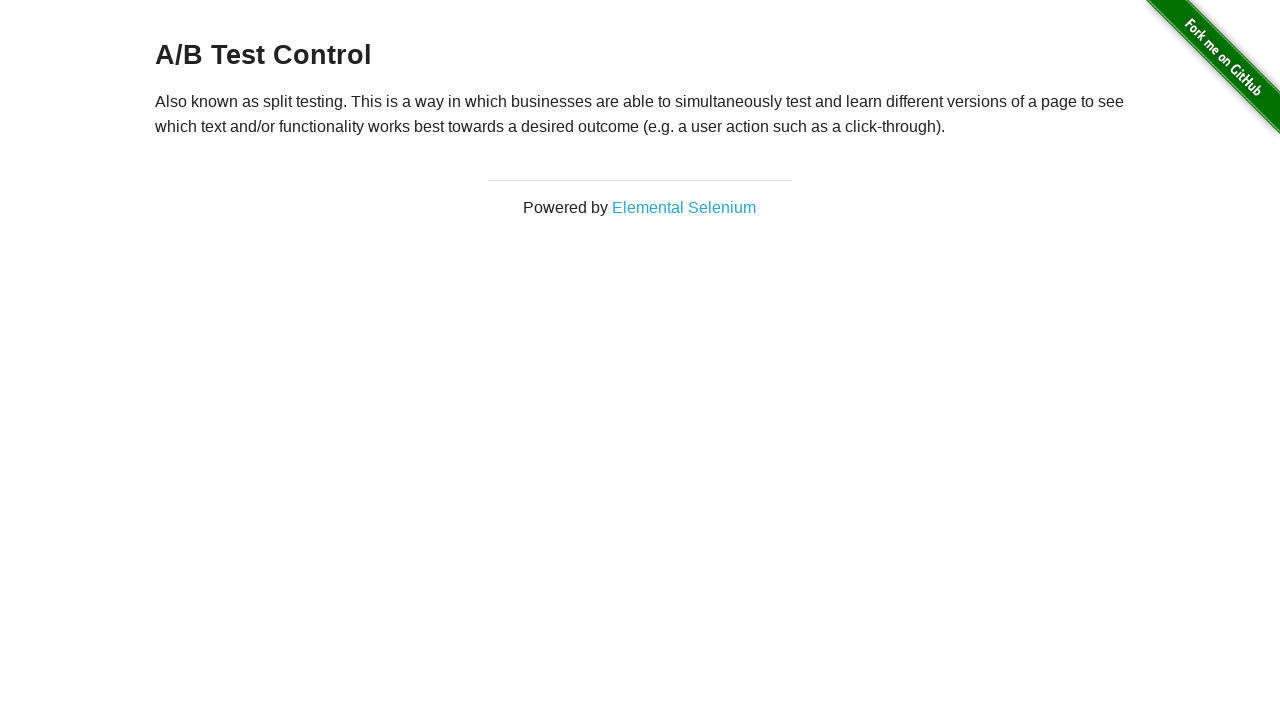

Page loaded completely after clicking link
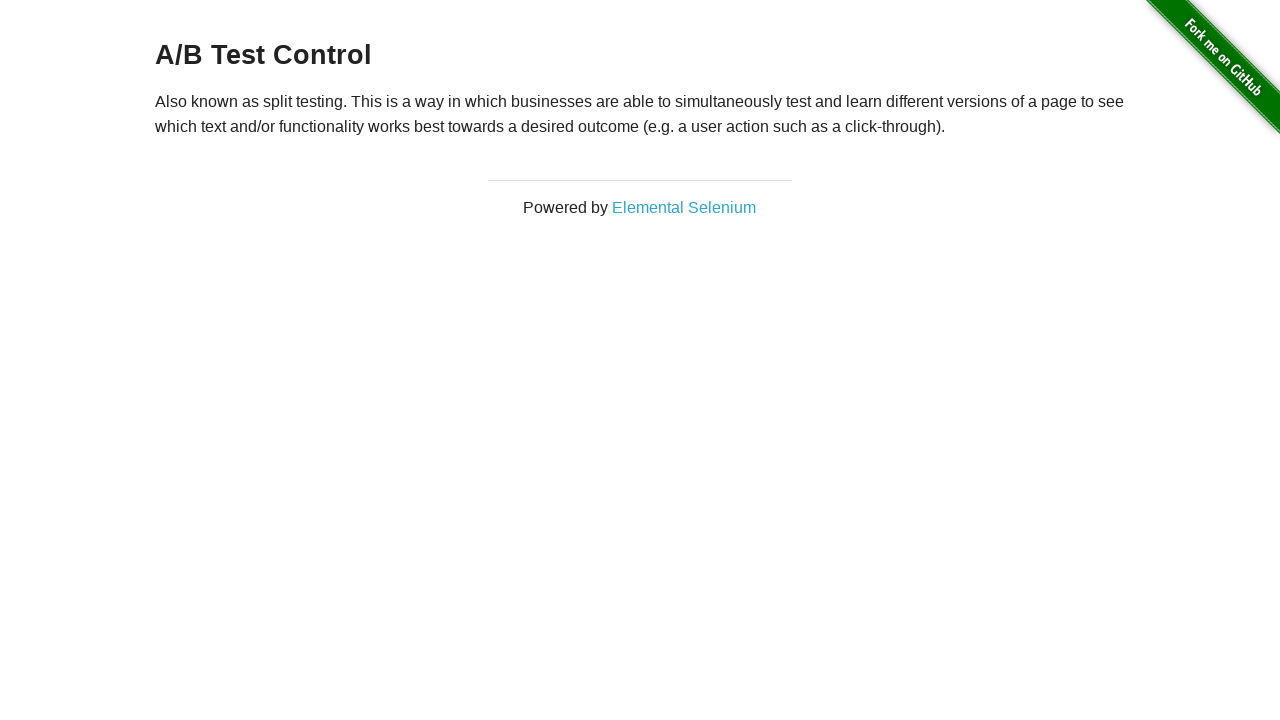

Verified page loaded with h3 element: A/B Test Control
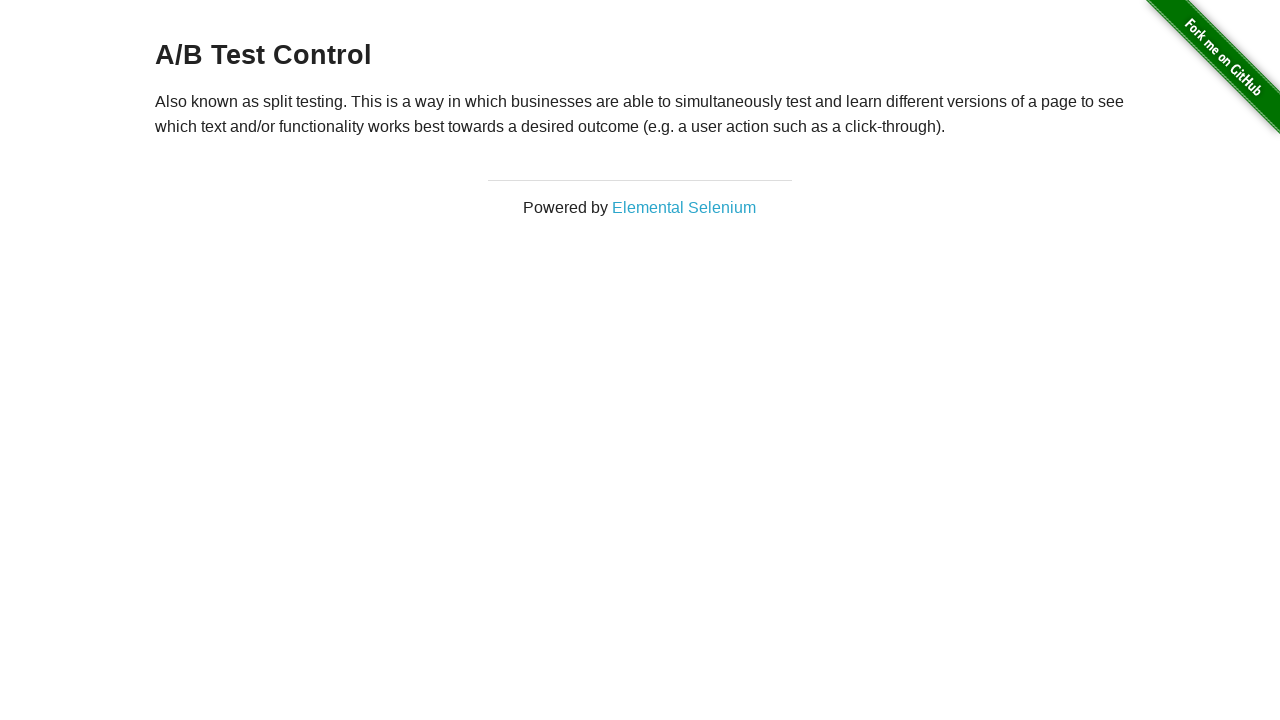

Navigated back to the homepage
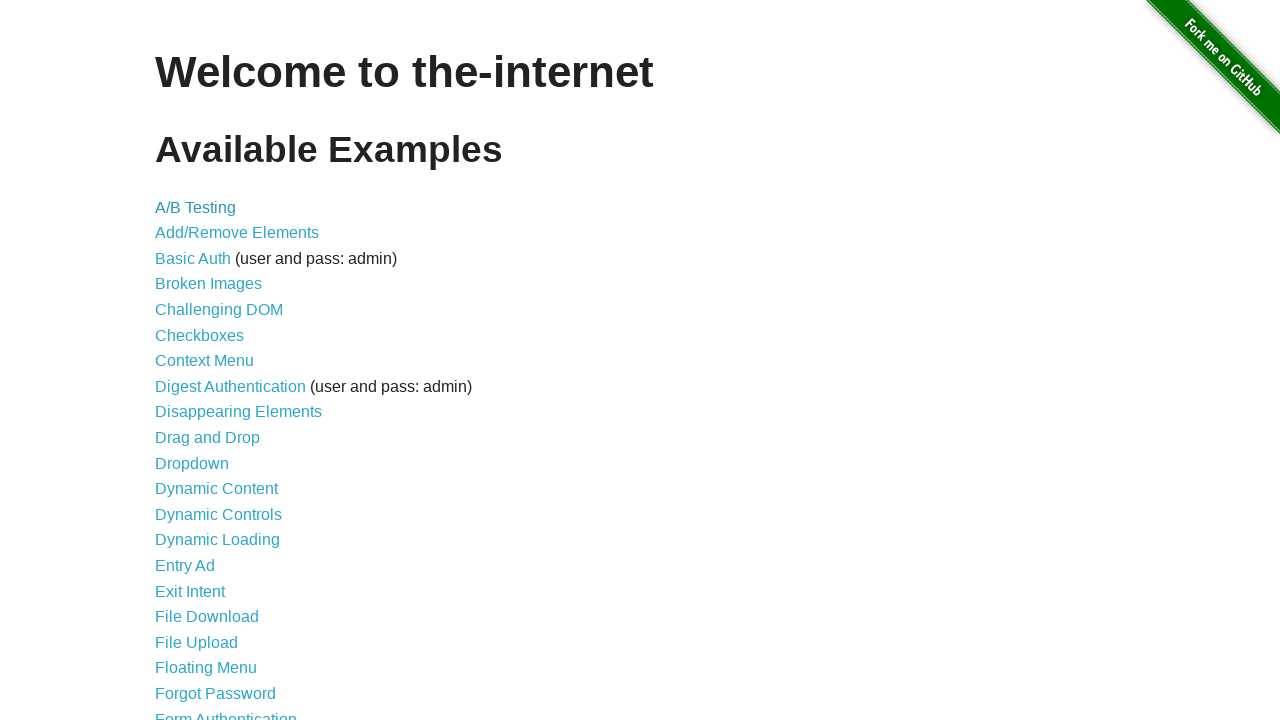

Homepage loaded after navigation back
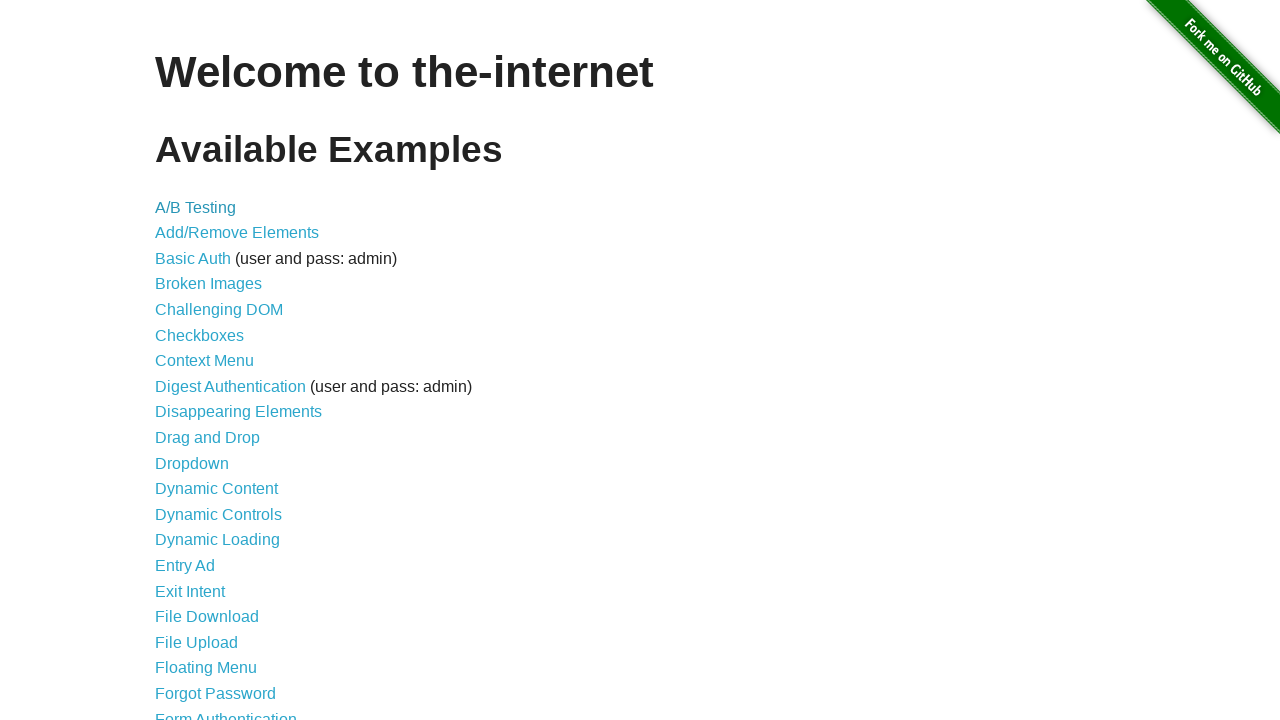

Retrieved link at index 2
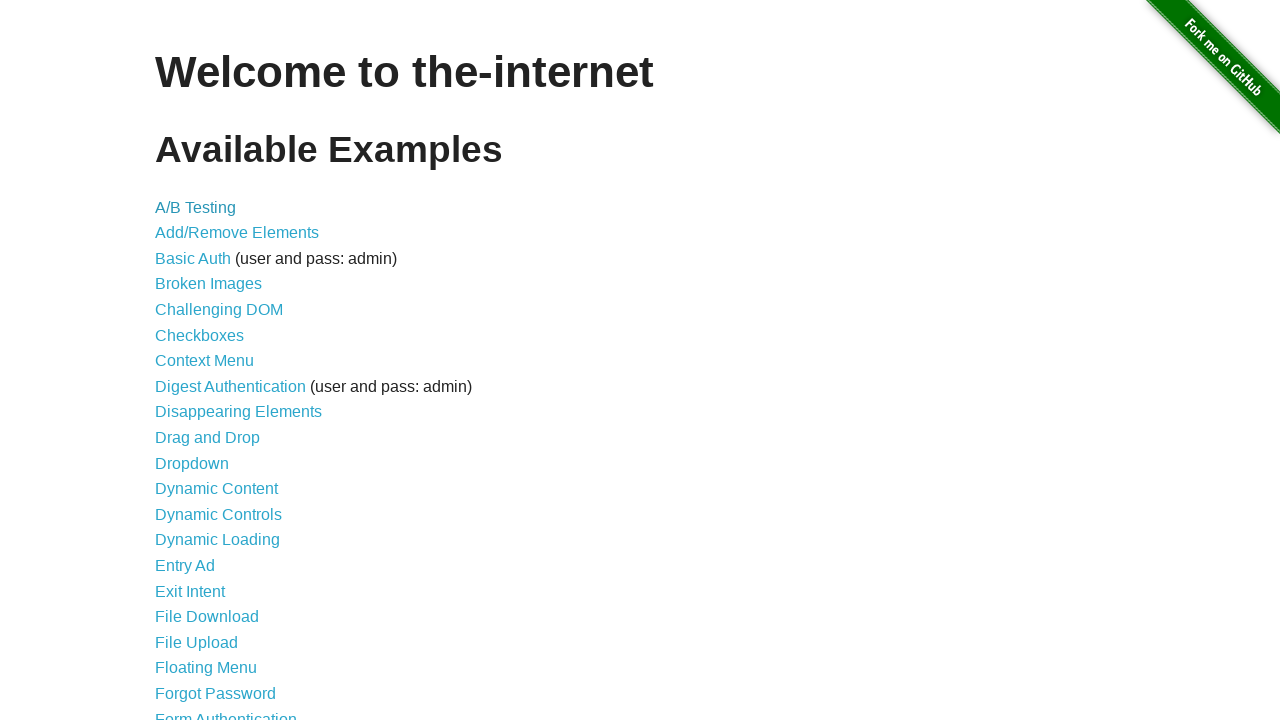

Confirmed link is visible with text: Add/Remove Elements
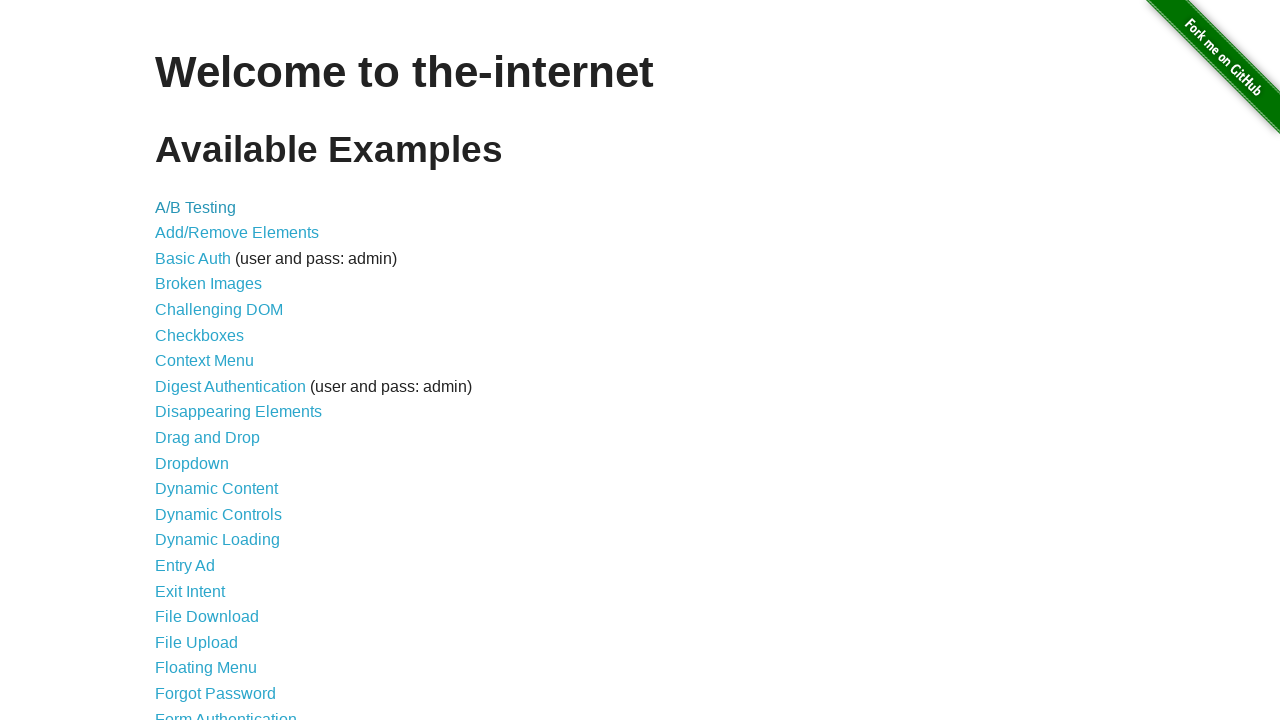

Clicked link: Add/Remove Elements at (237, 233) on a >> nth=2
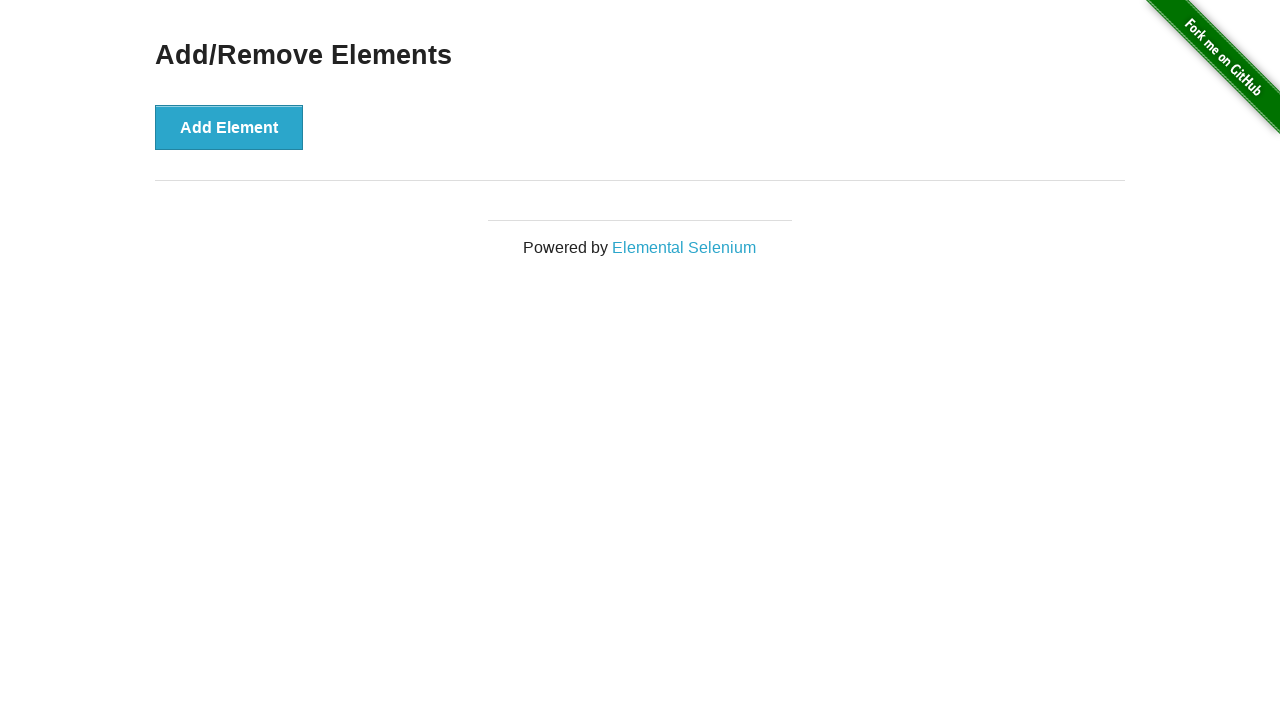

Page loaded completely after clicking link
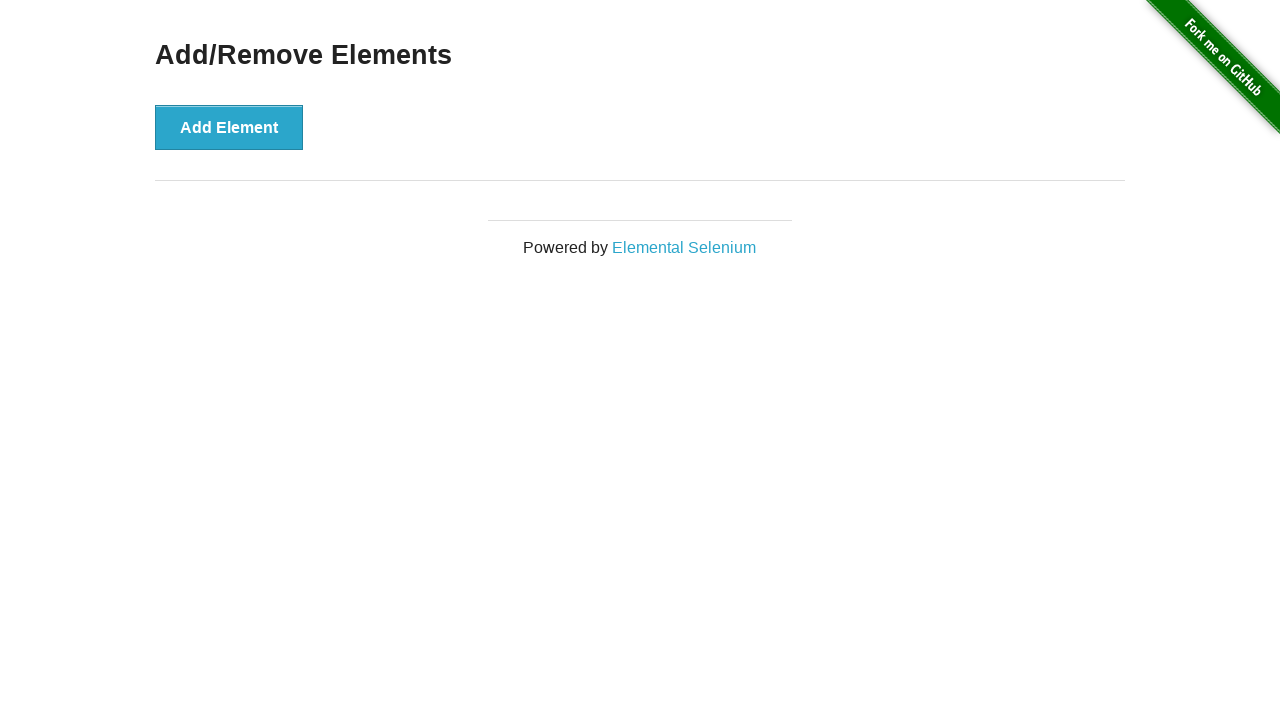

Verified page loaded with h3 element: Add/Remove Elements
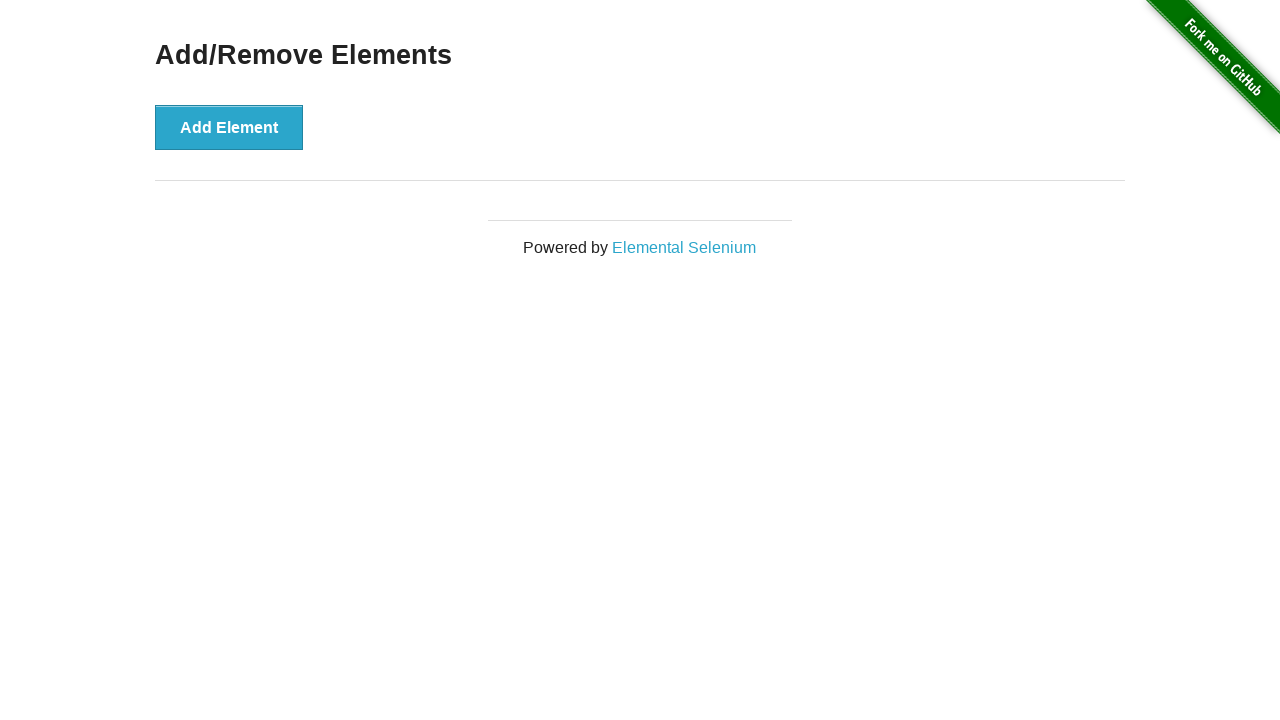

Navigated back to the homepage
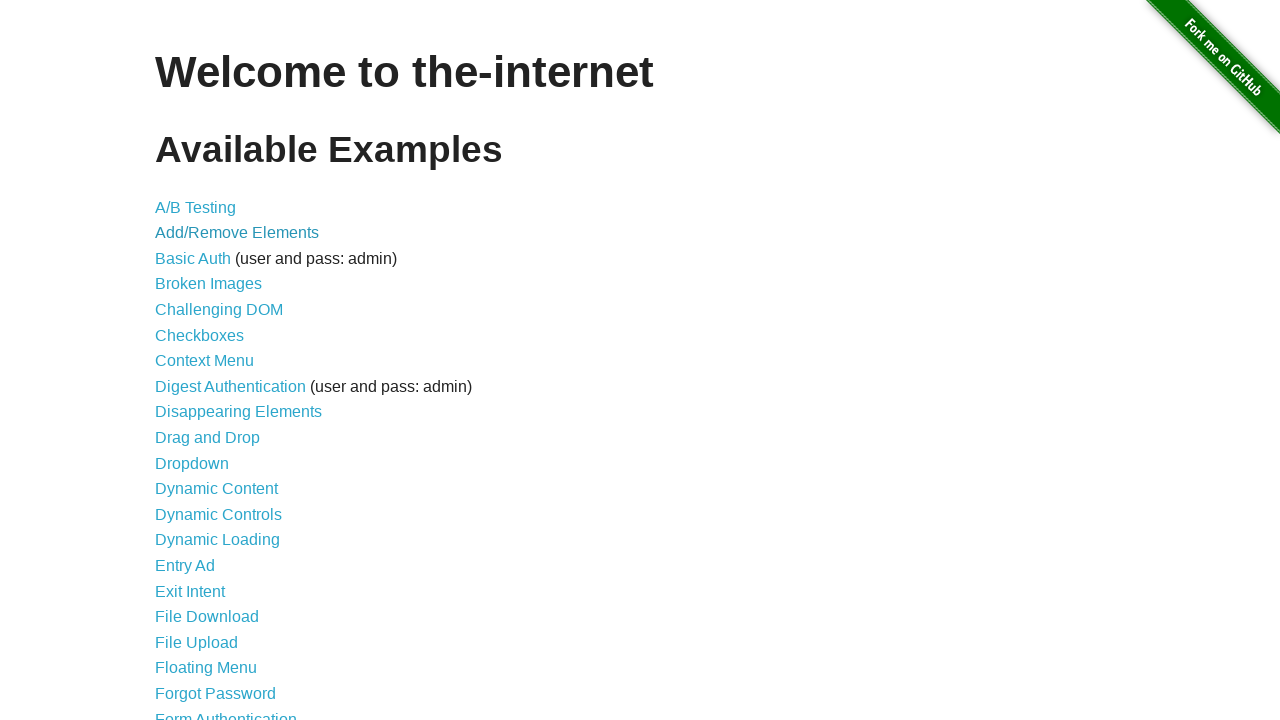

Homepage loaded after navigation back
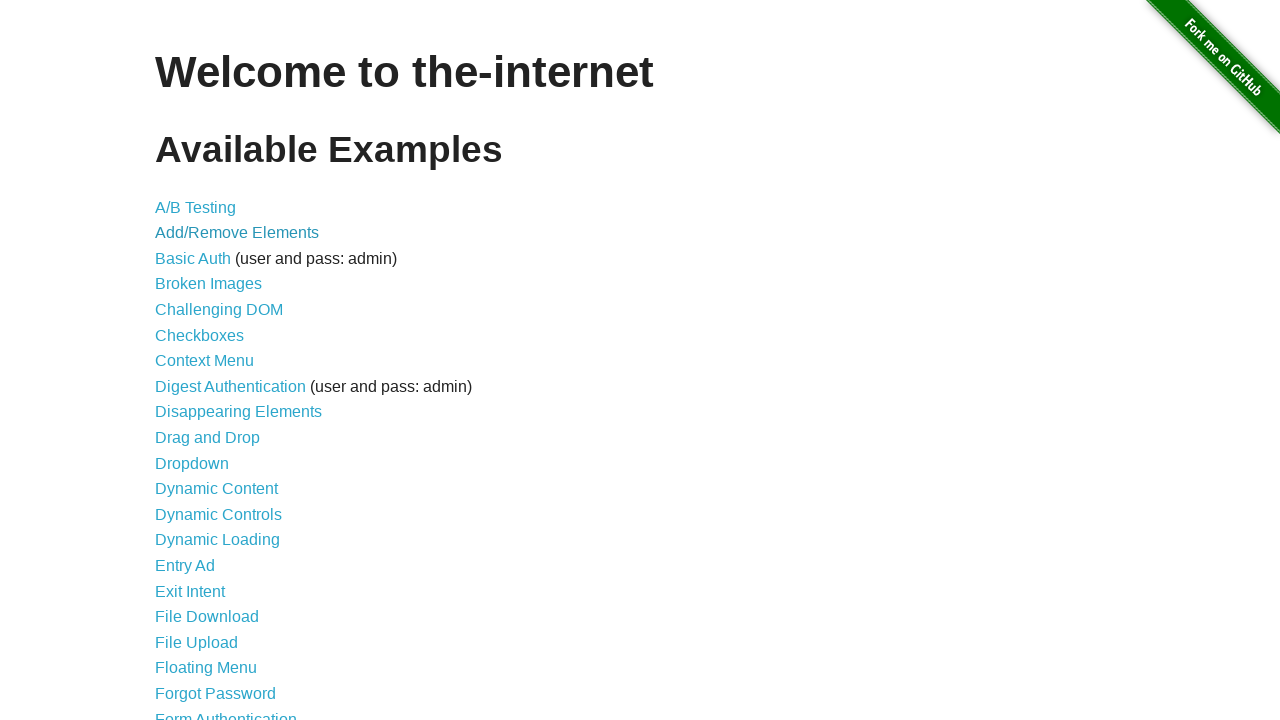

Retrieved link at index 3
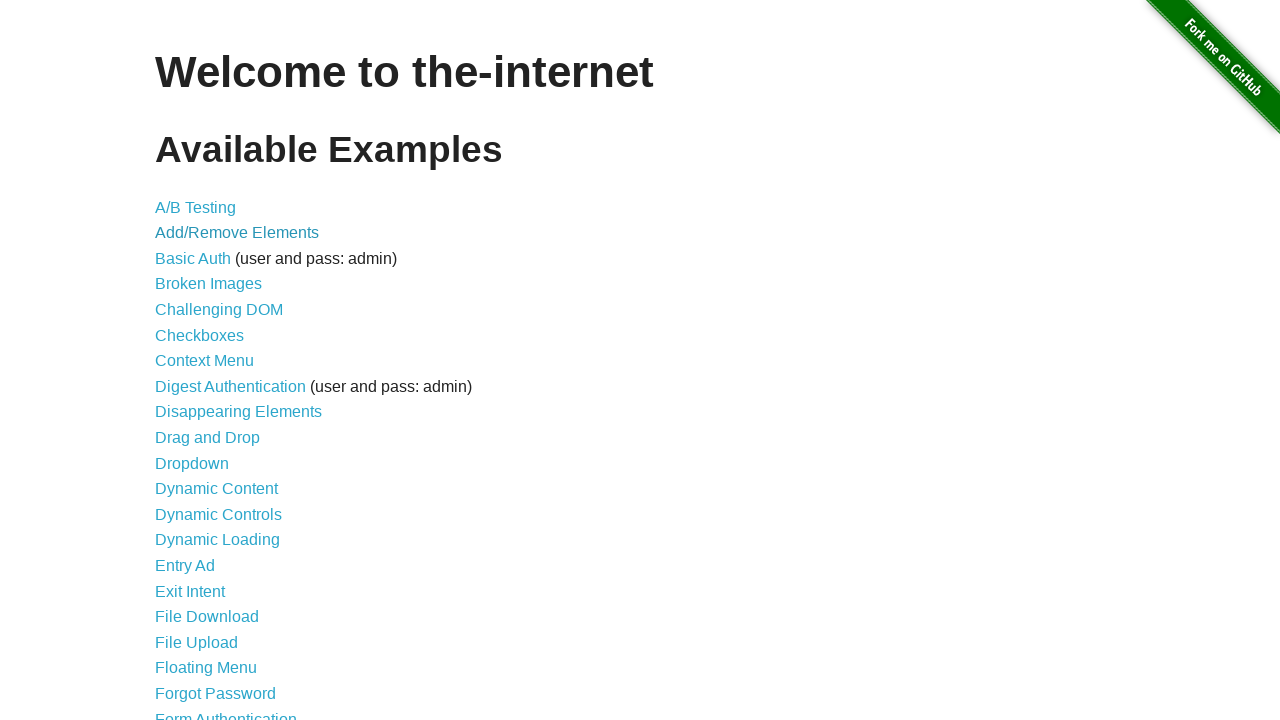

Confirmed link is visible with text: Basic Auth
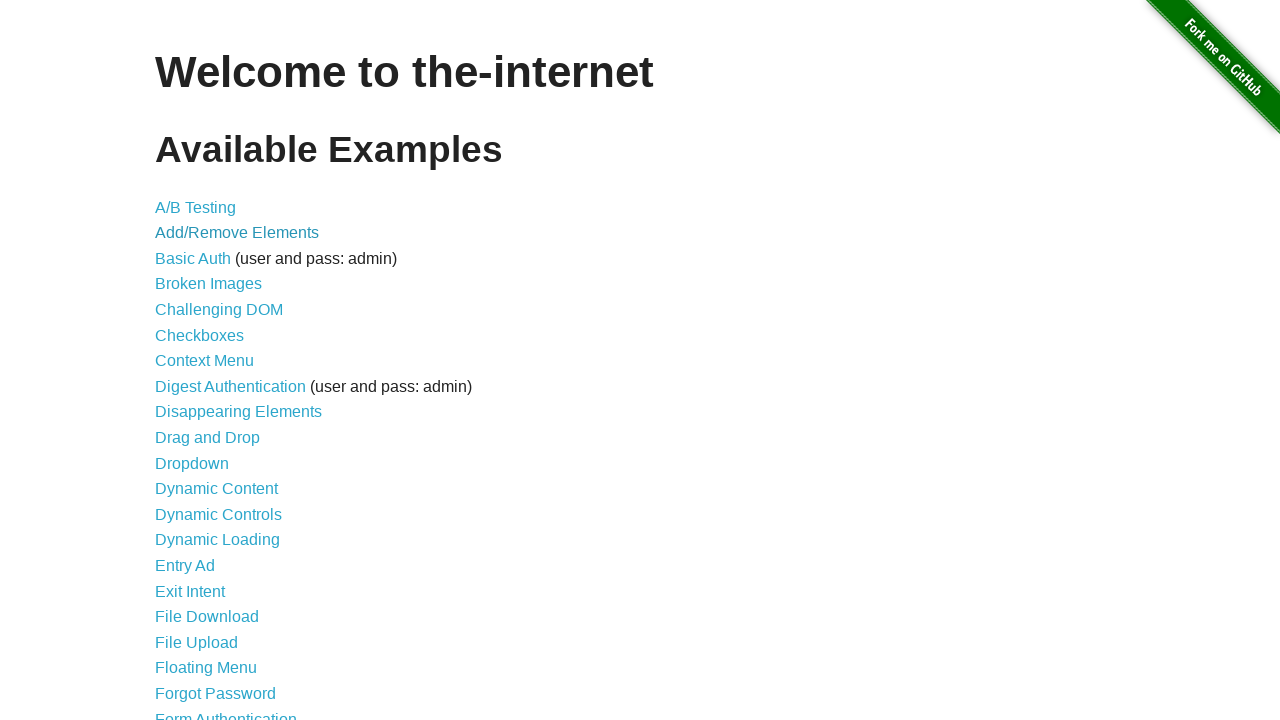

Clicked link: Basic Auth at (193, 258) on a >> nth=3
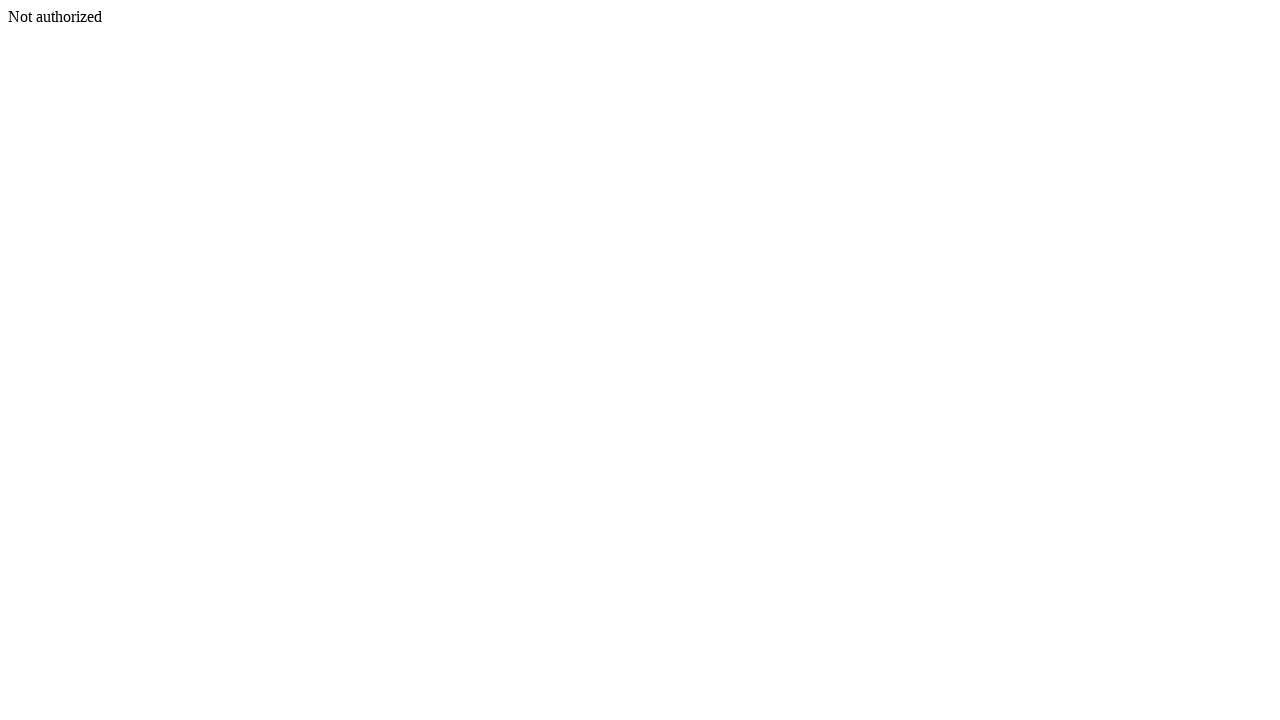

Page loaded completely after clicking link
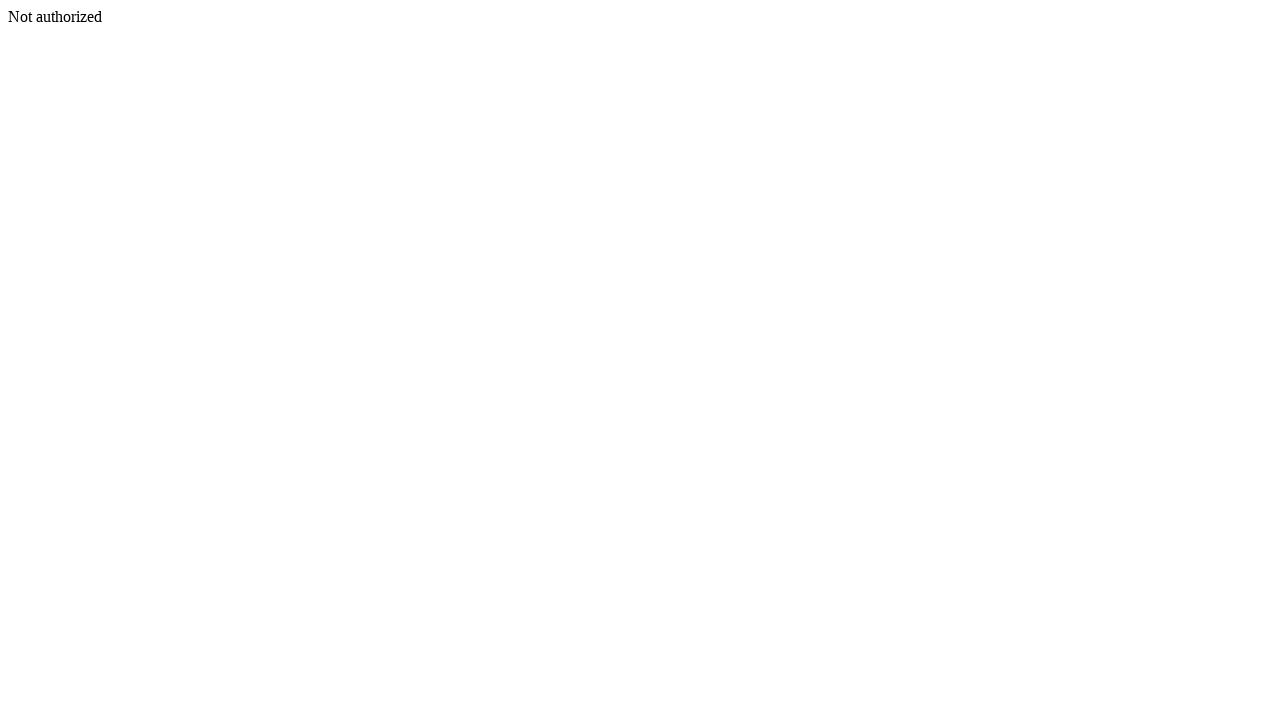

No h3 element found on the loaded page
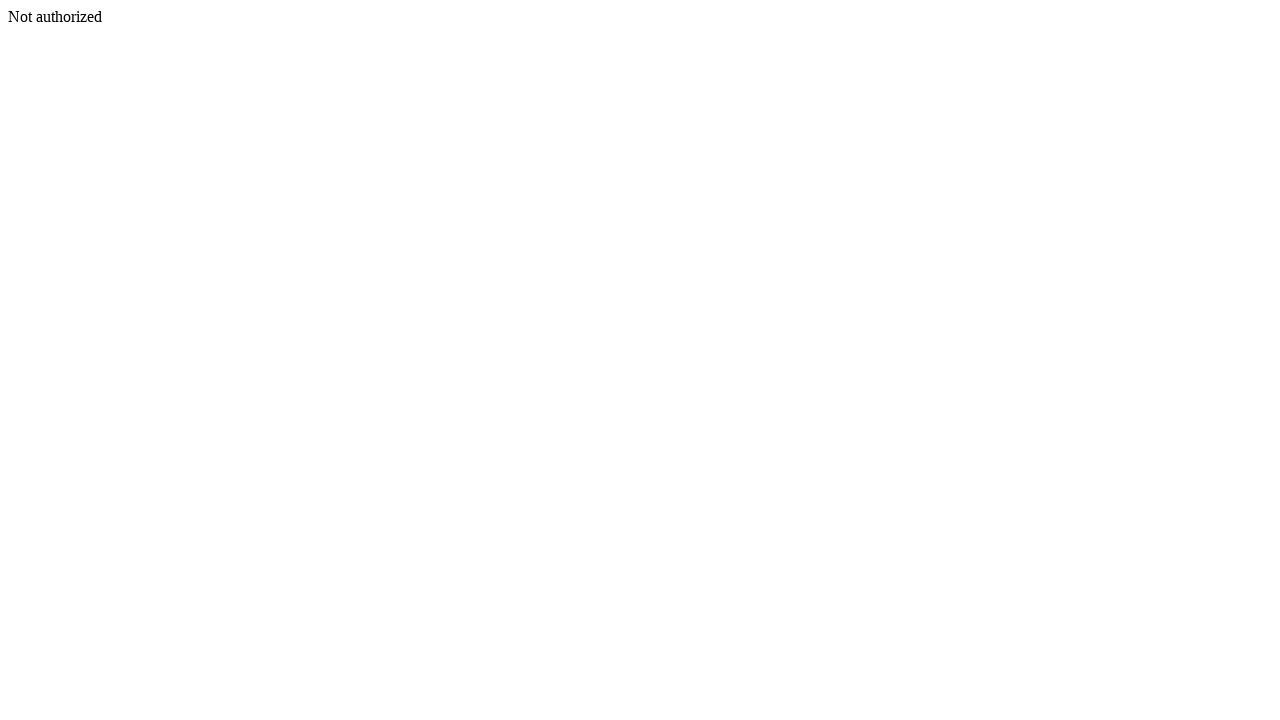

Navigated back to the homepage
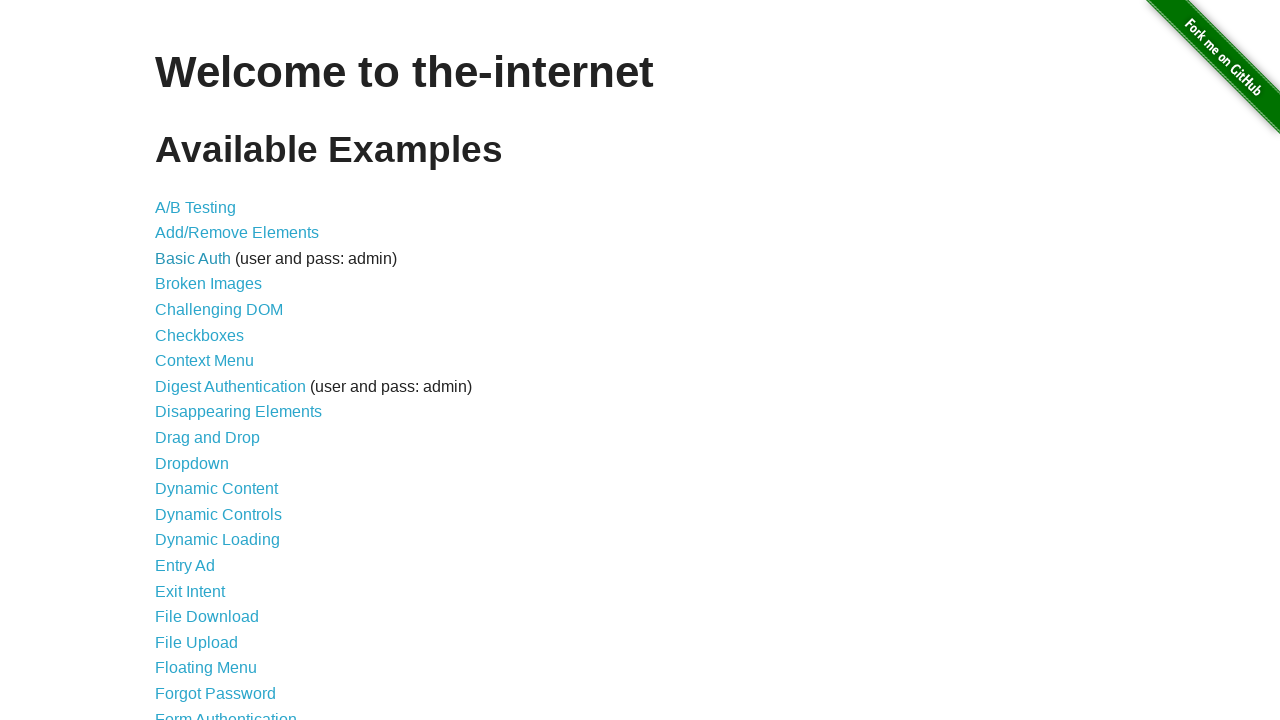

Homepage loaded after navigation back
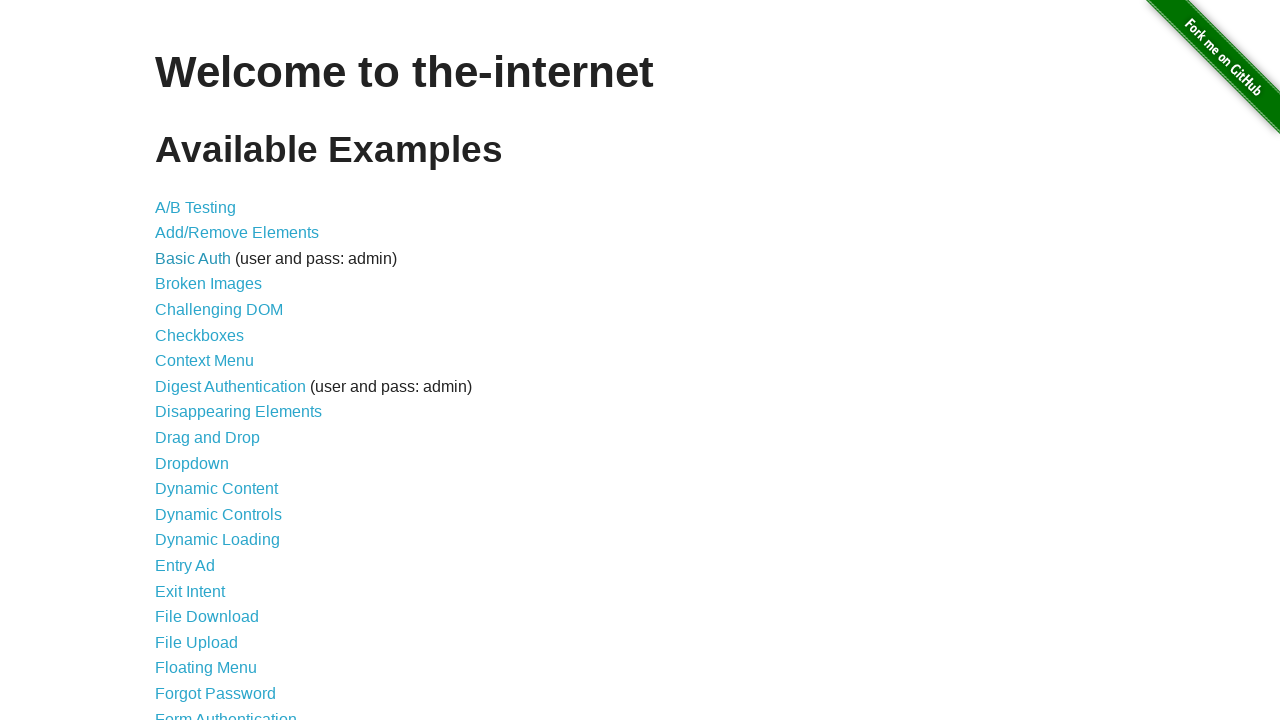

Retrieved link at index 4
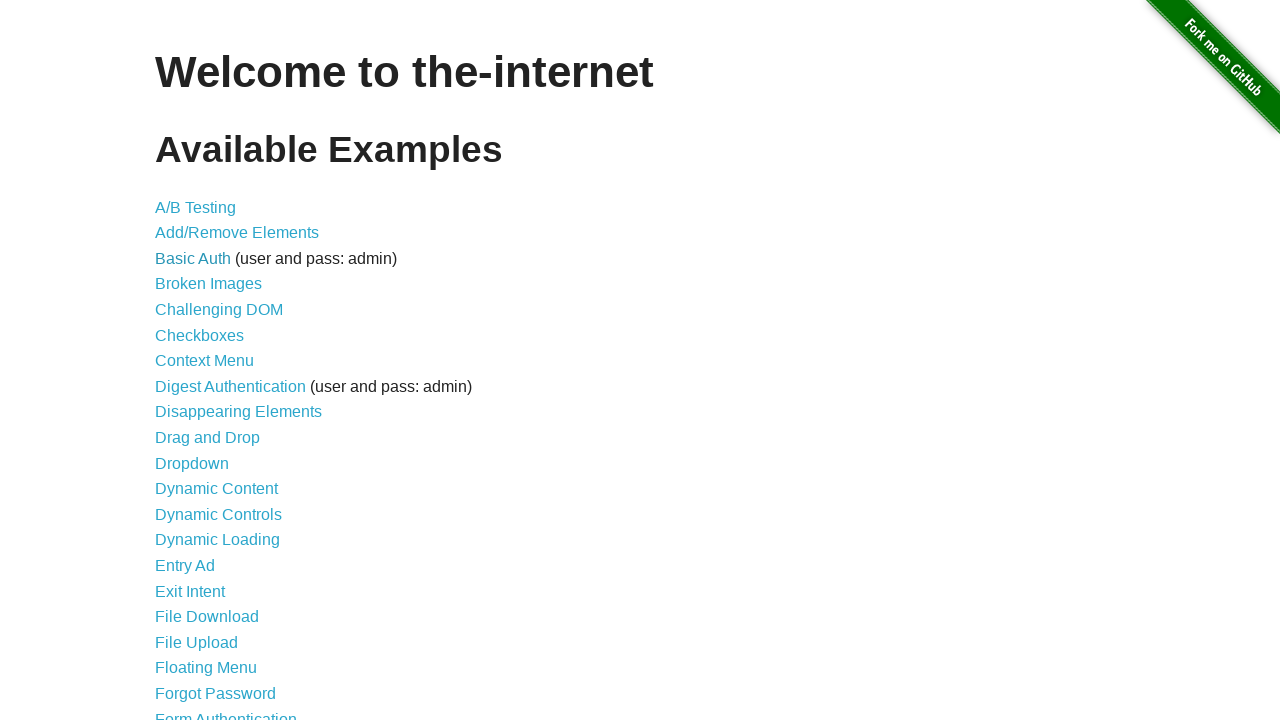

Confirmed link is visible with text: Broken Images
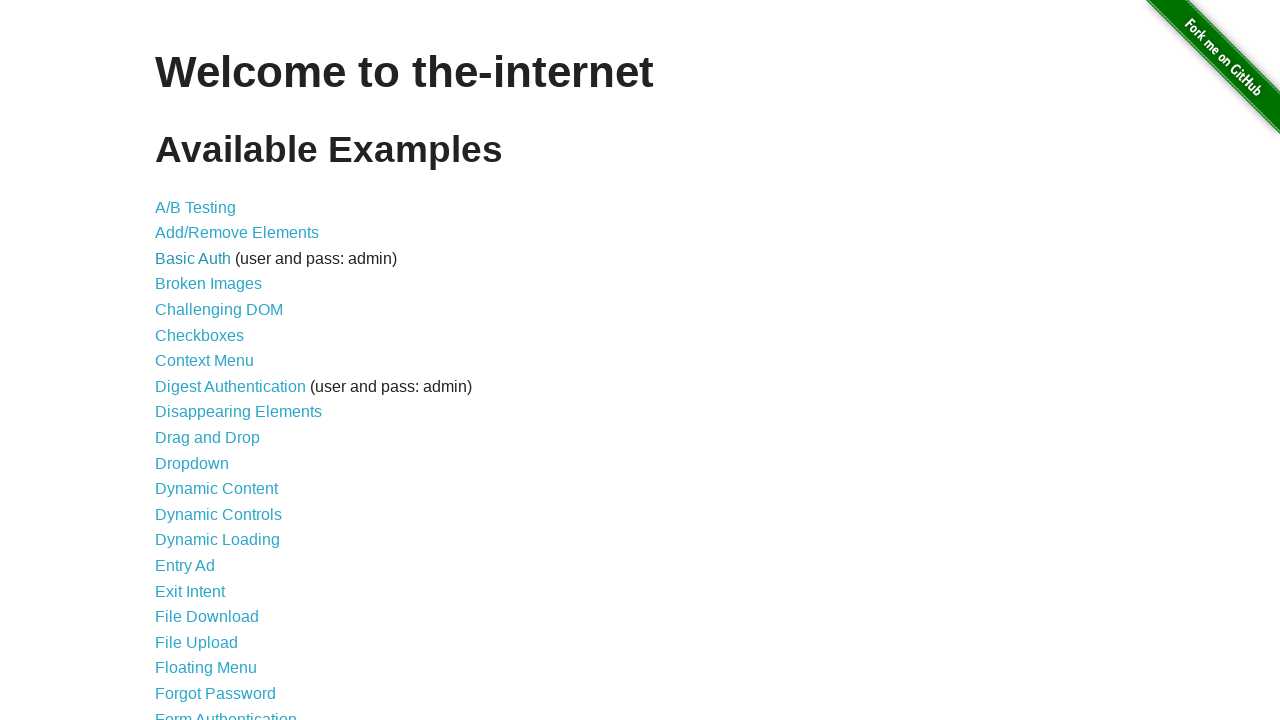

Clicked link: Broken Images at (208, 284) on a >> nth=4
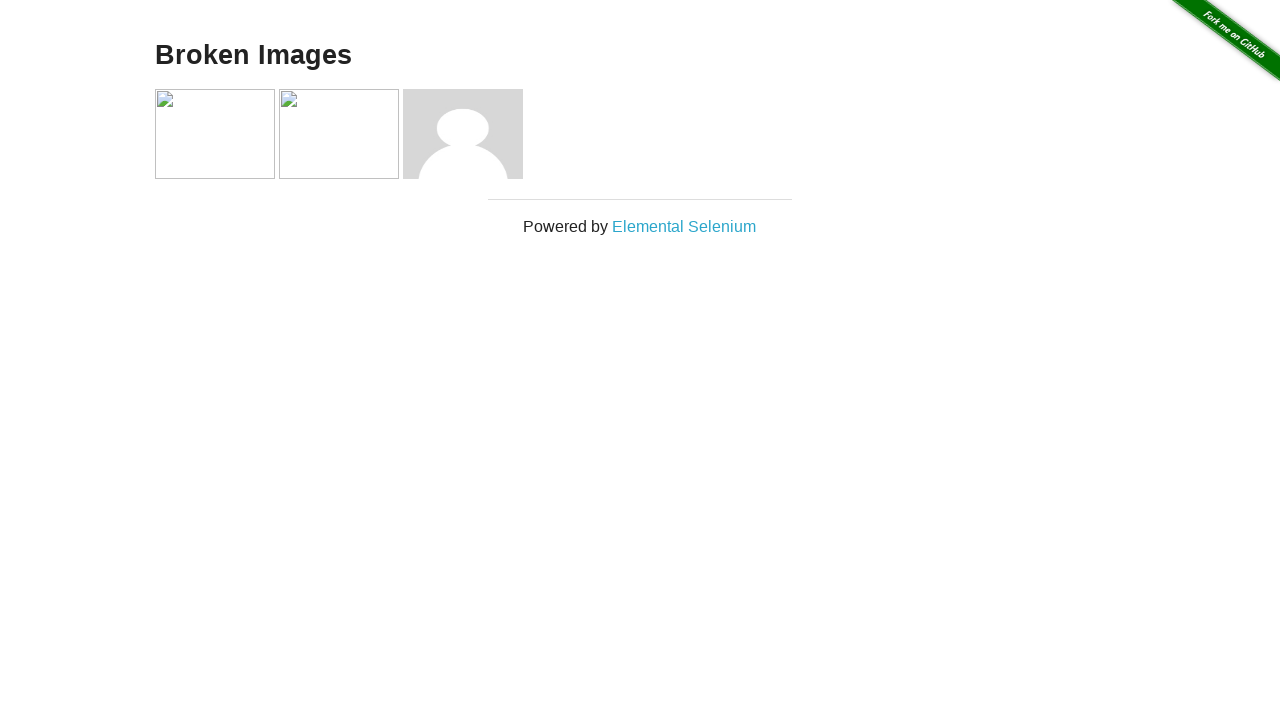

Page loaded completely after clicking link
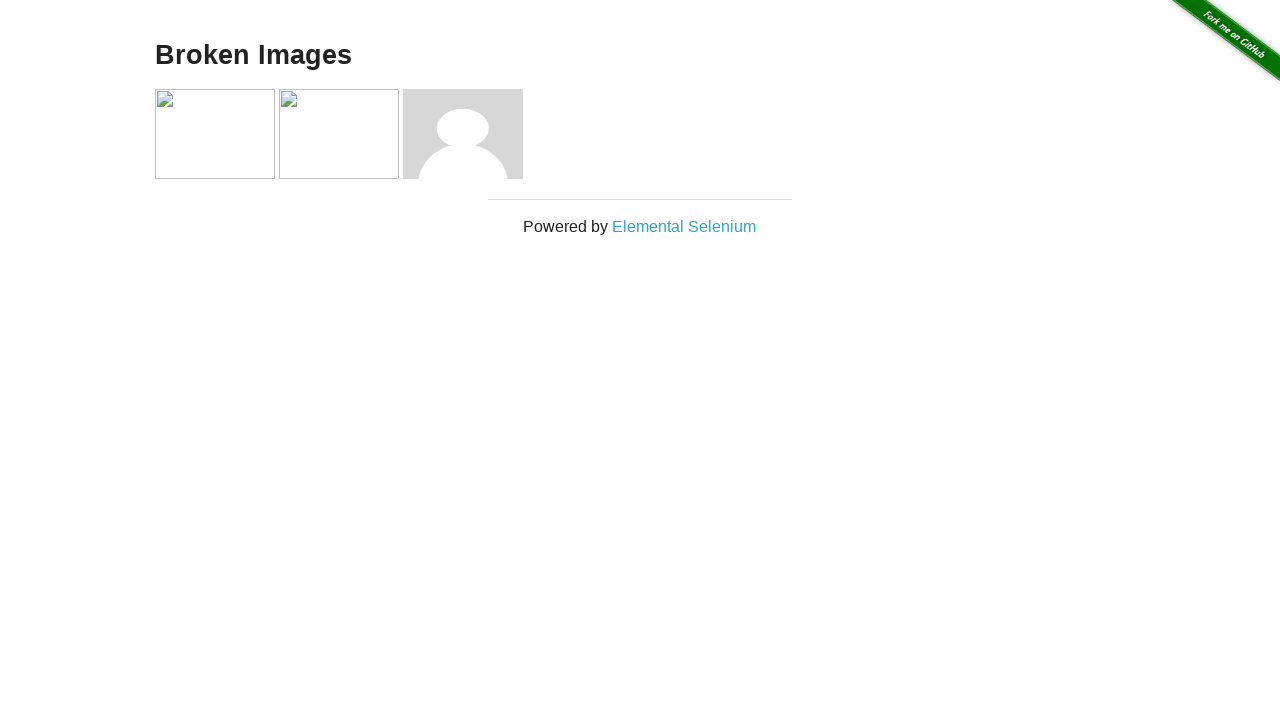

Verified page loaded with h3 element: Broken Images
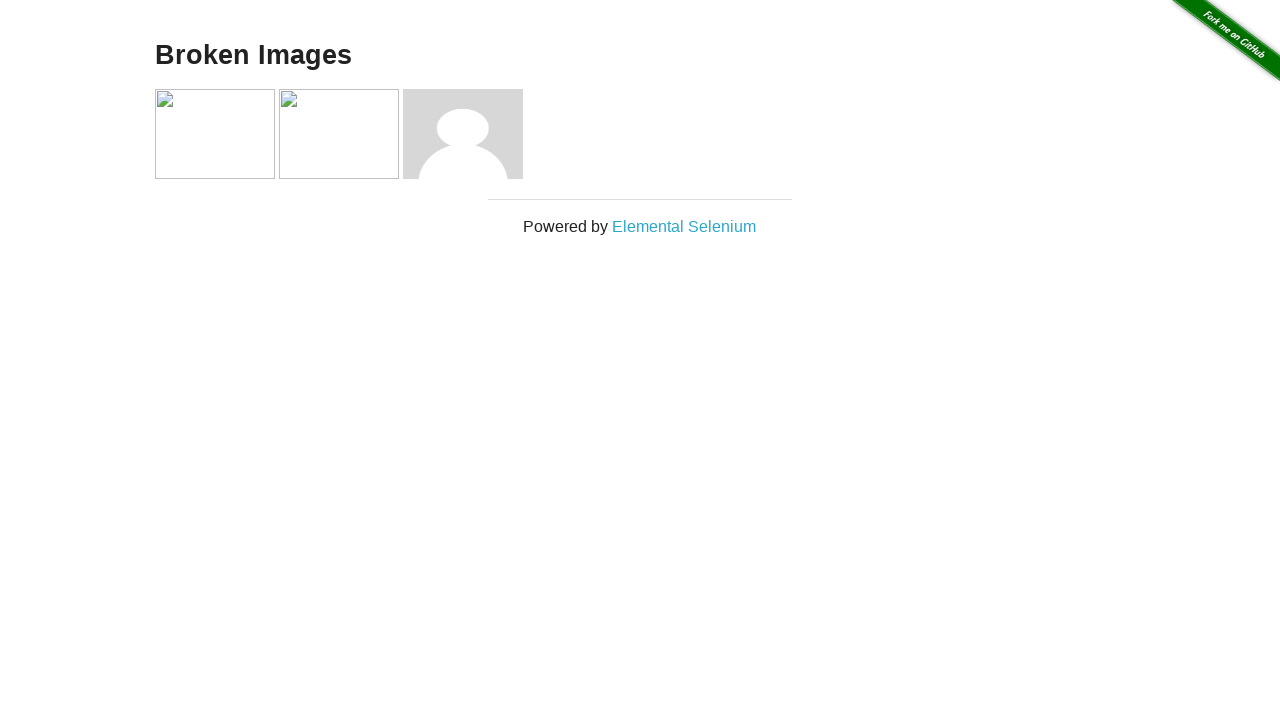

Navigated back to the homepage
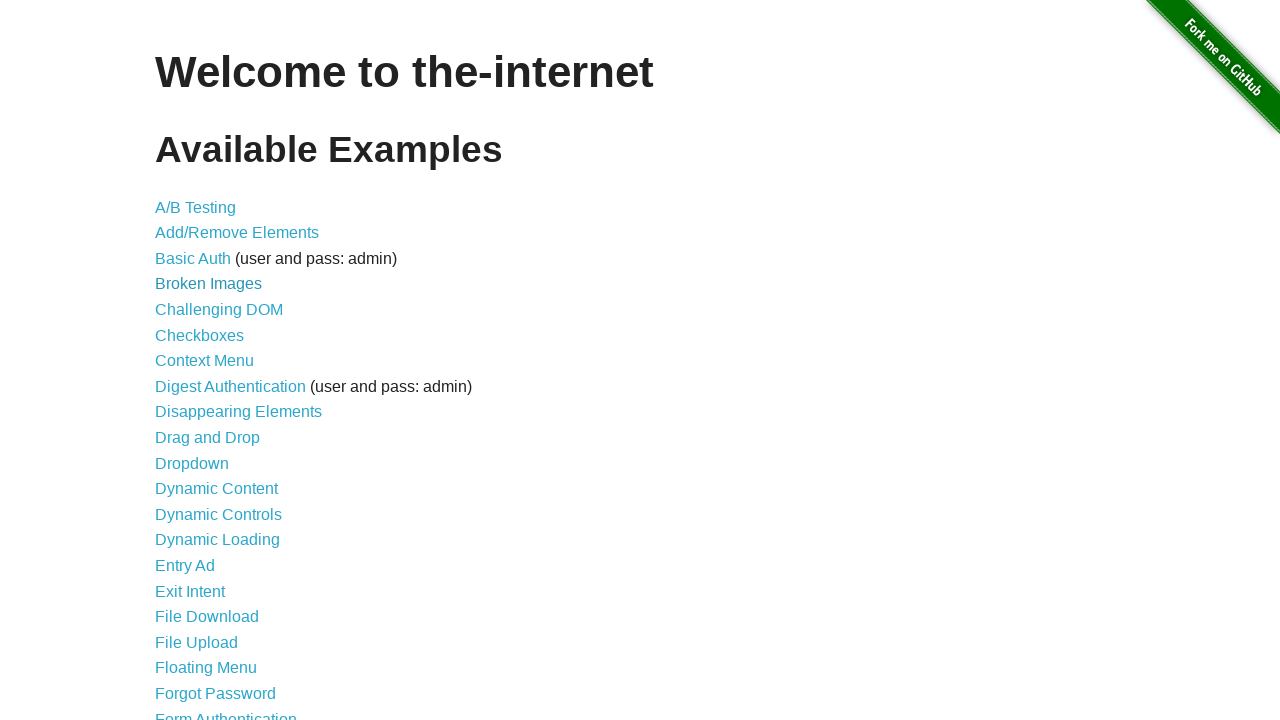

Homepage loaded after navigation back
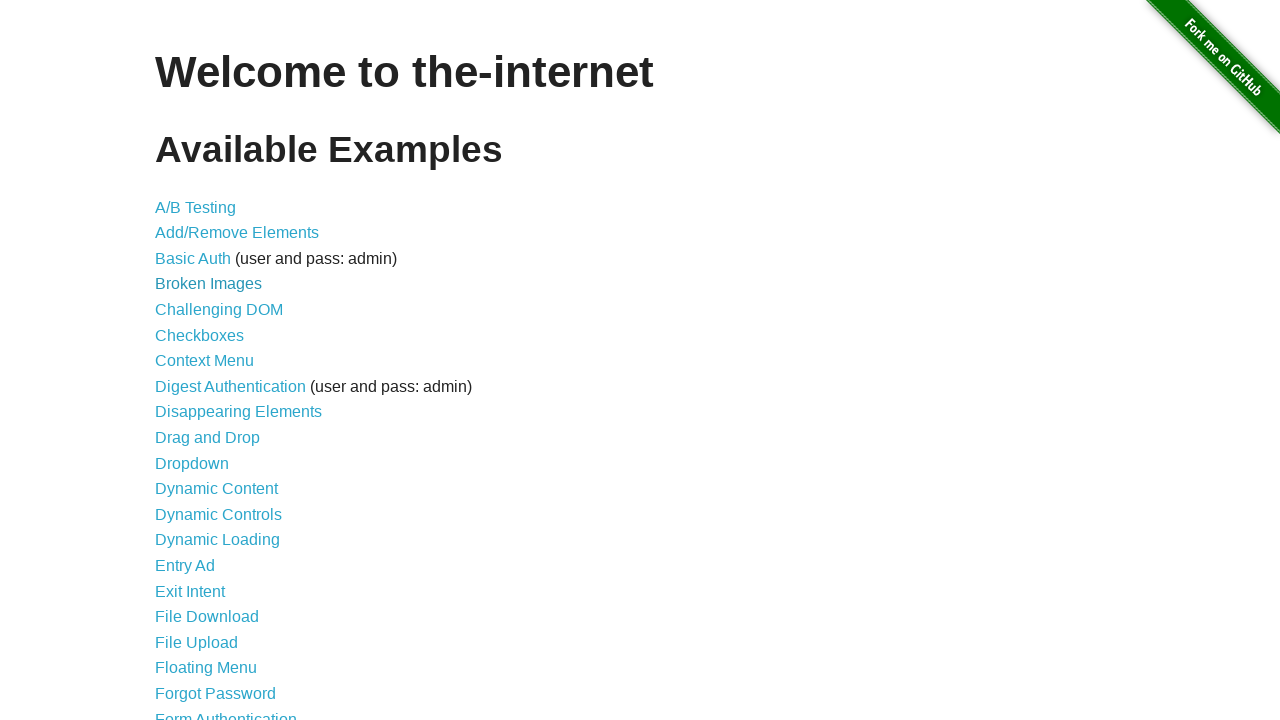

Retrieved link at index 5
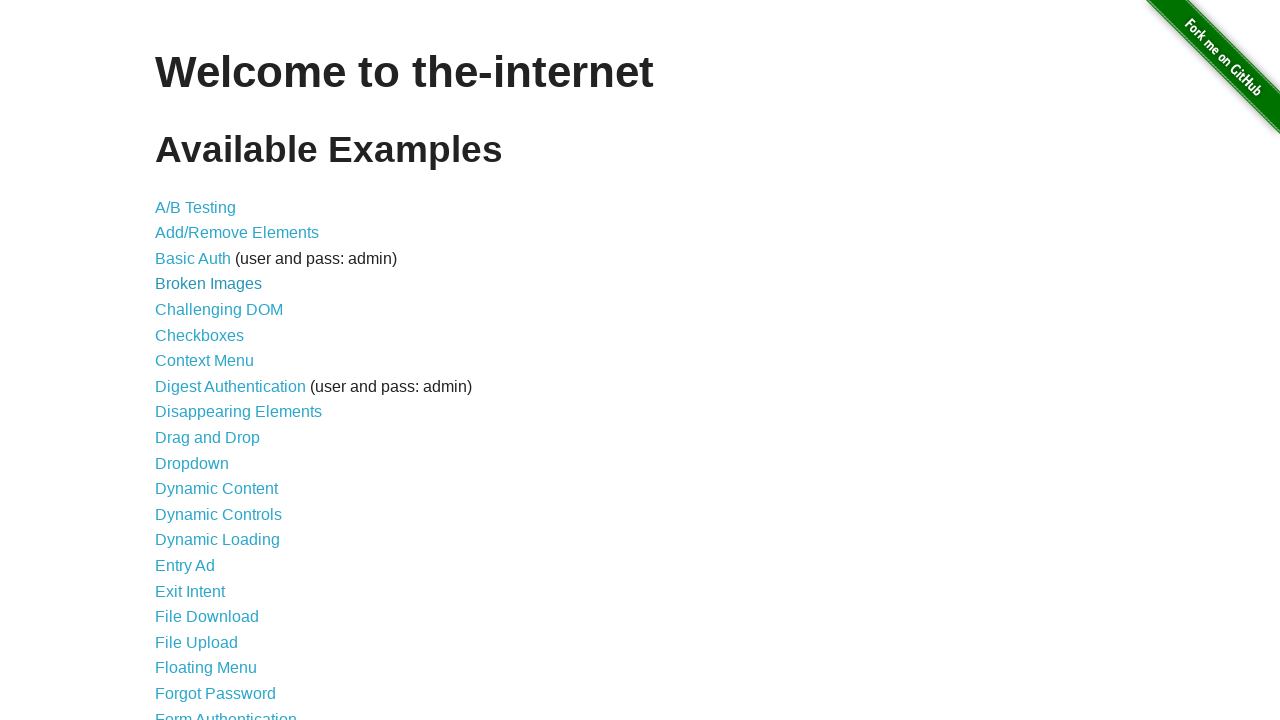

Confirmed link is visible with text: Challenging DOM
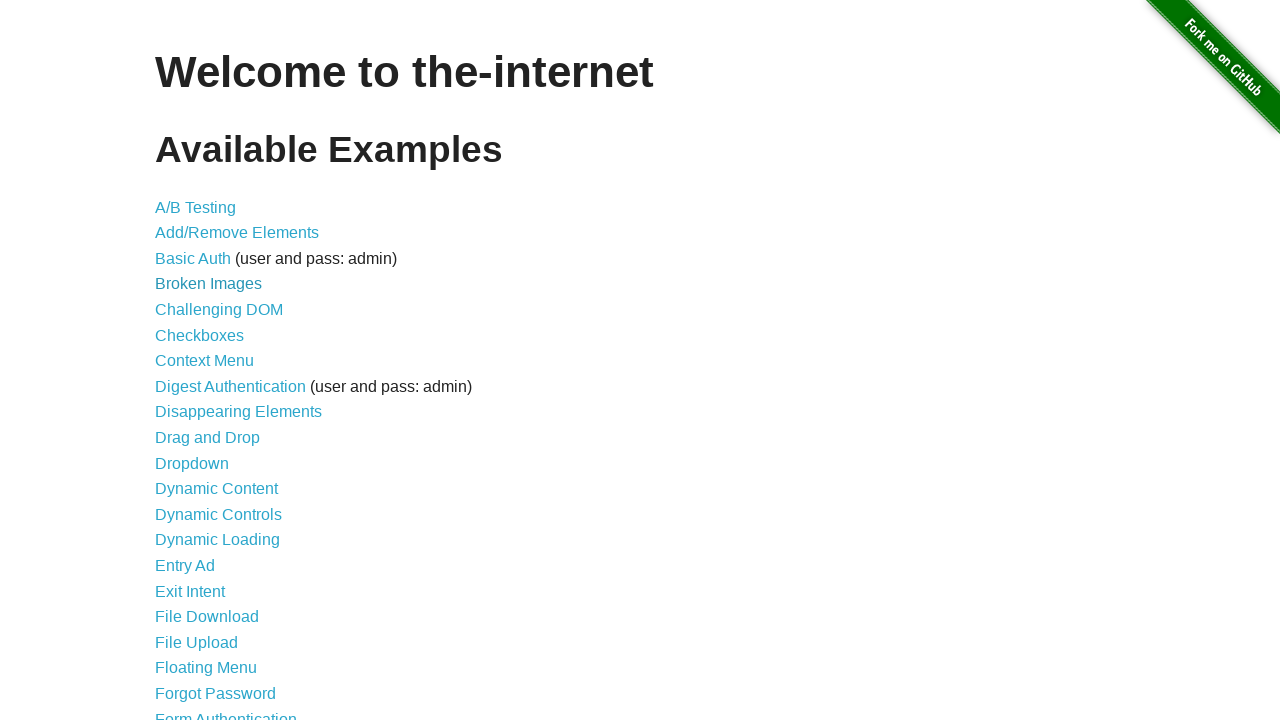

Clicked link: Challenging DOM at (219, 310) on a >> nth=5
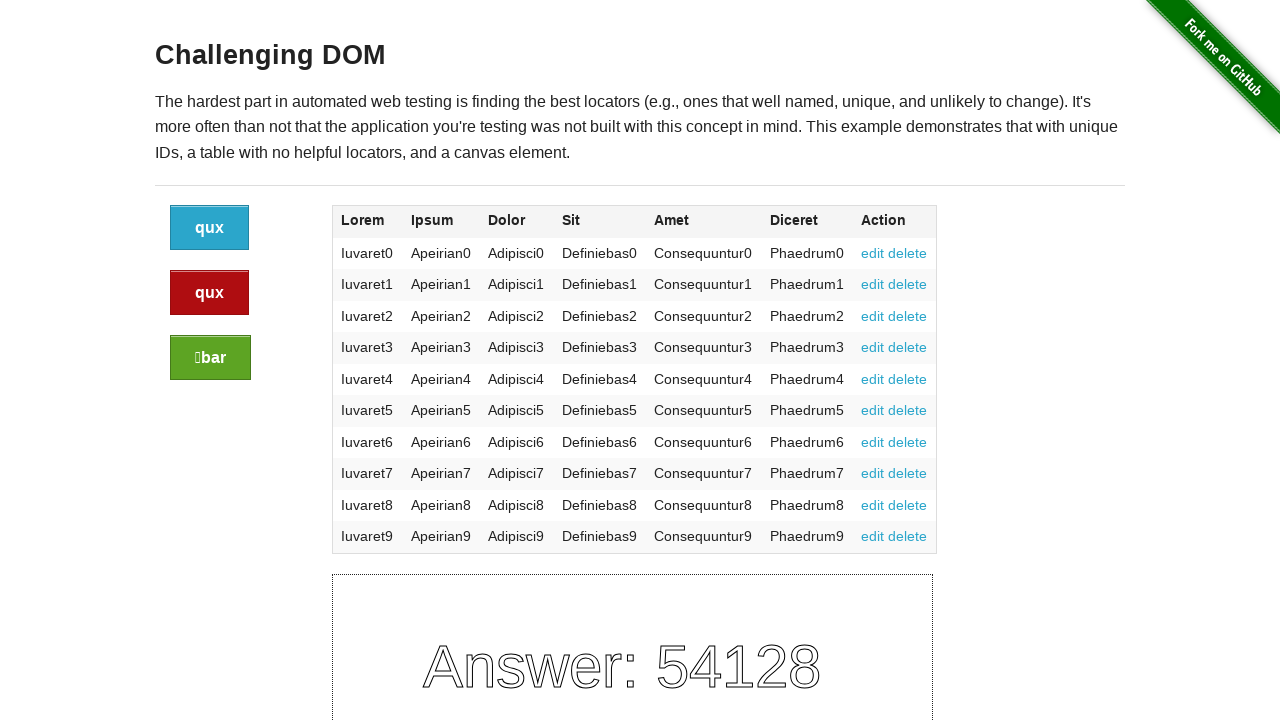

Page loaded completely after clicking link
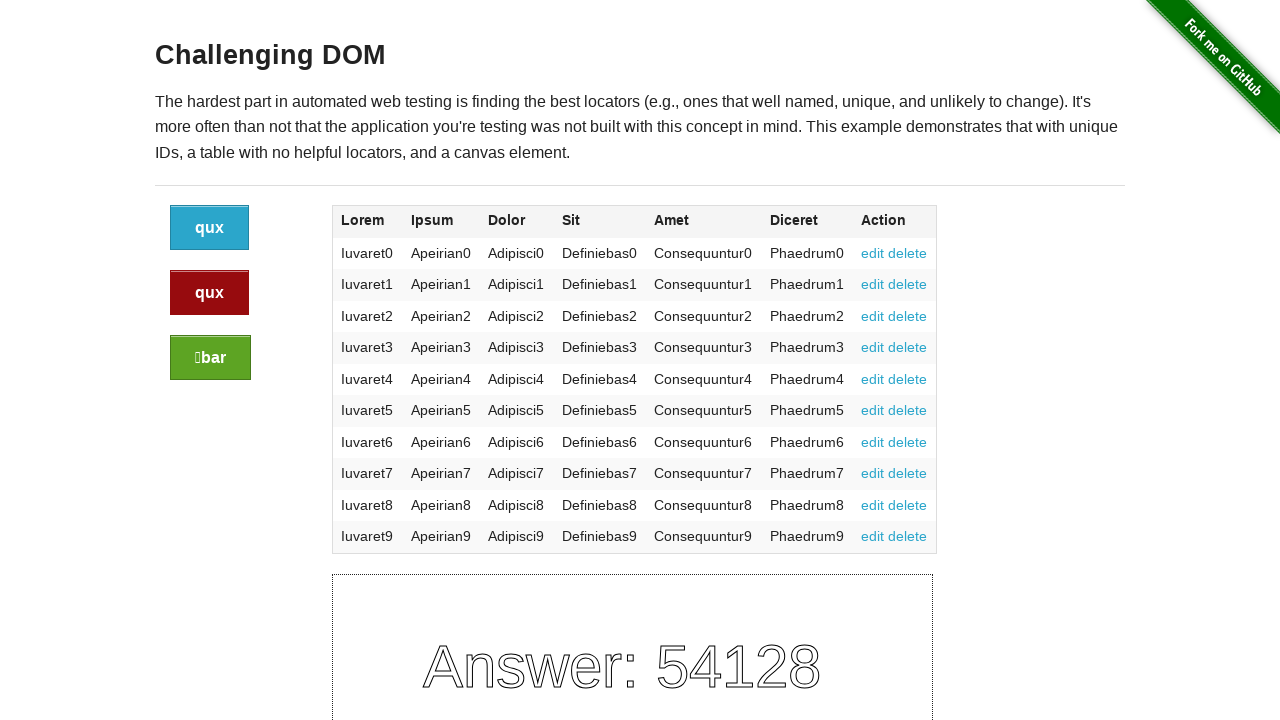

Verified page loaded with h3 element: Challenging DOM
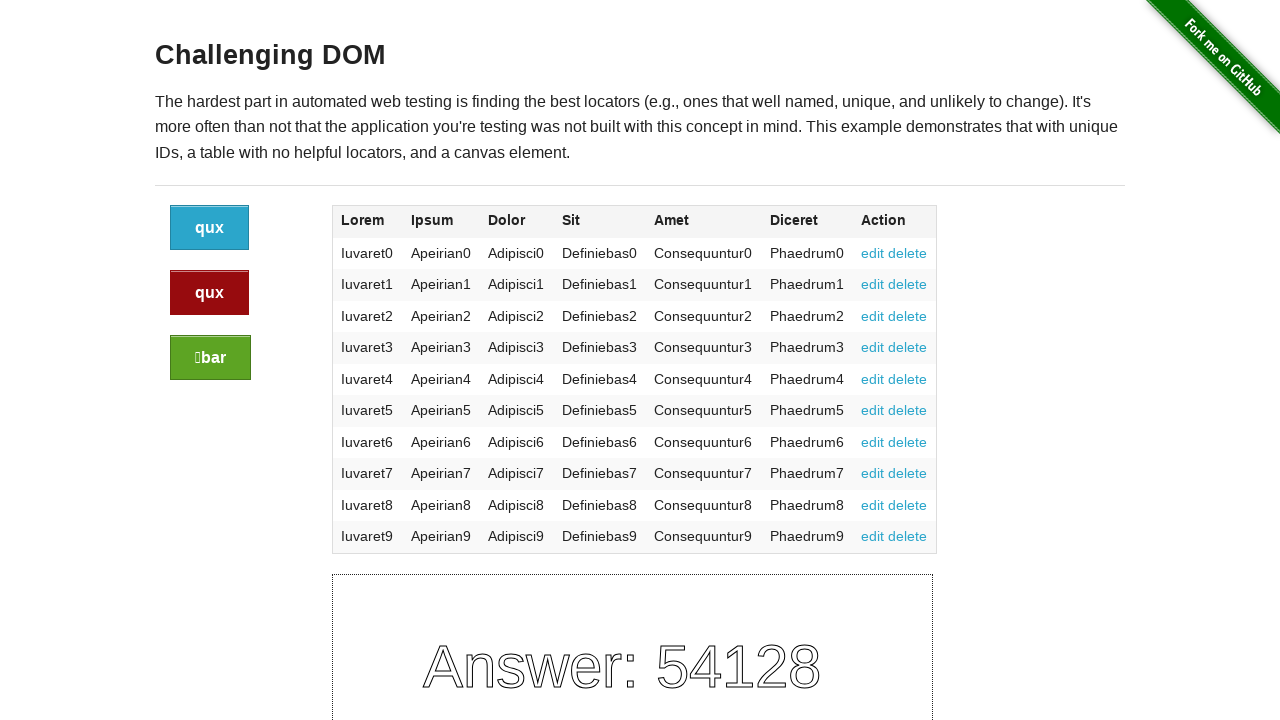

Navigated back to the homepage
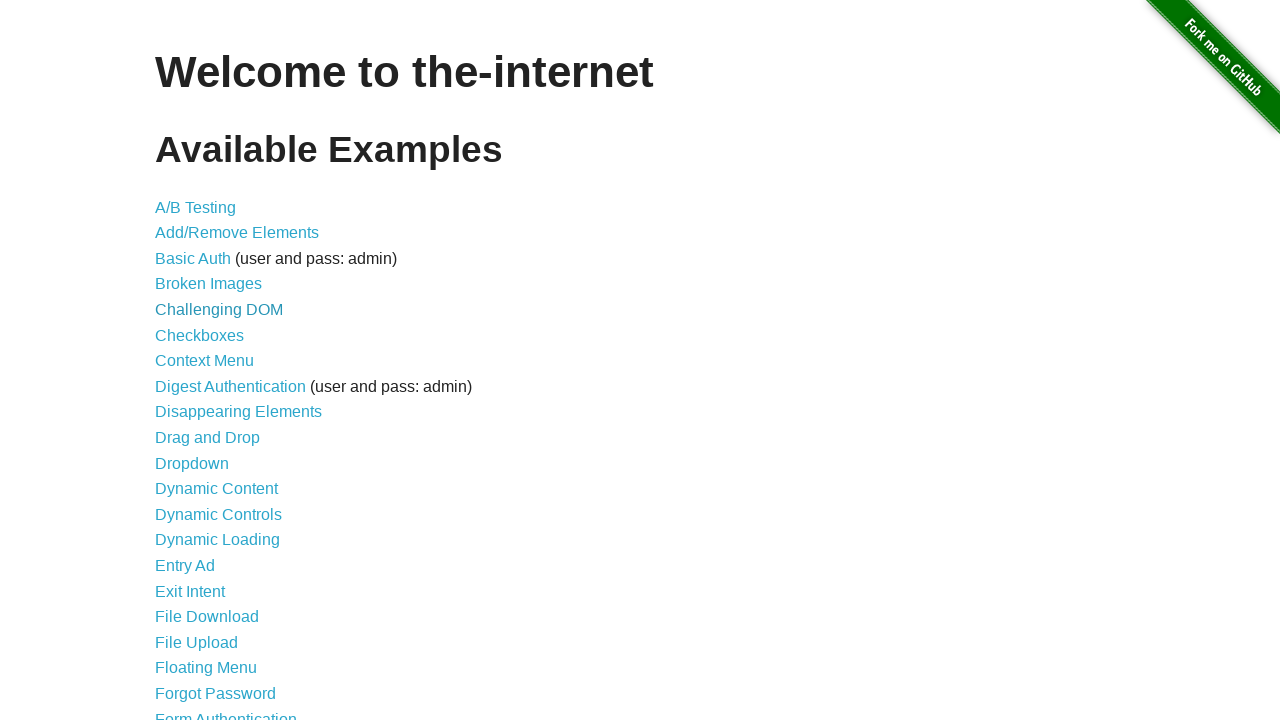

Homepage loaded after navigation back
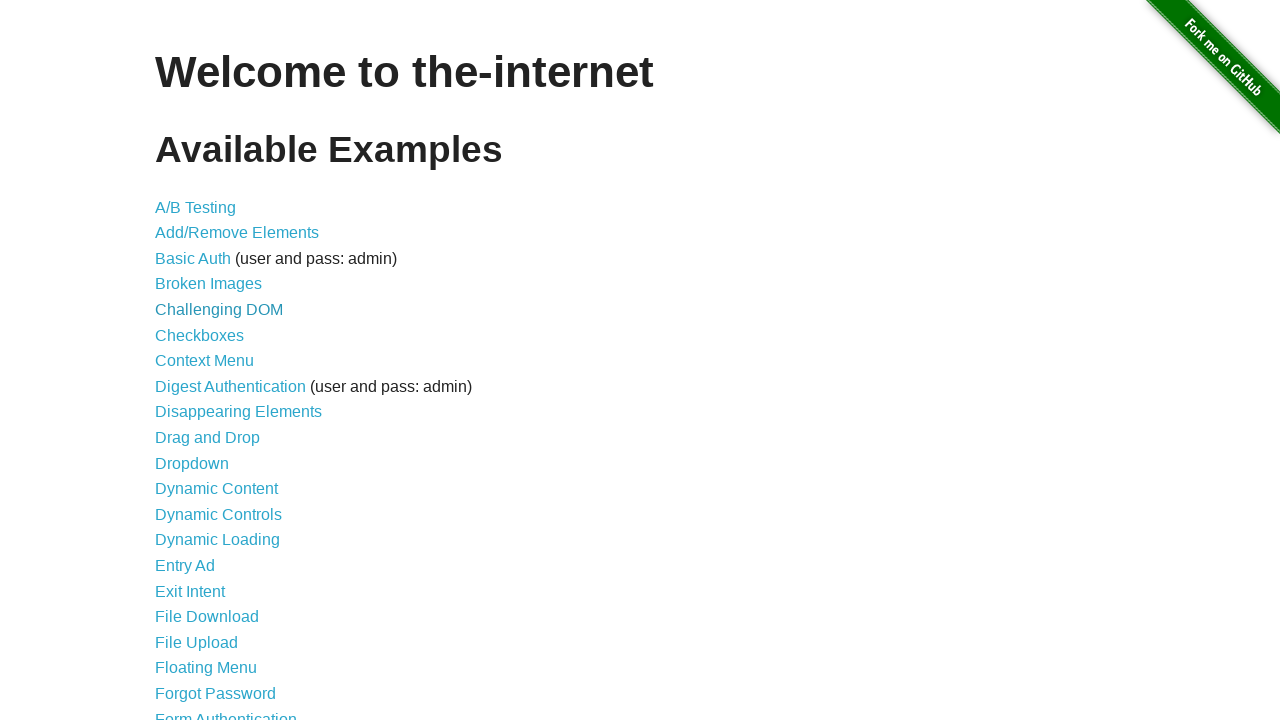

Retrieved link at index 6
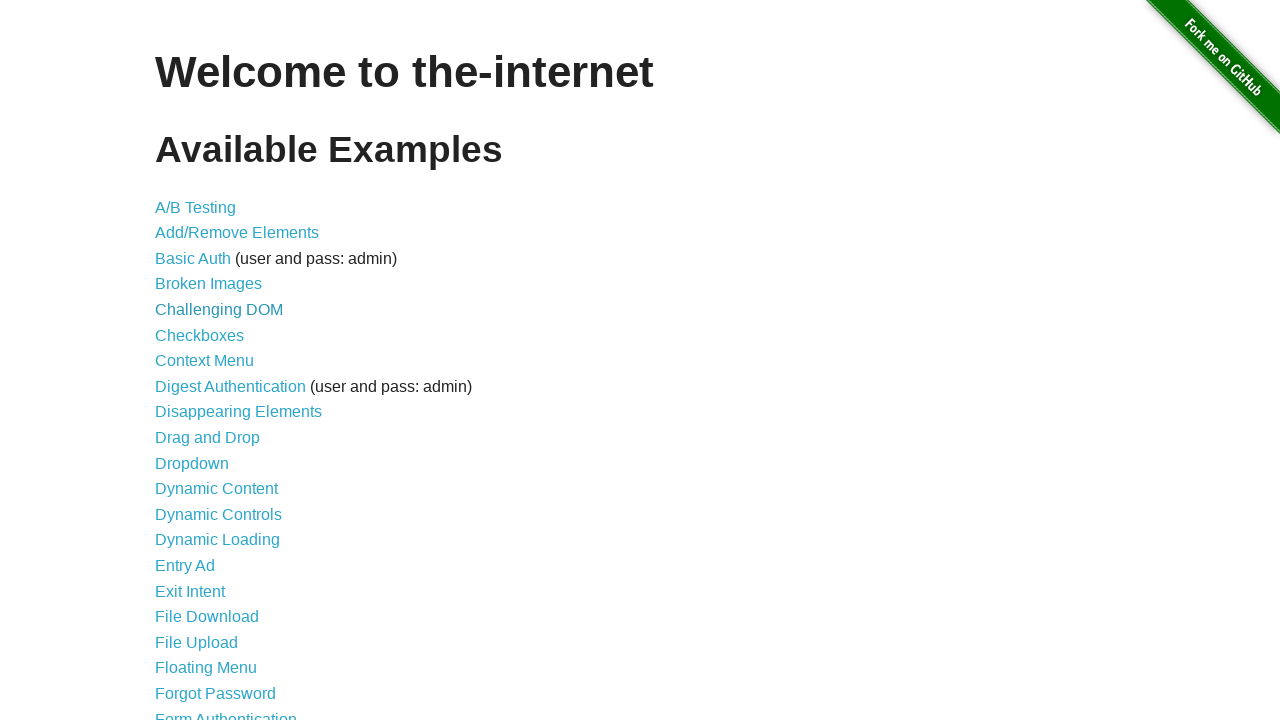

Confirmed link is visible with text: Checkboxes
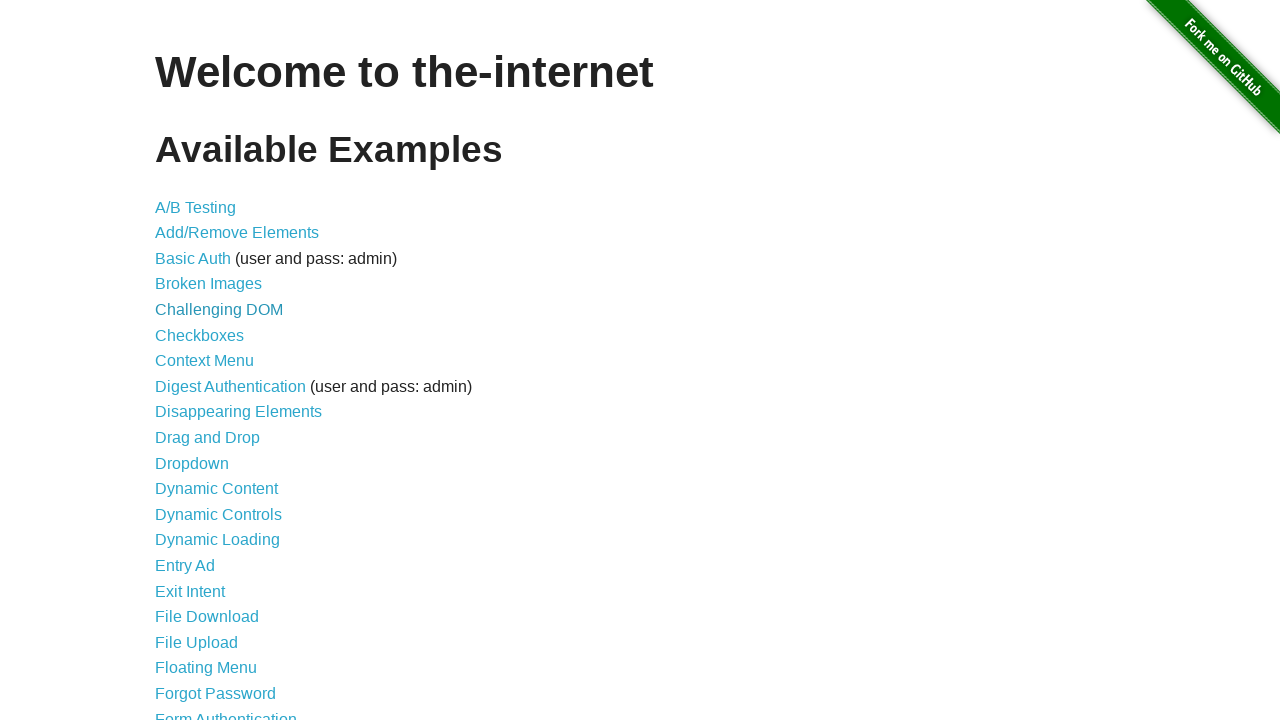

Clicked link: Checkboxes at (200, 335) on a >> nth=6
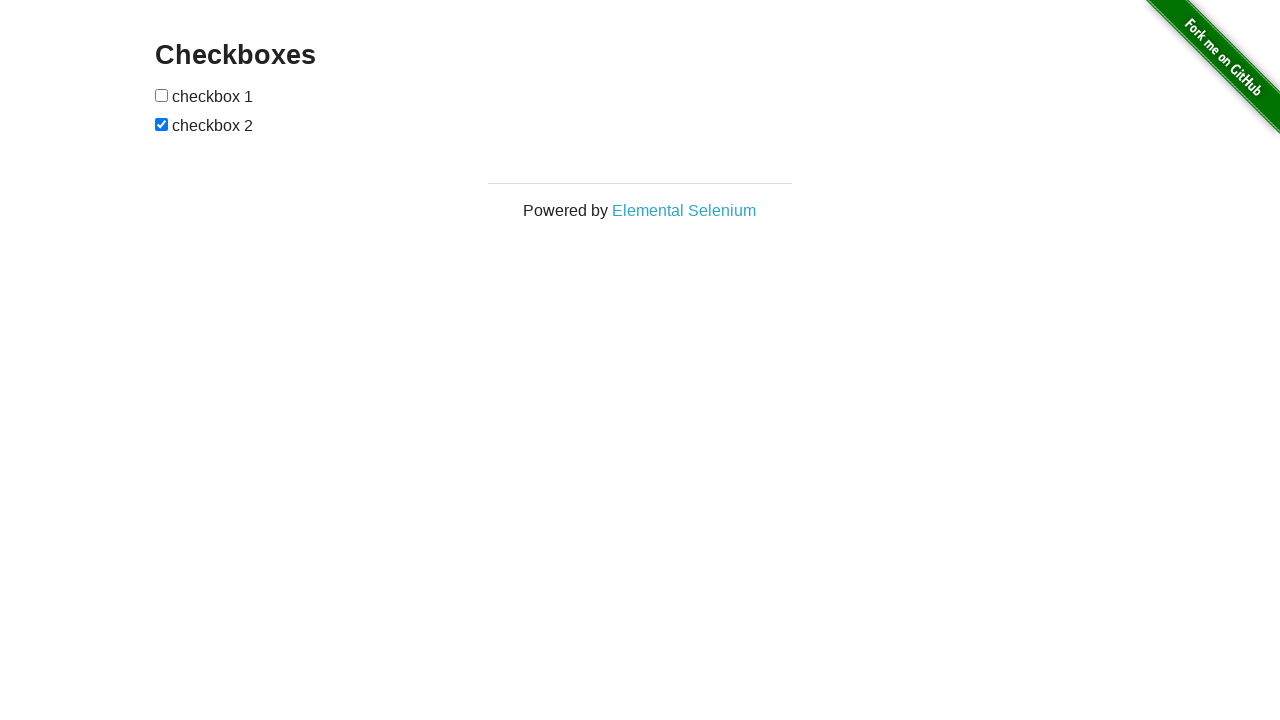

Page loaded completely after clicking link
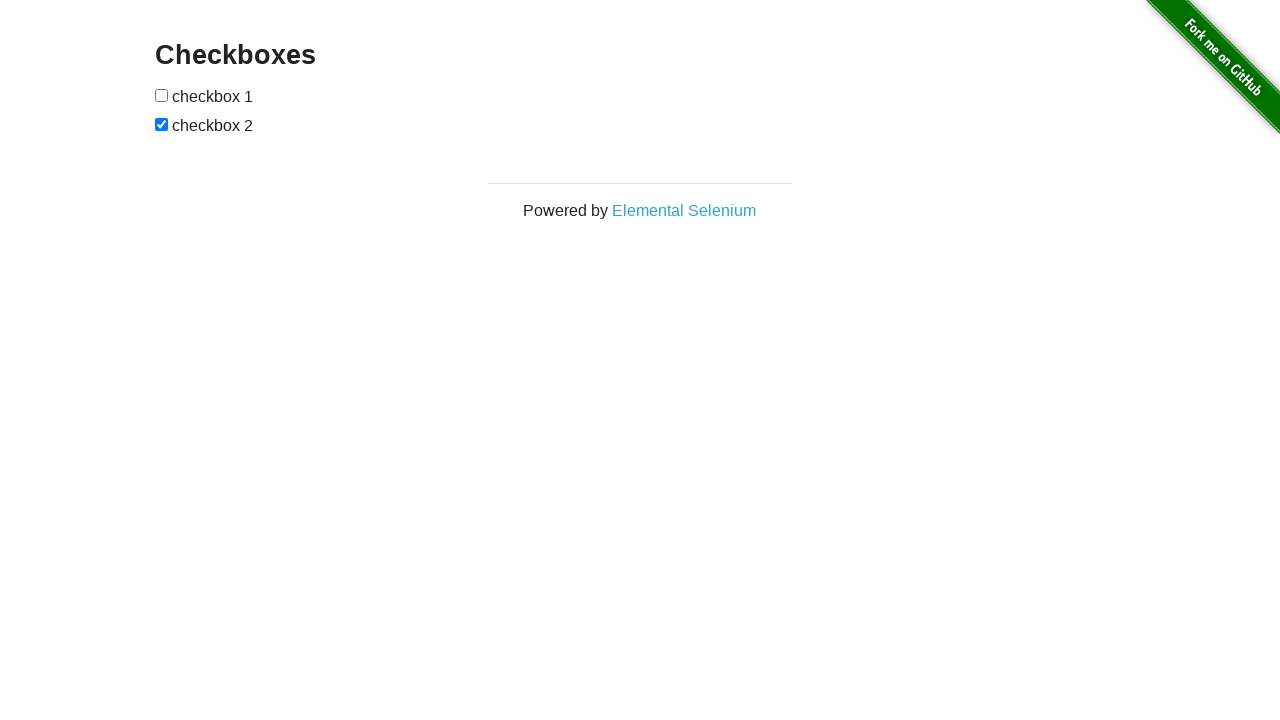

Verified page loaded with h3 element: Checkboxes
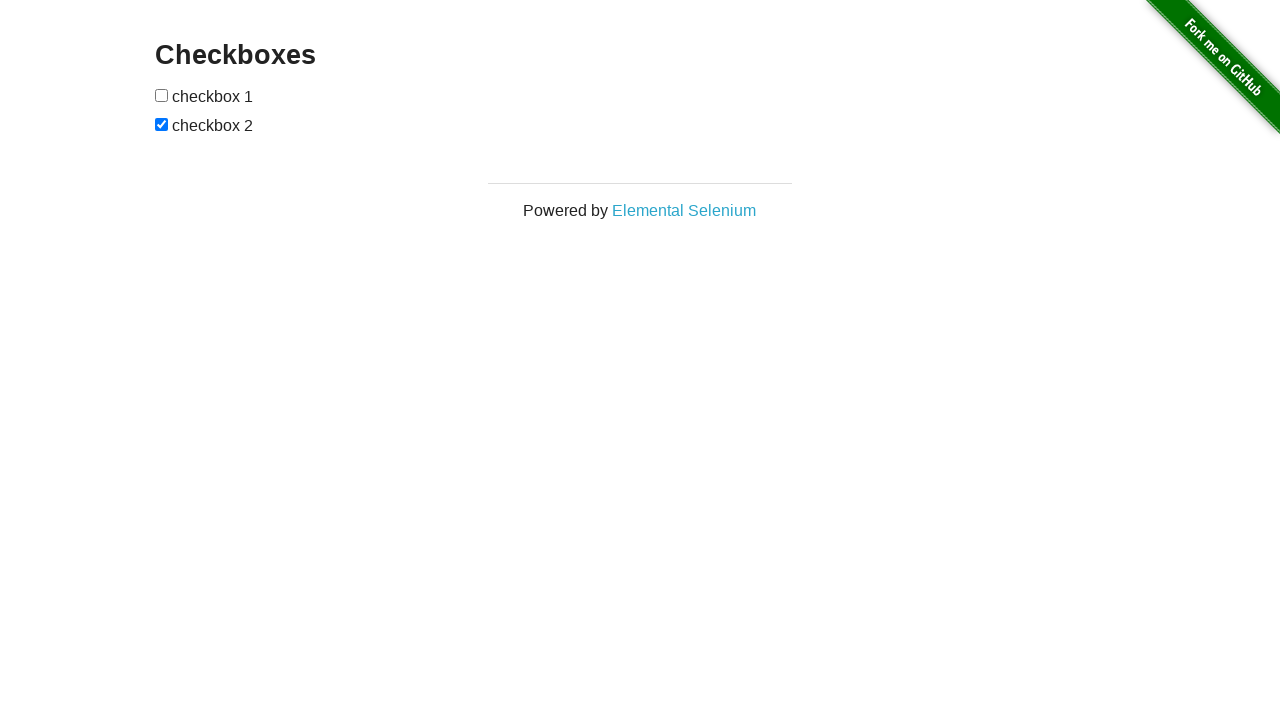

Navigated back to the homepage
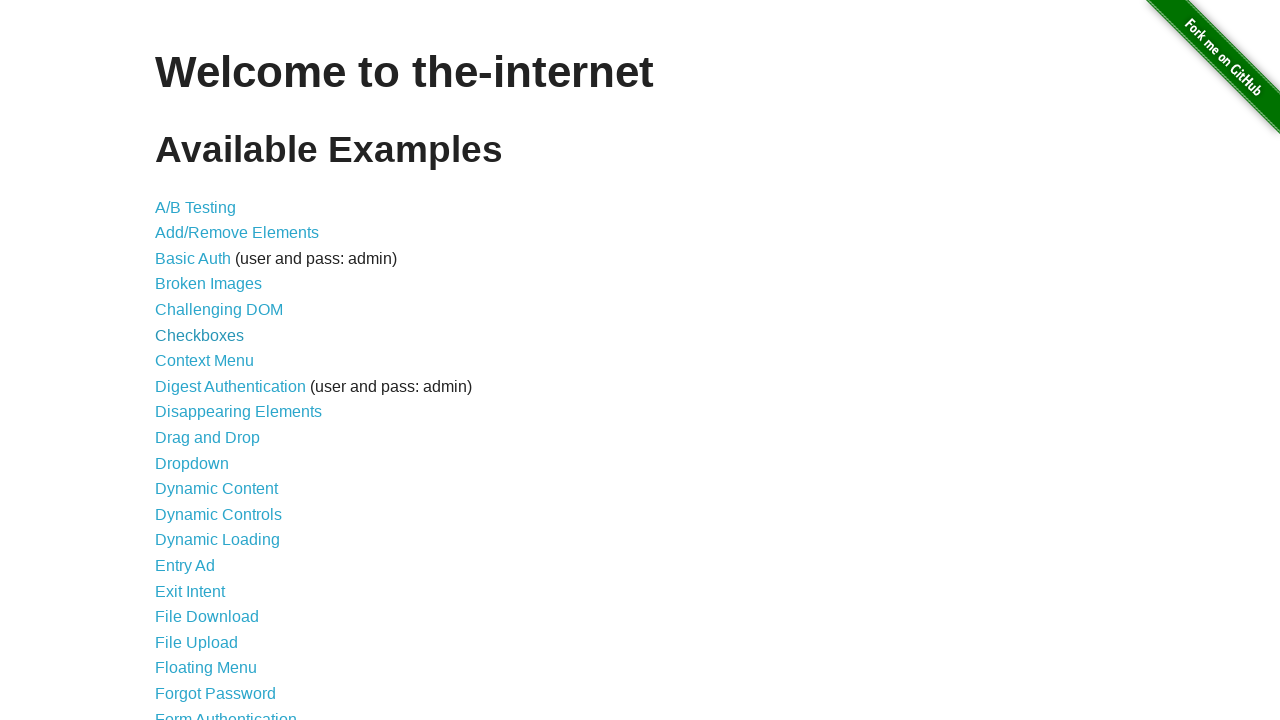

Homepage loaded after navigation back
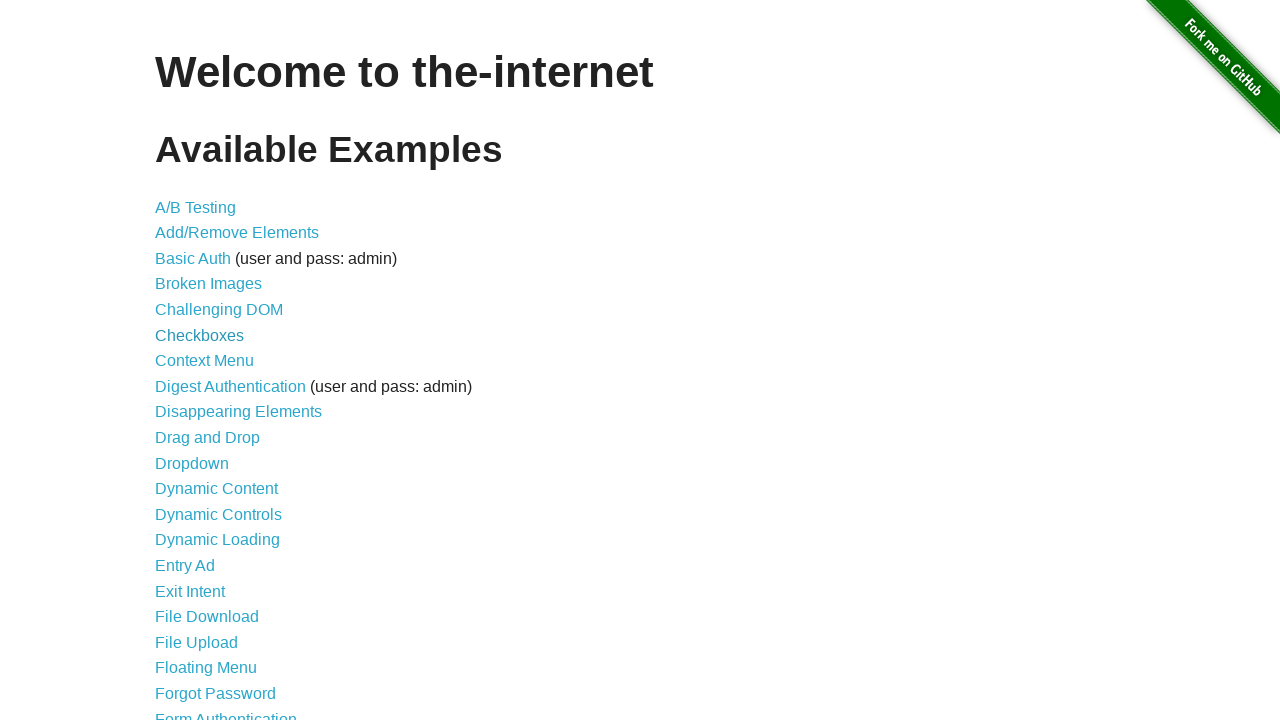

Retrieved link at index 7
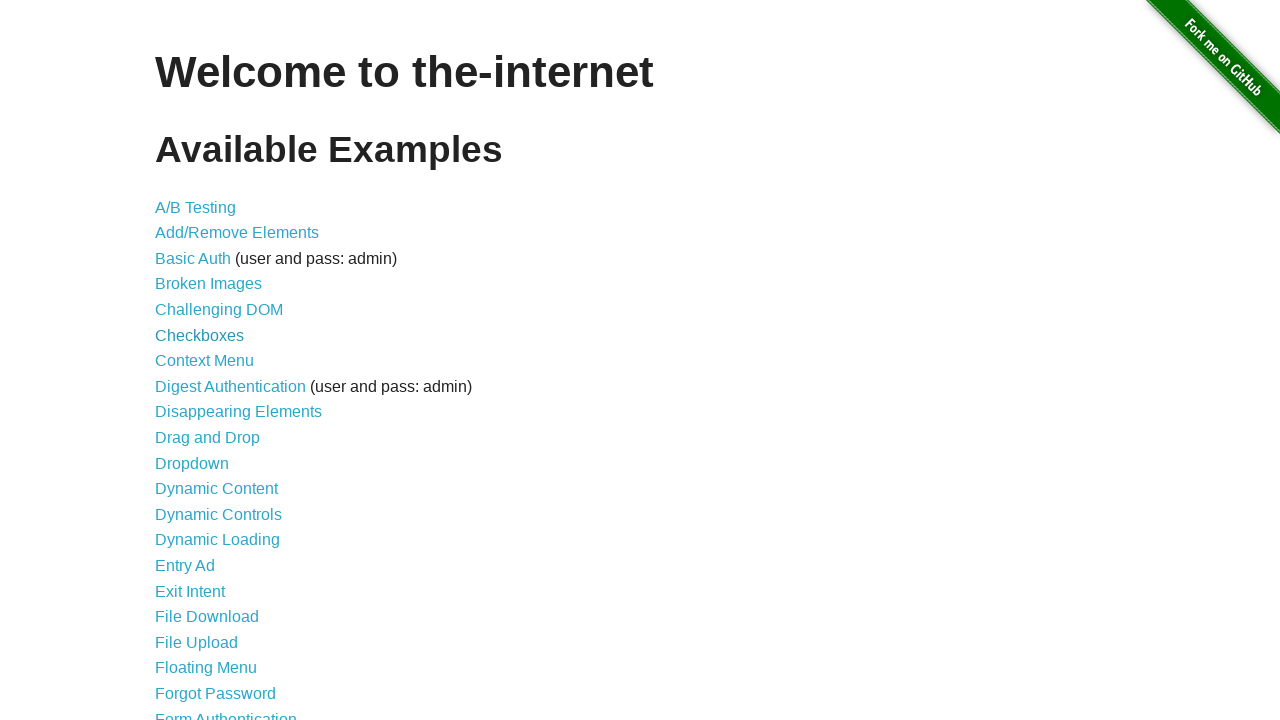

Confirmed link is visible with text: Context Menu
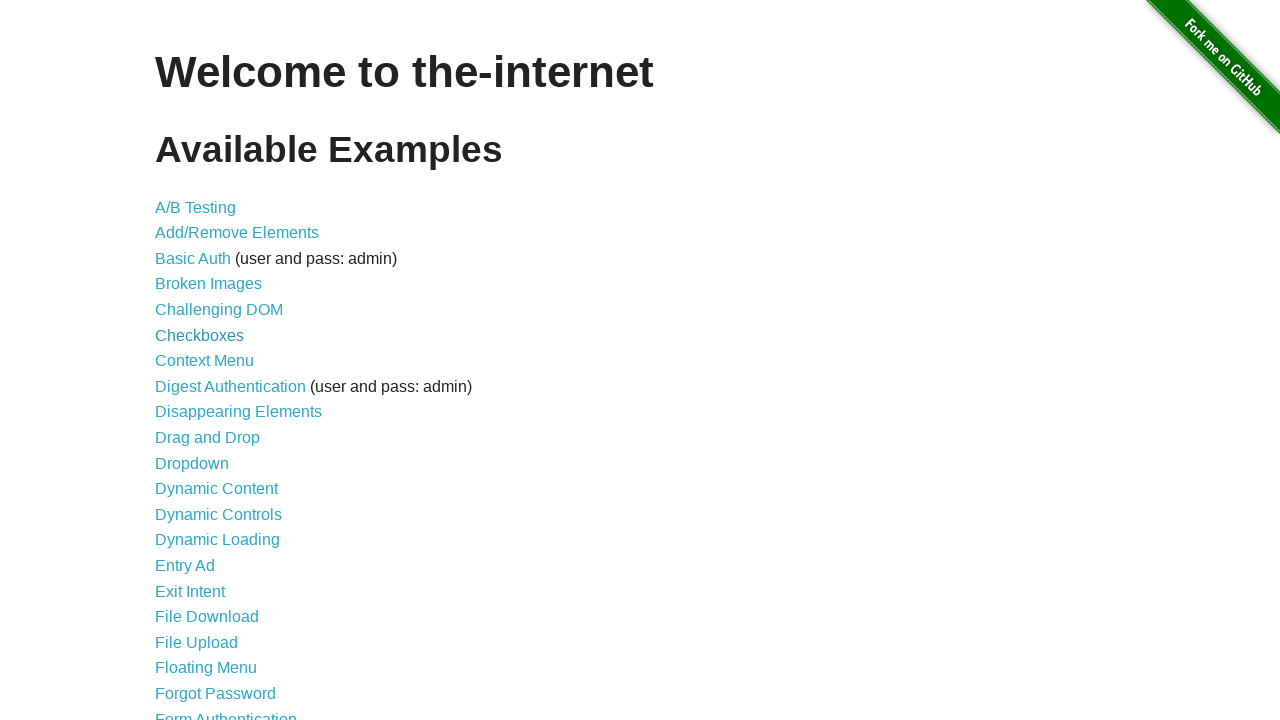

Clicked link: Context Menu at (204, 361) on a >> nth=7
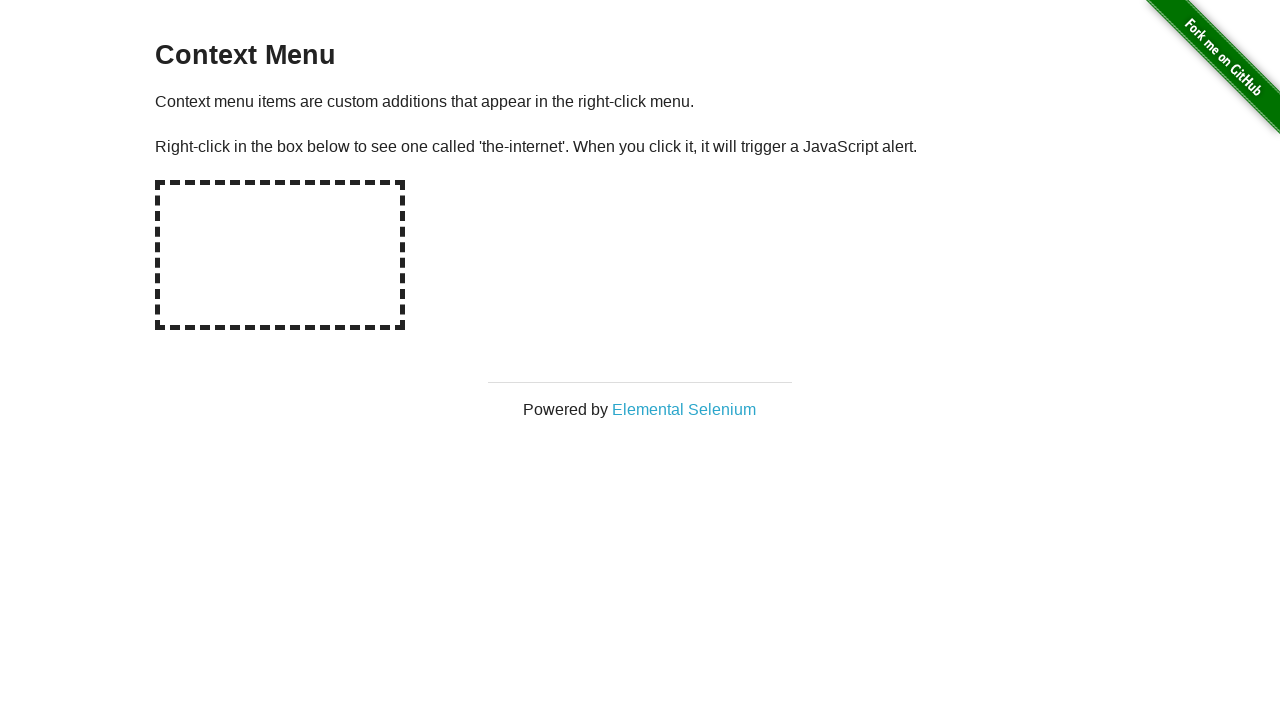

Page loaded completely after clicking link
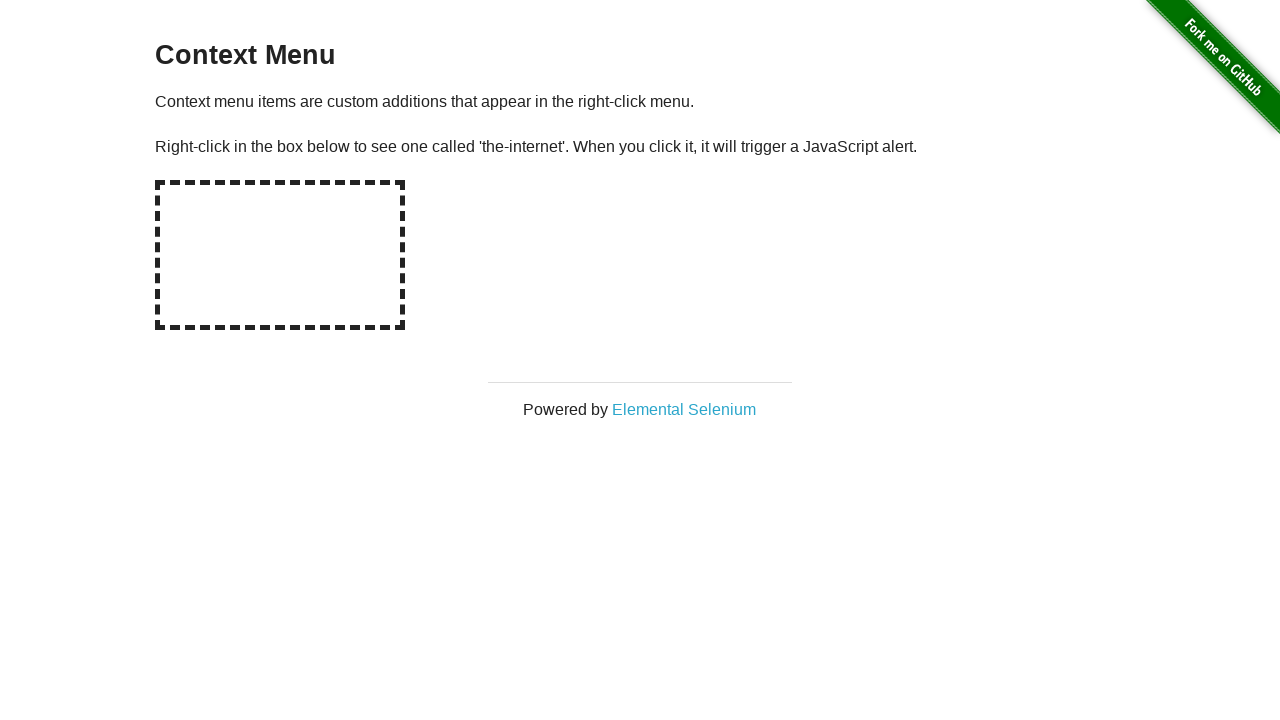

Verified page loaded with h3 element: Context Menu
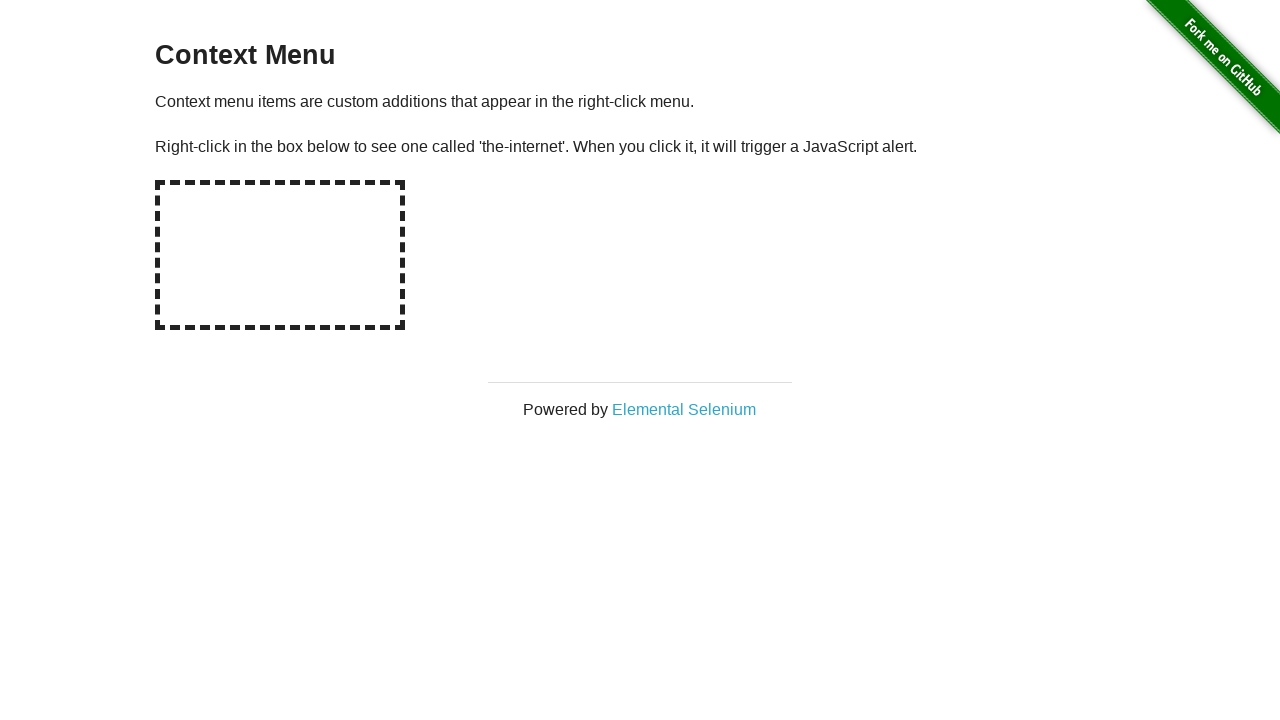

Navigated back to the homepage
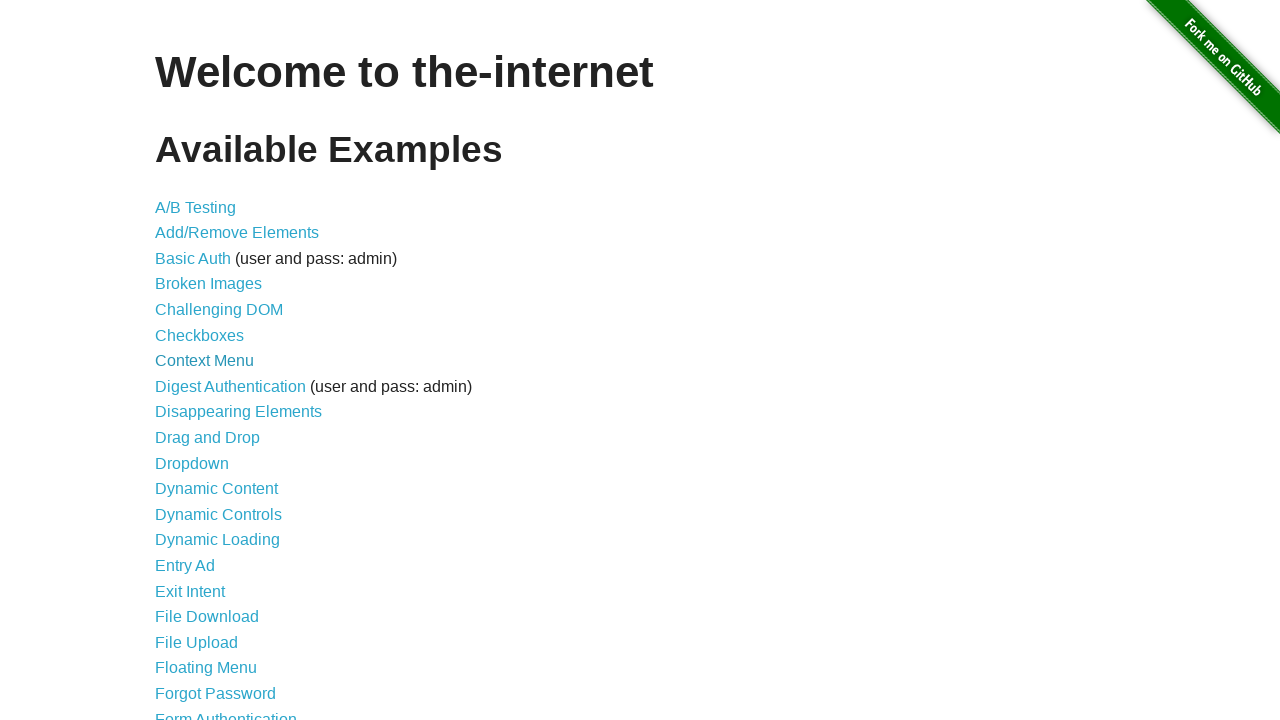

Homepage loaded after navigation back
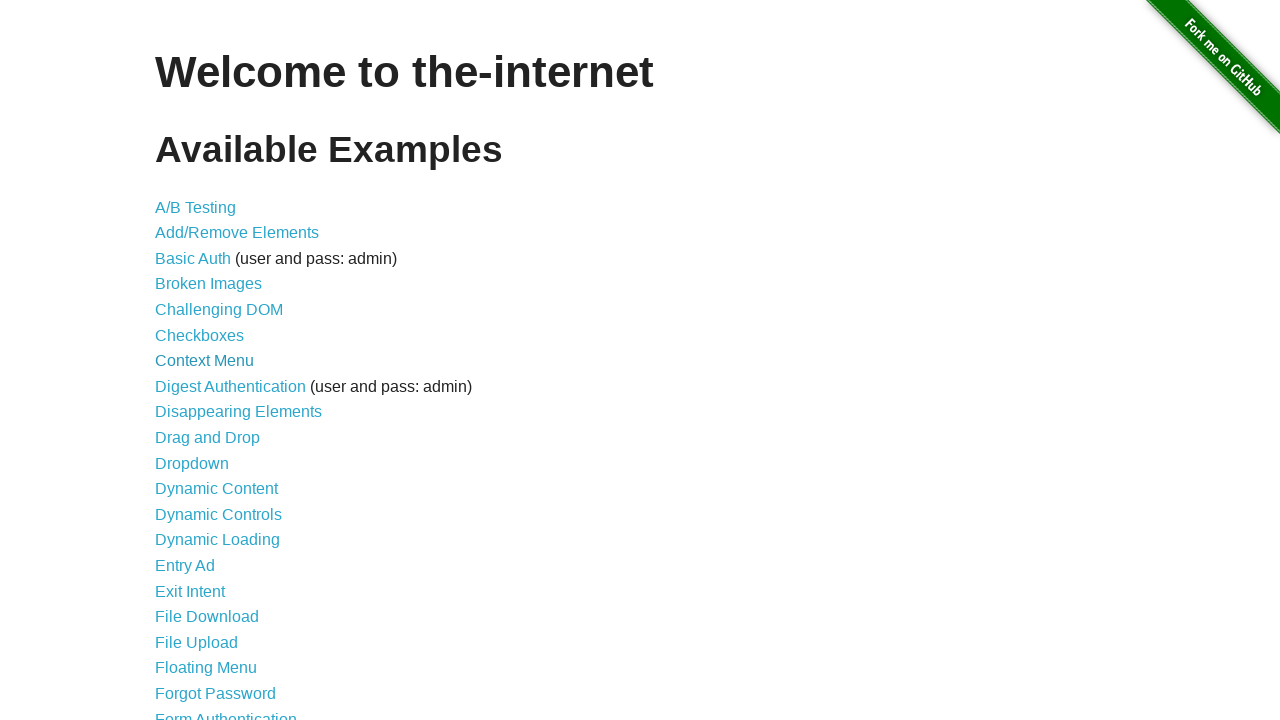

Retrieved link at index 8
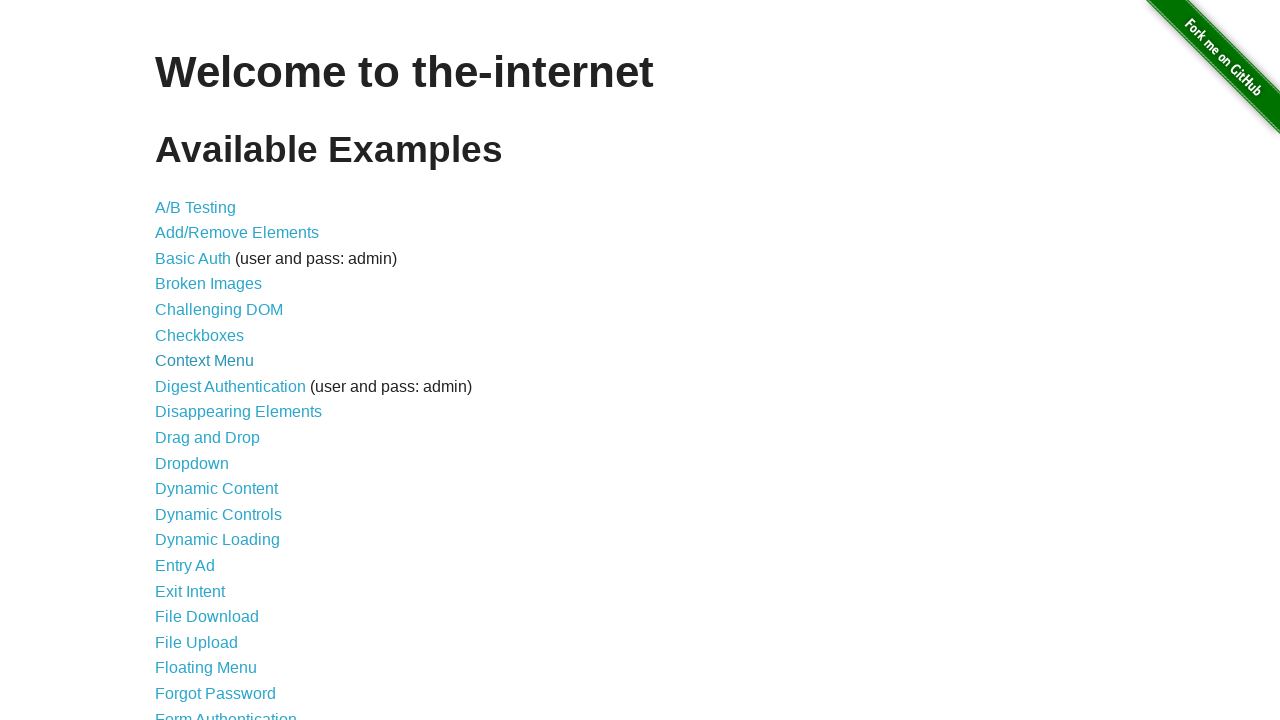

Confirmed link is visible with text: Digest Authentication
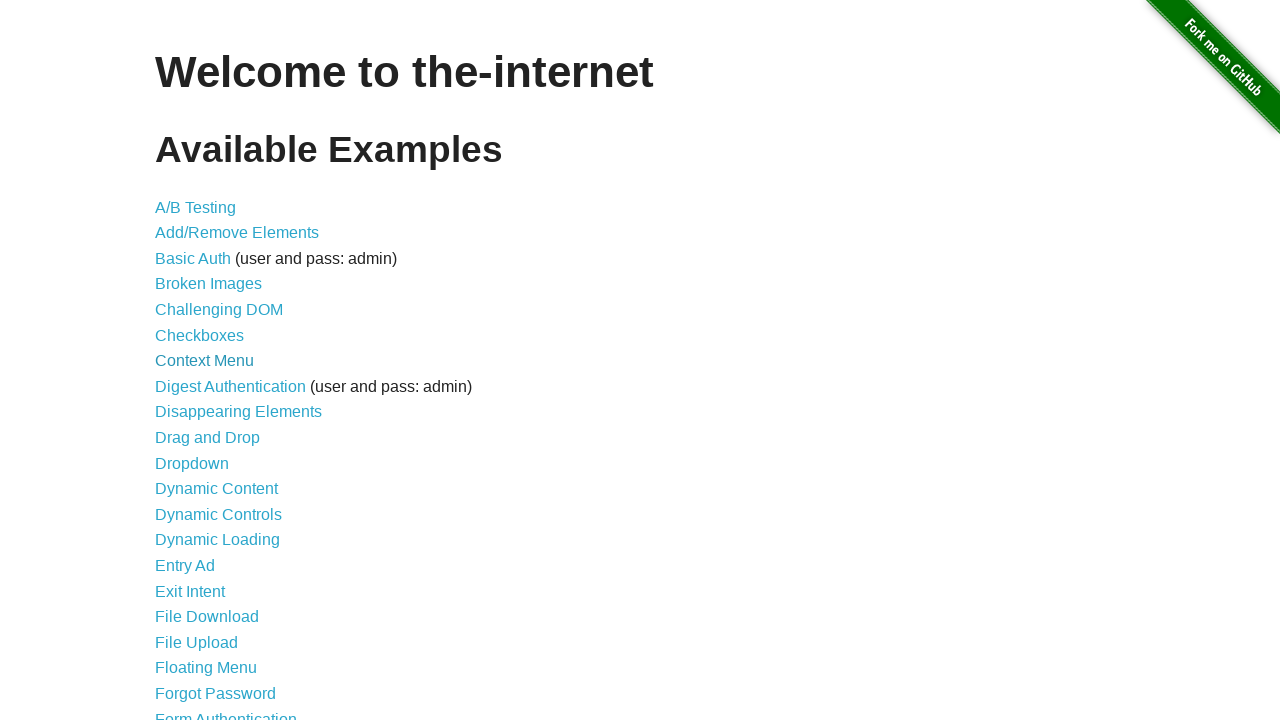

Clicked link: Digest Authentication at (230, 386) on a >> nth=8
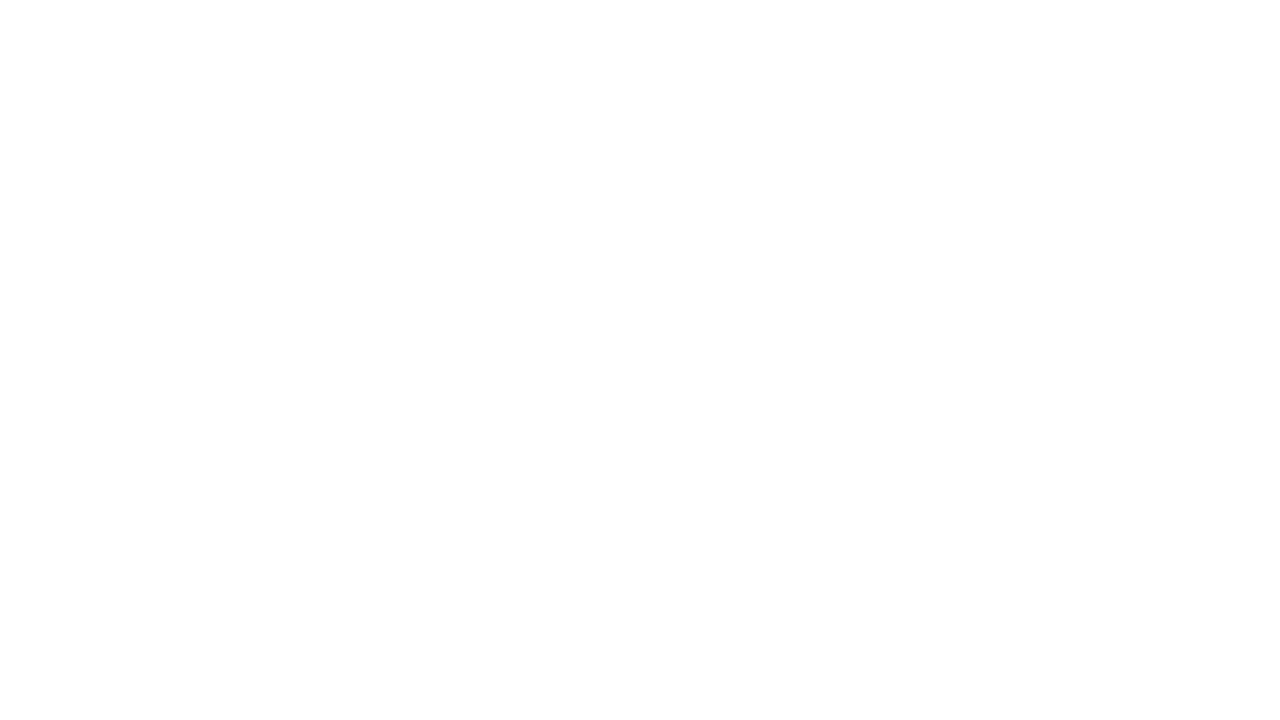

Page loaded completely after clicking link
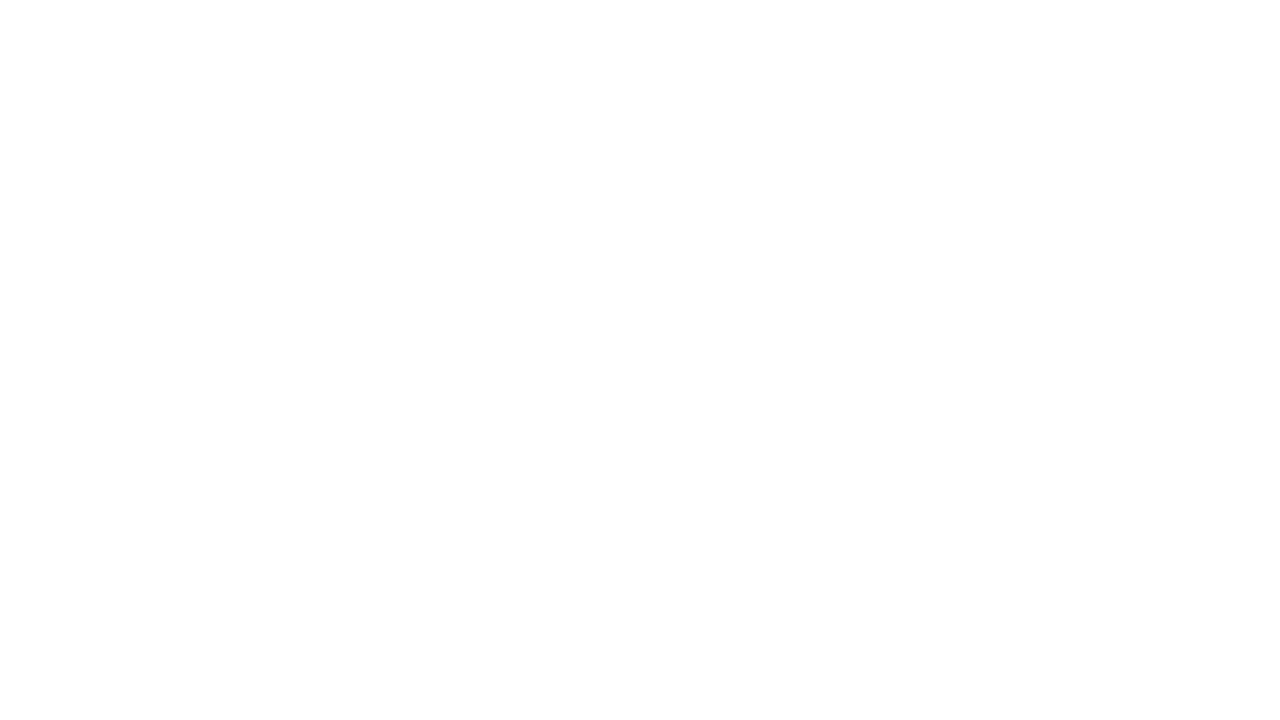

No h3 element found on the loaded page
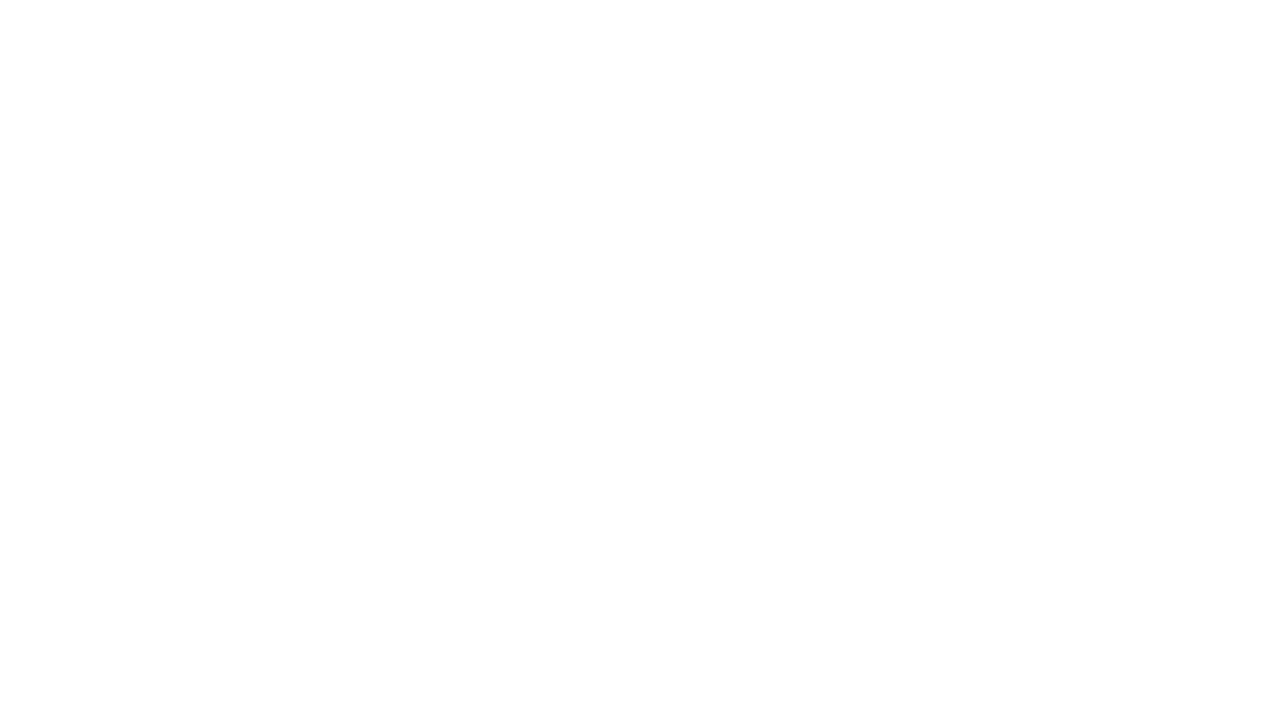

Navigated back to the homepage
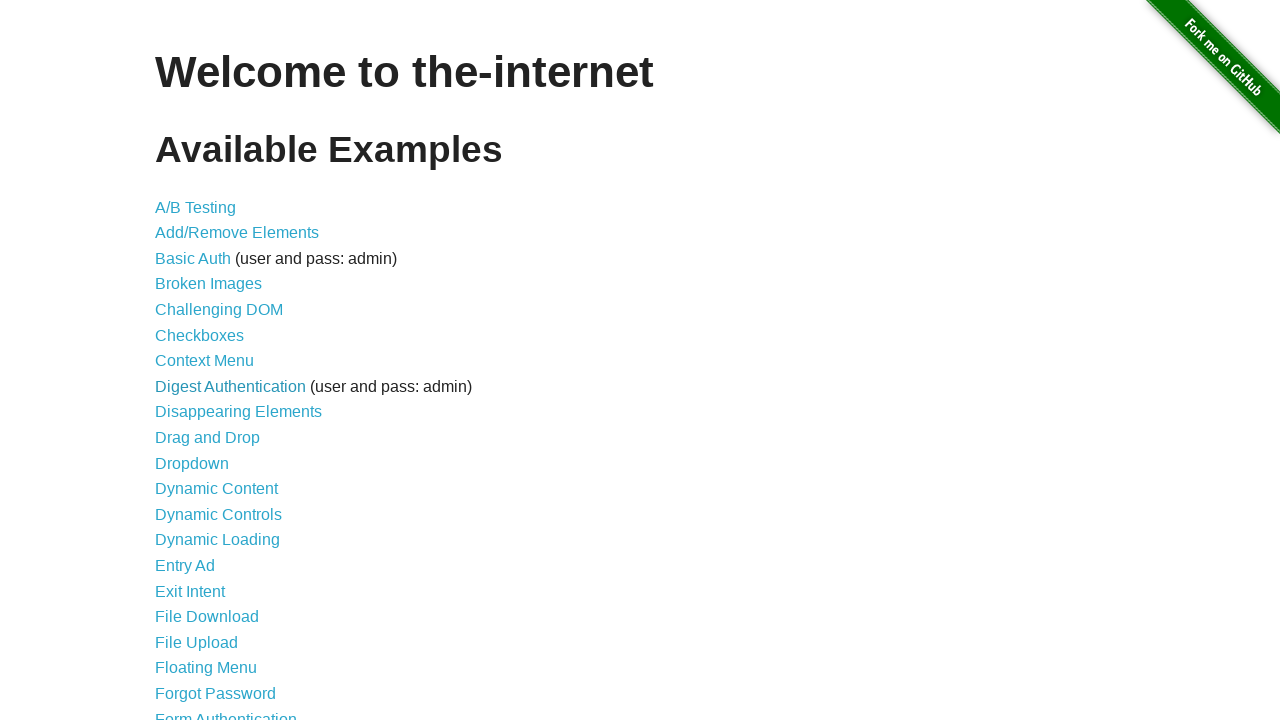

Homepage loaded after navigation back
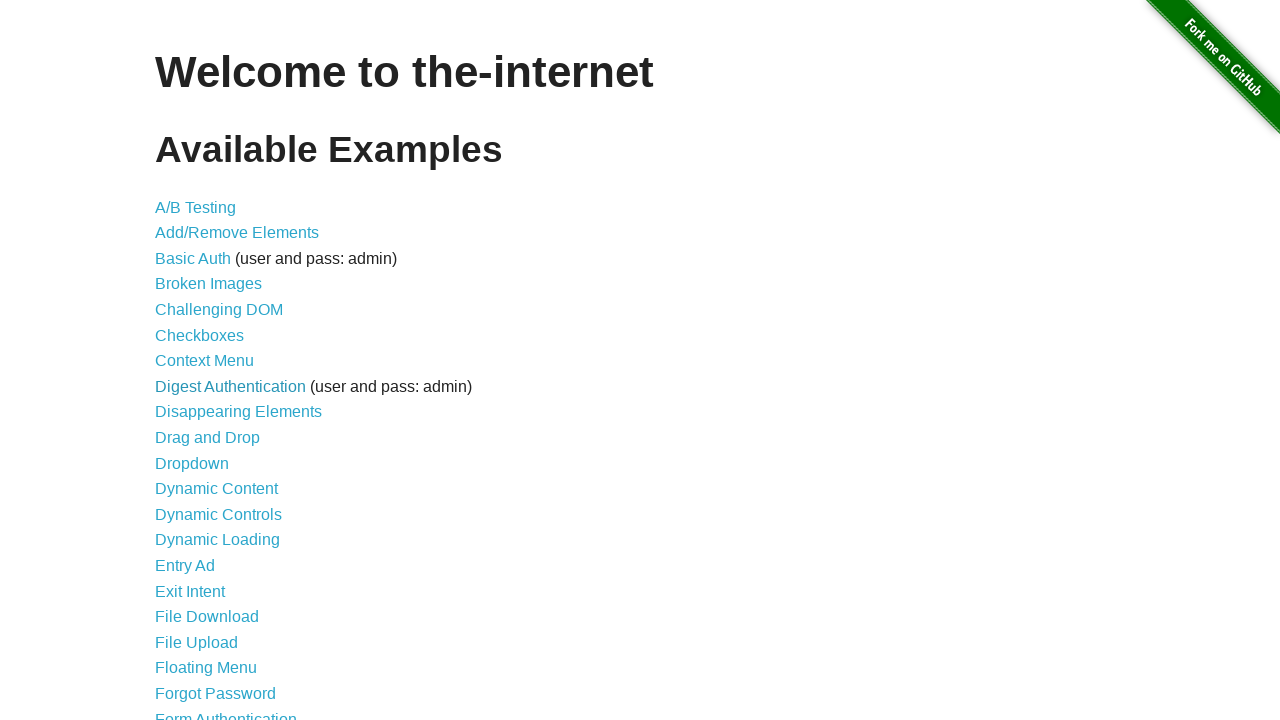

Retrieved link at index 9
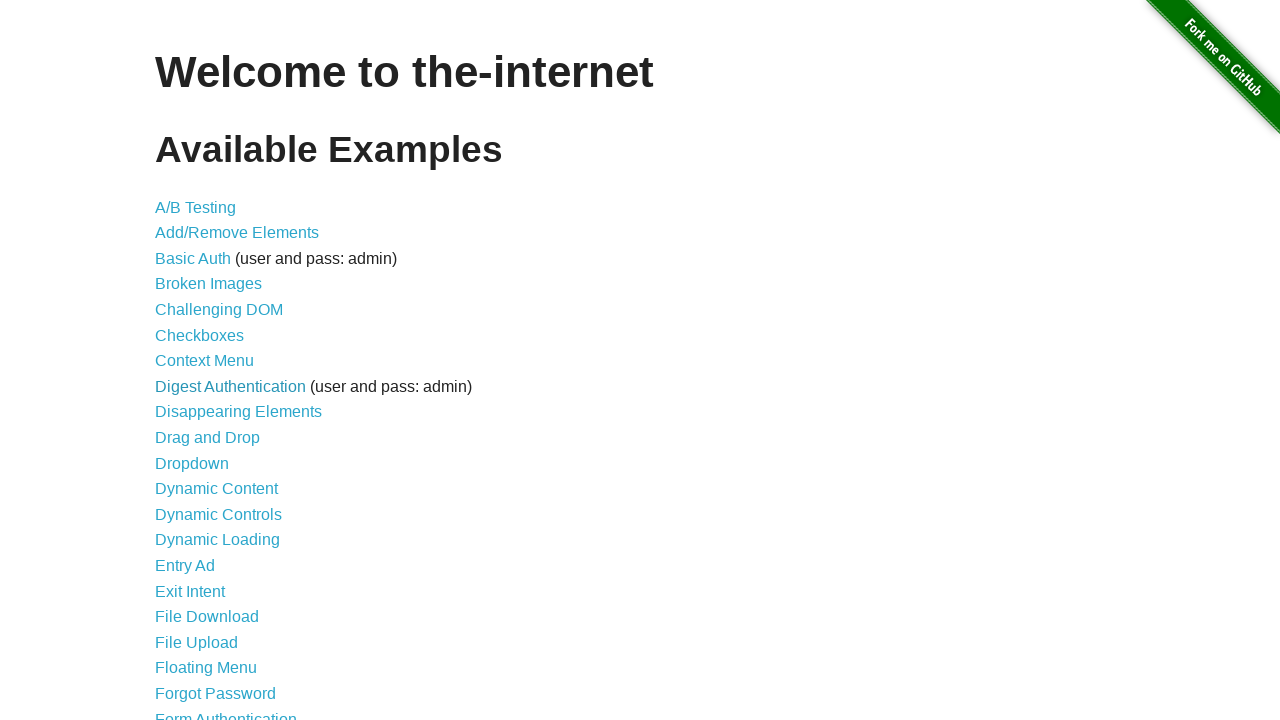

Confirmed link is visible with text: Disappearing Elements
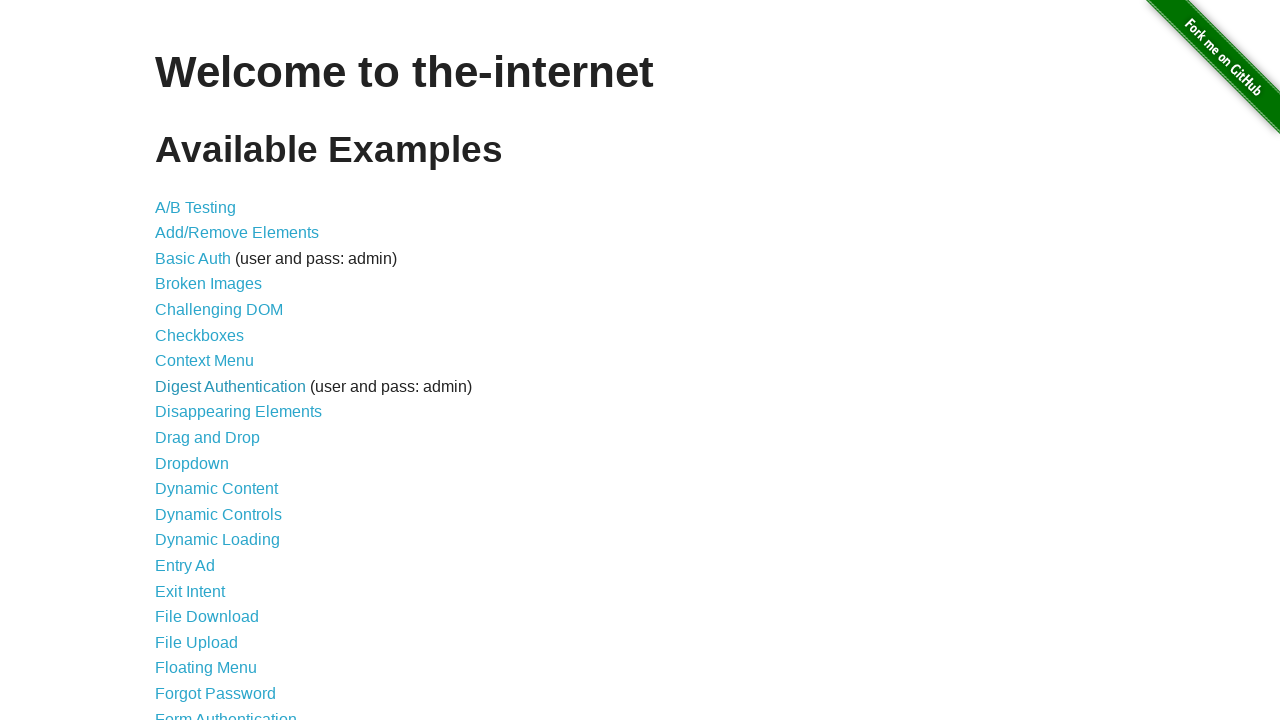

Clicked link: Disappearing Elements at (238, 412) on a >> nth=9
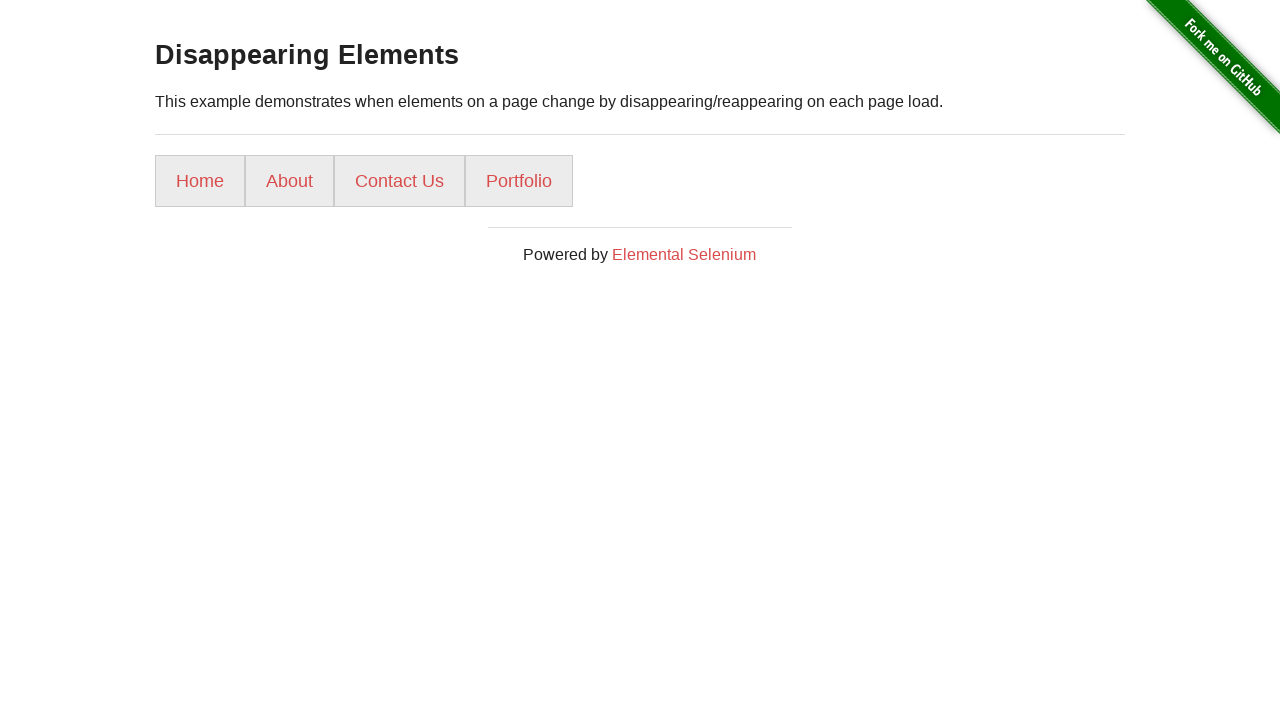

Page loaded completely after clicking link
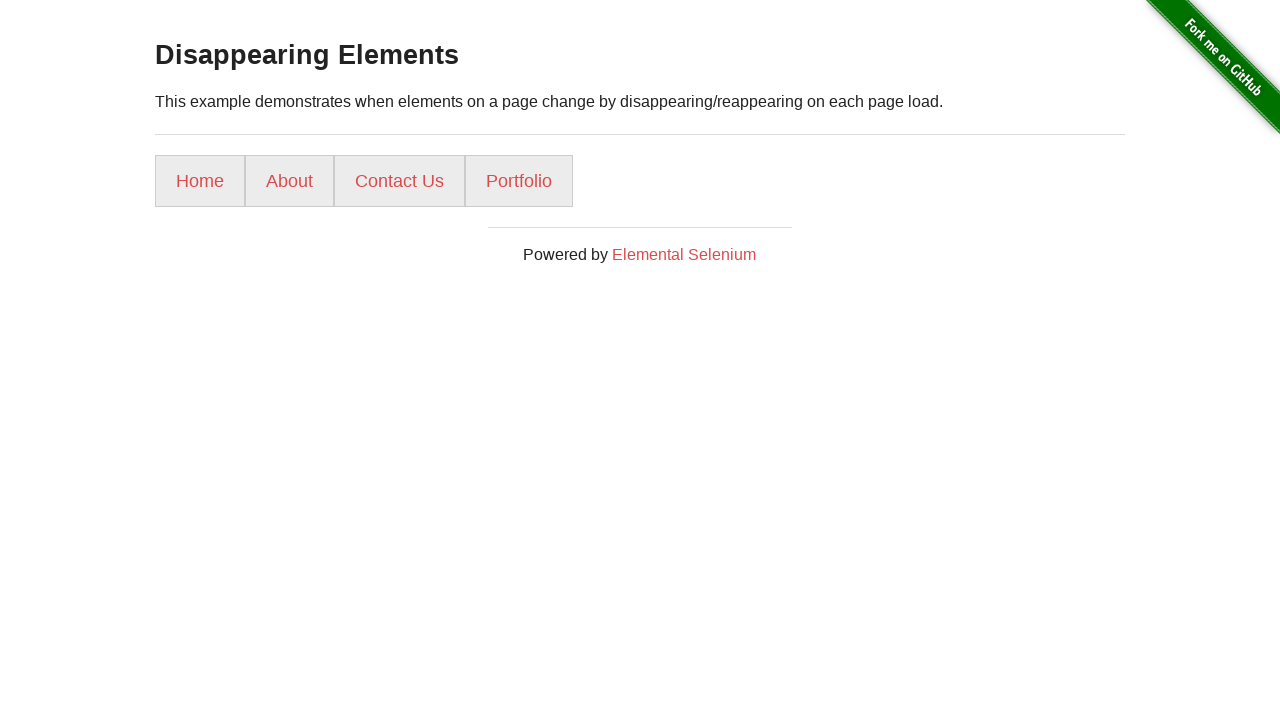

Verified page loaded with h3 element: Disappearing Elements
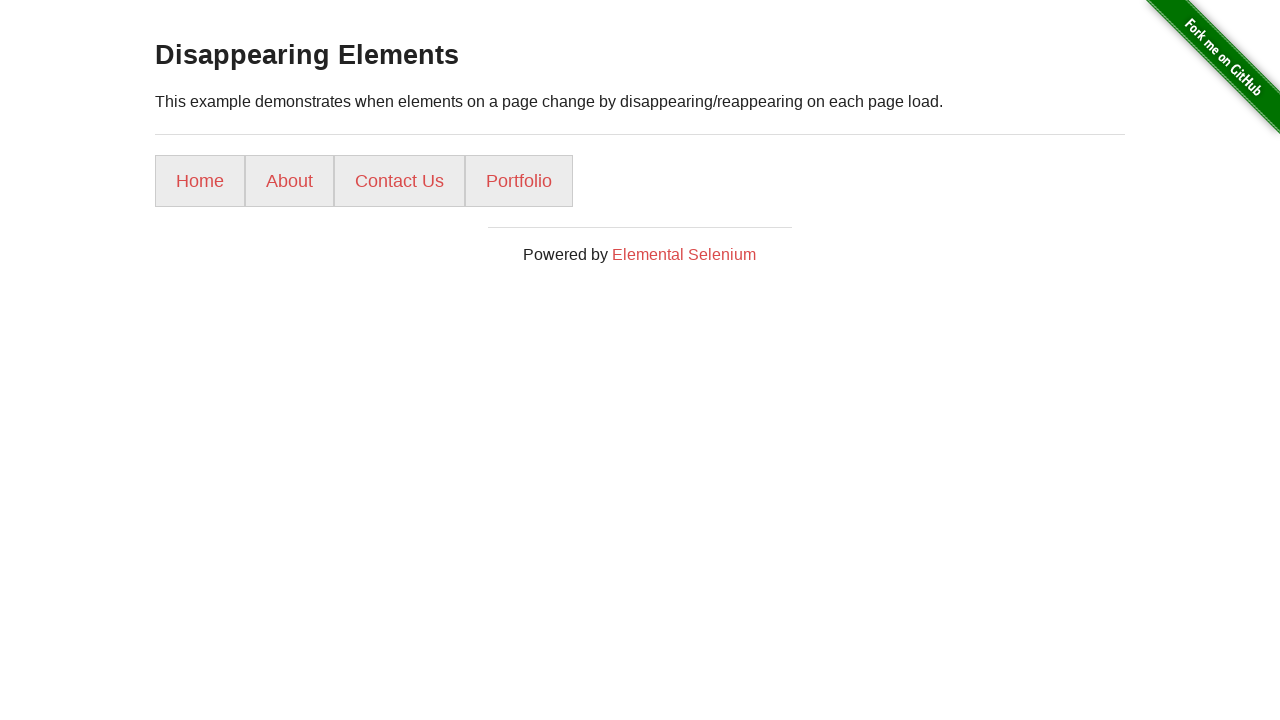

Navigated back to the homepage
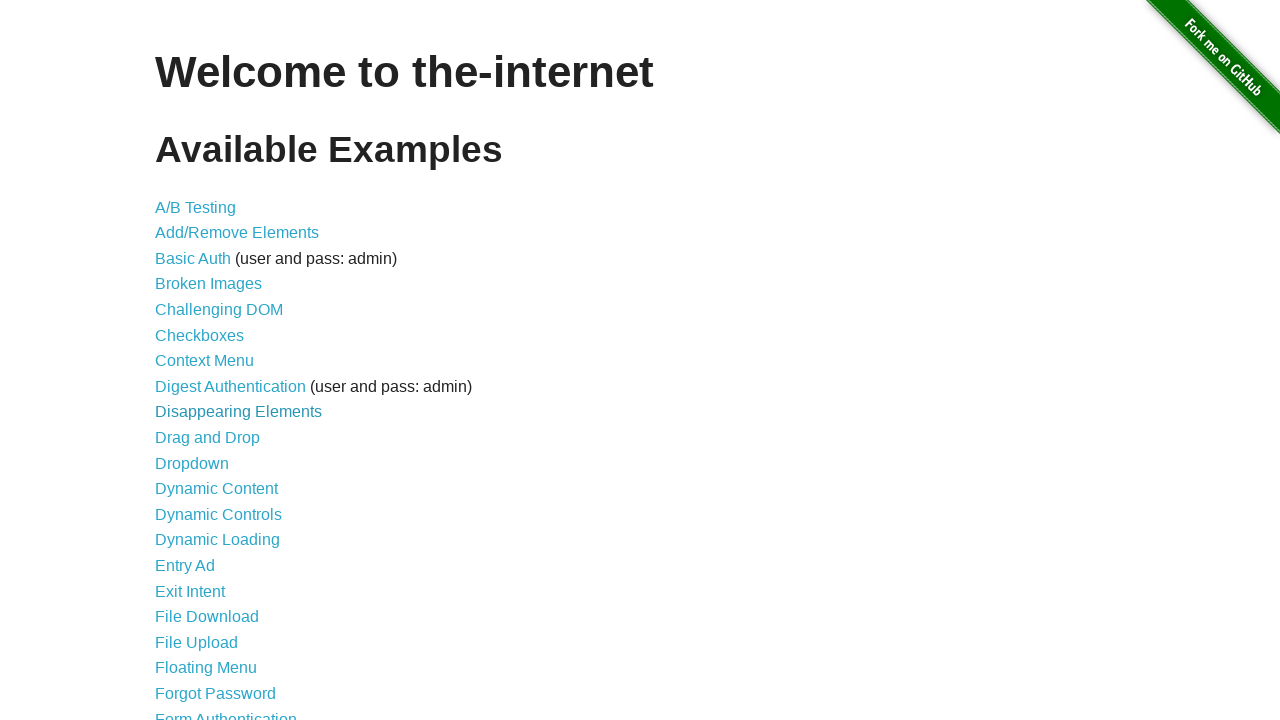

Homepage loaded after navigation back
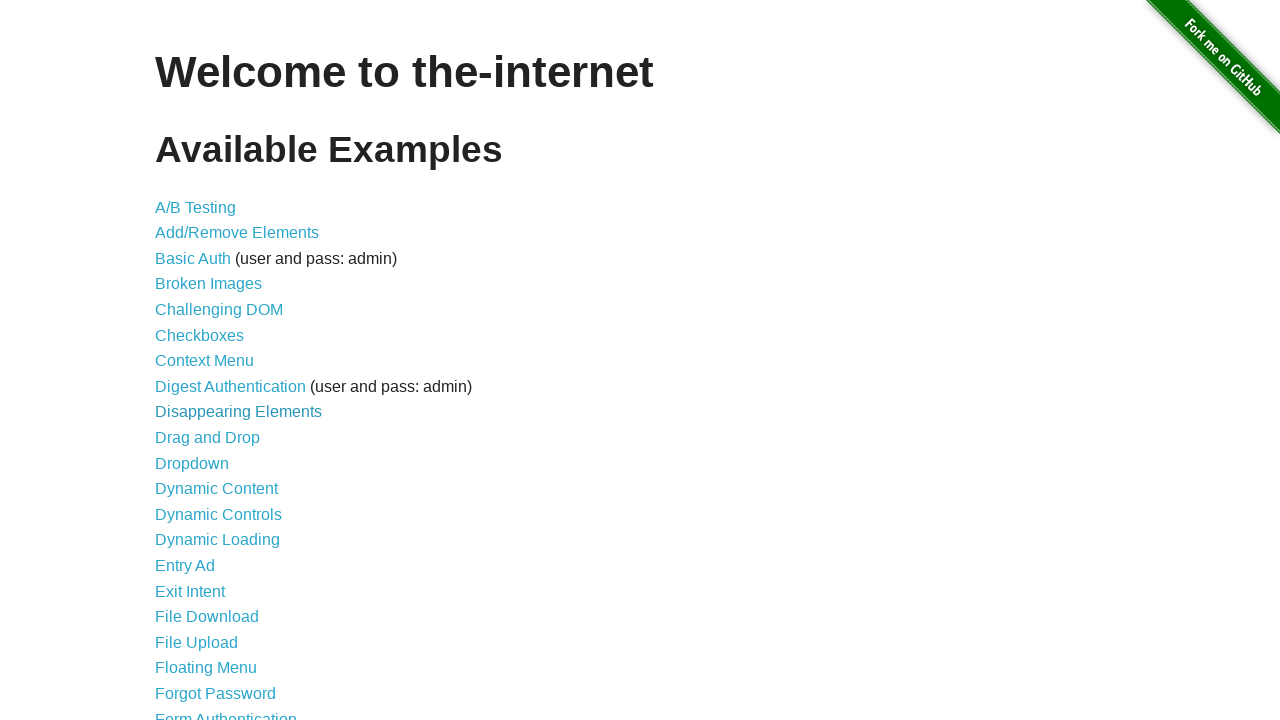

Retrieved link at index 10
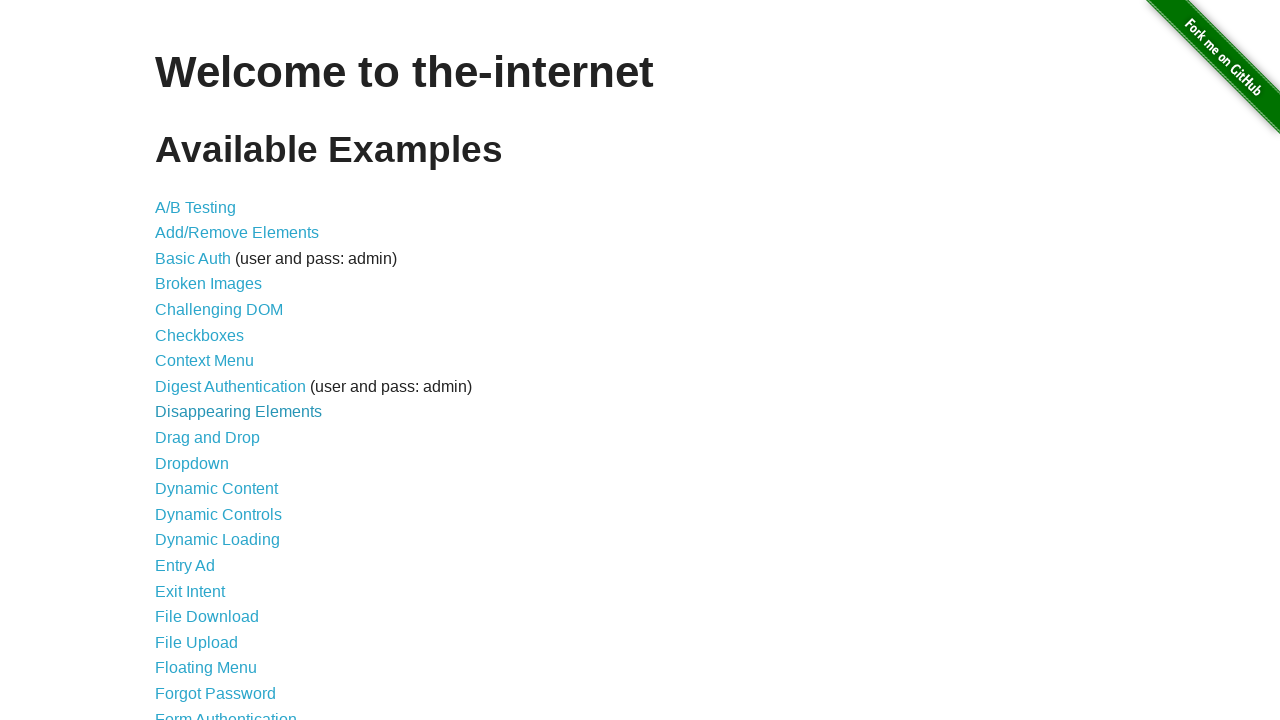

Confirmed link is visible with text: Drag and Drop
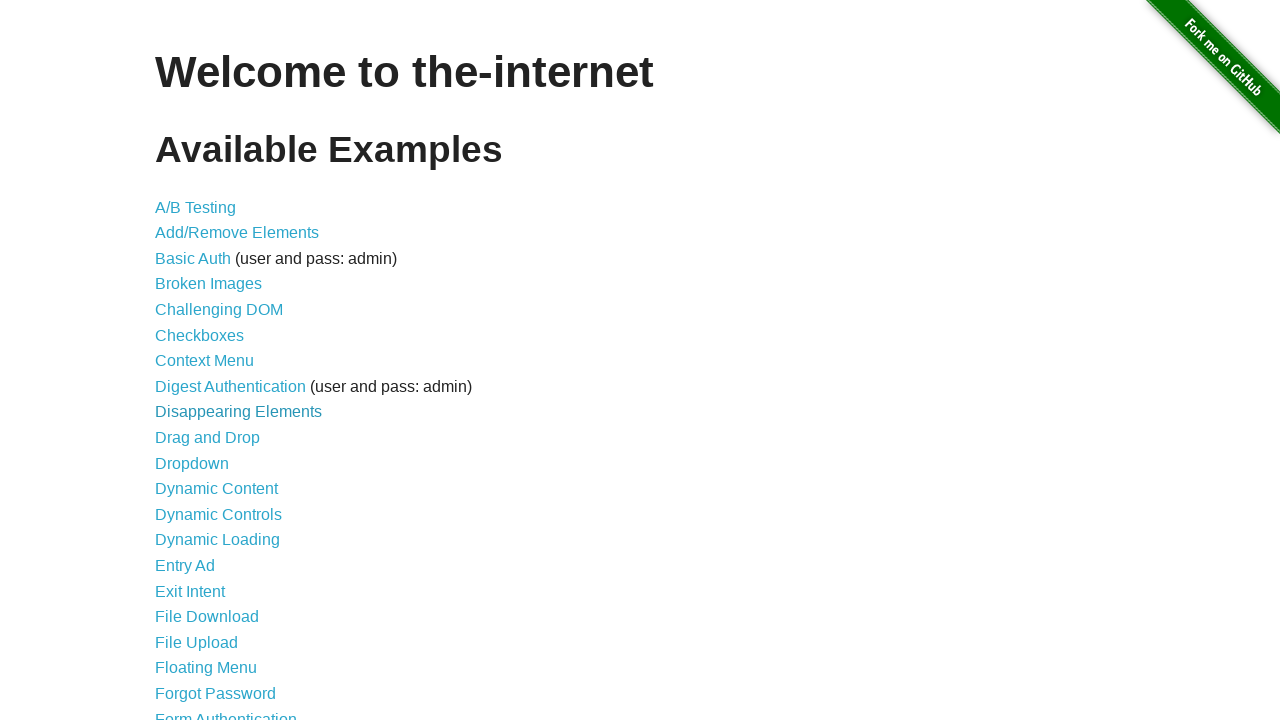

Clicked link: Drag and Drop at (208, 438) on a >> nth=10
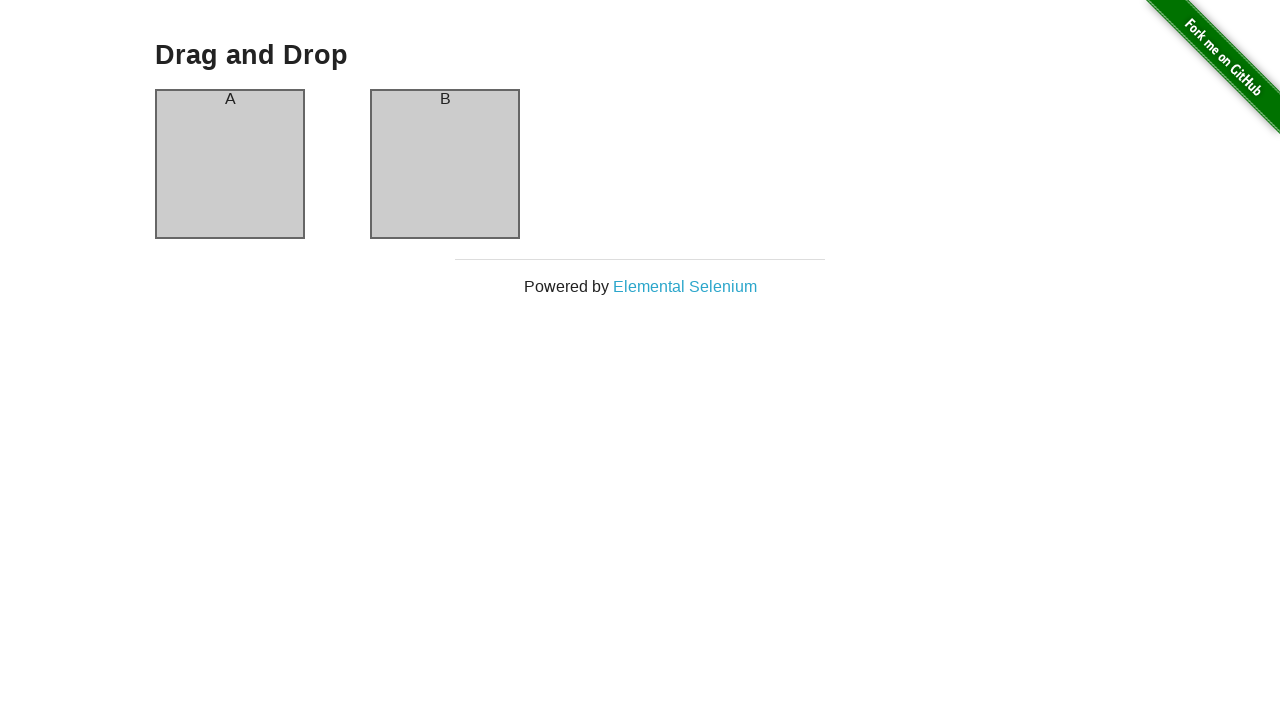

Page loaded completely after clicking link
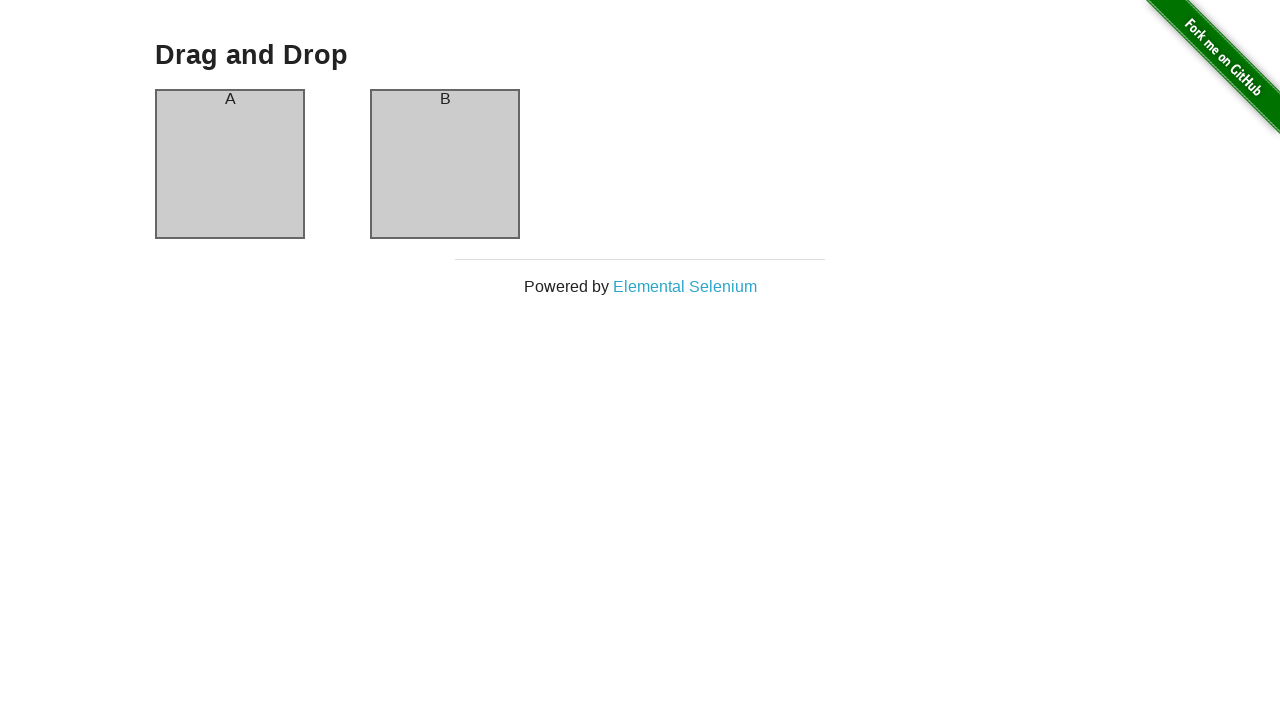

Verified page loaded with h3 element: Drag and Drop
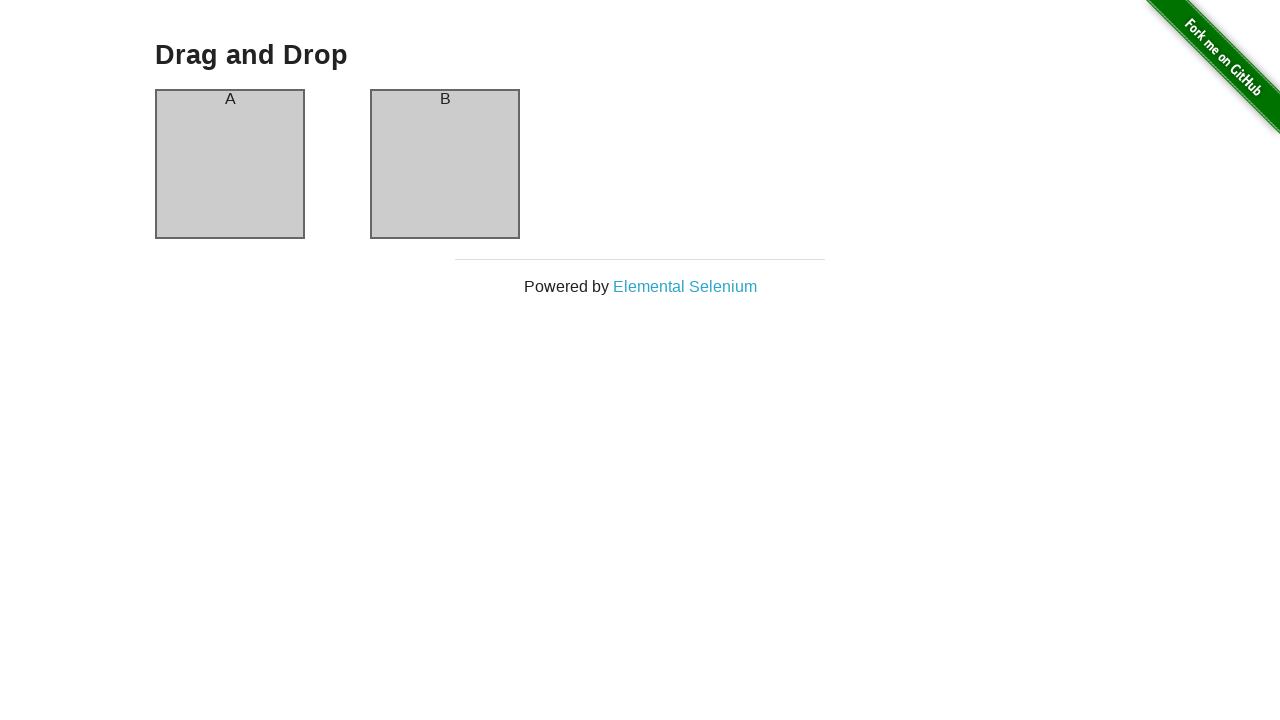

Navigated back to the homepage
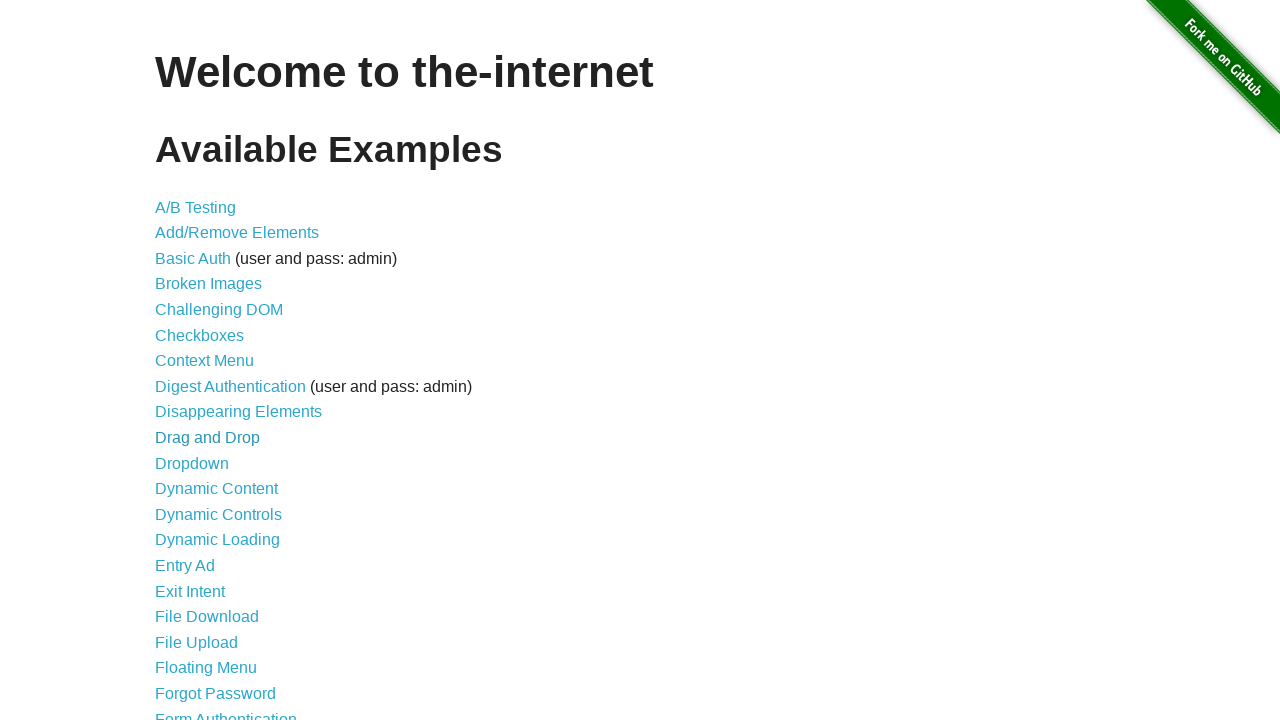

Homepage loaded after navigation back
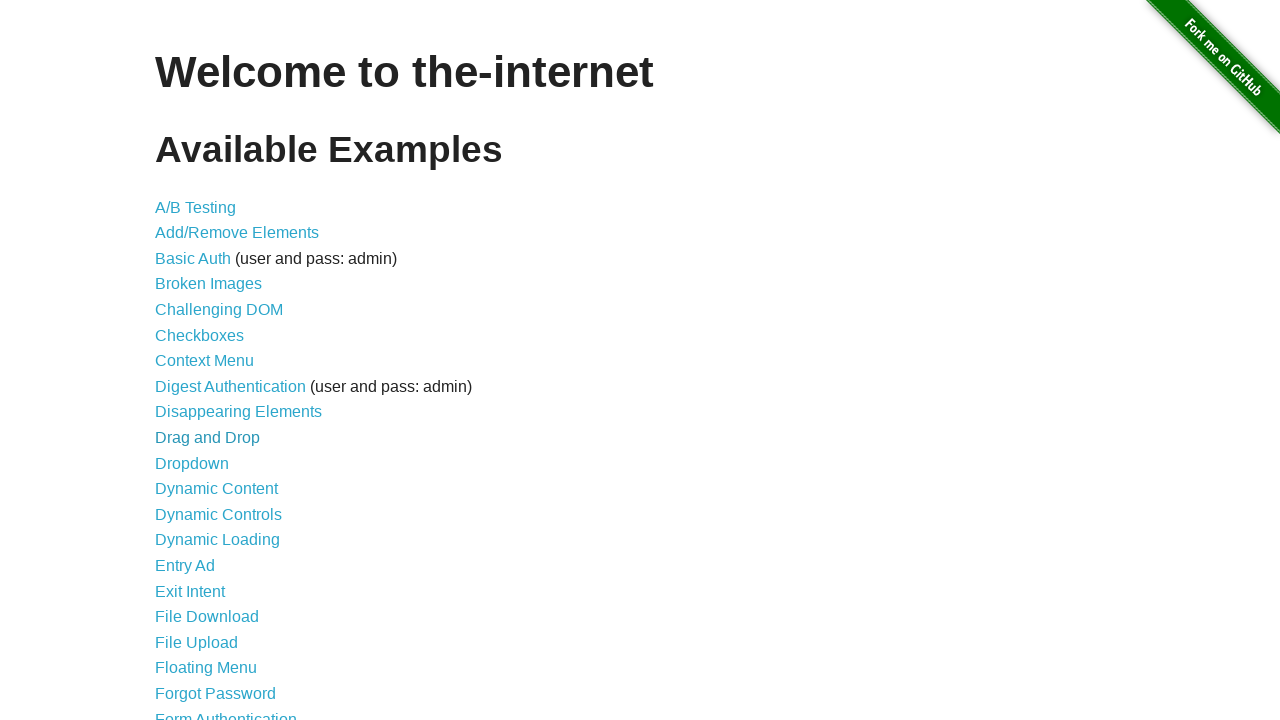

Retrieved link at index 11
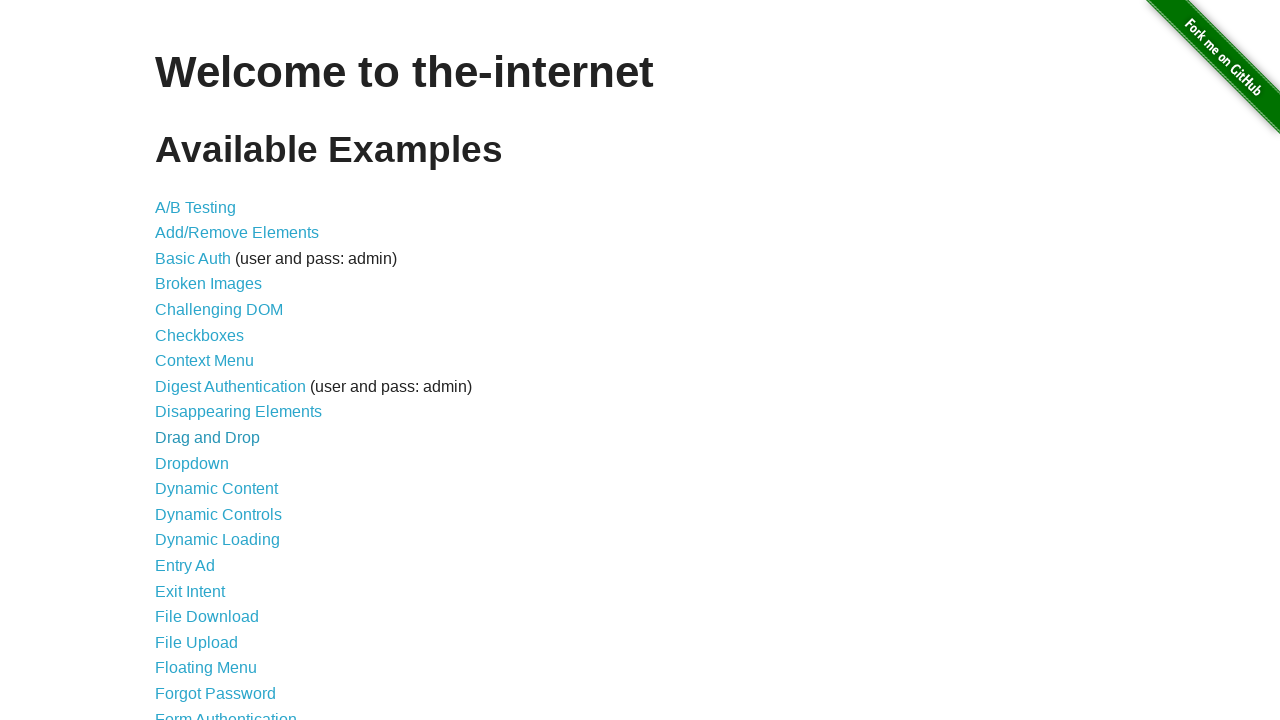

Confirmed link is visible with text: Dropdown
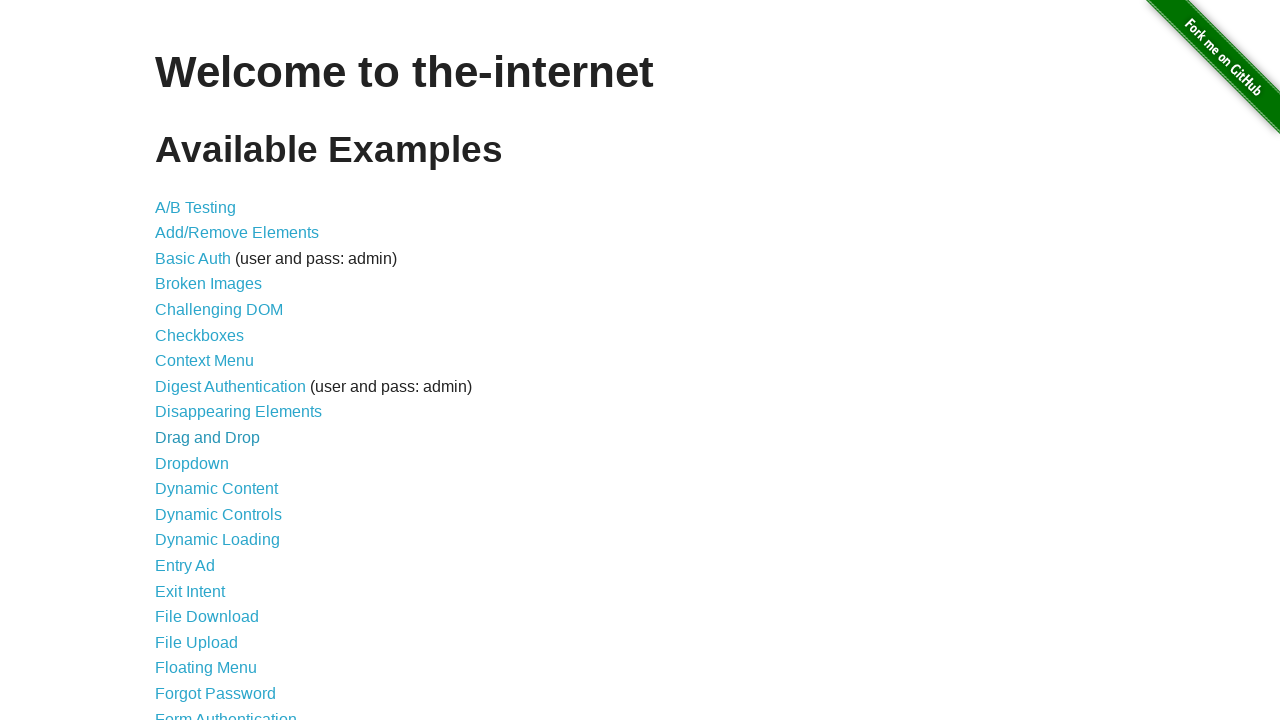

Clicked link: Dropdown at (192, 463) on a >> nth=11
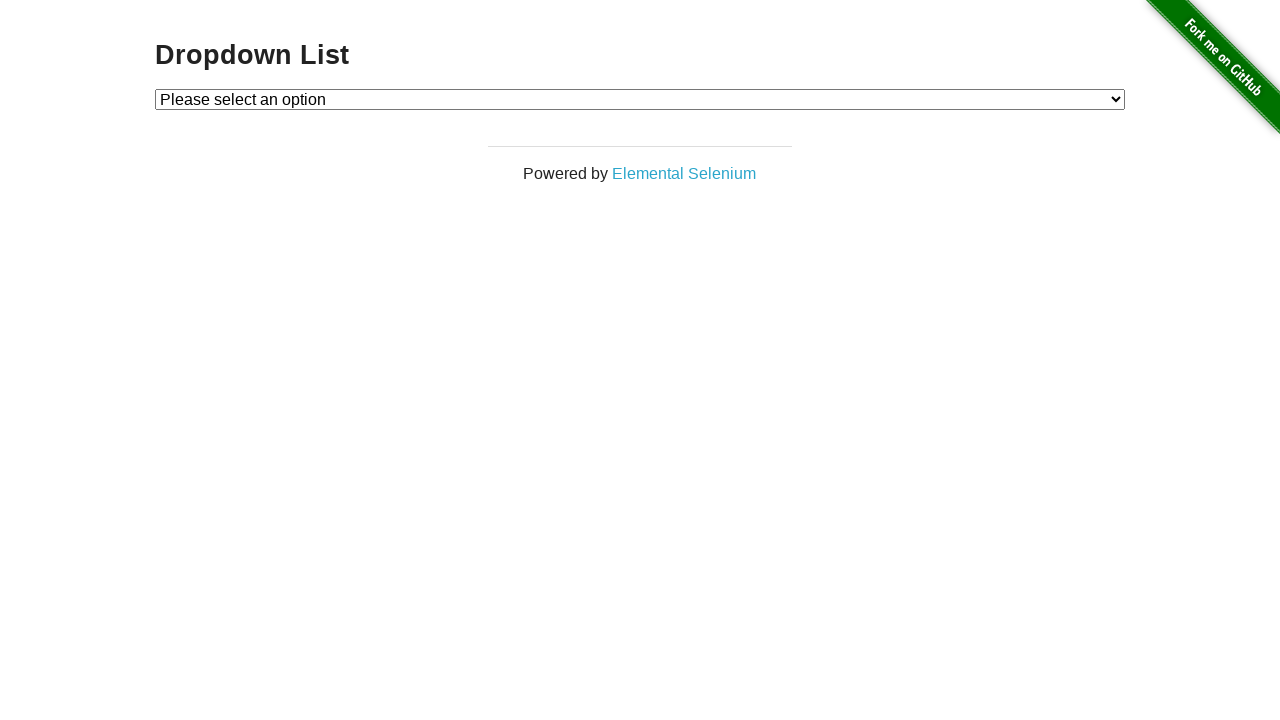

Page loaded completely after clicking link
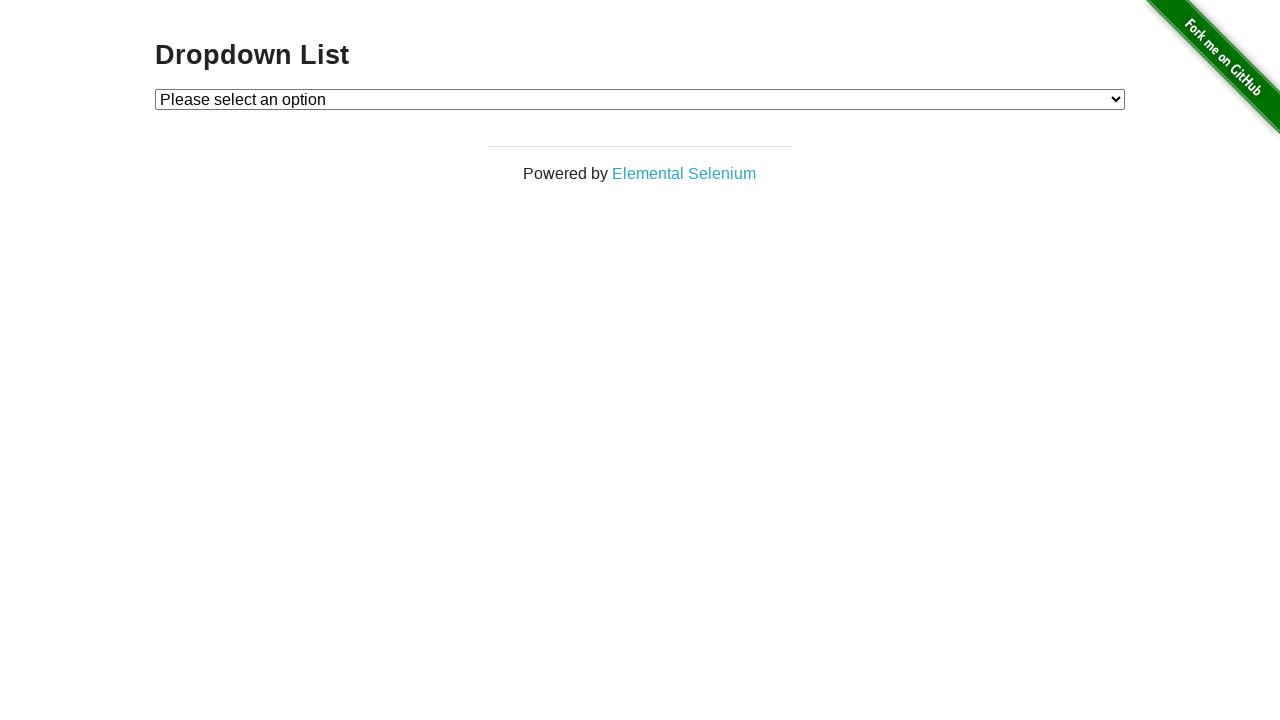

Verified page loaded with h3 element: Dropdown List
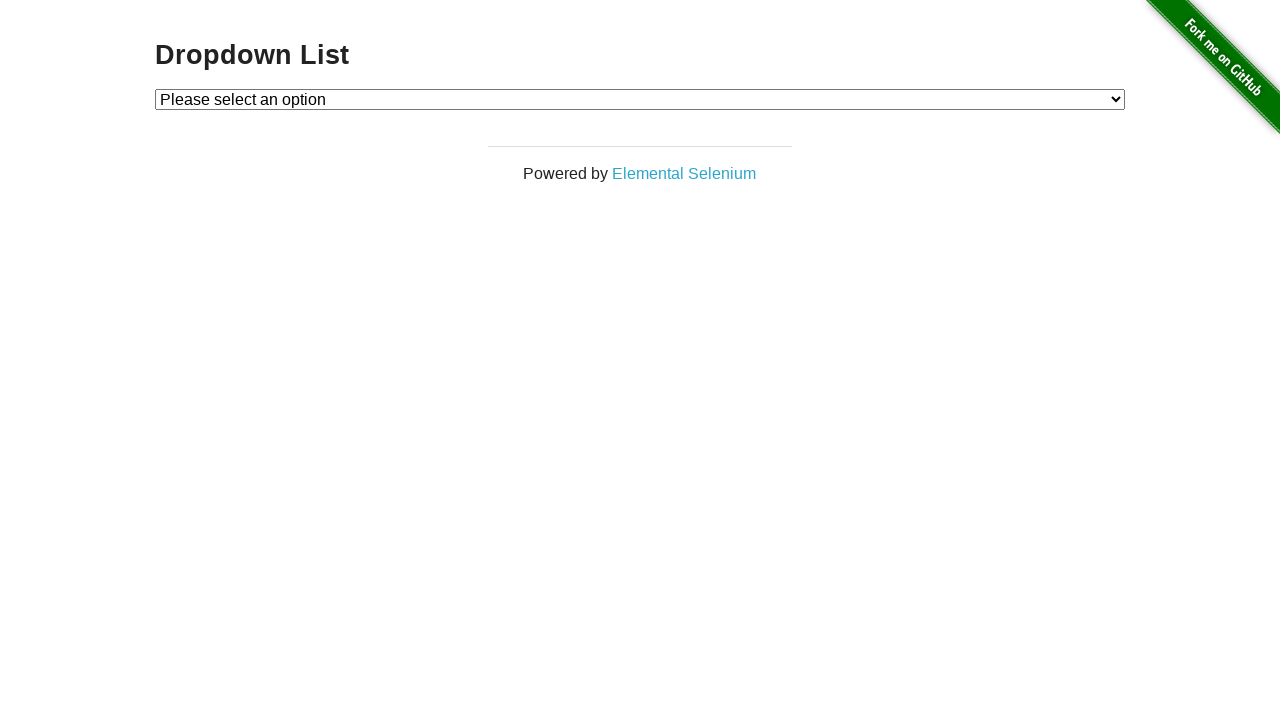

Navigated back to the homepage
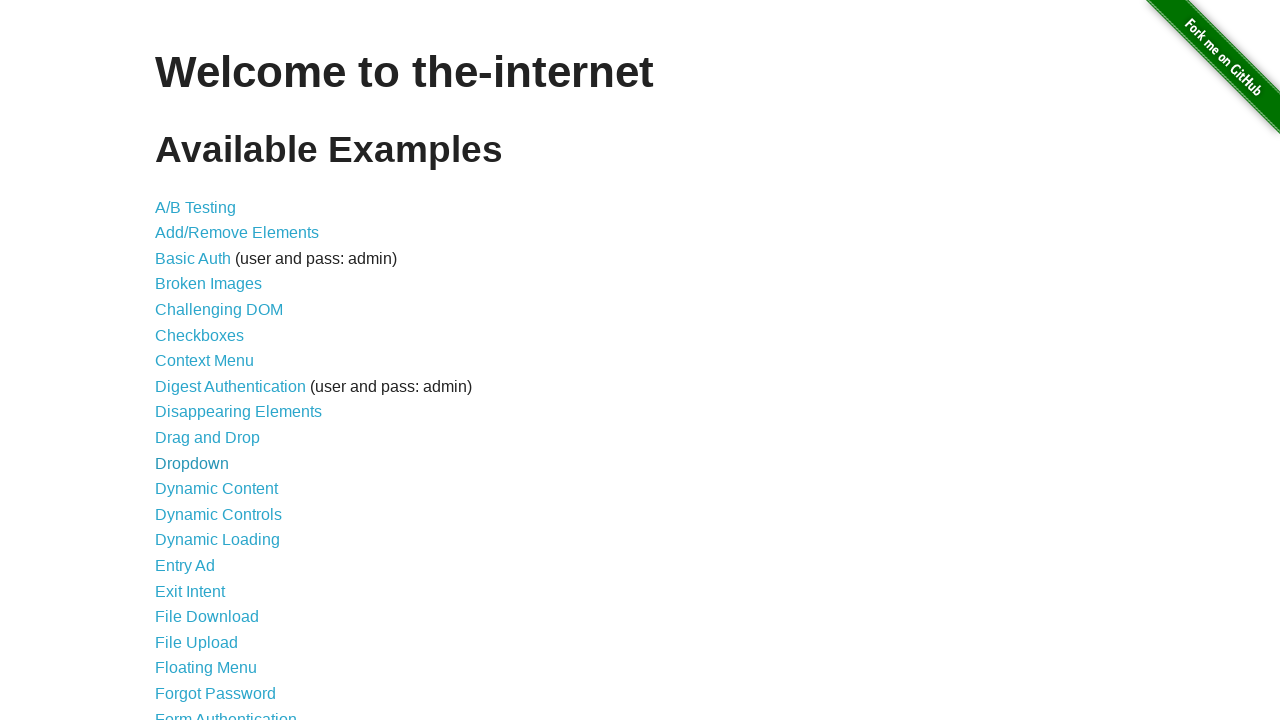

Homepage loaded after navigation back
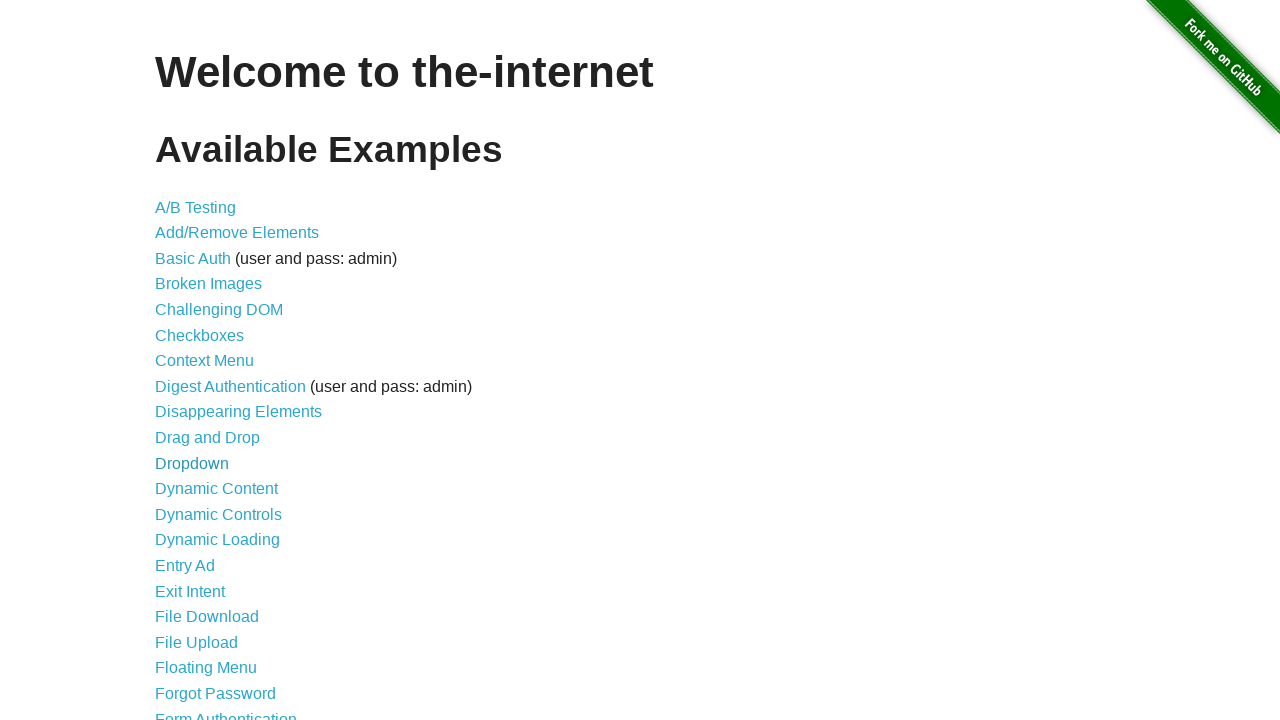

Retrieved link at index 12
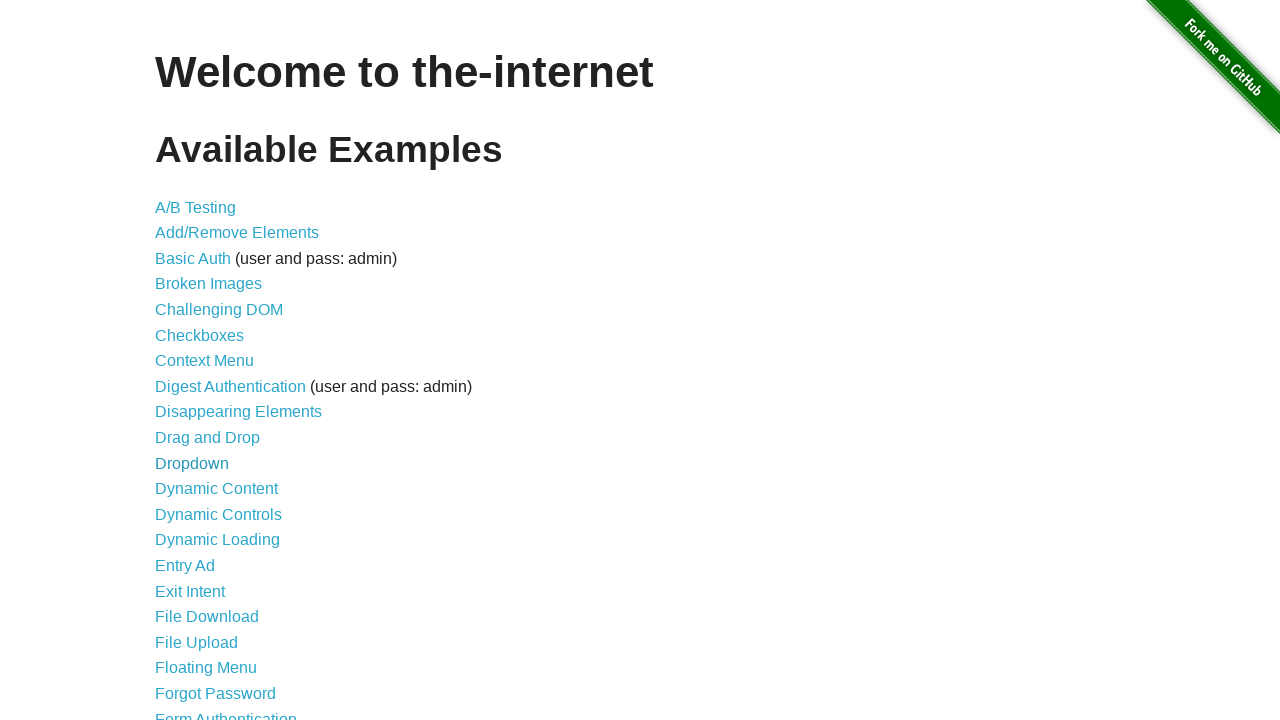

Confirmed link is visible with text: Dynamic Content
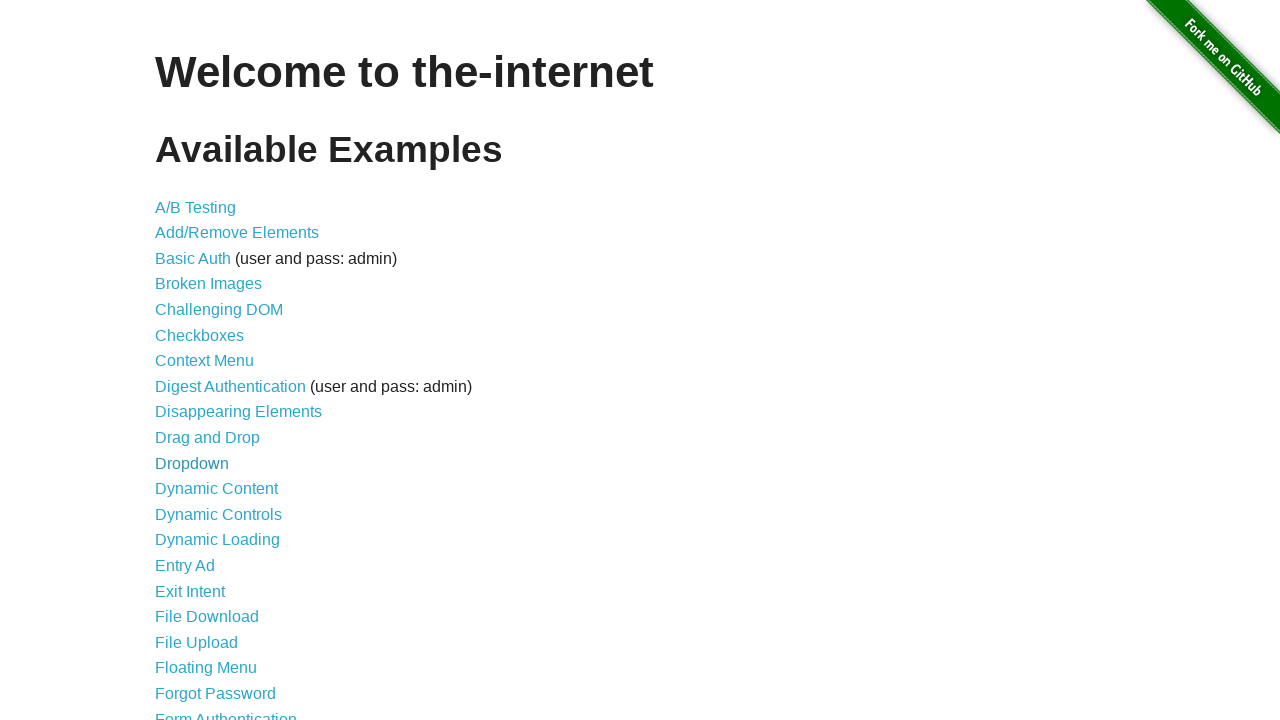

Clicked link: Dynamic Content at (216, 489) on a >> nth=12
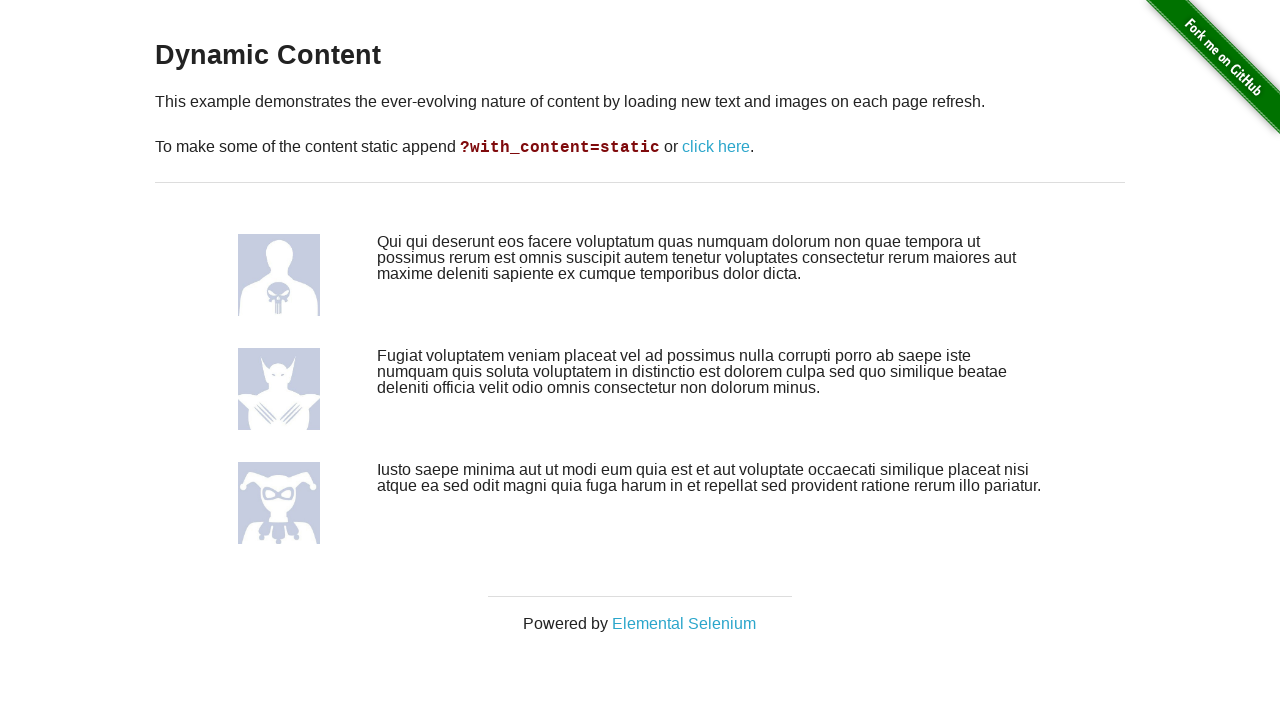

Page loaded completely after clicking link
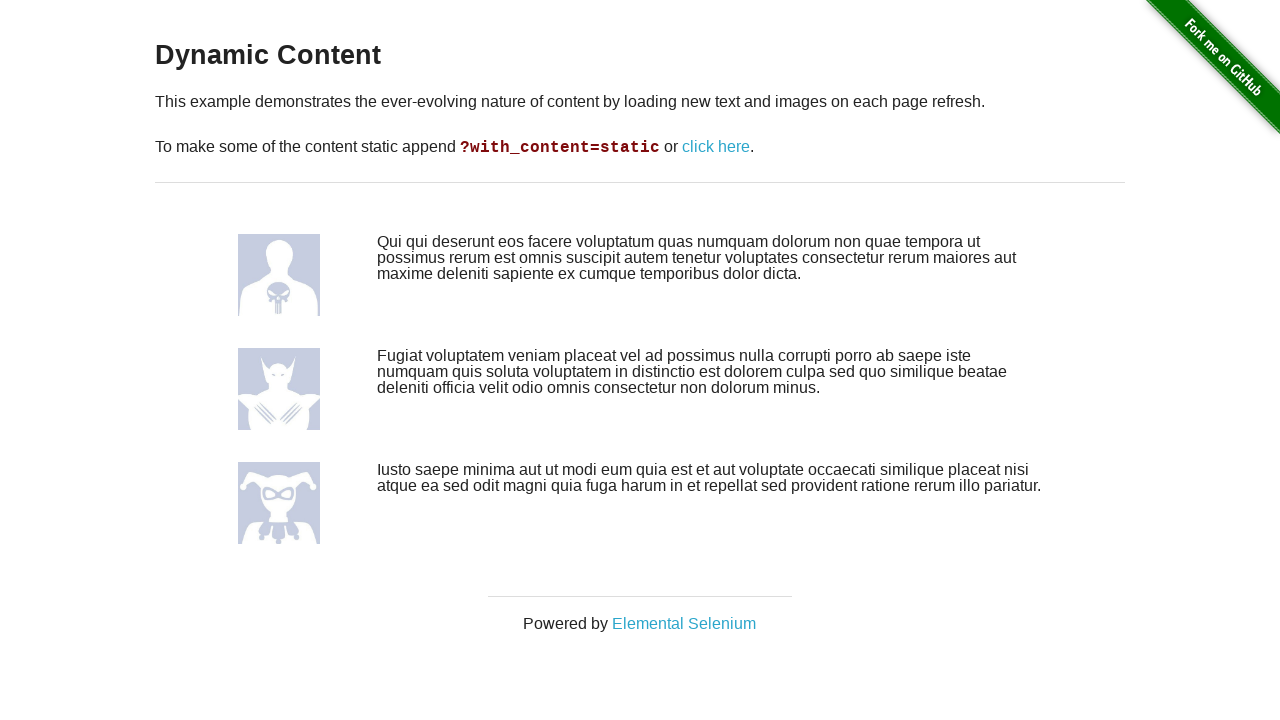

Verified page loaded with h3 element: Dynamic Content
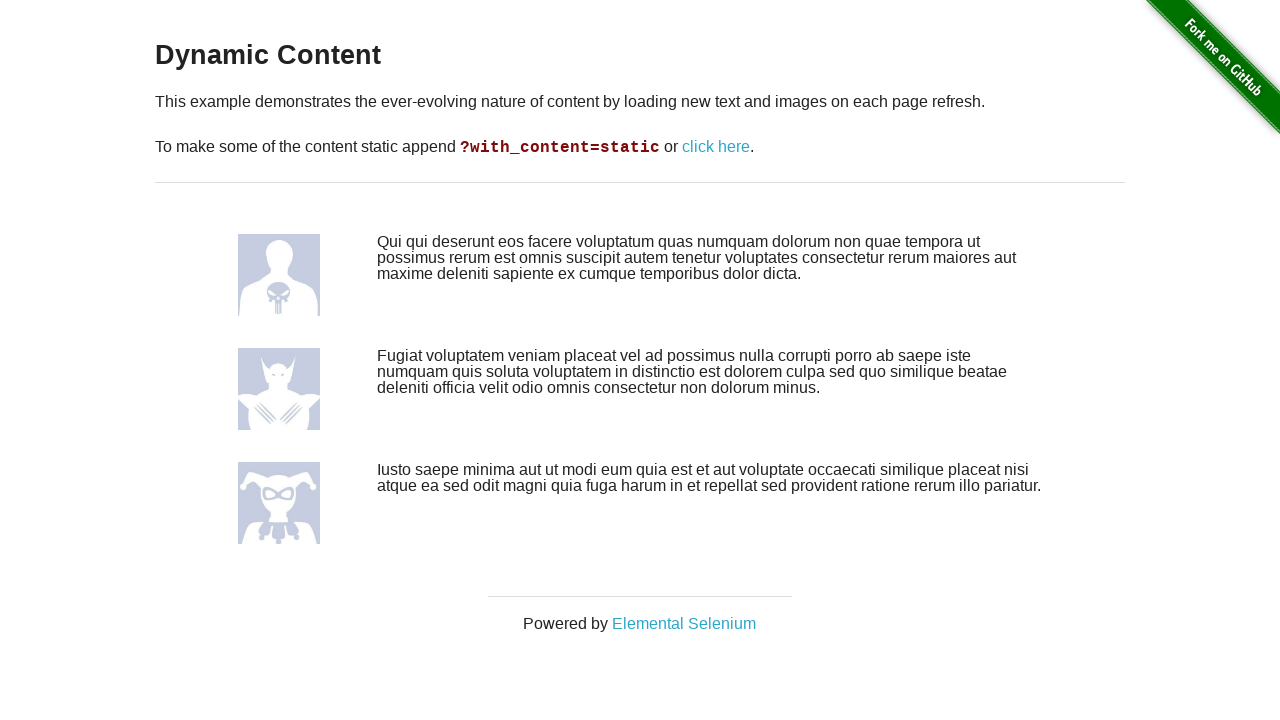

Navigated back to the homepage
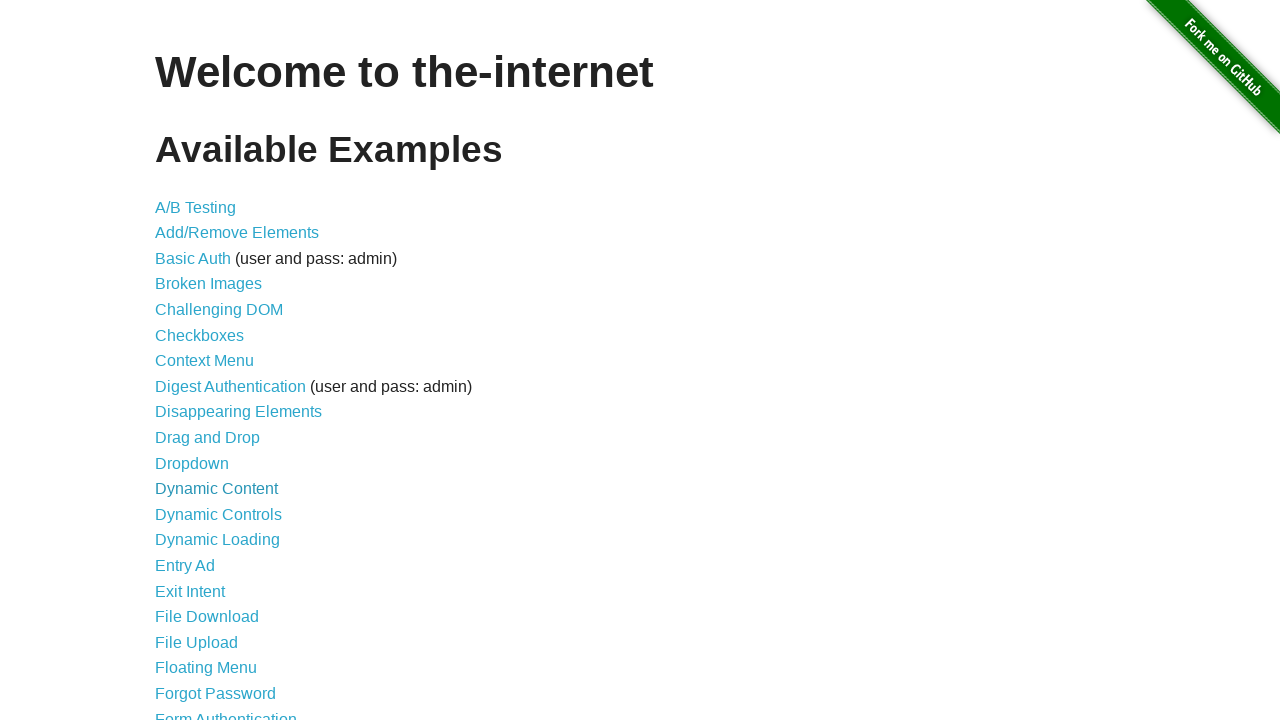

Homepage loaded after navigation back
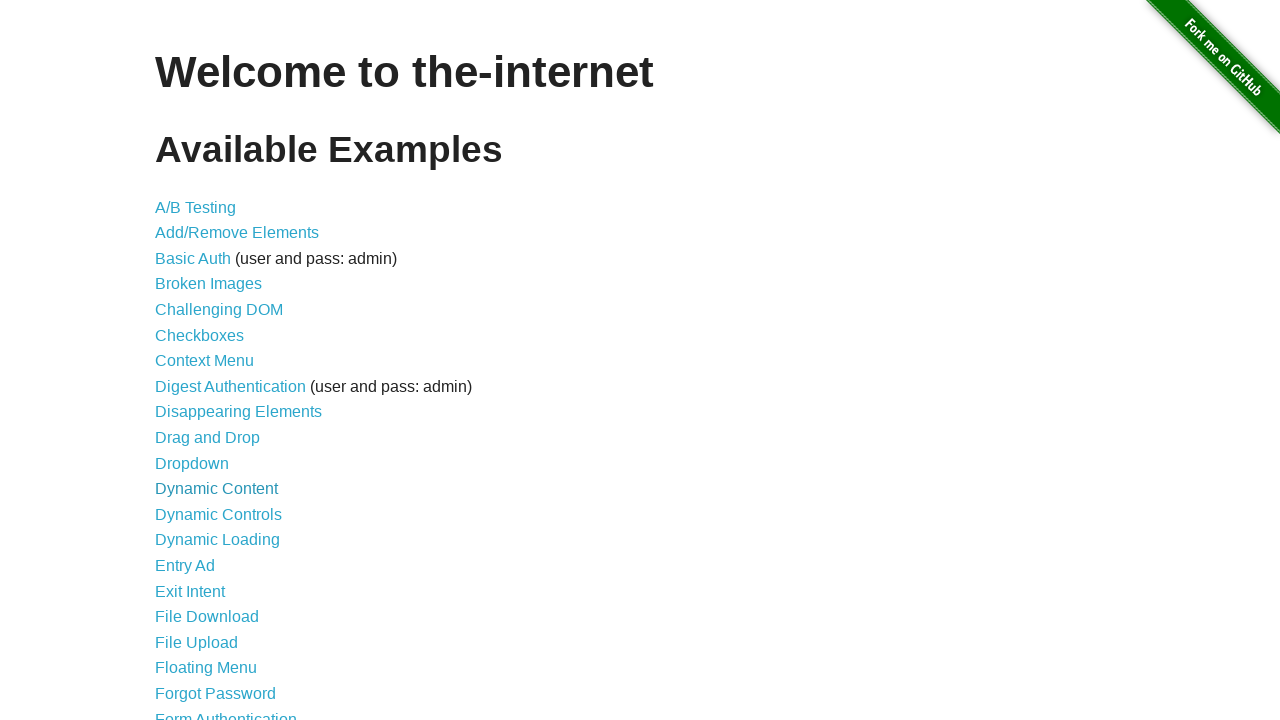

Retrieved link at index 13
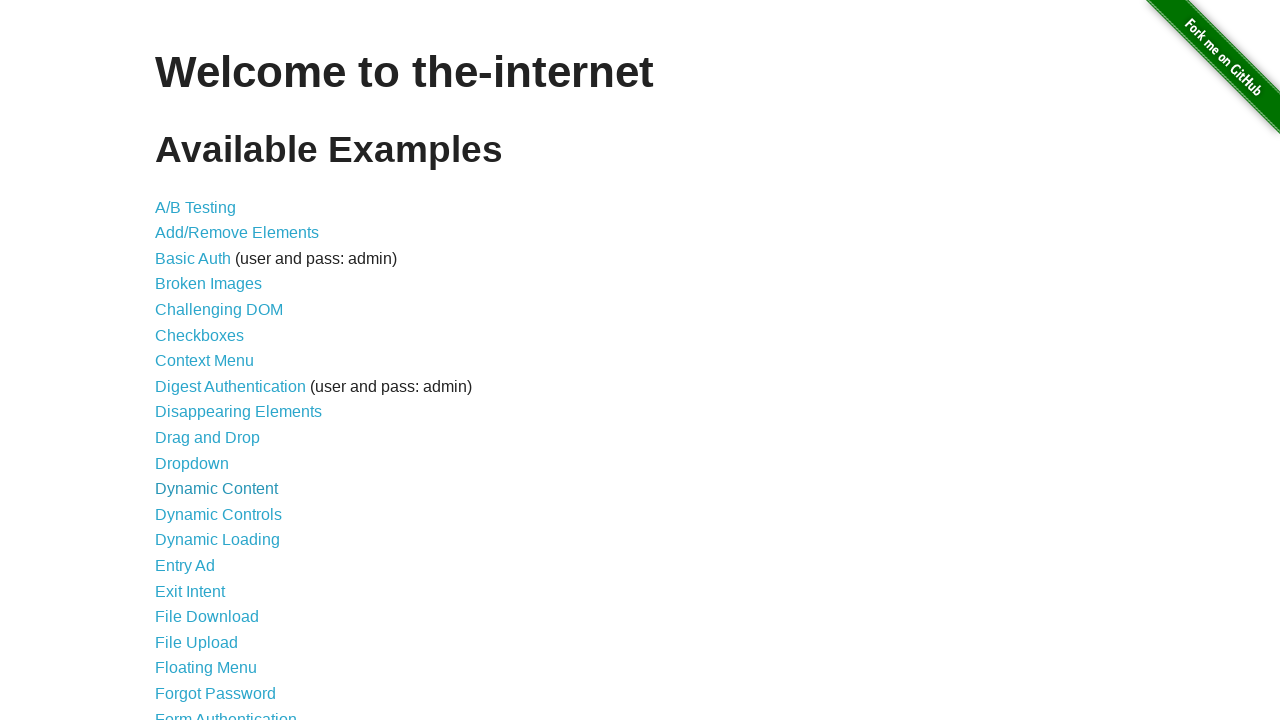

Confirmed link is visible with text: Dynamic Controls
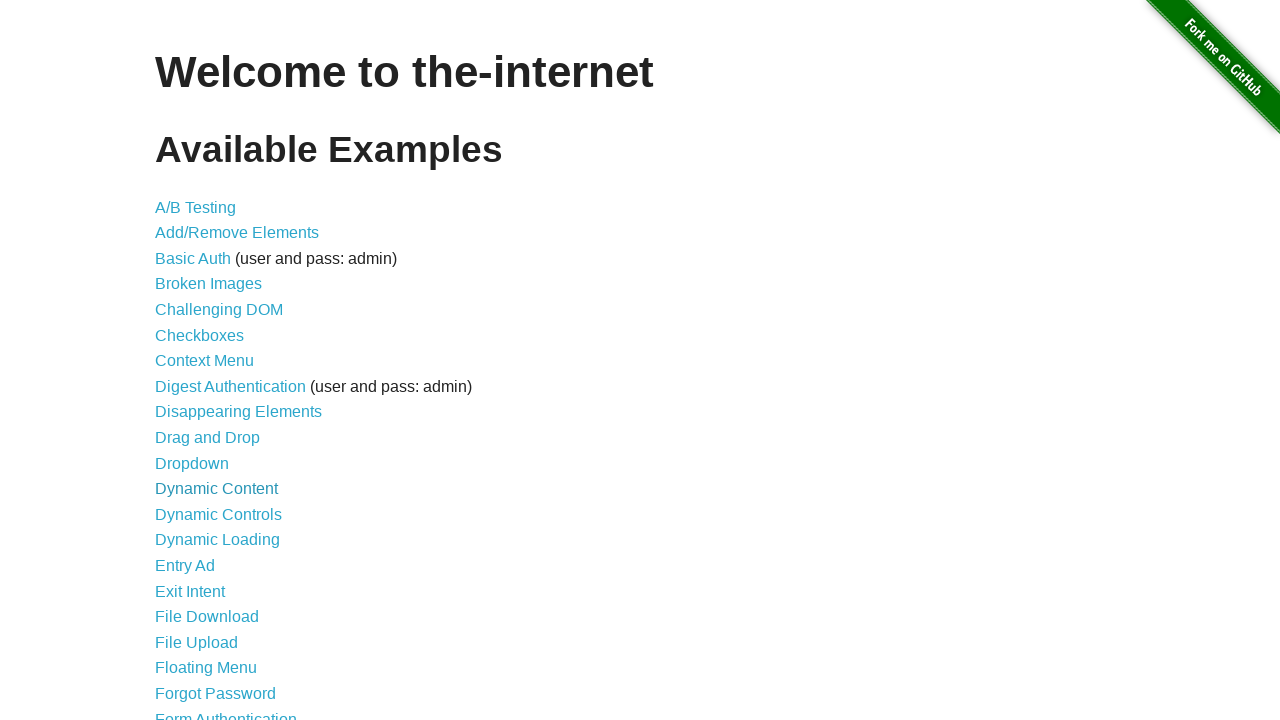

Clicked link: Dynamic Controls at (218, 514) on a >> nth=13
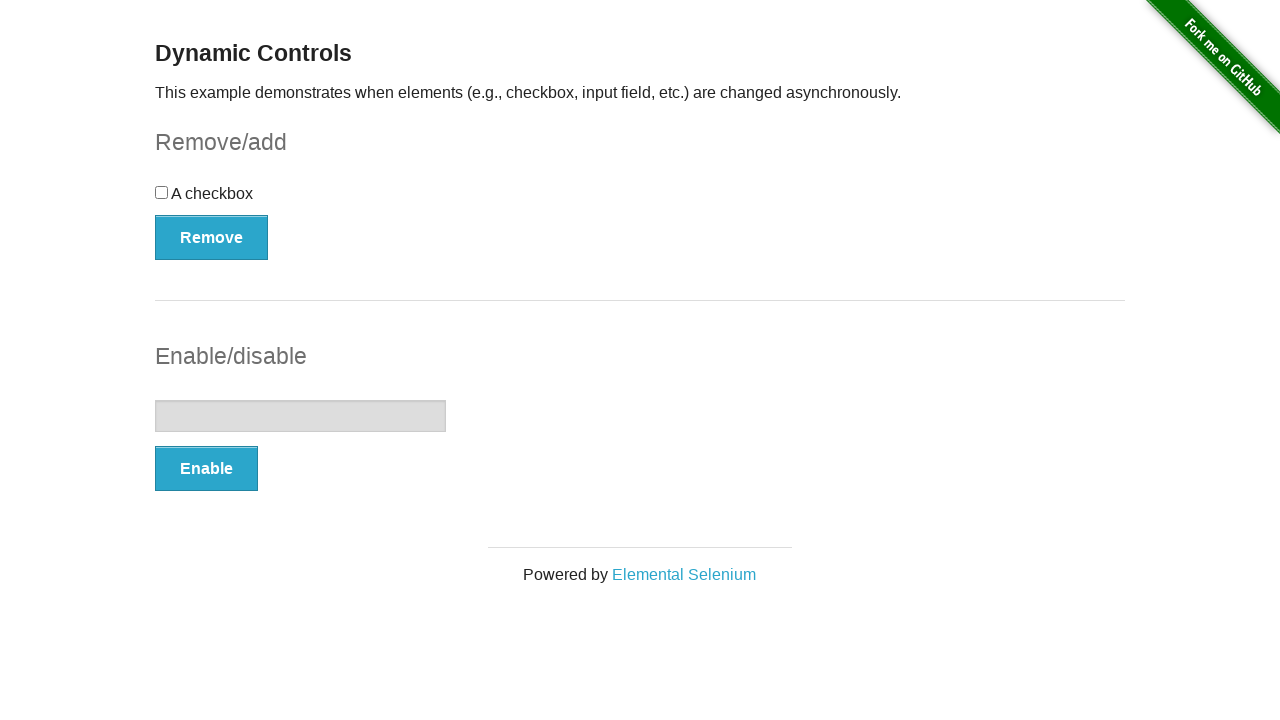

Page loaded completely after clicking link
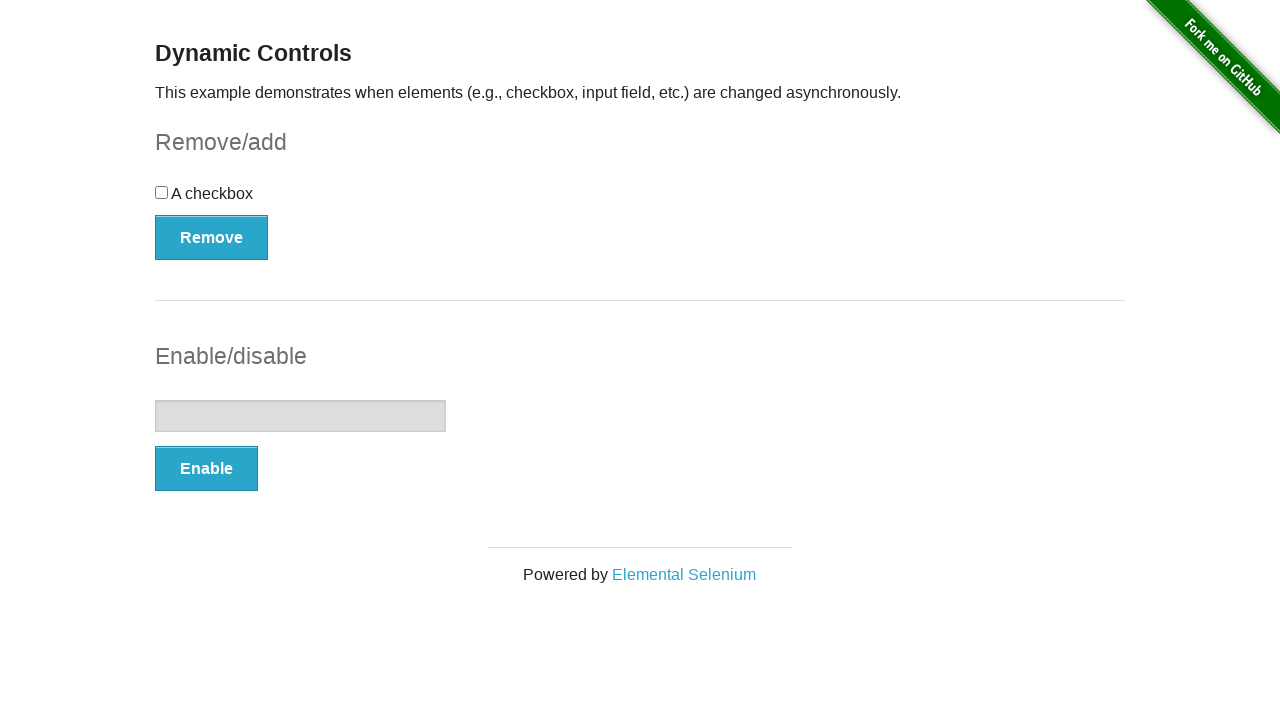

No h3 element found on the loaded page
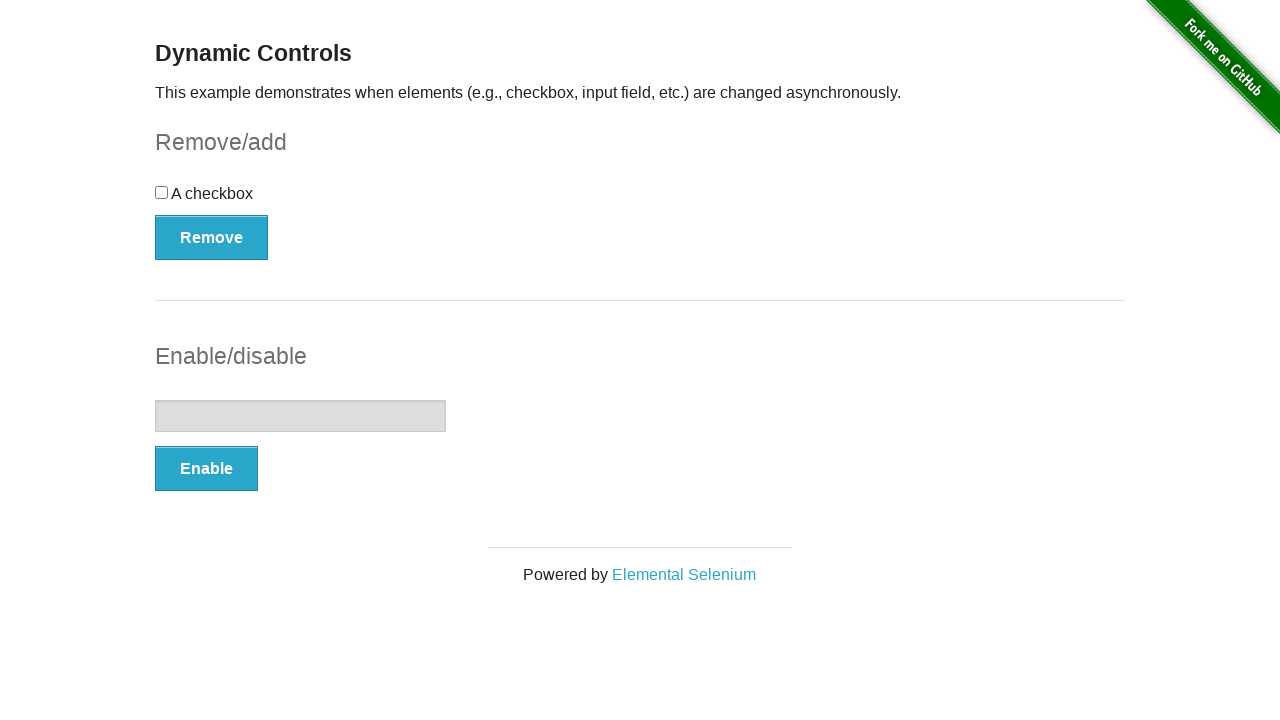

Navigated back to the homepage
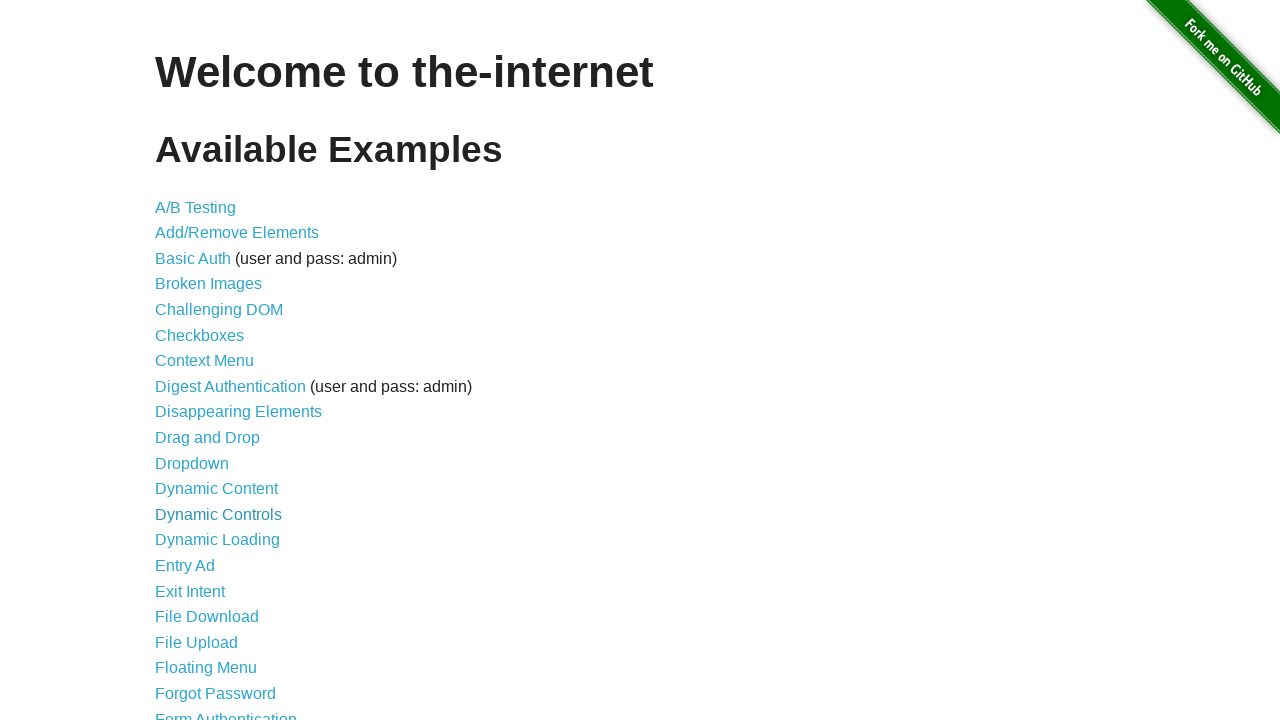

Homepage loaded after navigation back
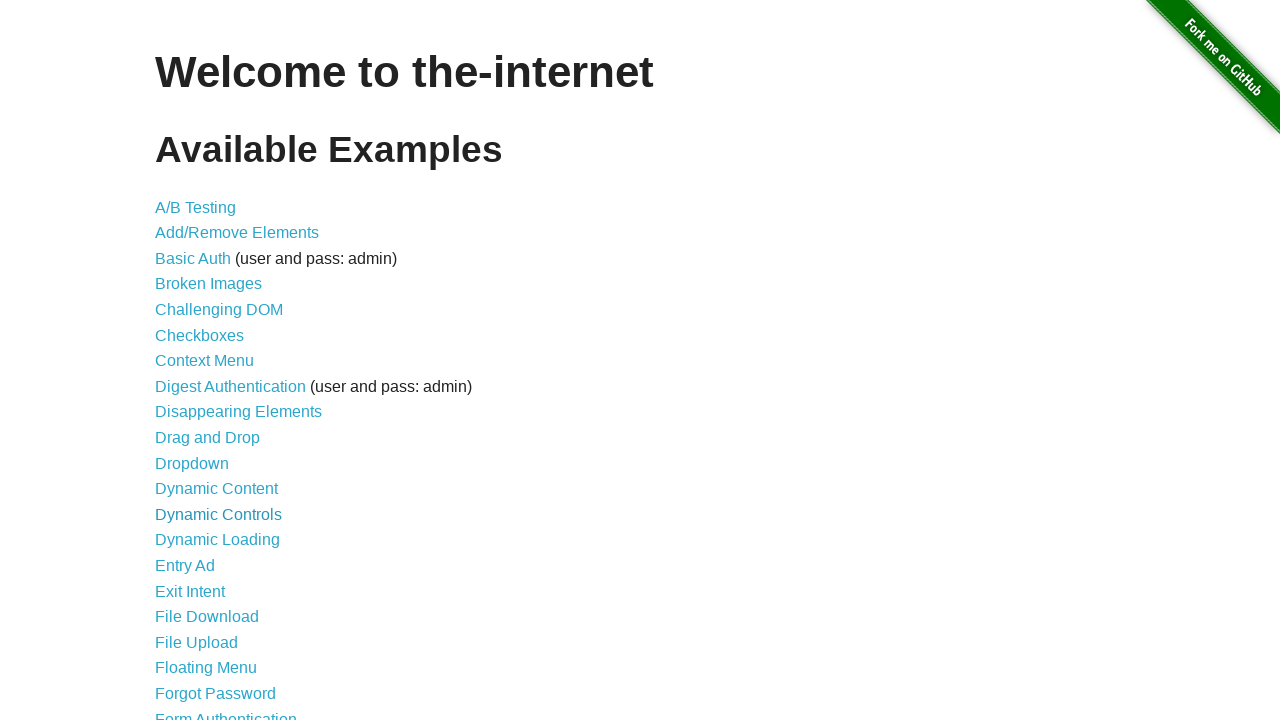

Retrieved link at index 14
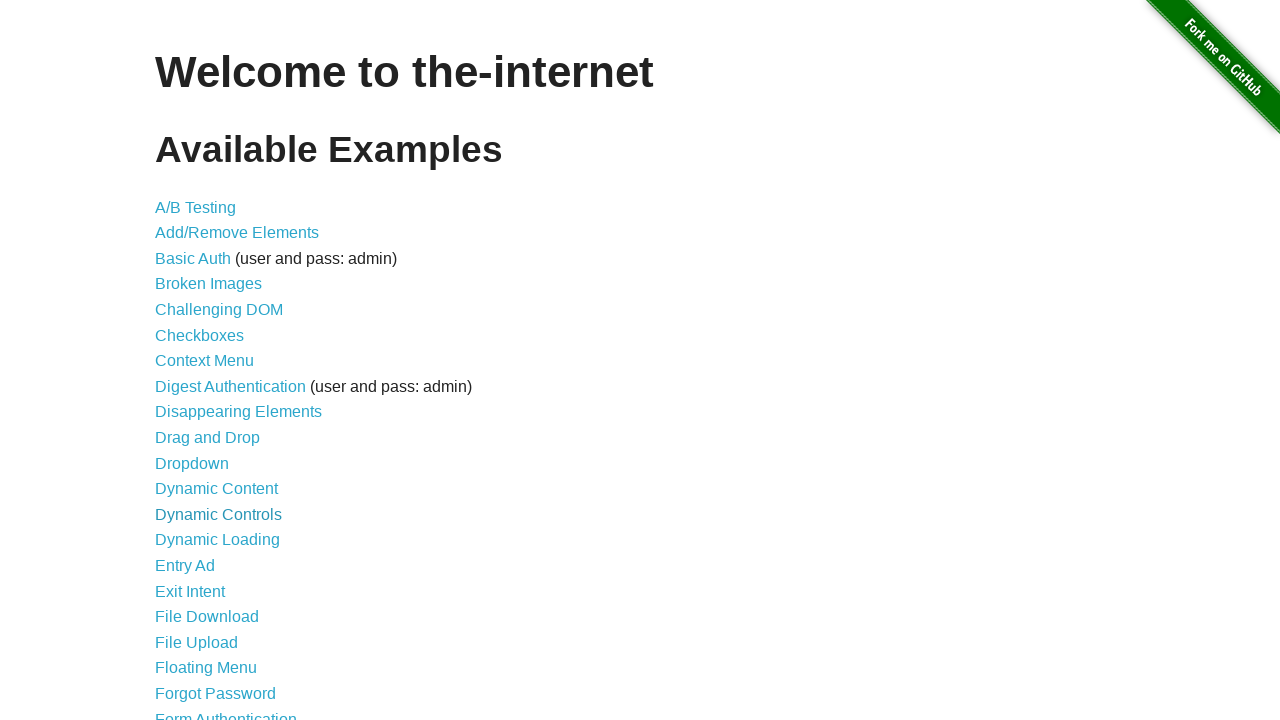

Confirmed link is visible with text: Dynamic Loading
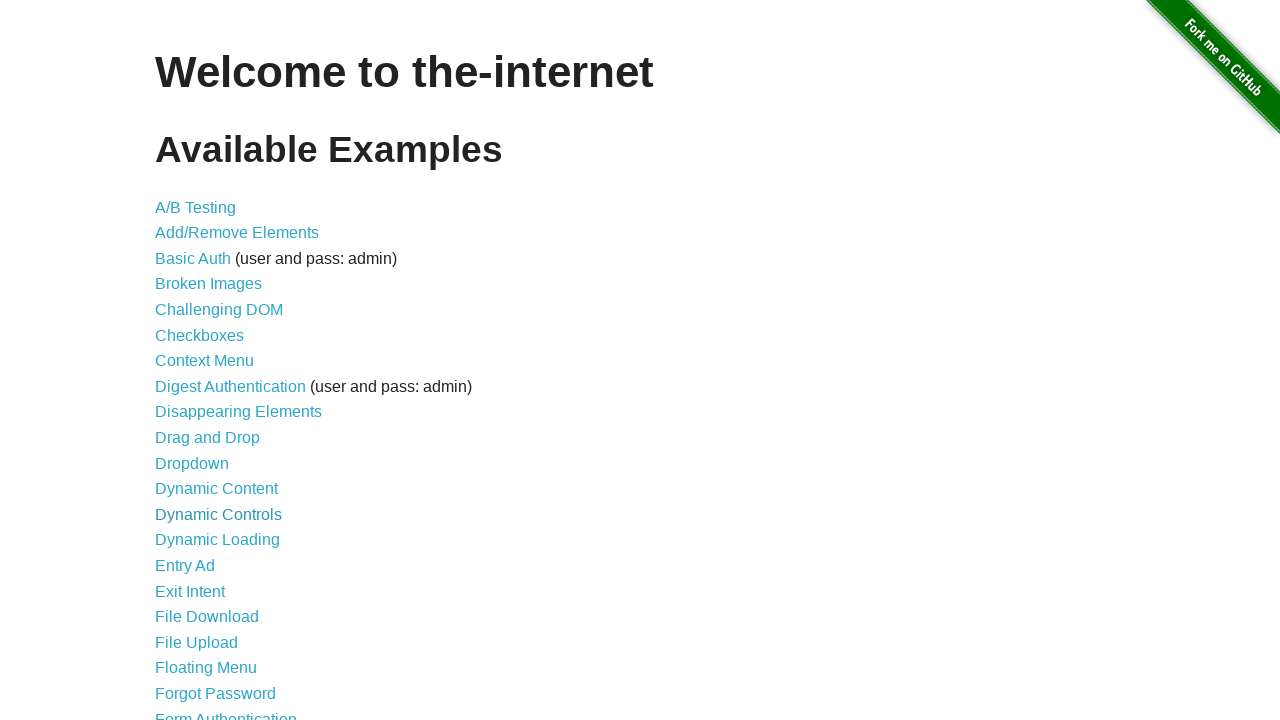

Clicked link: Dynamic Loading at (218, 540) on a >> nth=14
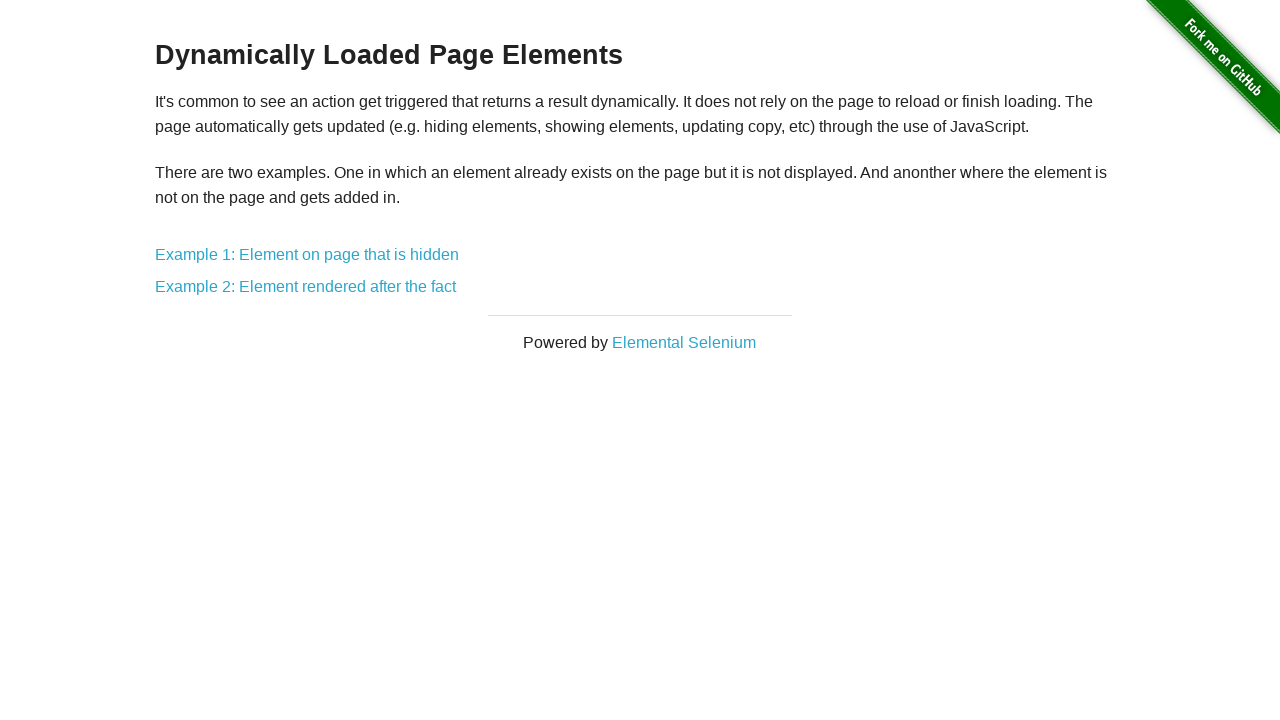

Page loaded completely after clicking link
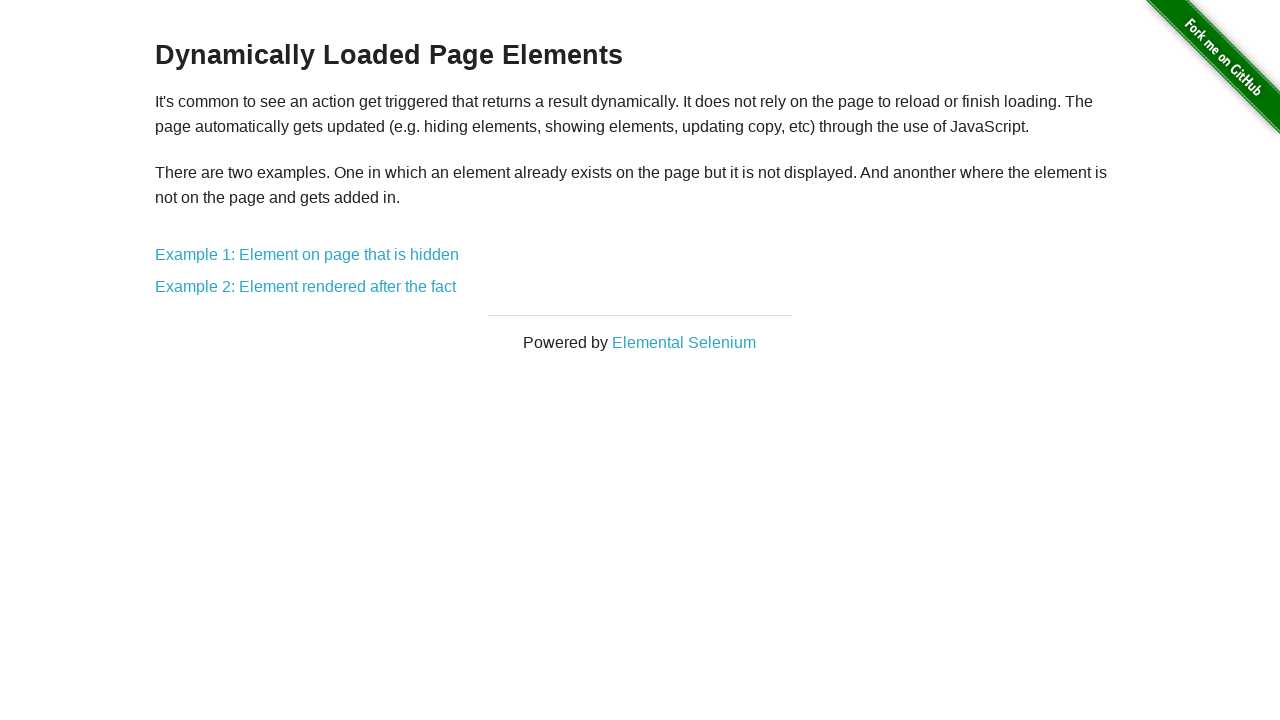

Verified page loaded with h3 element: Dynamically Loaded Page Elements
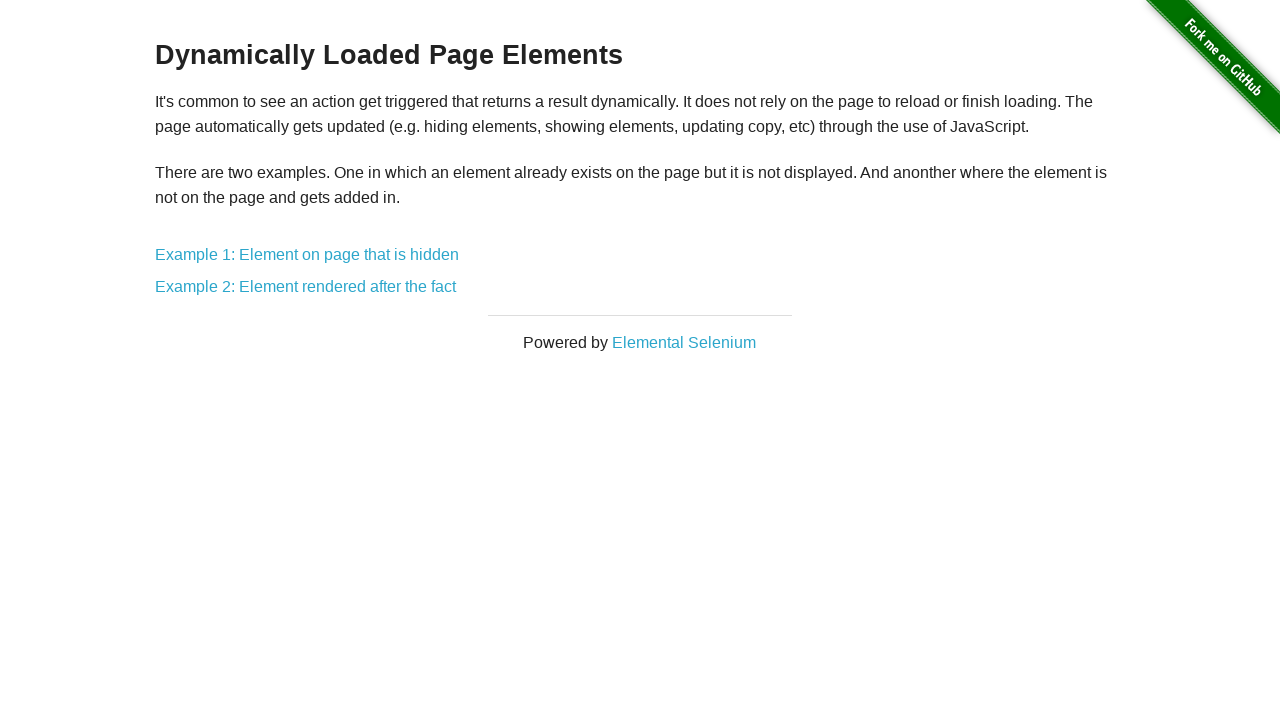

Navigated back to the homepage
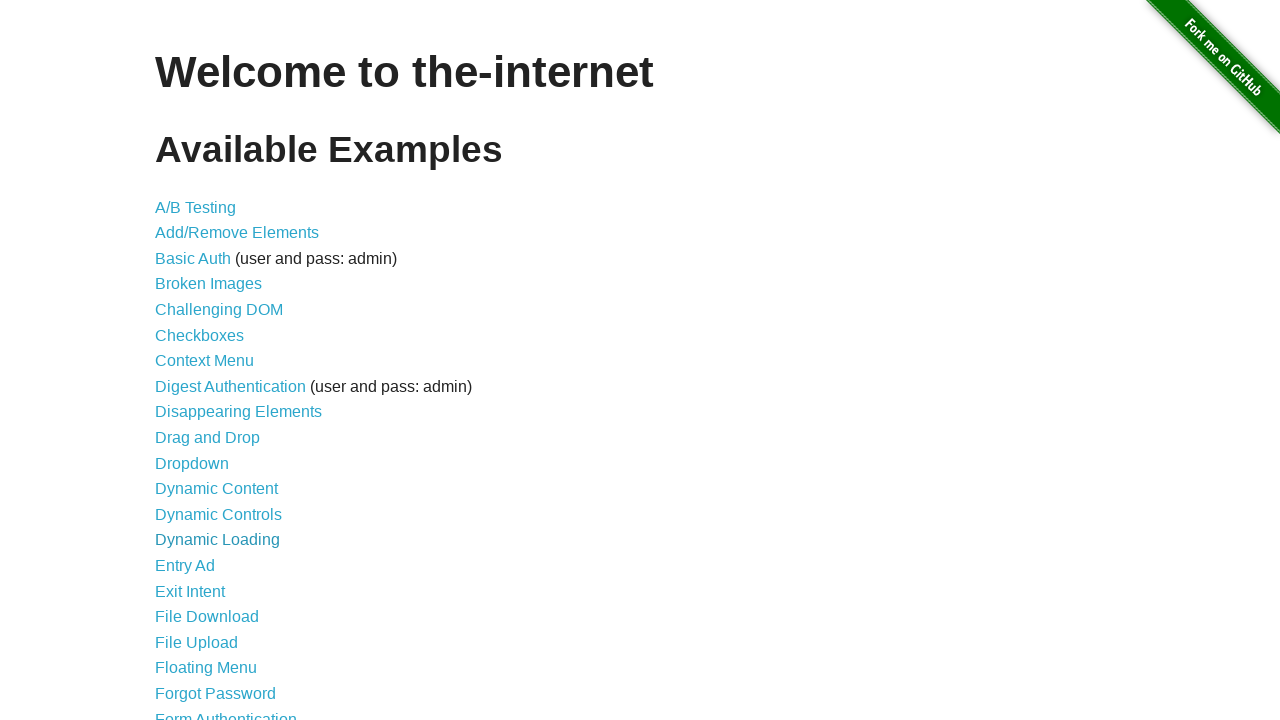

Homepage loaded after navigation back
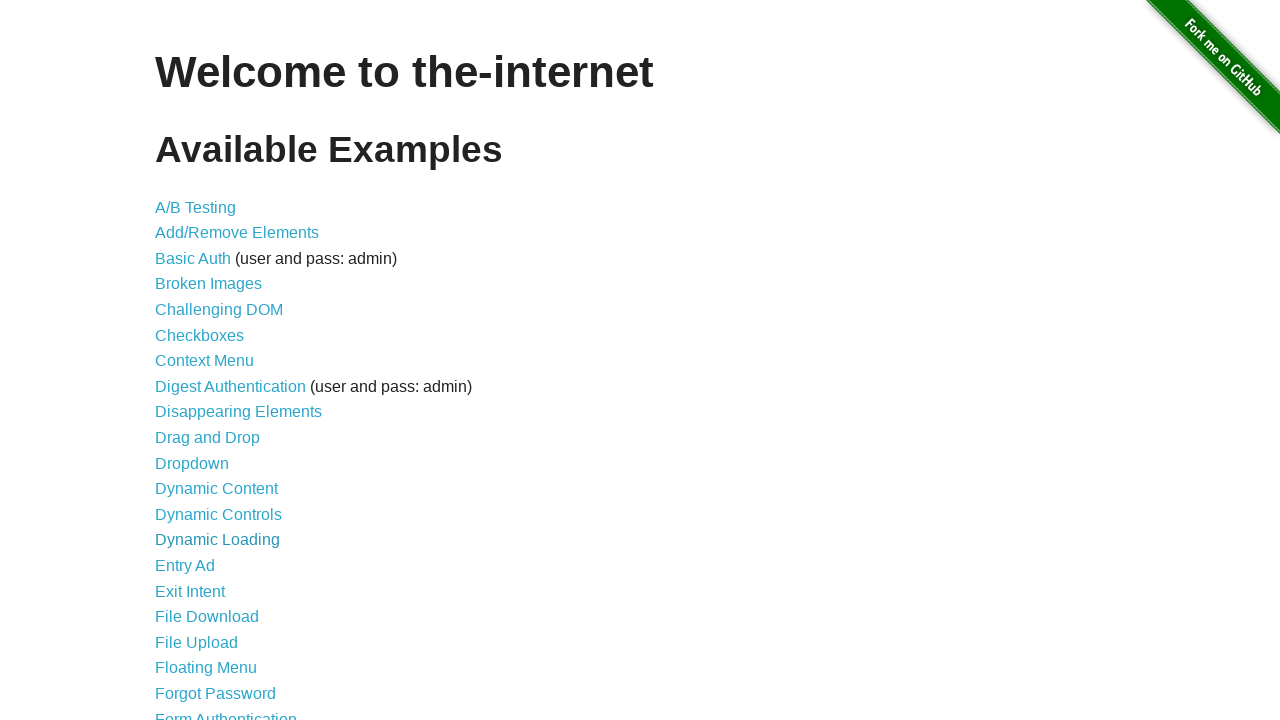

Retrieved link at index 15
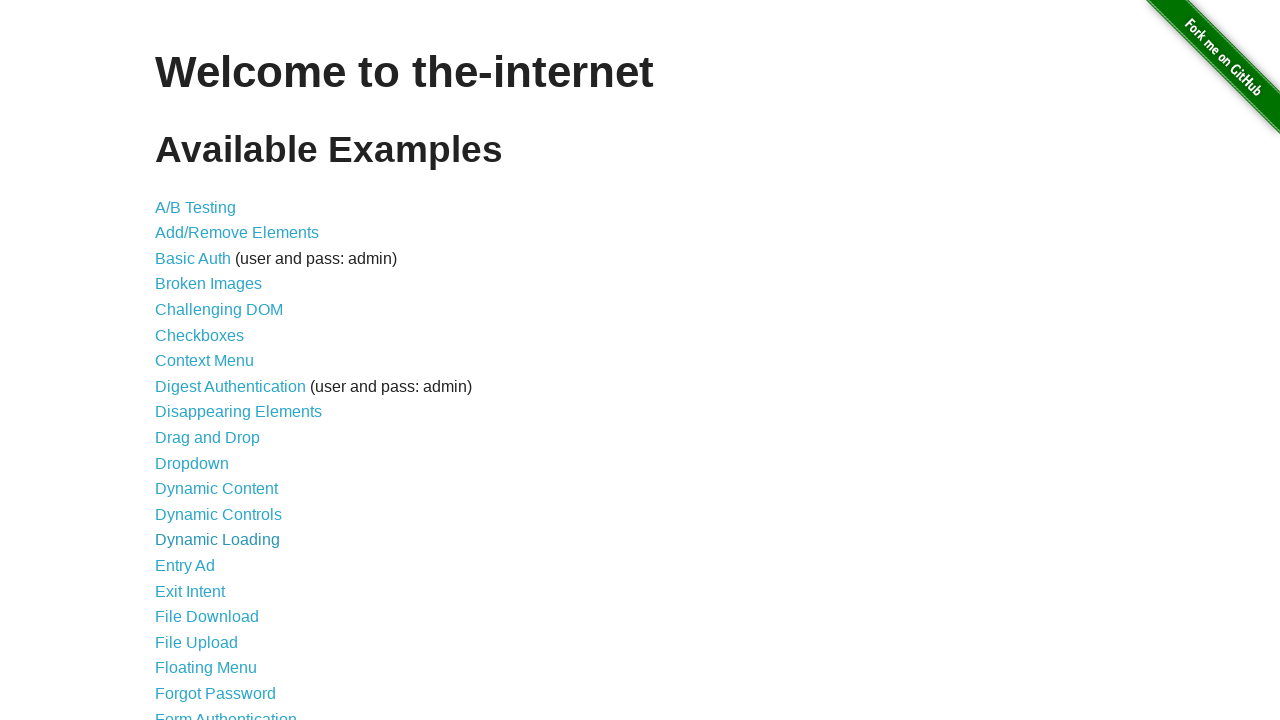

Confirmed link is visible with text: Entry Ad
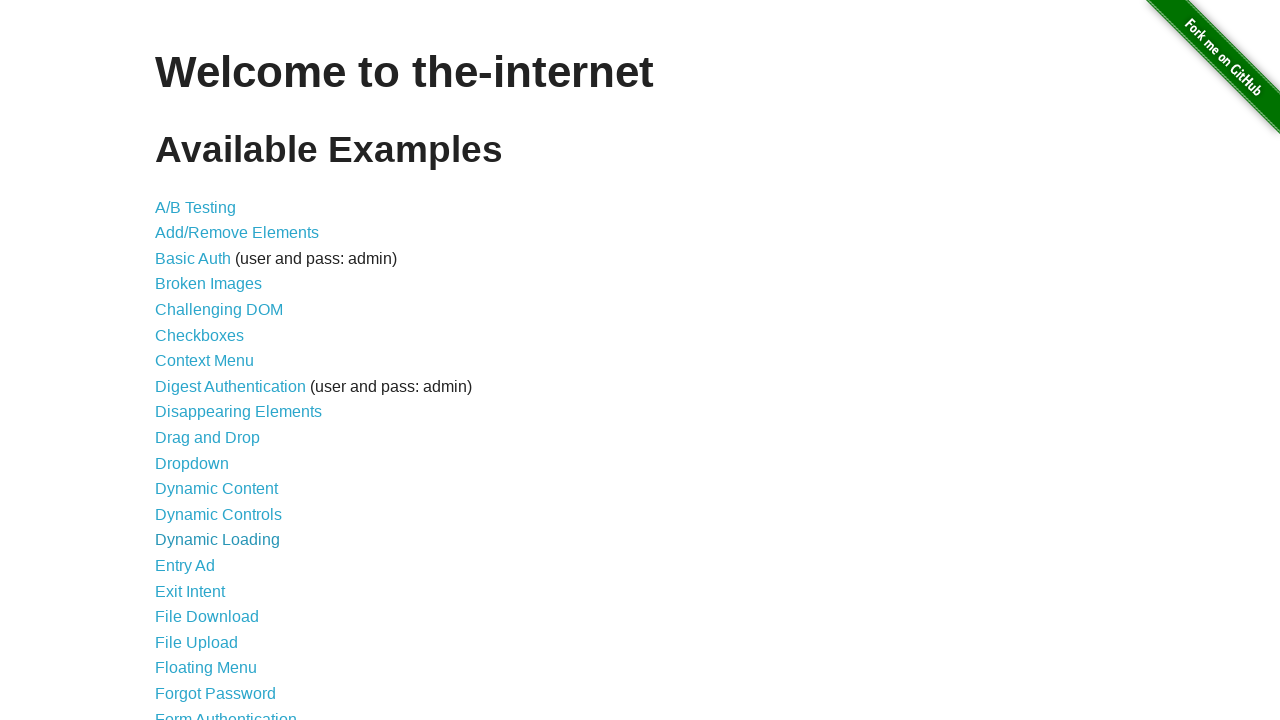

Clicked link: Entry Ad at (185, 566) on a >> nth=15
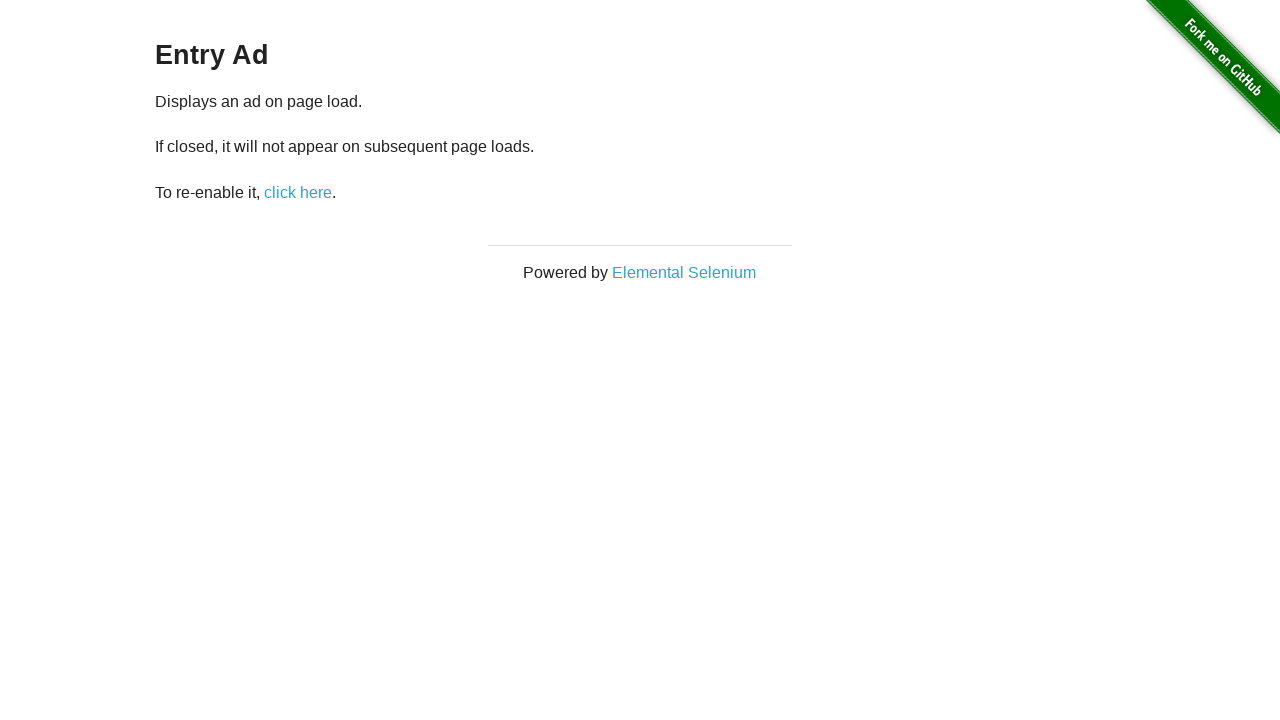

Page loaded completely after clicking link
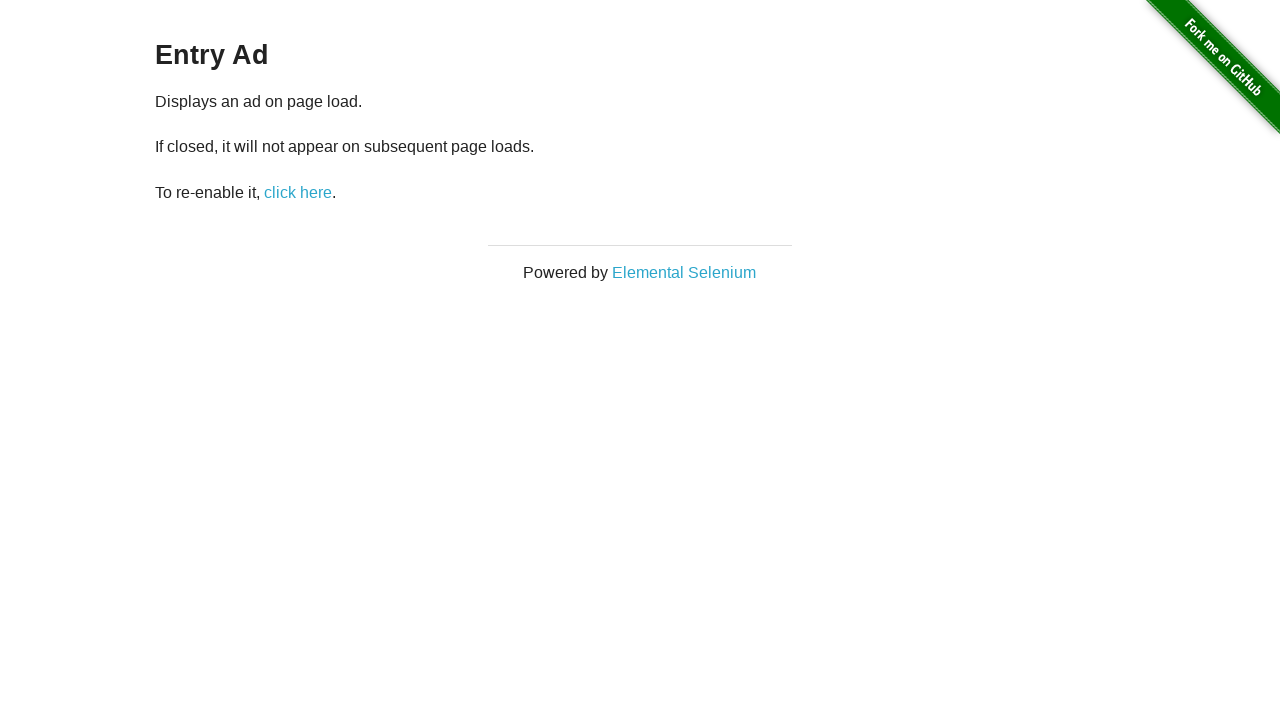

Verified page loaded with h3 element: Entry Ad
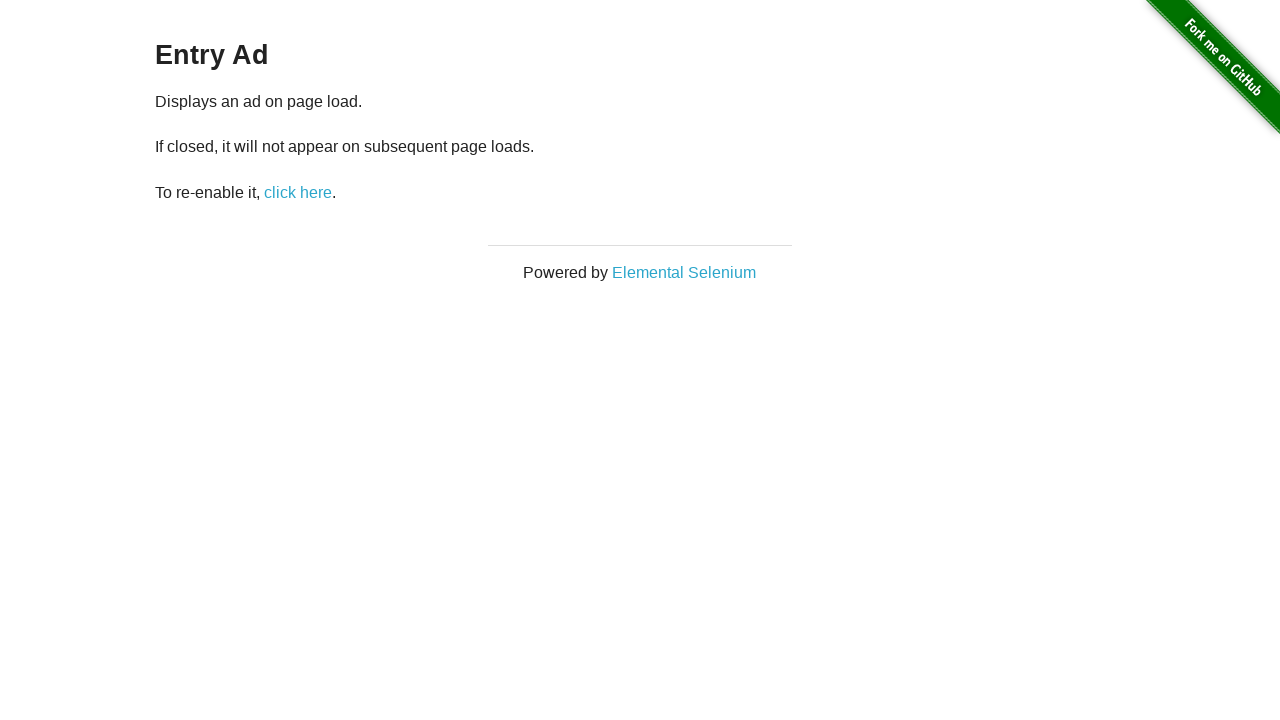

Navigated back to the homepage
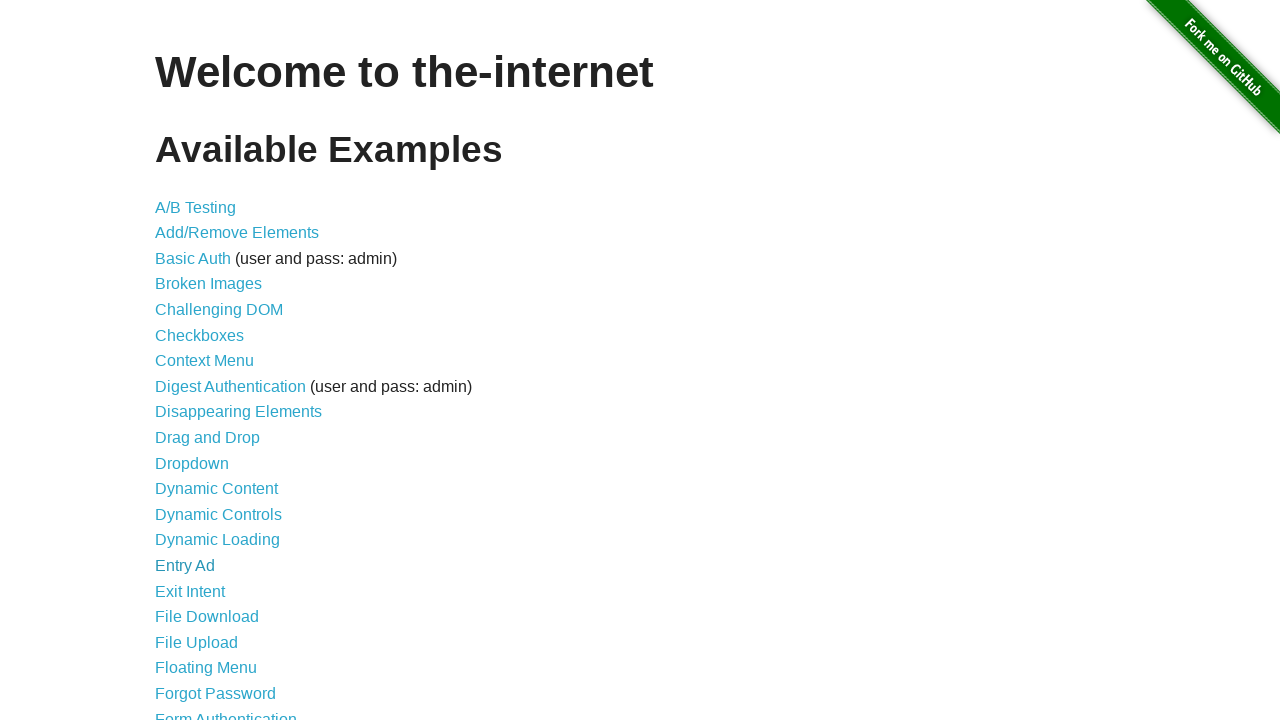

Homepage loaded after navigation back
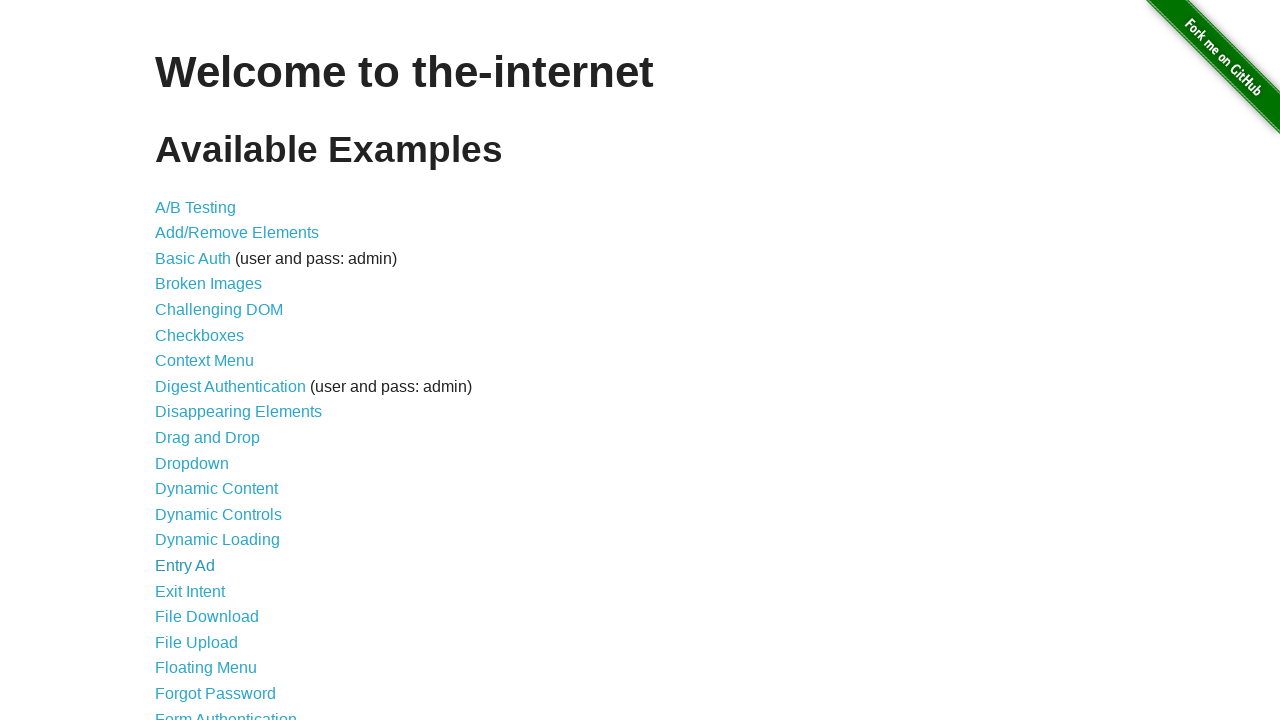

Retrieved link at index 16
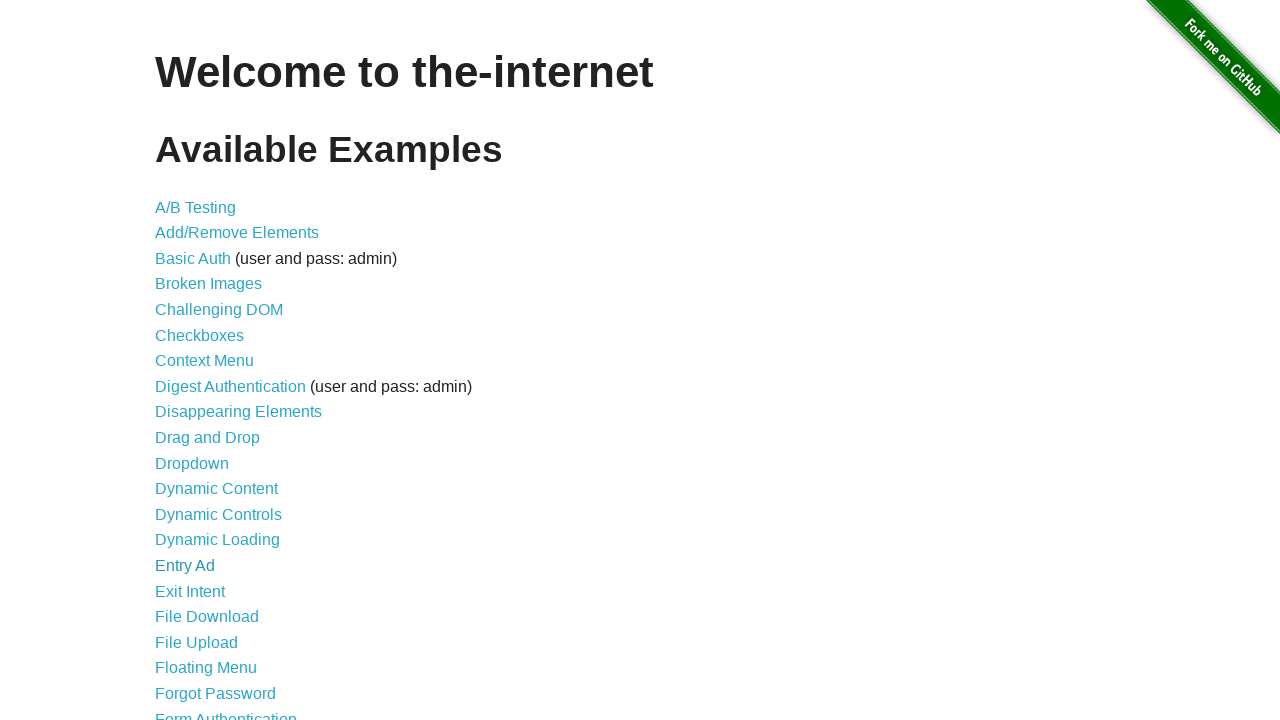

Confirmed link is visible with text: Exit Intent
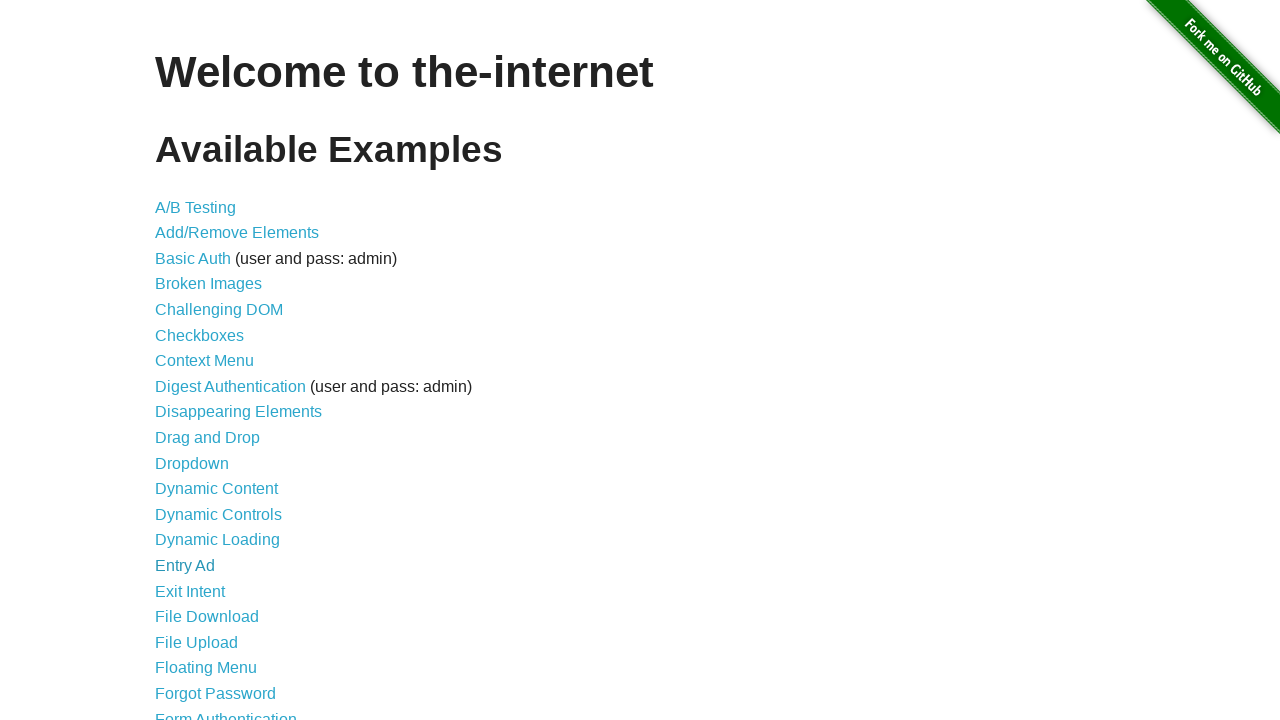

Clicked link: Exit Intent at (190, 591) on a >> nth=16
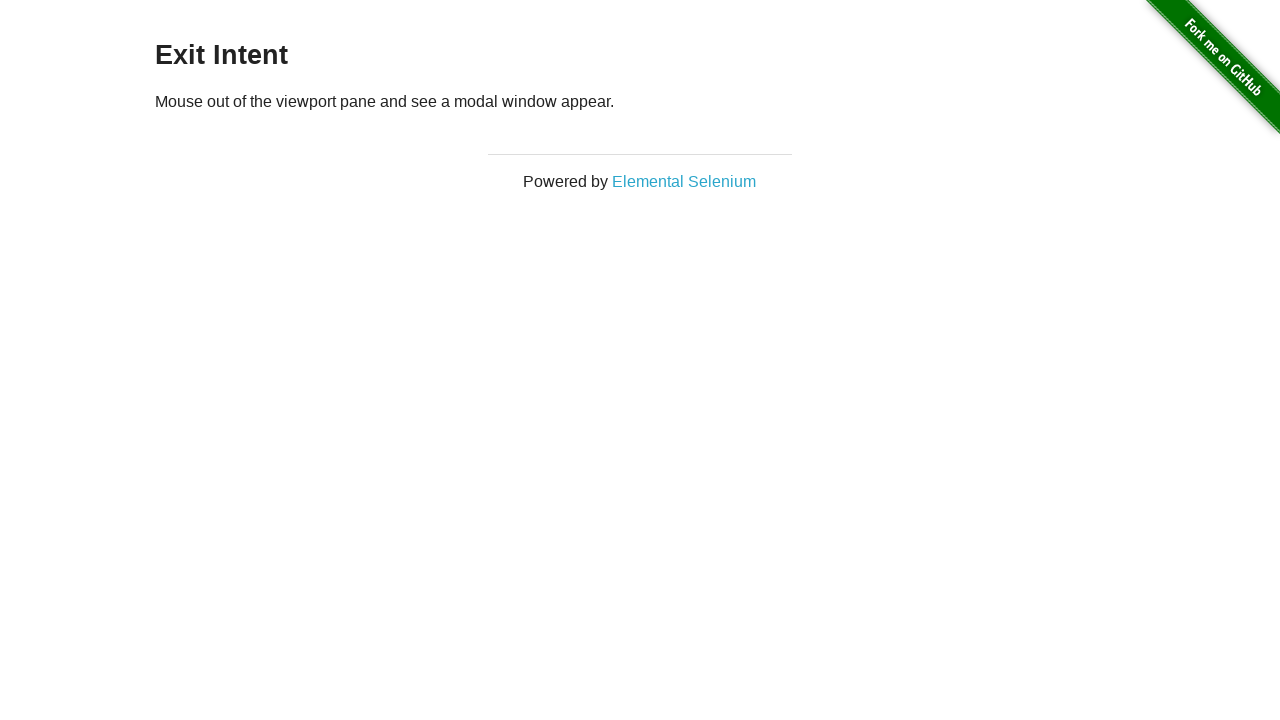

Page loaded completely after clicking link
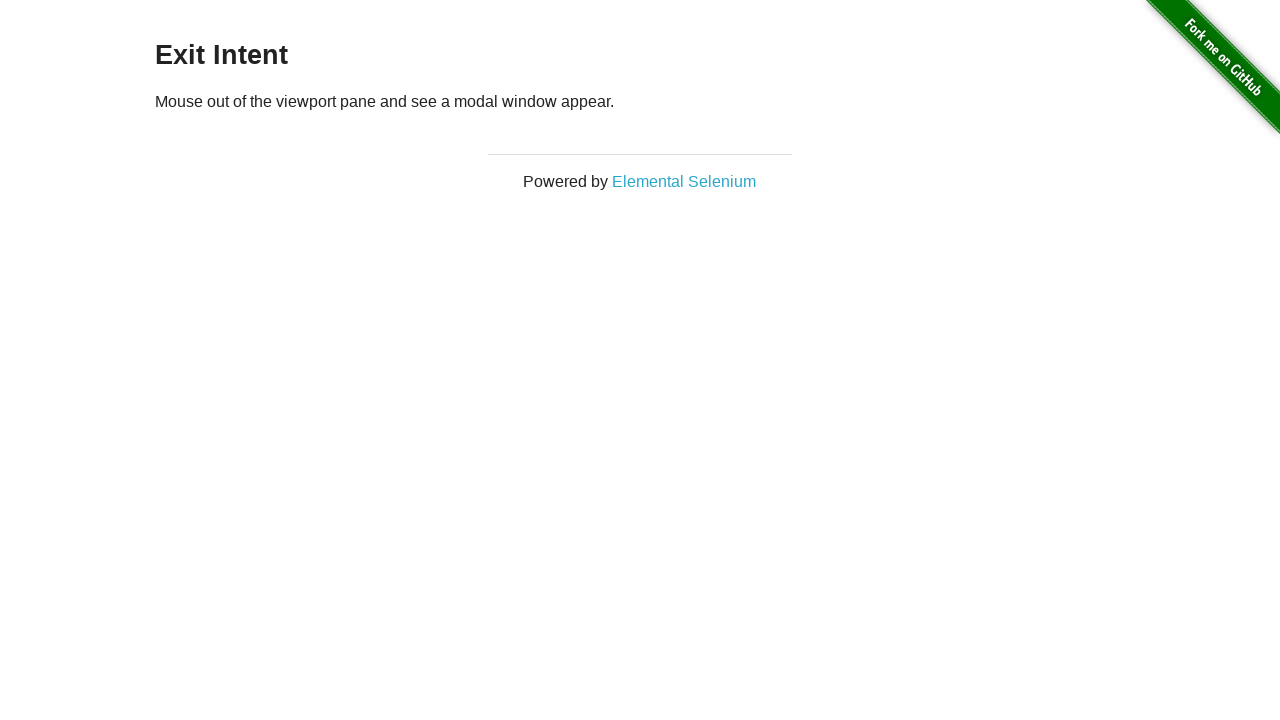

Verified page loaded with h3 element: Exit Intent
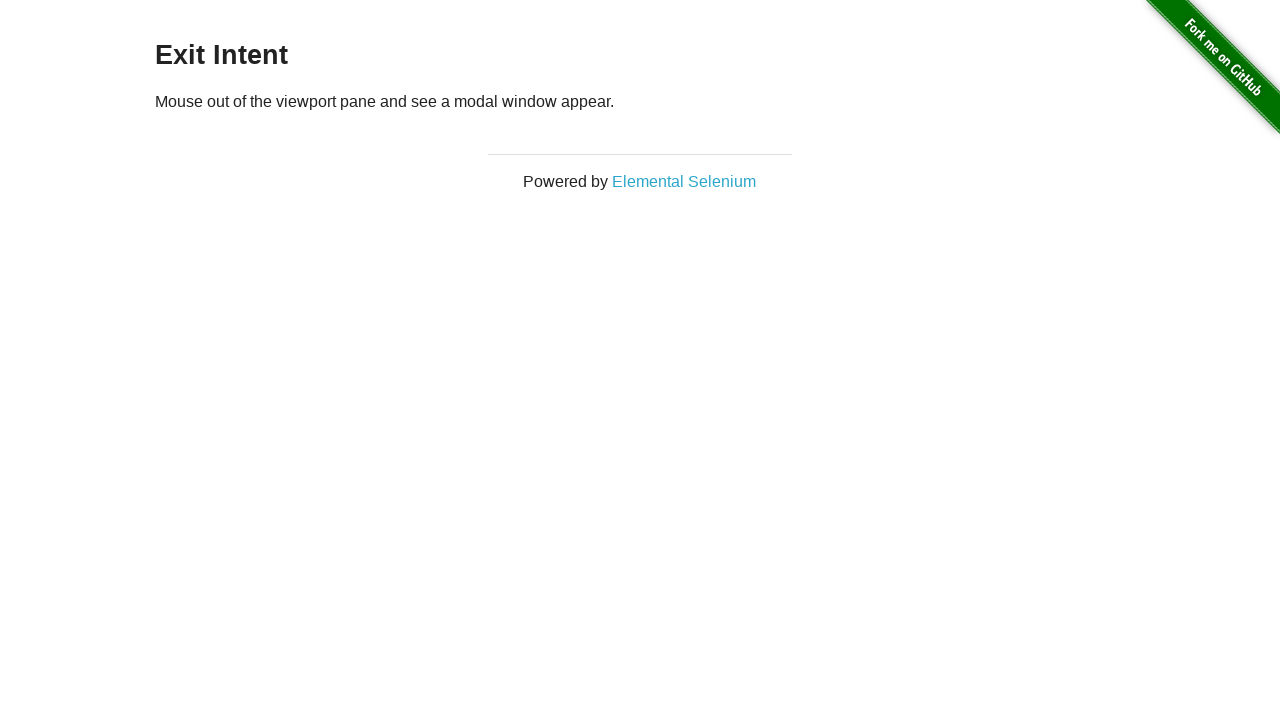

Navigated back to the homepage
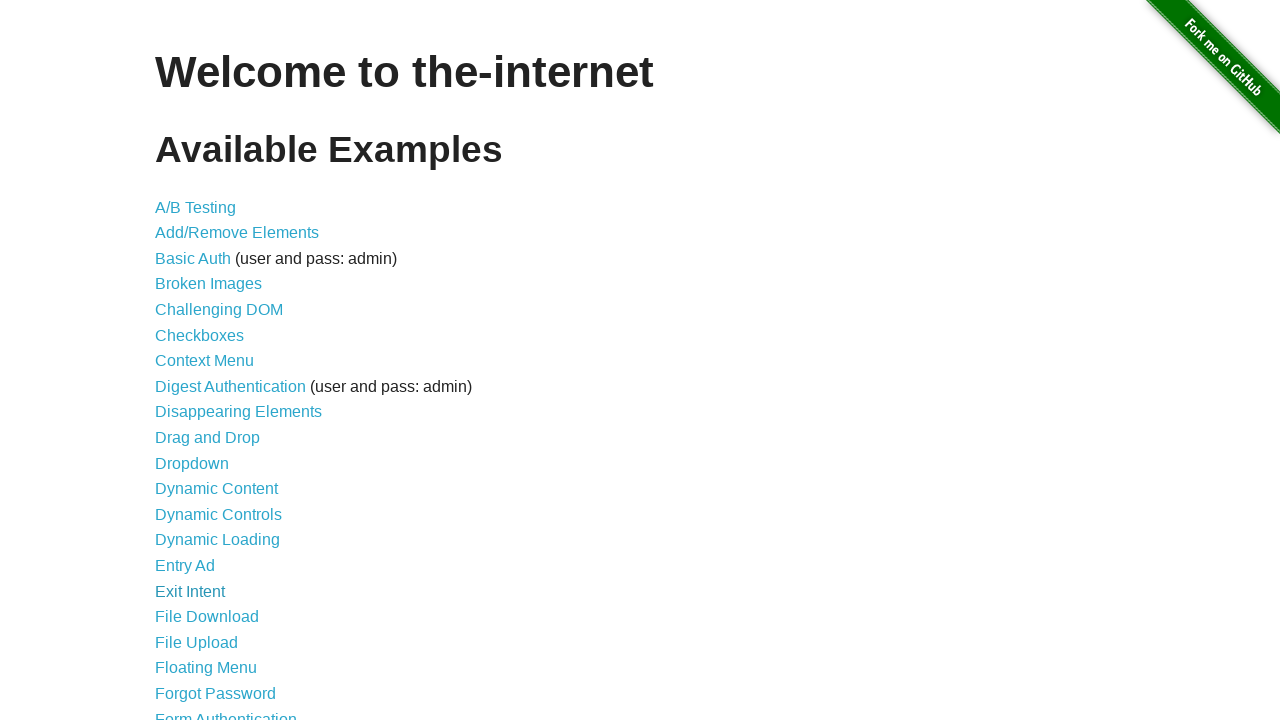

Homepage loaded after navigation back
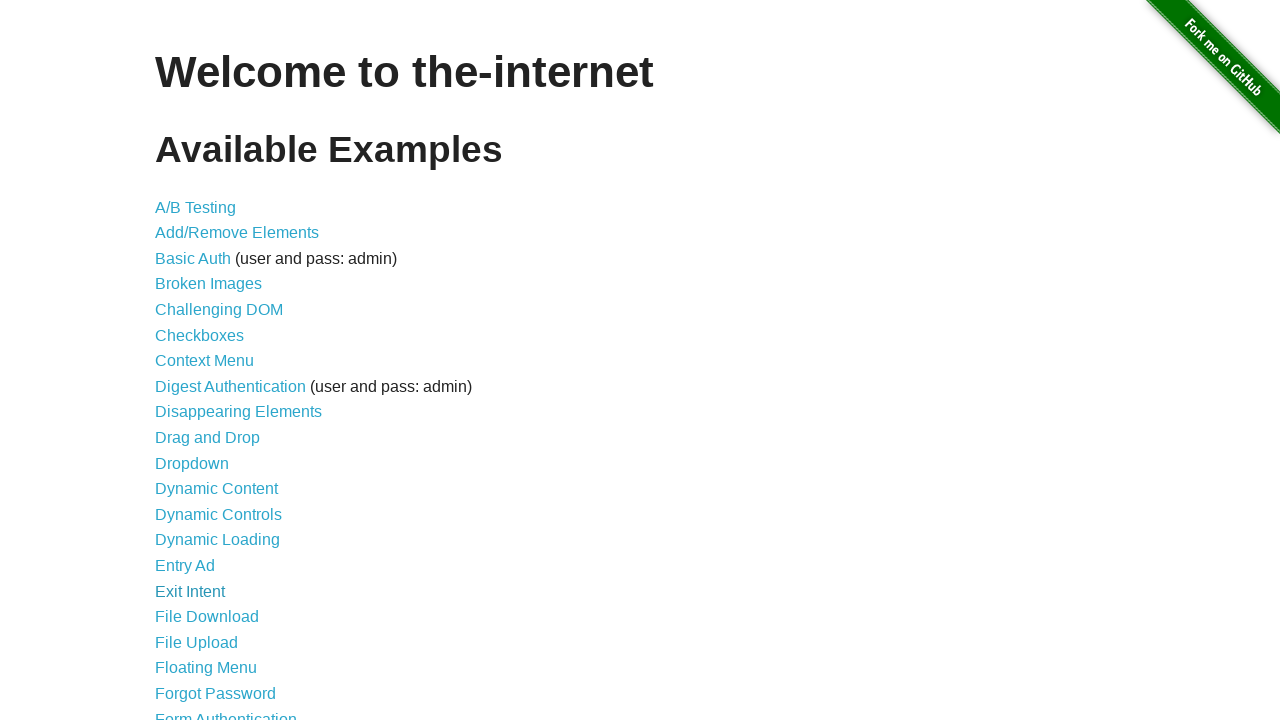

Retrieved link at index 17
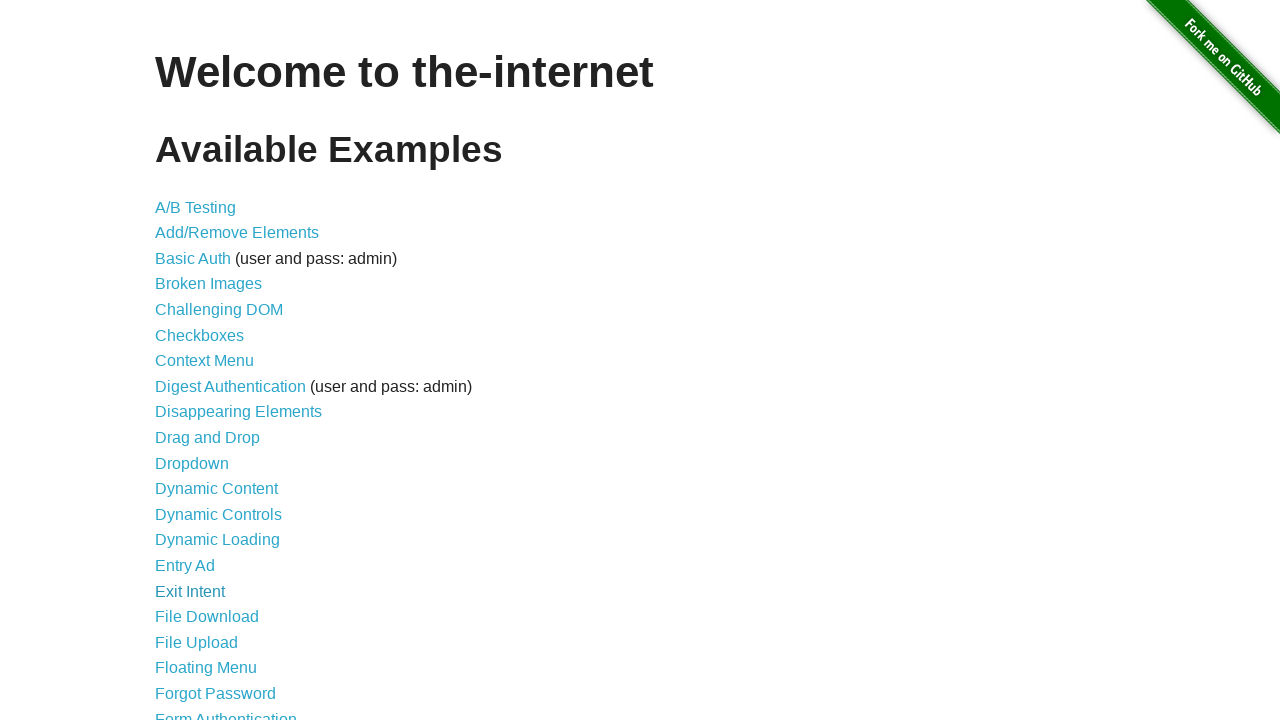

Confirmed link is visible with text: File Download
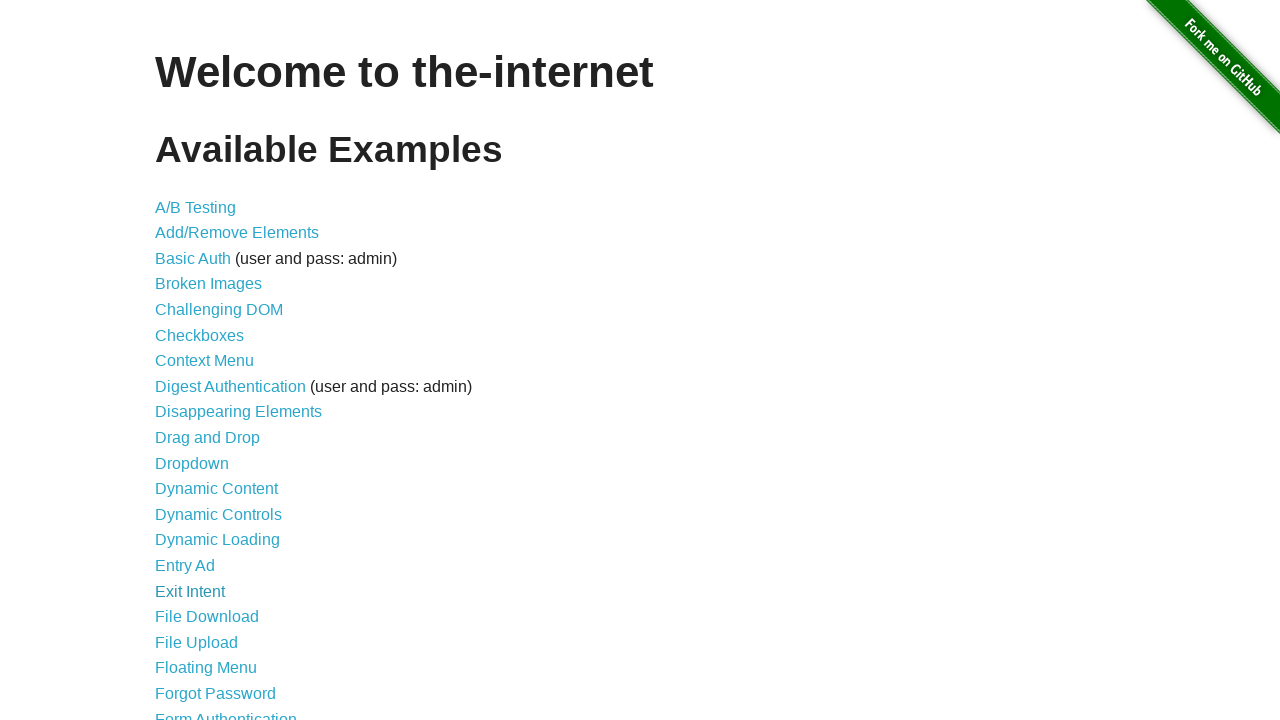

Clicked link: File Download at (207, 617) on a >> nth=17
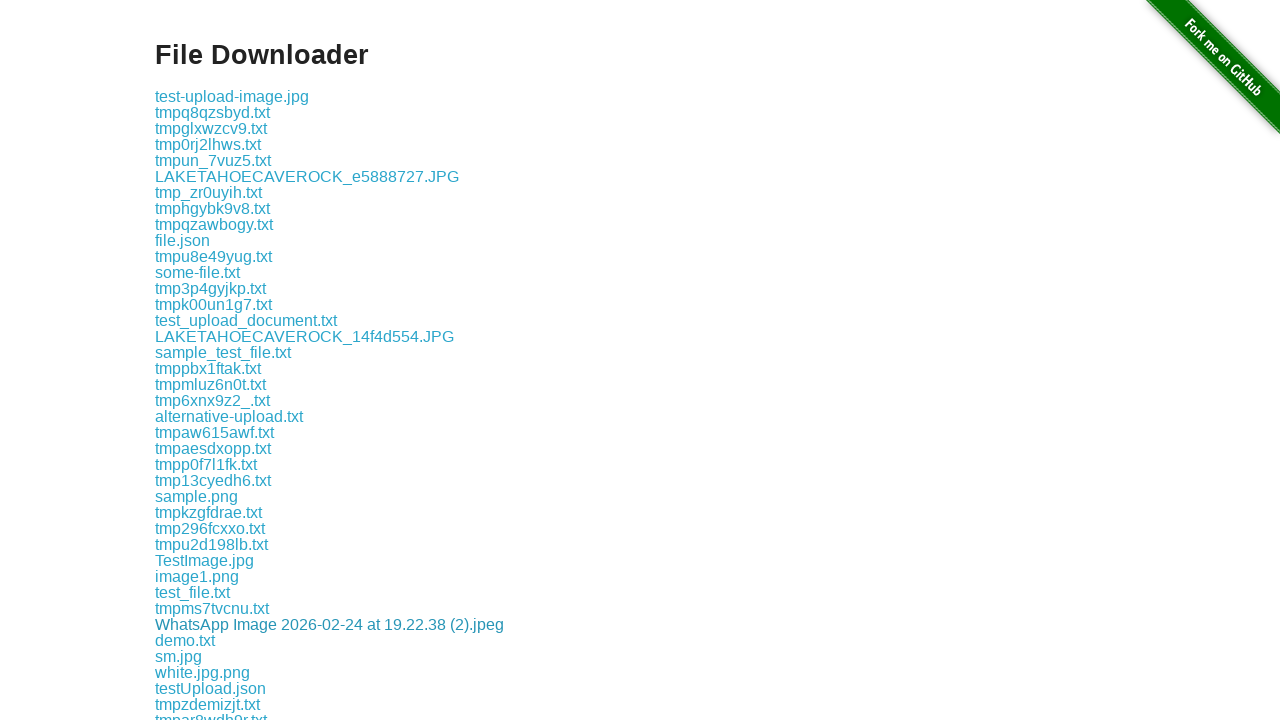

Page loaded completely after clicking link
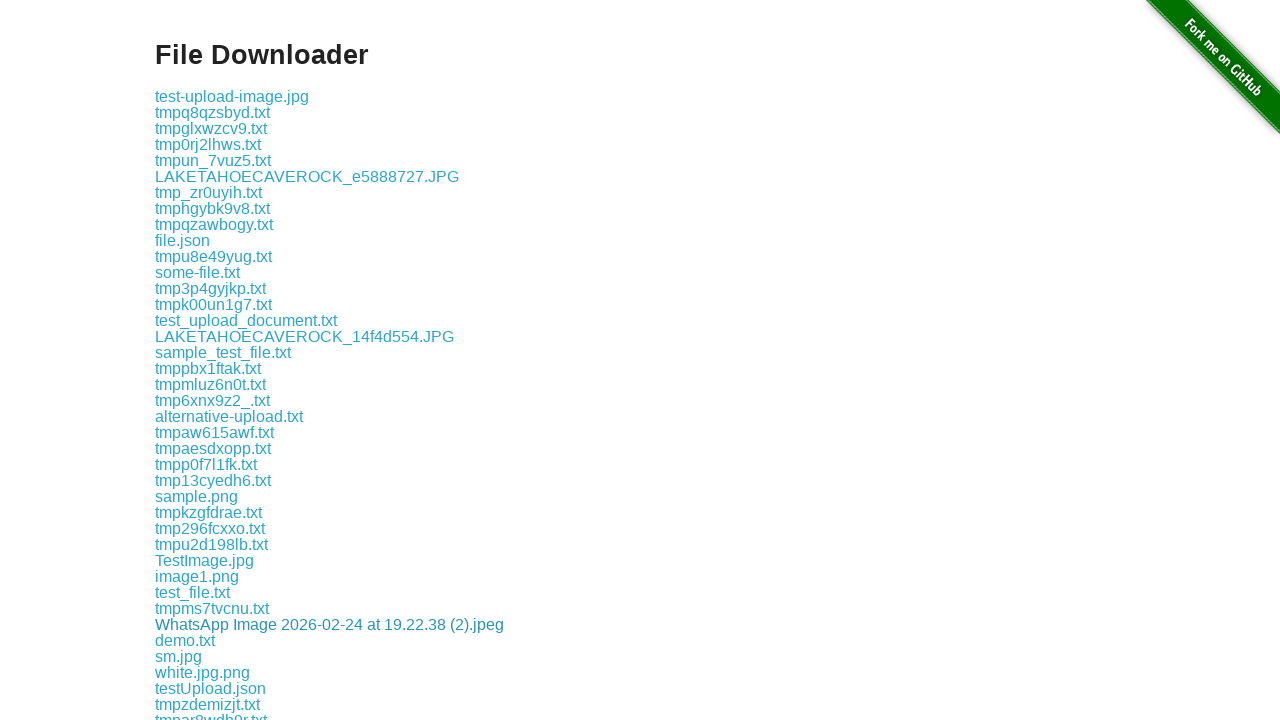

Verified page loaded with h3 element: File Downloader
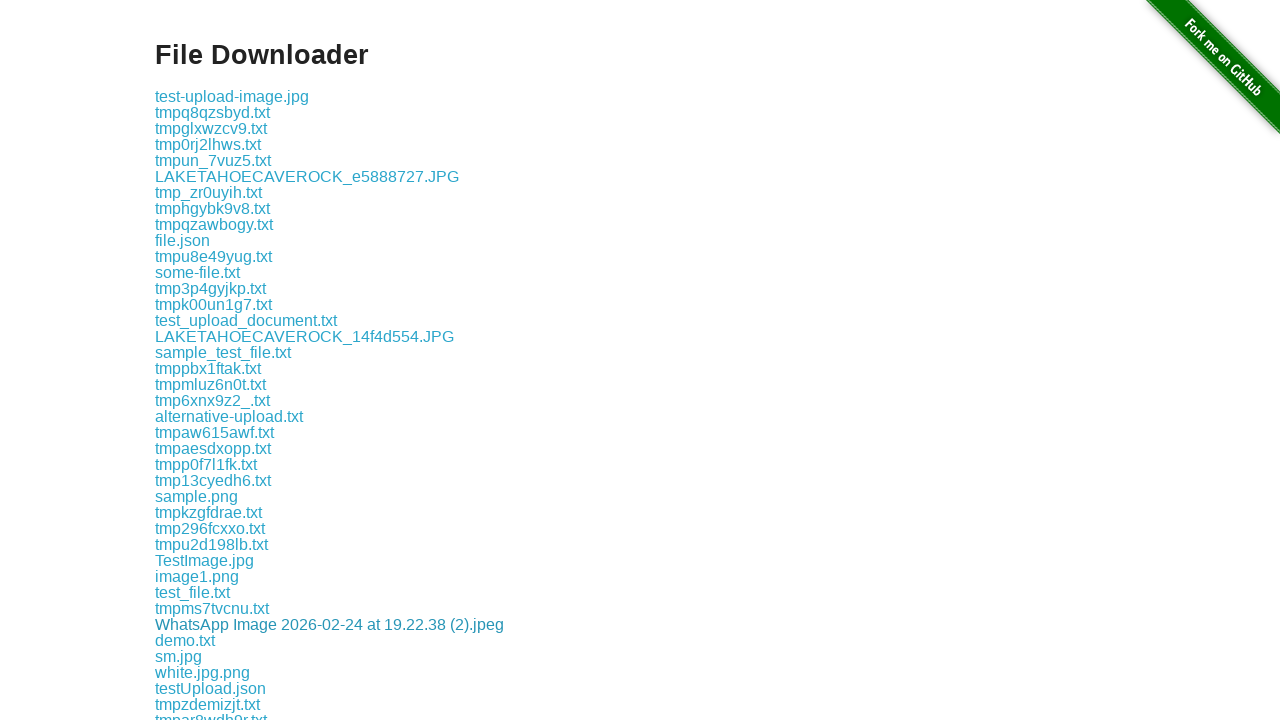

Navigated back to the homepage
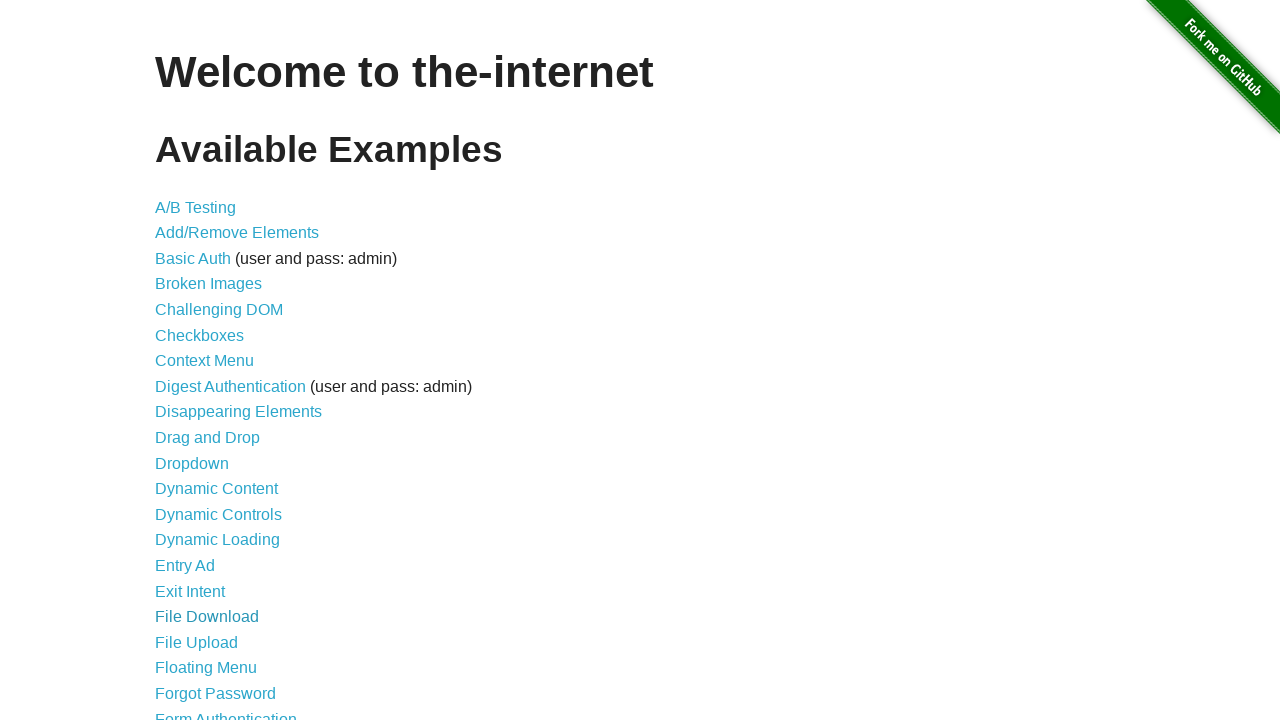

Homepage loaded after navigation back
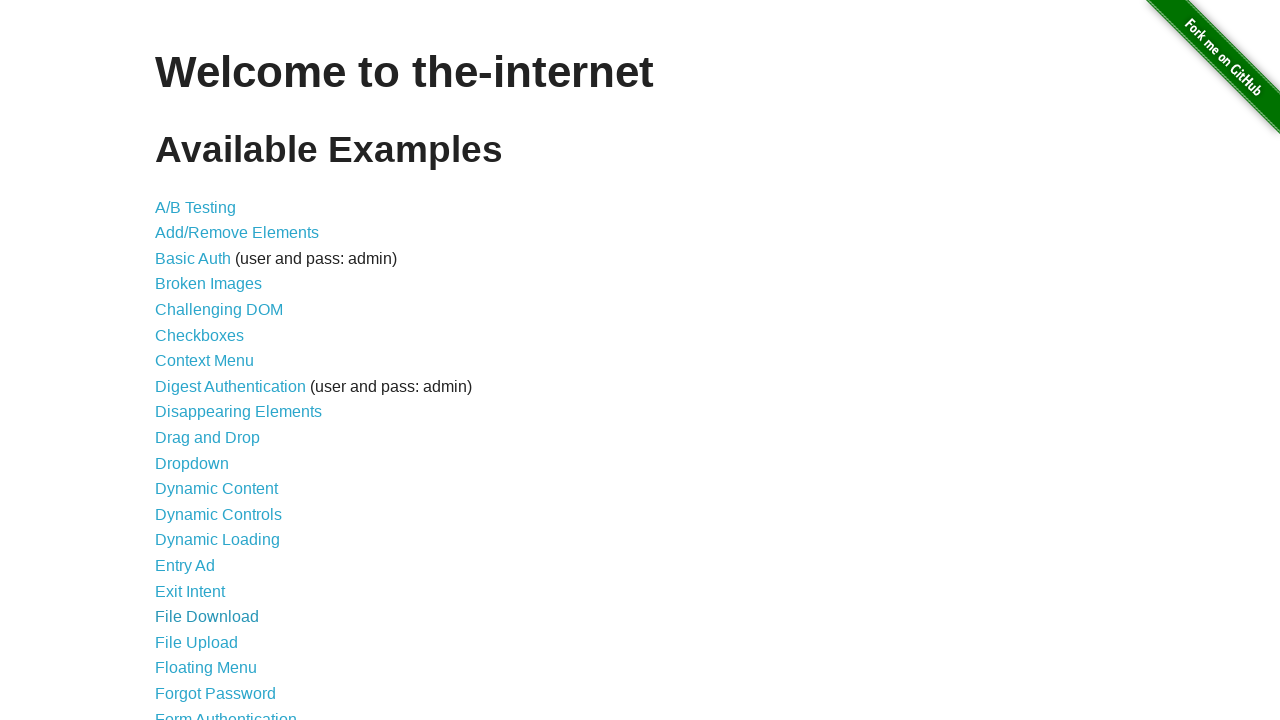

Retrieved link at index 18
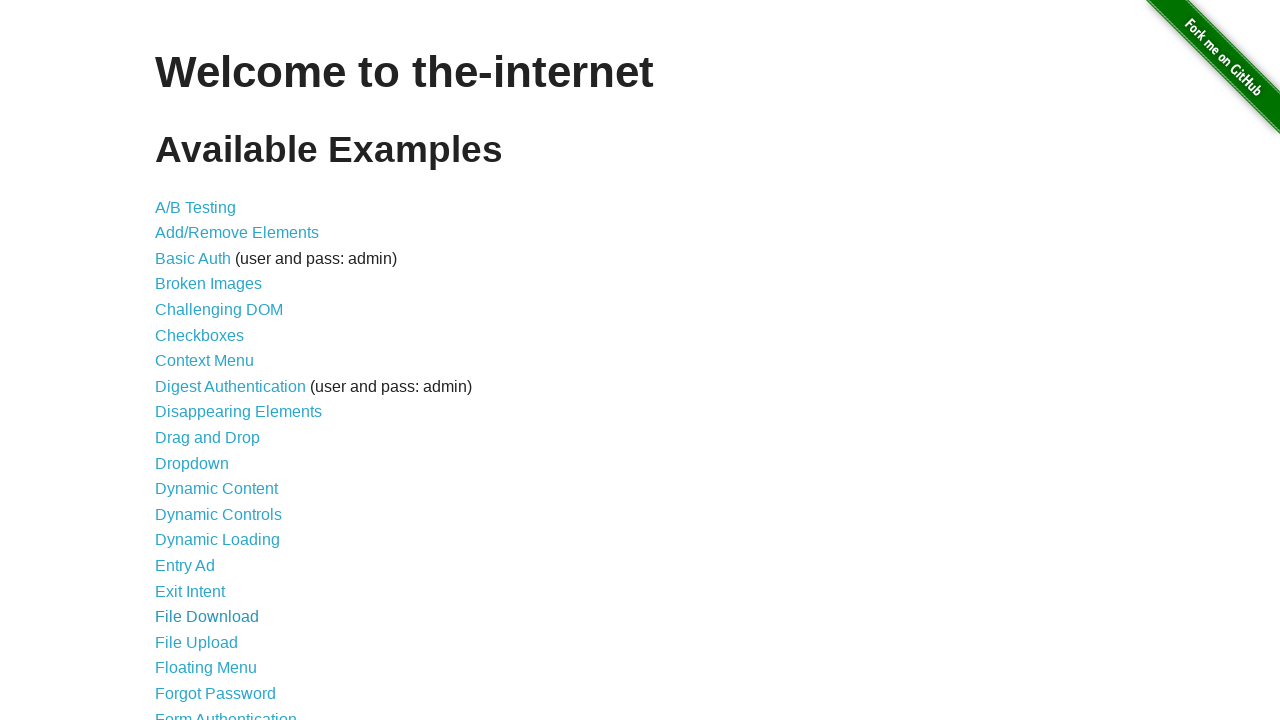

Confirmed link is visible with text: File Upload
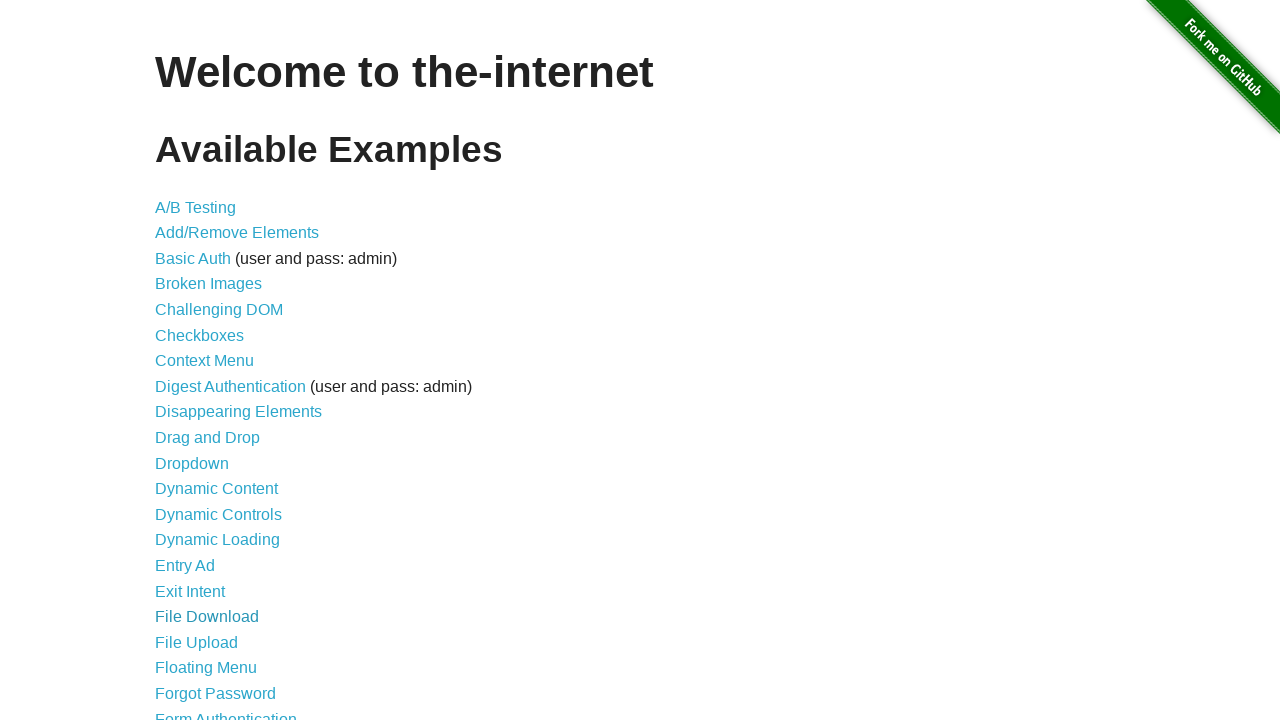

Clicked link: File Upload at (196, 642) on a >> nth=18
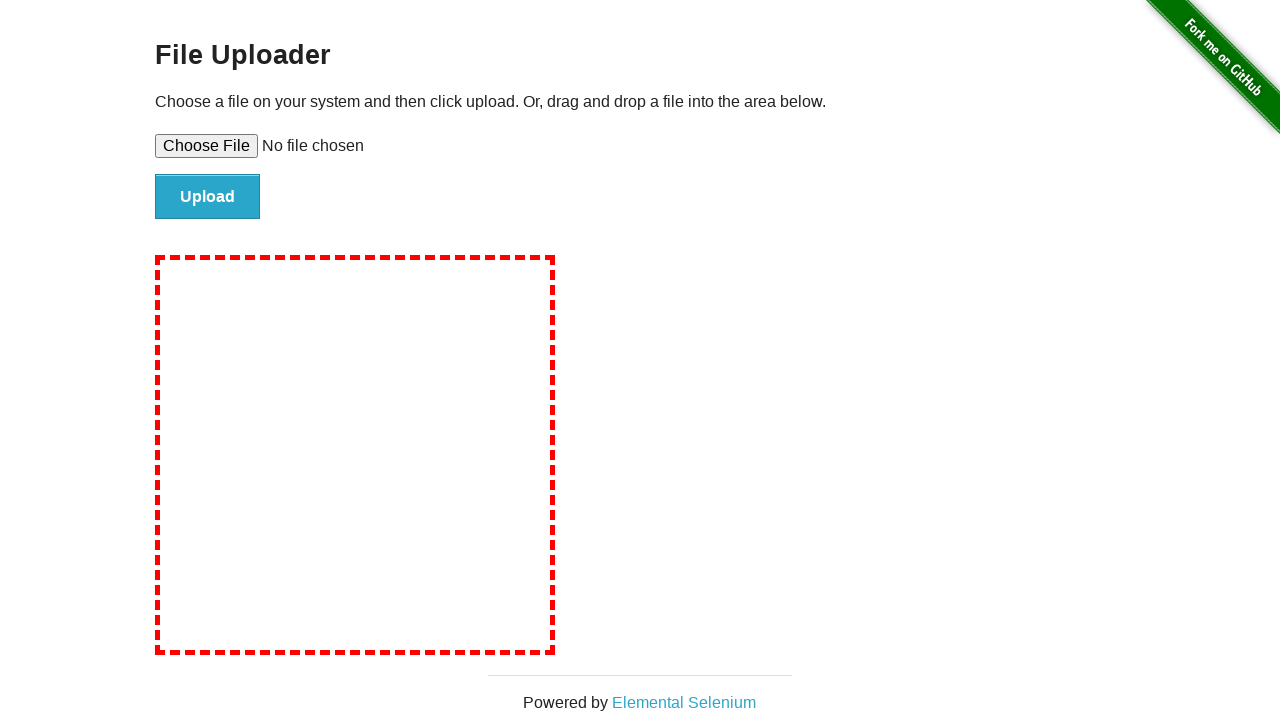

Page loaded completely after clicking link
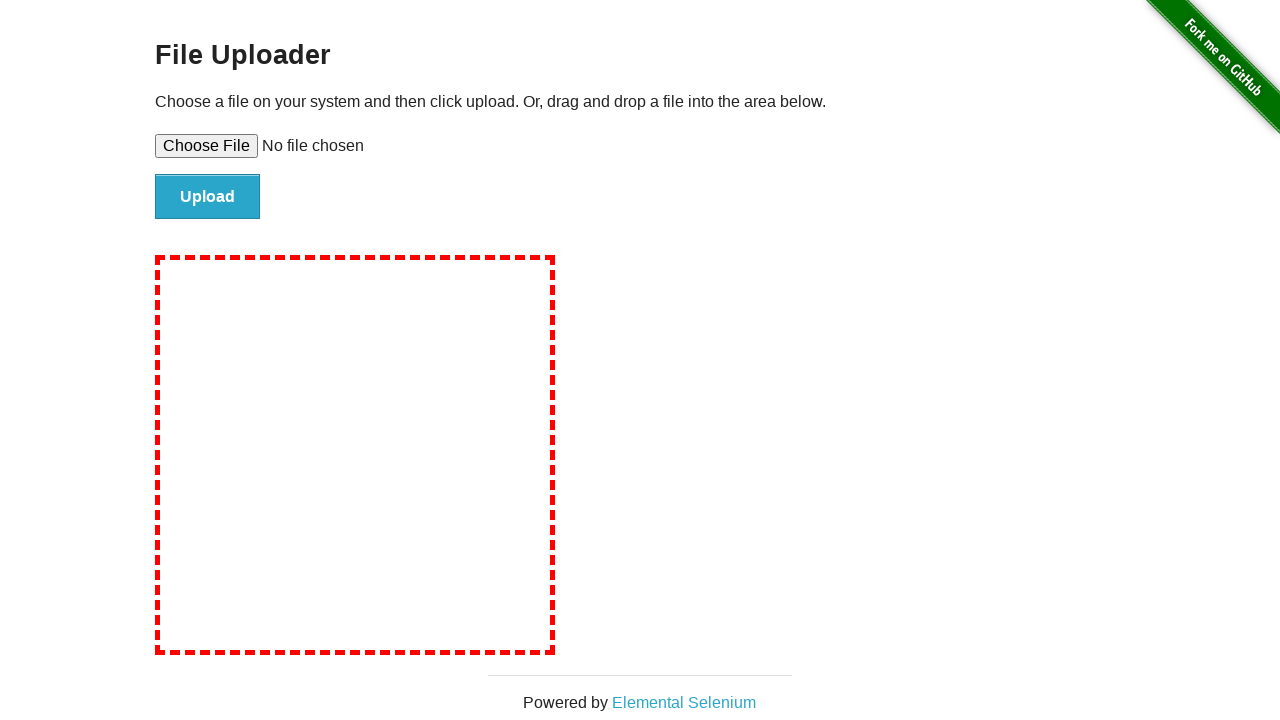

Verified page loaded with h3 element: File Uploader
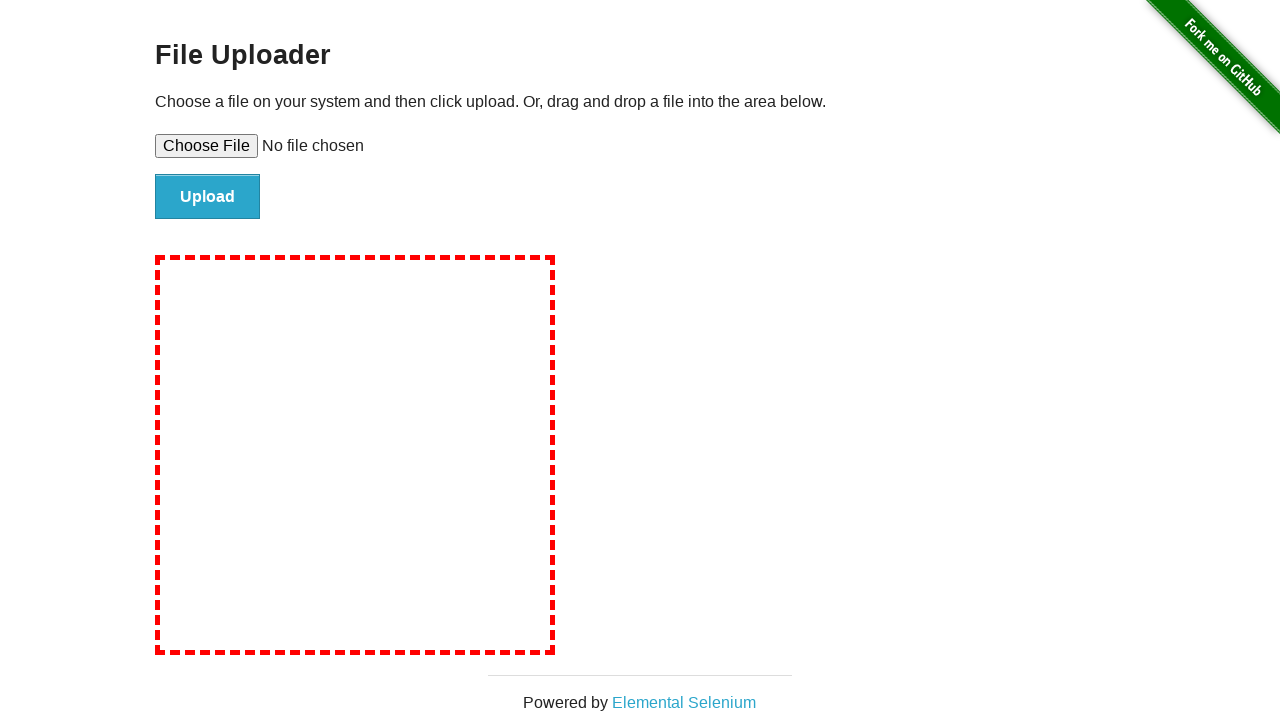

Navigated back to the homepage
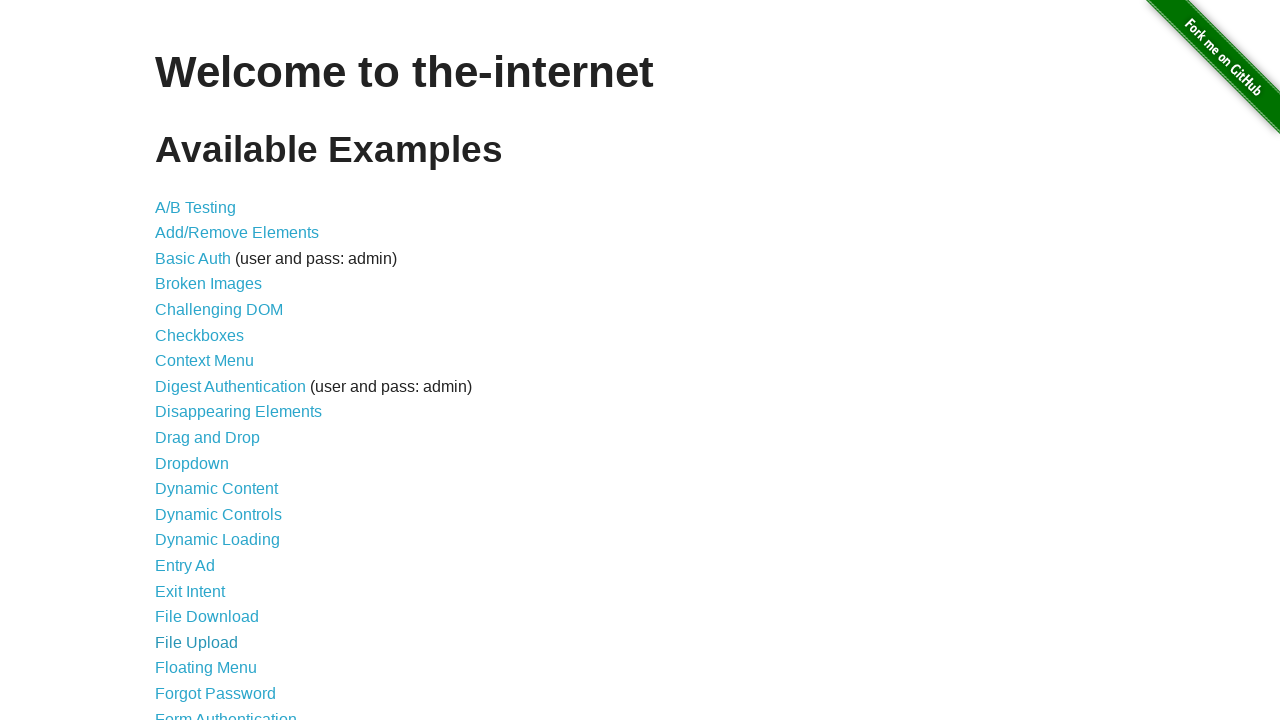

Homepage loaded after navigation back
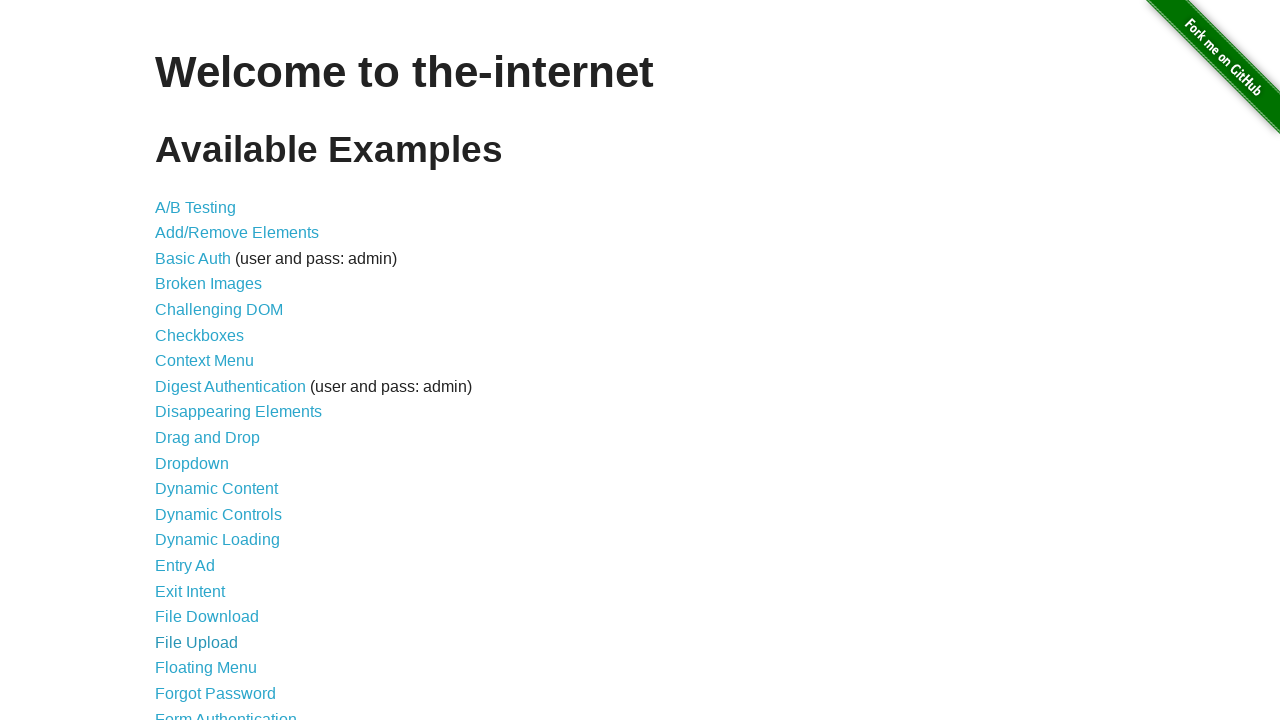

Retrieved link at index 19
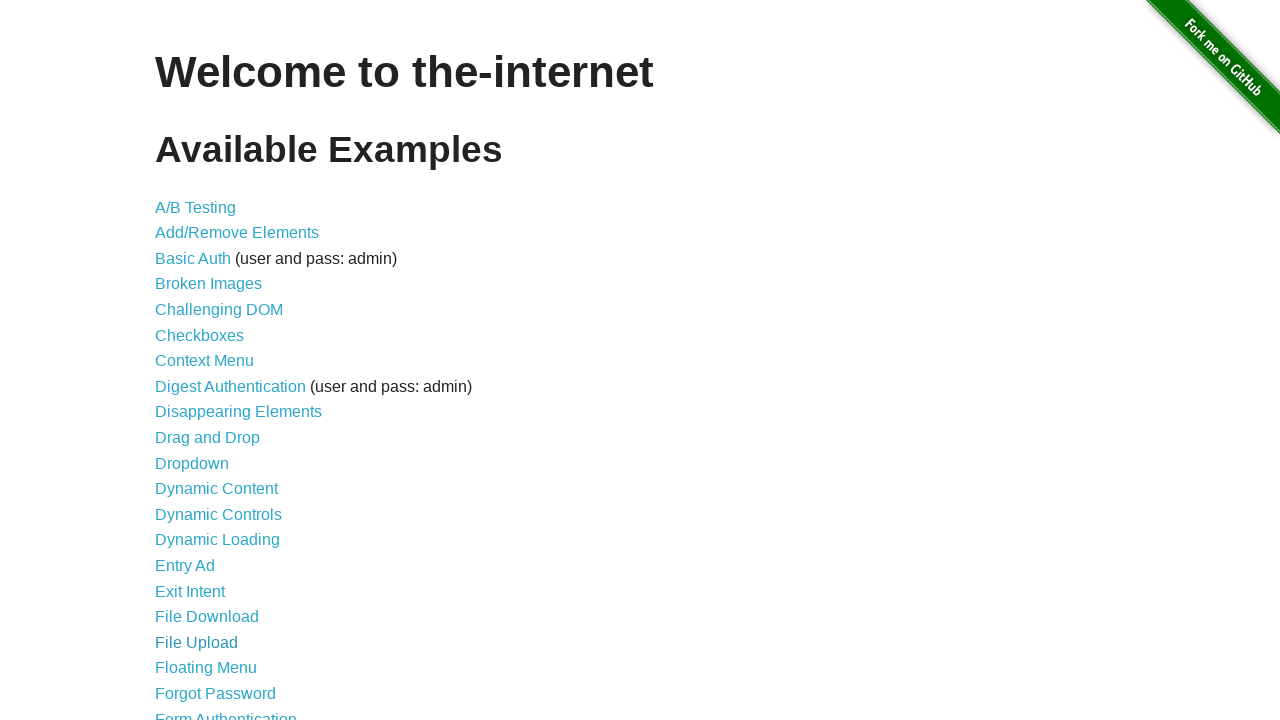

Confirmed link is visible with text: Floating Menu
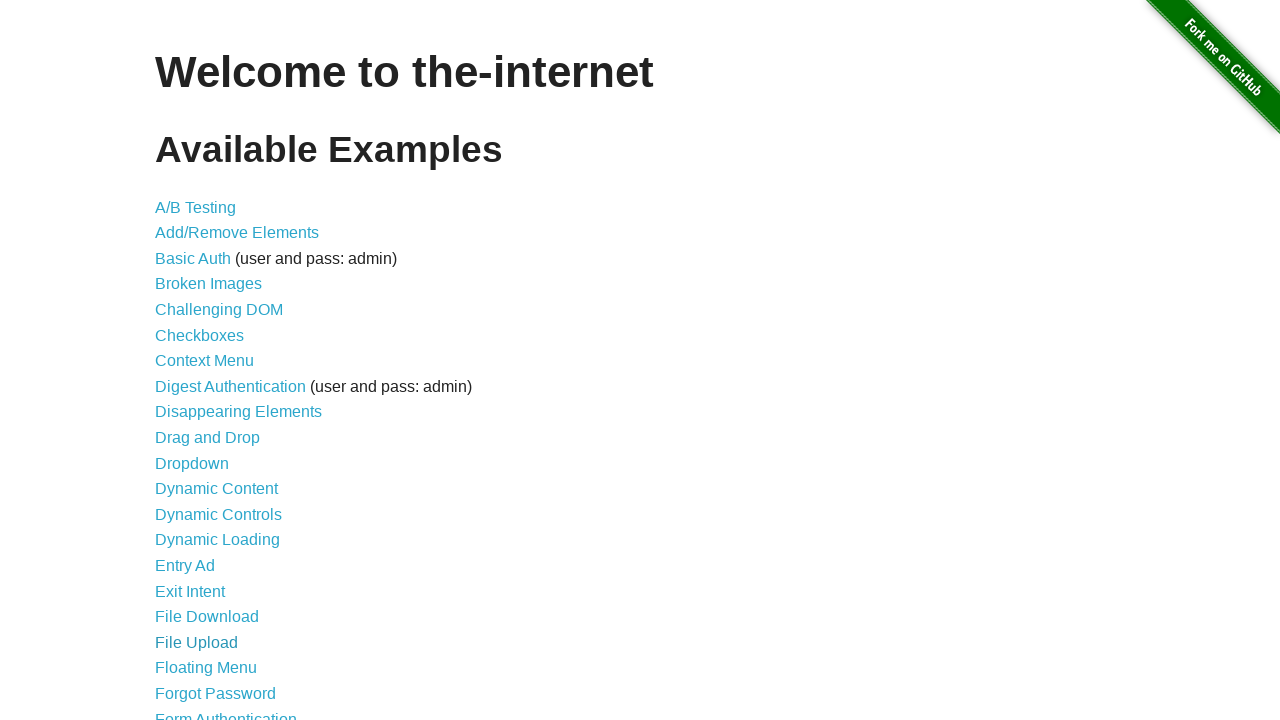

Clicked link: Floating Menu at (206, 668) on a >> nth=19
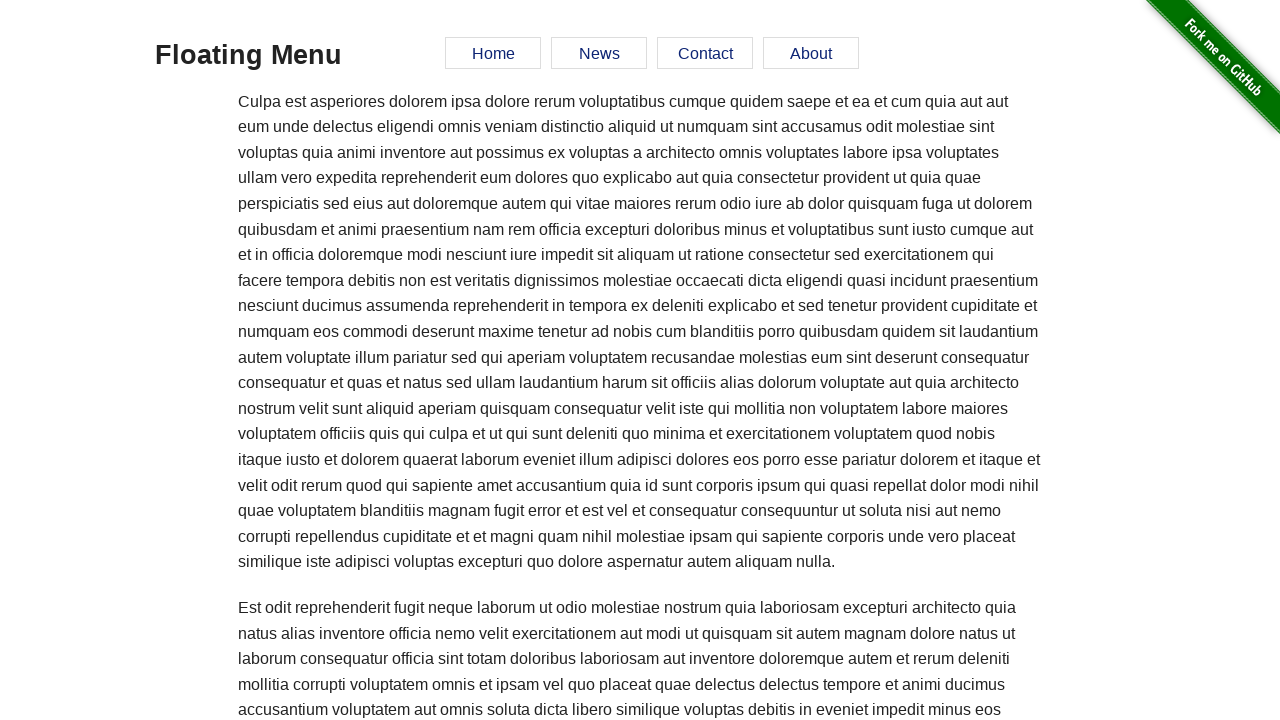

Page loaded completely after clicking link
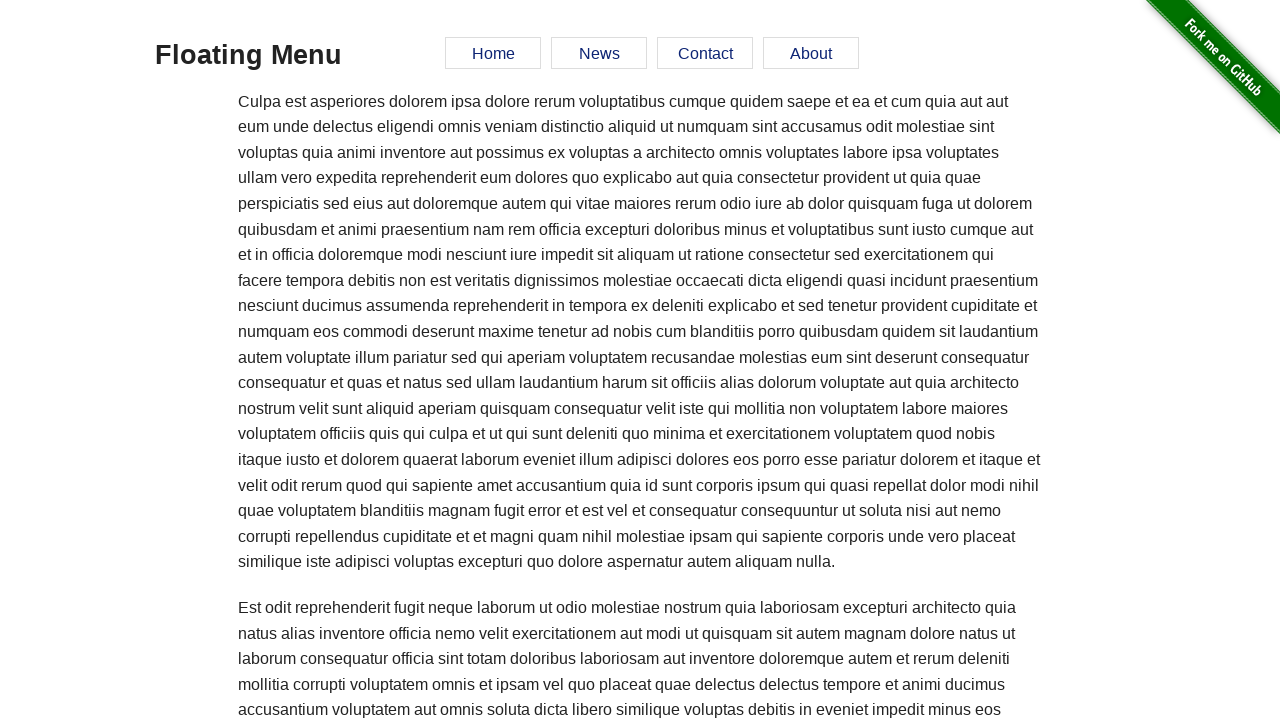

Verified page loaded with h3 element: Floating Menu
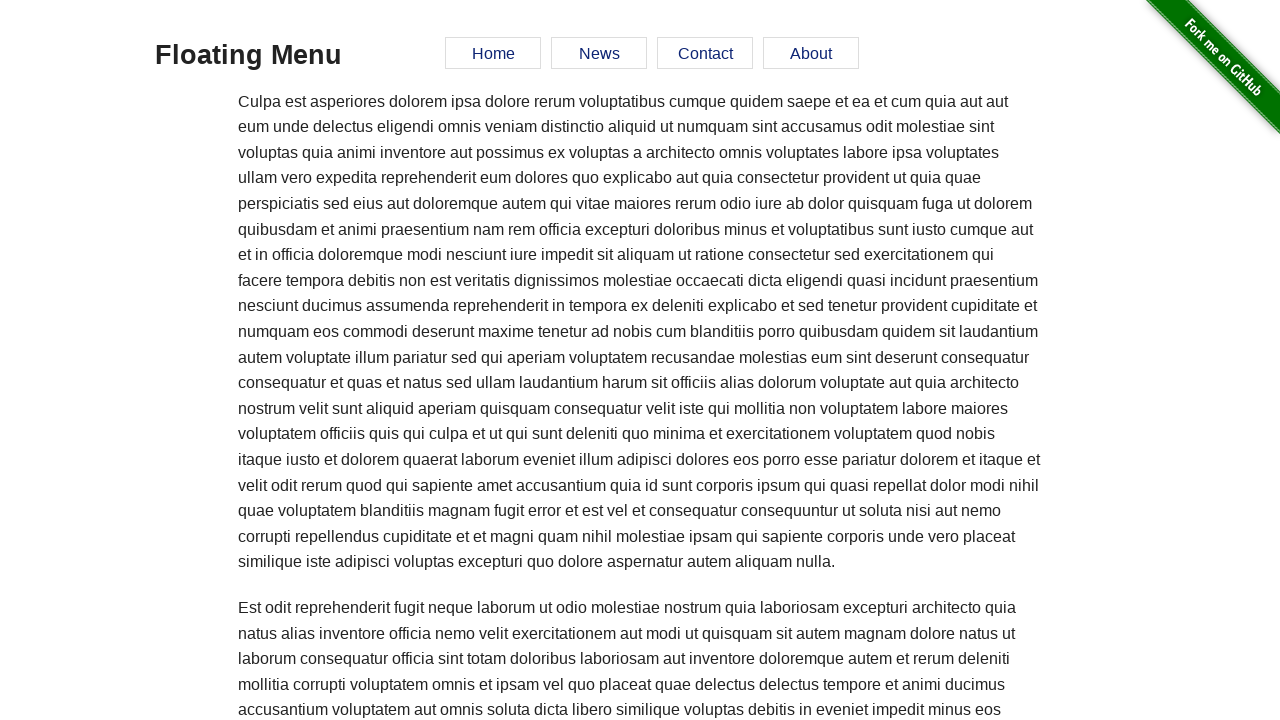

Navigated back to the homepage
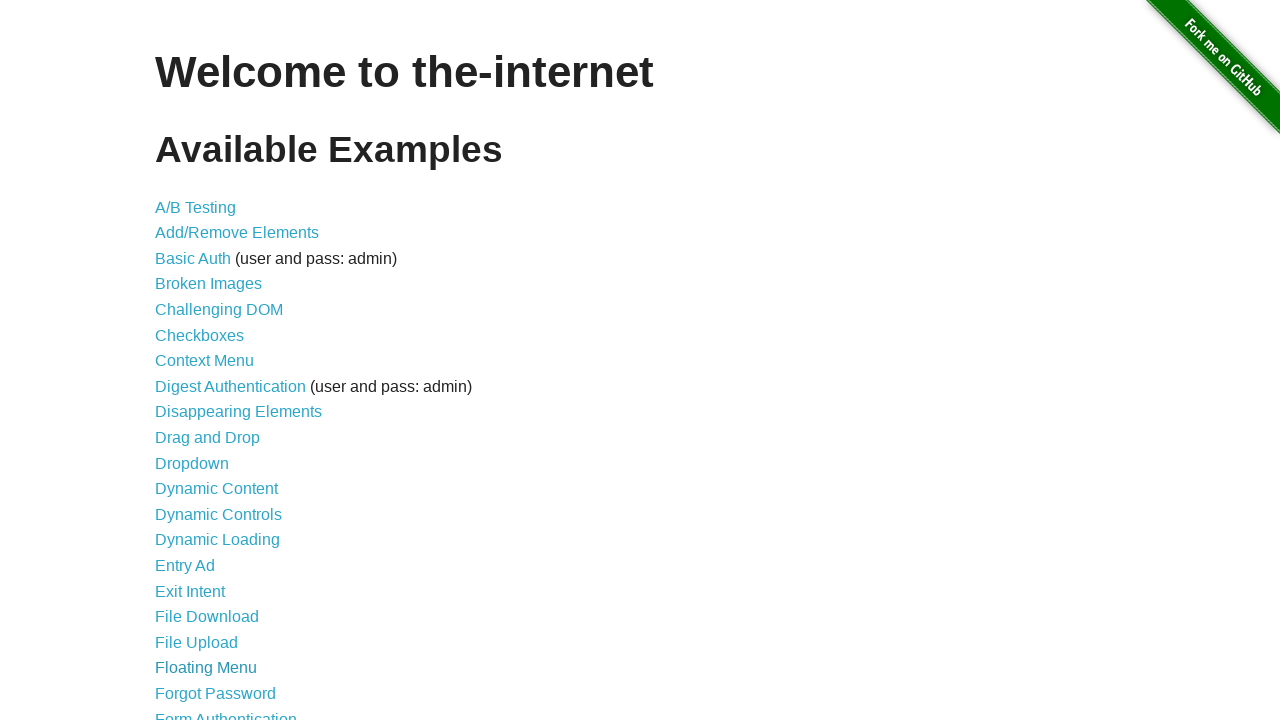

Homepage loaded after navigation back
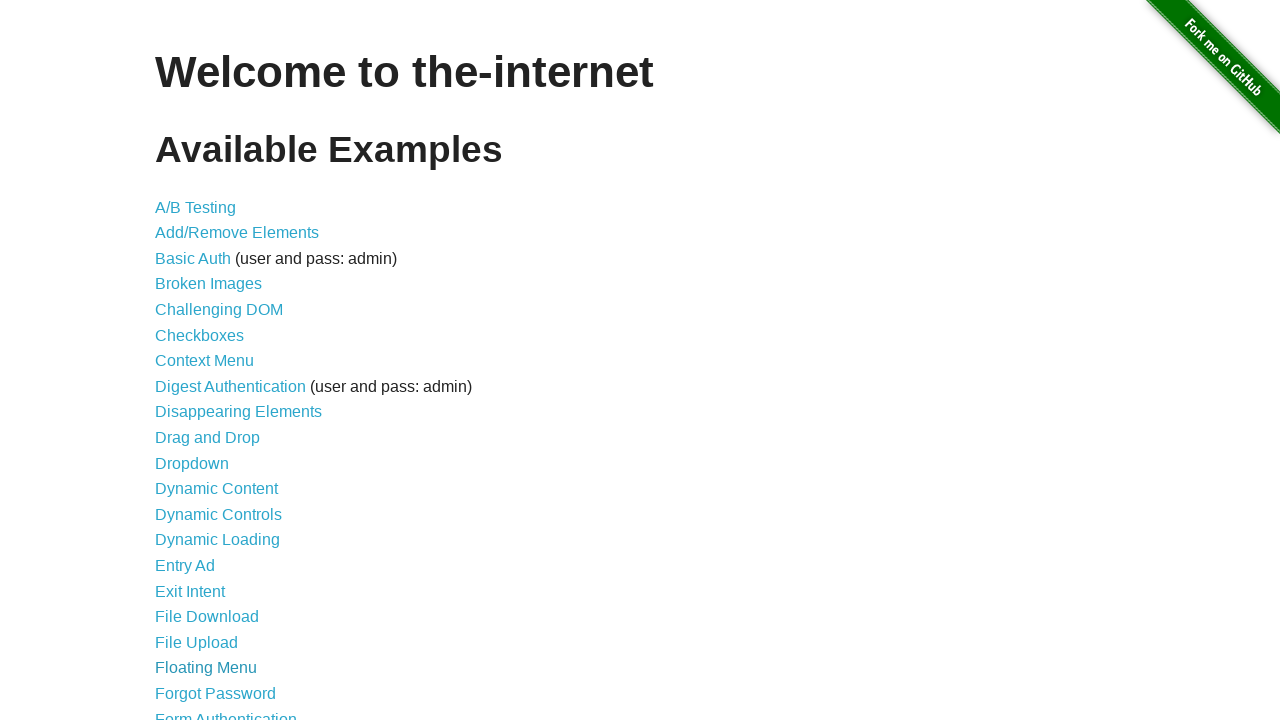

Retrieved link at index 20
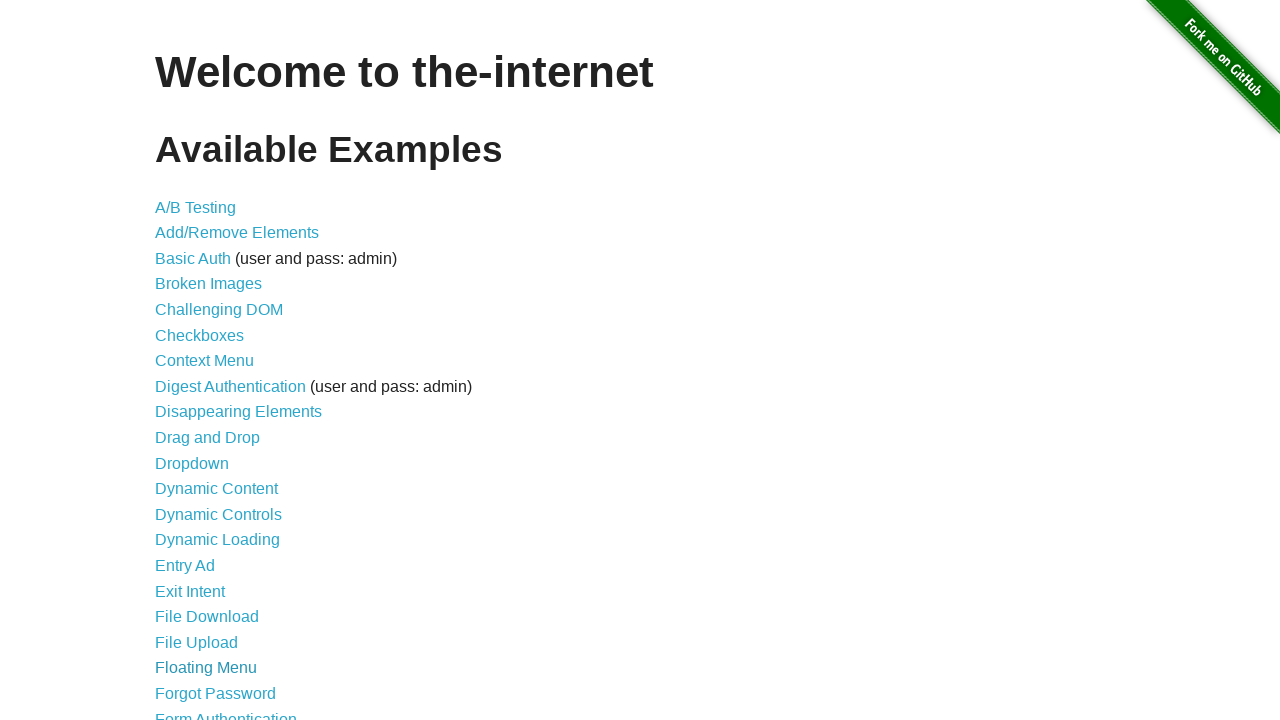

Confirmed link is visible with text: Forgot Password
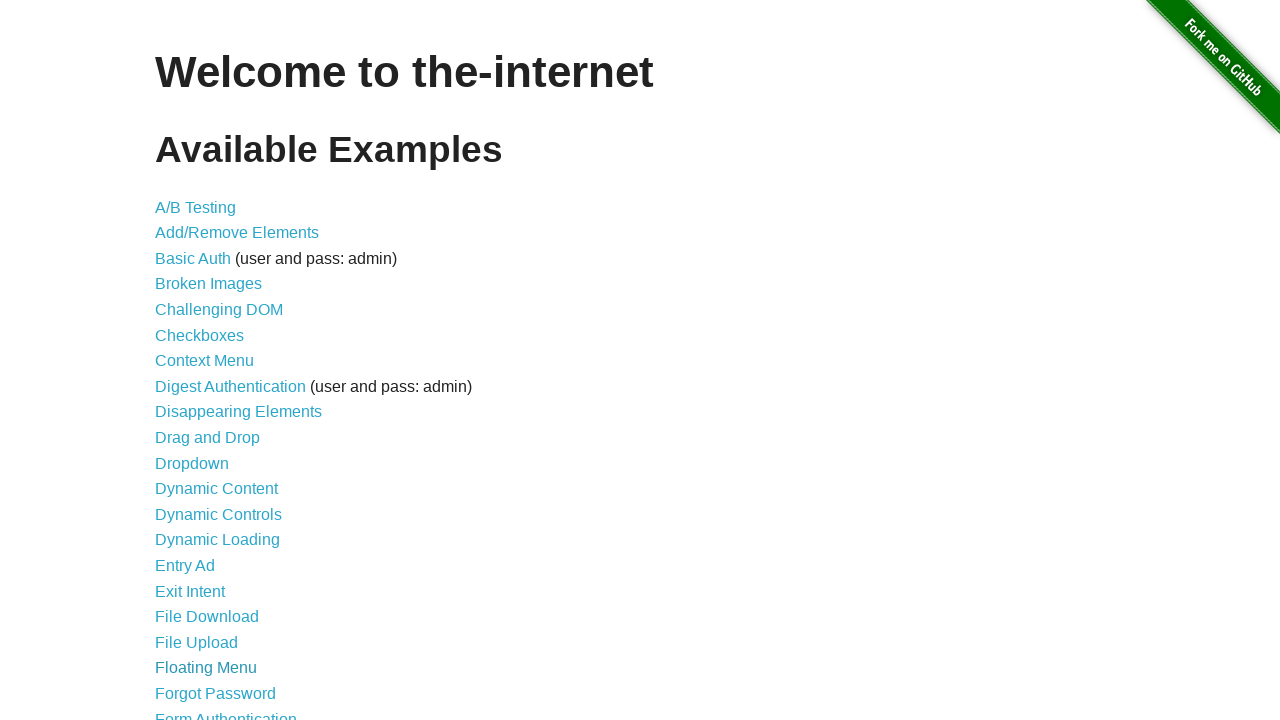

Clicked link: Forgot Password at (216, 693) on a >> nth=20
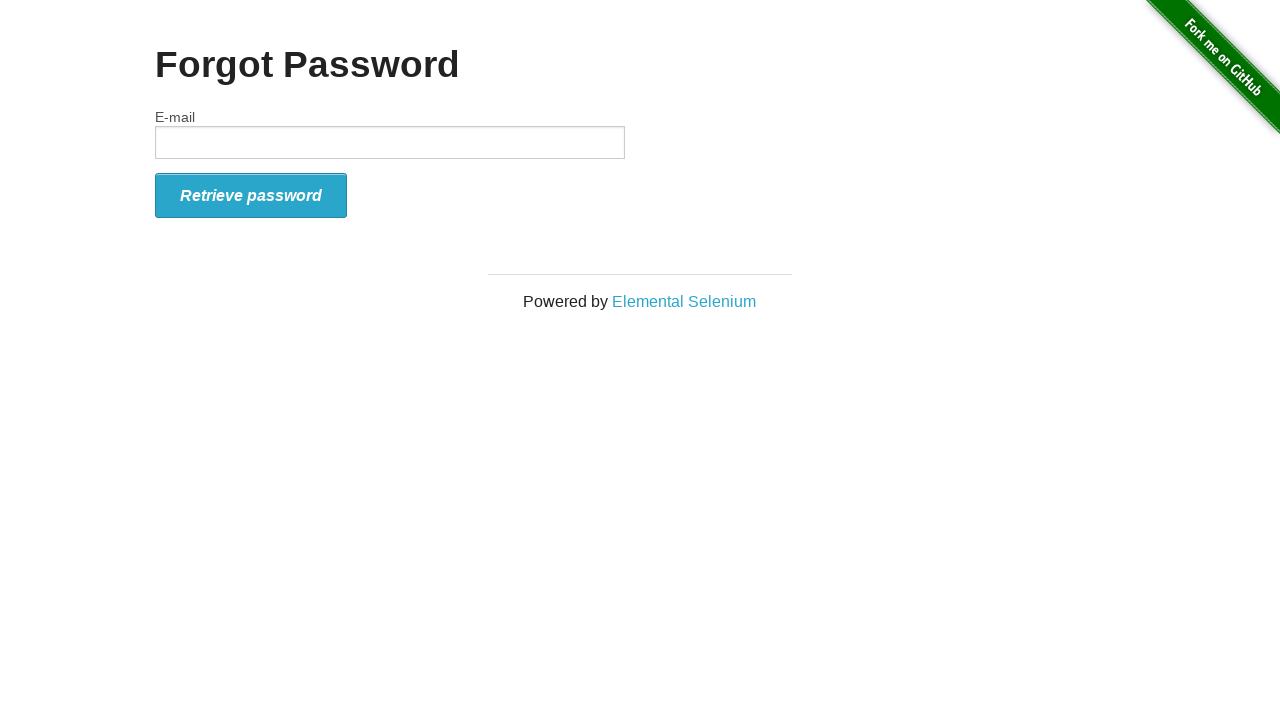

Page loaded completely after clicking link
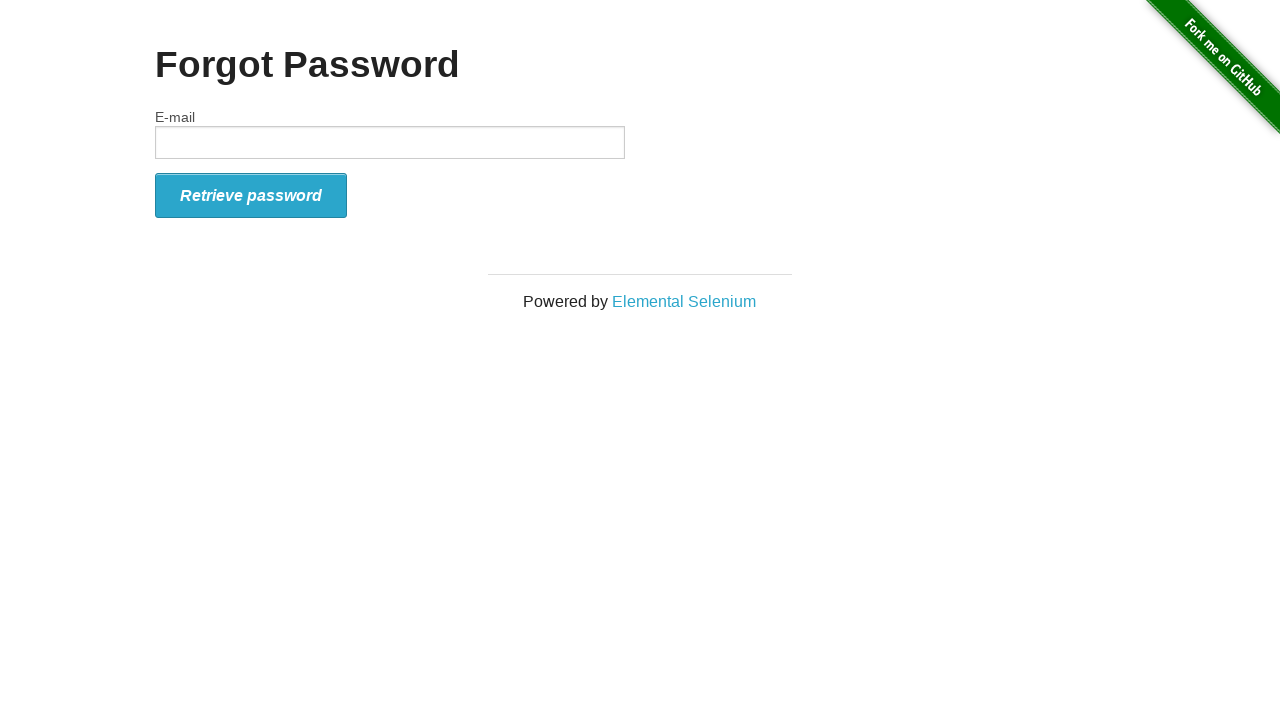

No h3 element found on the loaded page
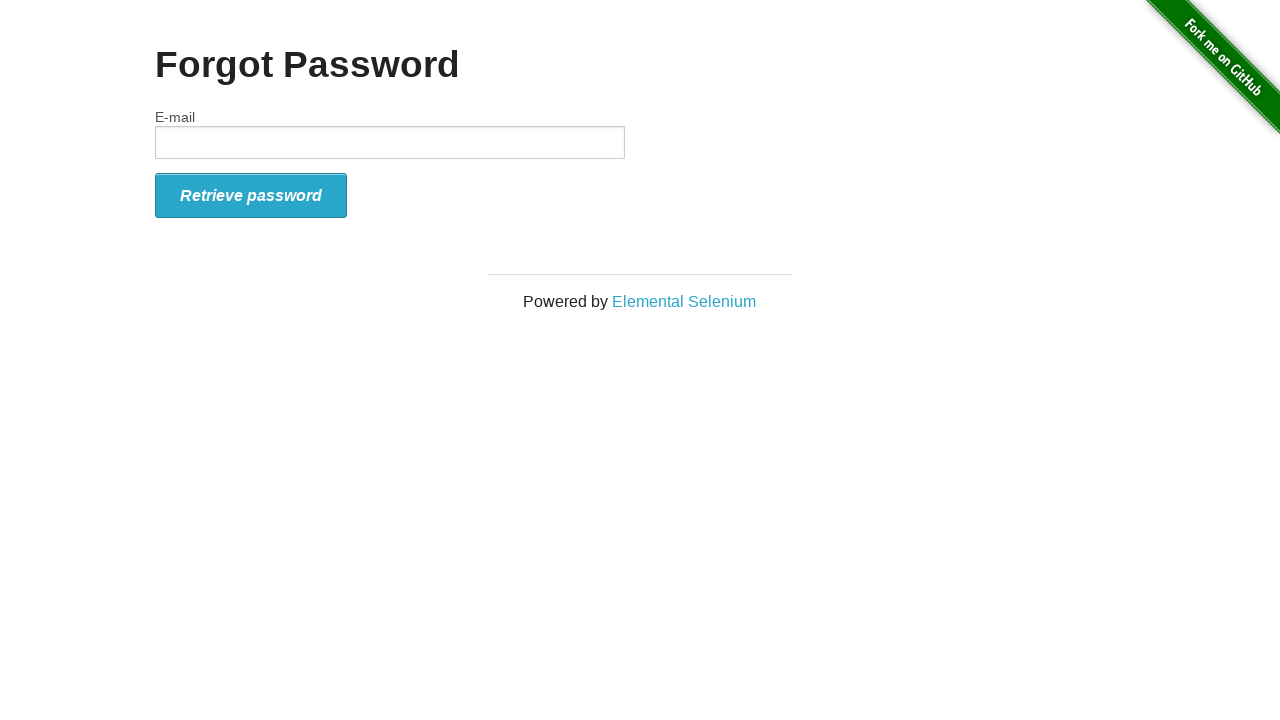

Navigated back to the homepage
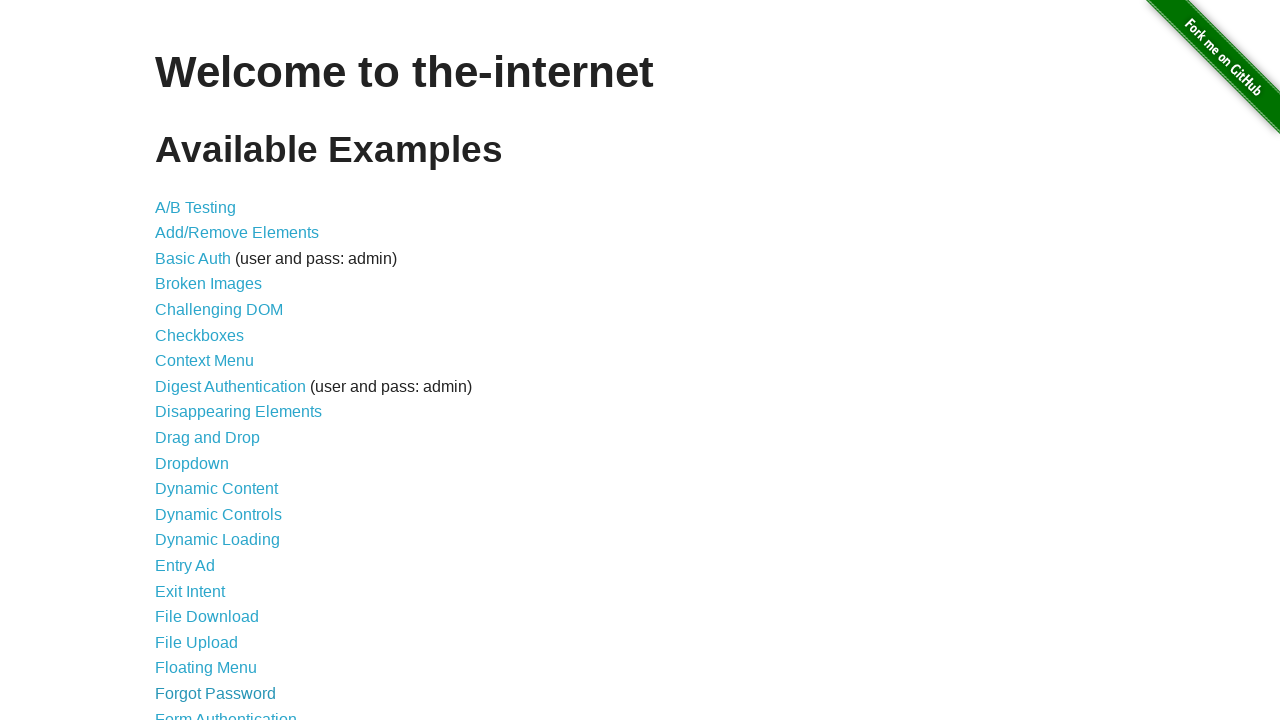

Homepage loaded after navigation back
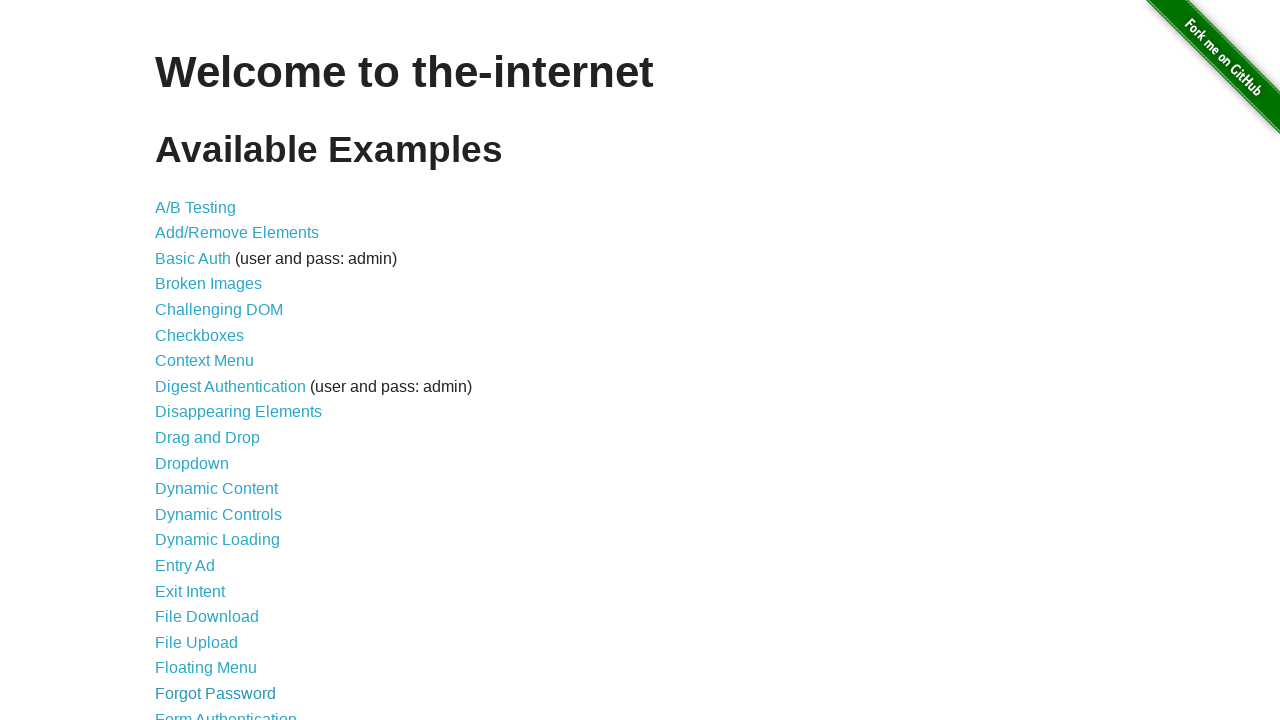

Retrieved link at index 21
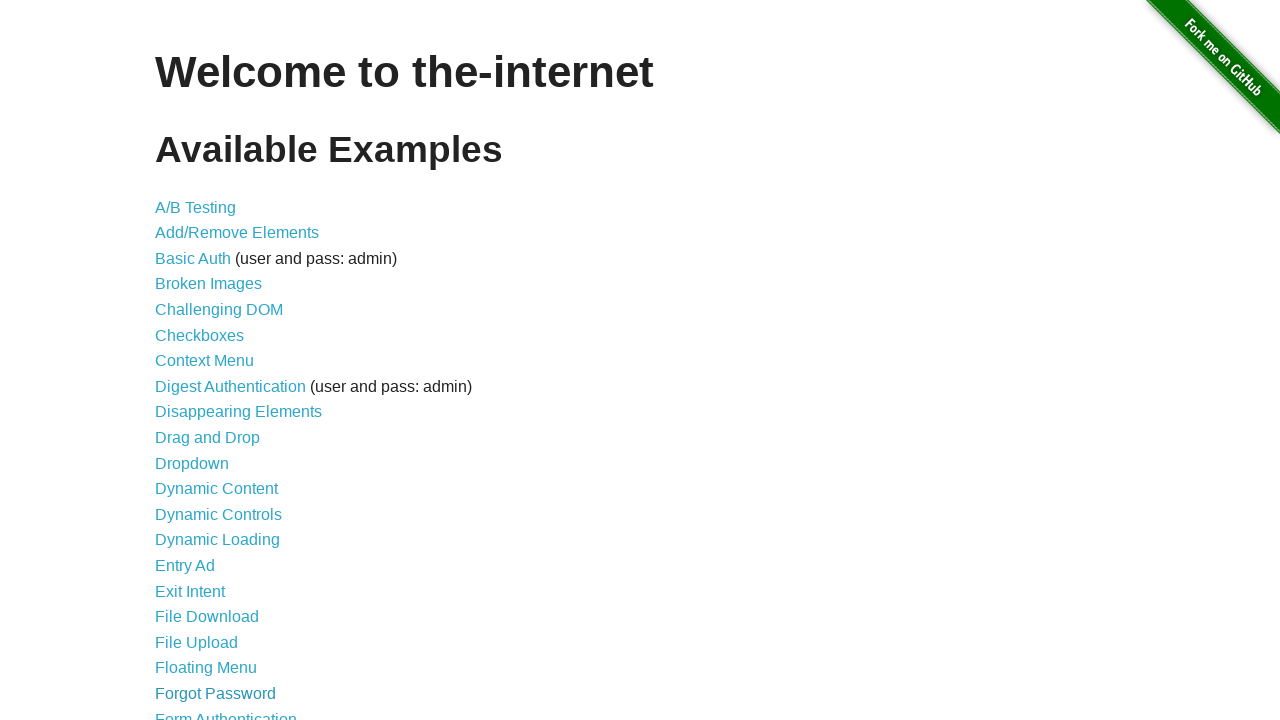

Confirmed link is visible with text: Form Authentication
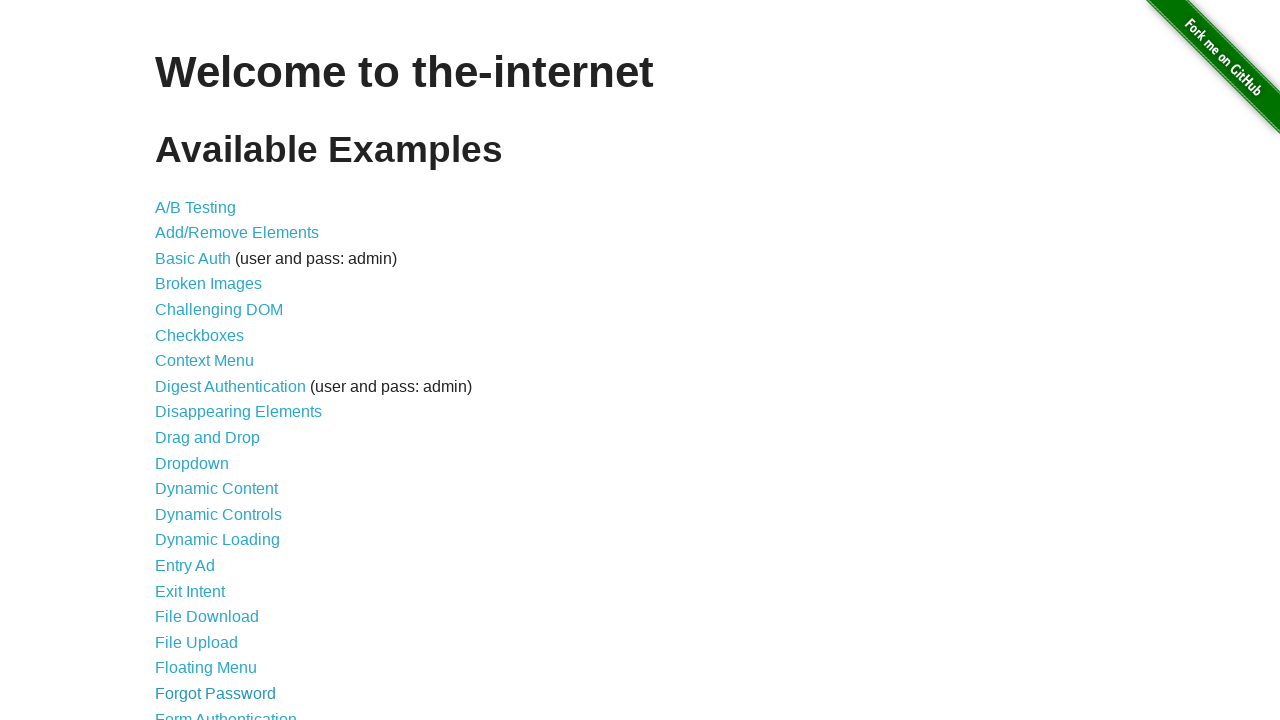

Clicked link: Form Authentication at (226, 712) on a >> nth=21
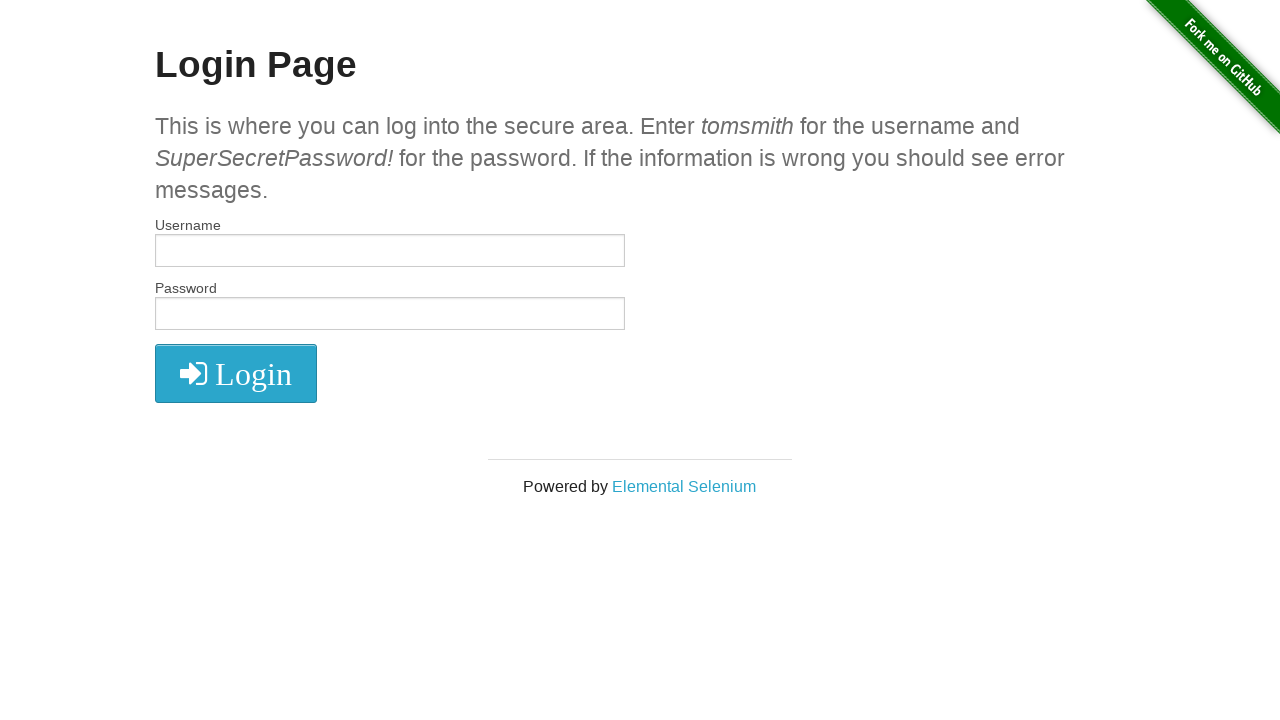

Page loaded completely after clicking link
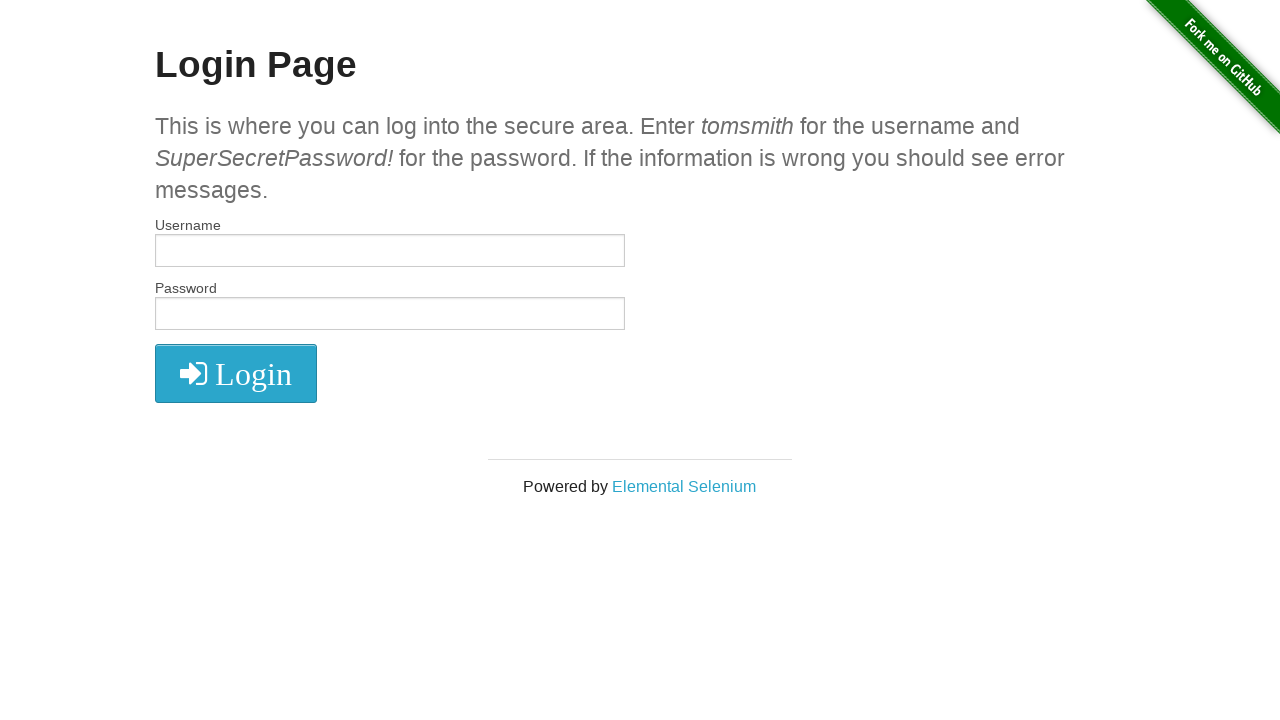

No h3 element found on the loaded page
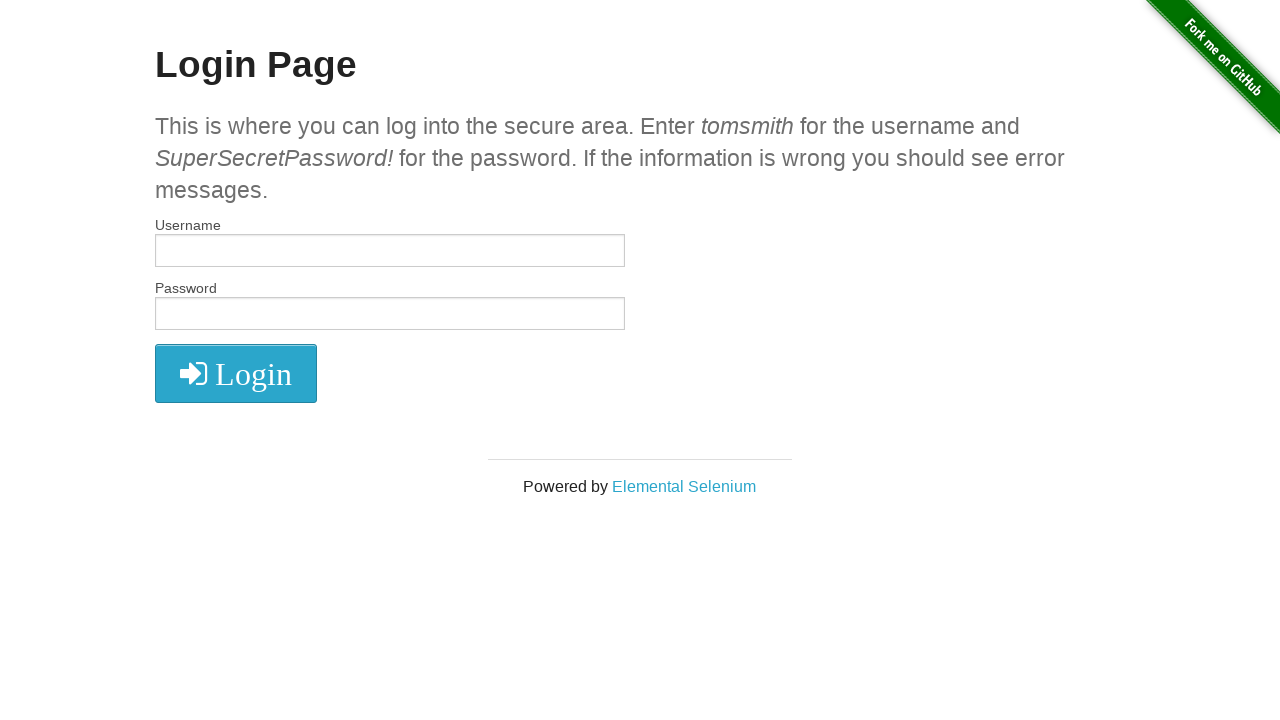

Navigated back to the homepage
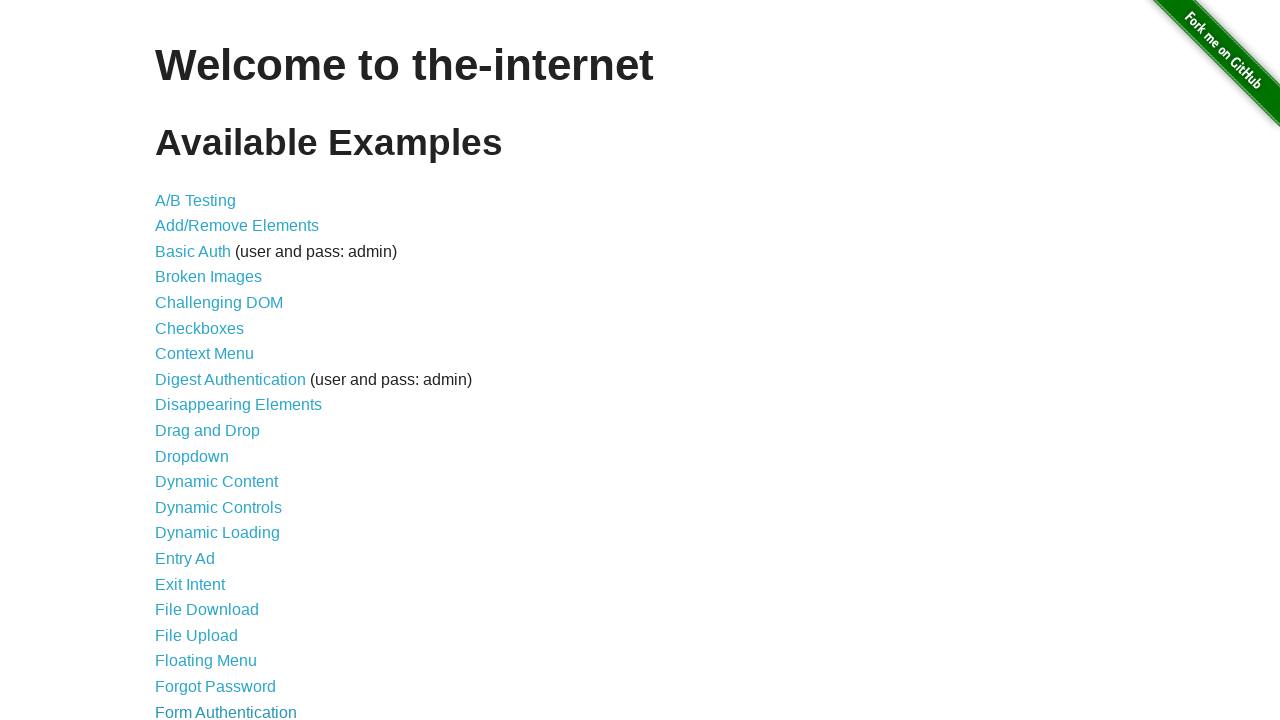

Homepage loaded after navigation back
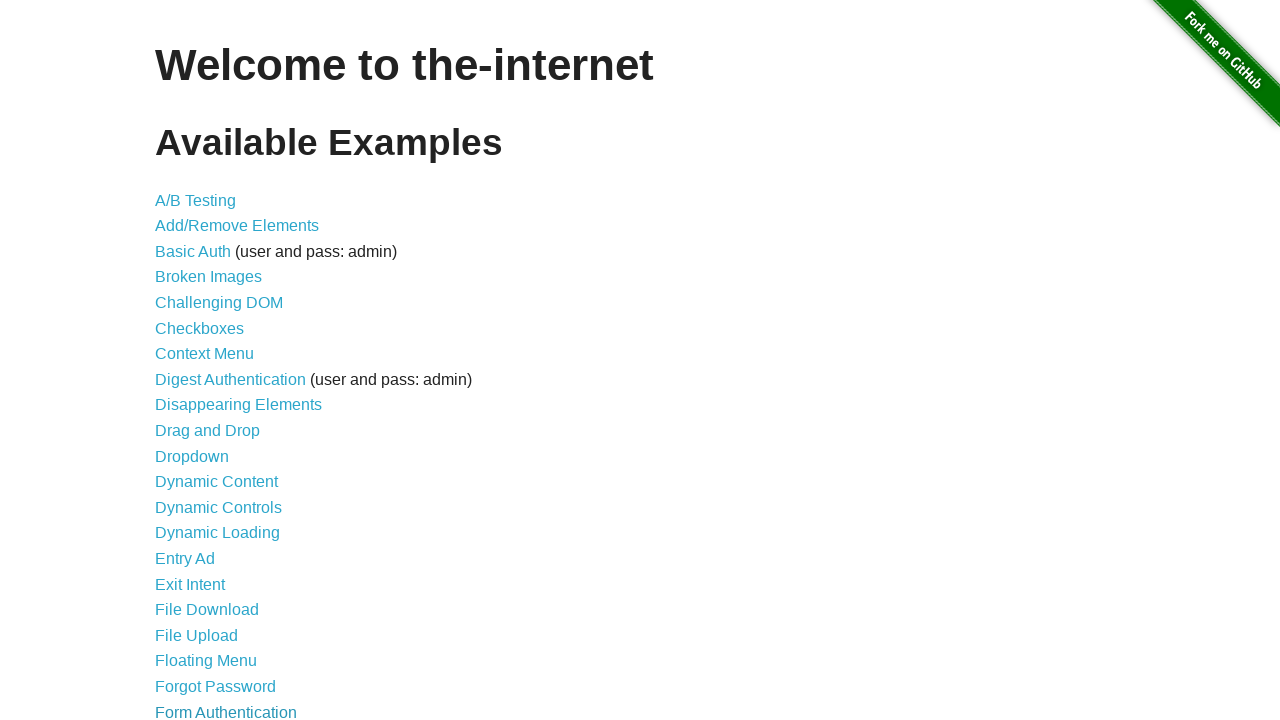

Retrieved link at index 22
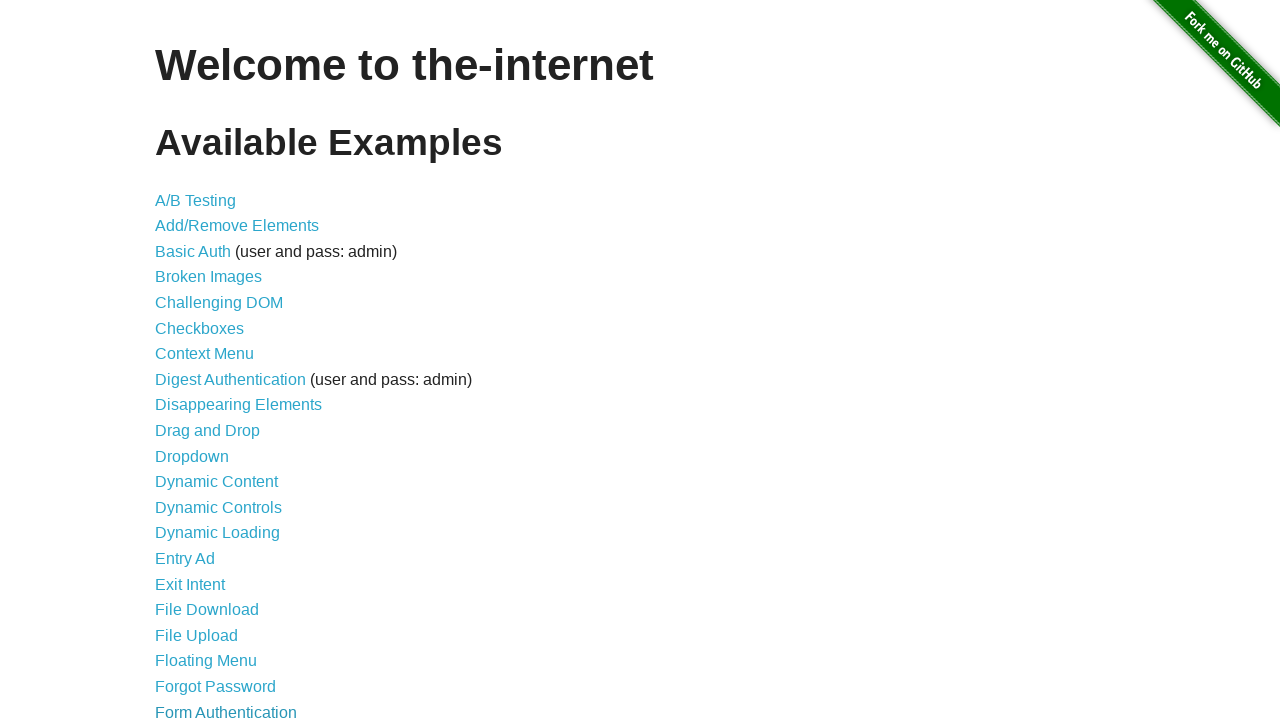

Confirmed link is visible with text: Frames
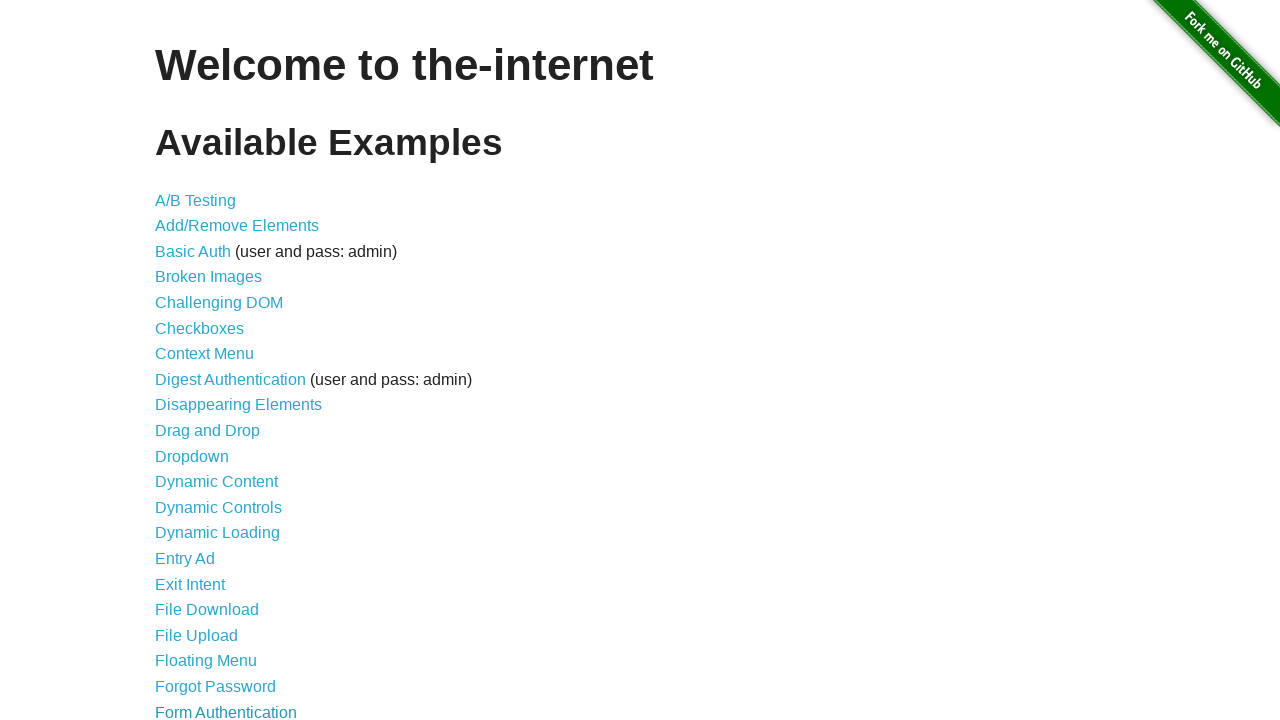

Clicked link: Frames at (182, 361) on a >> nth=22
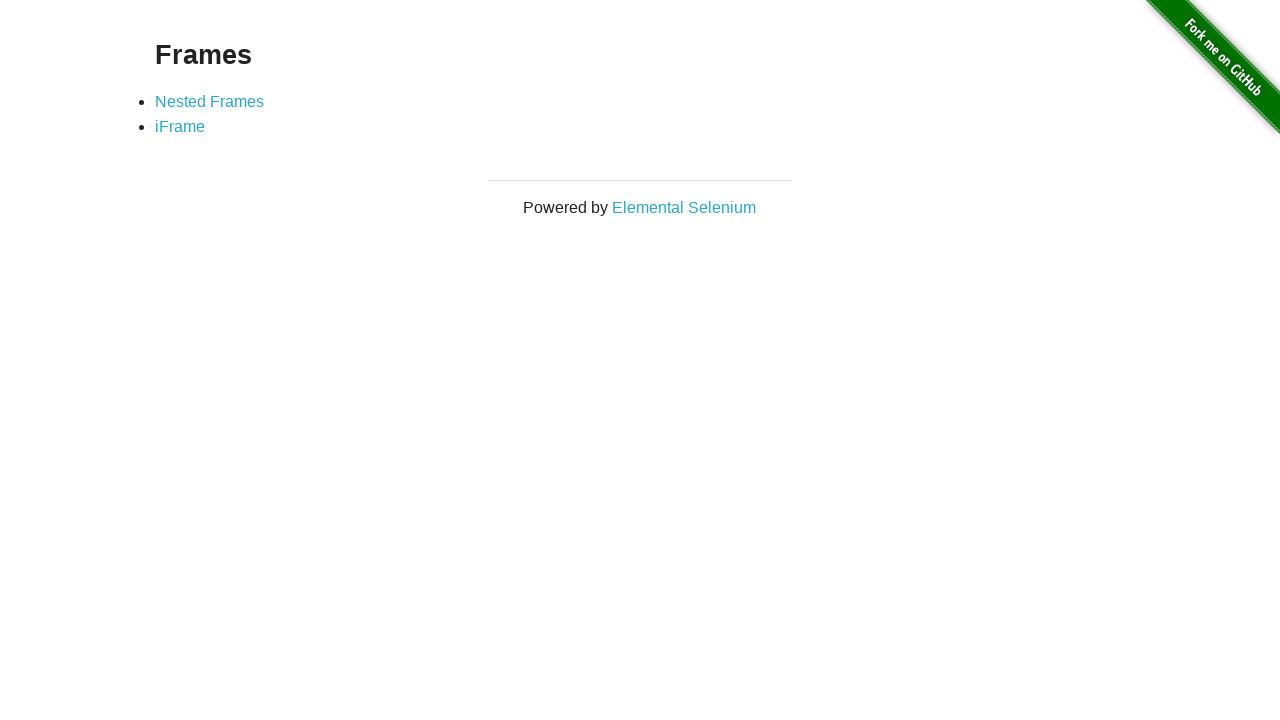

Page loaded completely after clicking link
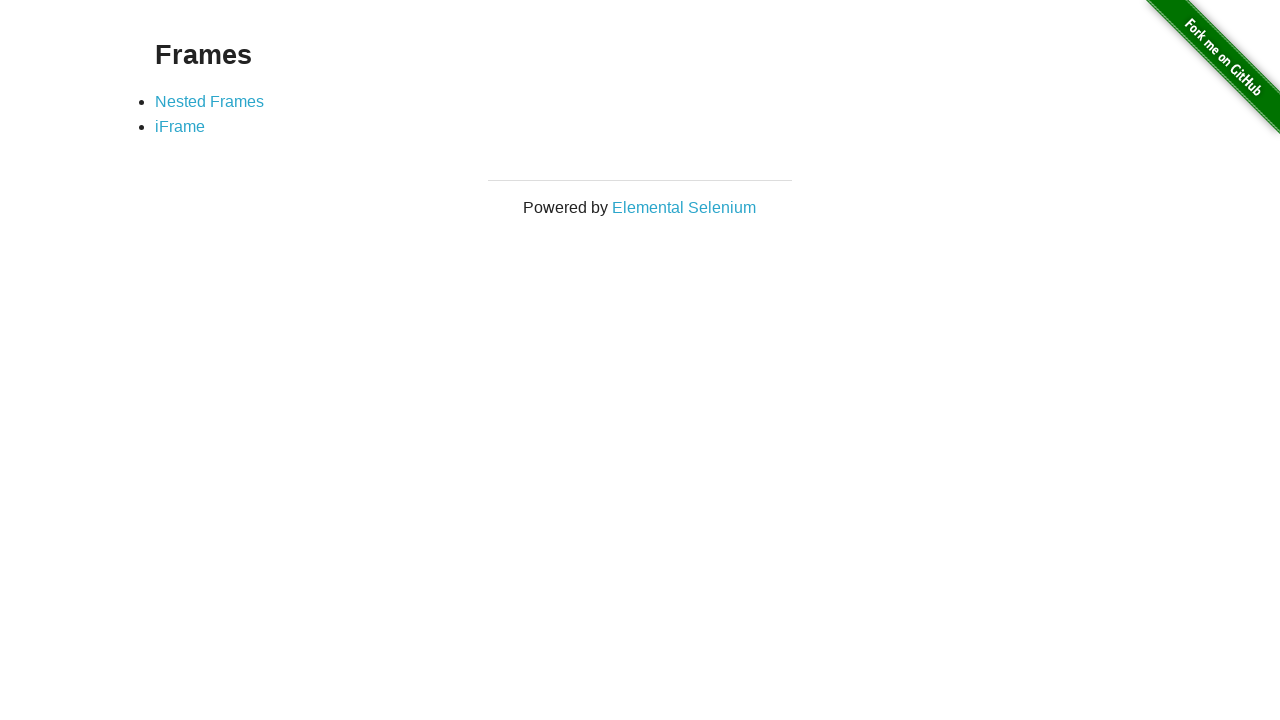

Verified page loaded with h3 element: Frames
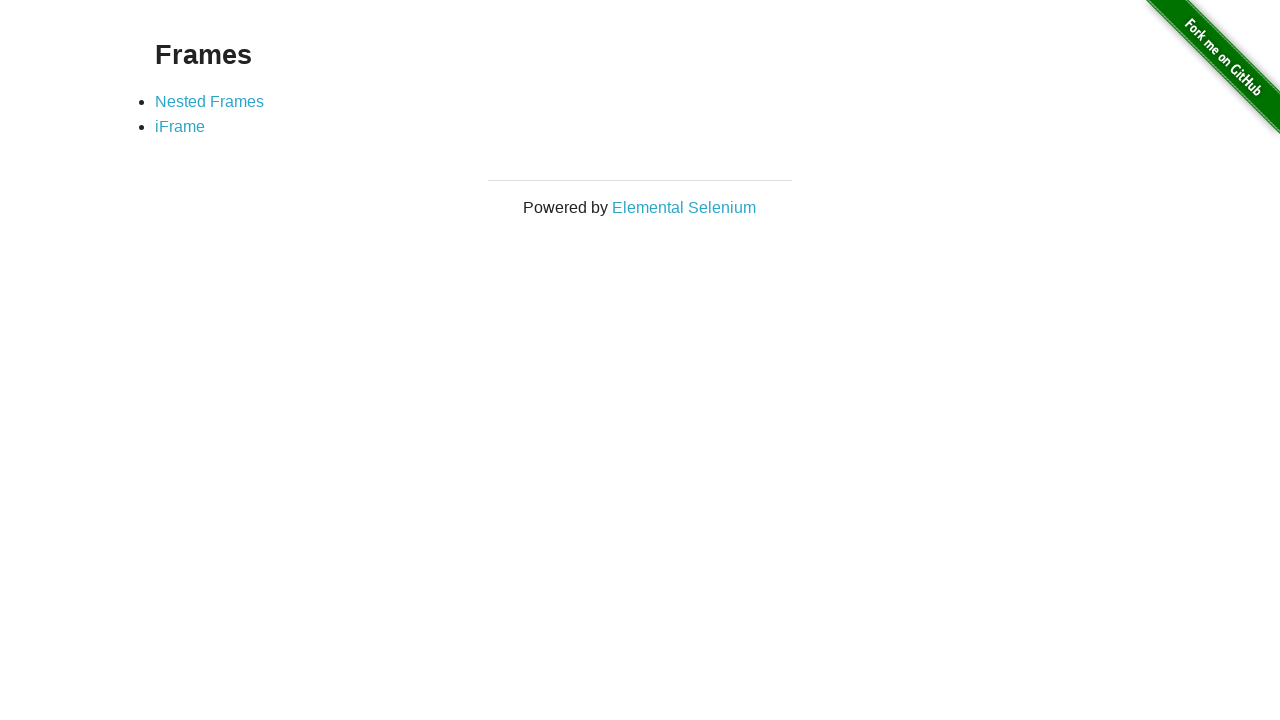

Navigated back to the homepage
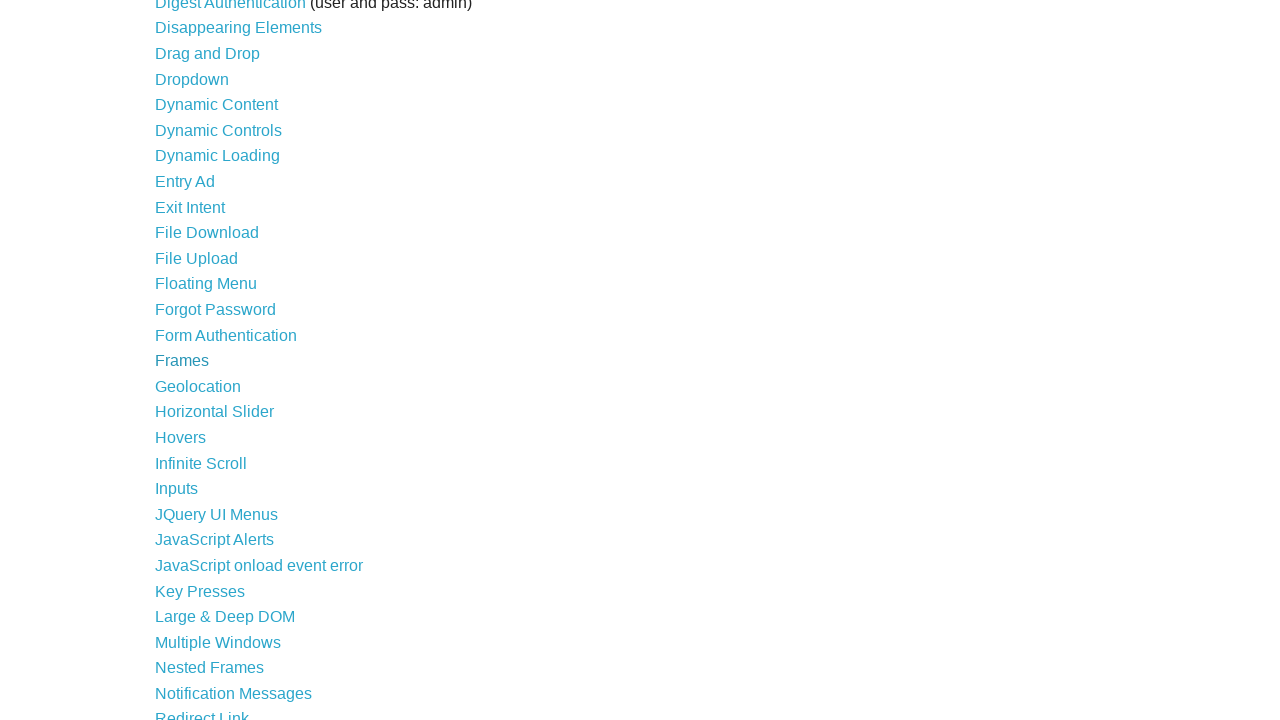

Homepage loaded after navigation back
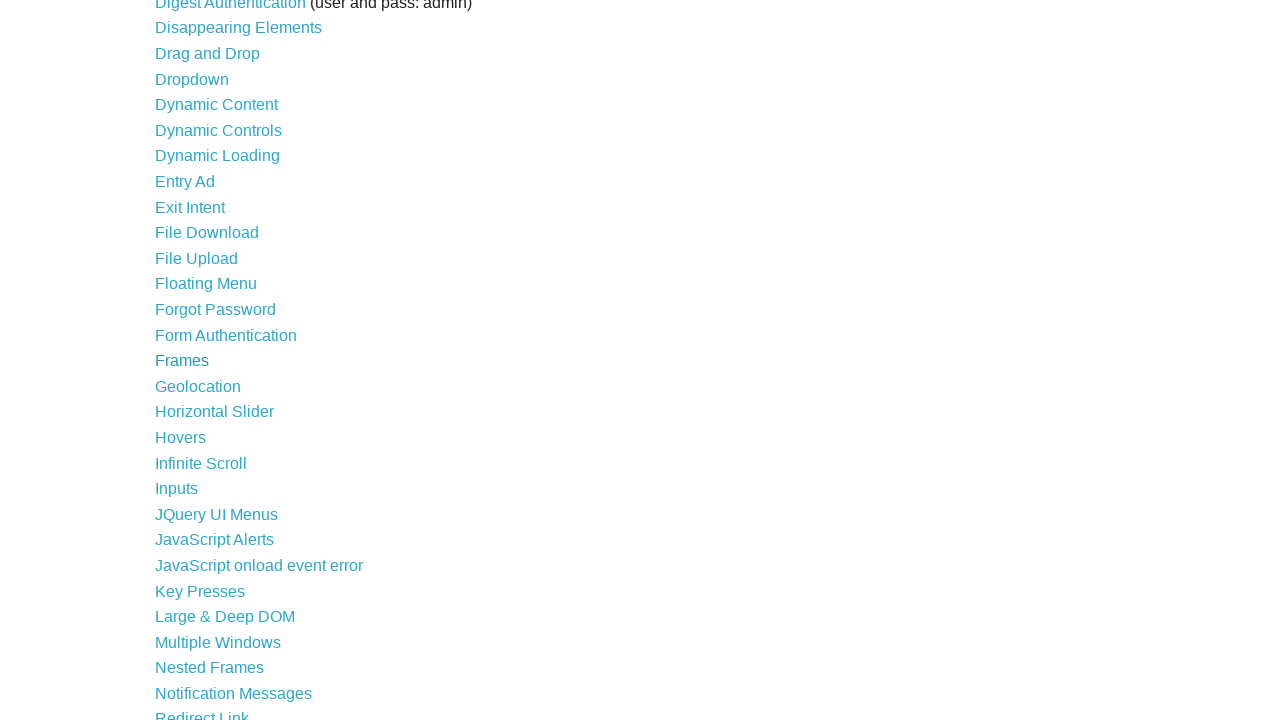

Retrieved link at index 23
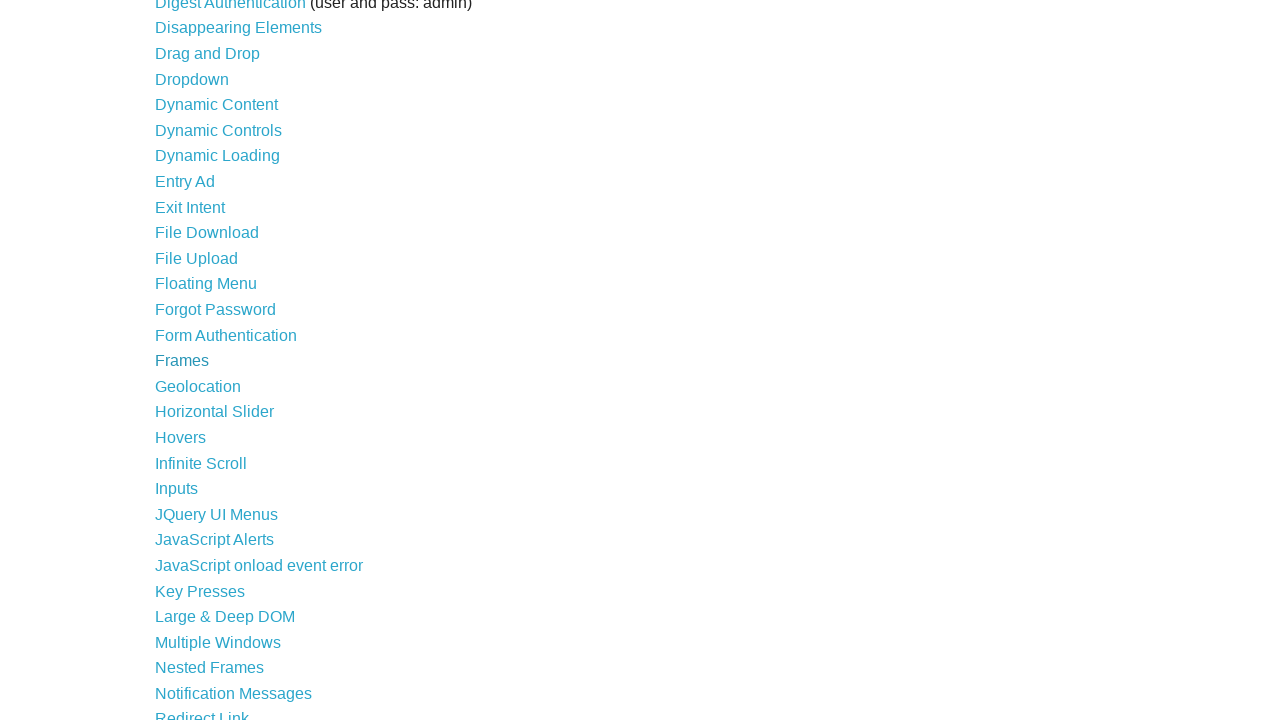

Confirmed link is visible with text: Geolocation
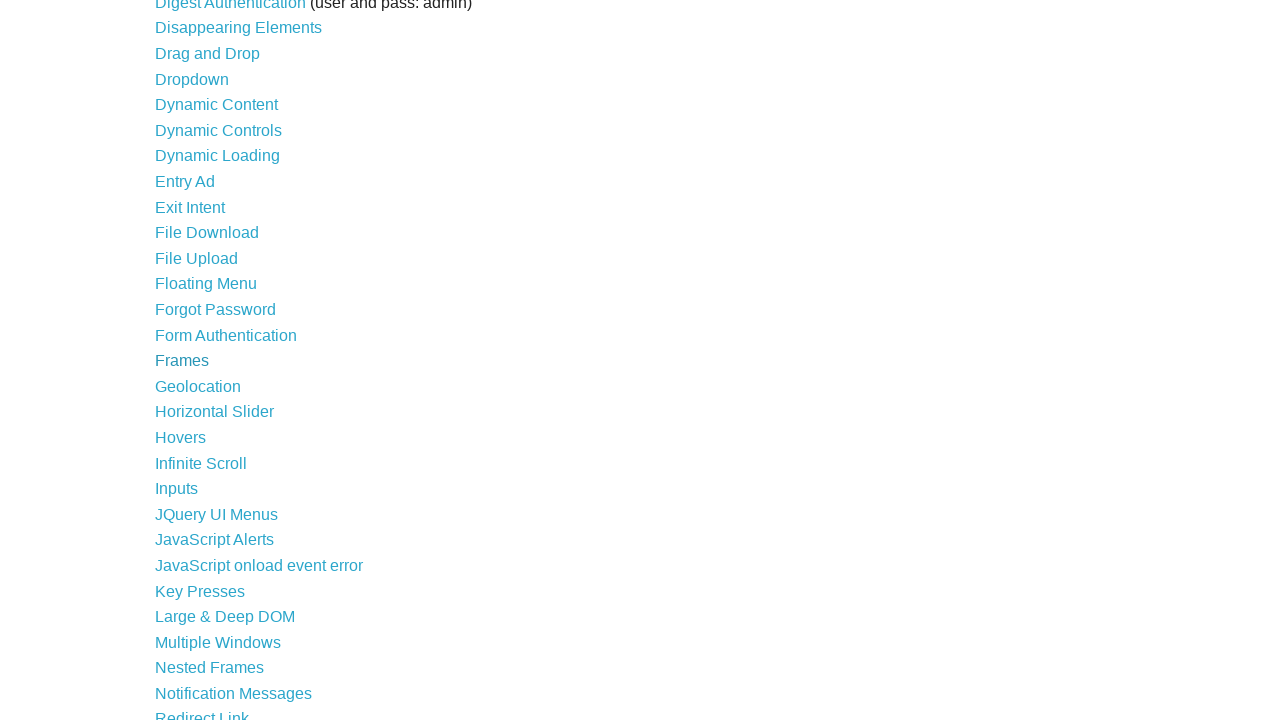

Clicked link: Geolocation at (198, 386) on a >> nth=23
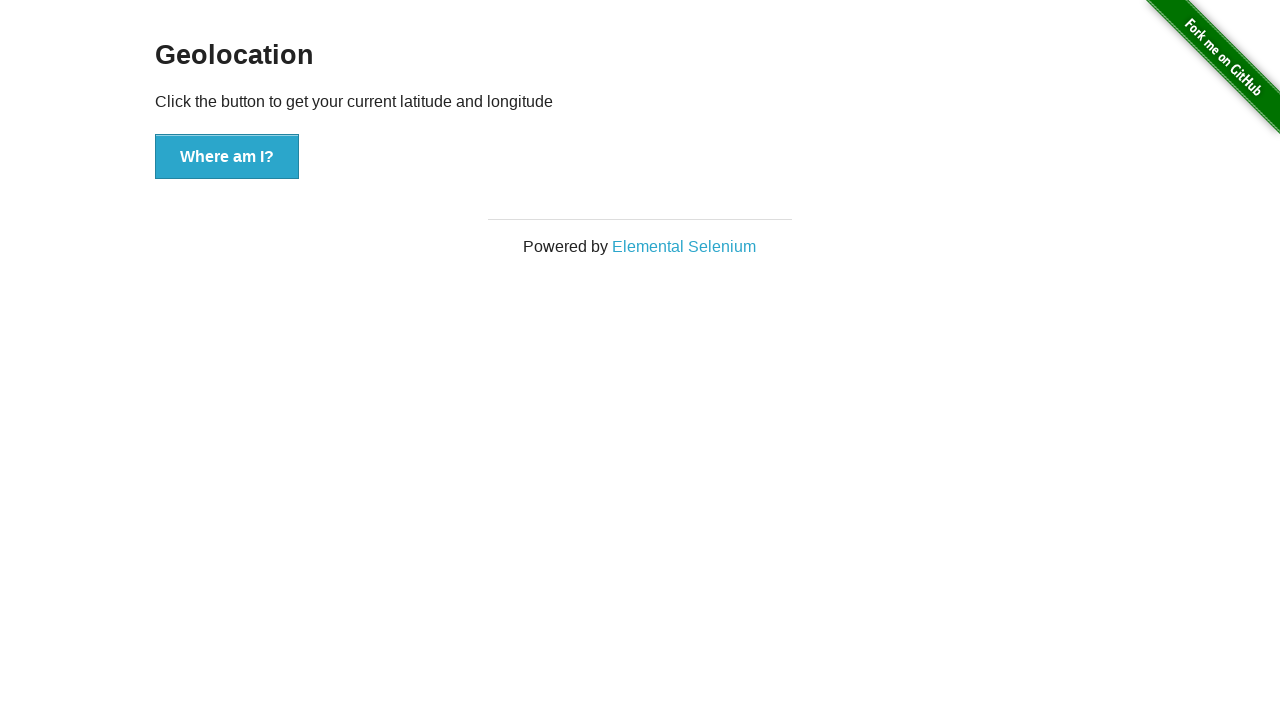

Page loaded completely after clicking link
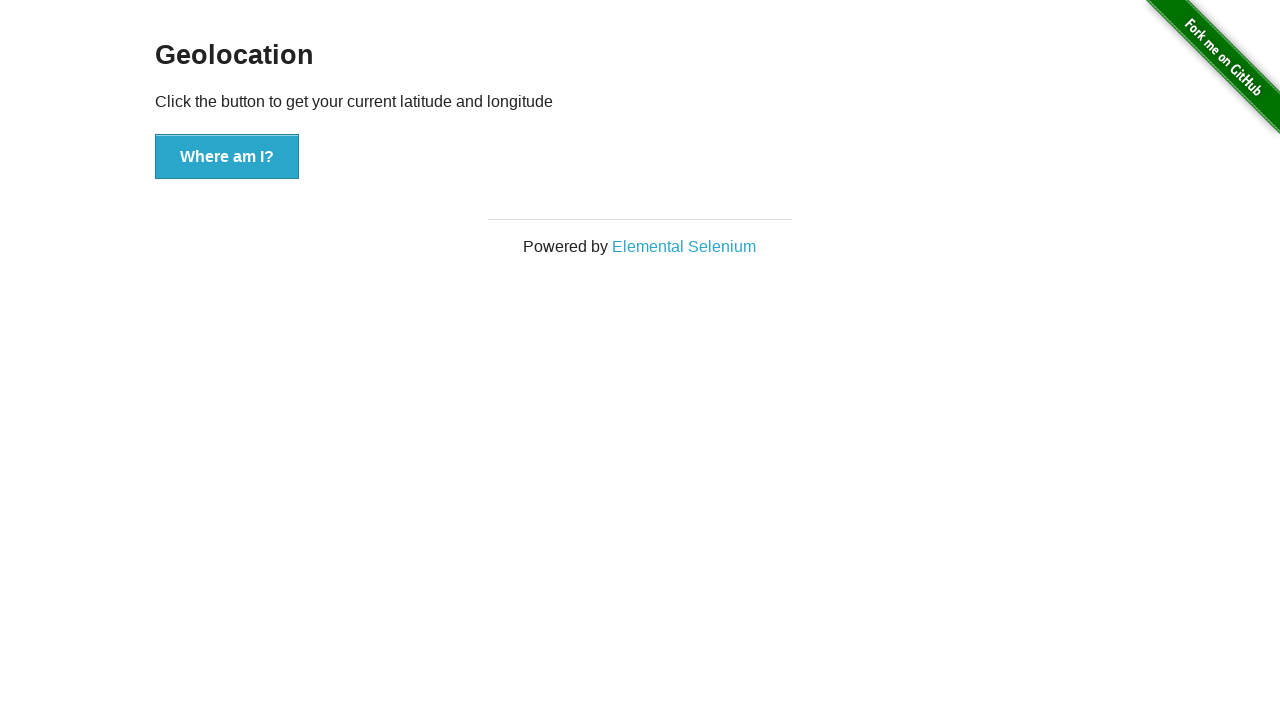

Verified page loaded with h3 element: Geolocation
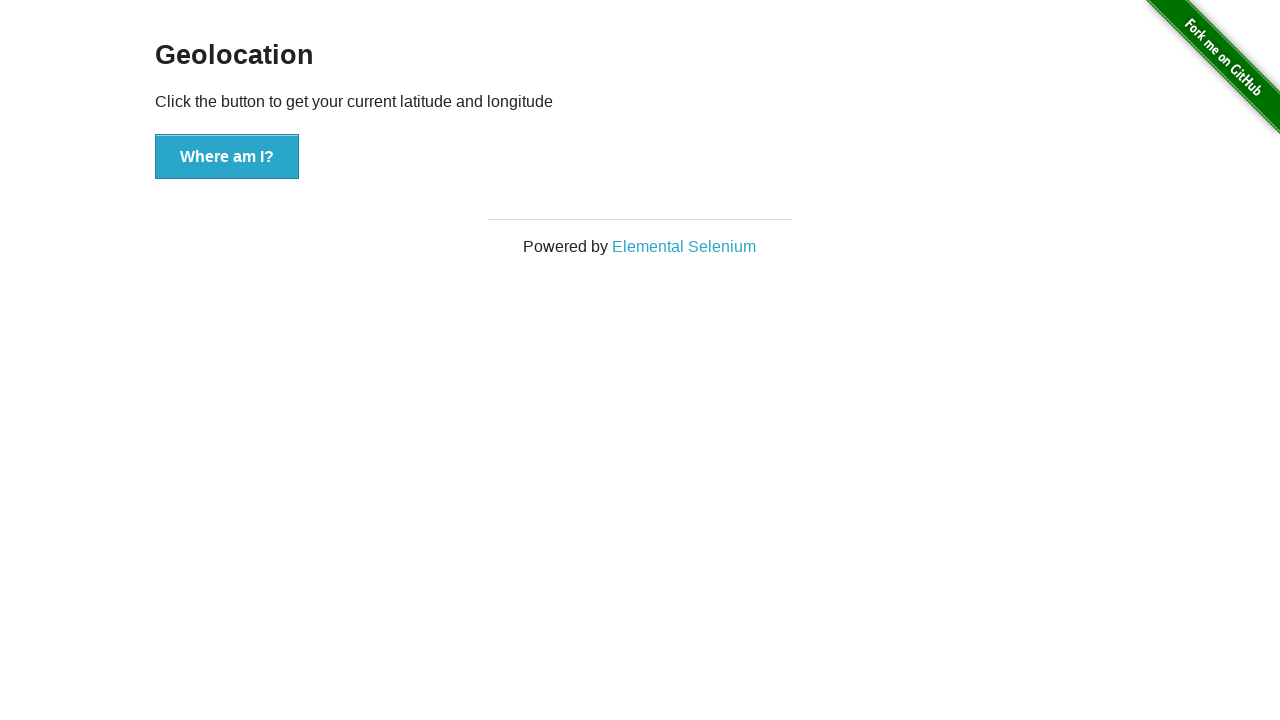

Navigated back to the homepage
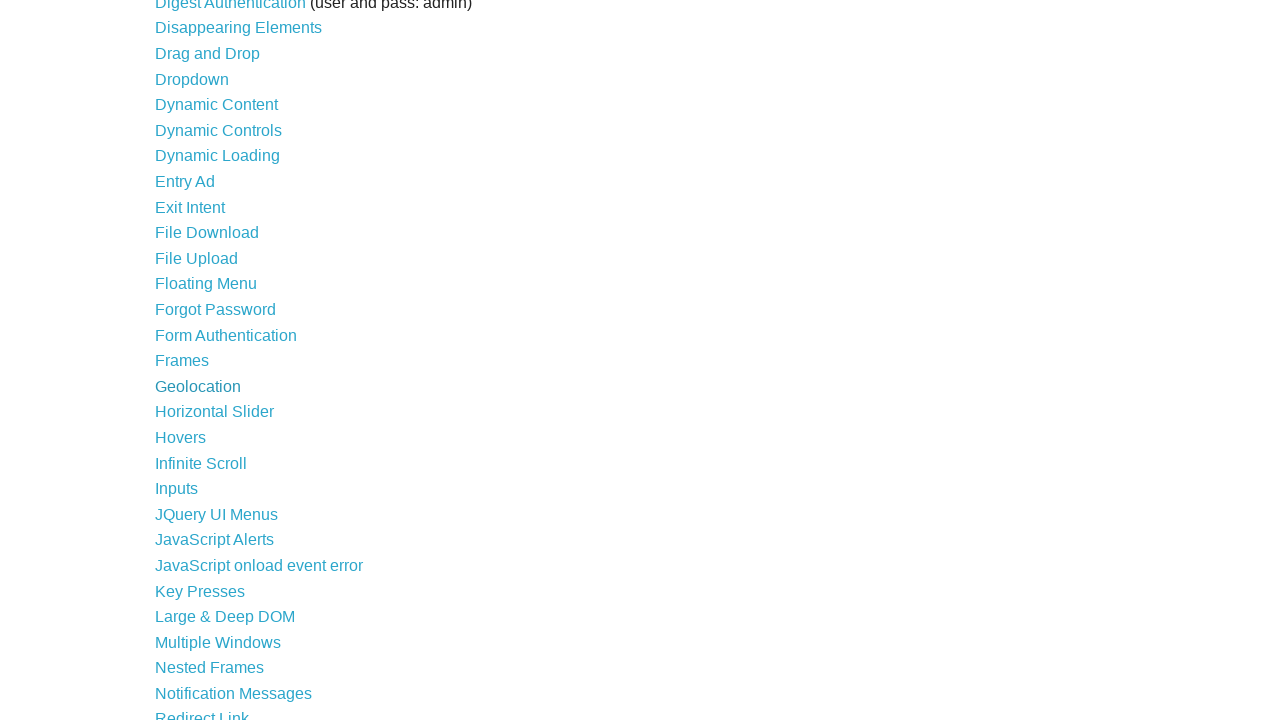

Homepage loaded after navigation back
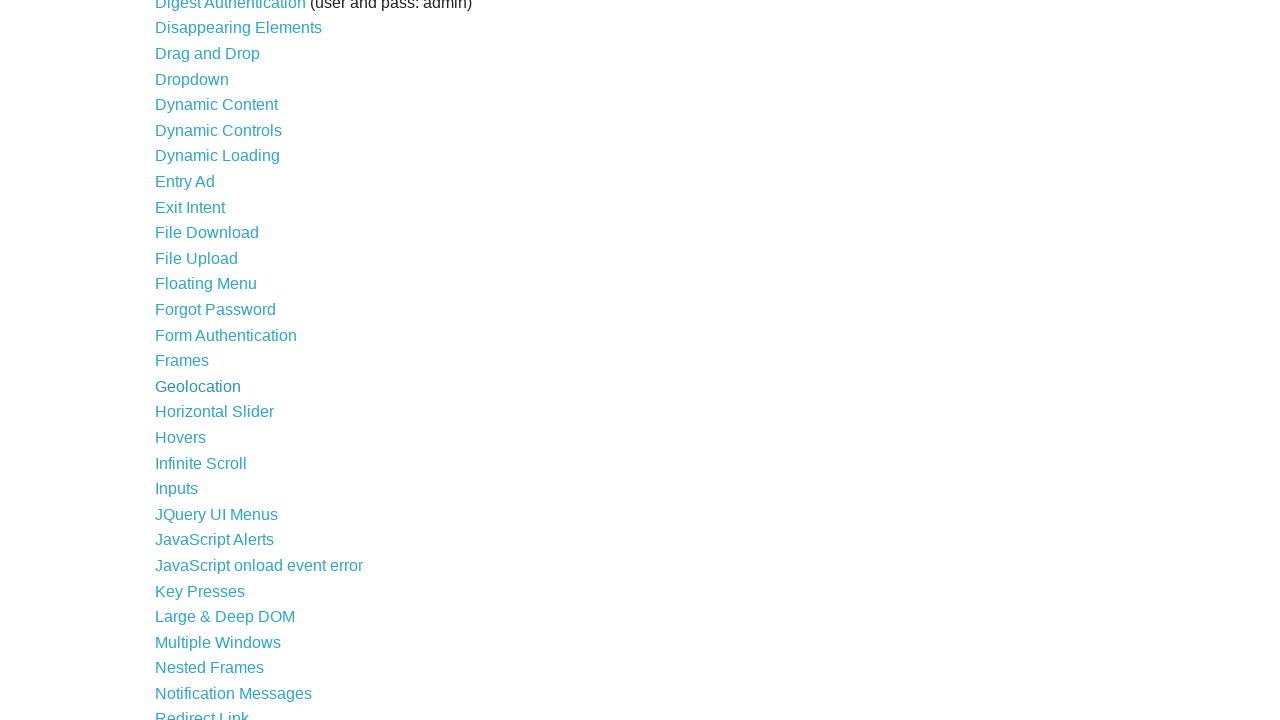

Retrieved link at index 24
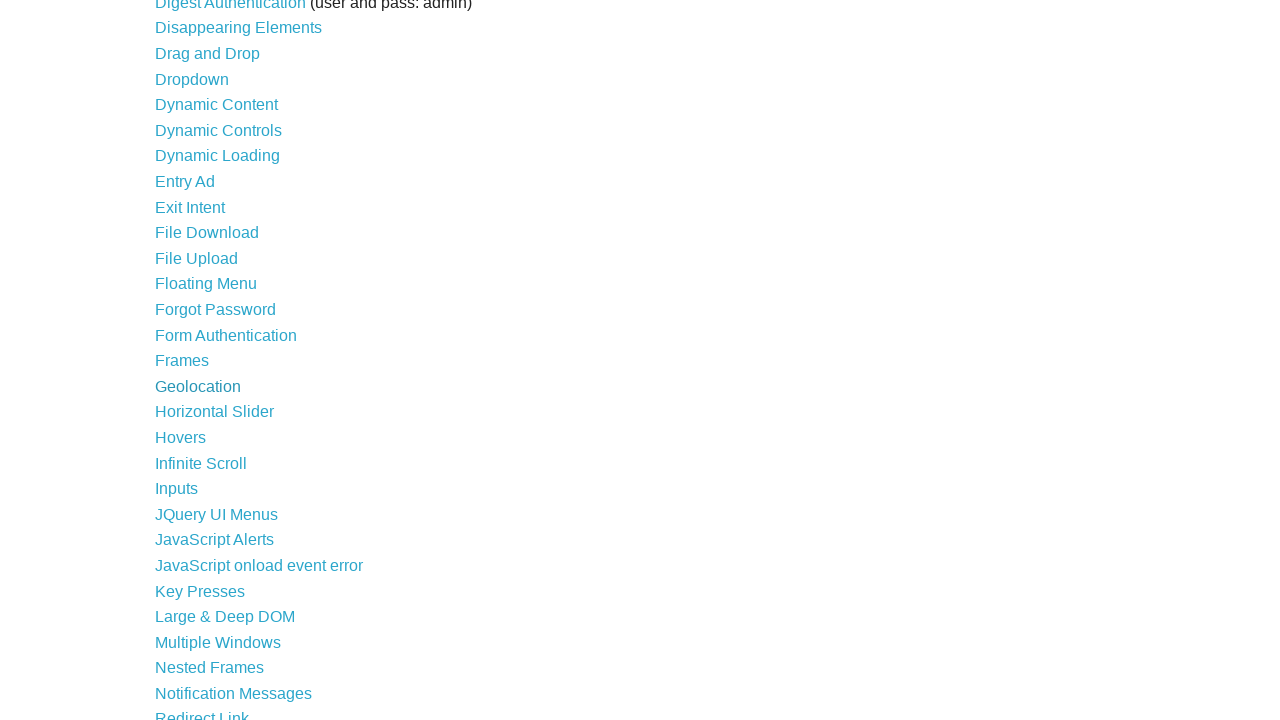

Confirmed link is visible with text: Horizontal Slider
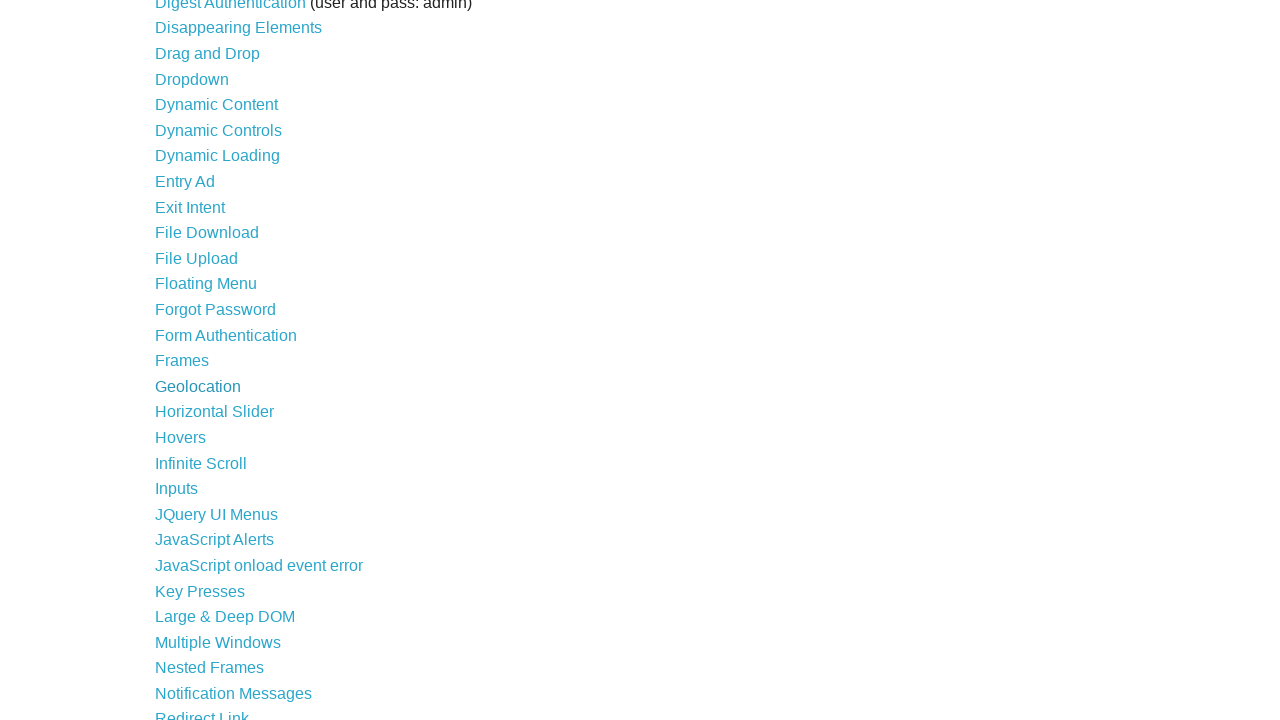

Clicked link: Horizontal Slider at (214, 412) on a >> nth=24
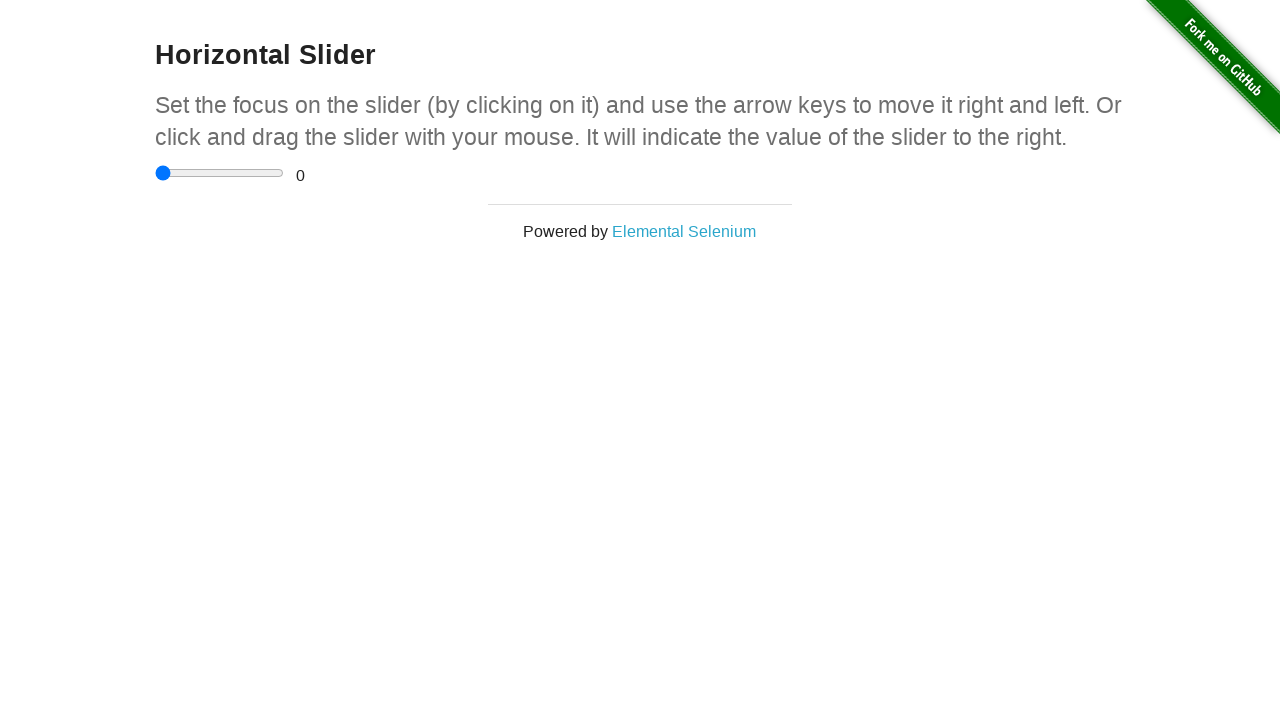

Page loaded completely after clicking link
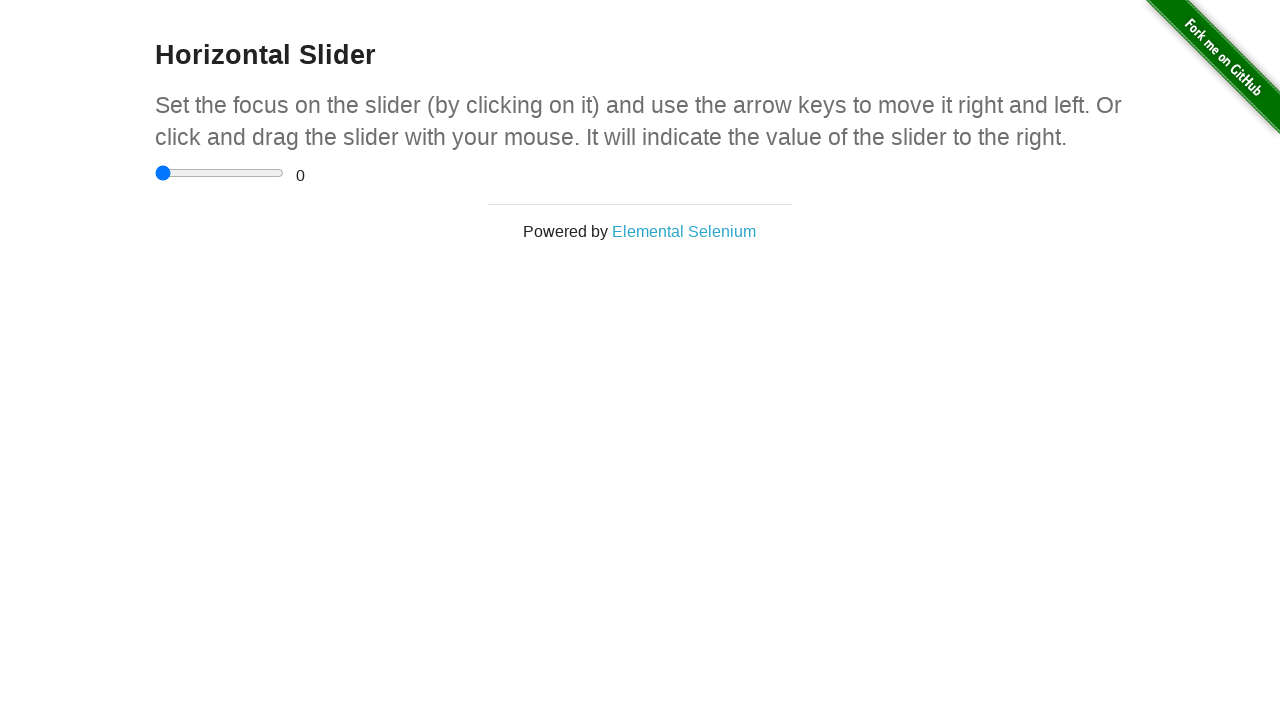

Verified page loaded with h3 element: Horizontal Slider
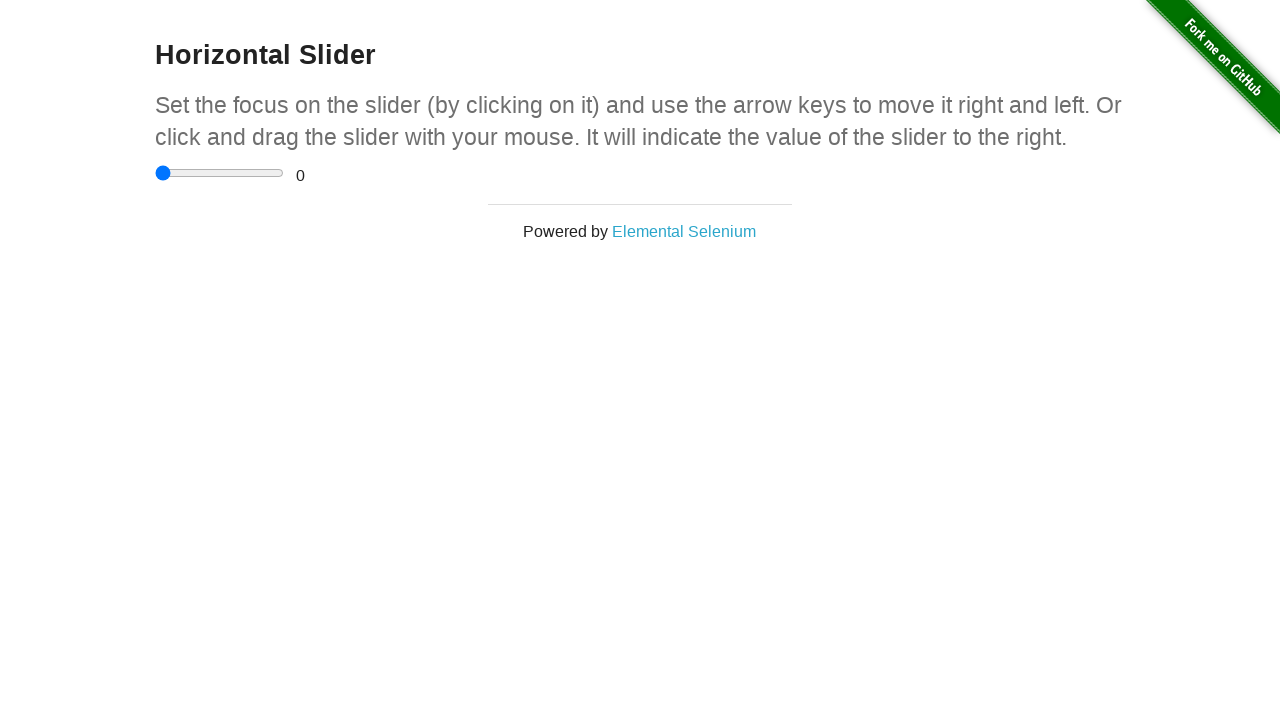

Navigated back to the homepage
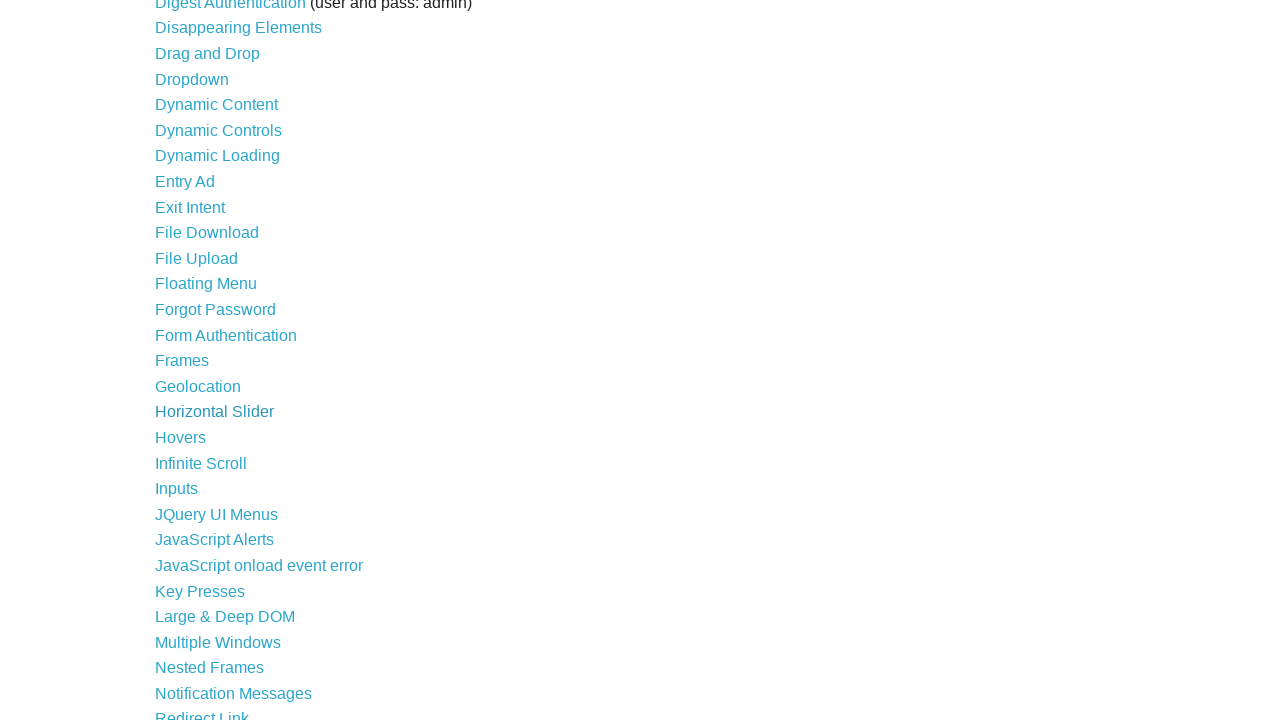

Homepage loaded after navigation back
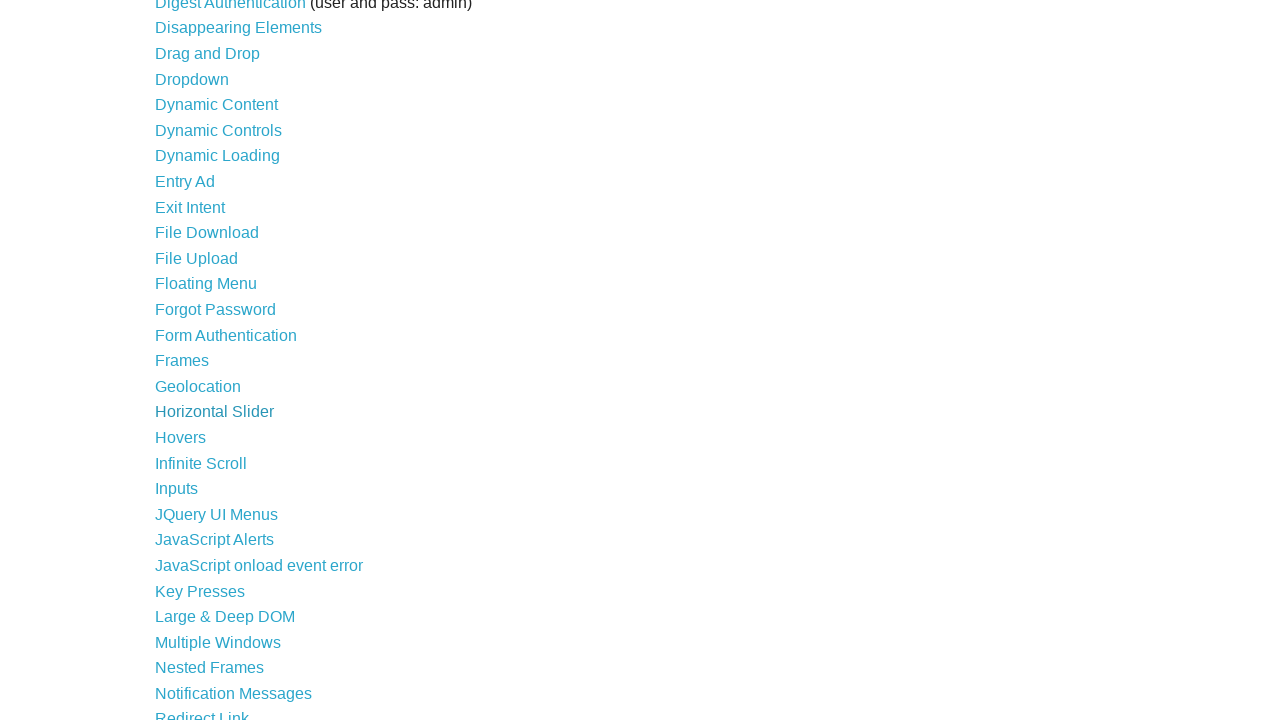

Retrieved link at index 25
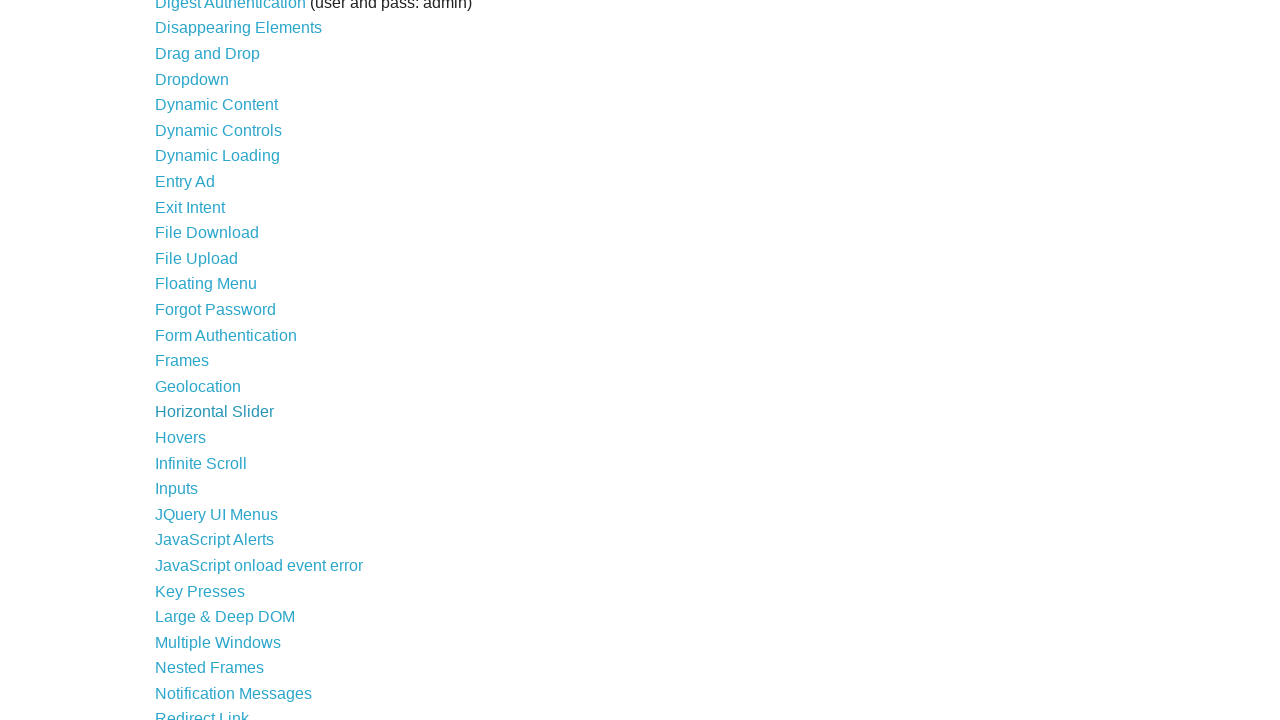

Confirmed link is visible with text: Hovers
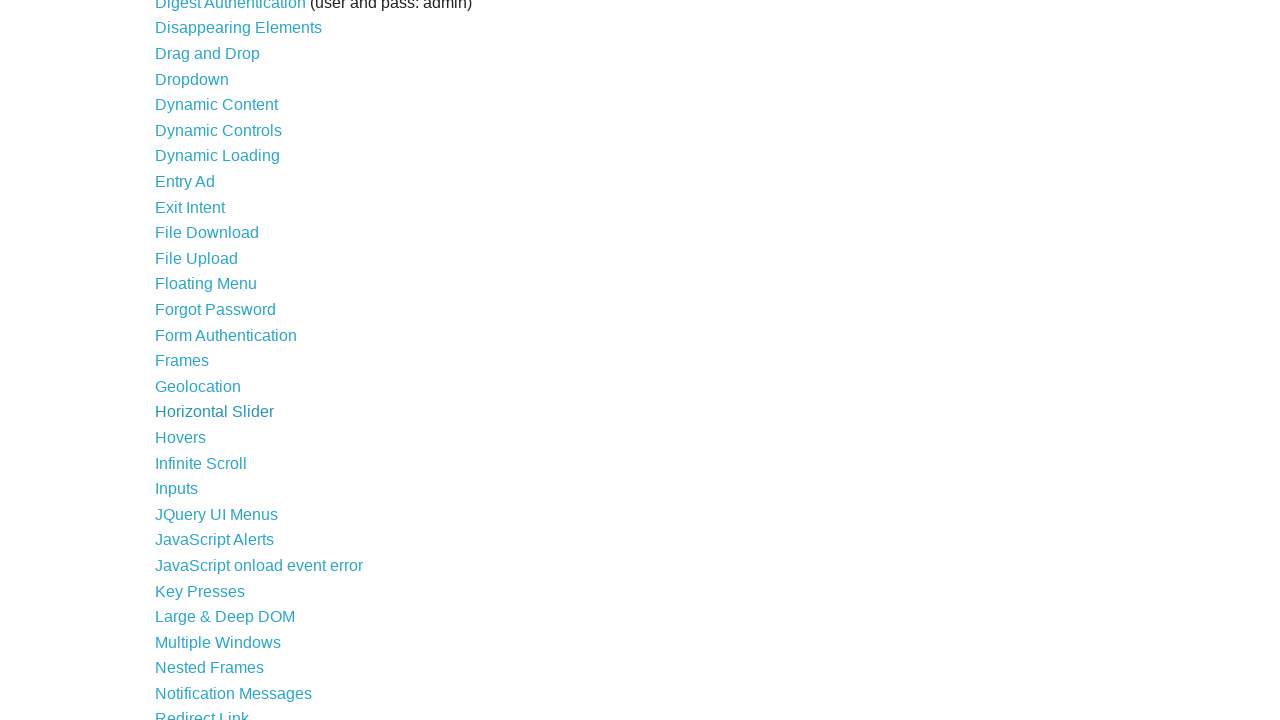

Clicked link: Hovers at (180, 437) on a >> nth=25
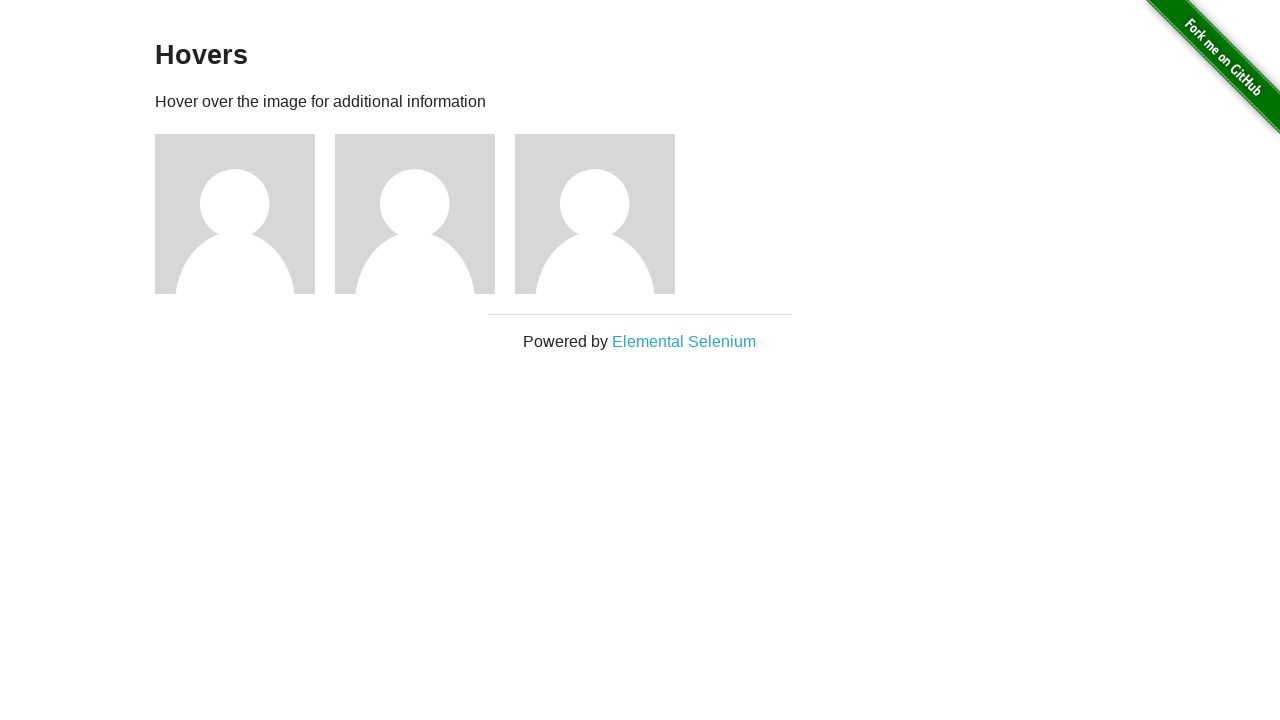

Page loaded completely after clicking link
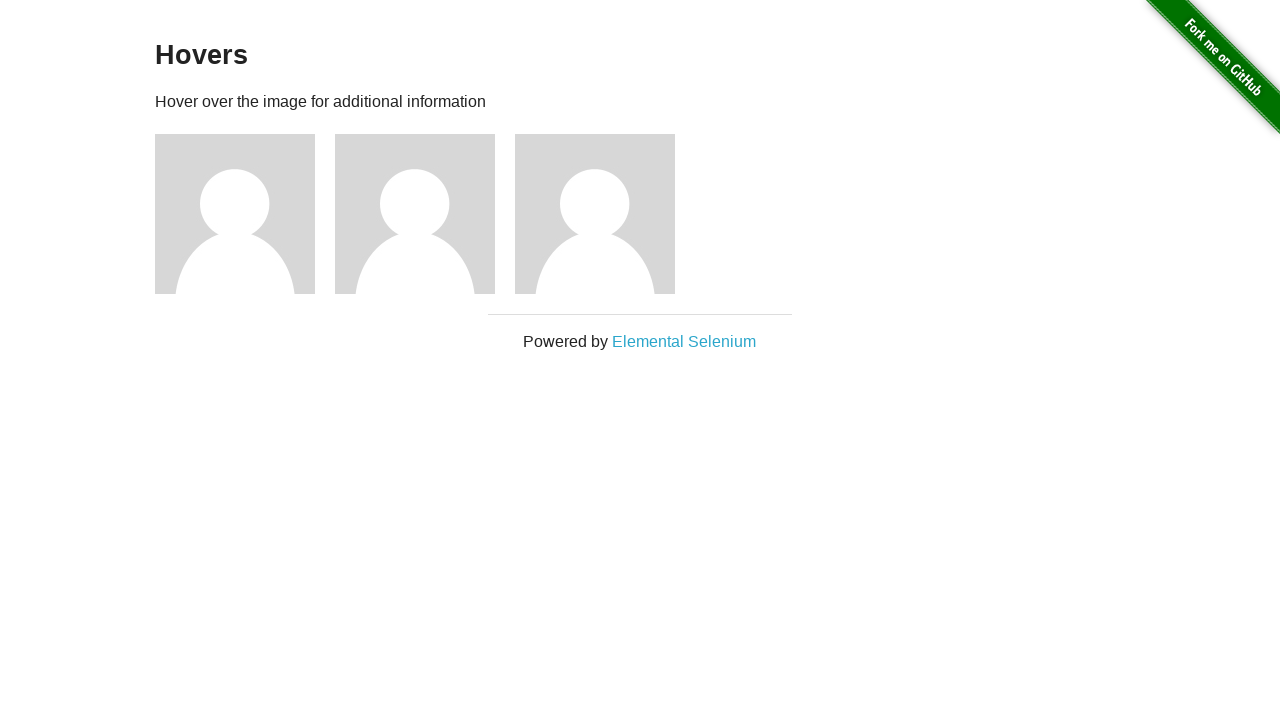

Verified page loaded with h3 element: Hovers
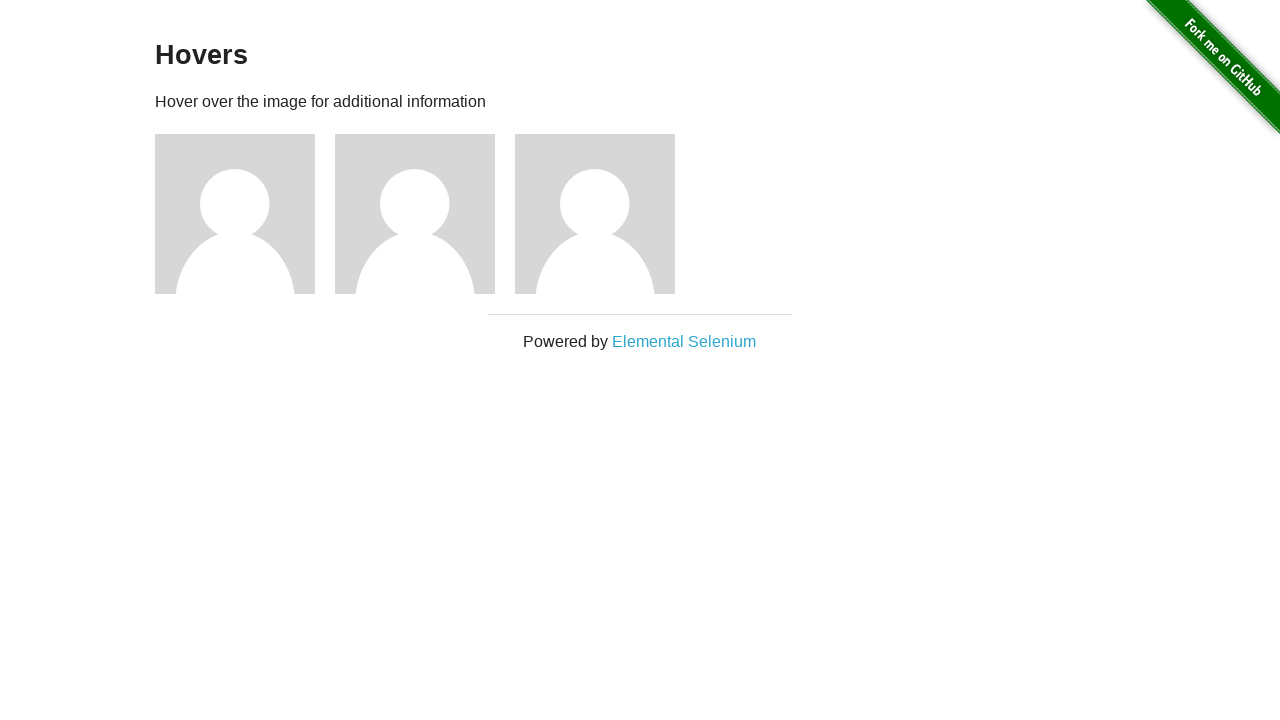

Navigated back to the homepage
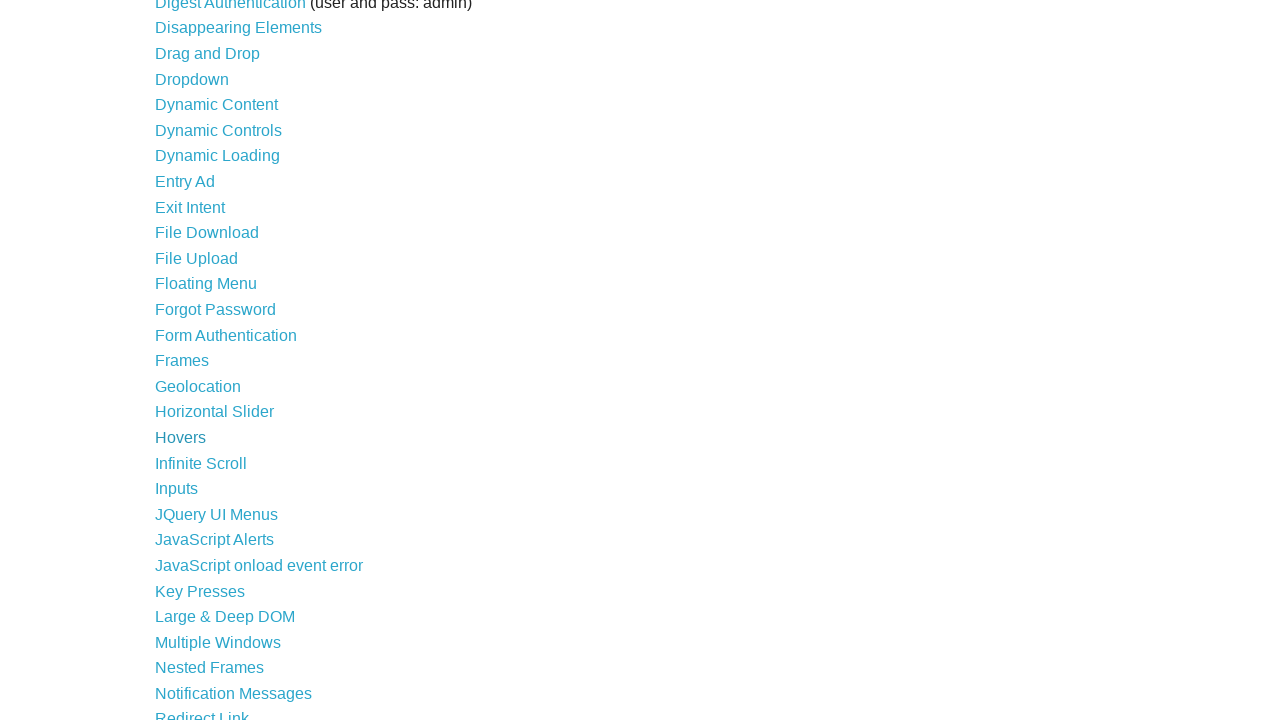

Homepage loaded after navigation back
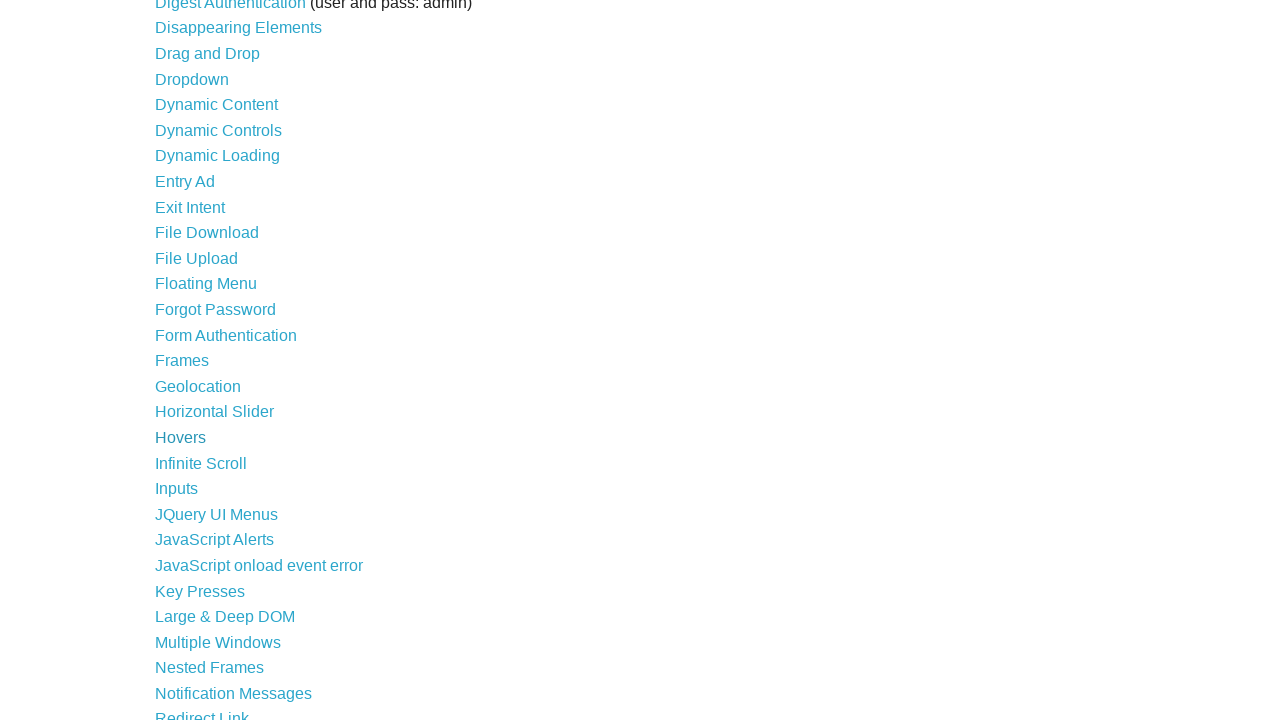

Retrieved link at index 26
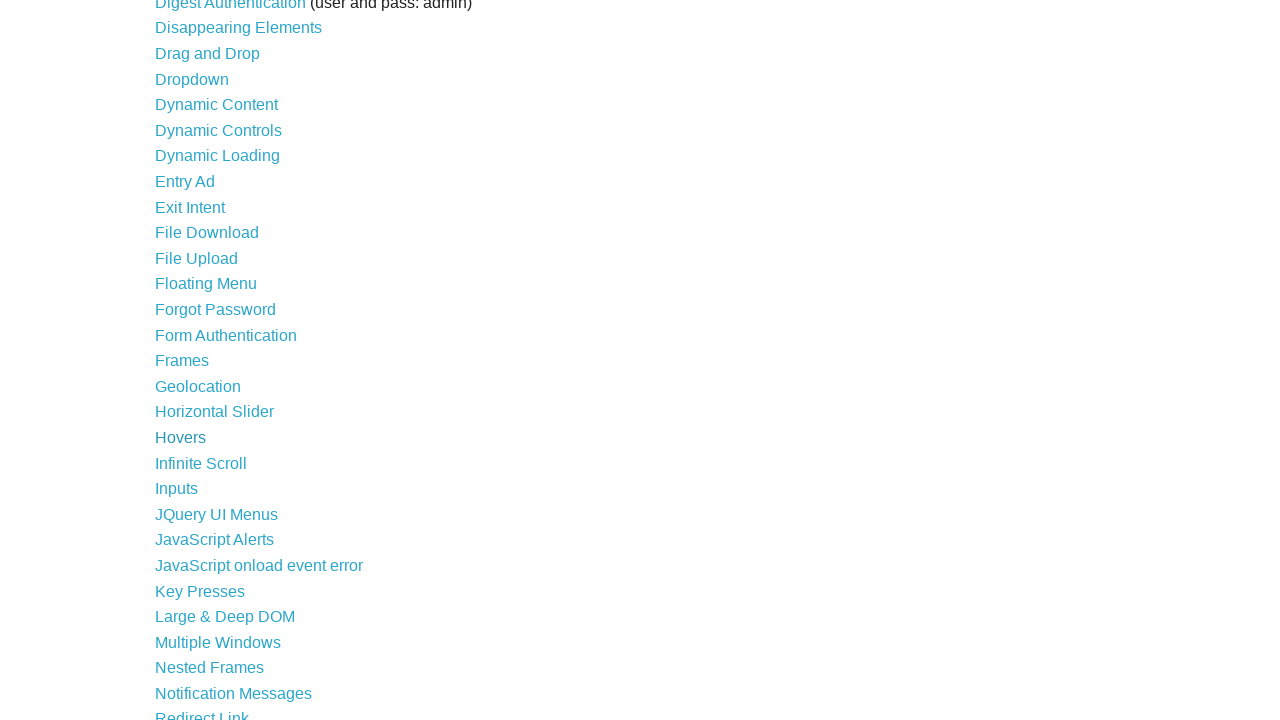

Confirmed link is visible with text: Infinite Scroll
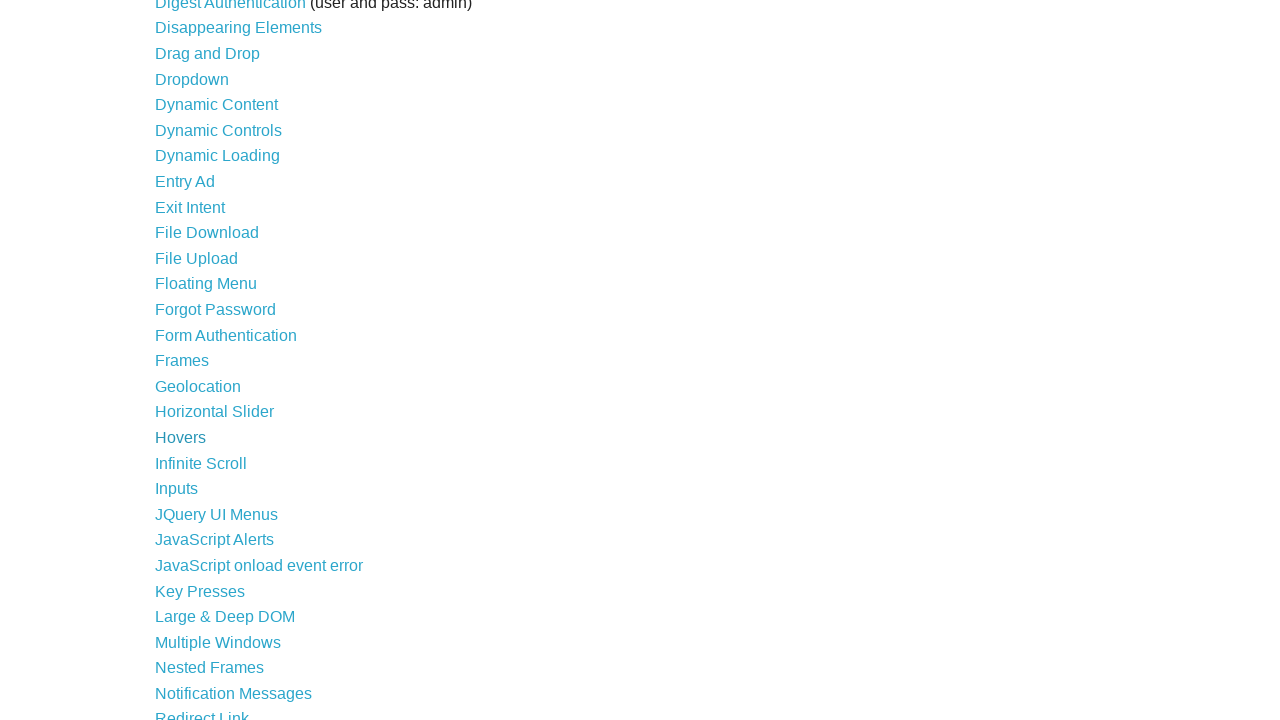

Clicked link: Infinite Scroll at (201, 463) on a >> nth=26
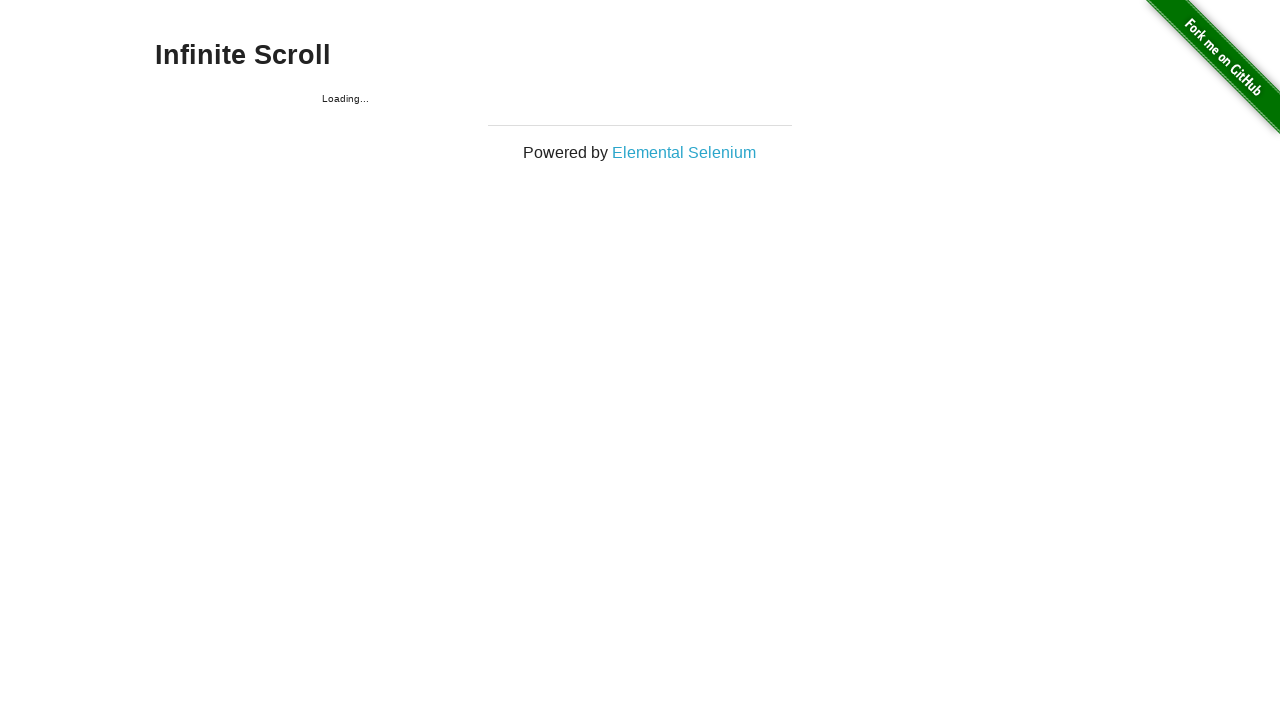

Page loaded completely after clicking link
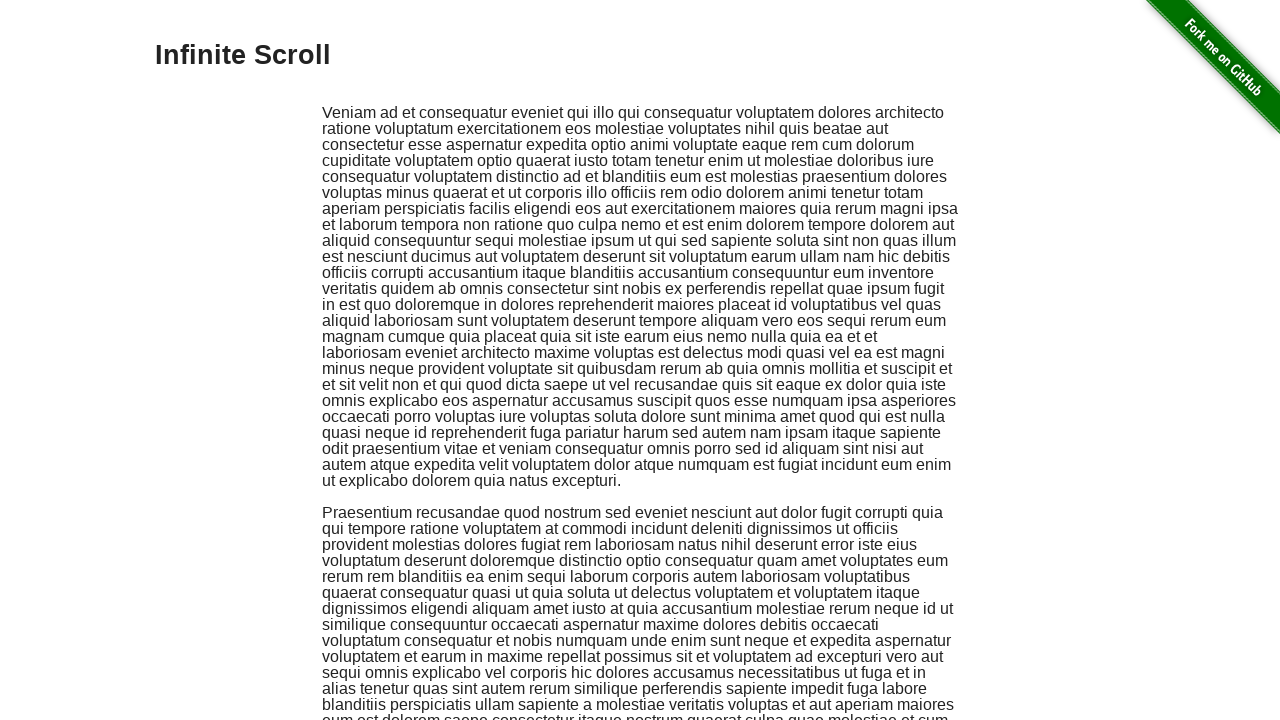

Verified page loaded with h3 element: Infinite Scroll
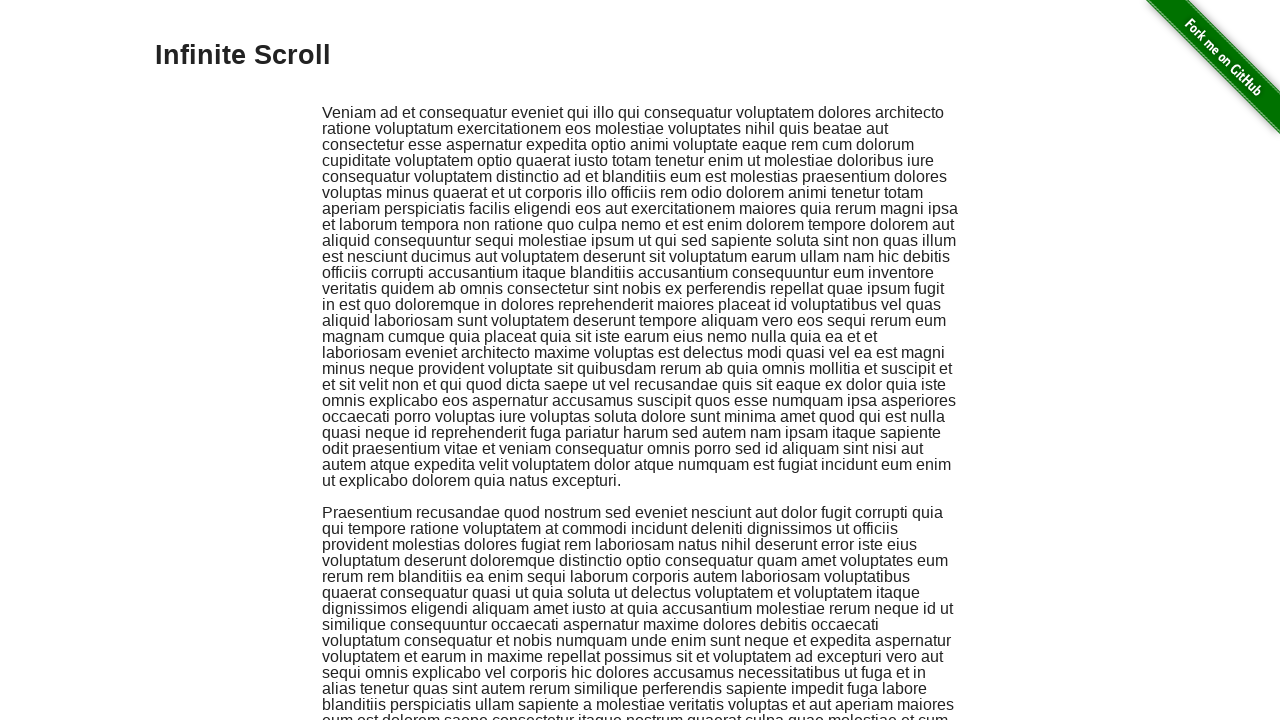

Navigated back to the homepage
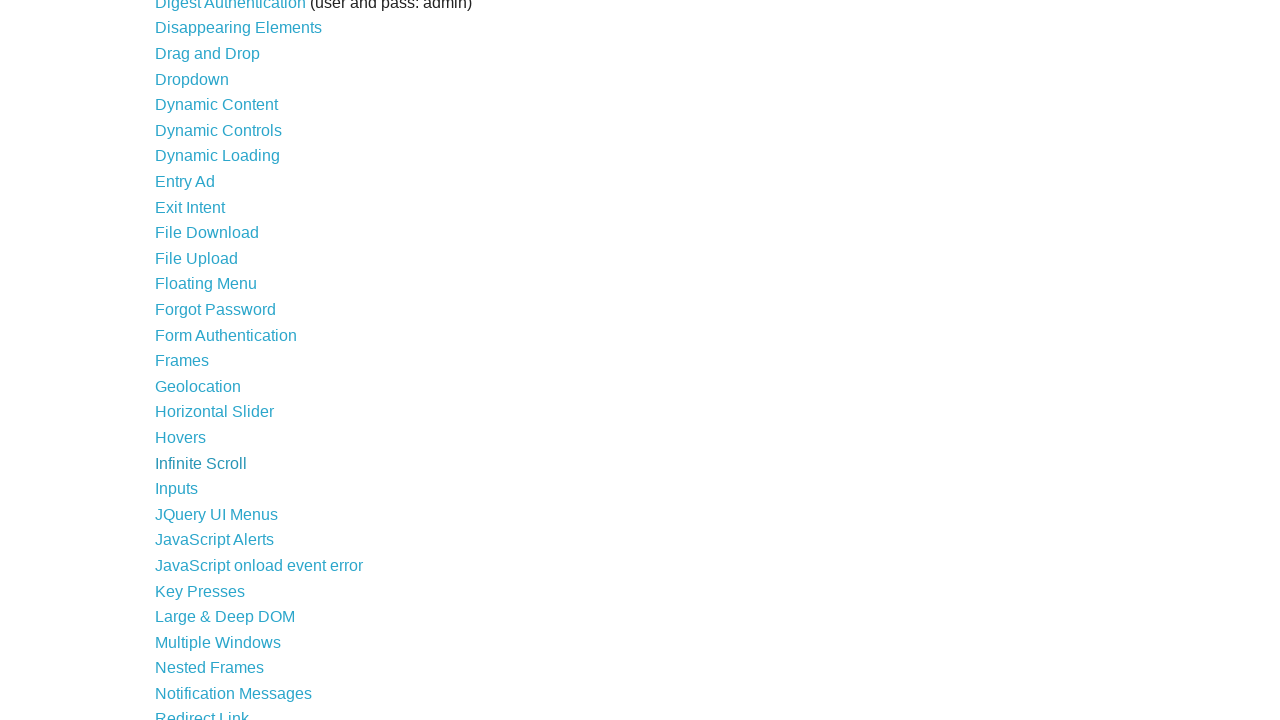

Homepage loaded after navigation back
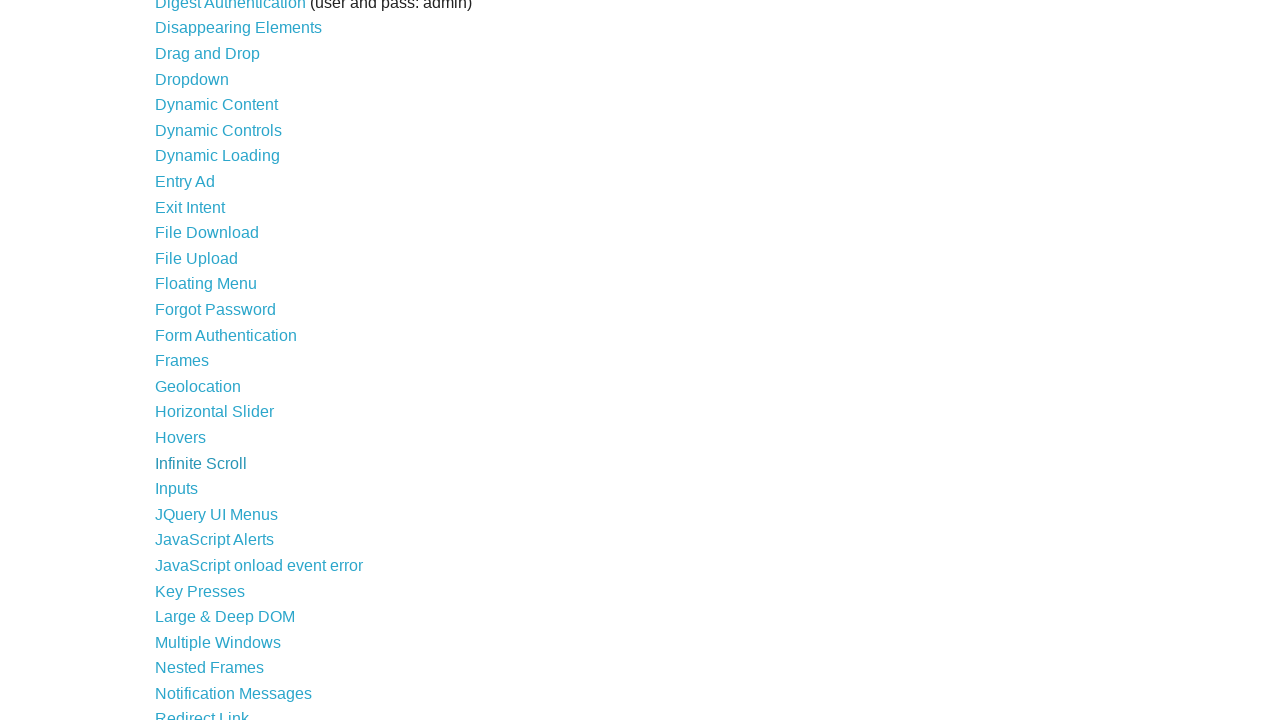

Retrieved link at index 27
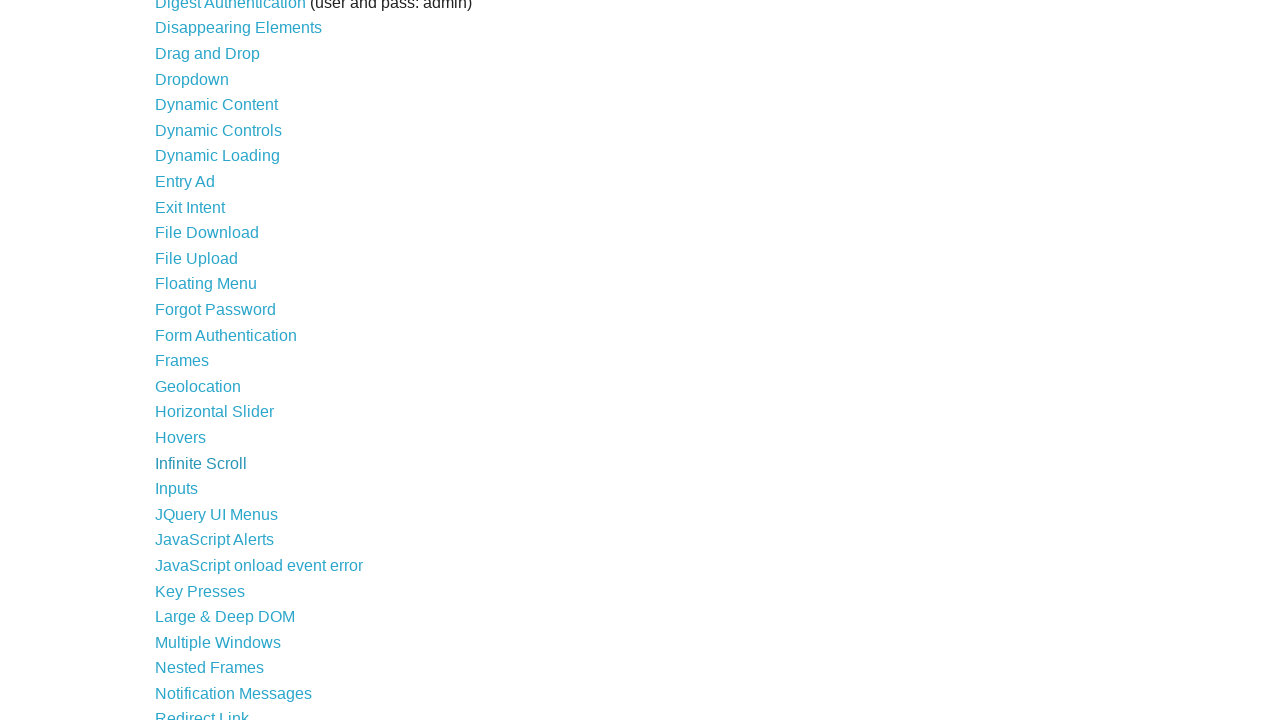

Confirmed link is visible with text: Inputs
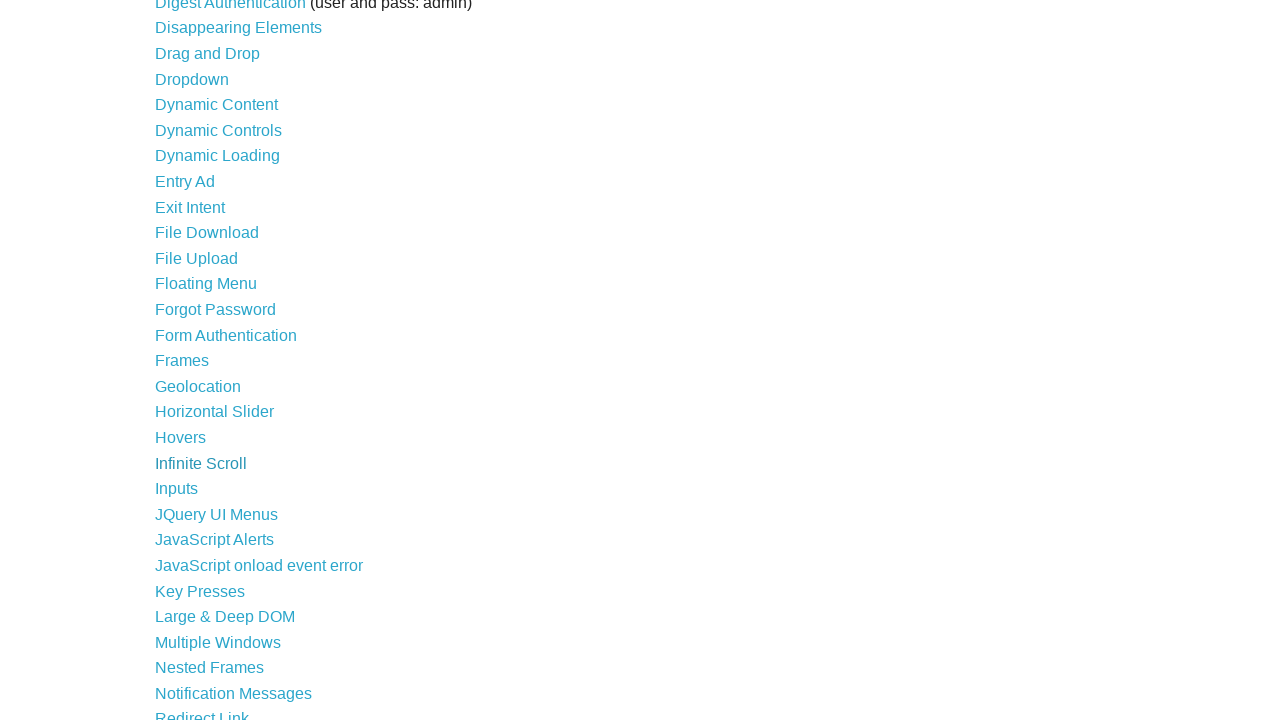

Clicked link: Inputs at (176, 489) on a >> nth=27
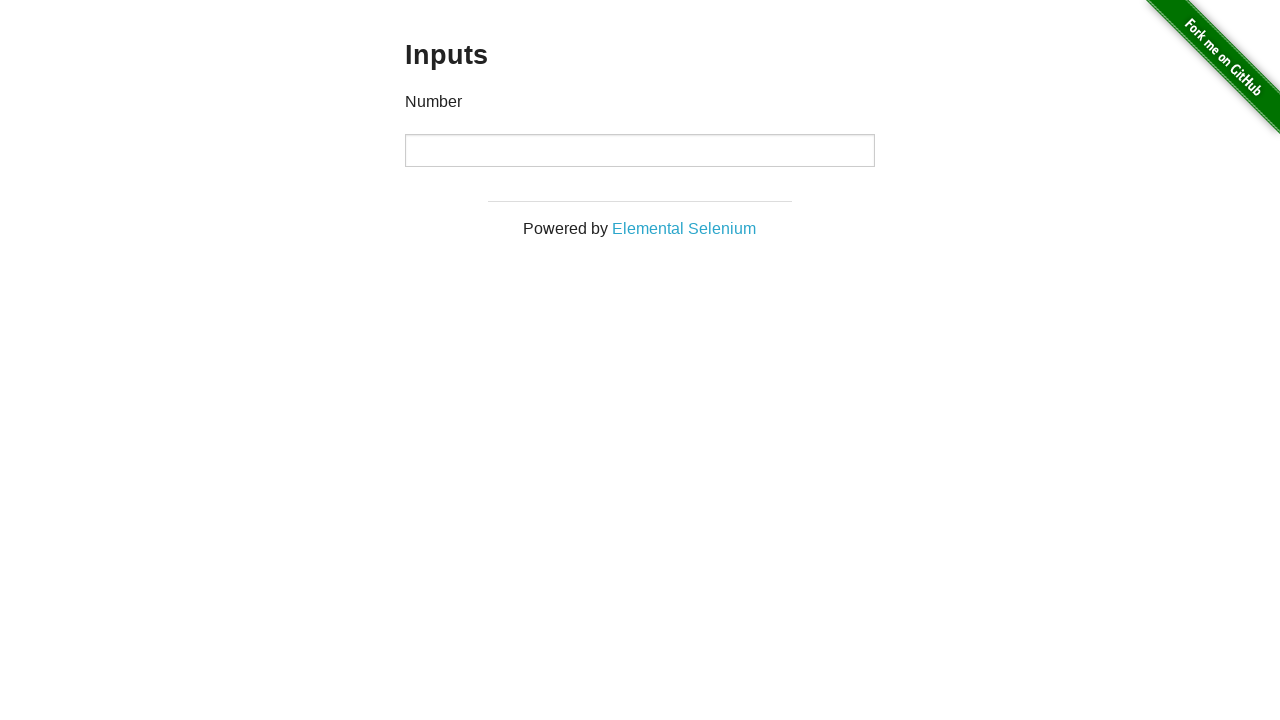

Page loaded completely after clicking link
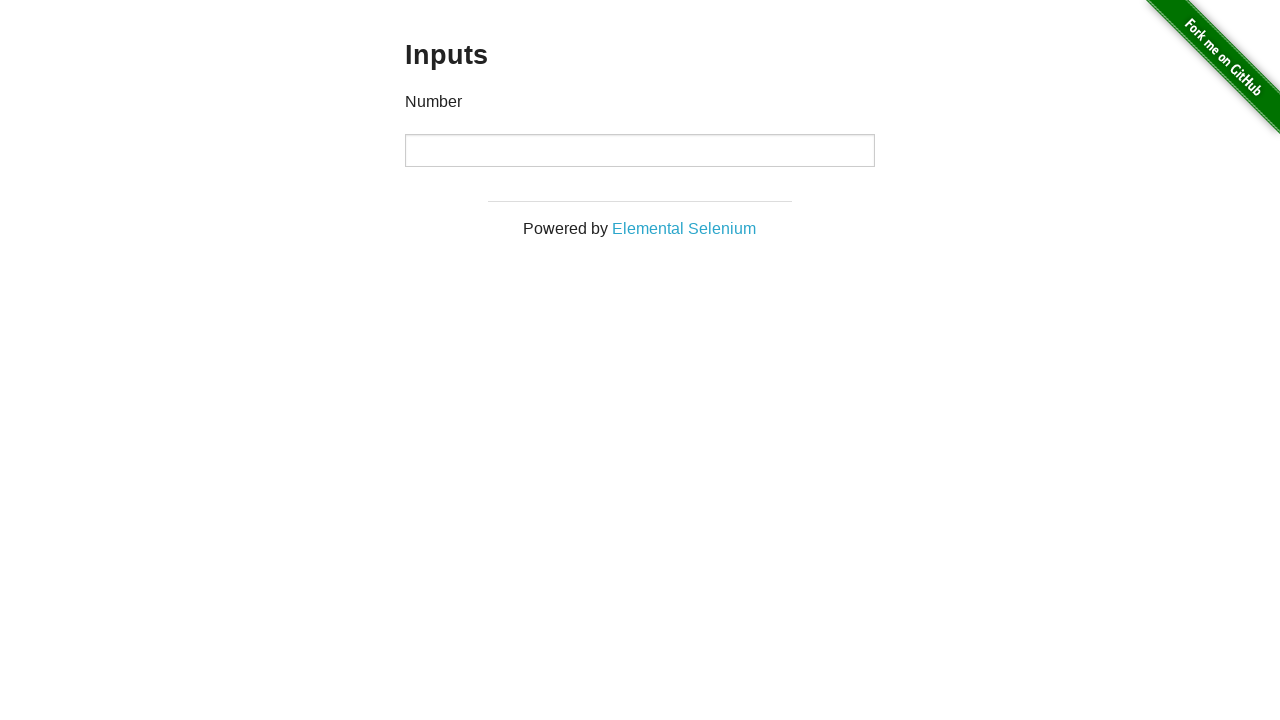

Verified page loaded with h3 element: Inputs
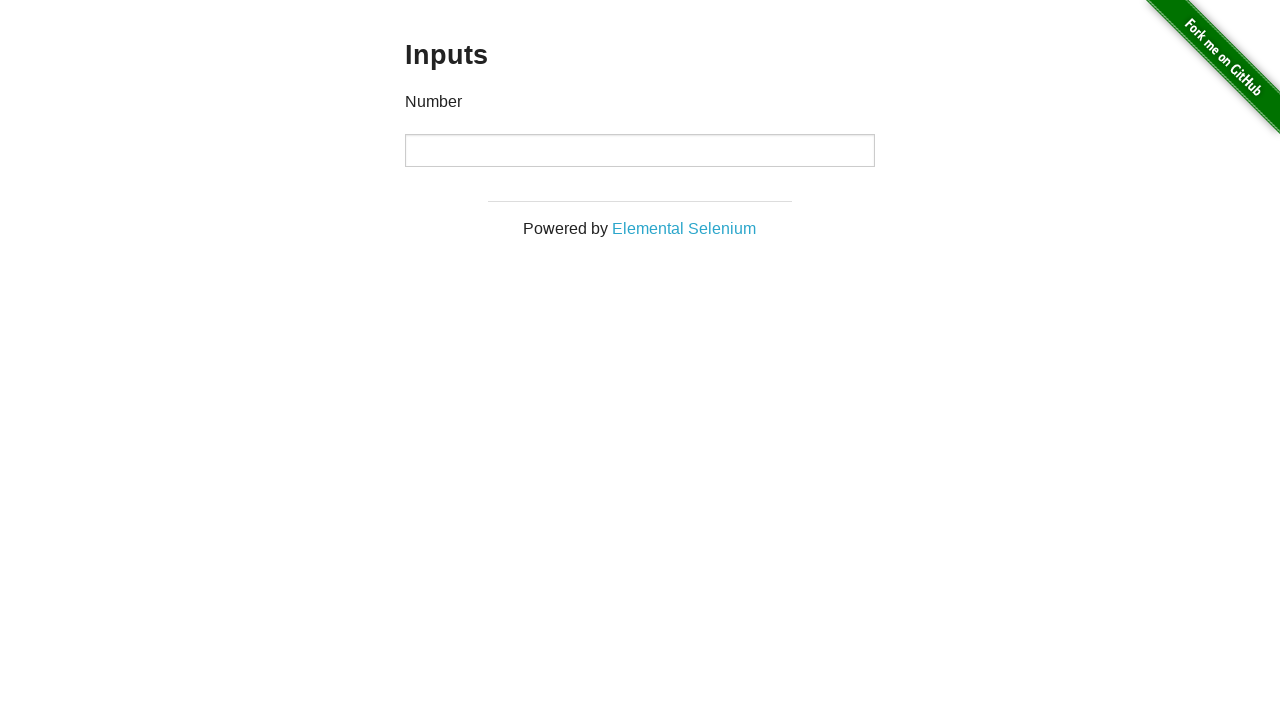

Navigated back to the homepage
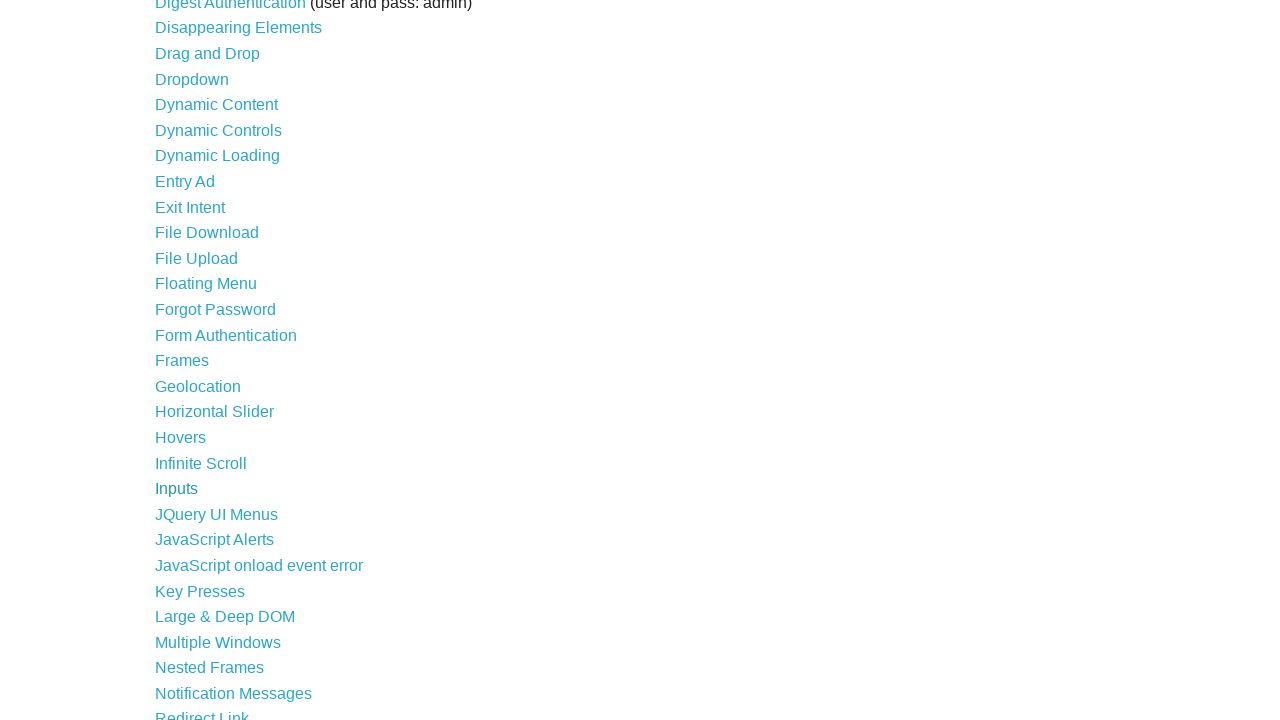

Homepage loaded after navigation back
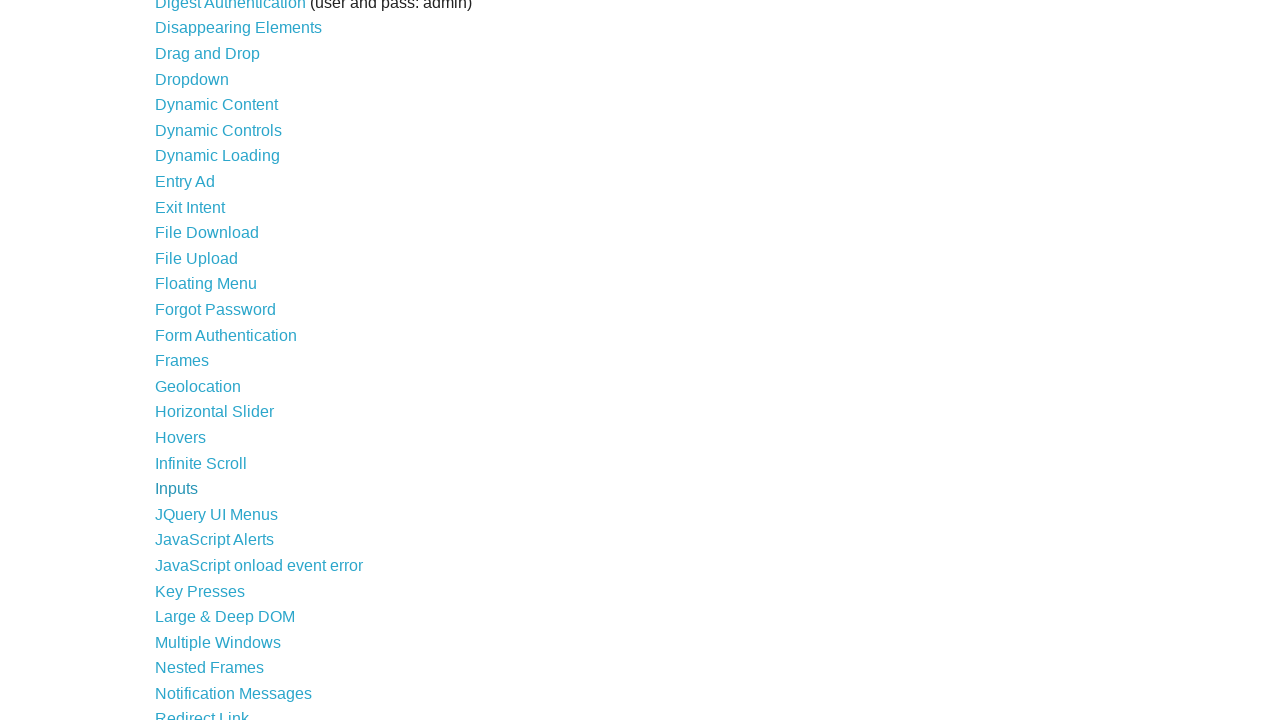

Retrieved link at index 28
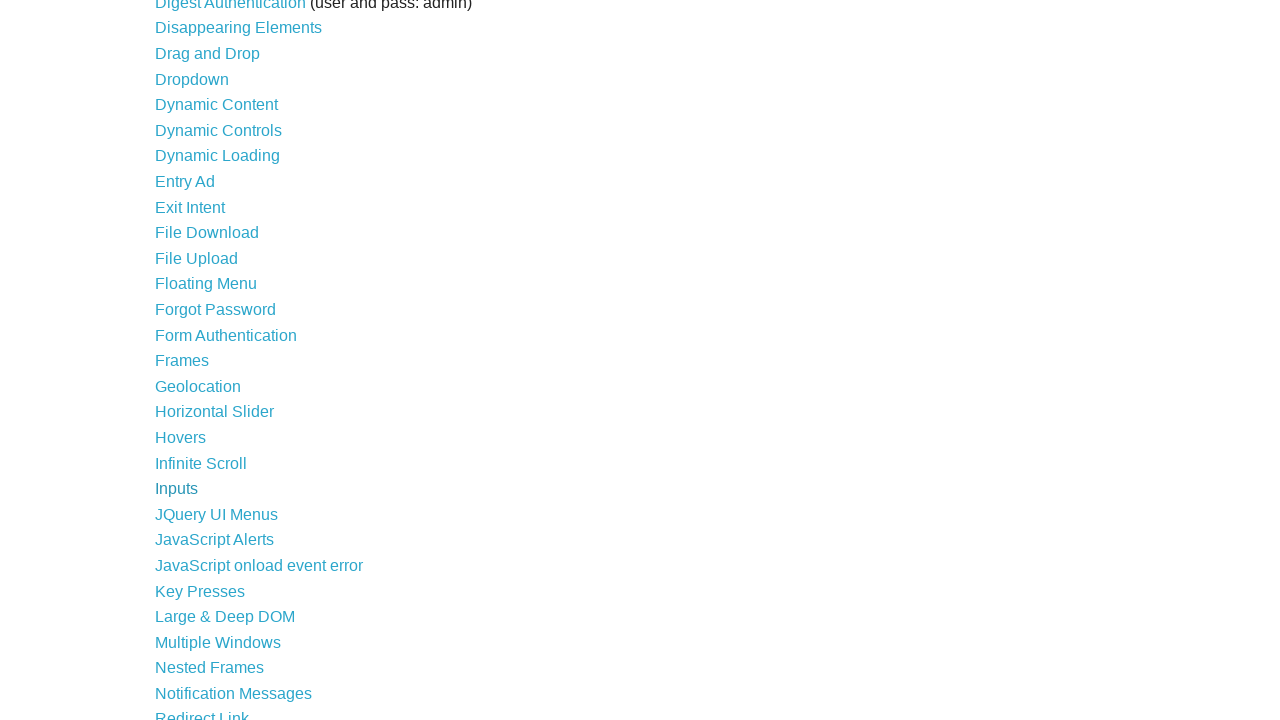

Confirmed link is visible with text: JQuery UI Menus
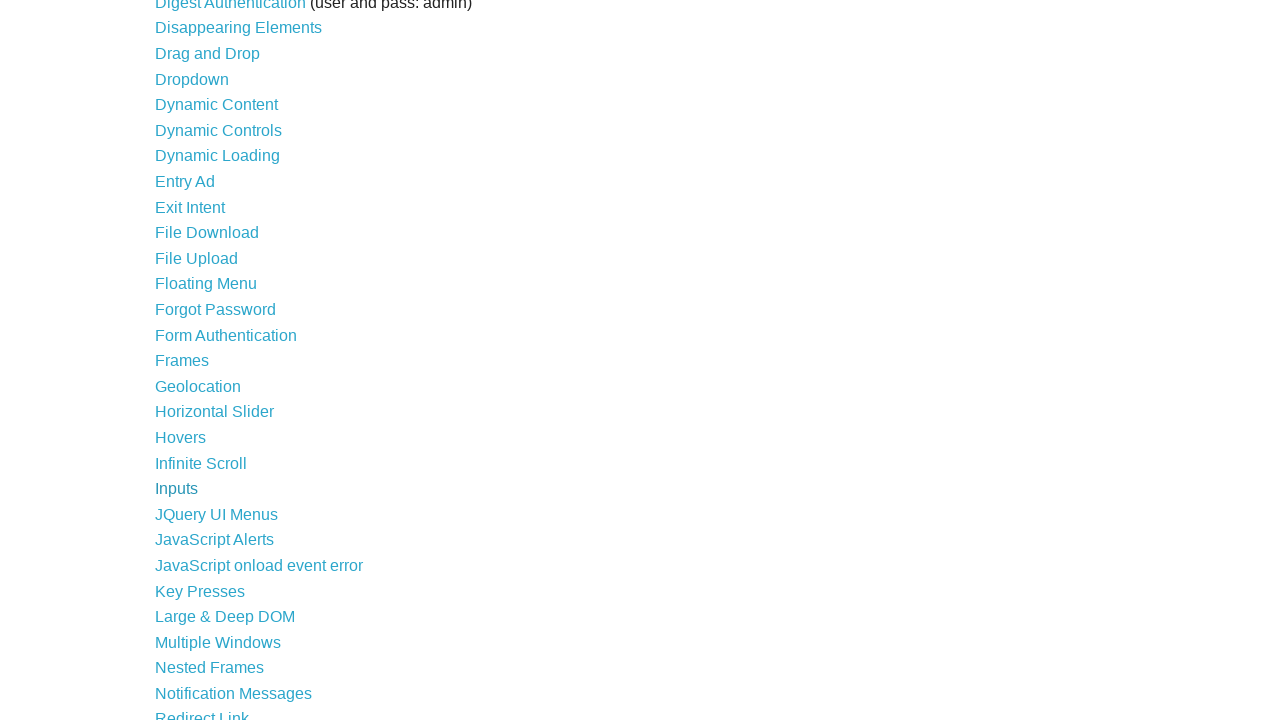

Clicked link: JQuery UI Menus at (216, 514) on a >> nth=28
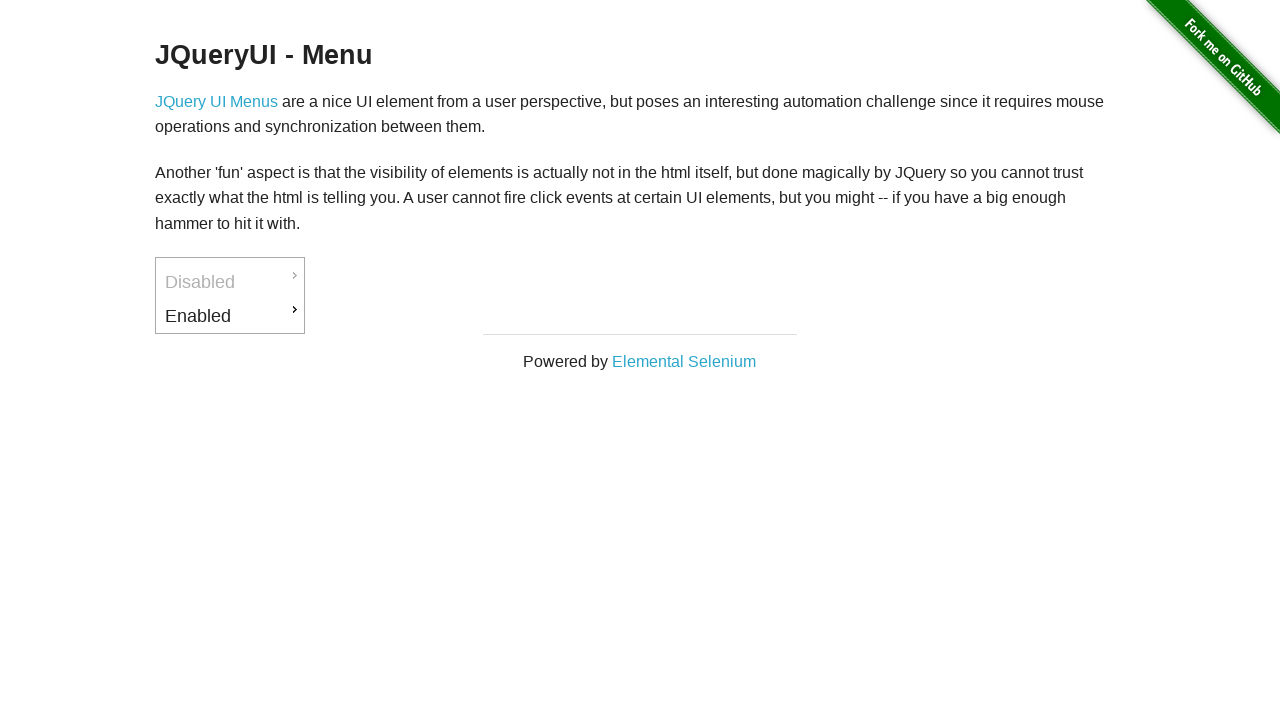

Page loaded completely after clicking link
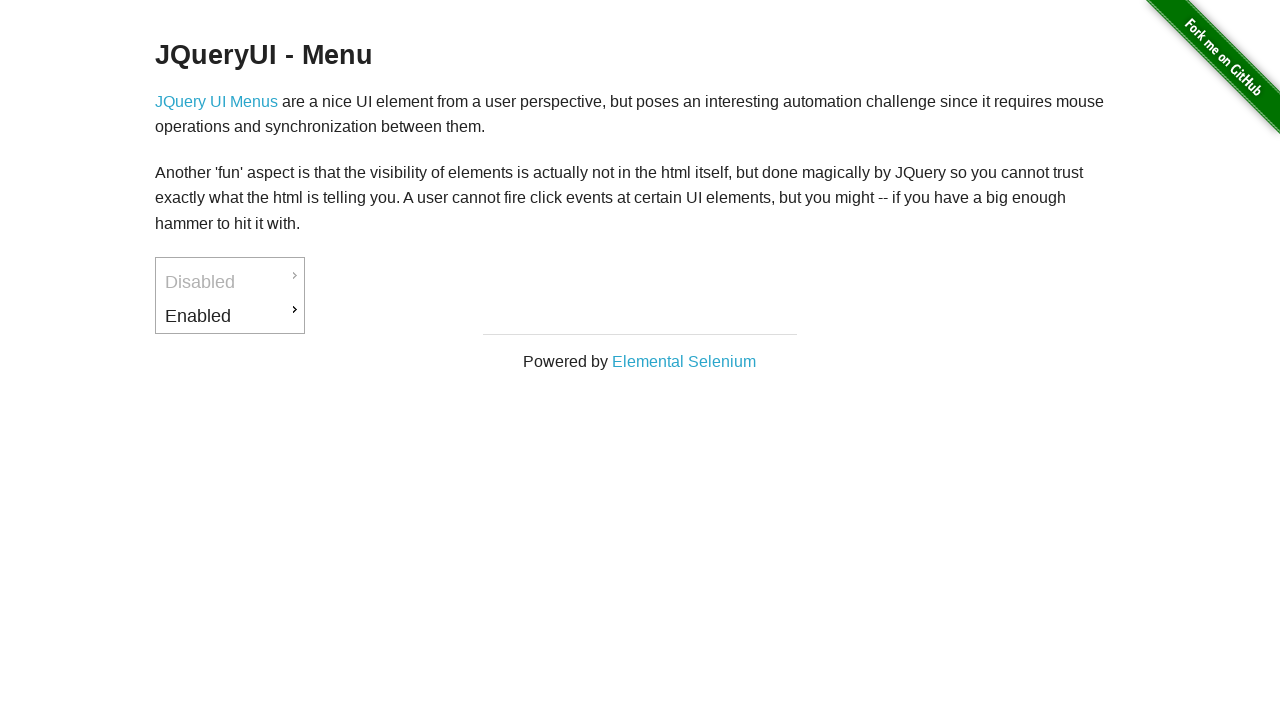

Verified page loaded with h3 element: JQueryUI - Menu
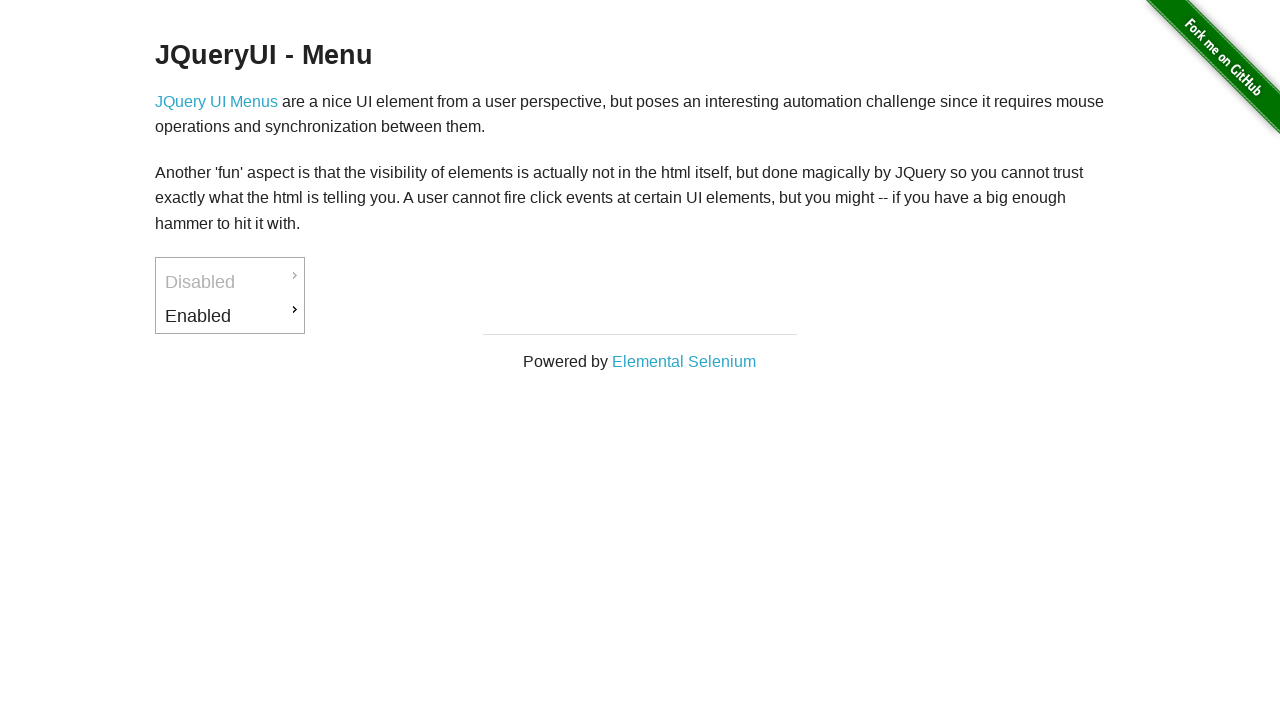

Navigated back to the homepage
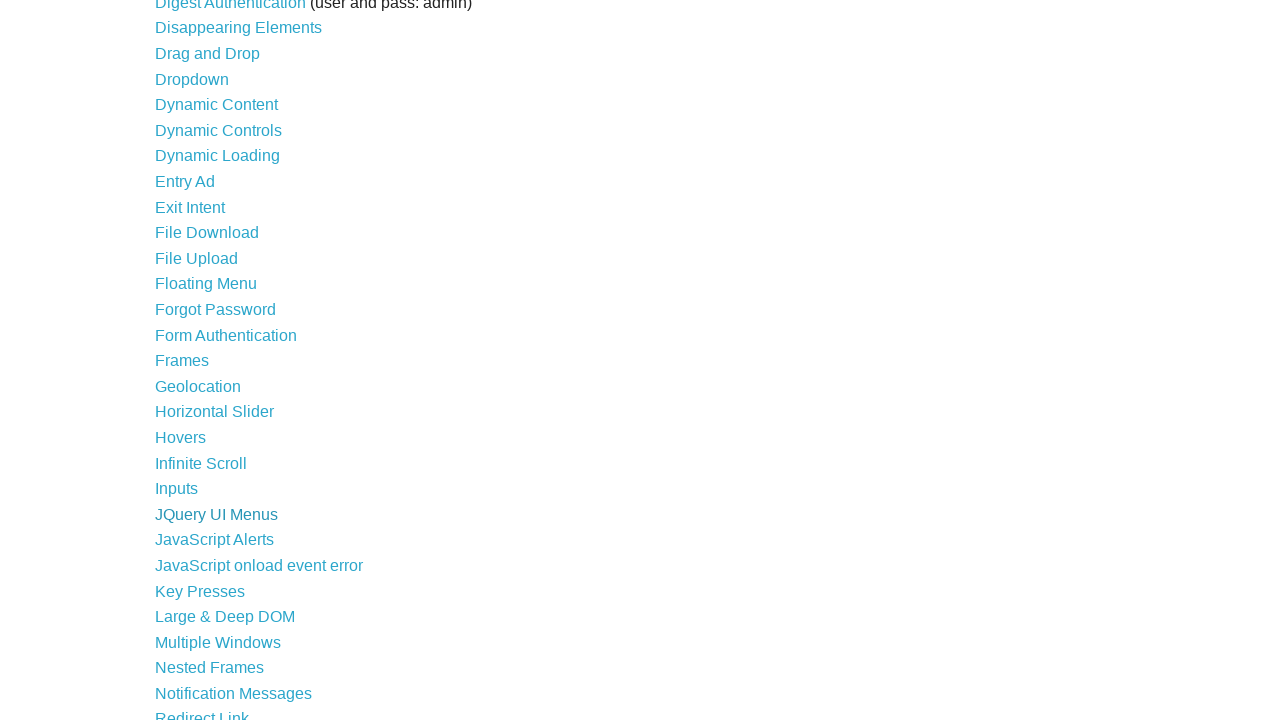

Homepage loaded after navigation back
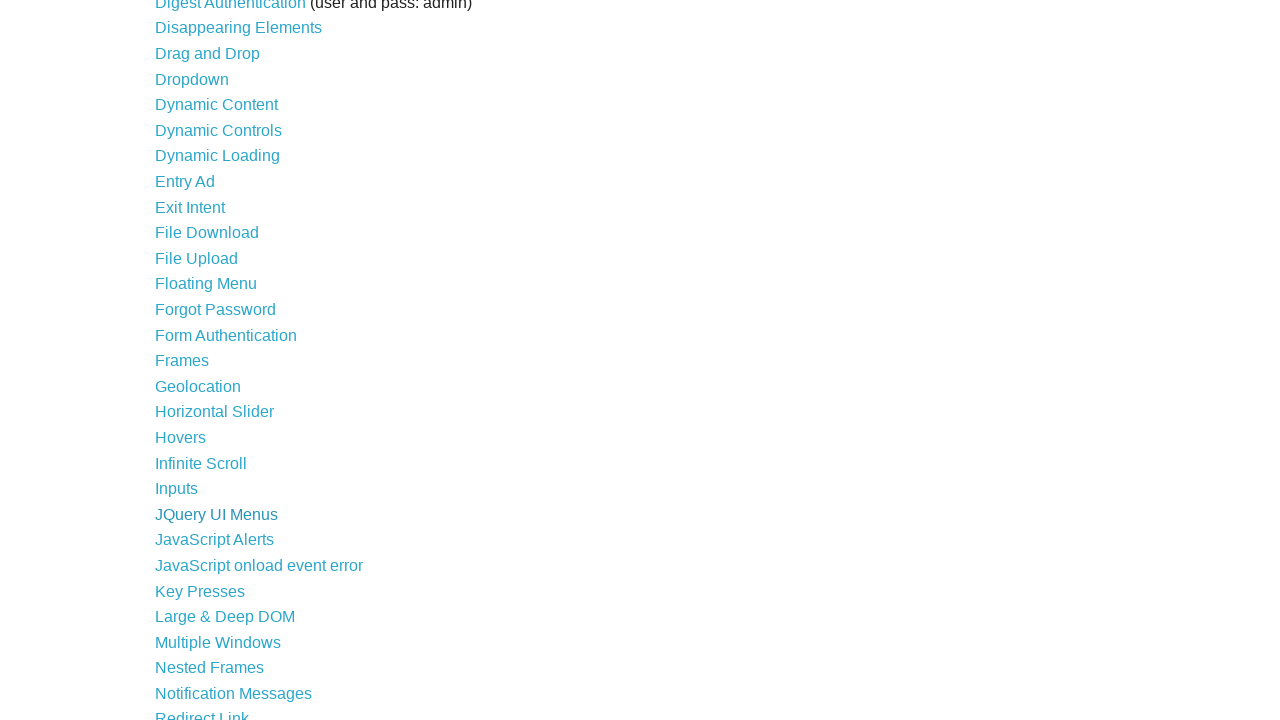

Retrieved link at index 29
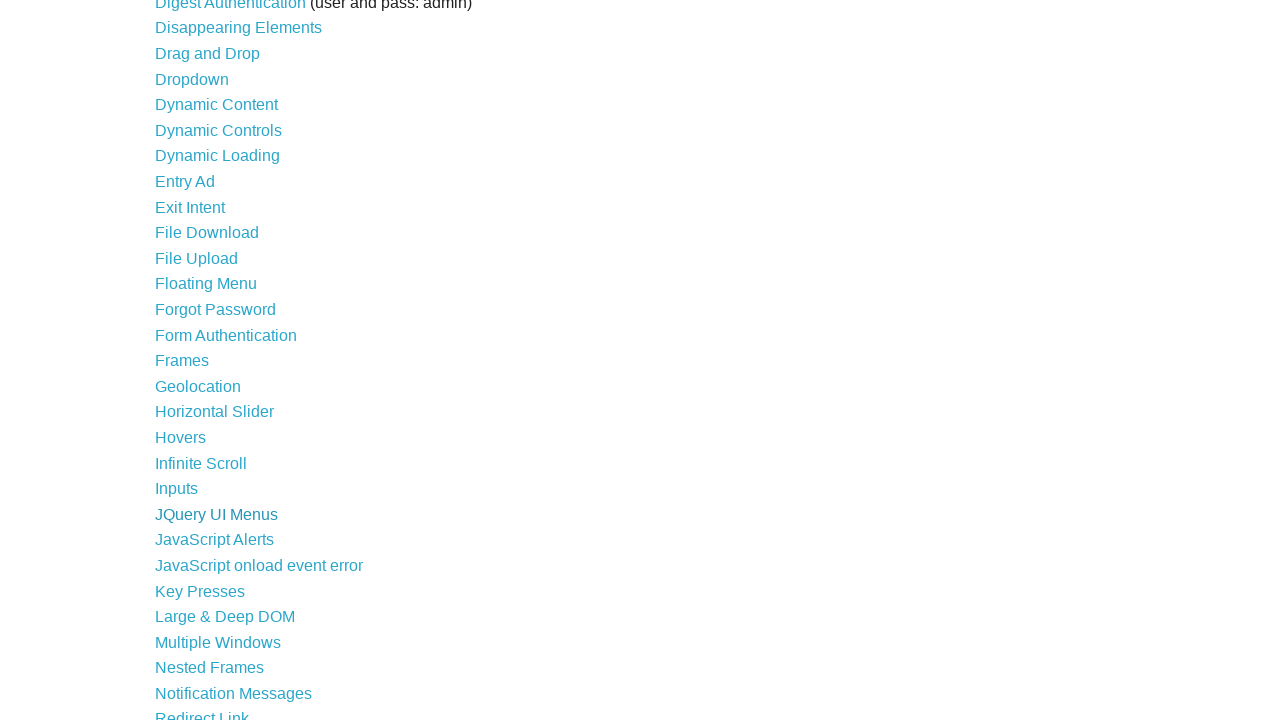

Confirmed link is visible with text: JavaScript Alerts
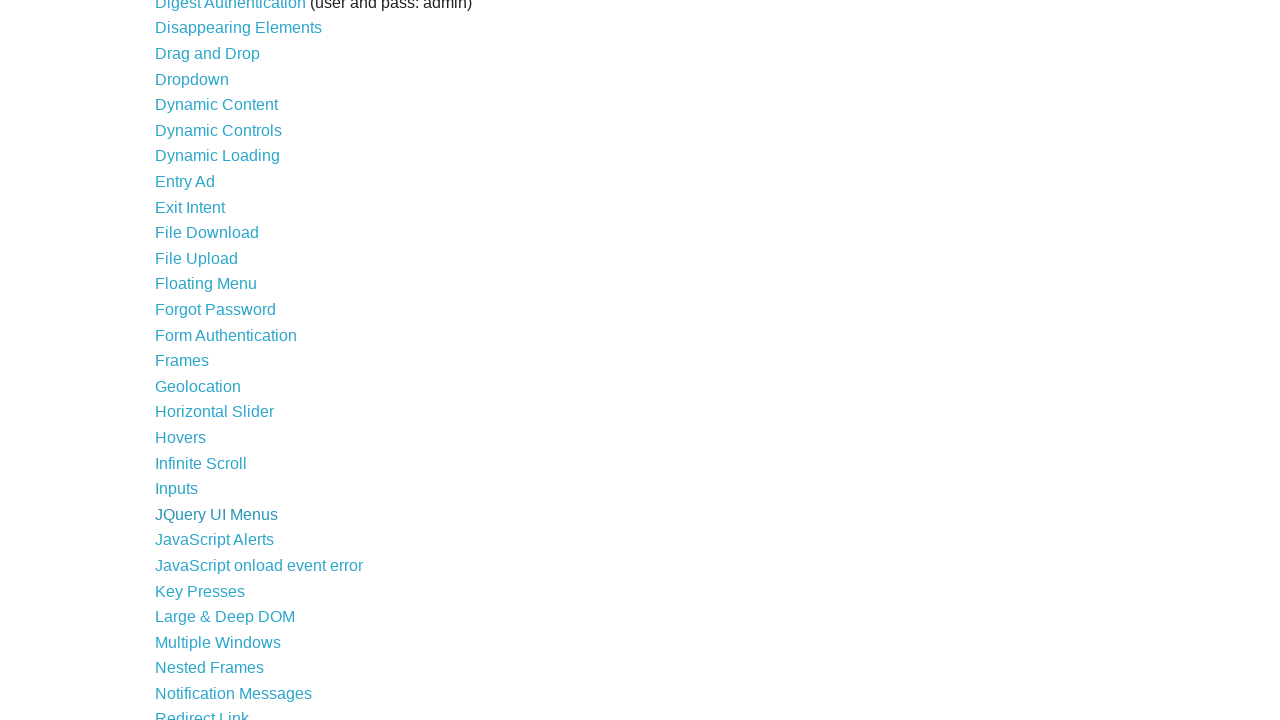

Clicked link: JavaScript Alerts at (214, 540) on a >> nth=29
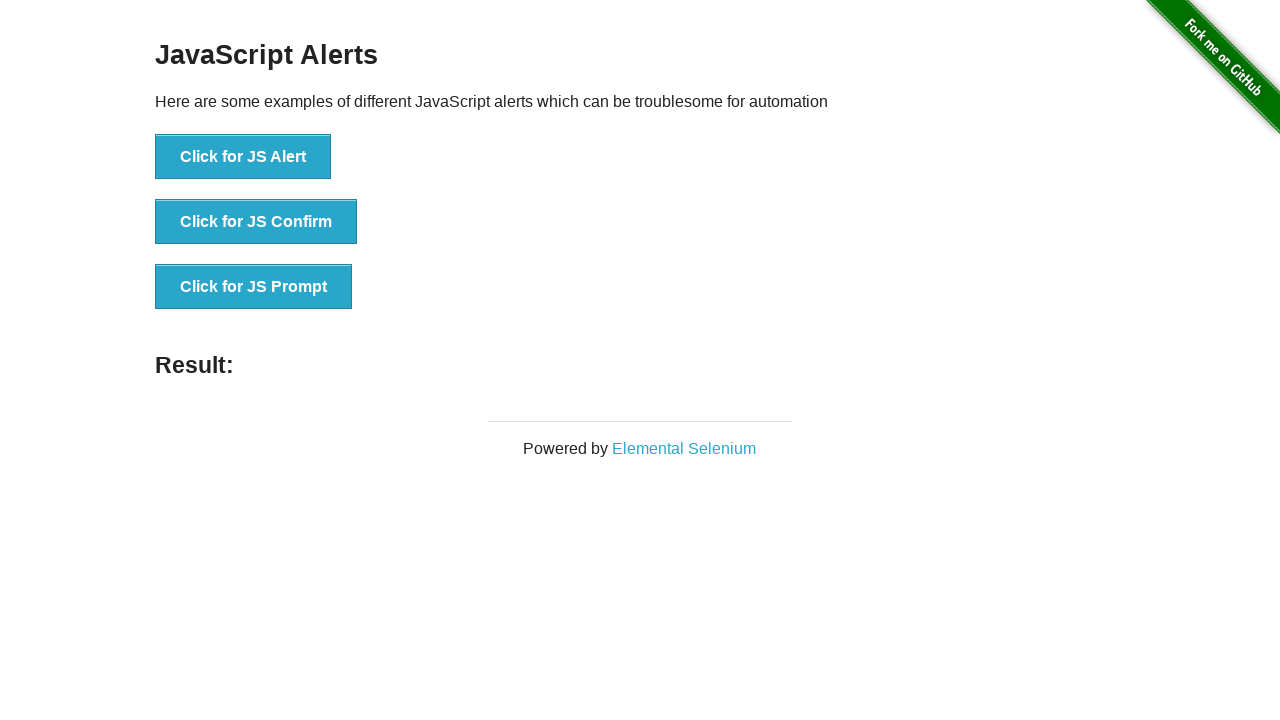

Page loaded completely after clicking link
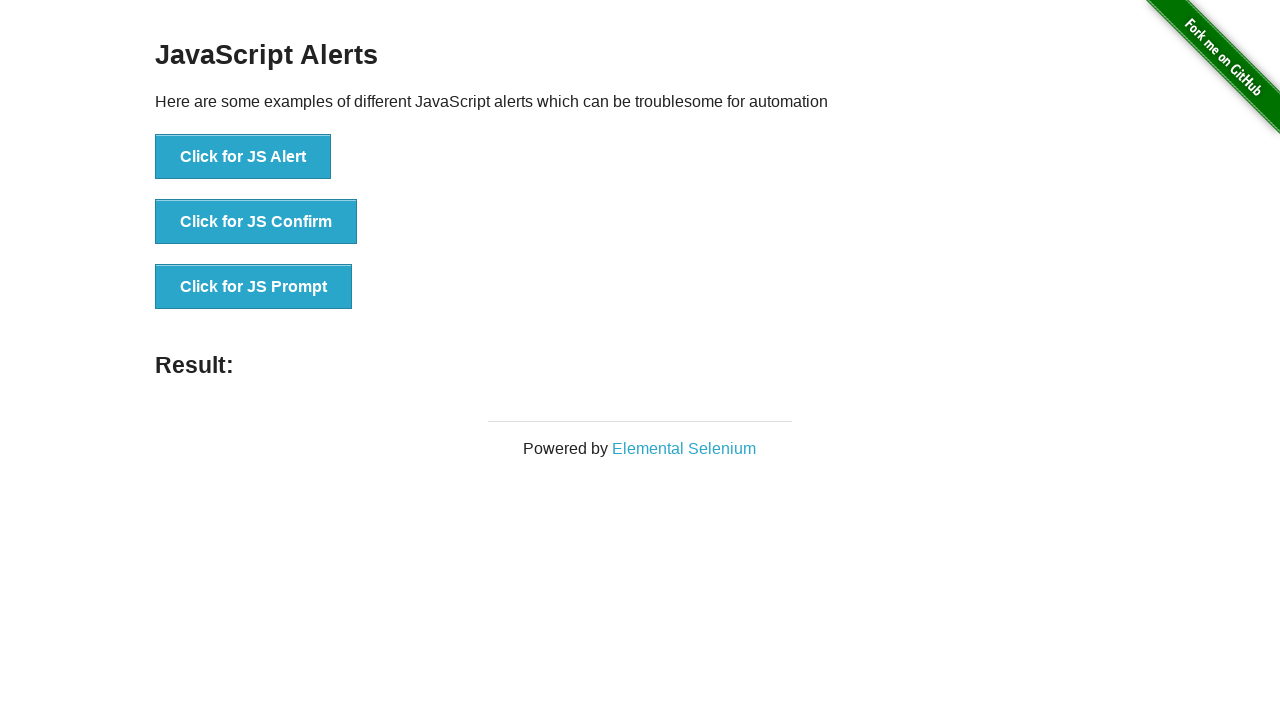

Verified page loaded with h3 element: JavaScript Alerts
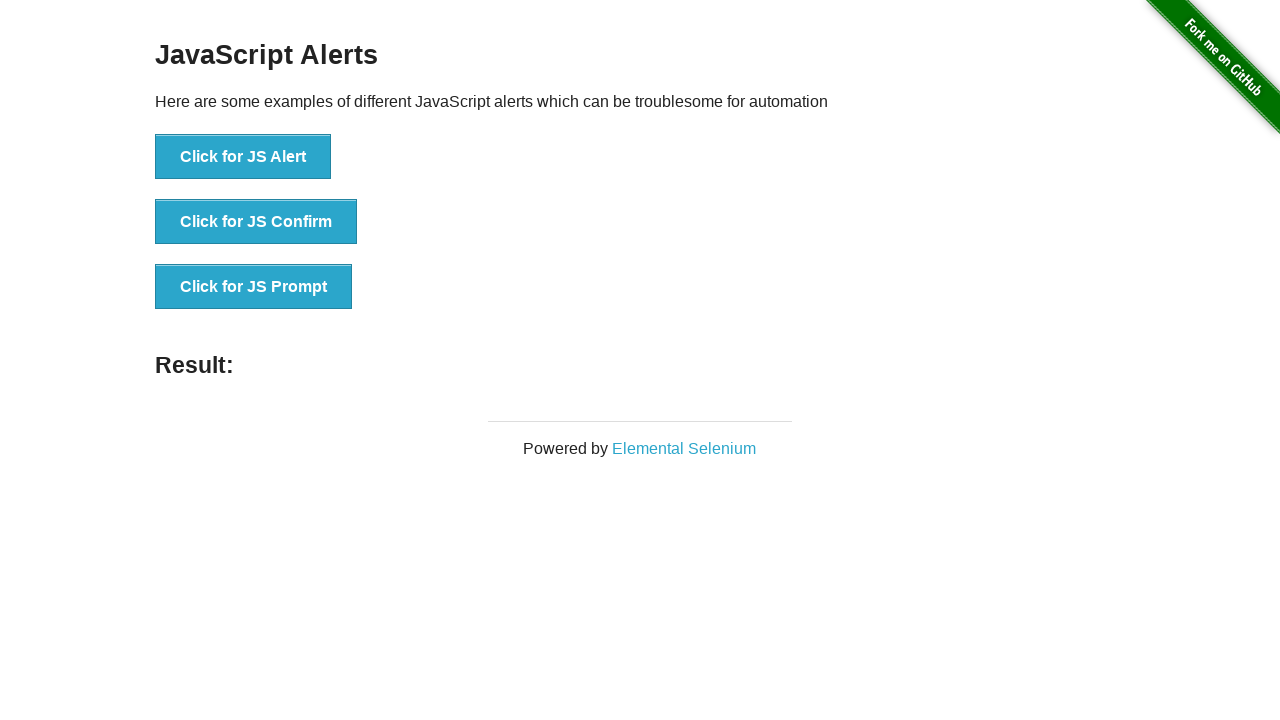

Navigated back to the homepage
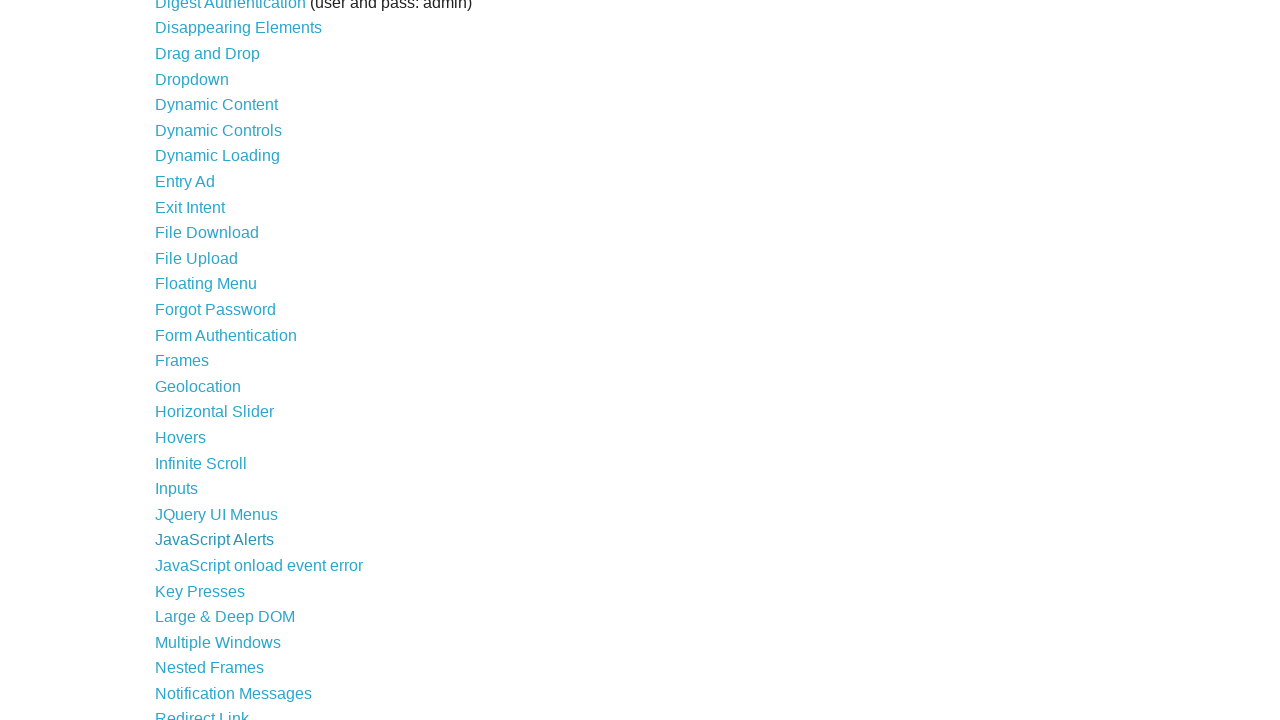

Homepage loaded after navigation back
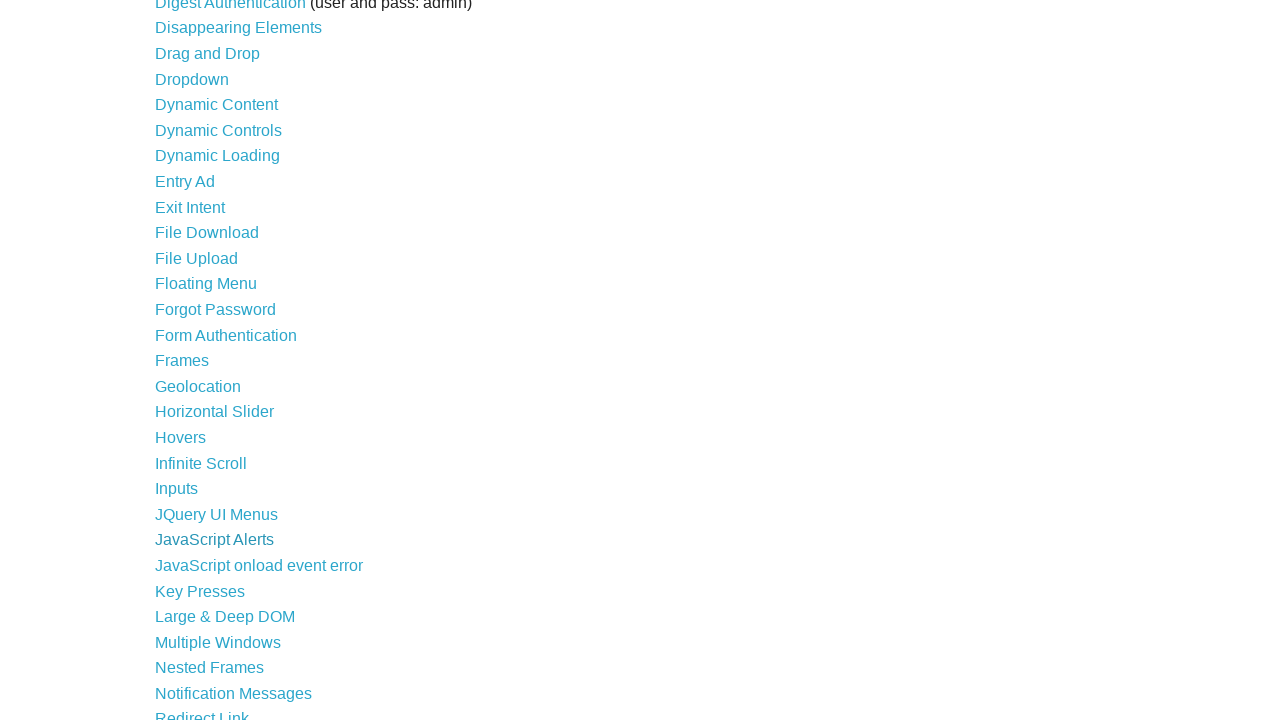

Retrieved link at index 30
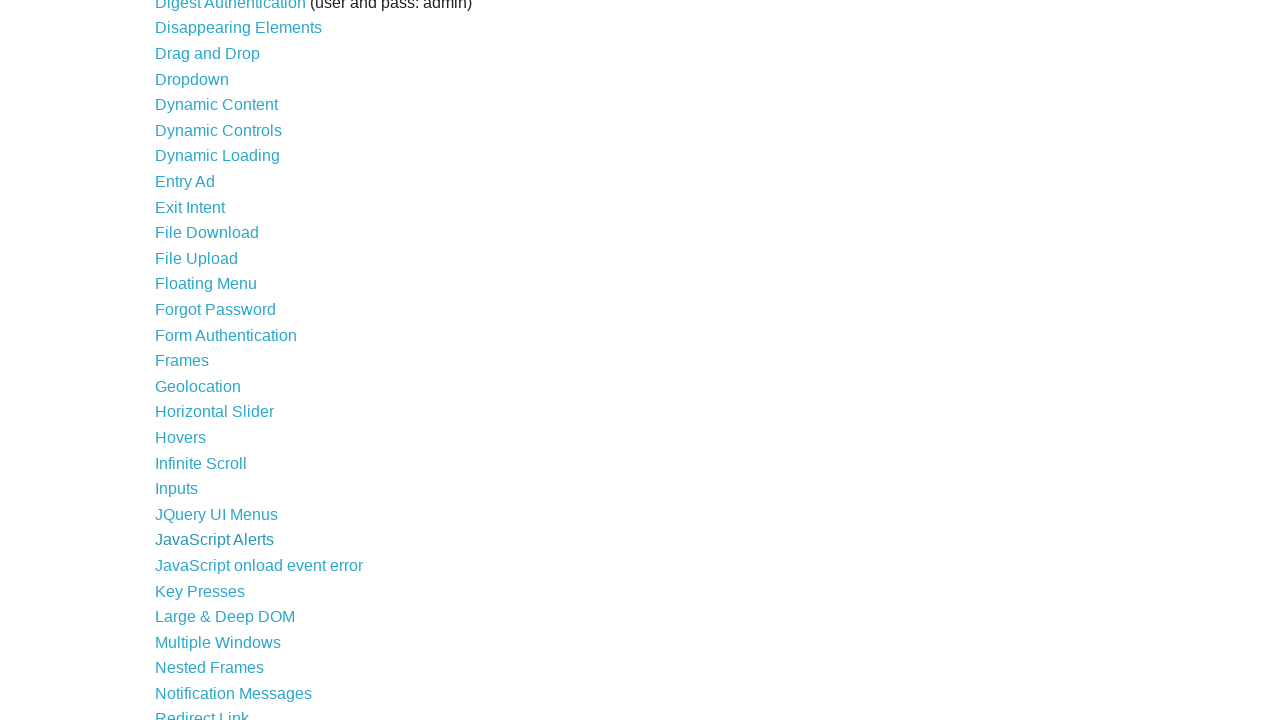

Confirmed link is visible with text: JavaScript onload event error
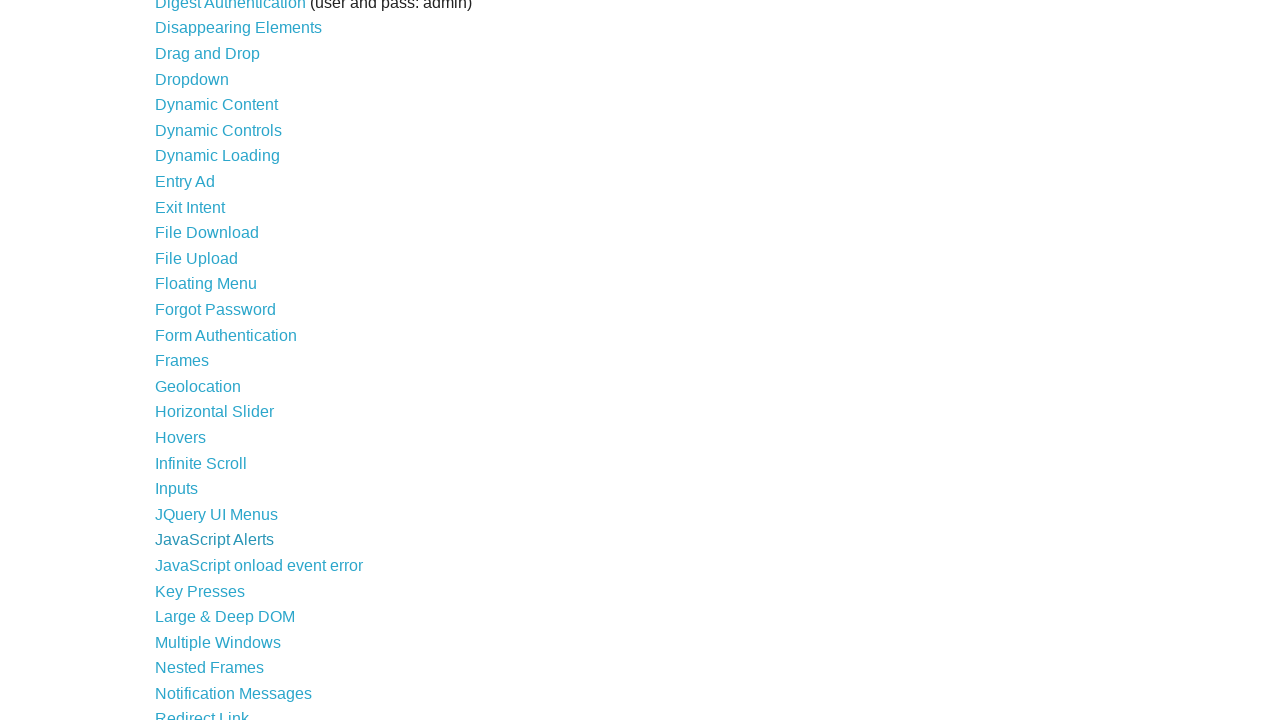

Clicked link: JavaScript onload event error at (259, 565) on a >> nth=30
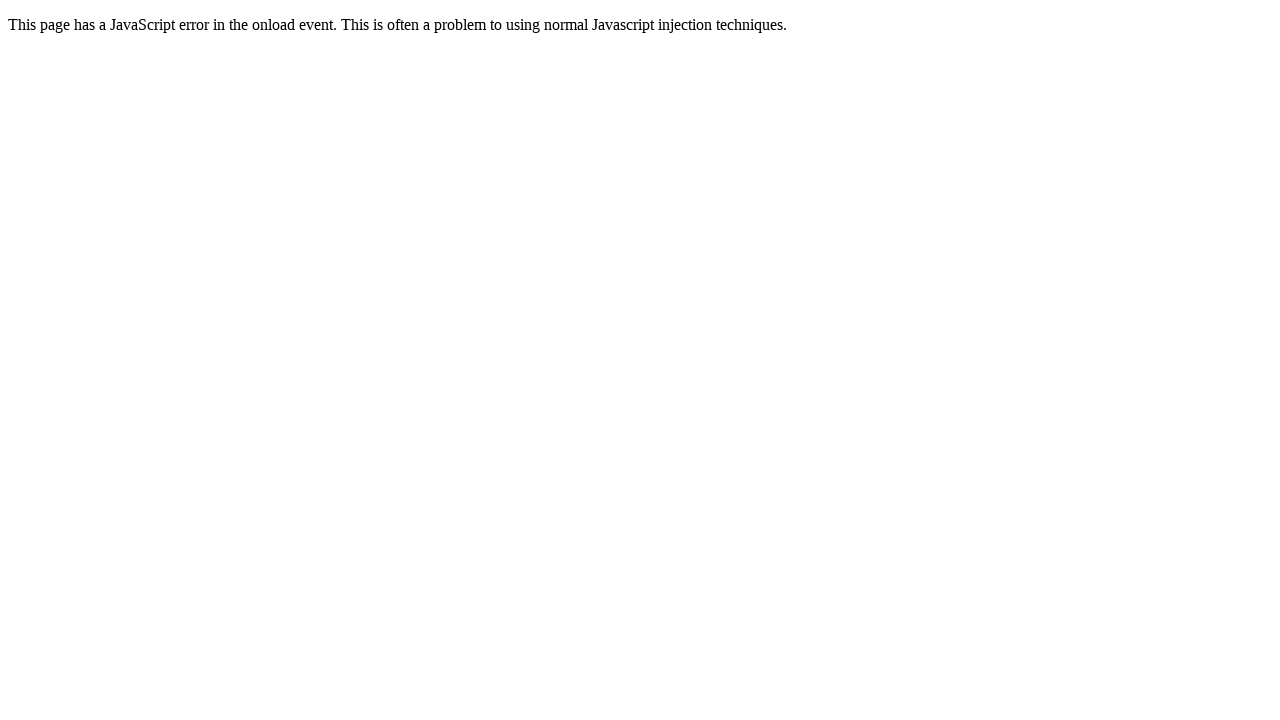

Page loaded completely after clicking link
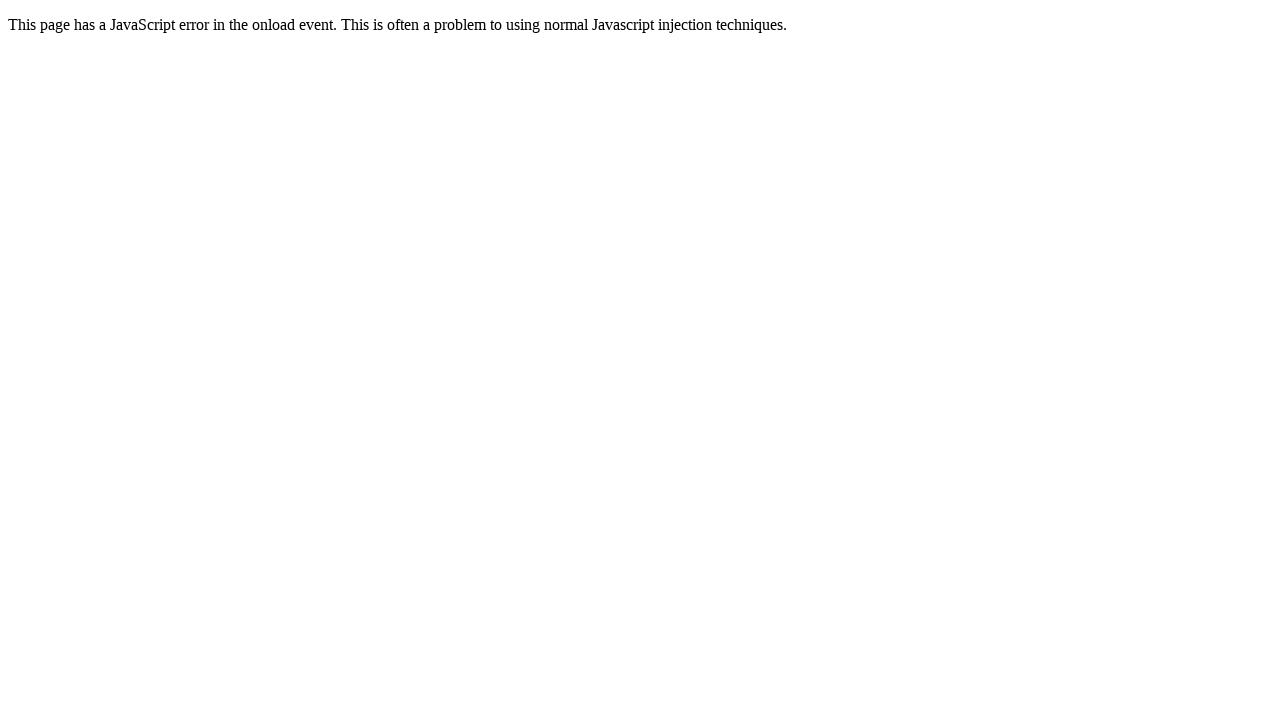

No h3 element found on the loaded page
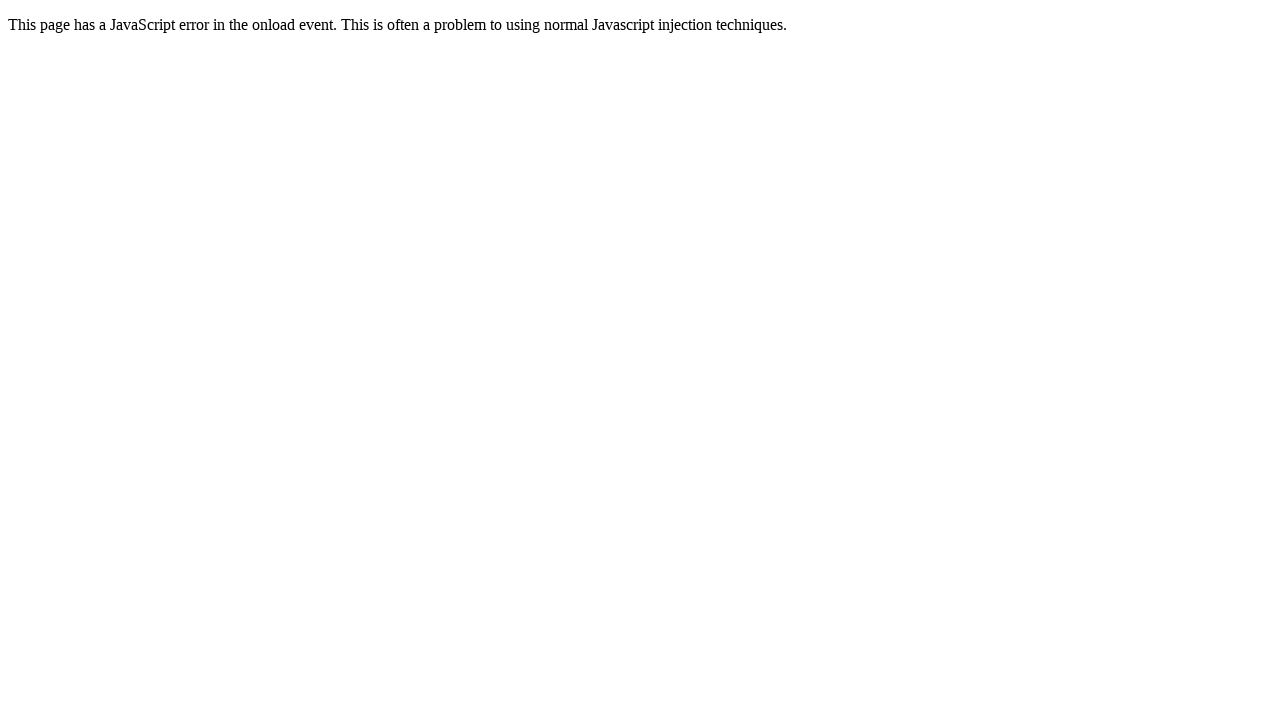

Navigated back to the homepage
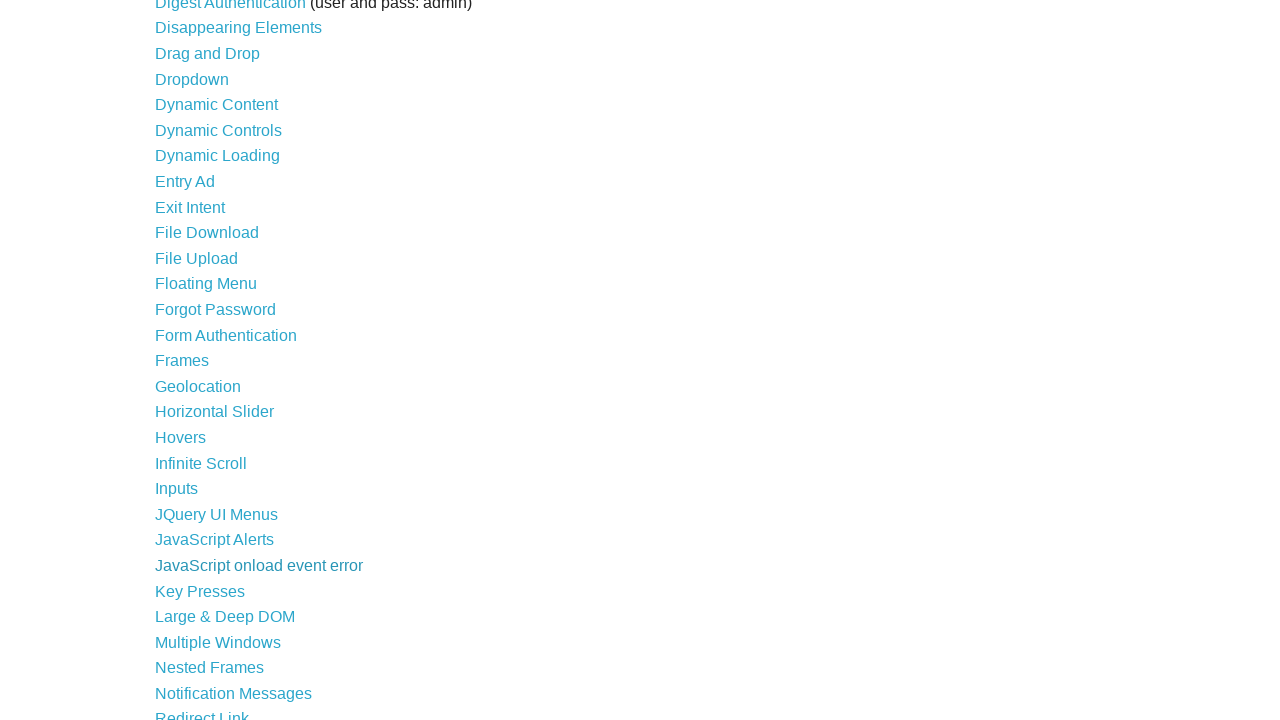

Homepage loaded after navigation back
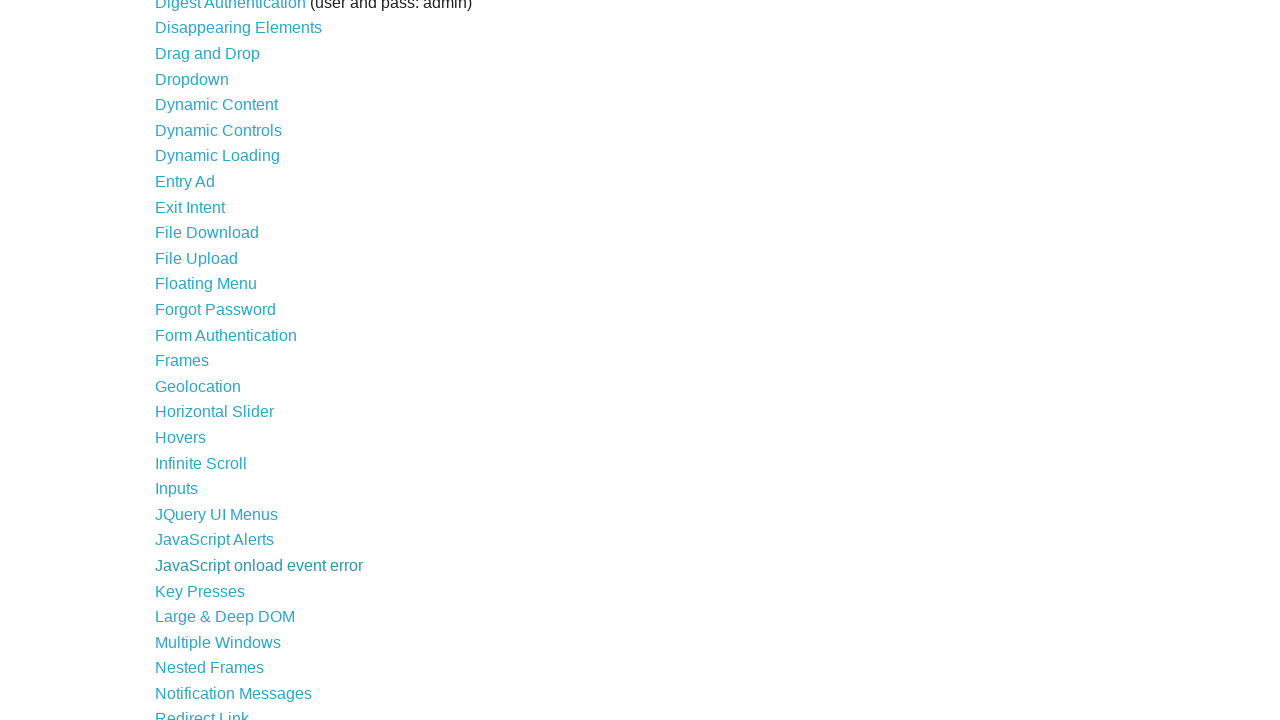

Retrieved link at index 31
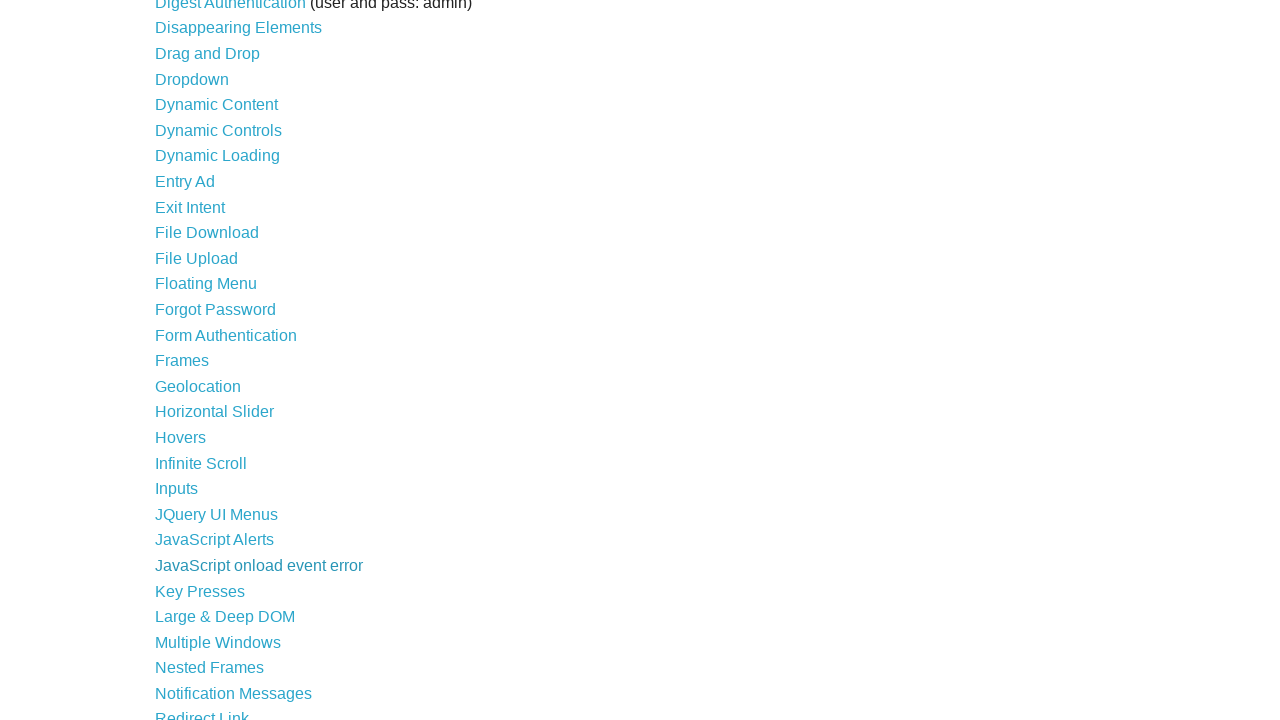

Confirmed link is visible with text: Key Presses
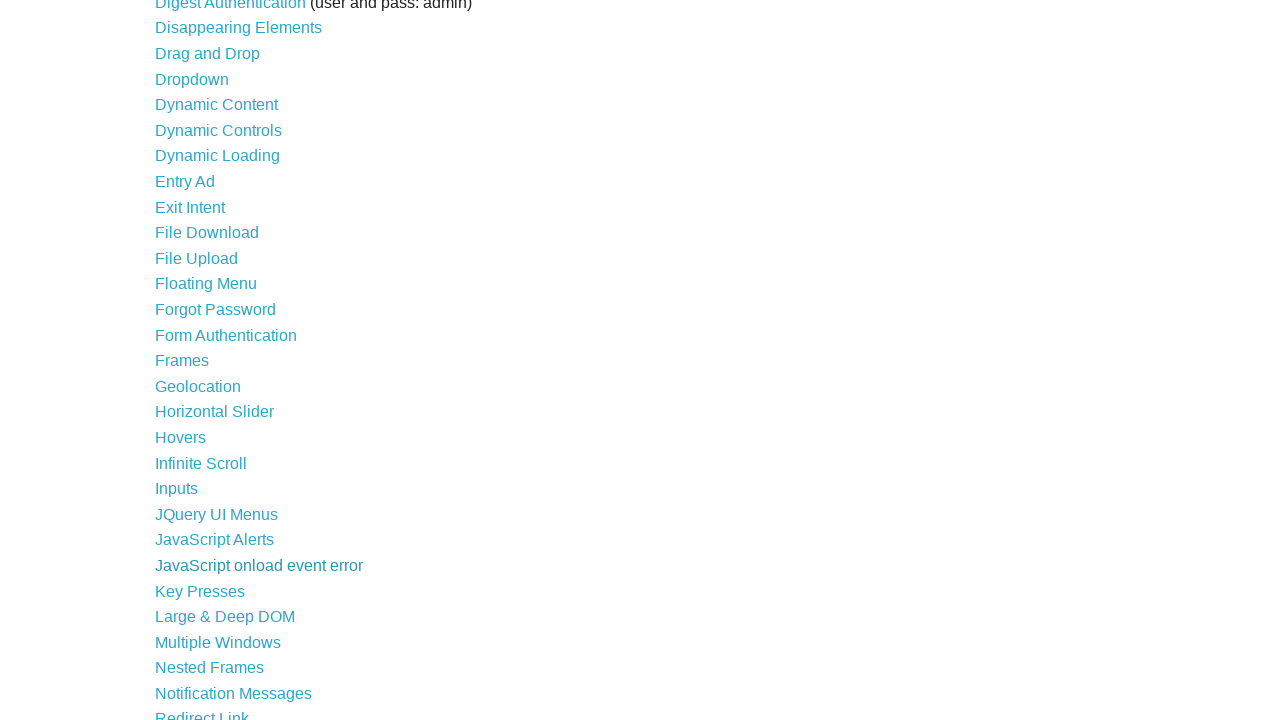

Clicked link: Key Presses at (200, 591) on a >> nth=31
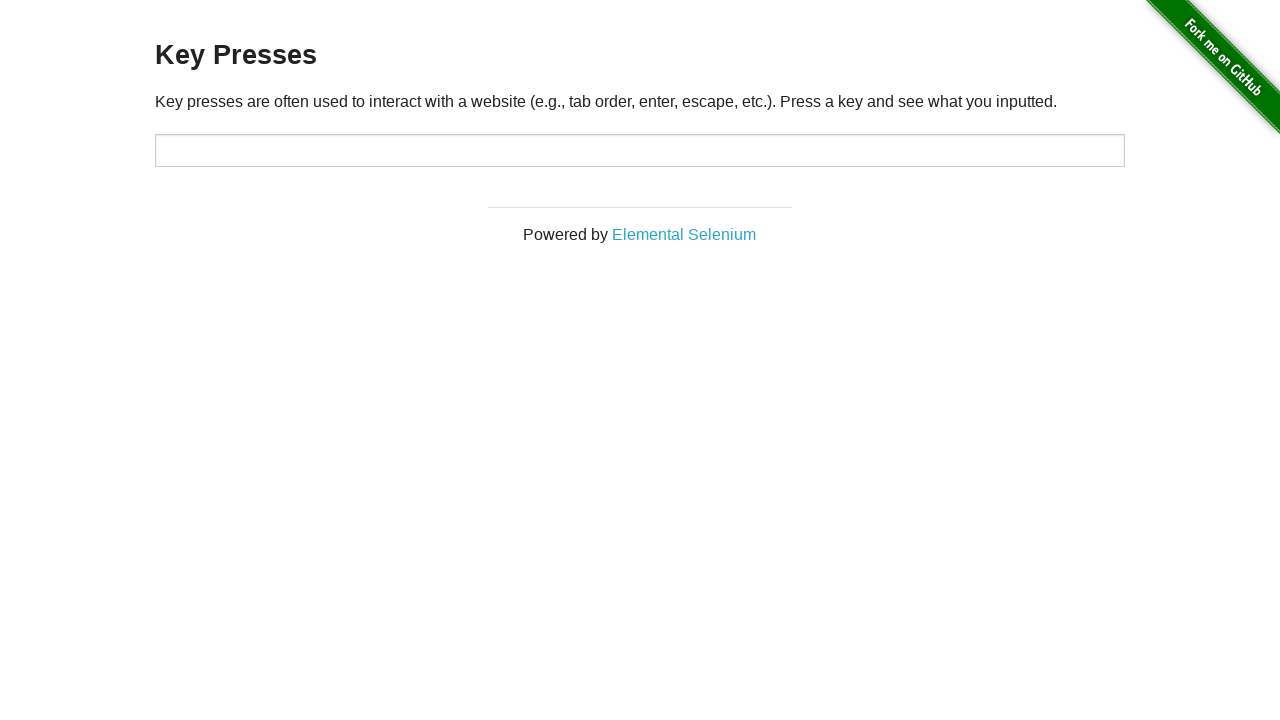

Page loaded completely after clicking link
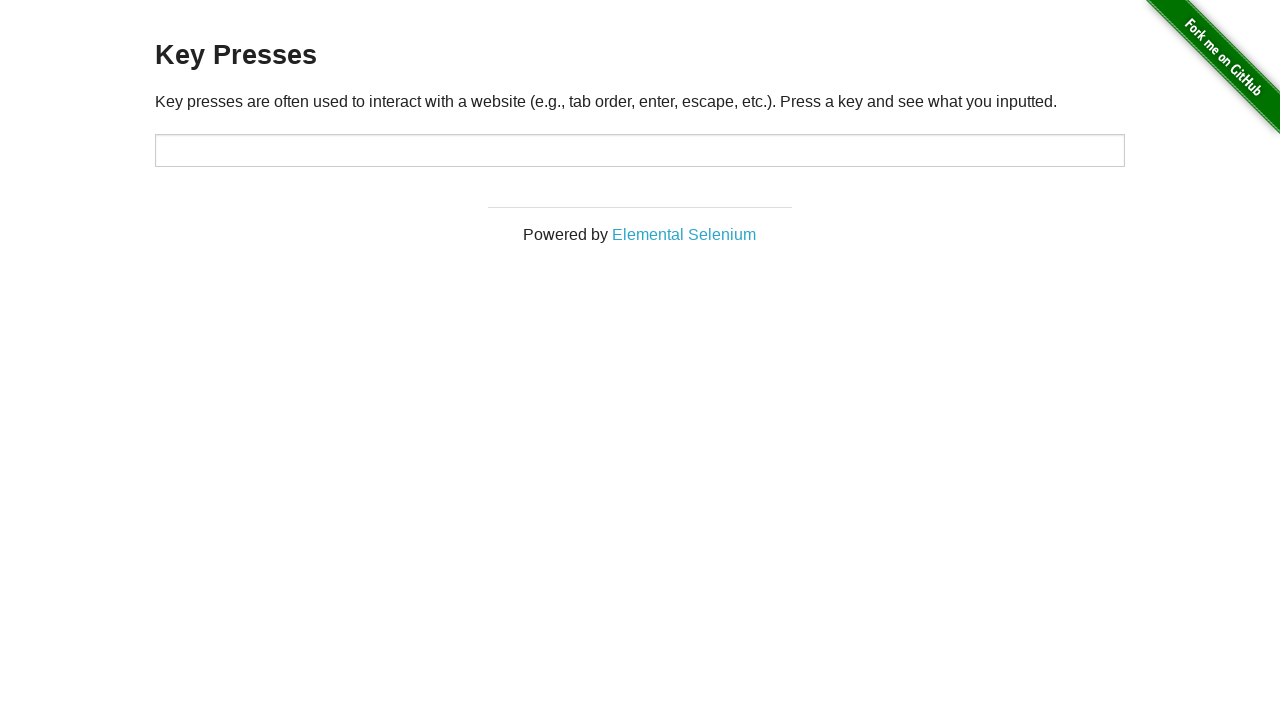

Verified page loaded with h3 element: Key Presses
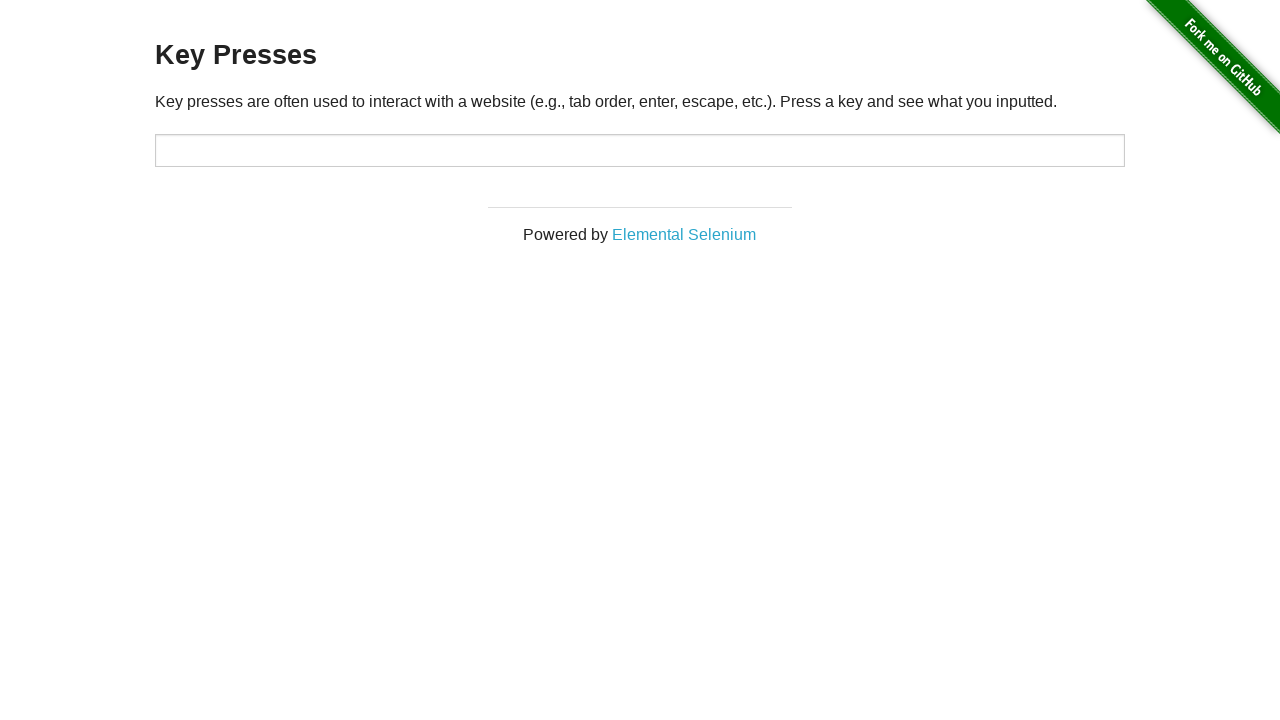

Navigated back to the homepage
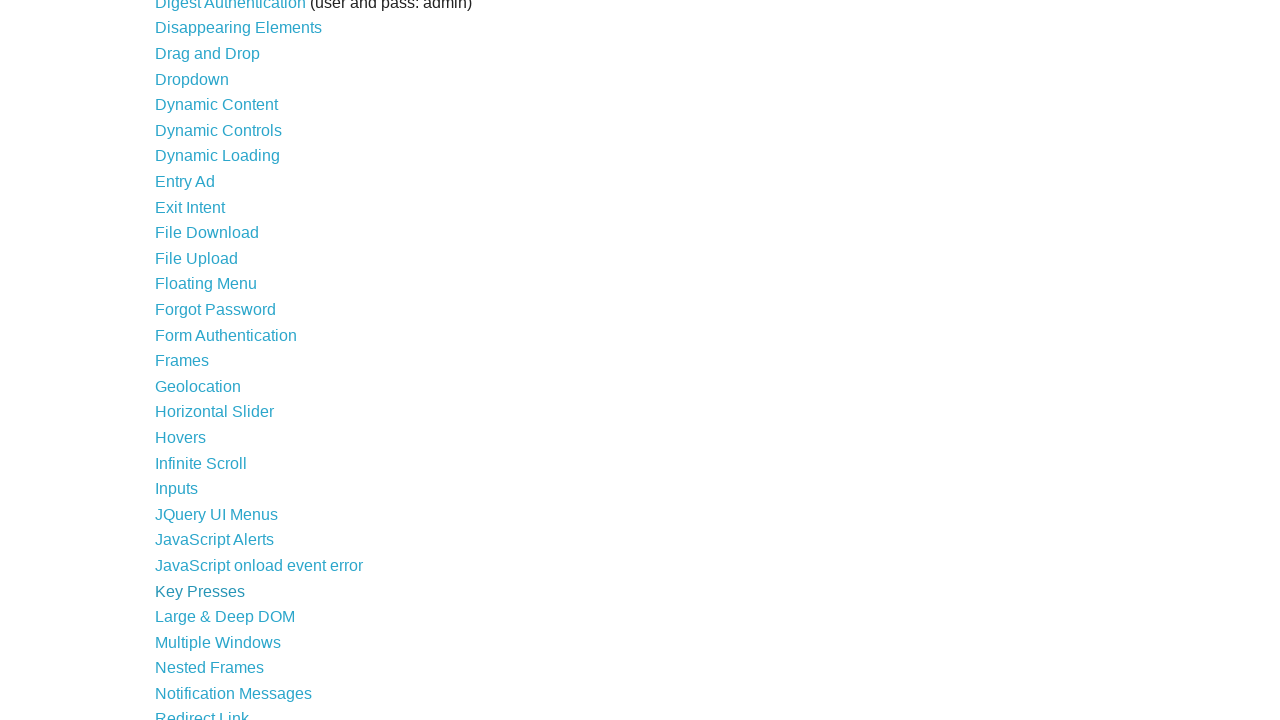

Homepage loaded after navigation back
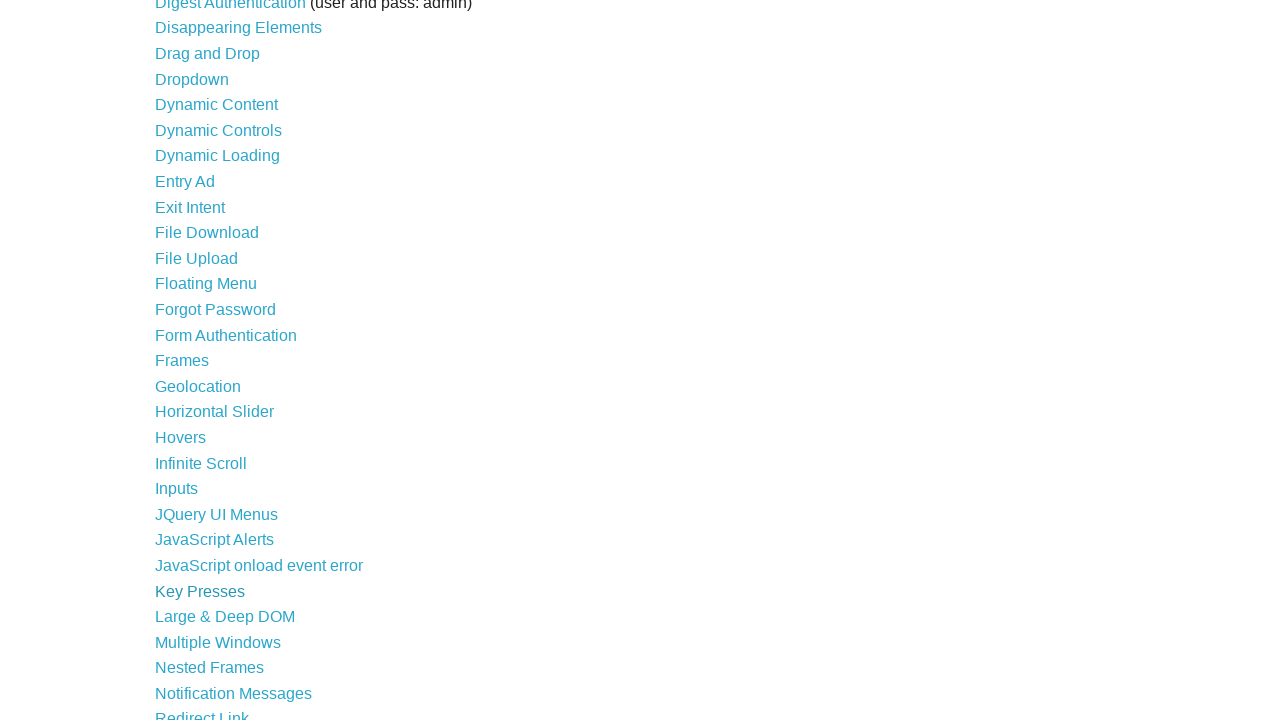

Retrieved link at index 32
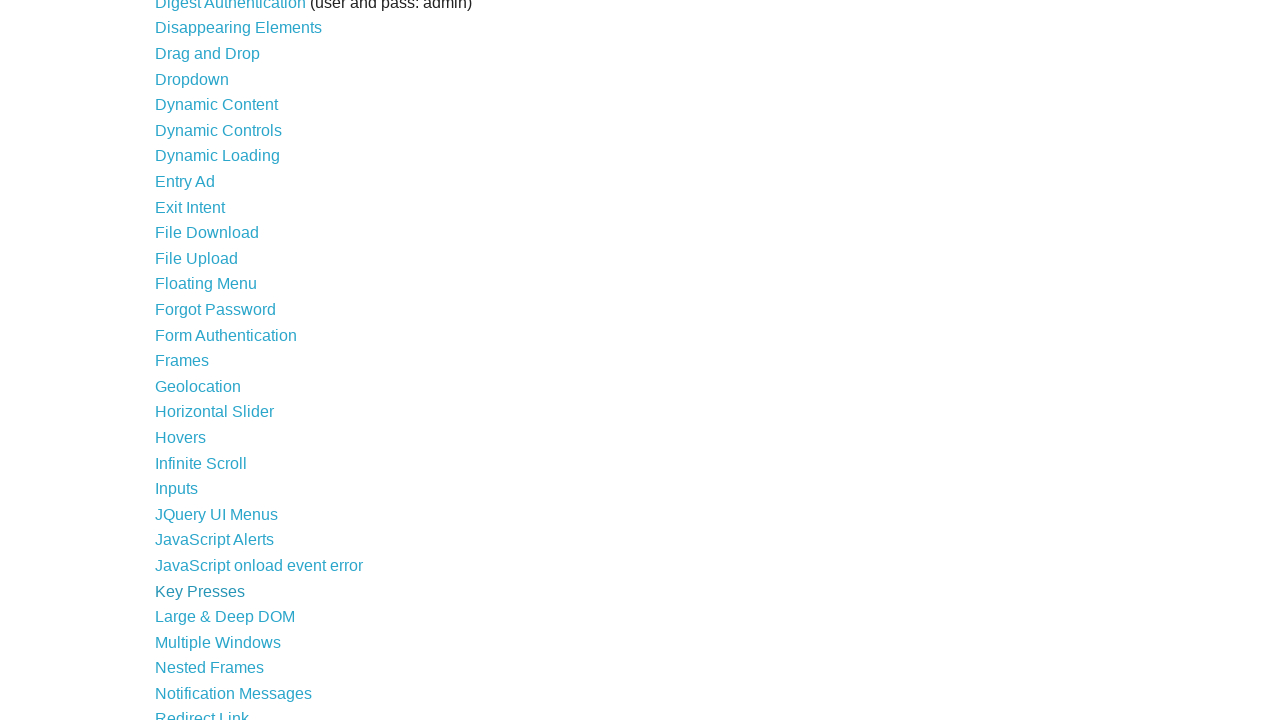

Confirmed link is visible with text: Large & Deep DOM
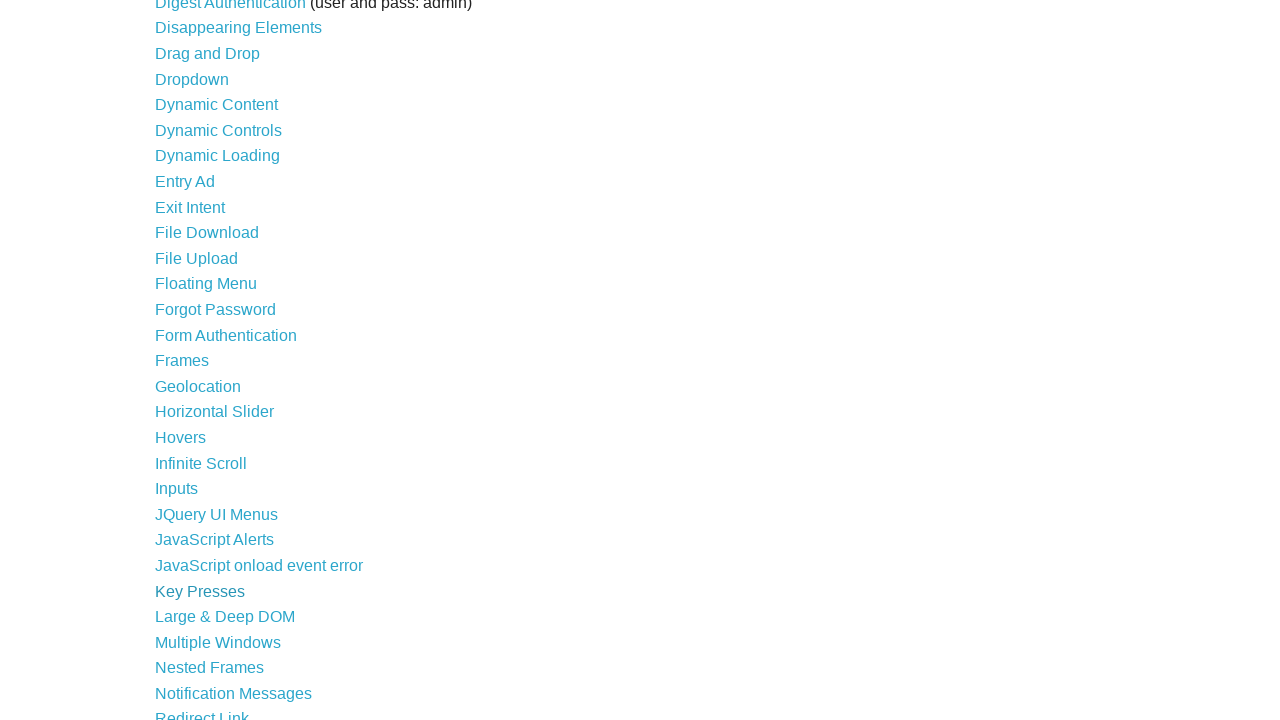

Clicked link: Large & Deep DOM at (225, 617) on a >> nth=32
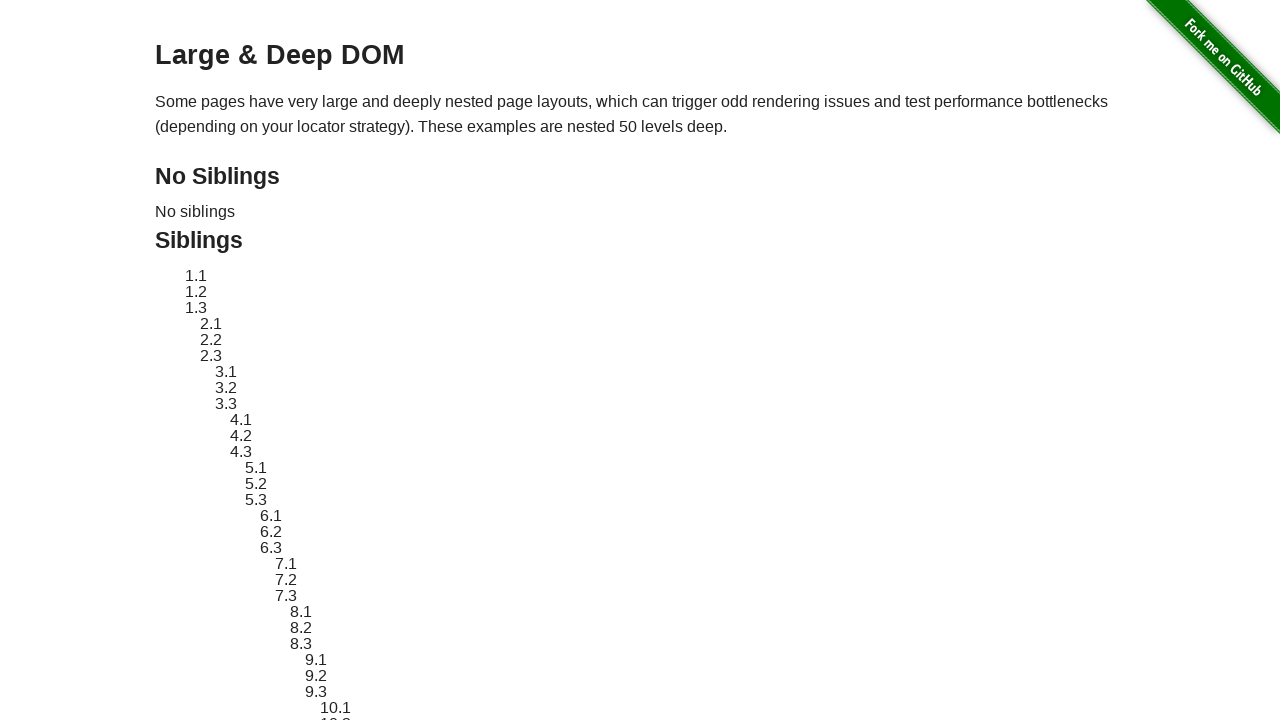

Page loaded completely after clicking link
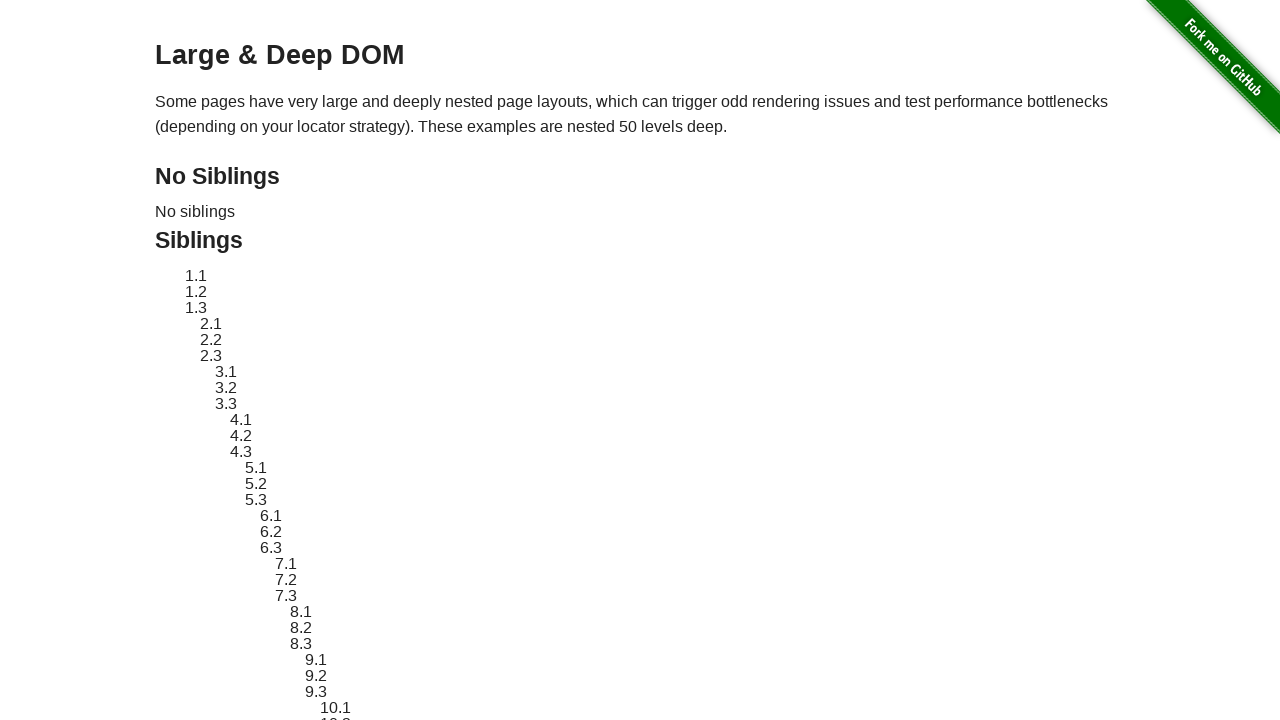

Verified page loaded with h3 element: Large & Deep DOM
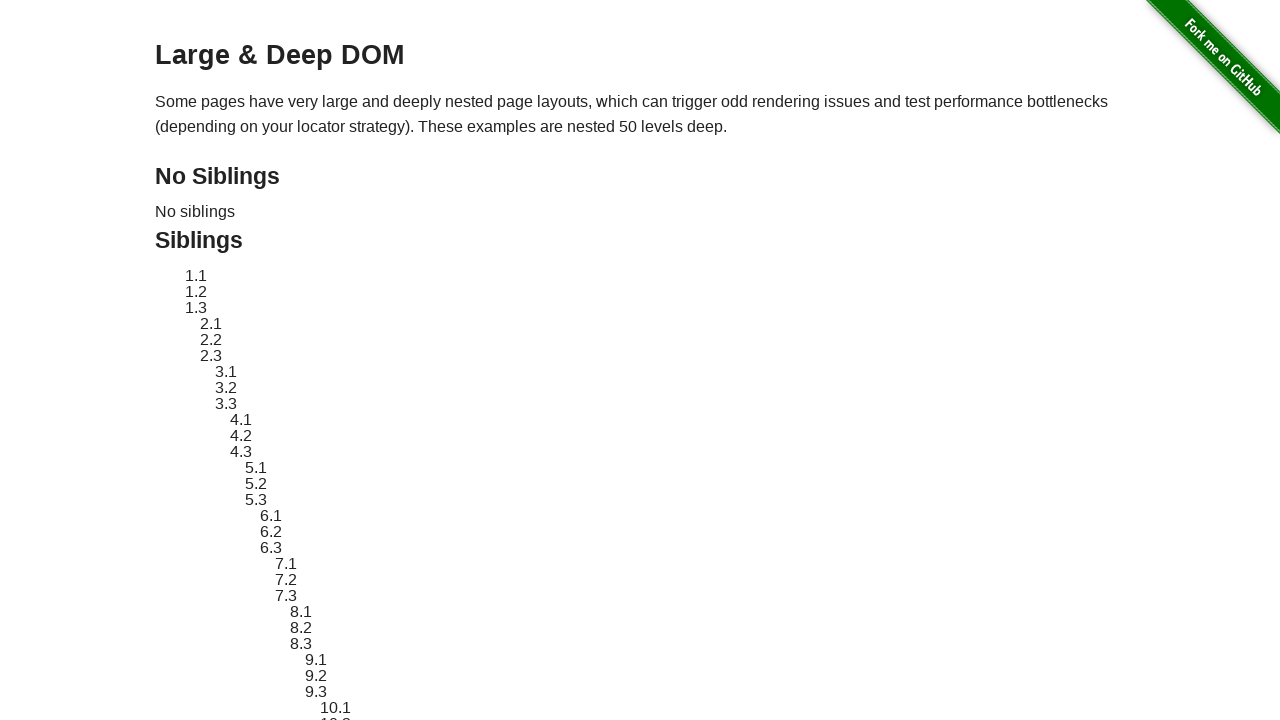

Navigated back to the homepage
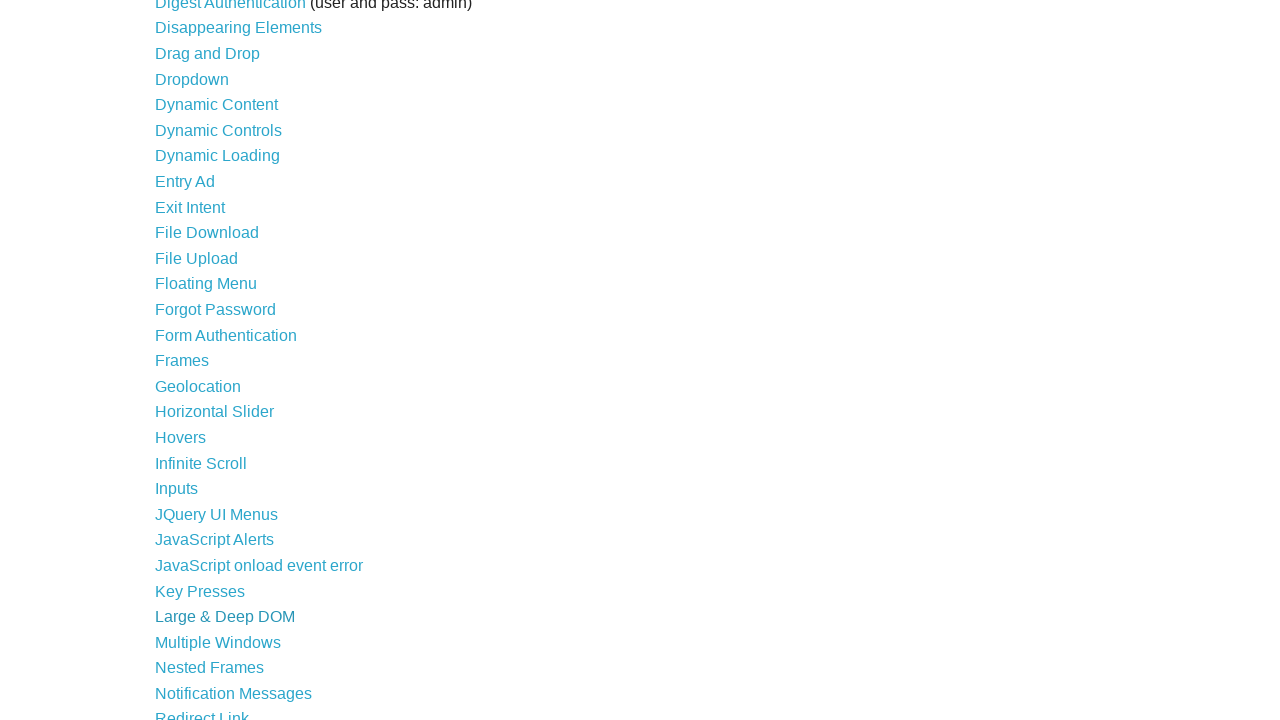

Homepage loaded after navigation back
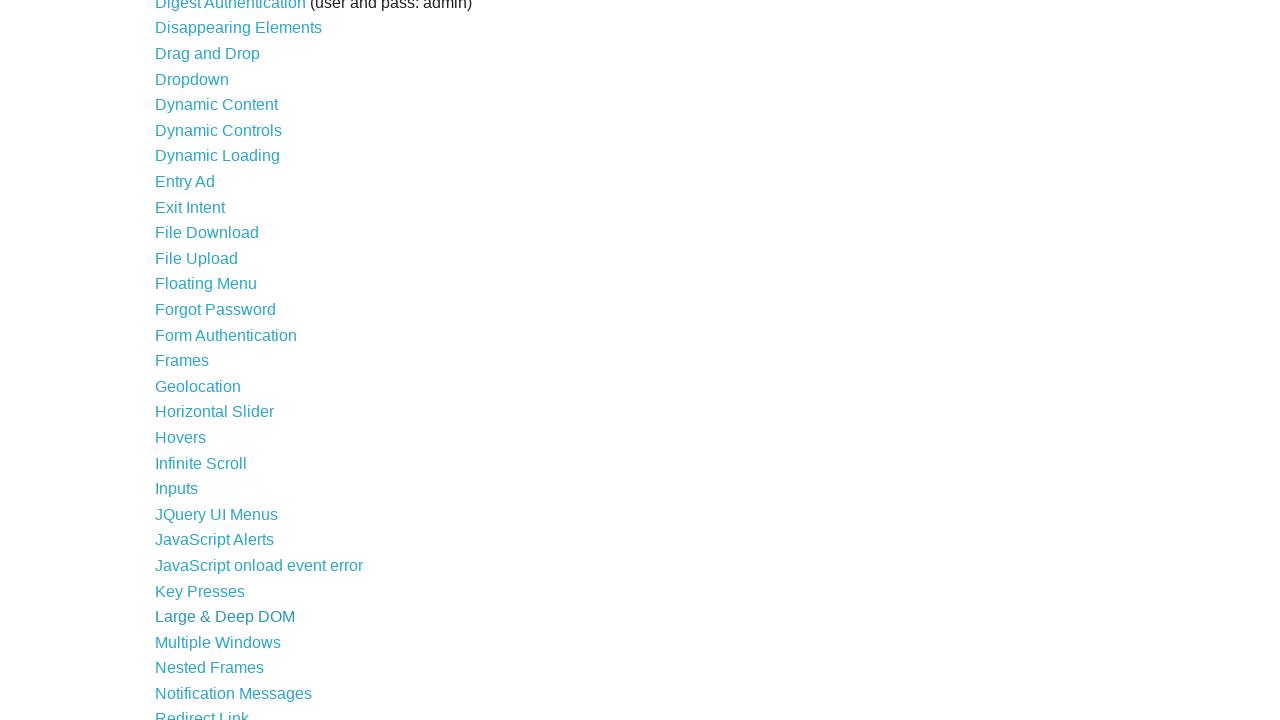

Retrieved link at index 33
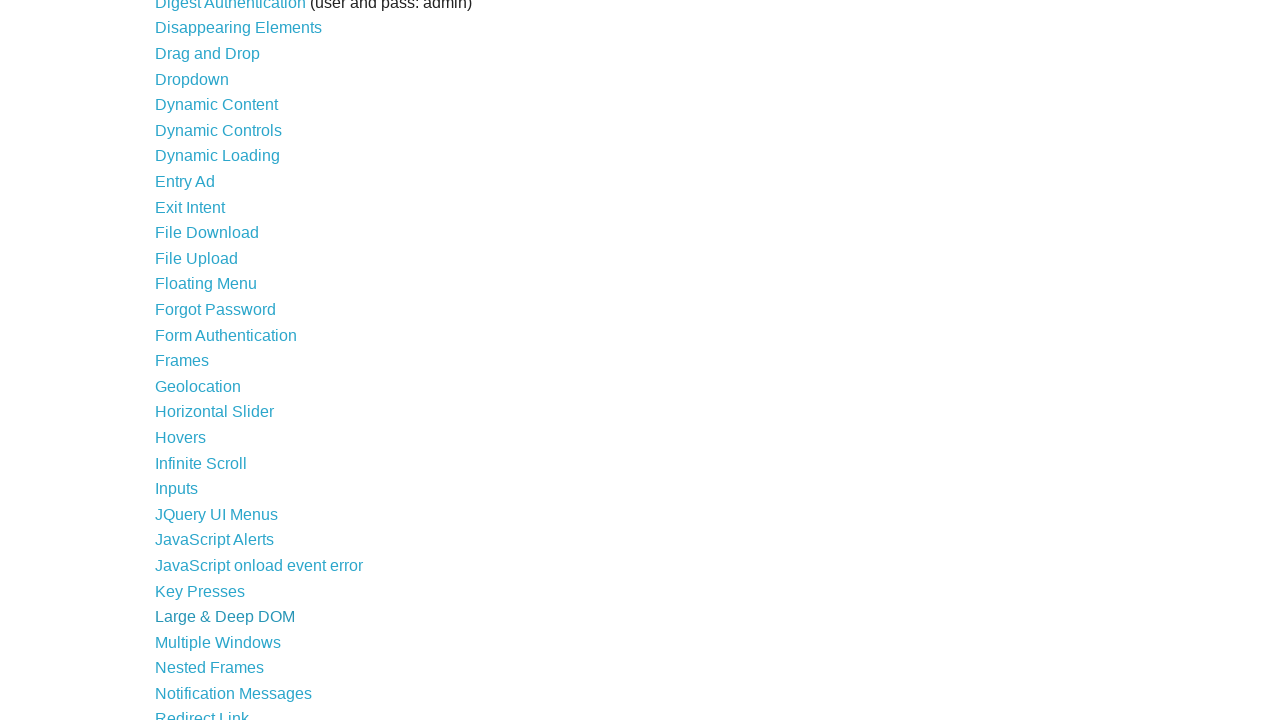

Confirmed link is visible with text: Multiple Windows
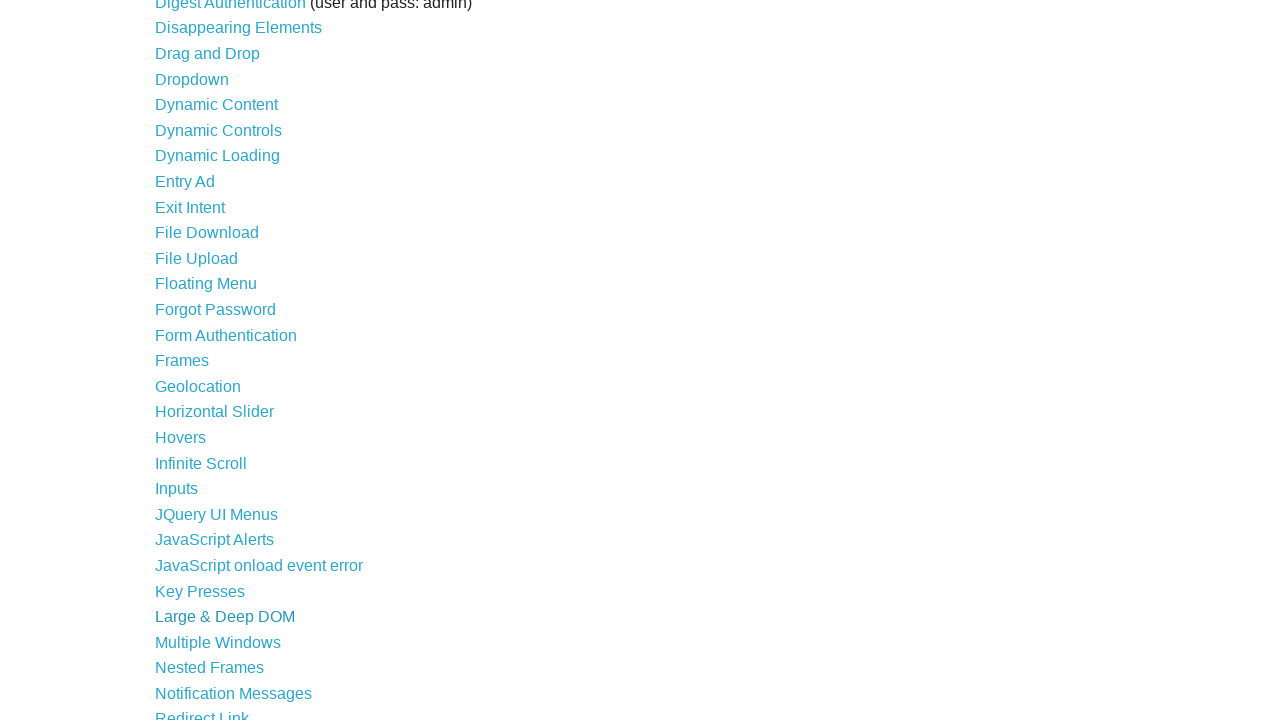

Clicked link: Multiple Windows at (218, 642) on a >> nth=33
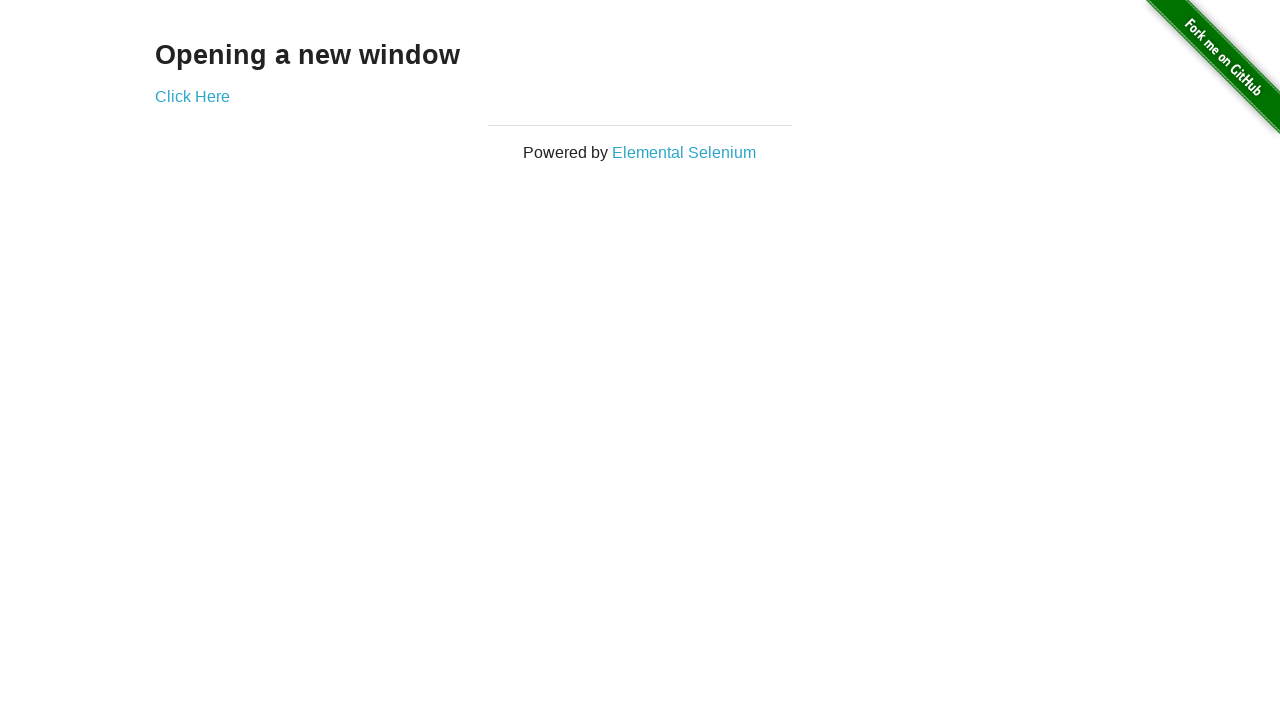

Page loaded completely after clicking link
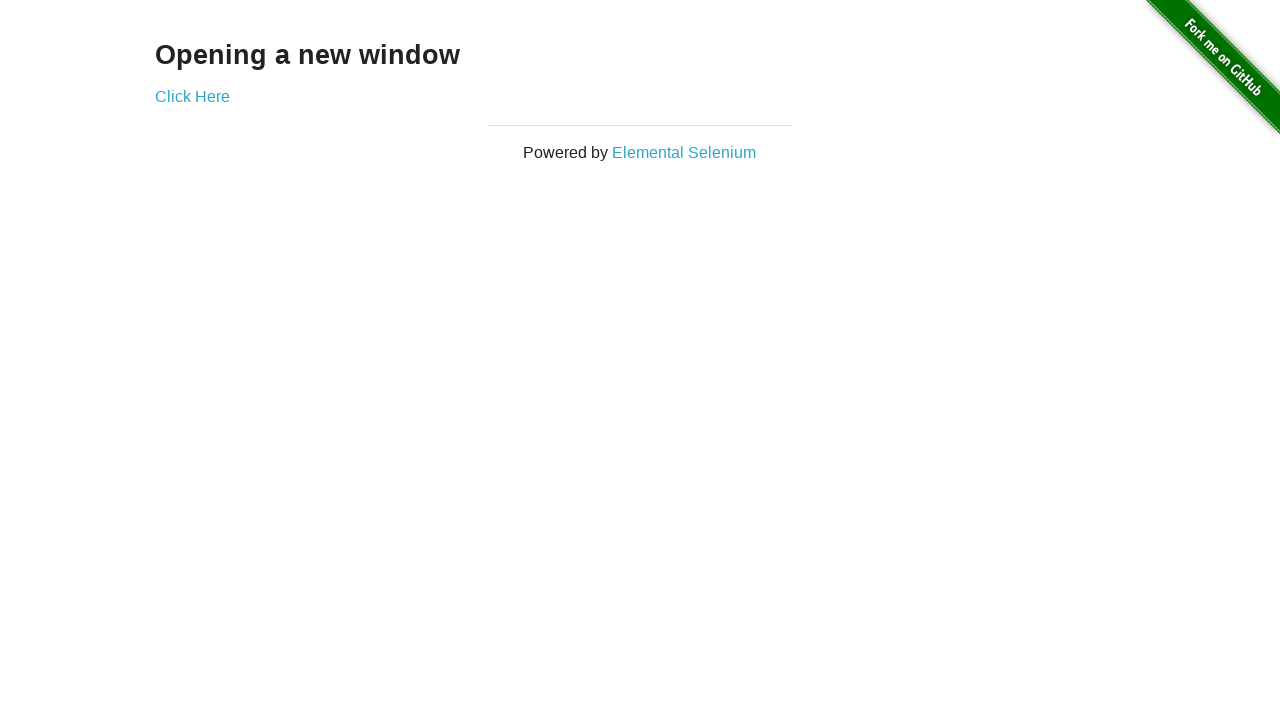

Verified page loaded with h3 element: Opening a new window
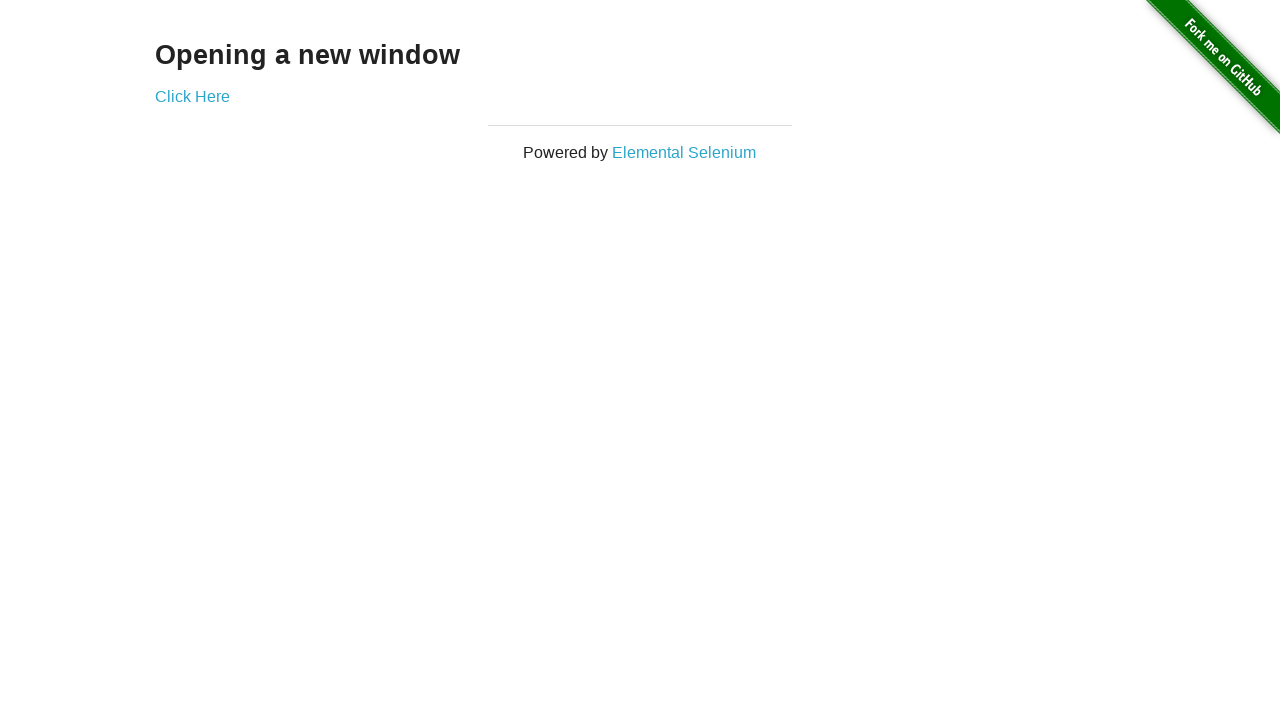

Navigated back to the homepage
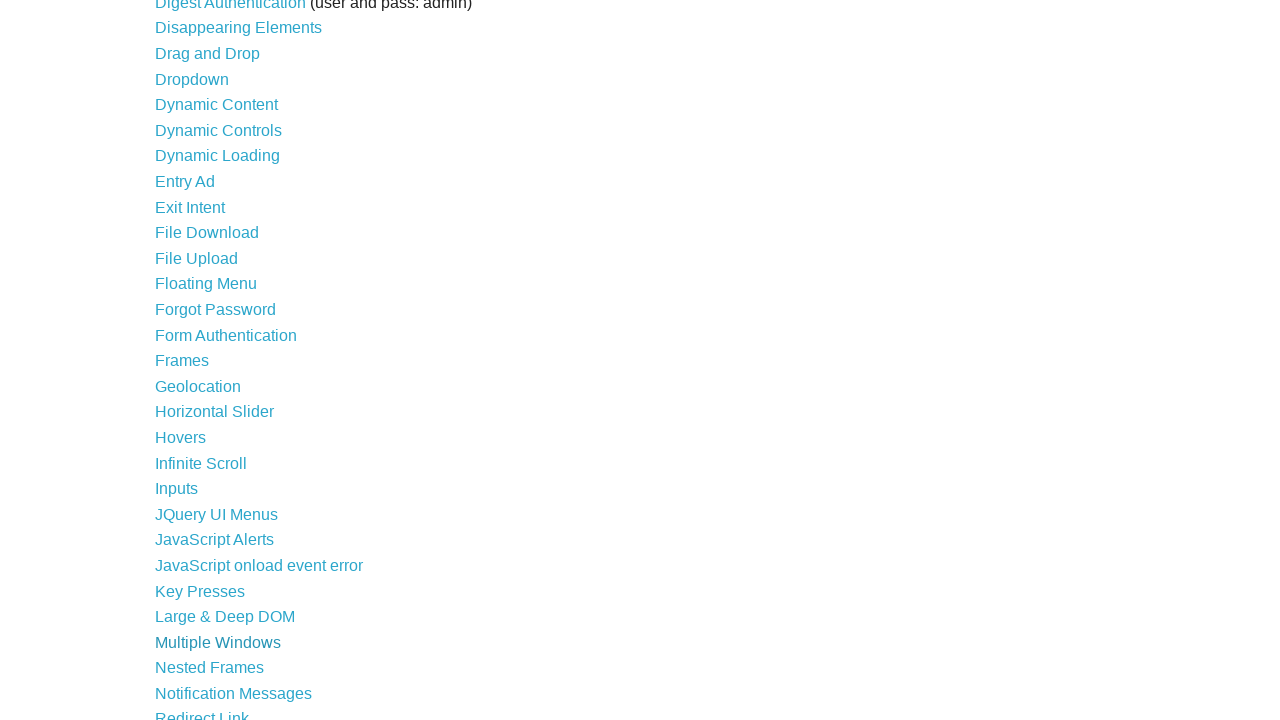

Homepage loaded after navigation back
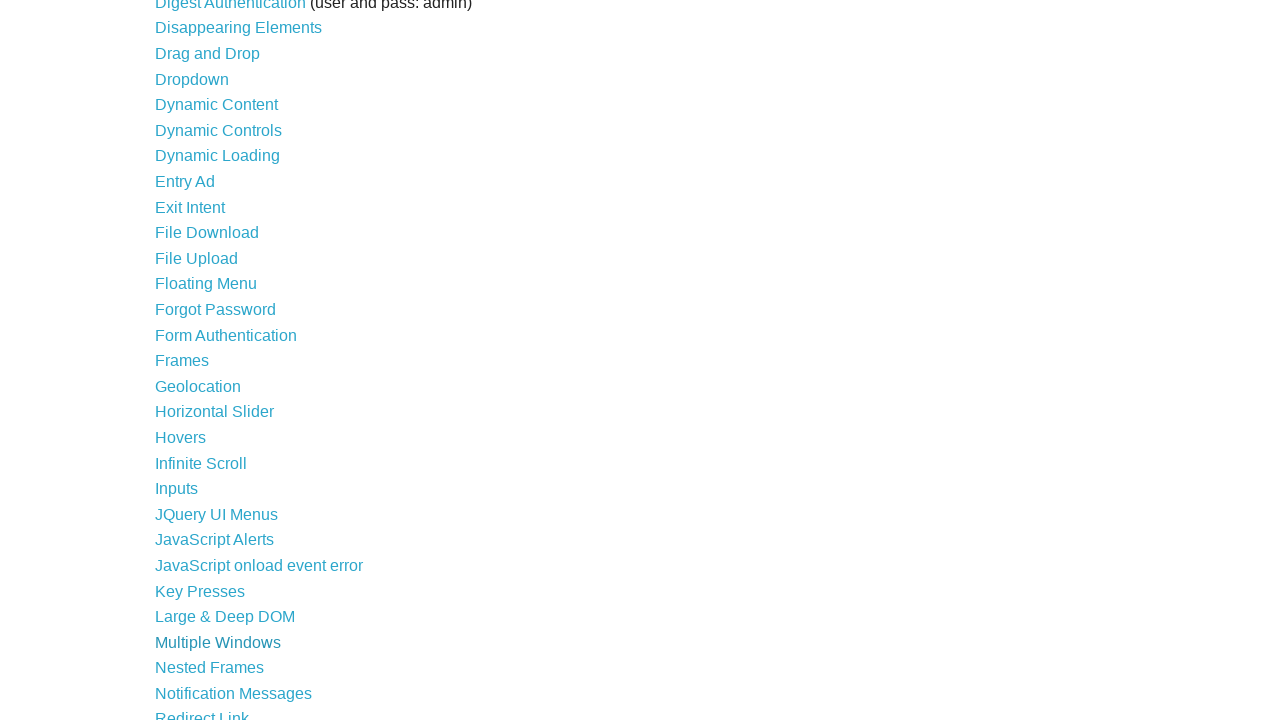

Retrieved link at index 34
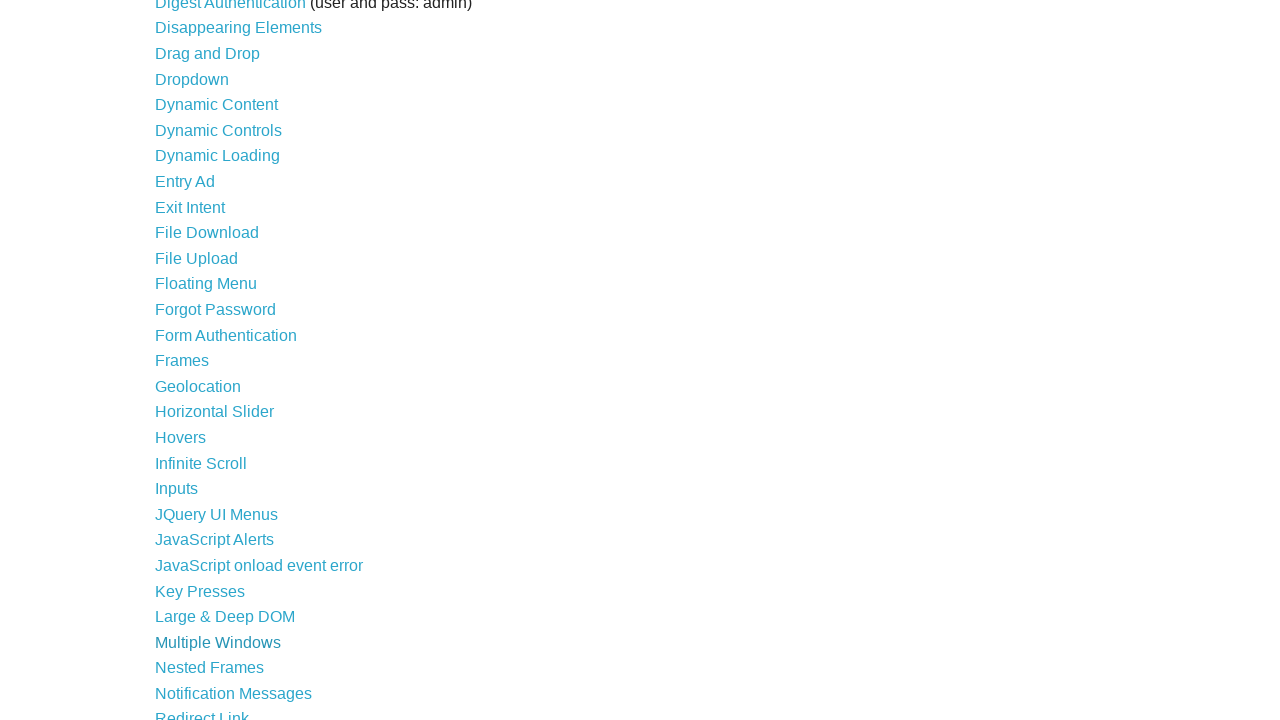

Confirmed link is visible with text: Nested Frames
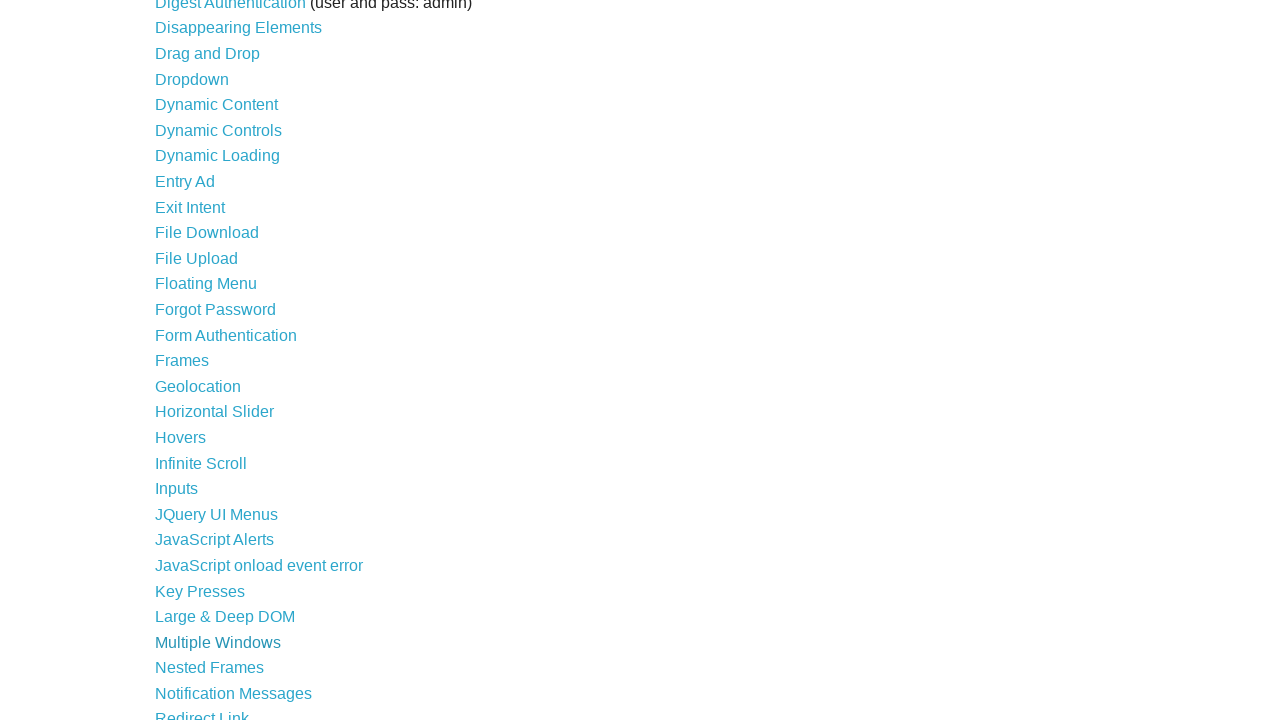

Clicked link: Nested Frames at (210, 668) on a >> nth=34
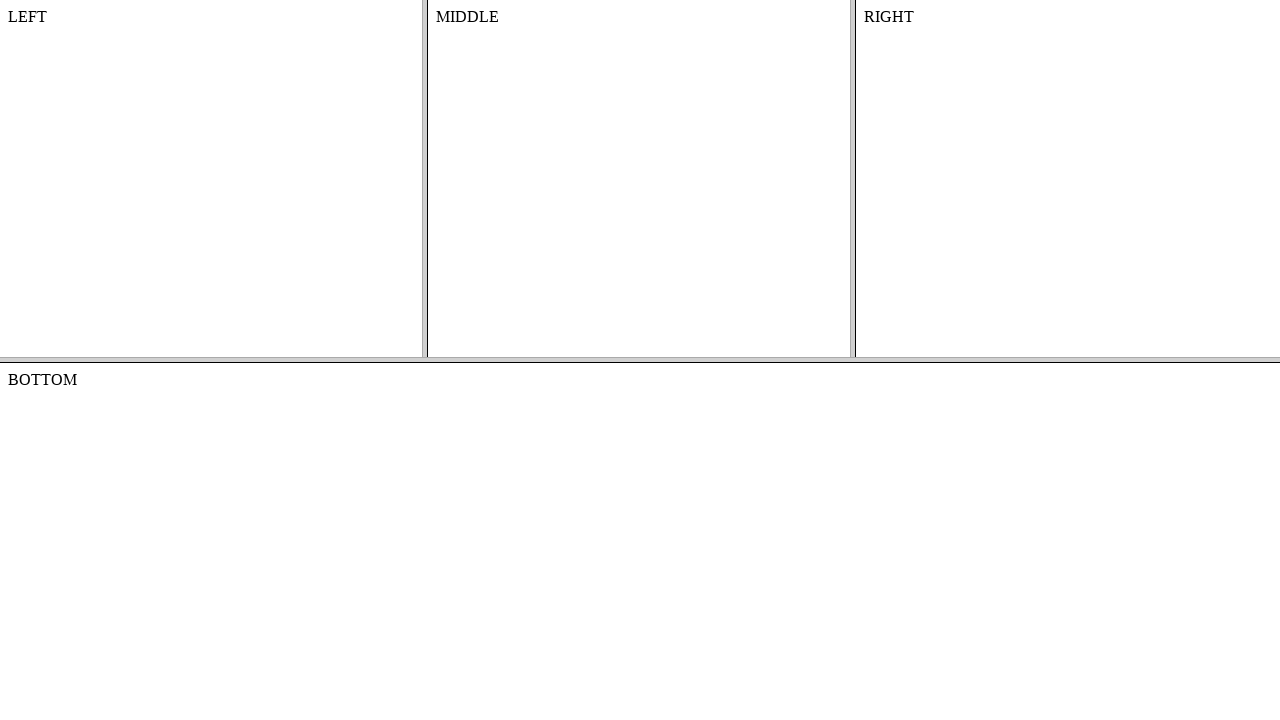

Page loaded completely after clicking link
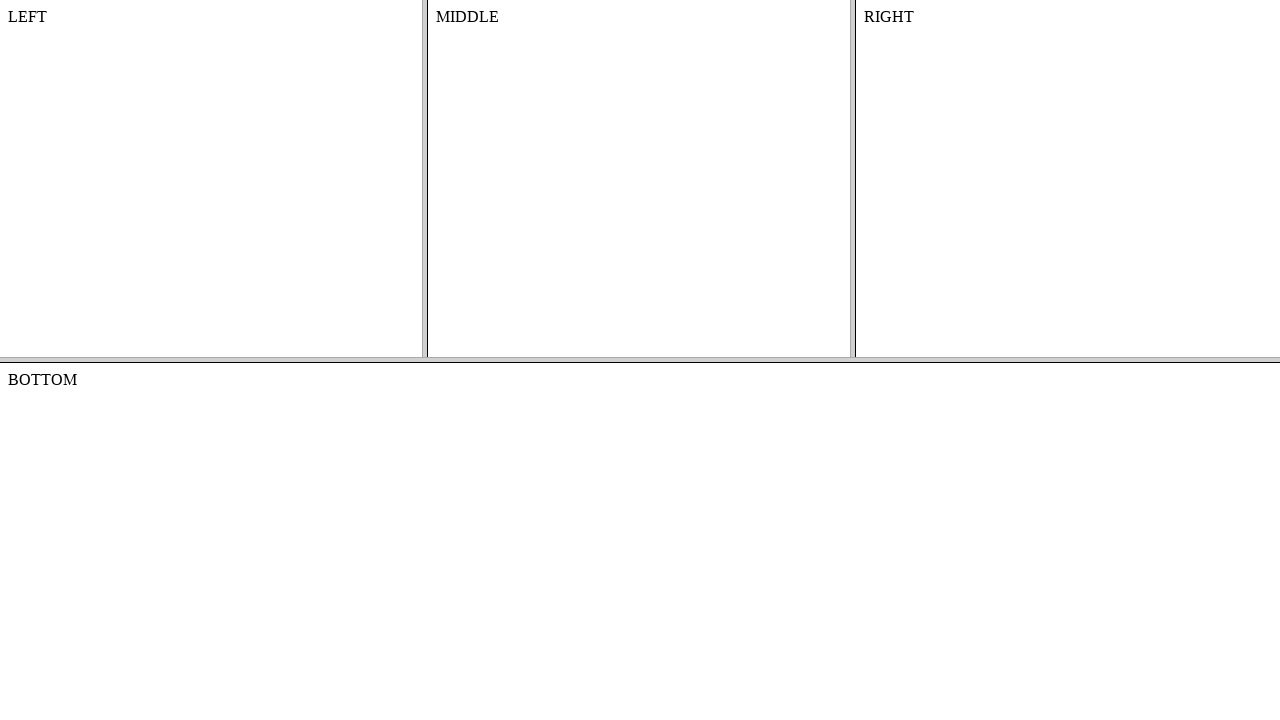

No h3 element found on the loaded page
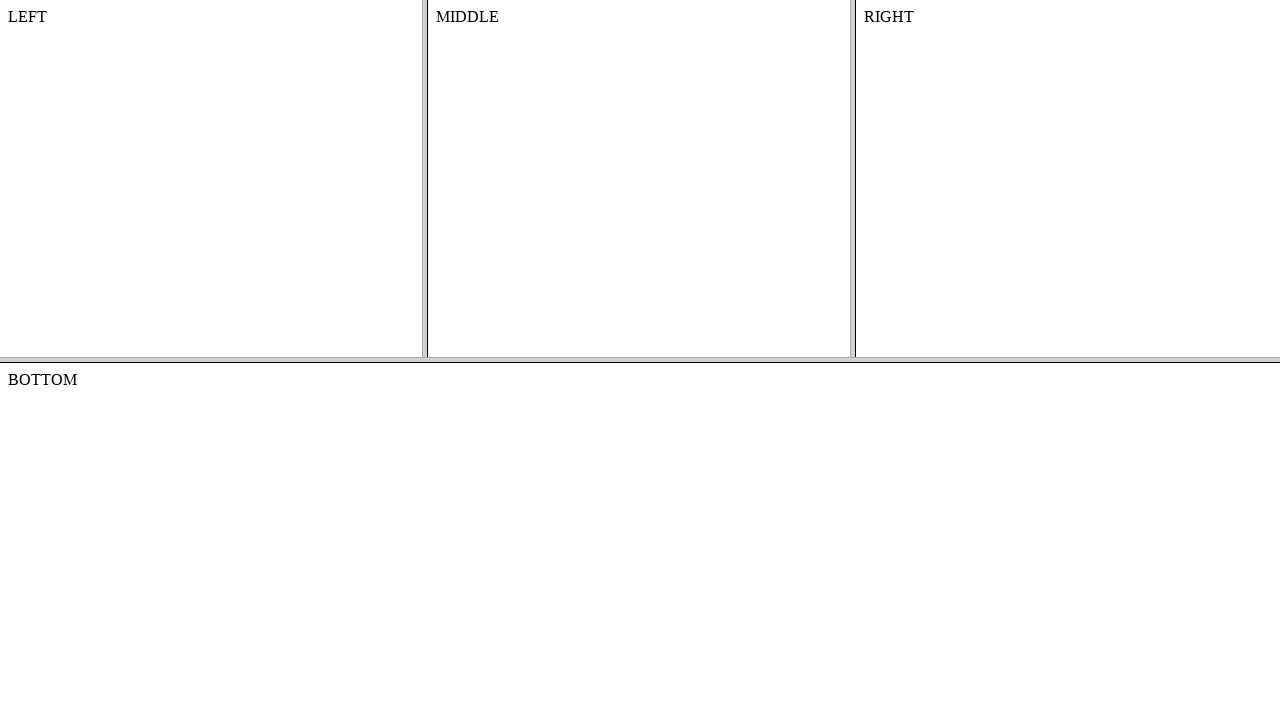

Navigated back to the homepage
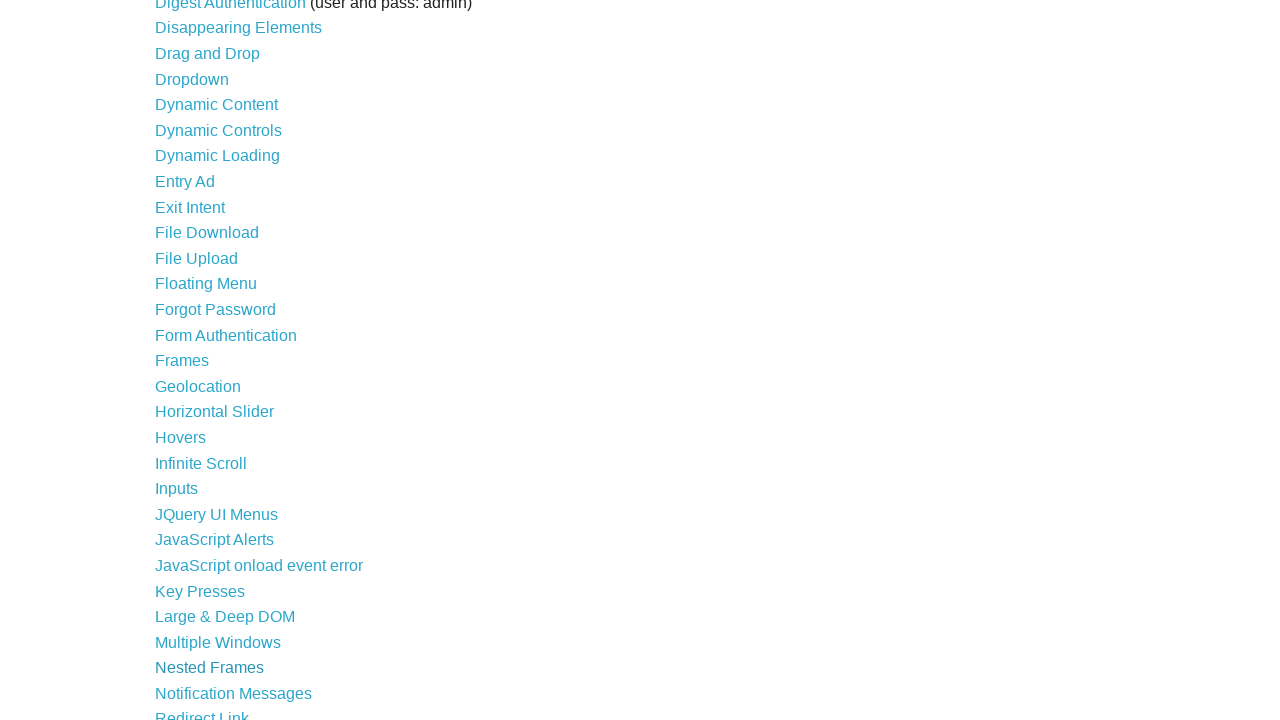

Homepage loaded after navigation back
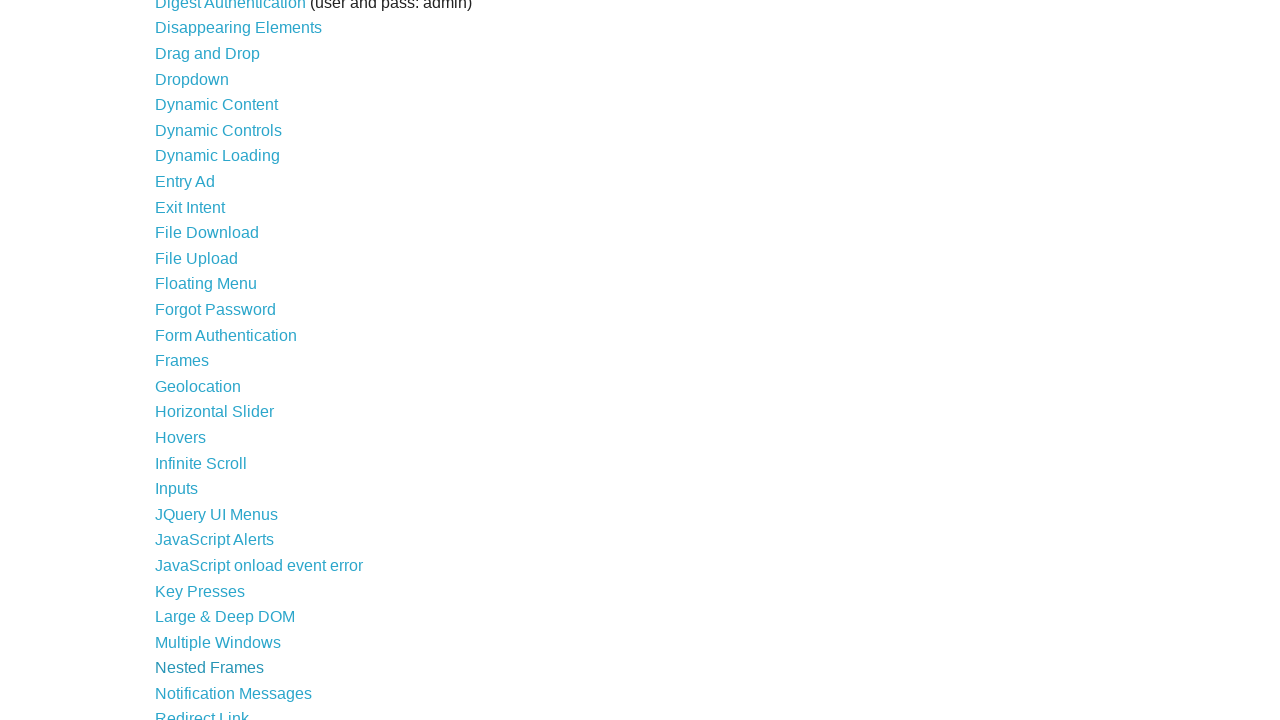

Retrieved link at index 35
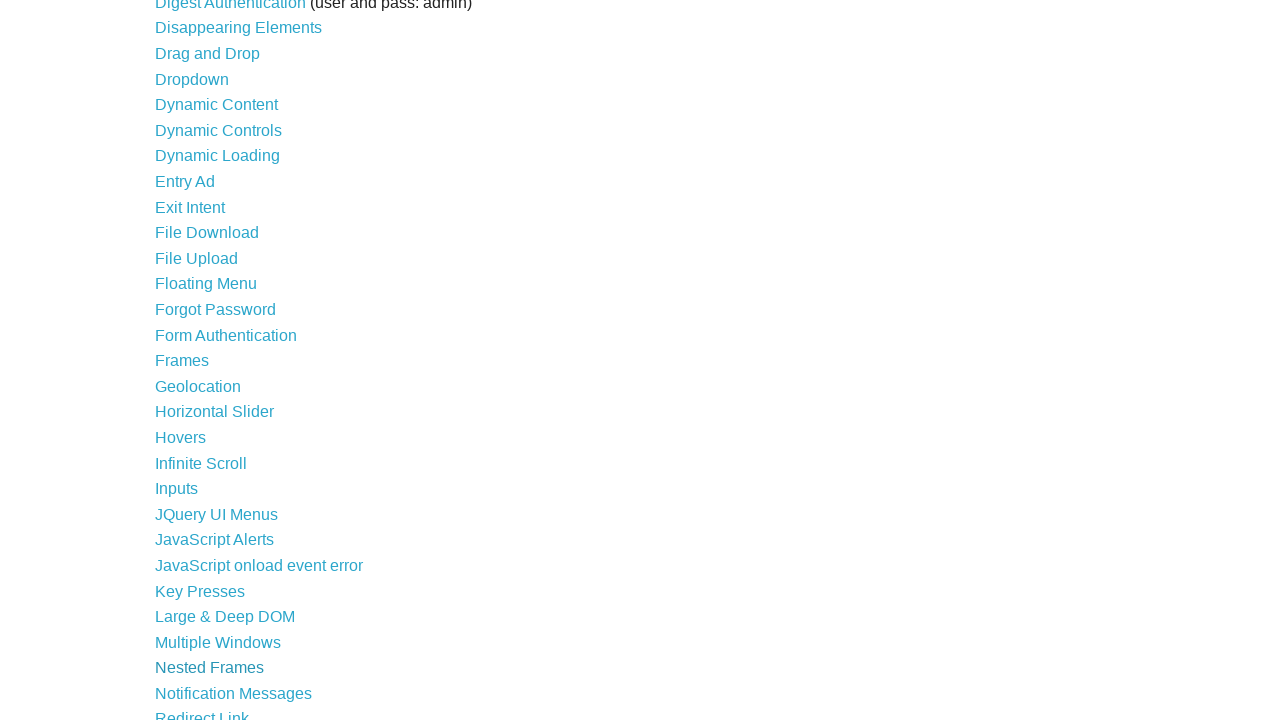

Confirmed link is visible with text: Notification Messages
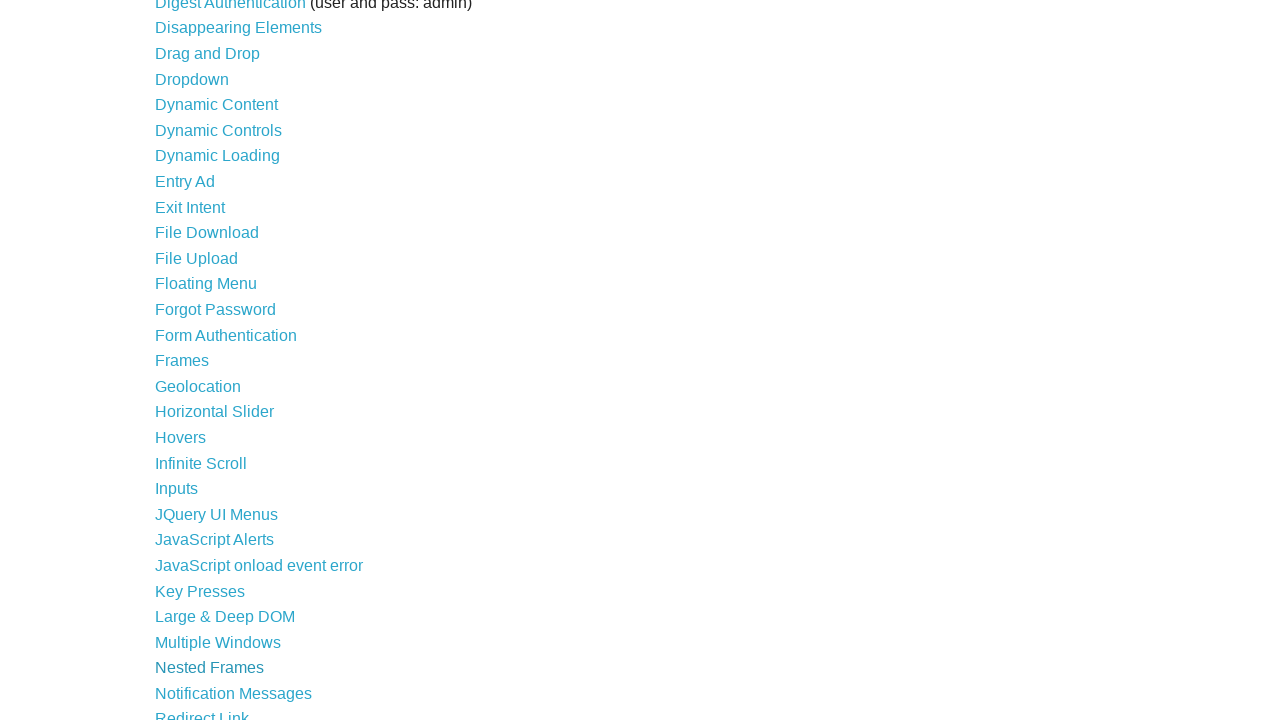

Clicked link: Notification Messages at (234, 693) on a >> nth=35
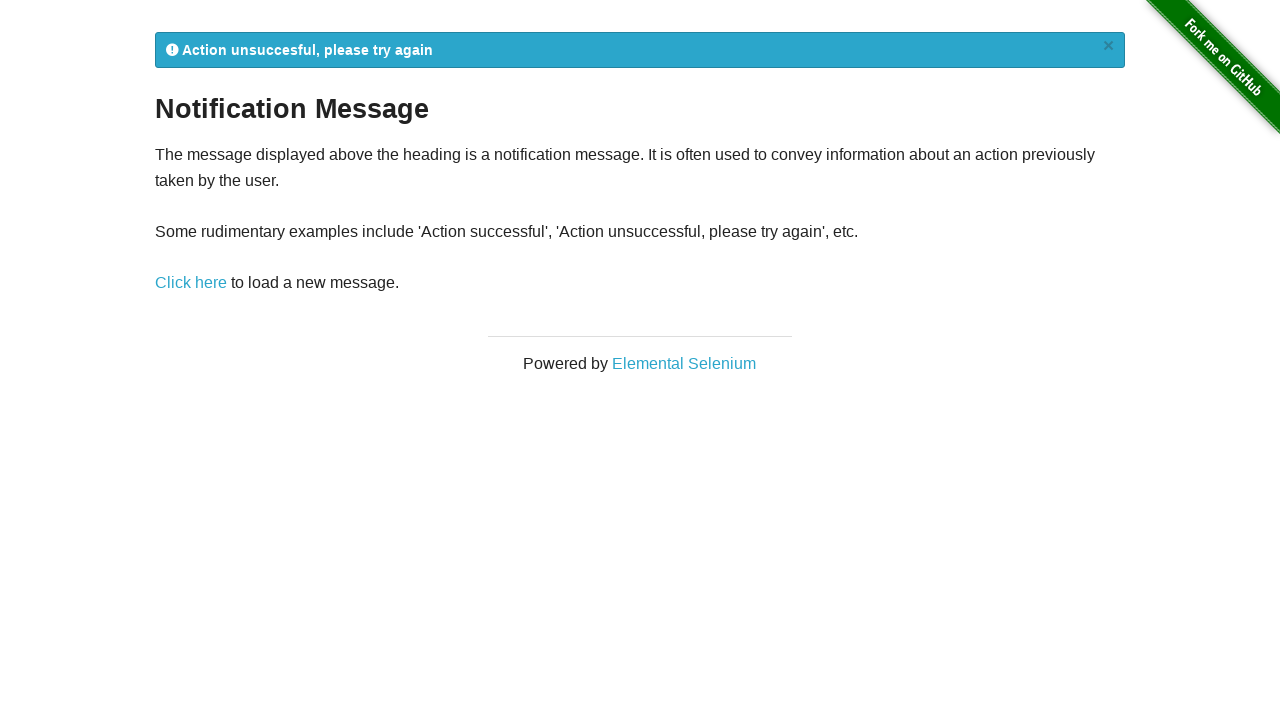

Page loaded completely after clicking link
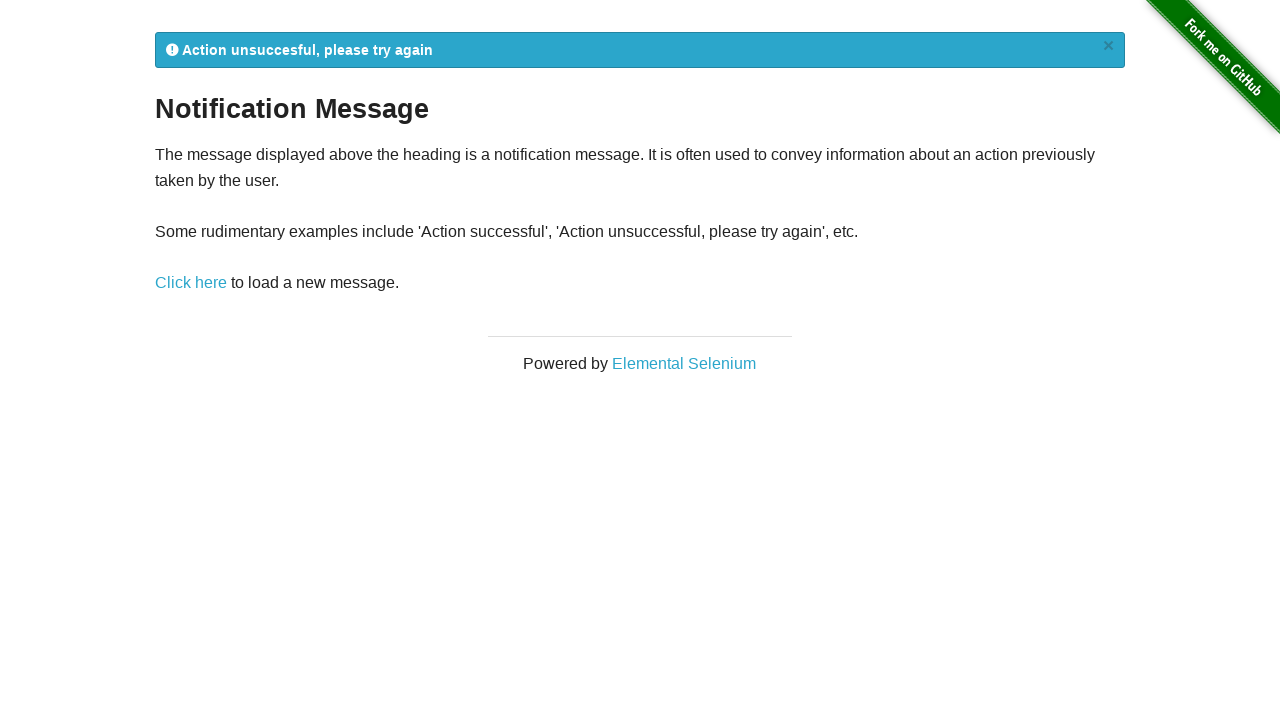

Verified page loaded with h3 element: Notification Message
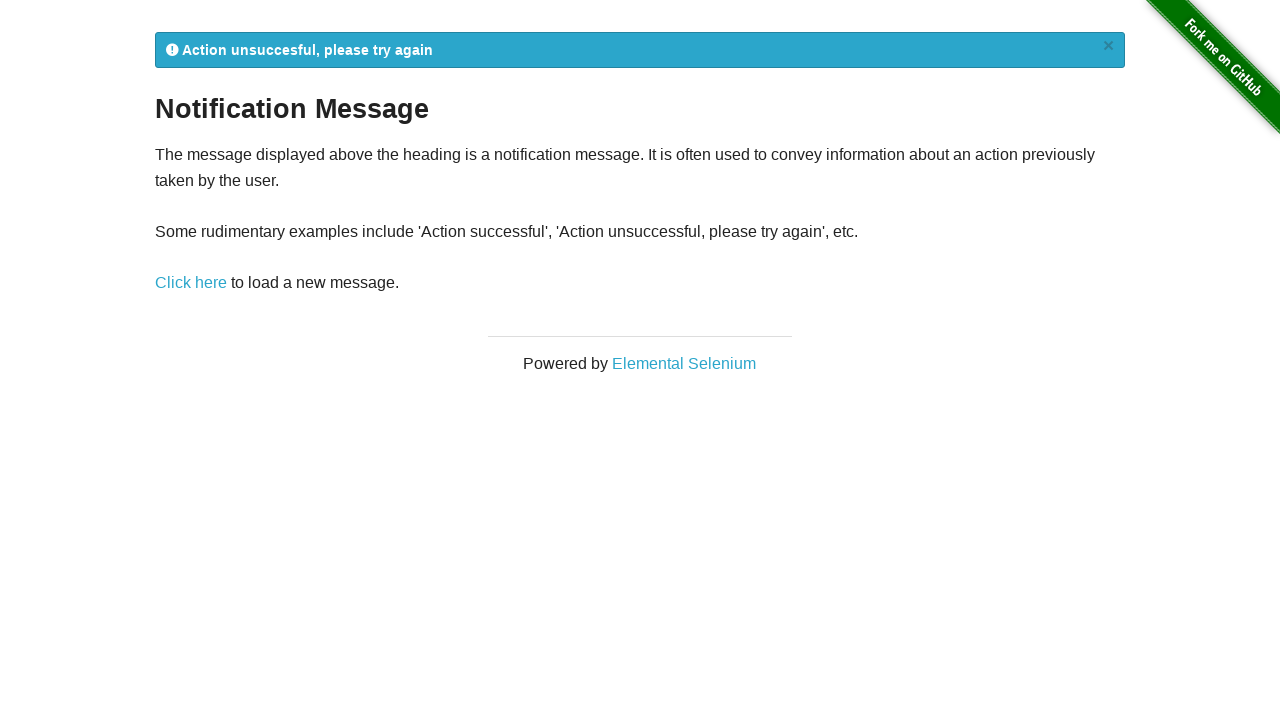

Navigated back to the homepage
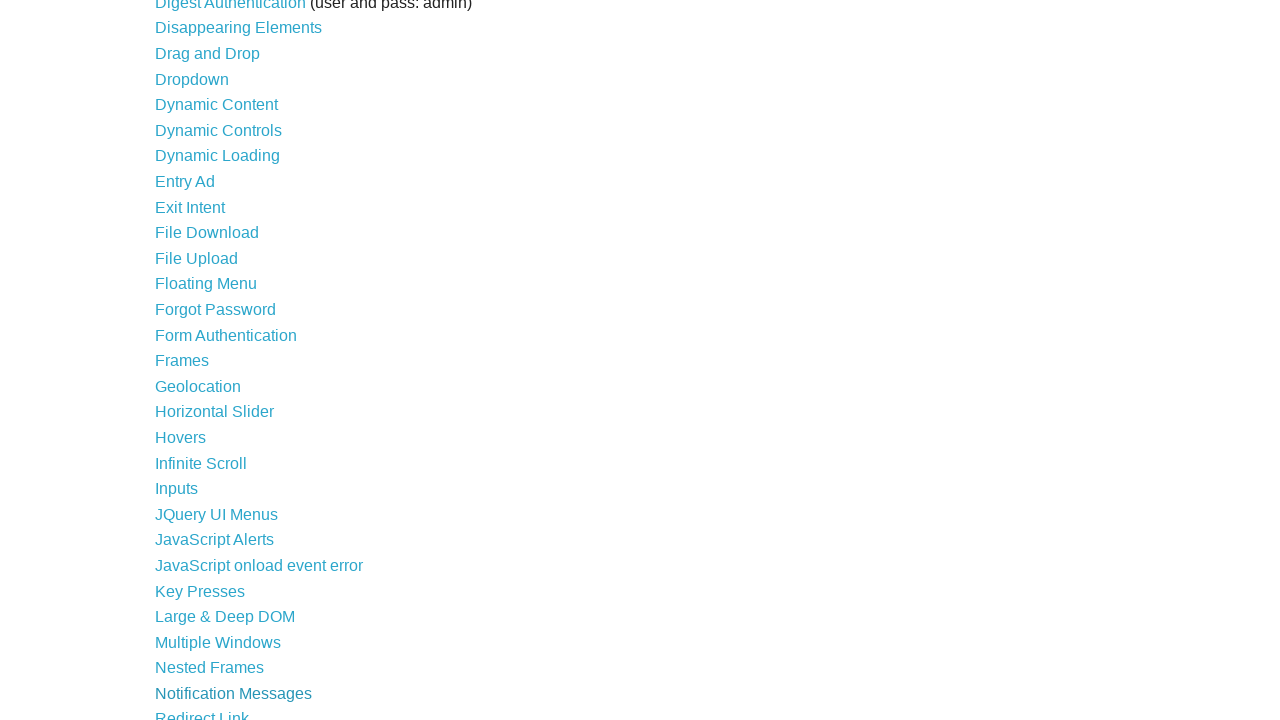

Homepage loaded after navigation back
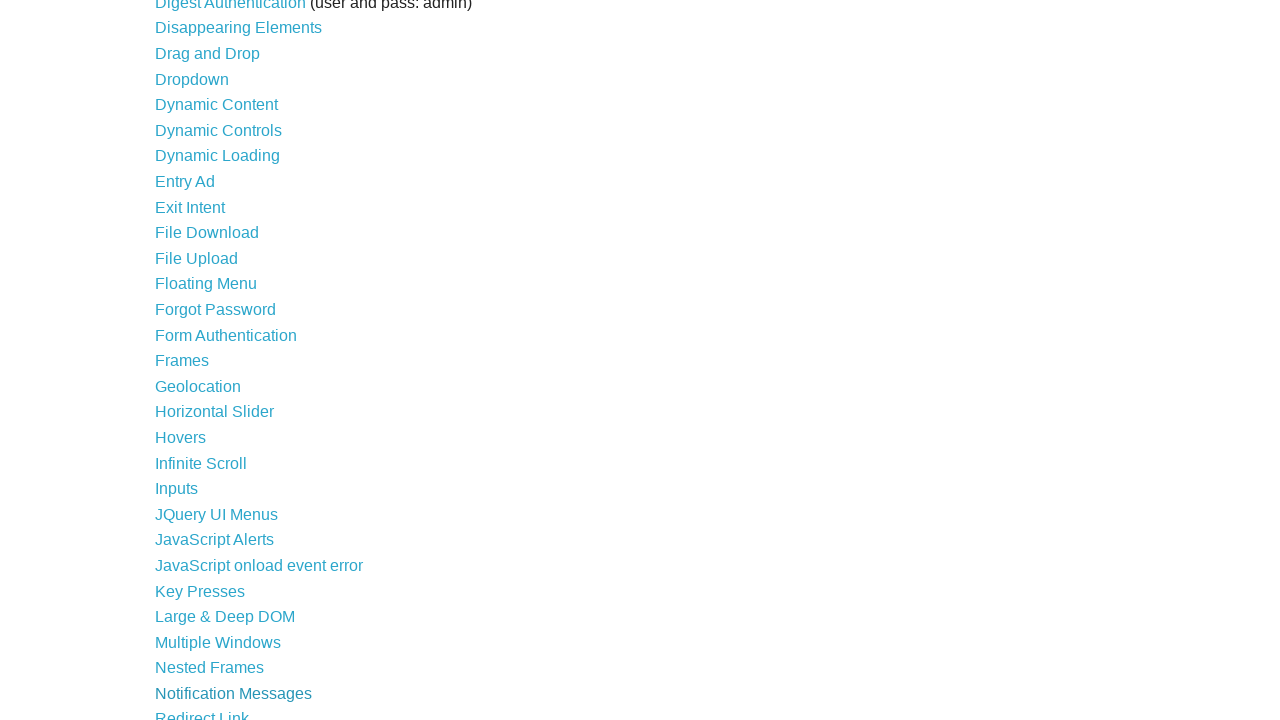

Retrieved link at index 36
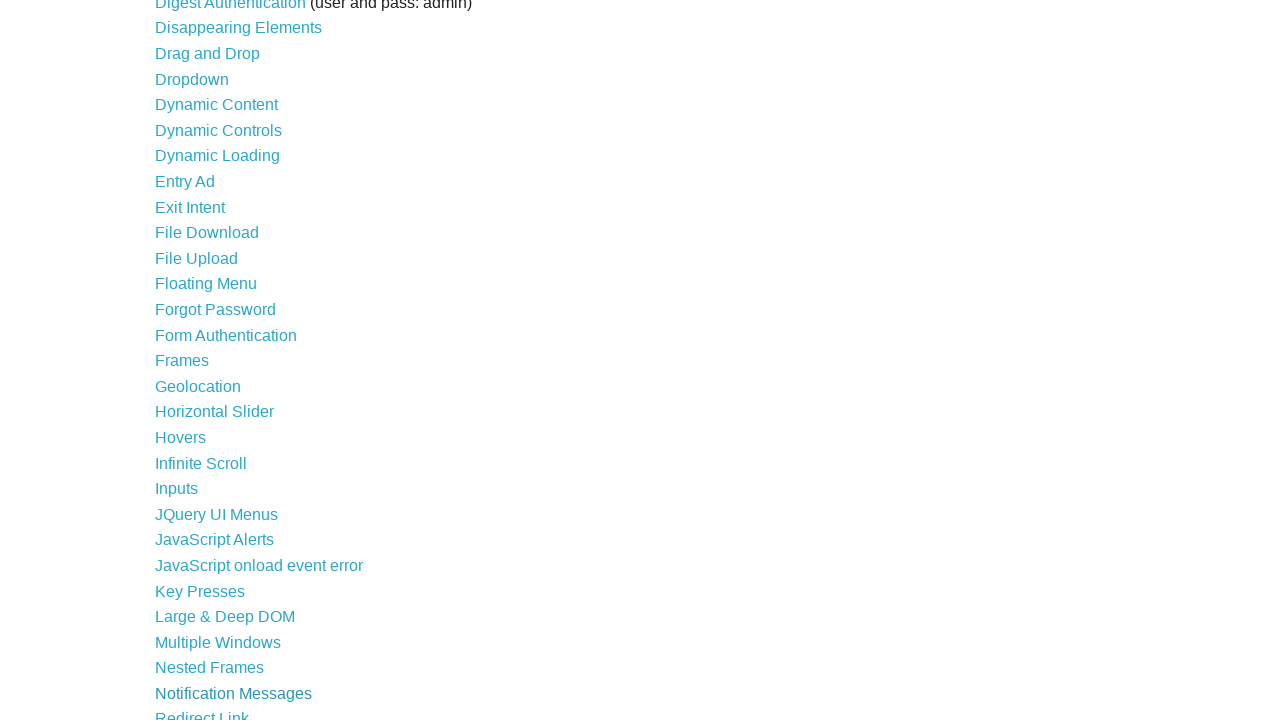

Confirmed link is visible with text: Redirect Link
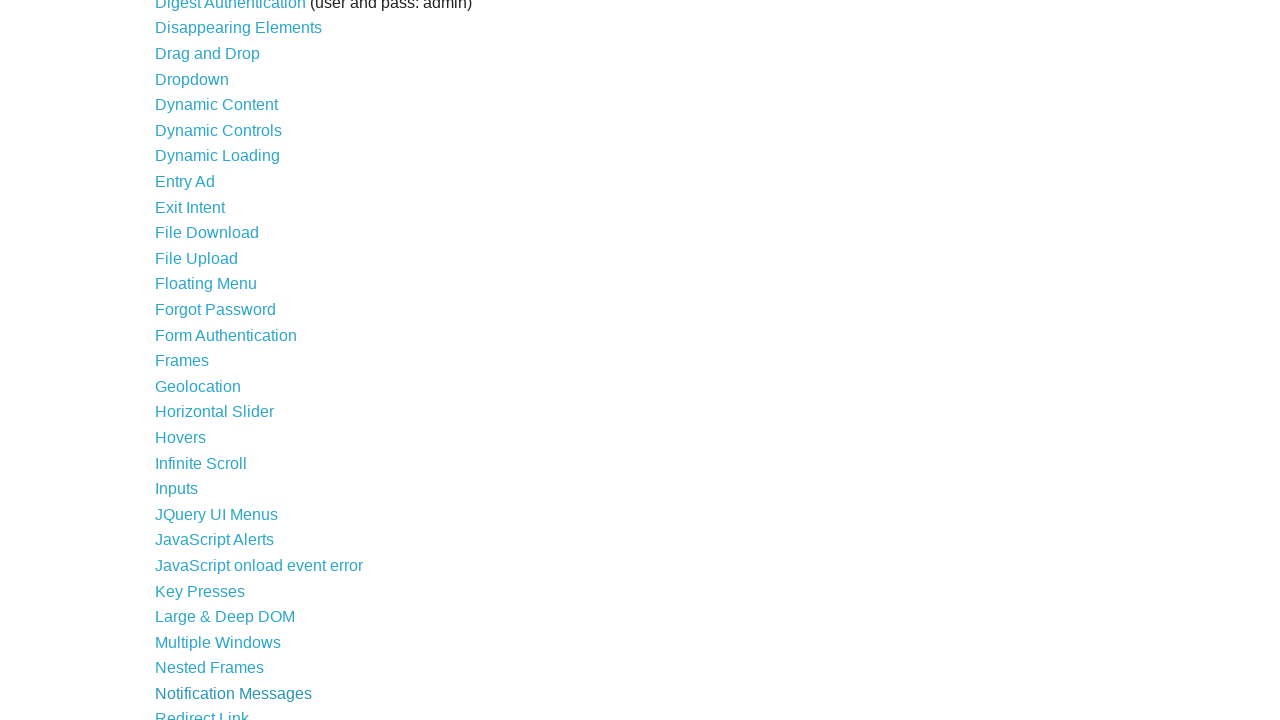

Clicked link: Redirect Link at (202, 712) on a >> nth=36
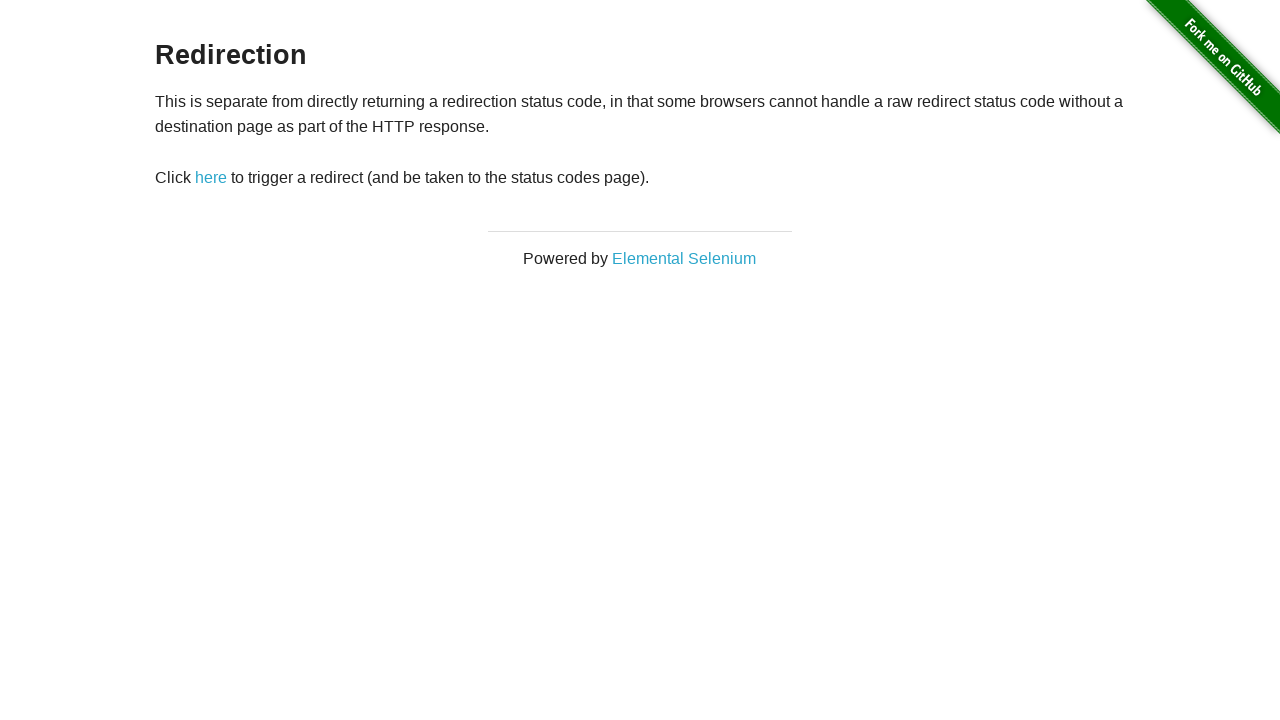

Page loaded completely after clicking link
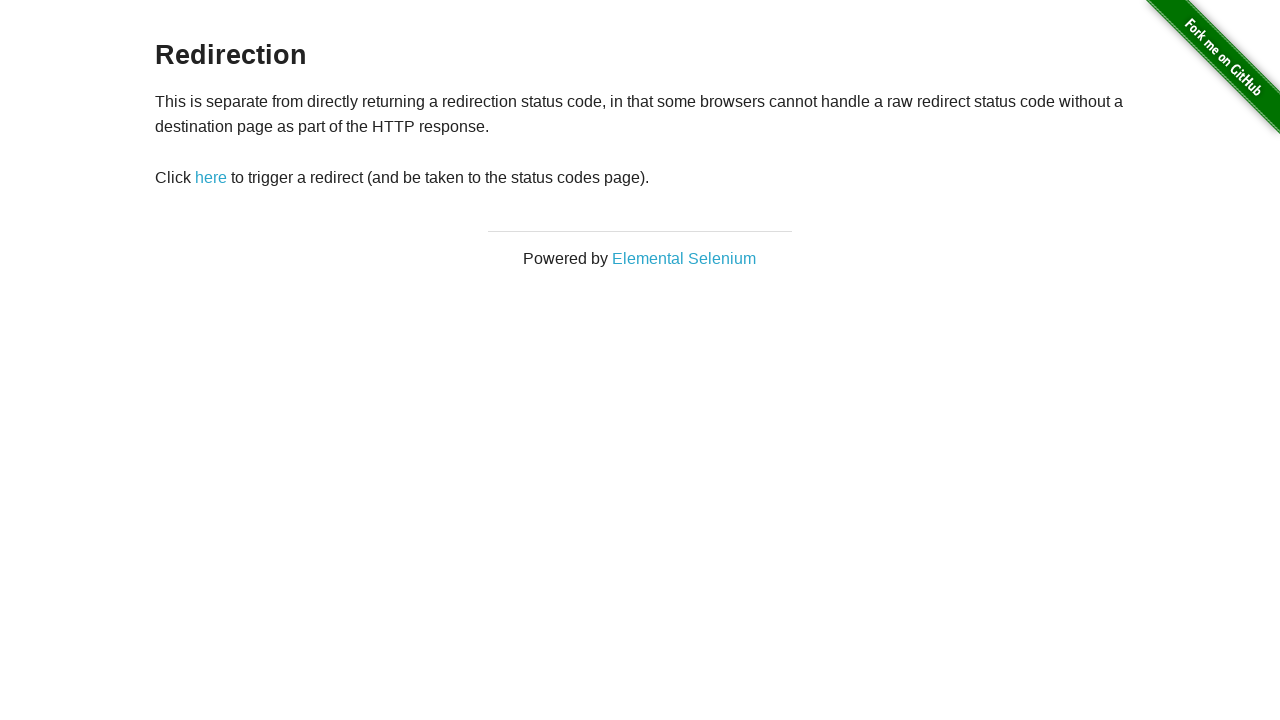

Verified page loaded with h3 element: Redirection
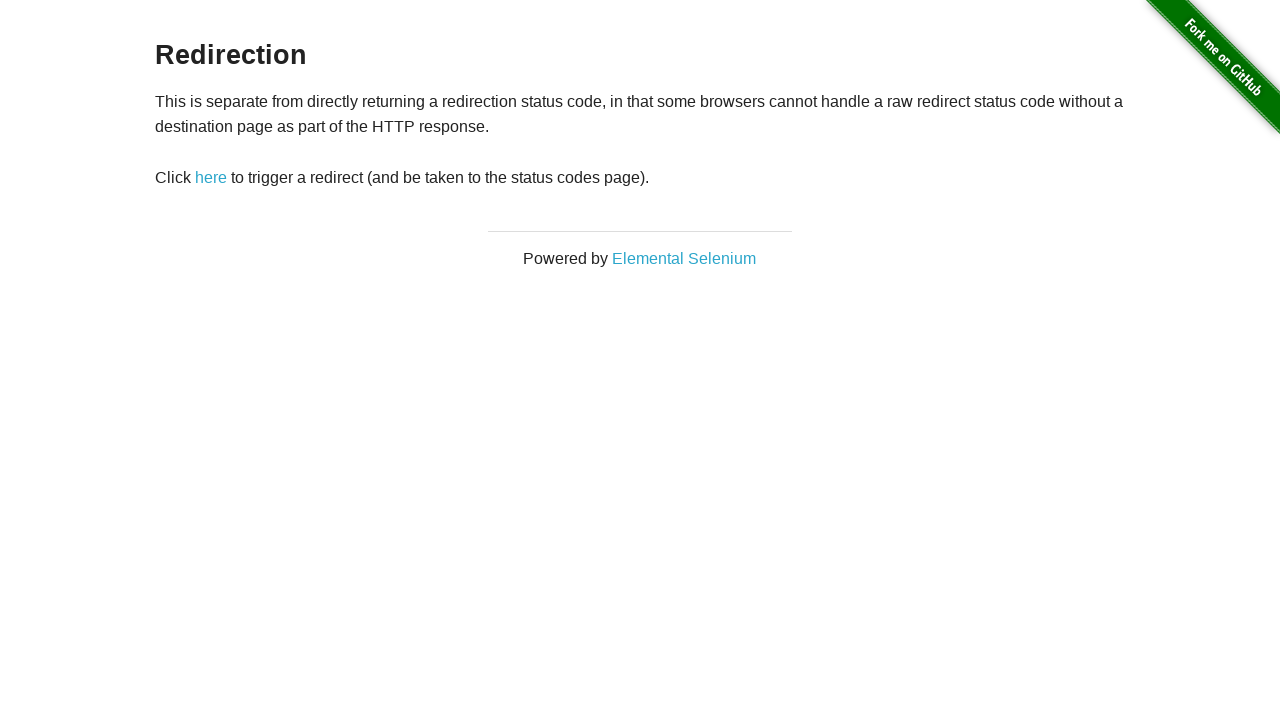

Navigated back to the homepage
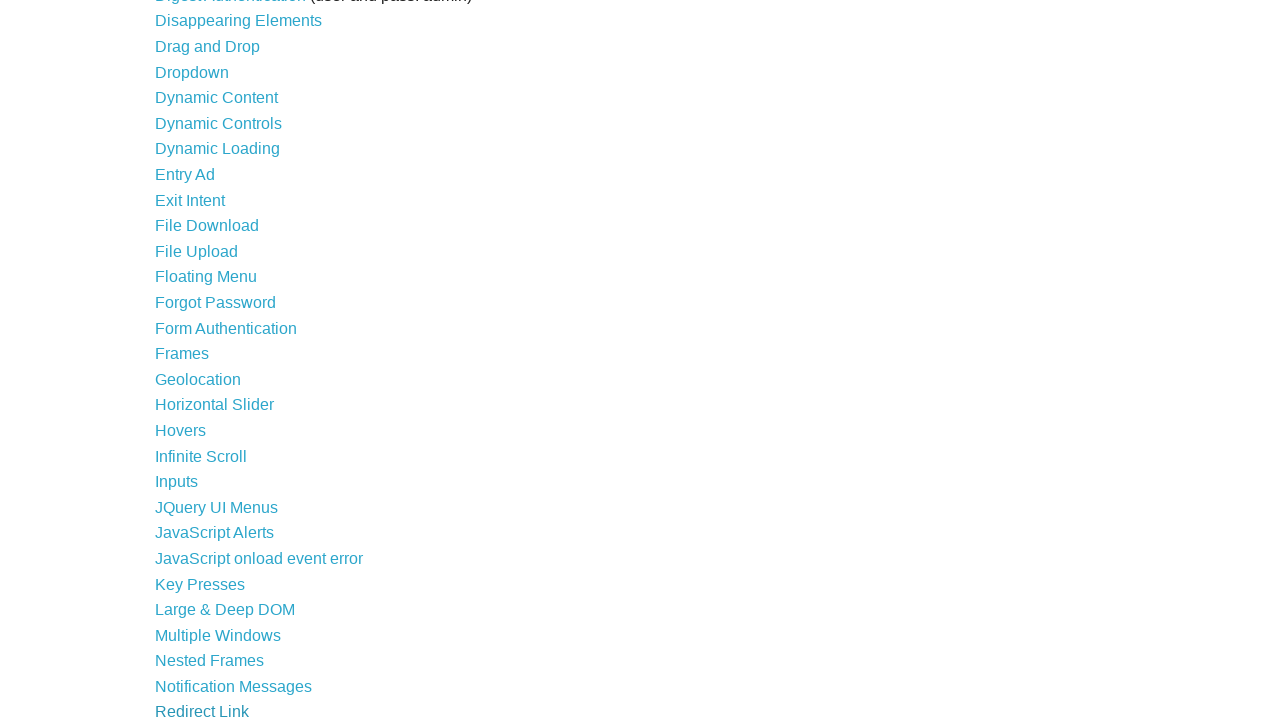

Homepage loaded after navigation back
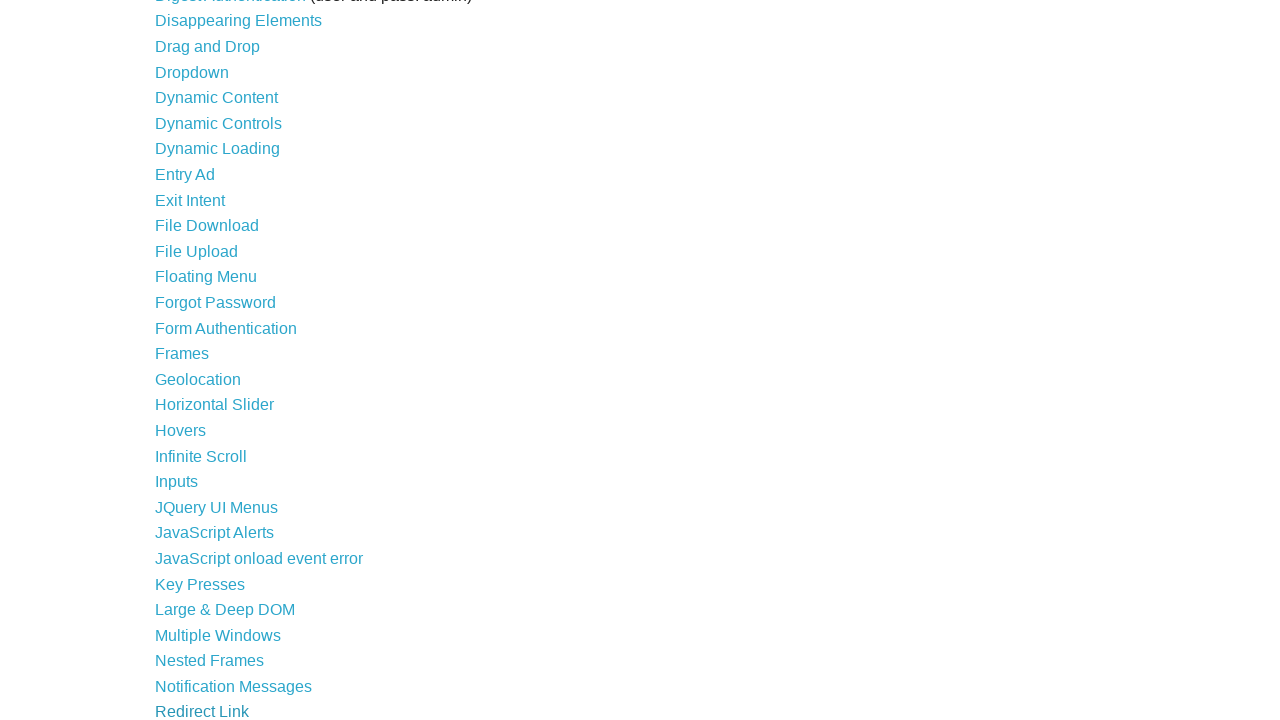

Retrieved link at index 37
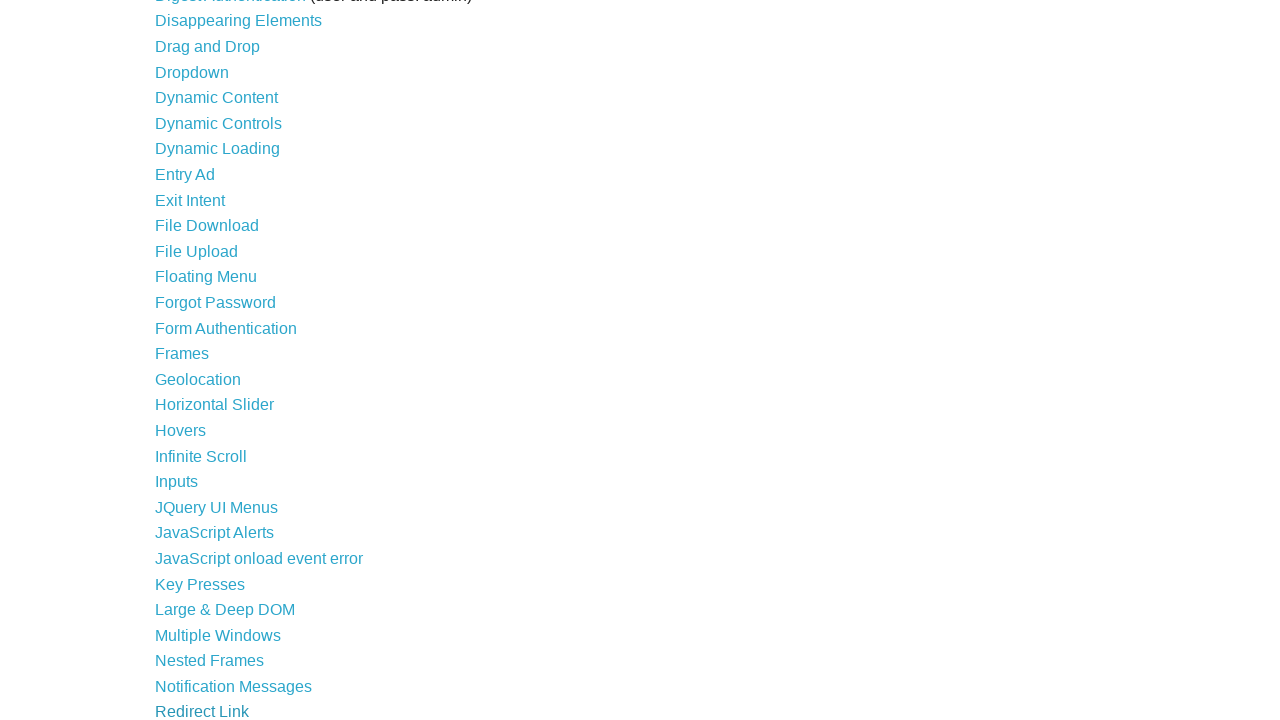

Confirmed link is visible with text: Secure File Download
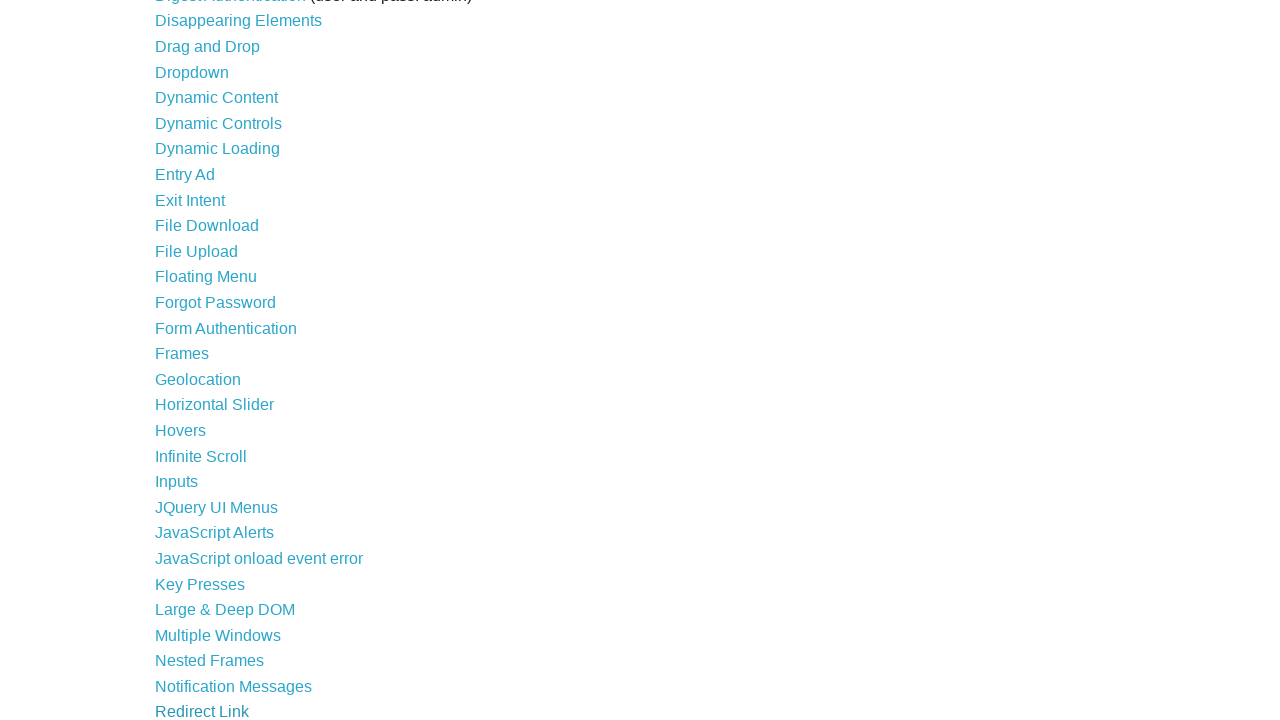

Clicked link: Secure File Download at (234, 472) on a >> nth=37
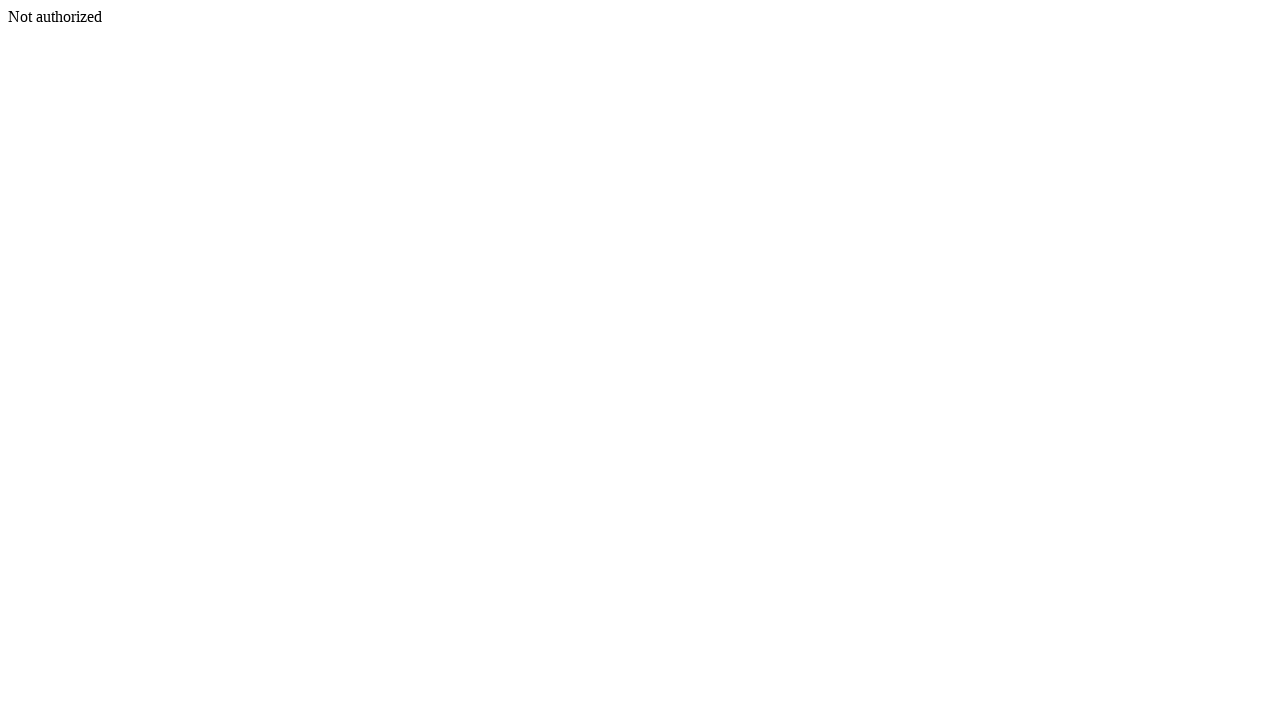

Page loaded completely after clicking link
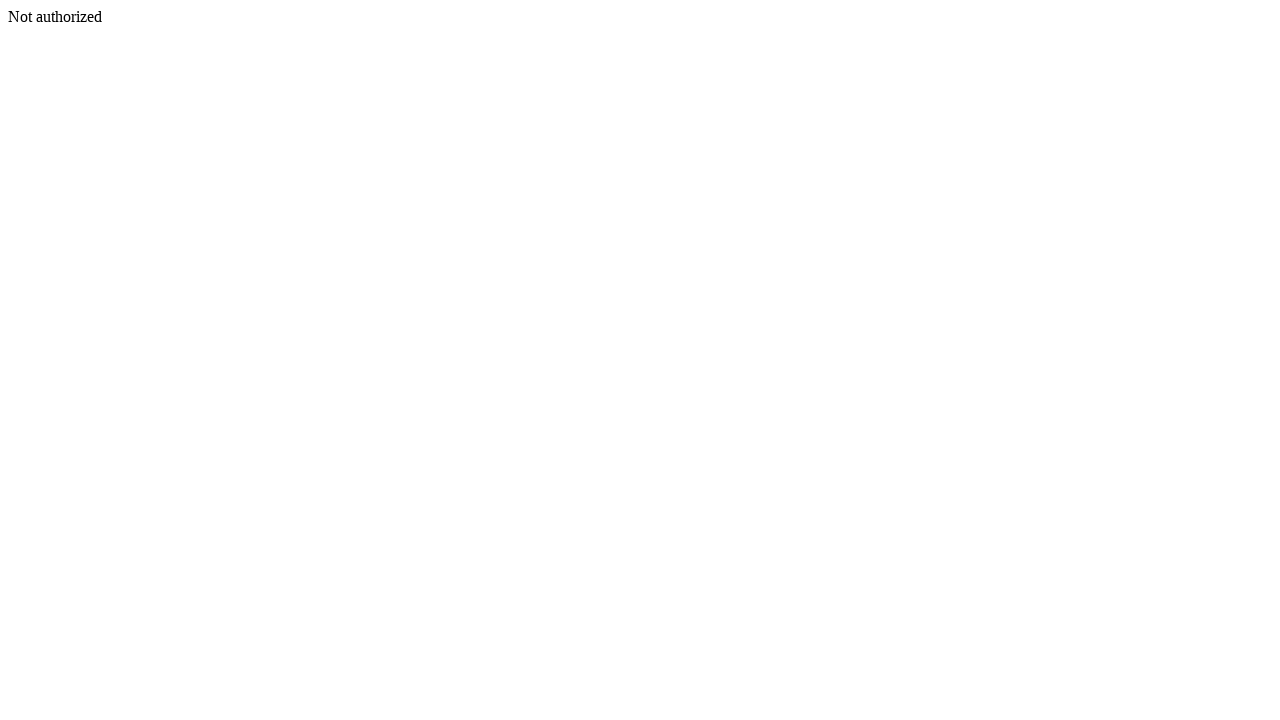

No h3 element found on the loaded page
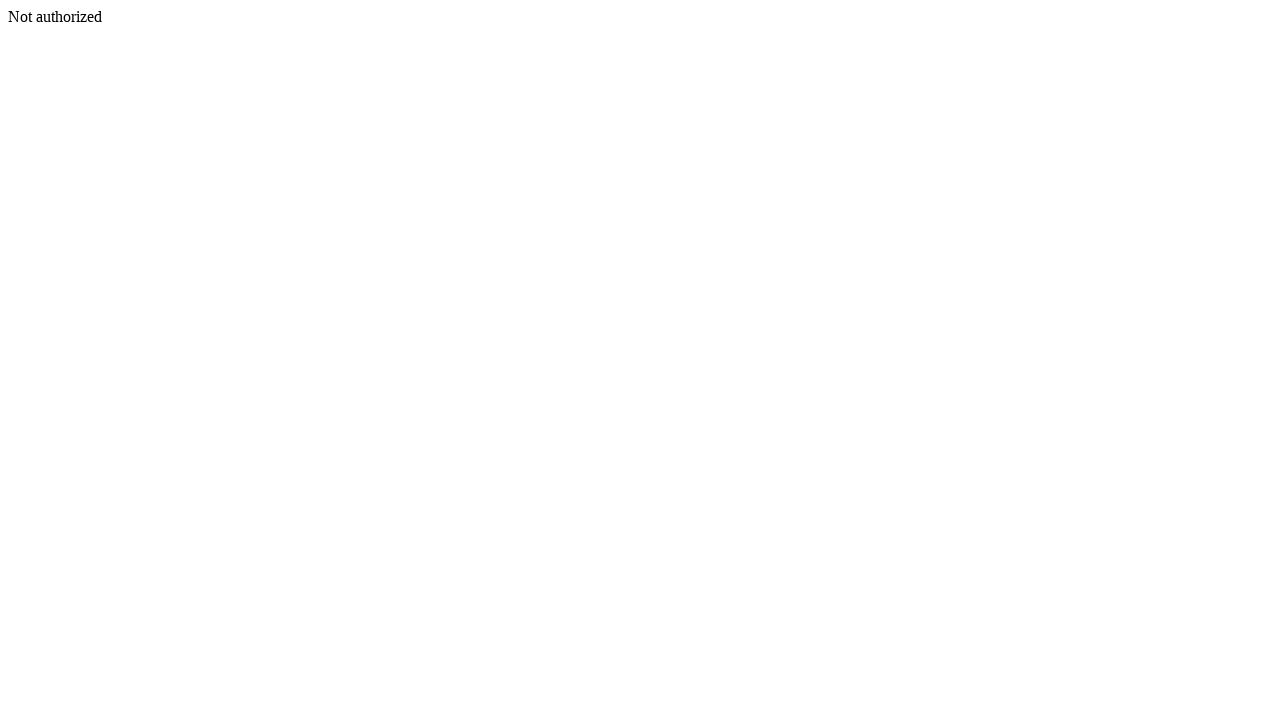

Navigated back to the homepage
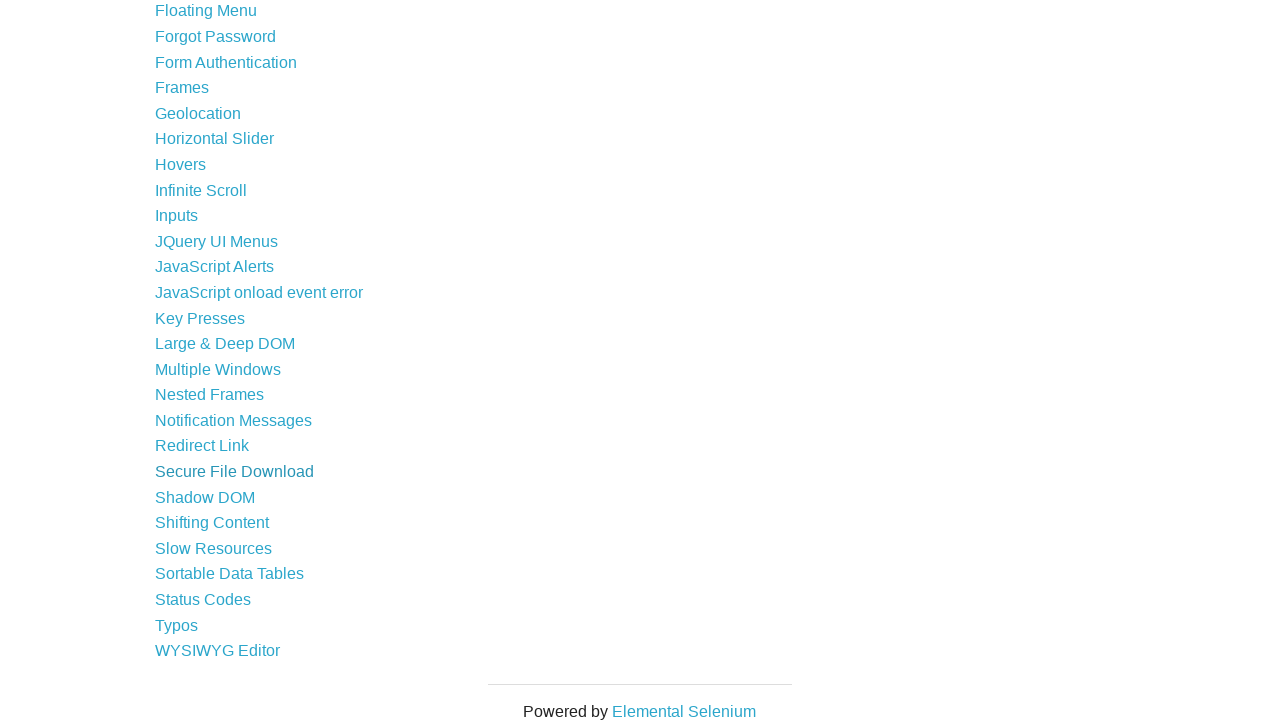

Homepage loaded after navigation back
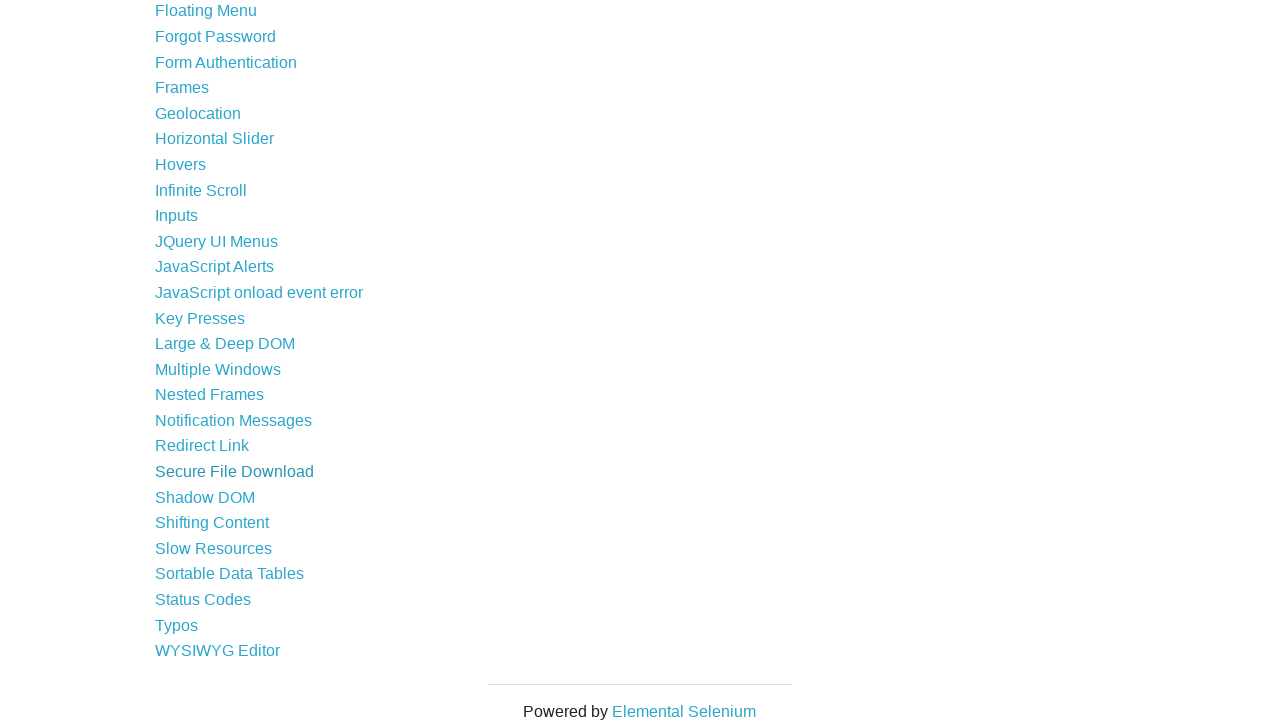

Retrieved link at index 38
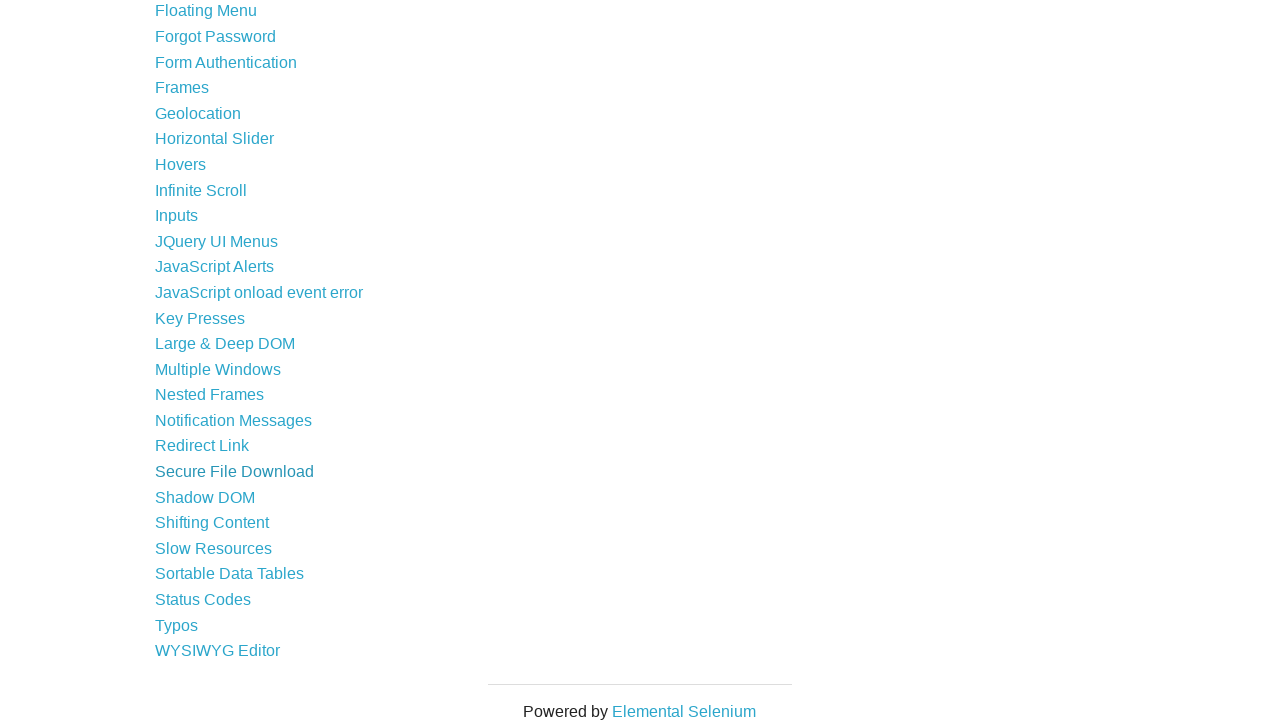

Confirmed link is visible with text: Shadow DOM
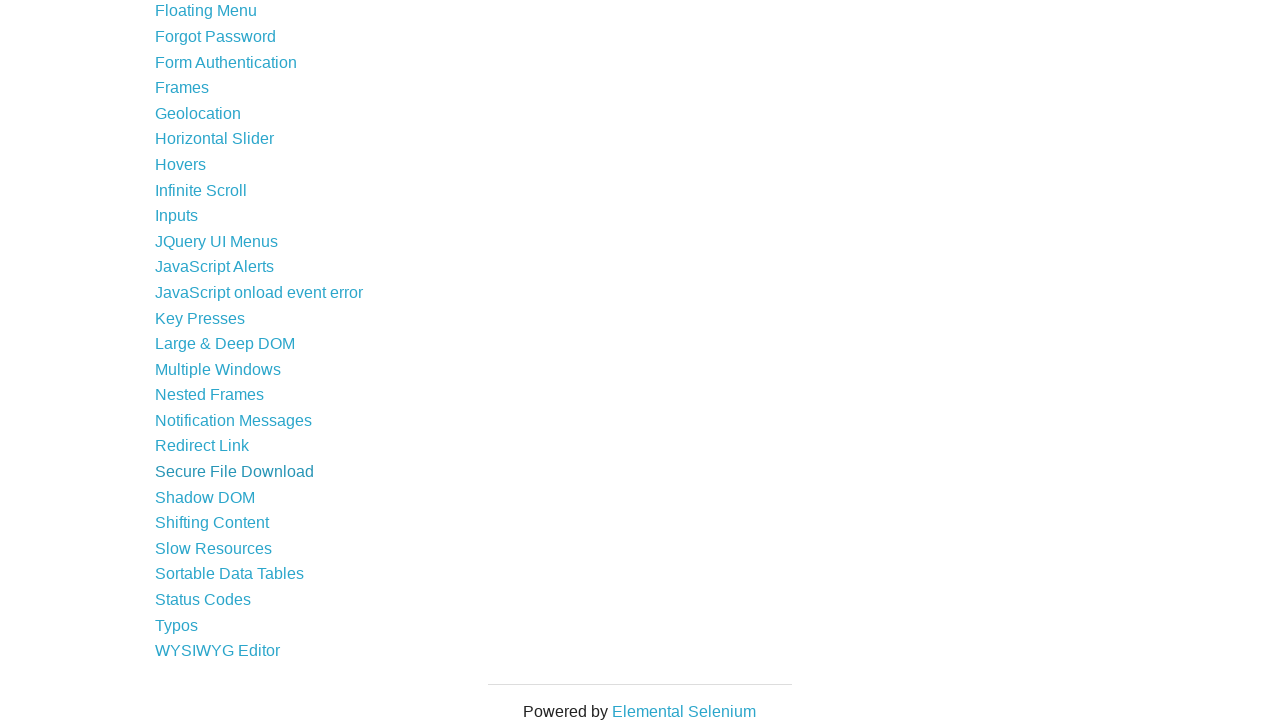

Clicked link: Shadow DOM at (205, 497) on a >> nth=38
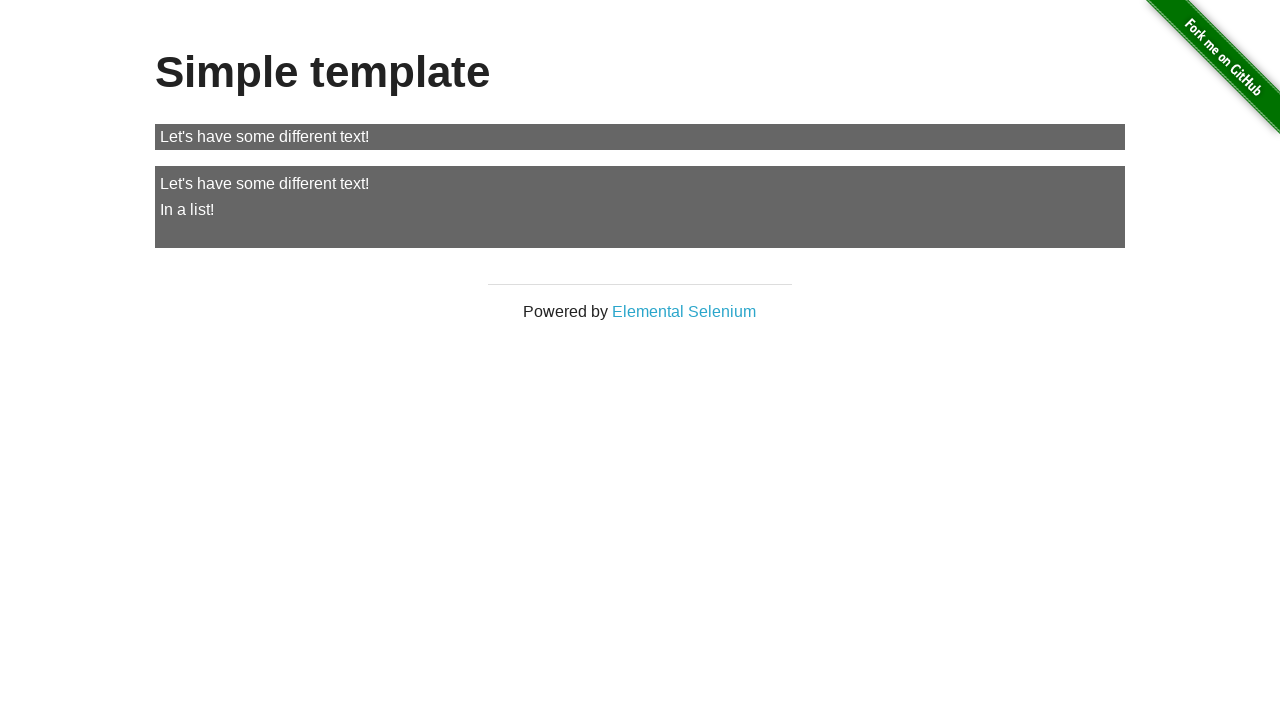

Page loaded completely after clicking link
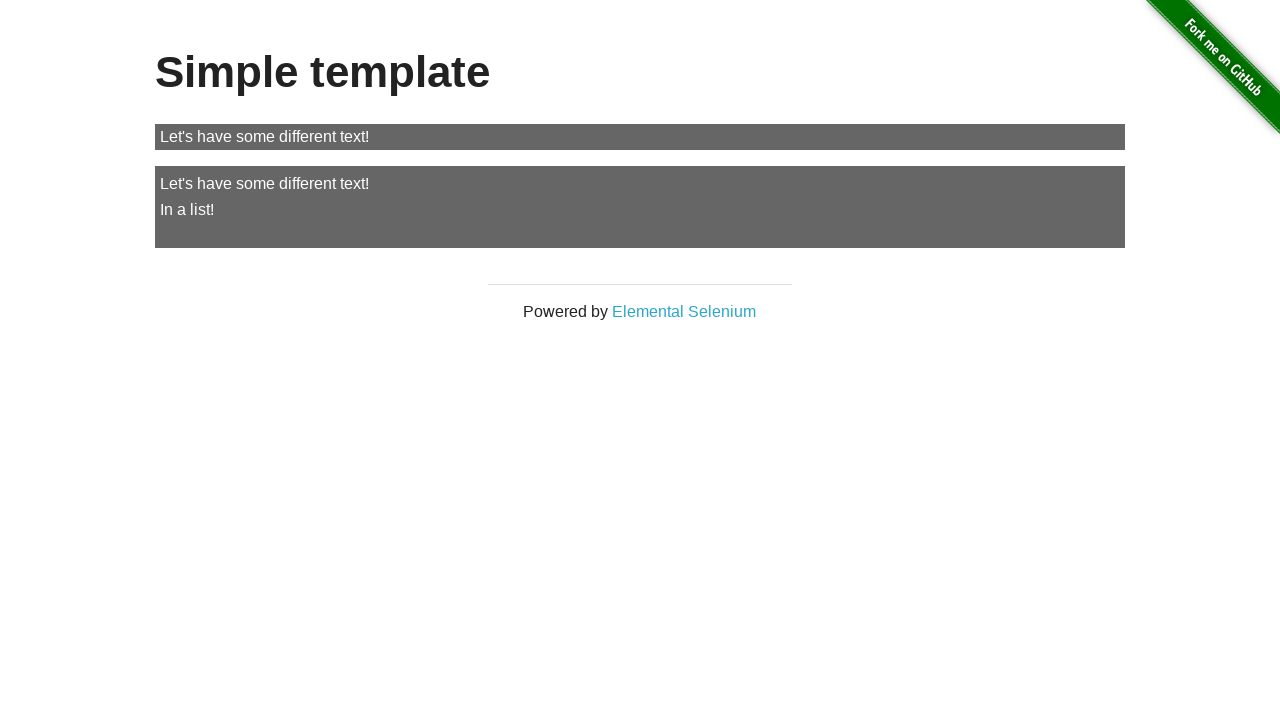

No h3 element found on the loaded page
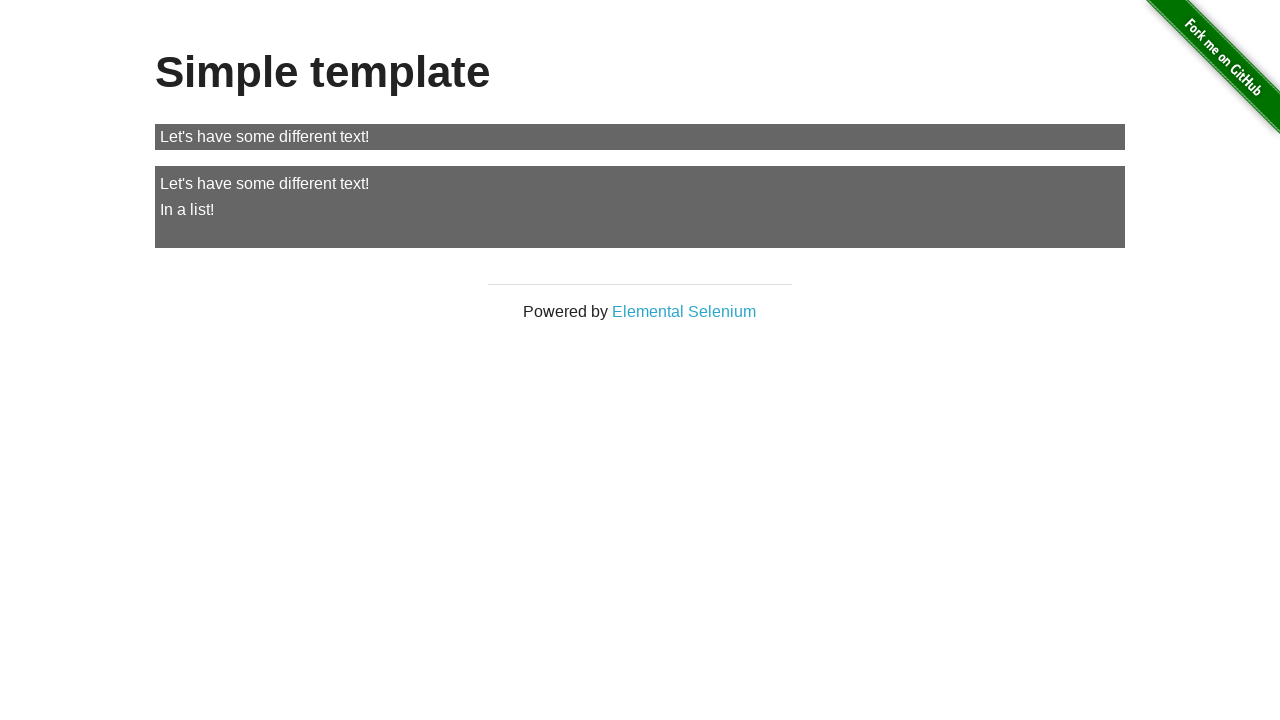

Navigated back to the homepage
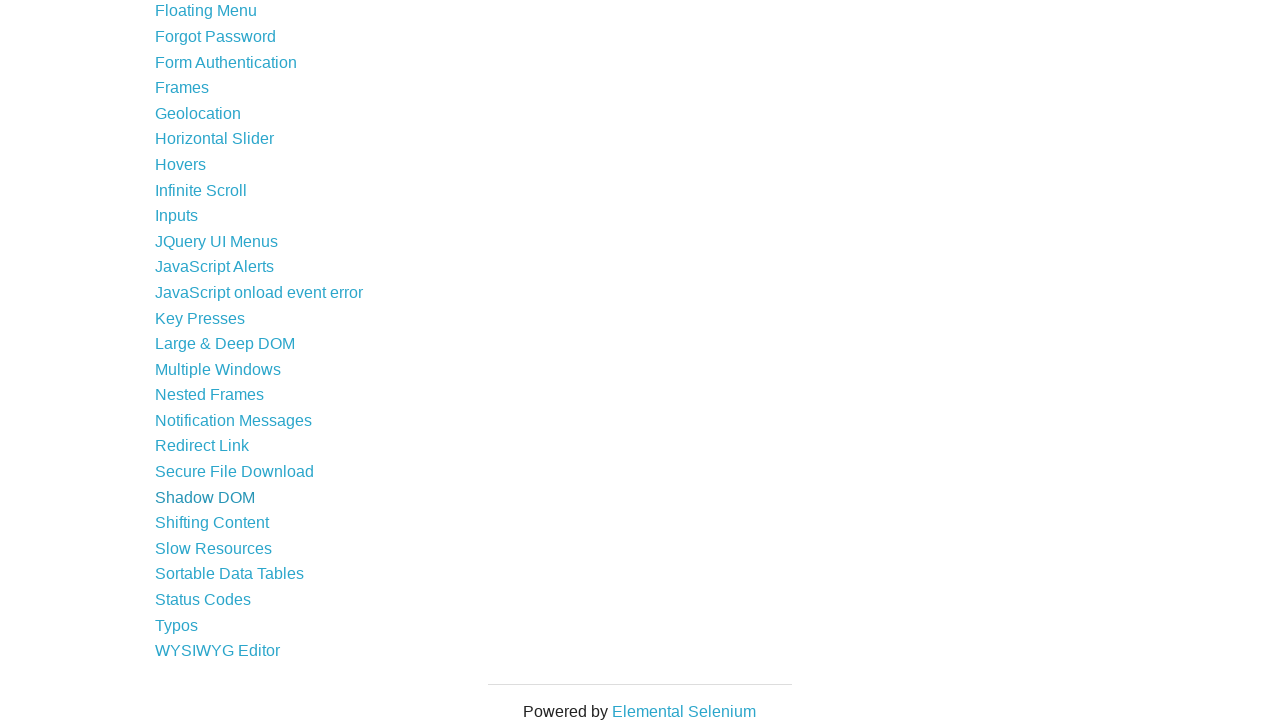

Homepage loaded after navigation back
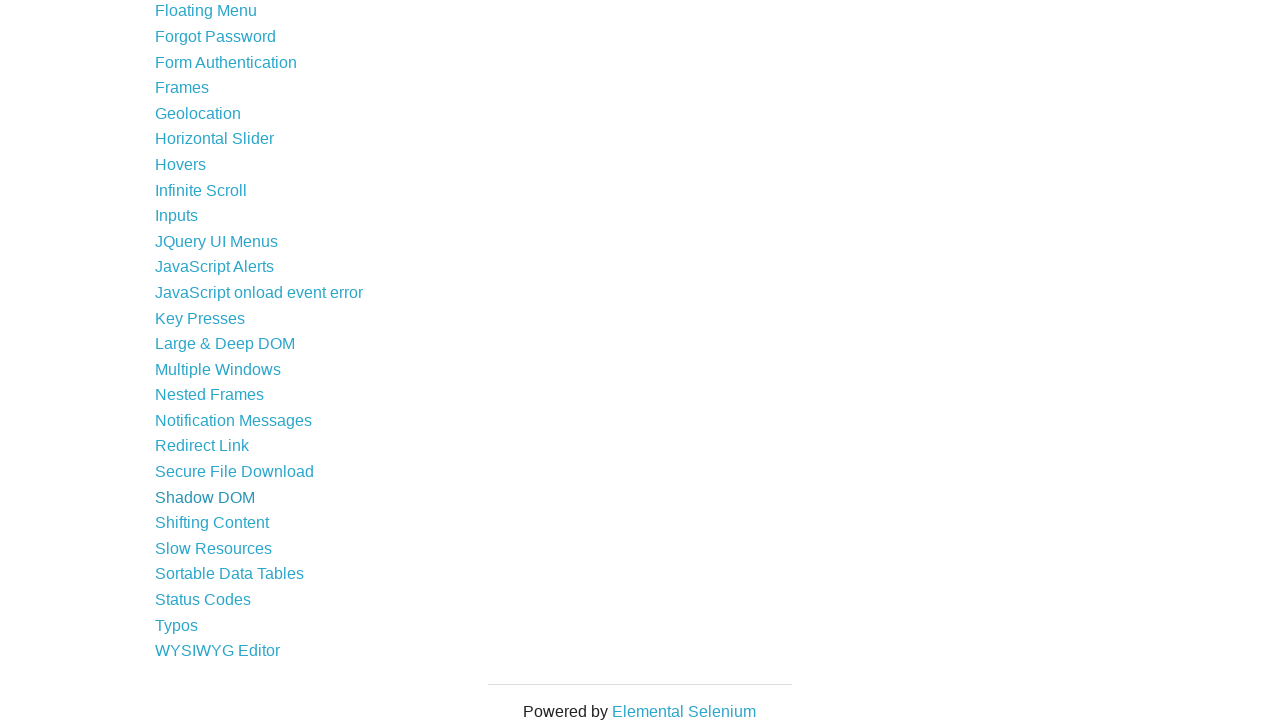

Retrieved link at index 39
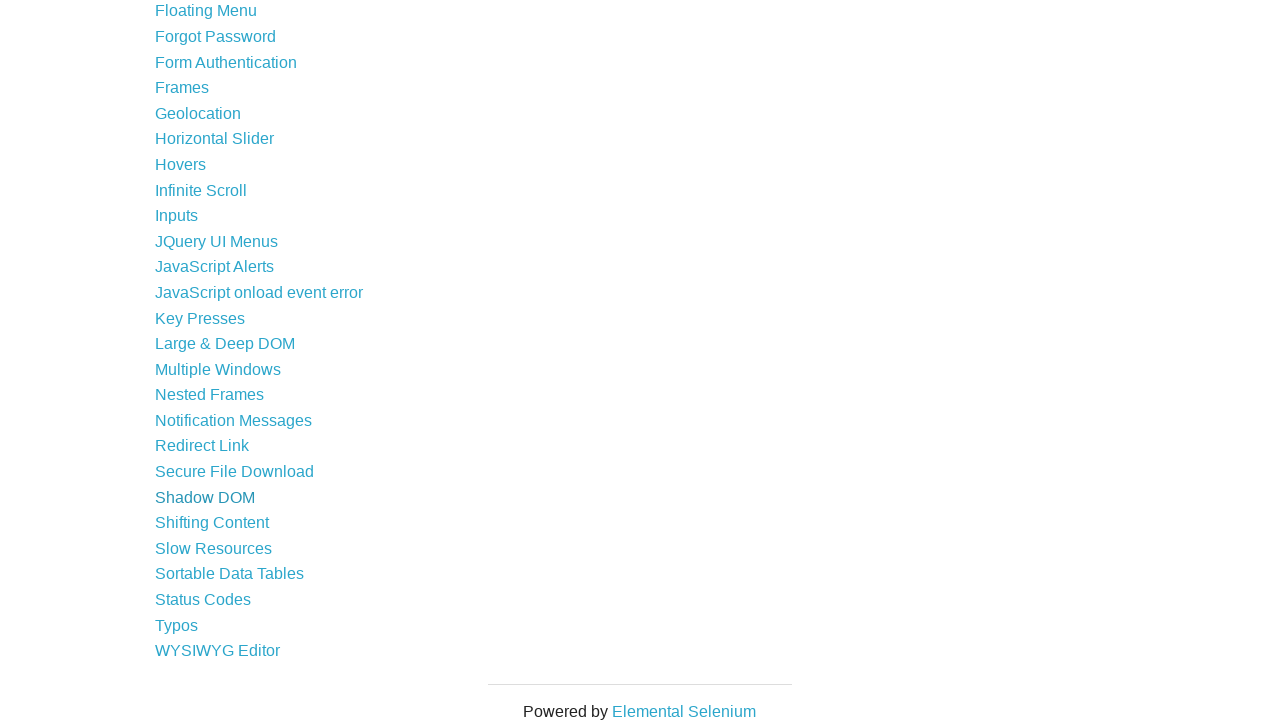

Confirmed link is visible with text: Shifting Content
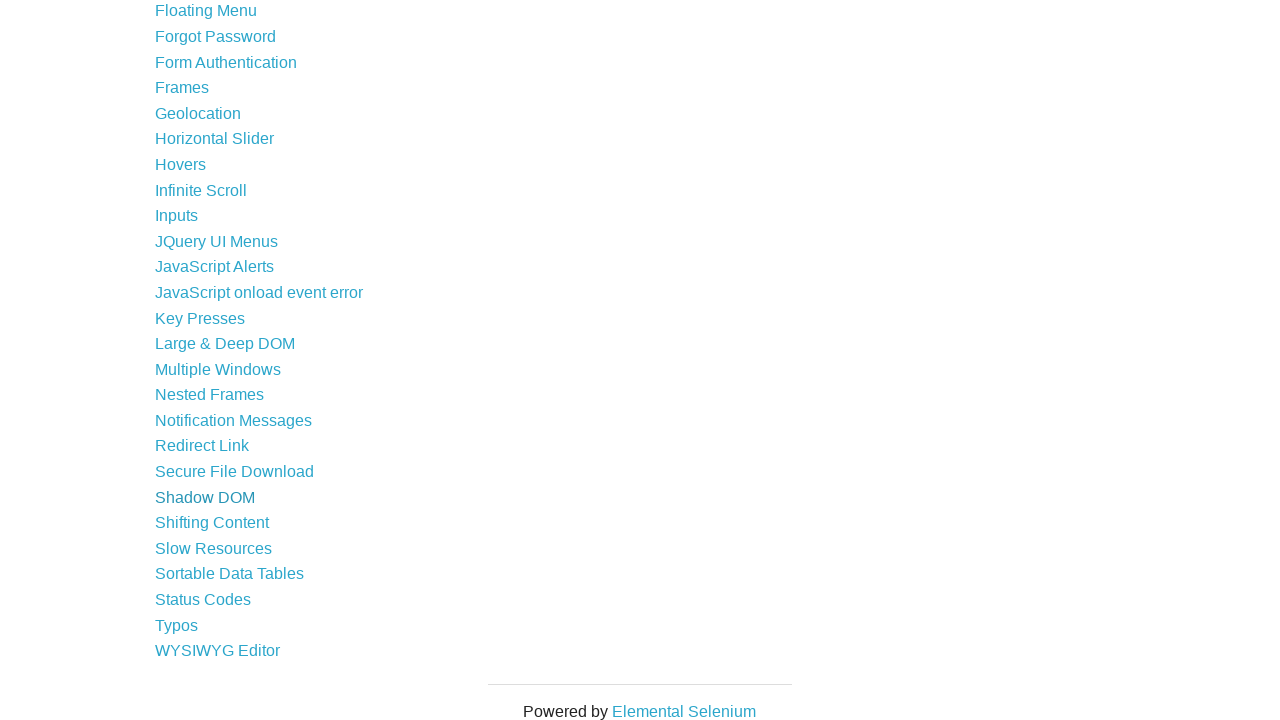

Clicked link: Shifting Content at (212, 523) on a >> nth=39
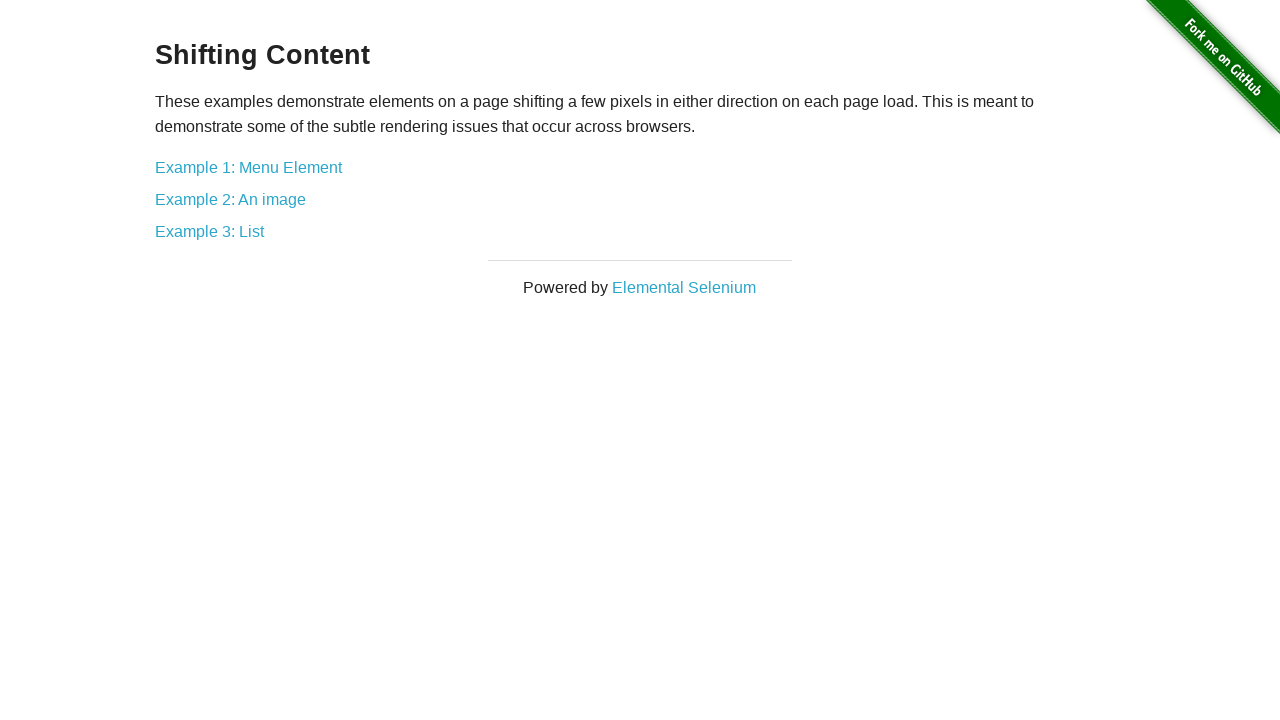

Page loaded completely after clicking link
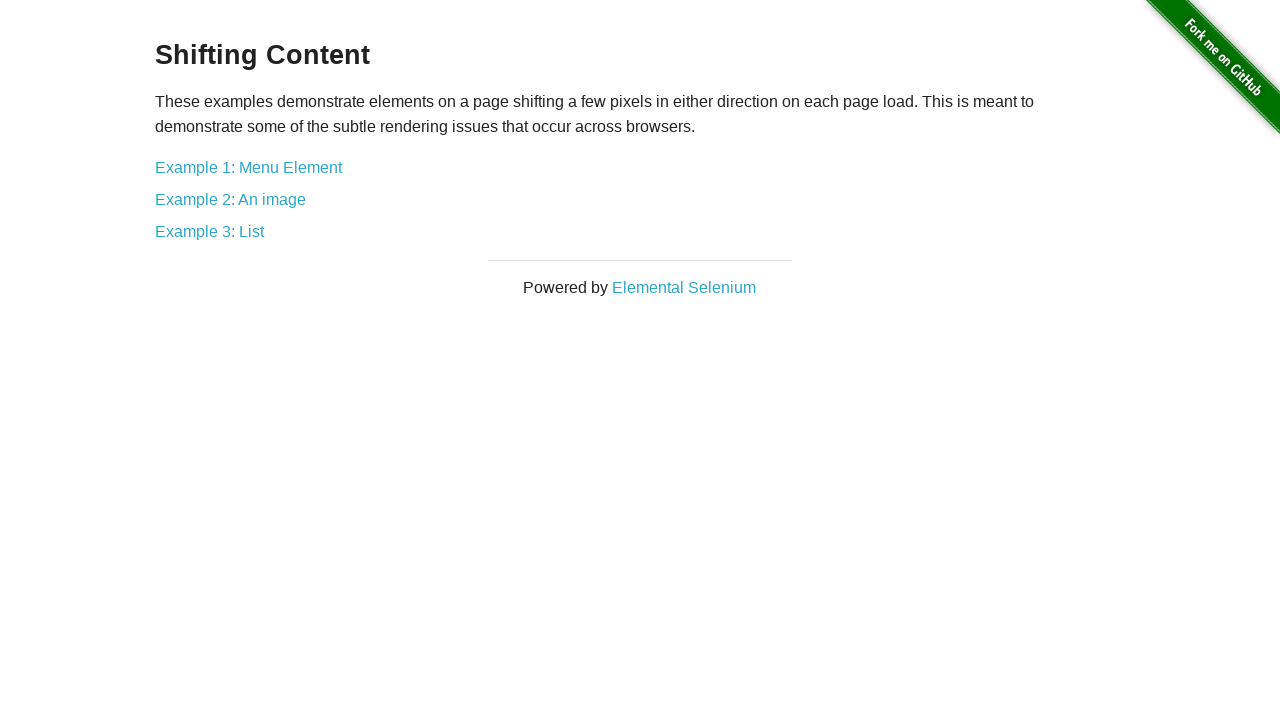

Verified page loaded with h3 element: Shifting Content
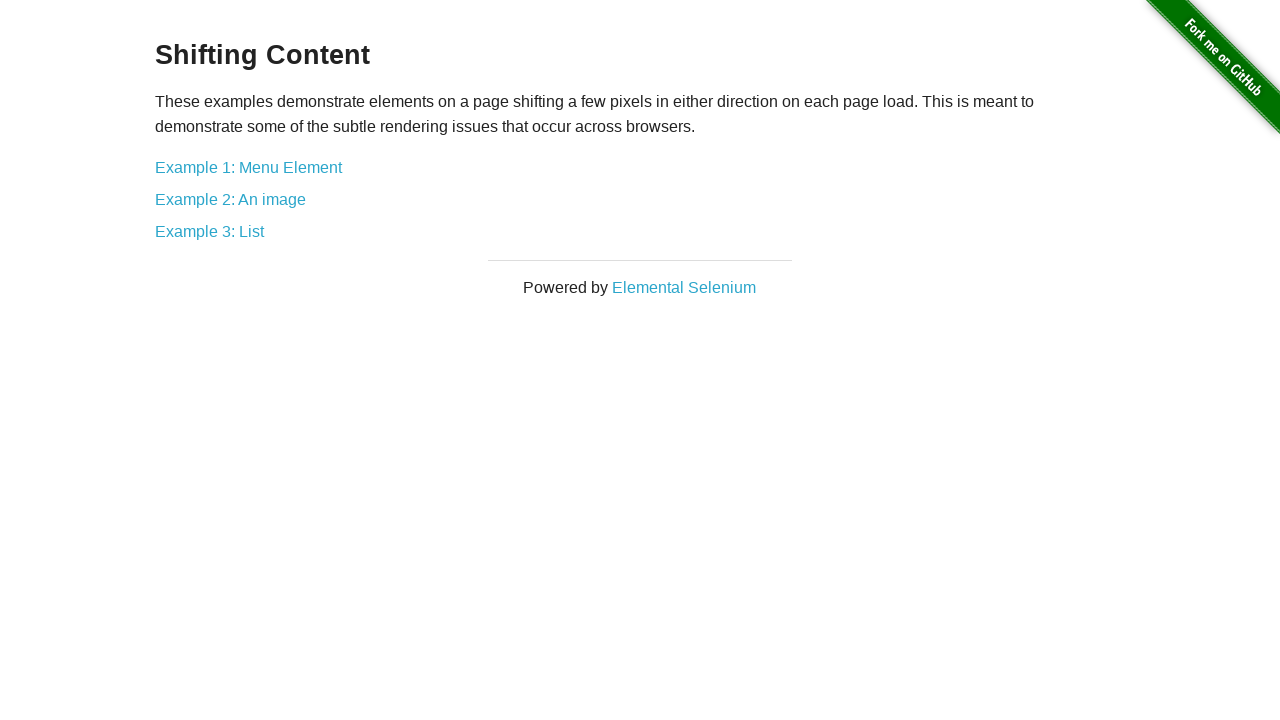

Navigated back to the homepage
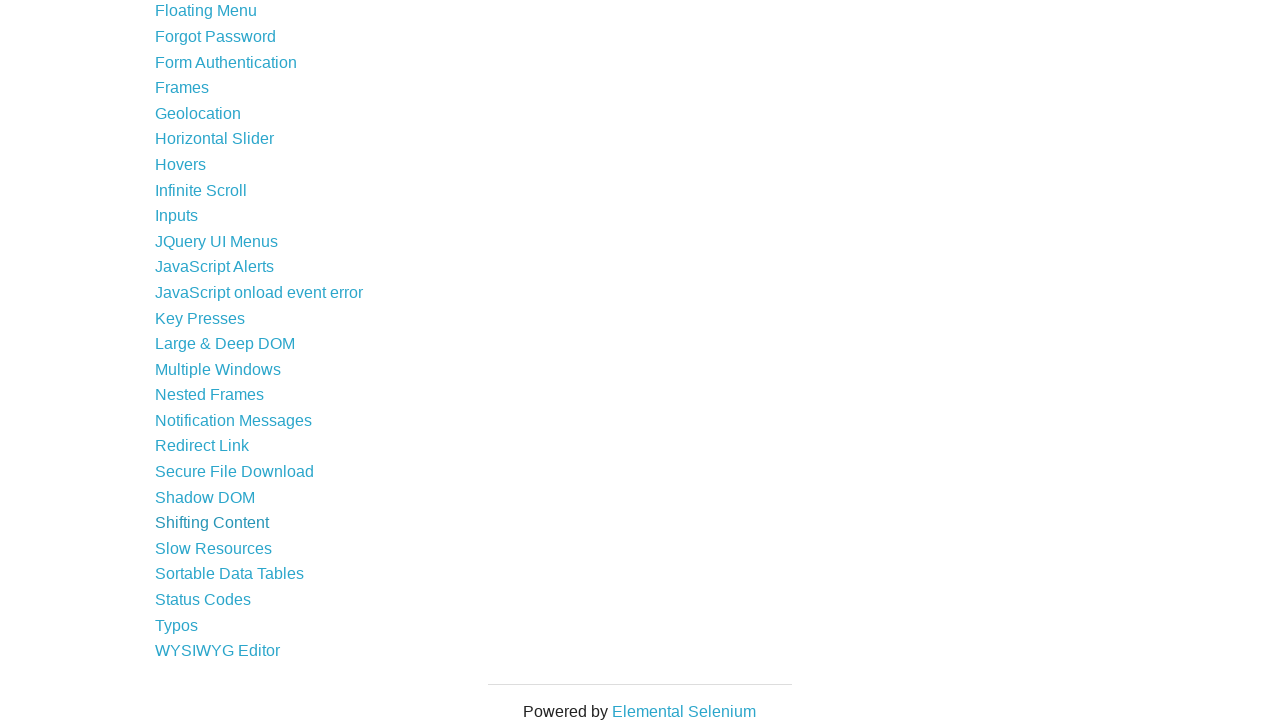

Homepage loaded after navigation back
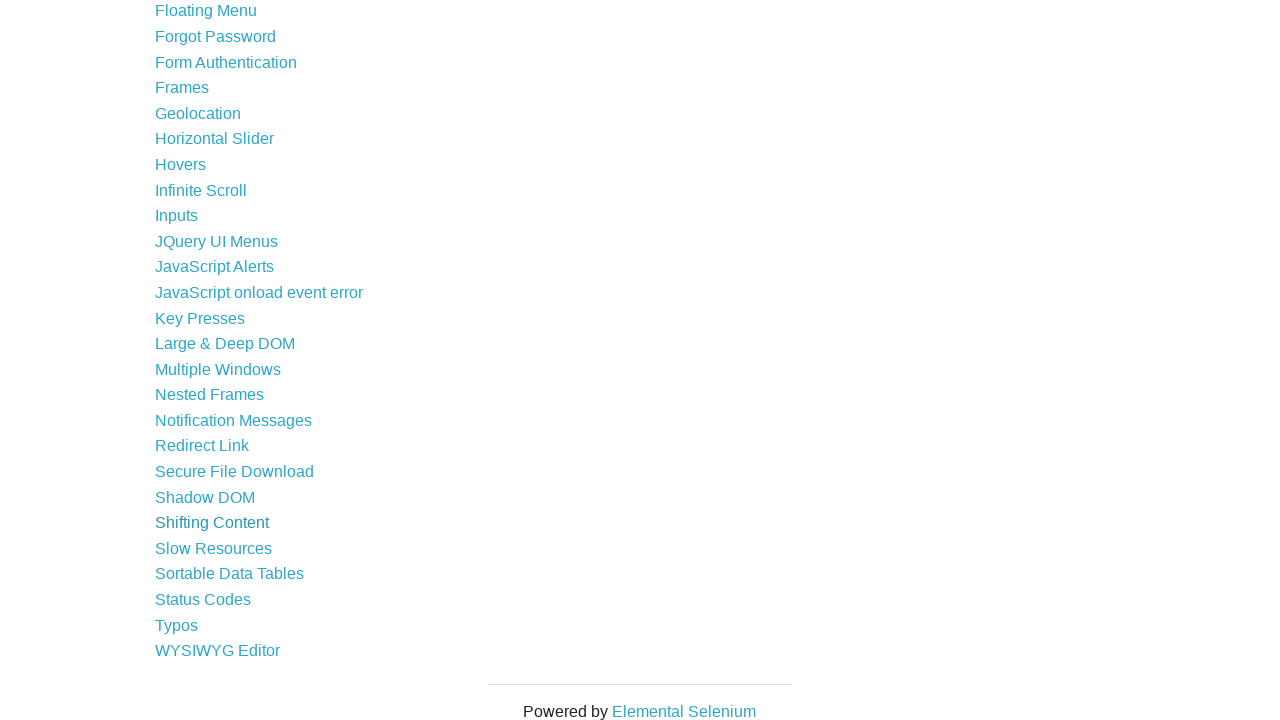

Retrieved link at index 40
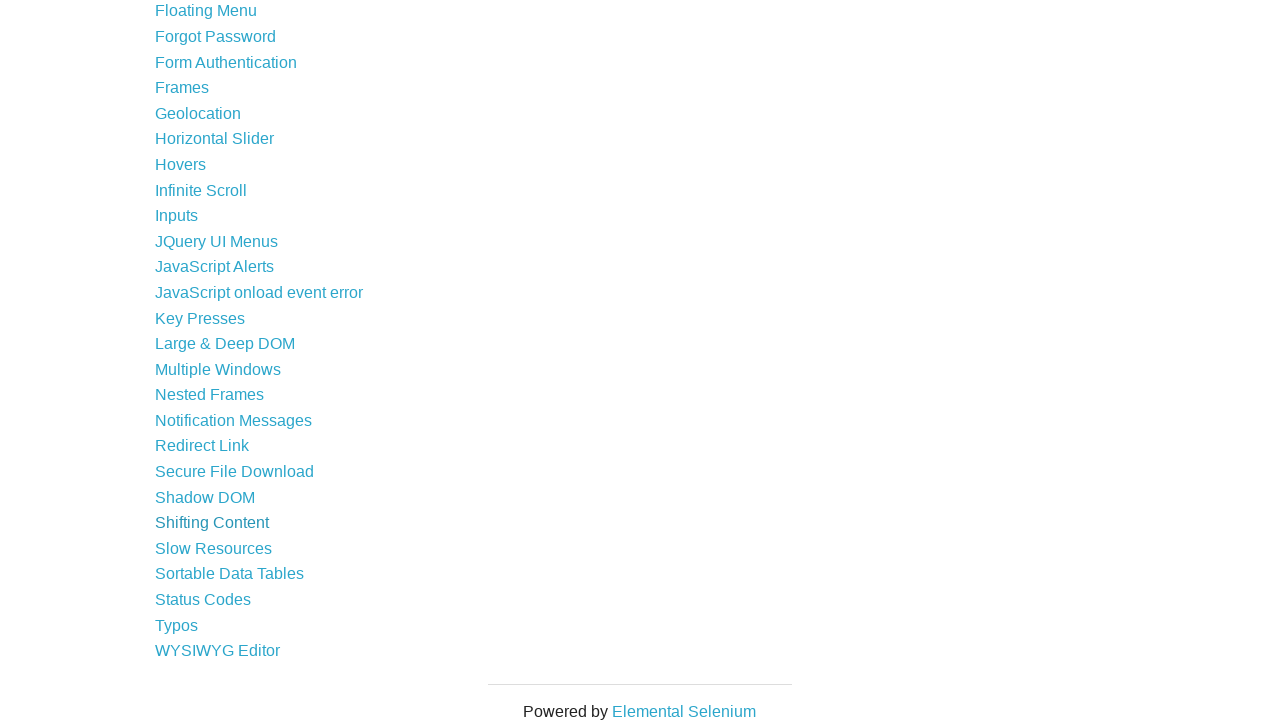

Confirmed link is visible with text: Slow Resources
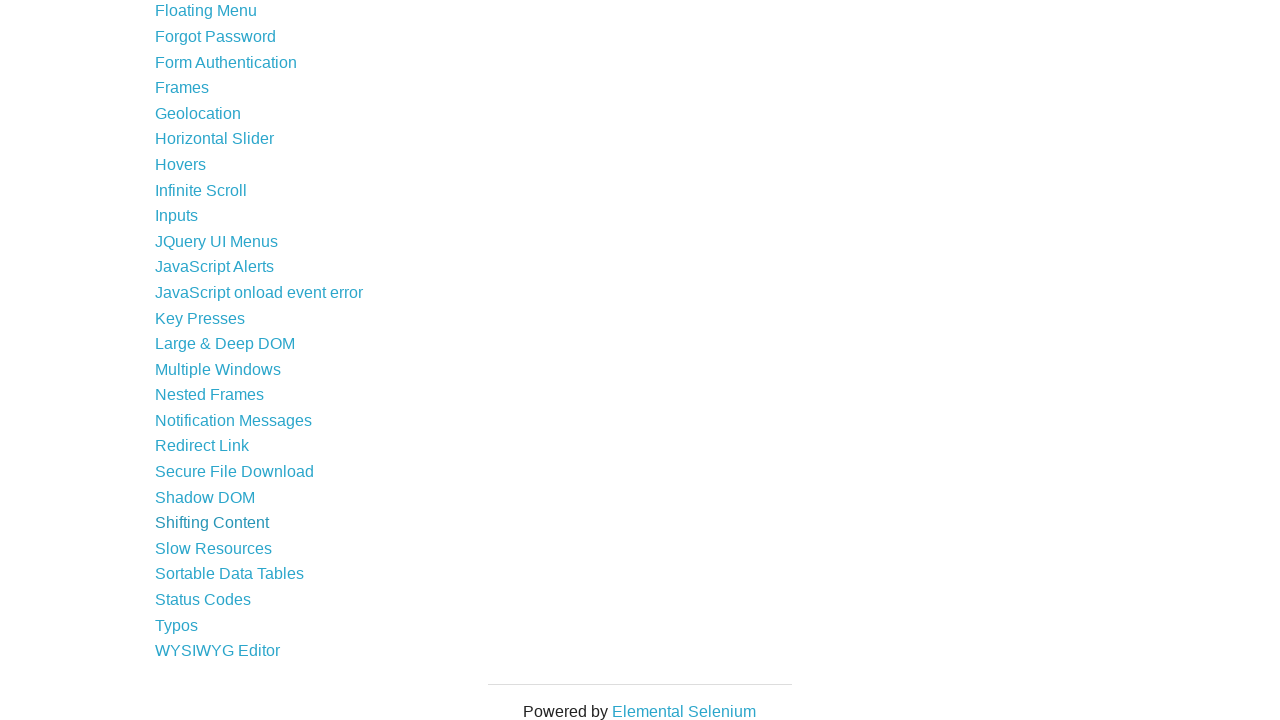

Clicked link: Slow Resources at (214, 548) on a >> nth=40
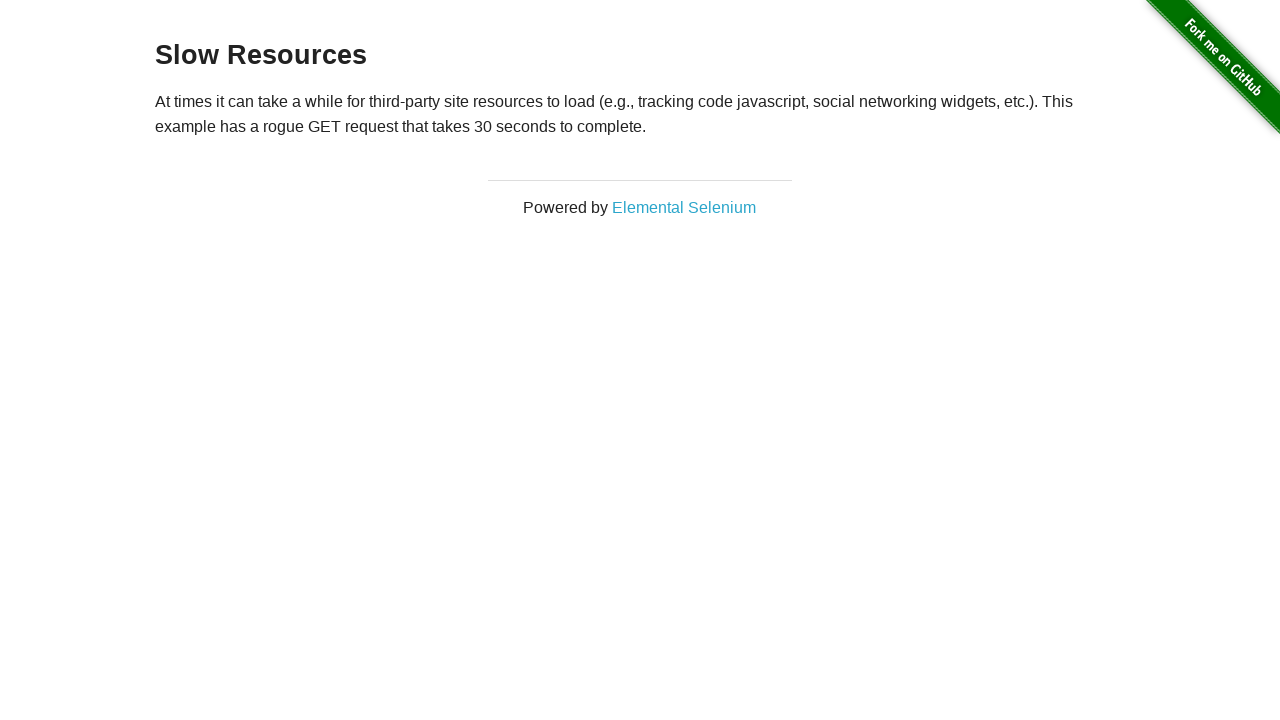

Page loaded completely after clicking link
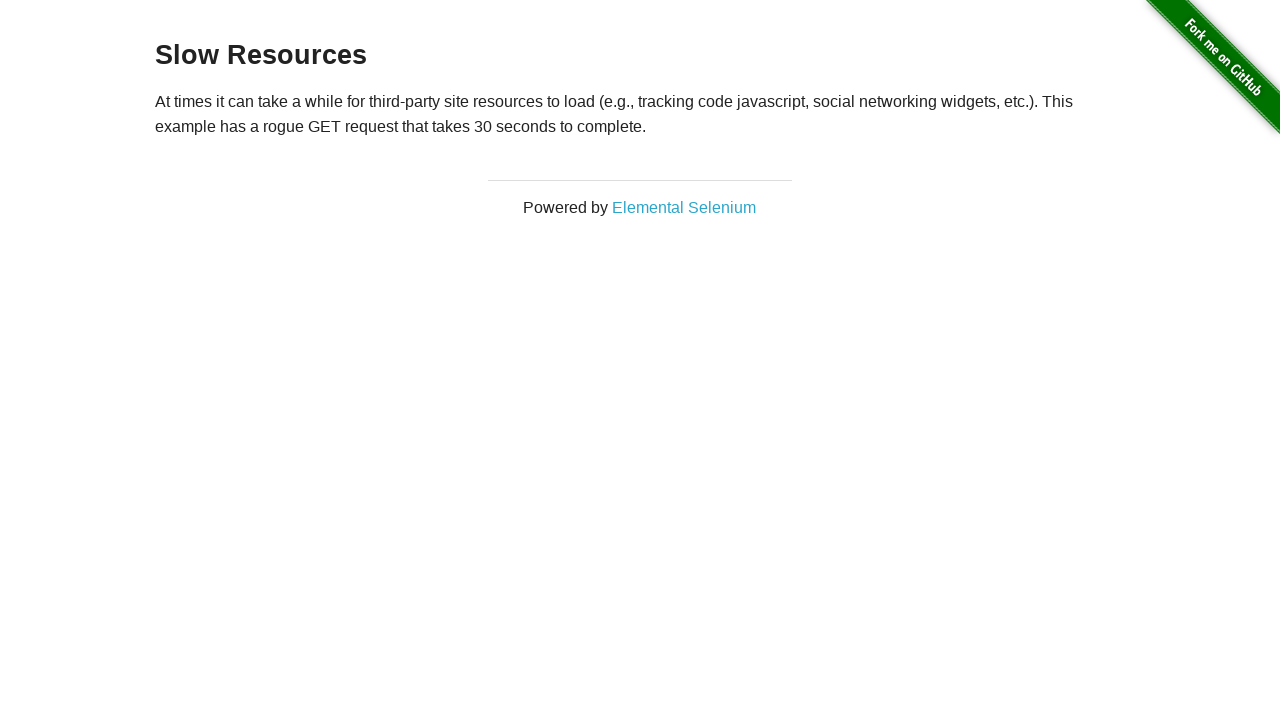

Verified page loaded with h3 element: Slow Resources
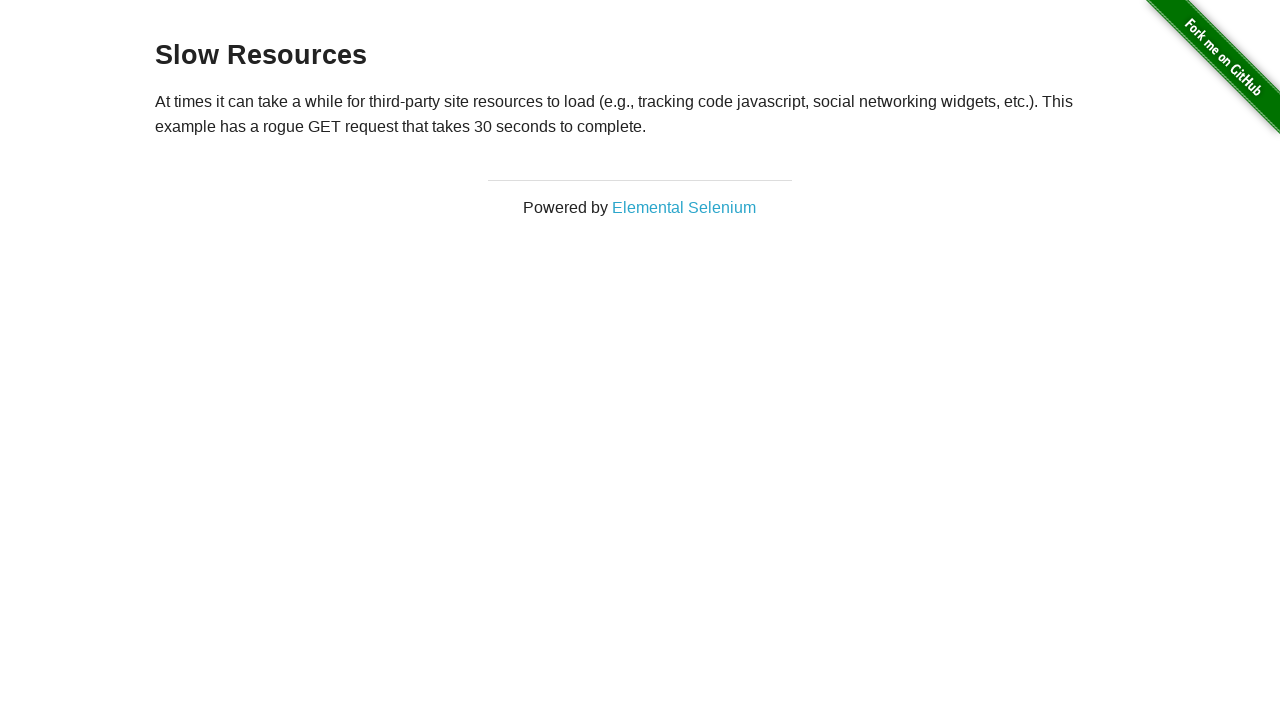

Navigated back to the homepage
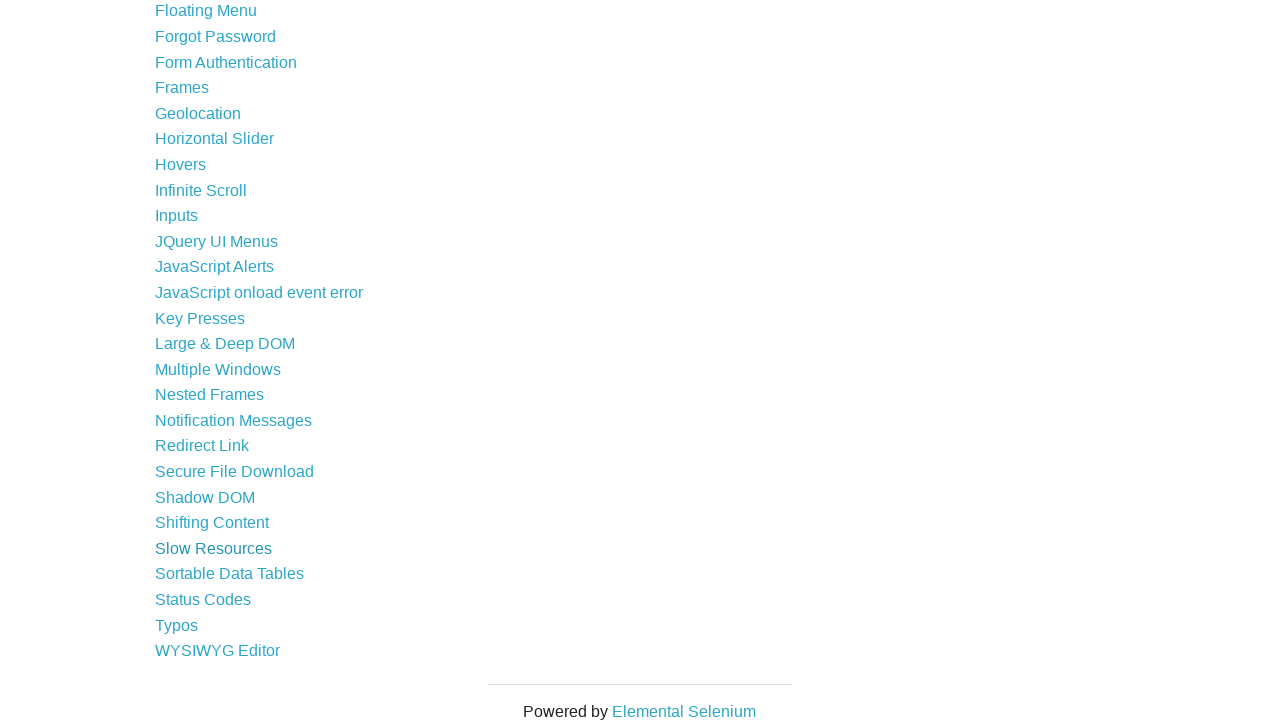

Homepage loaded after navigation back
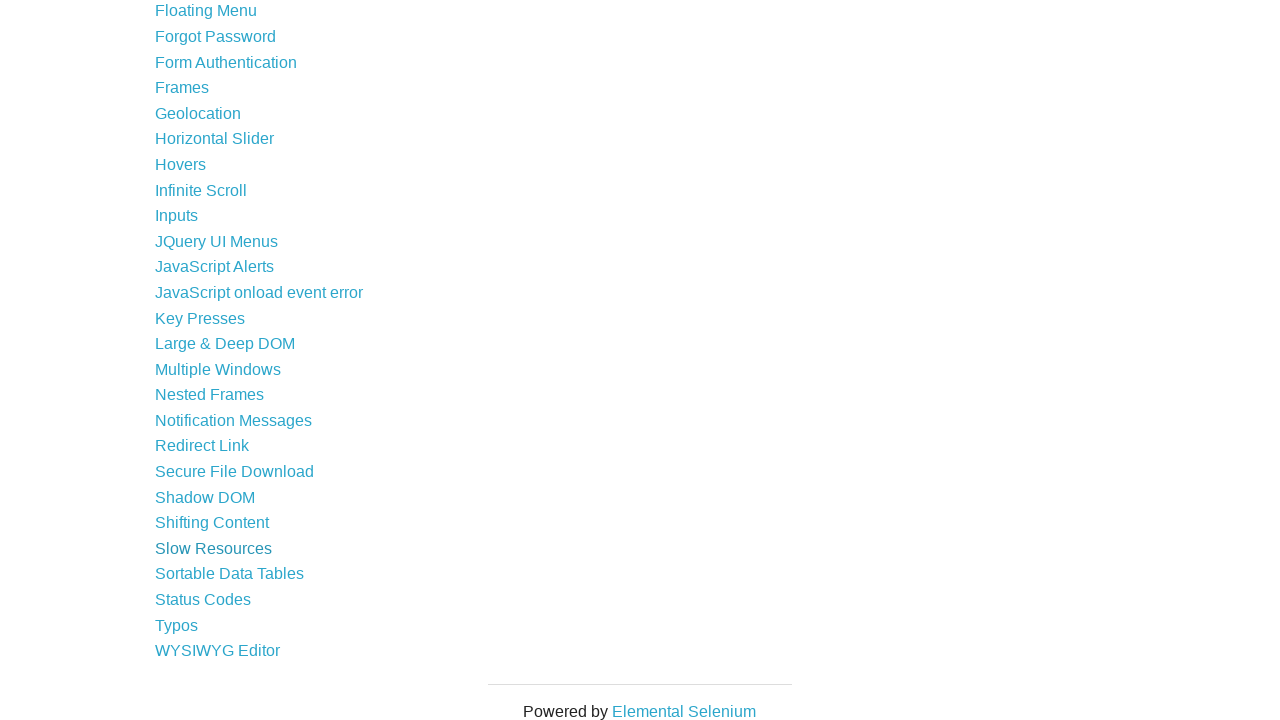

Retrieved link at index 41
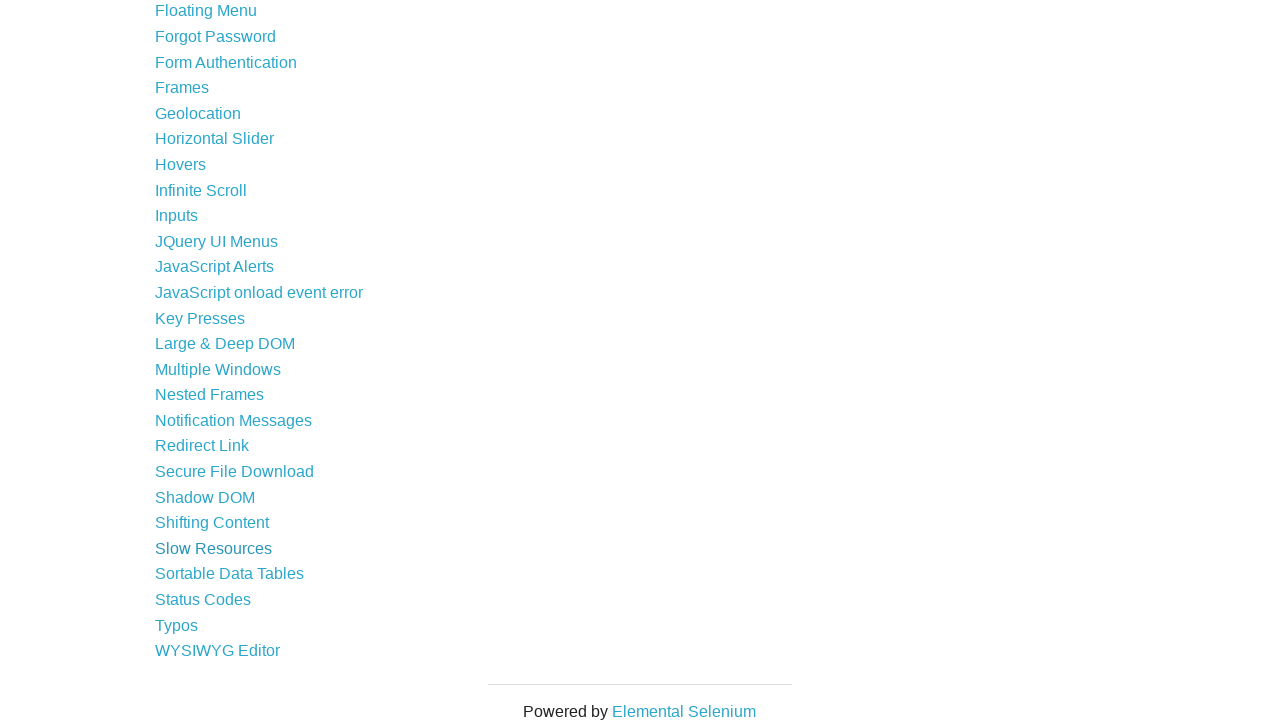

Confirmed link is visible with text: Sortable Data Tables
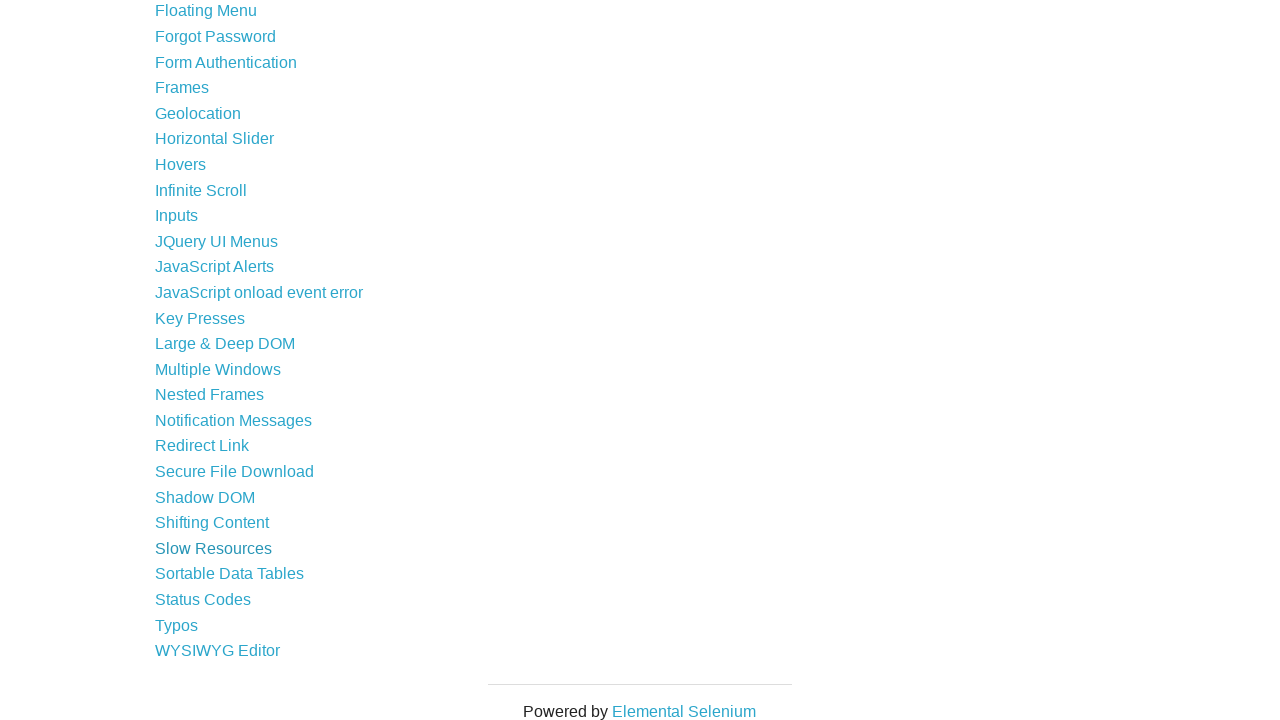

Clicked link: Sortable Data Tables at (230, 574) on a >> nth=41
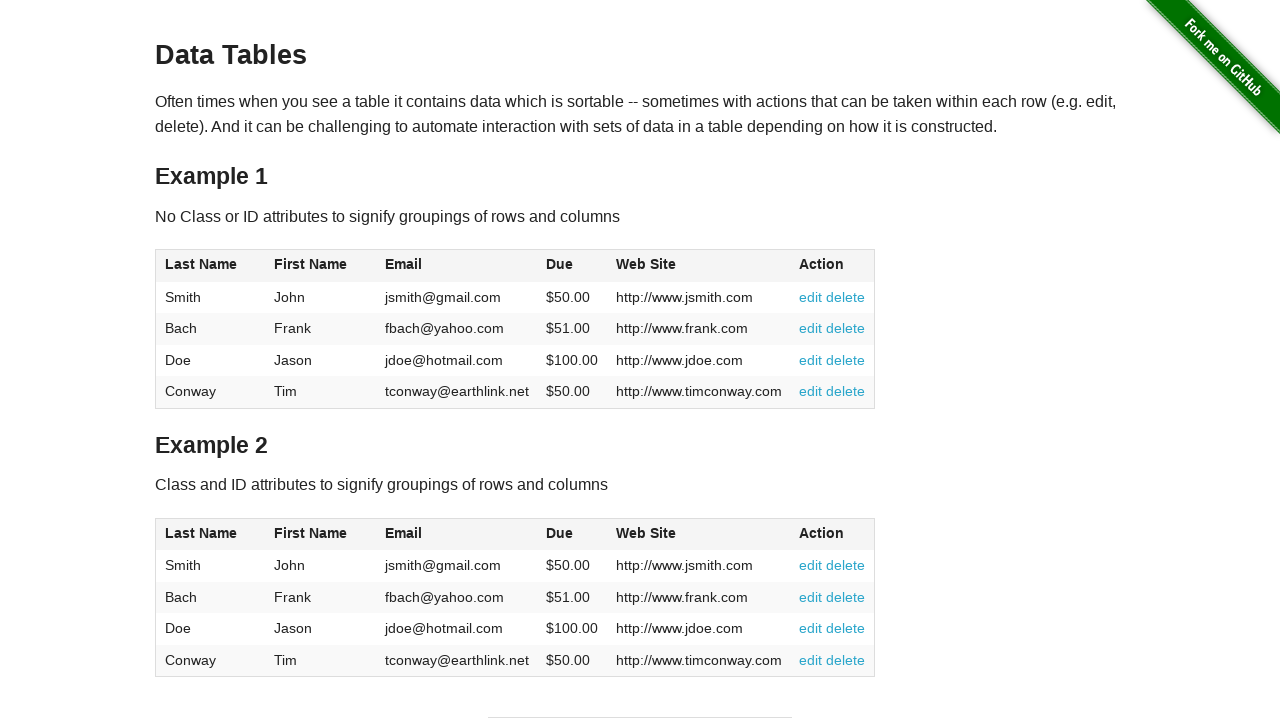

Page loaded completely after clicking link
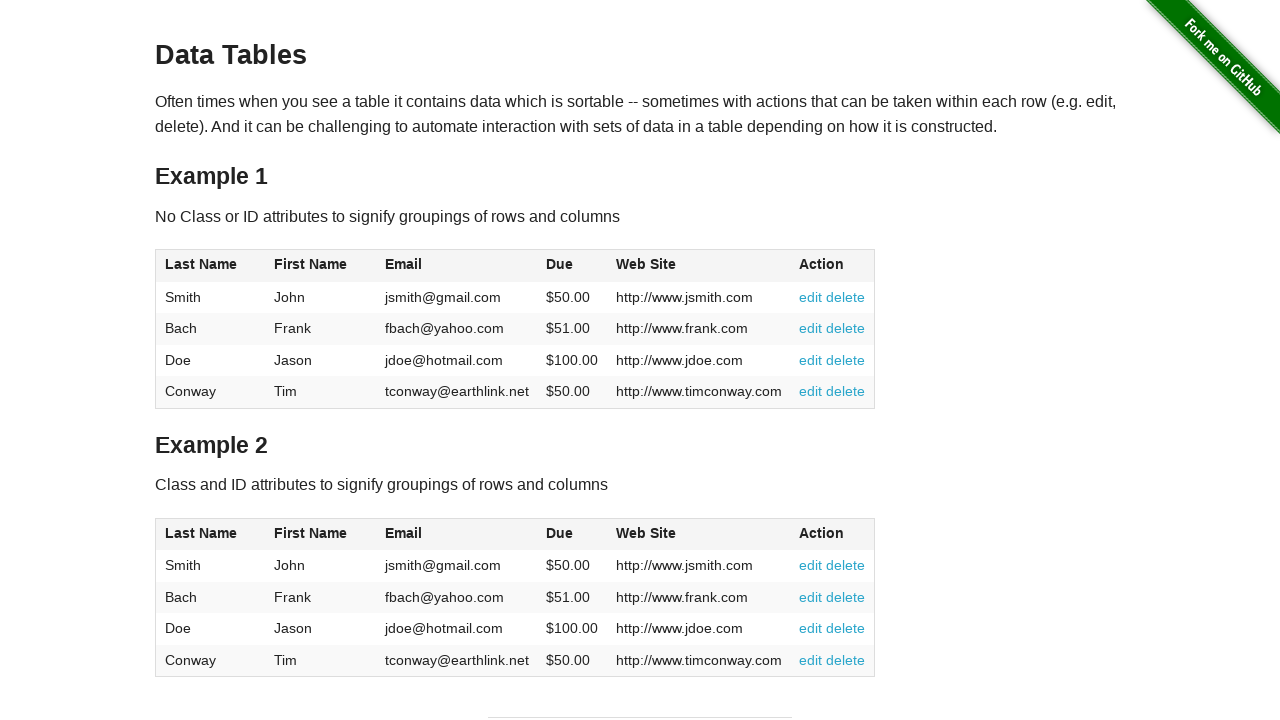

Verified page loaded with h3 element: Data Tables
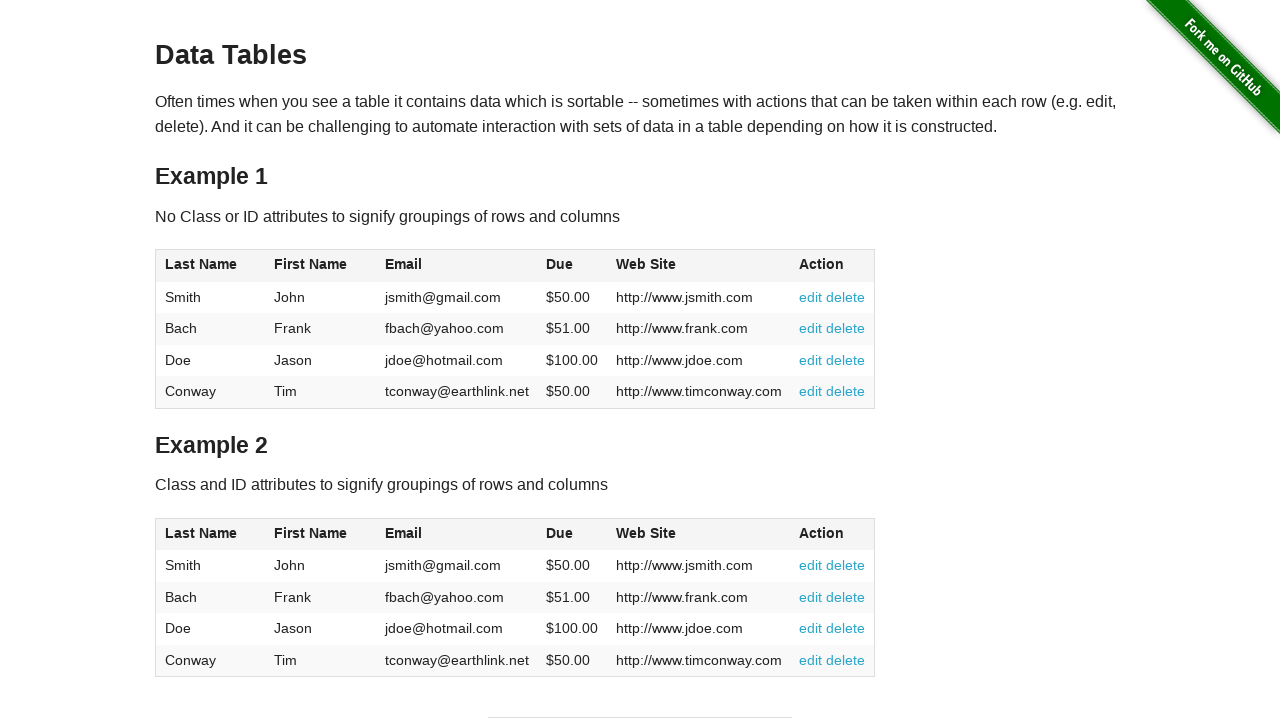

Navigated back to the homepage
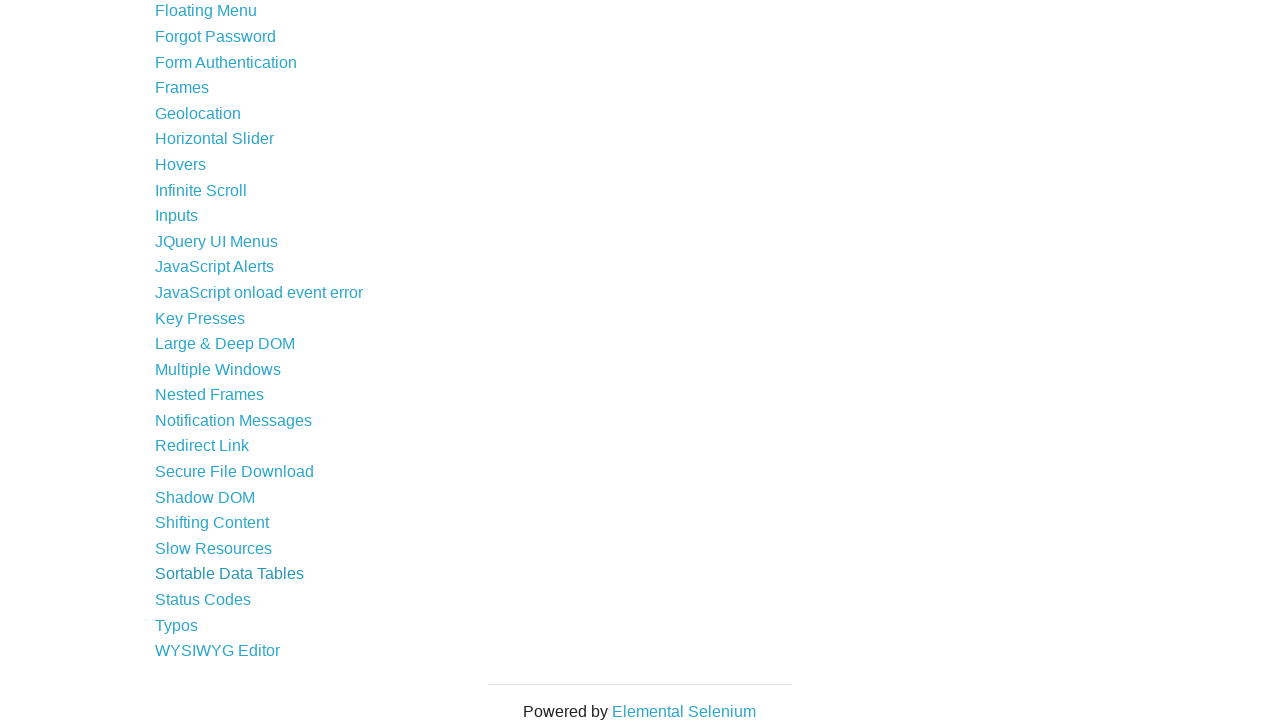

Homepage loaded after navigation back
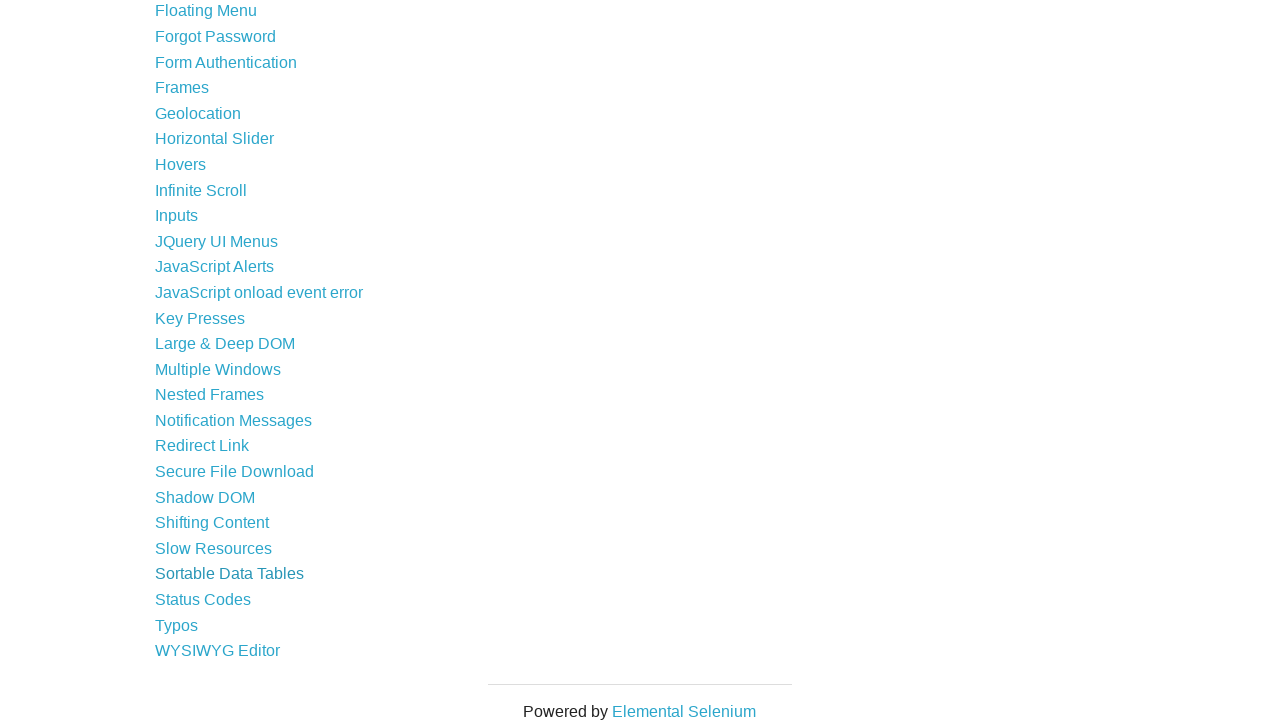

Retrieved link at index 42
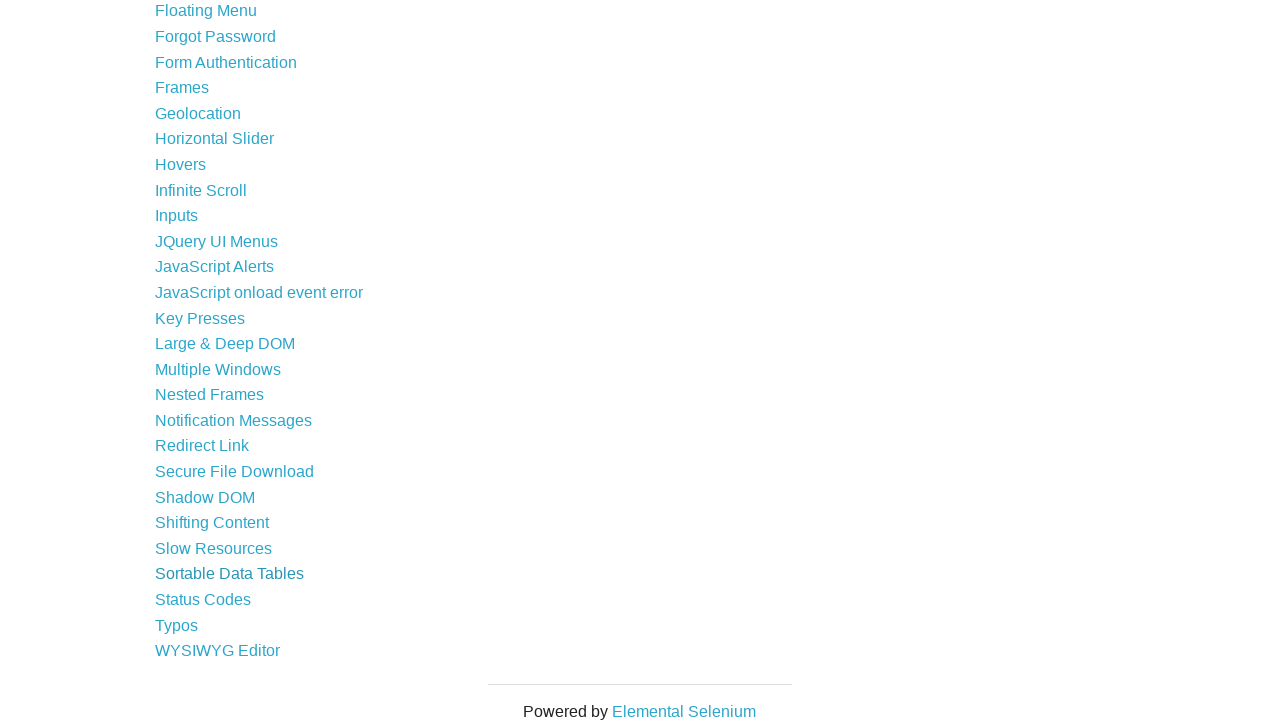

Confirmed link is visible with text: Status Codes
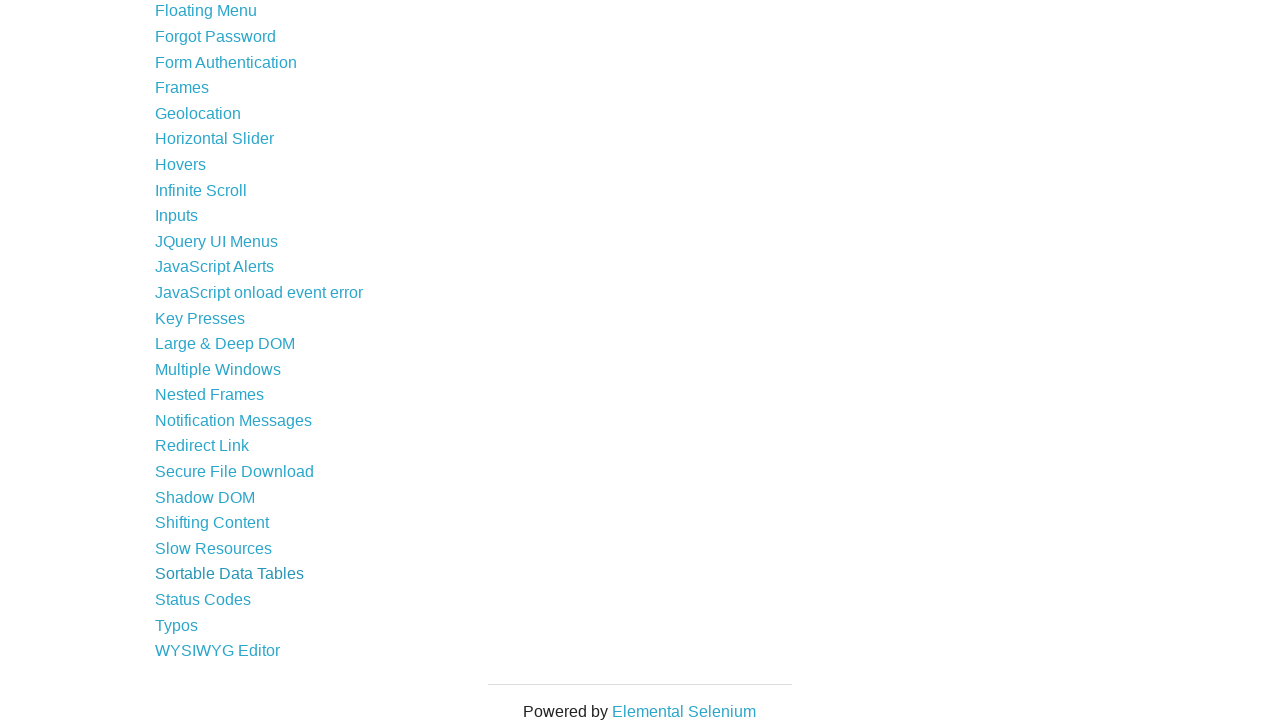

Clicked link: Status Codes at (203, 600) on a >> nth=42
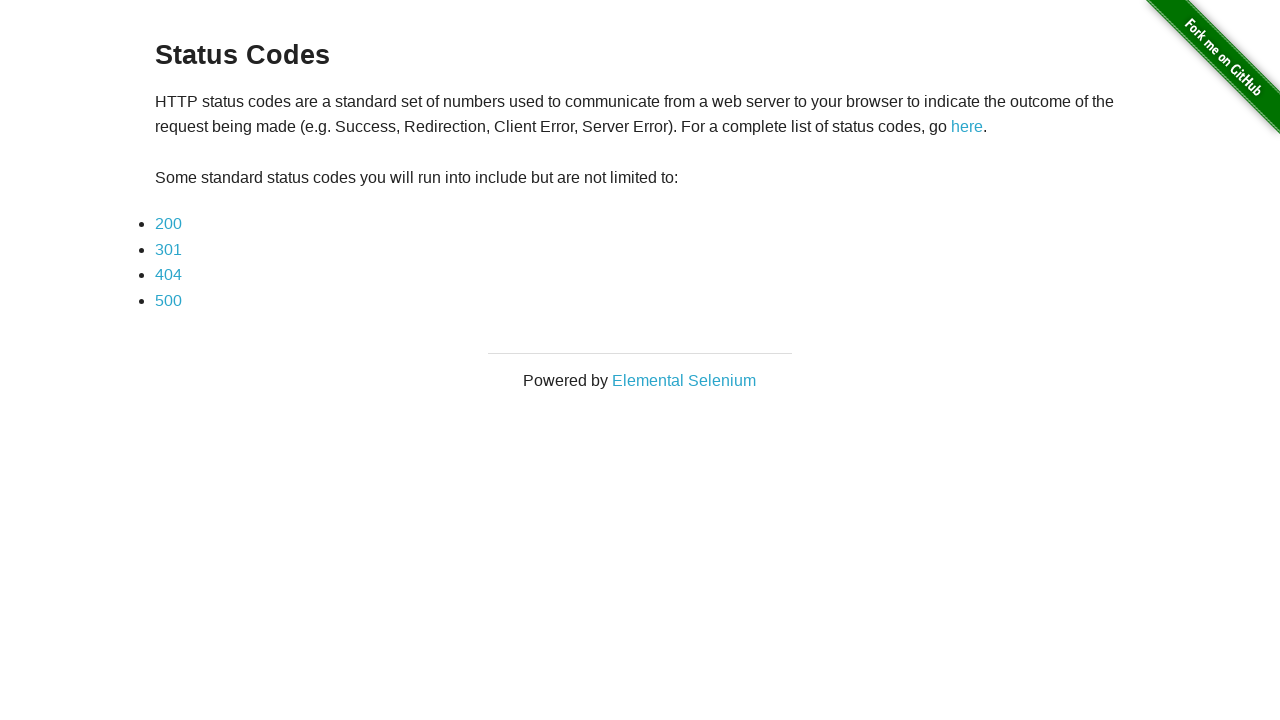

Page loaded completely after clicking link
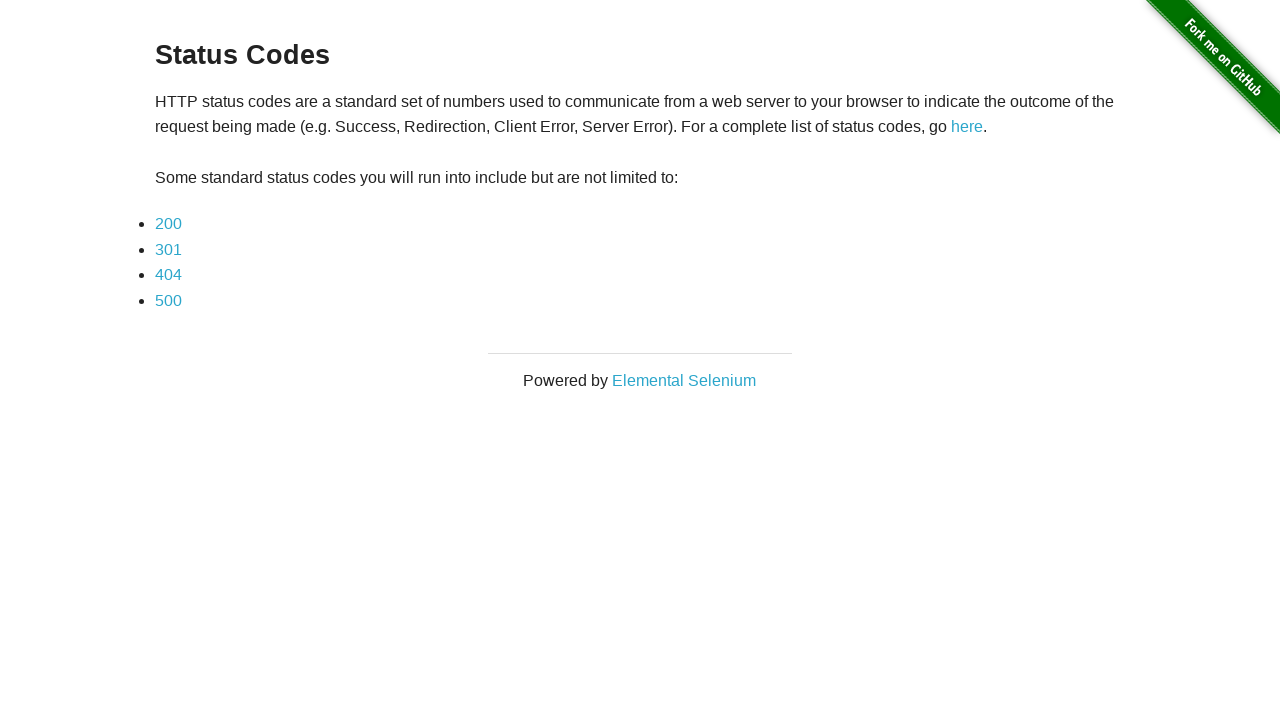

Verified page loaded with h3 element: Status Codes
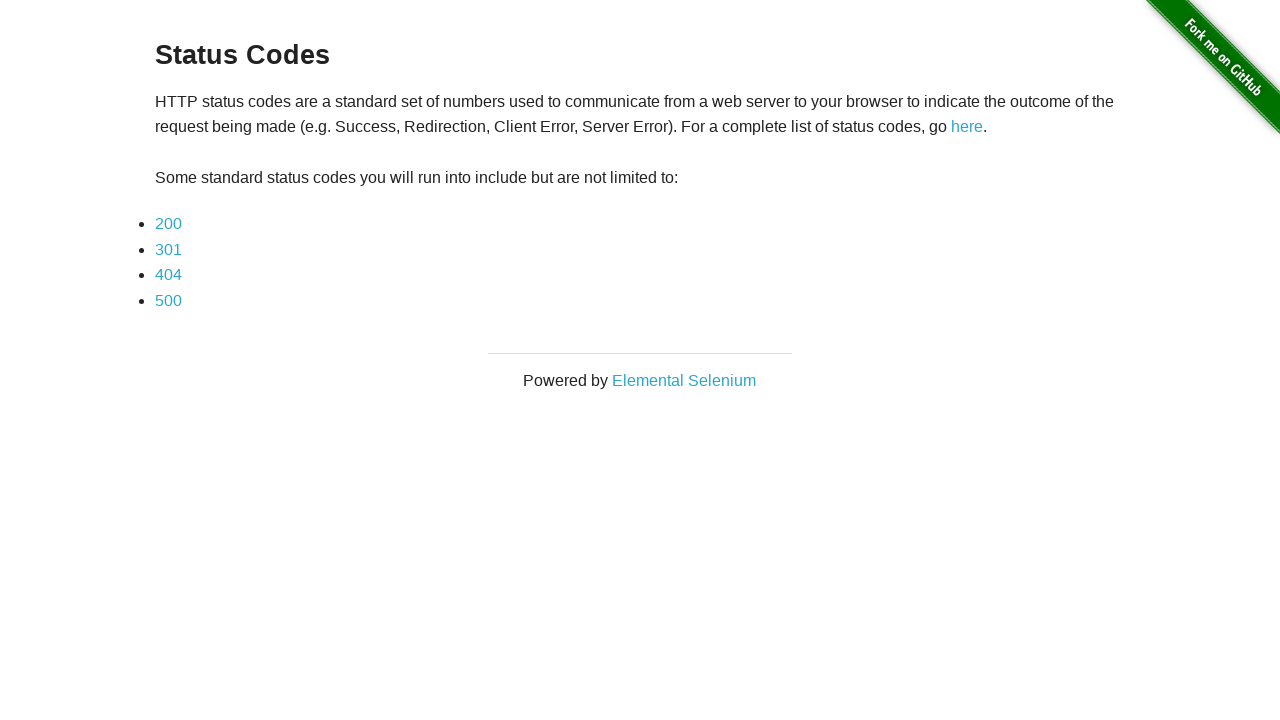

Navigated back to the homepage
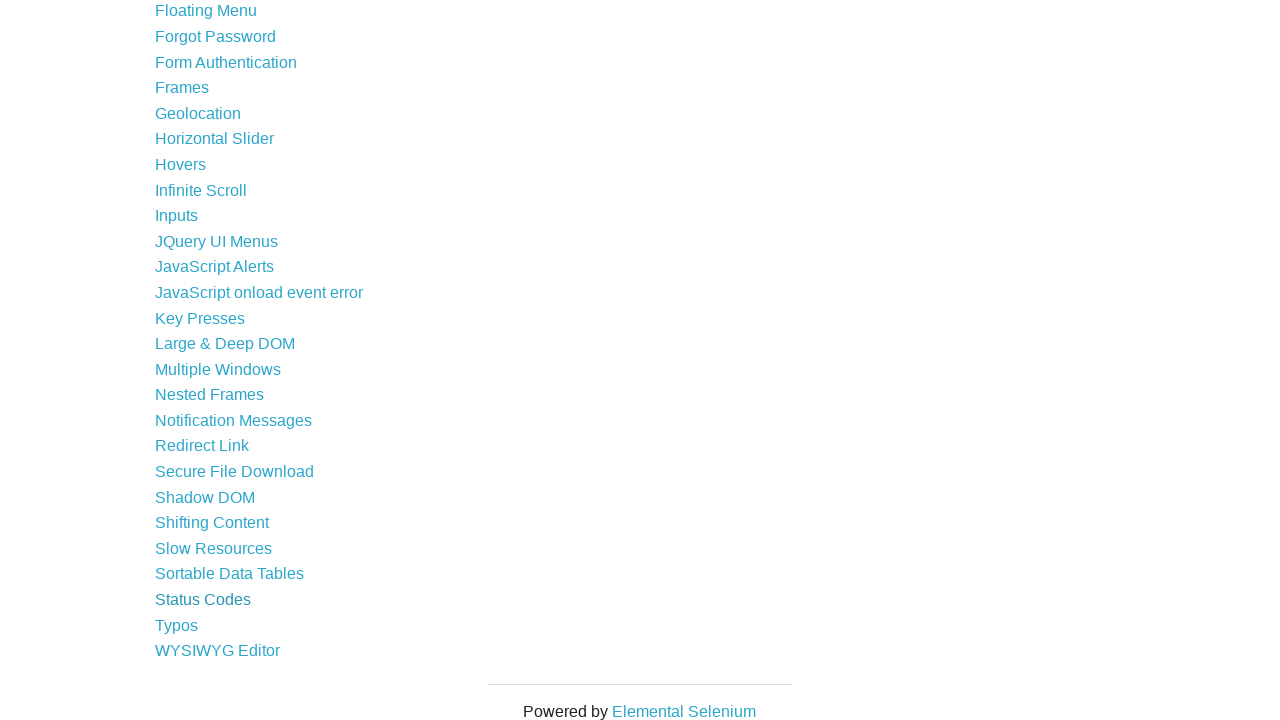

Homepage loaded after navigation back
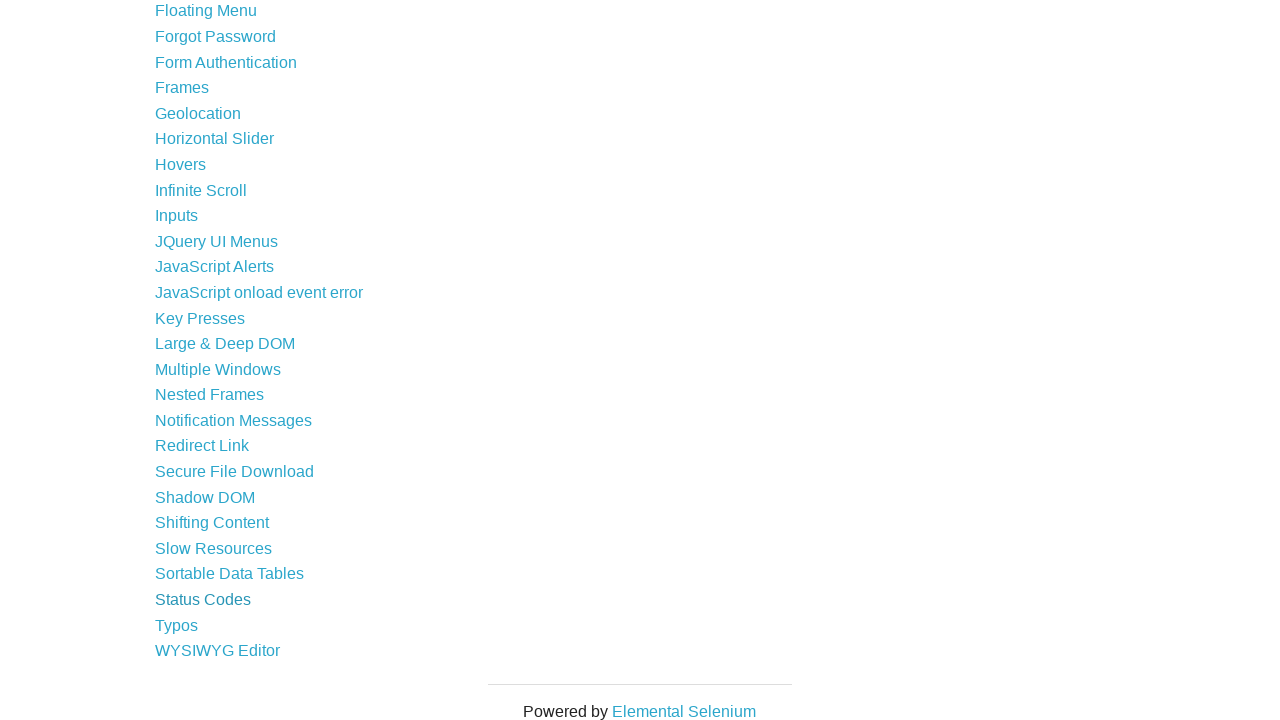

Retrieved link at index 43
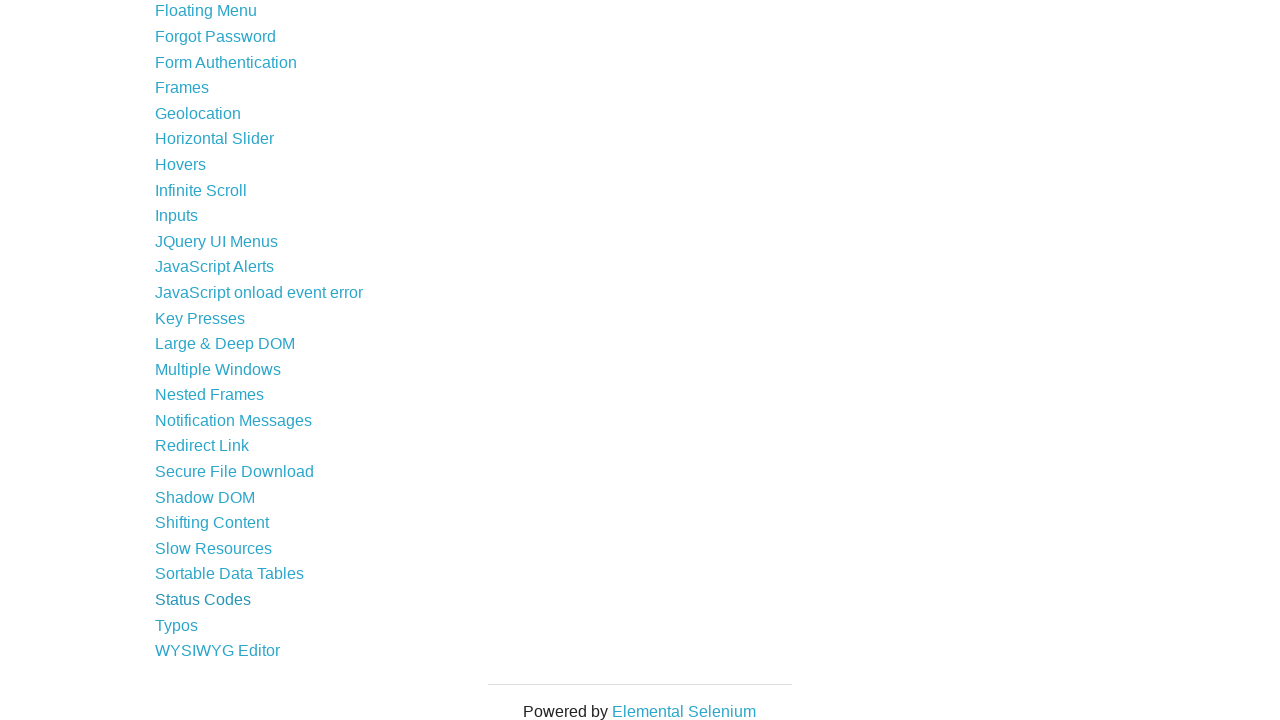

Confirmed link is visible with text: Typos
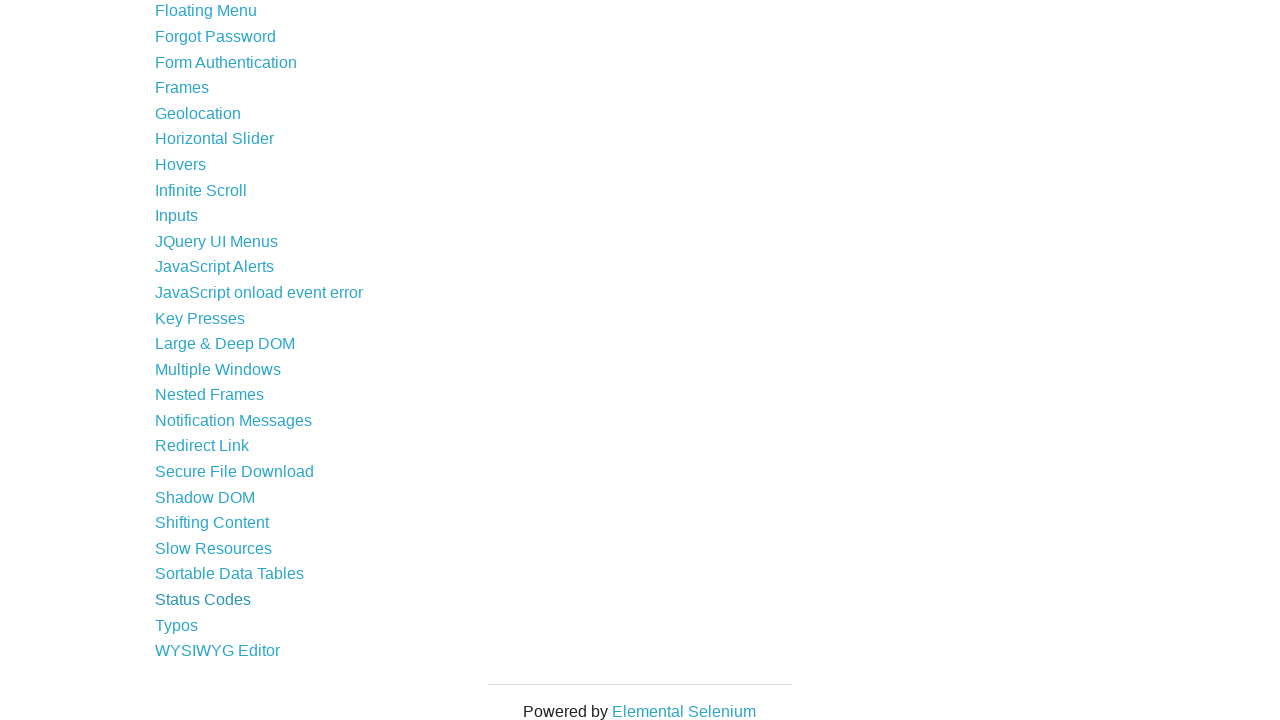

Clicked link: Typos at (176, 625) on a >> nth=43
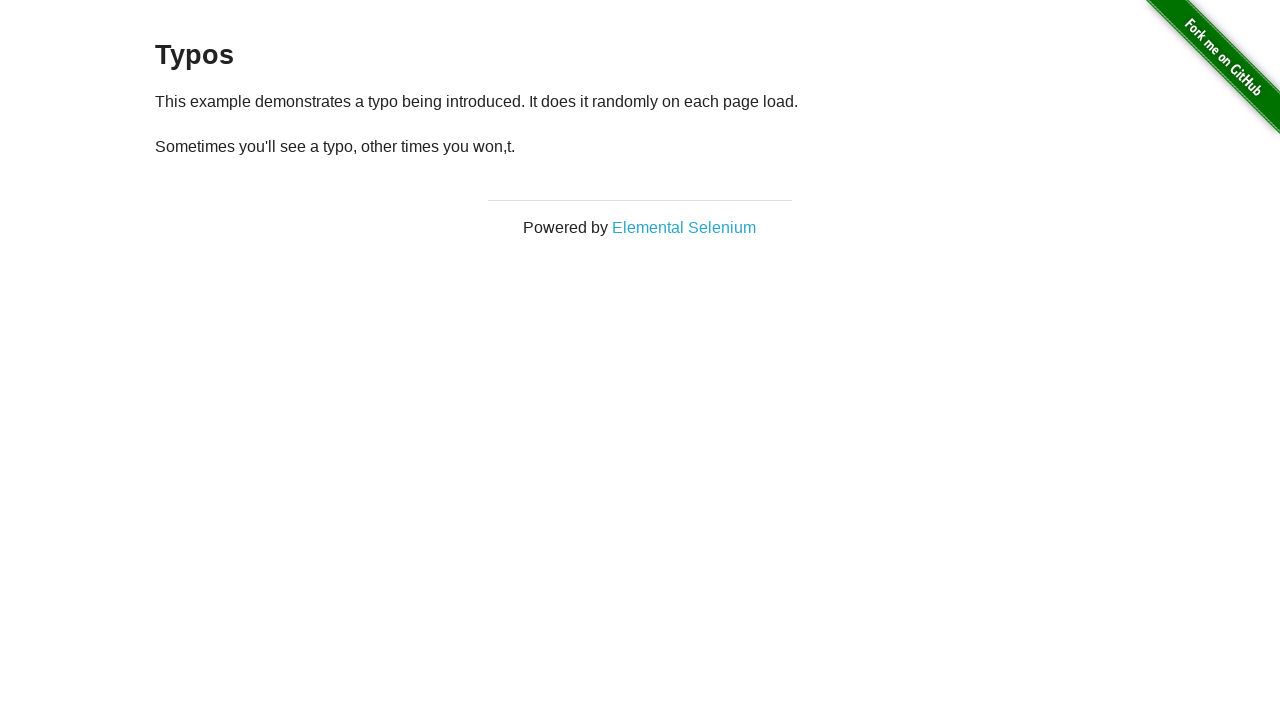

Page loaded completely after clicking link
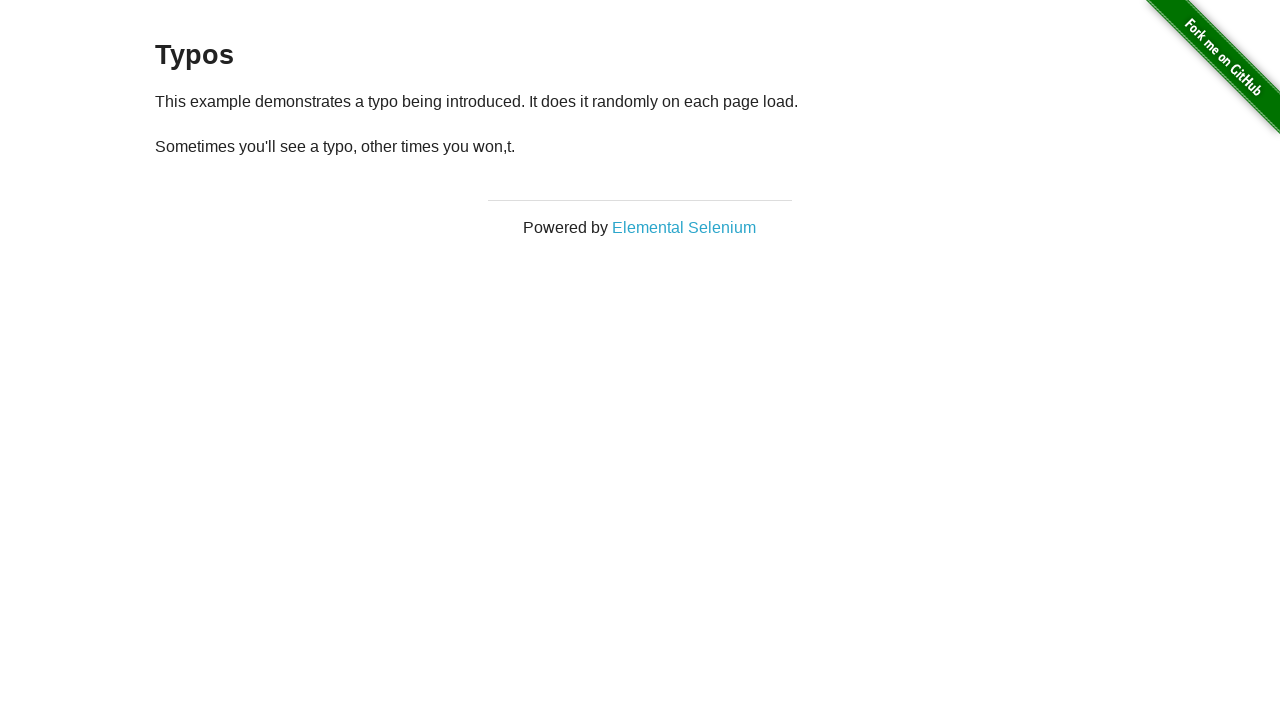

Verified page loaded with h3 element: Typos
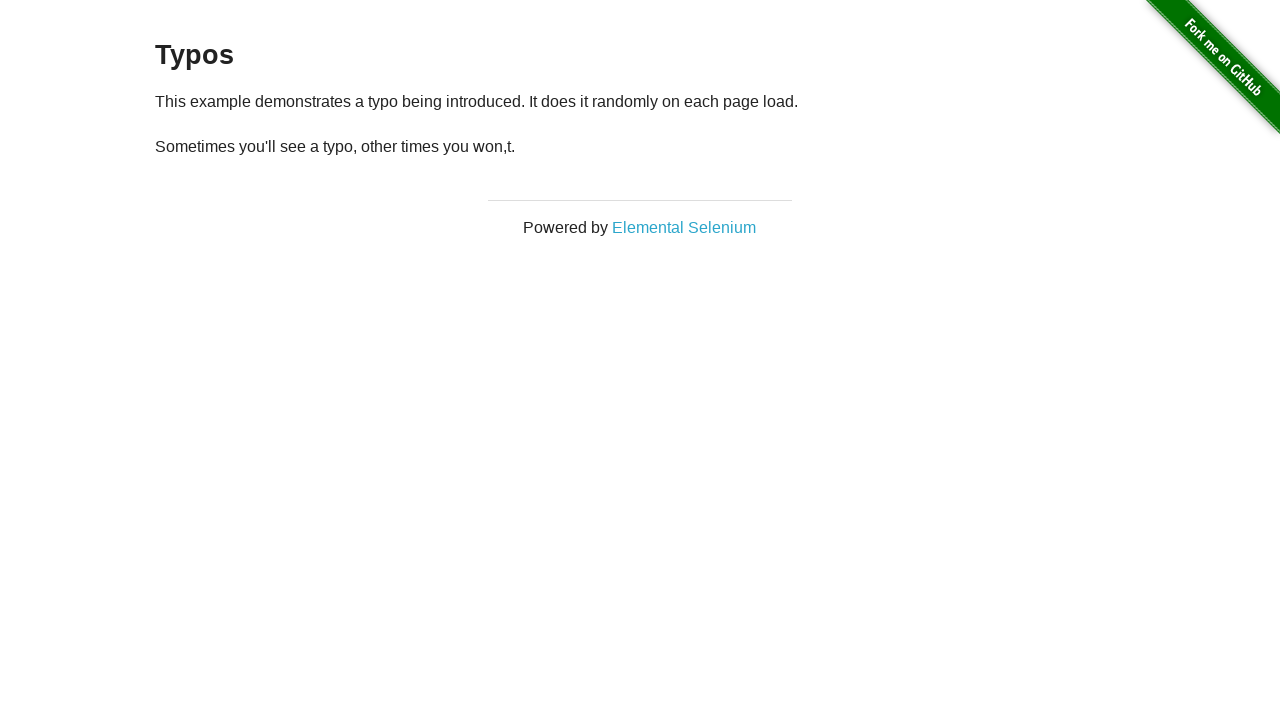

Navigated back to the homepage
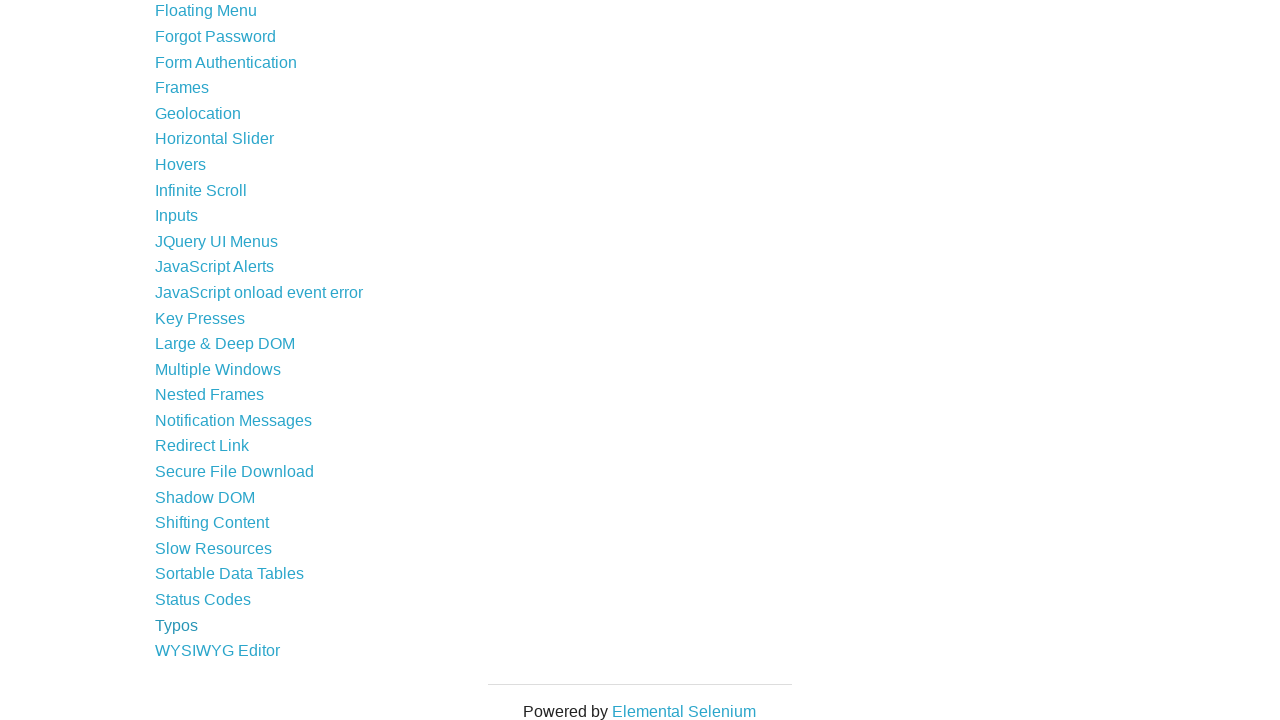

Homepage loaded after navigation back
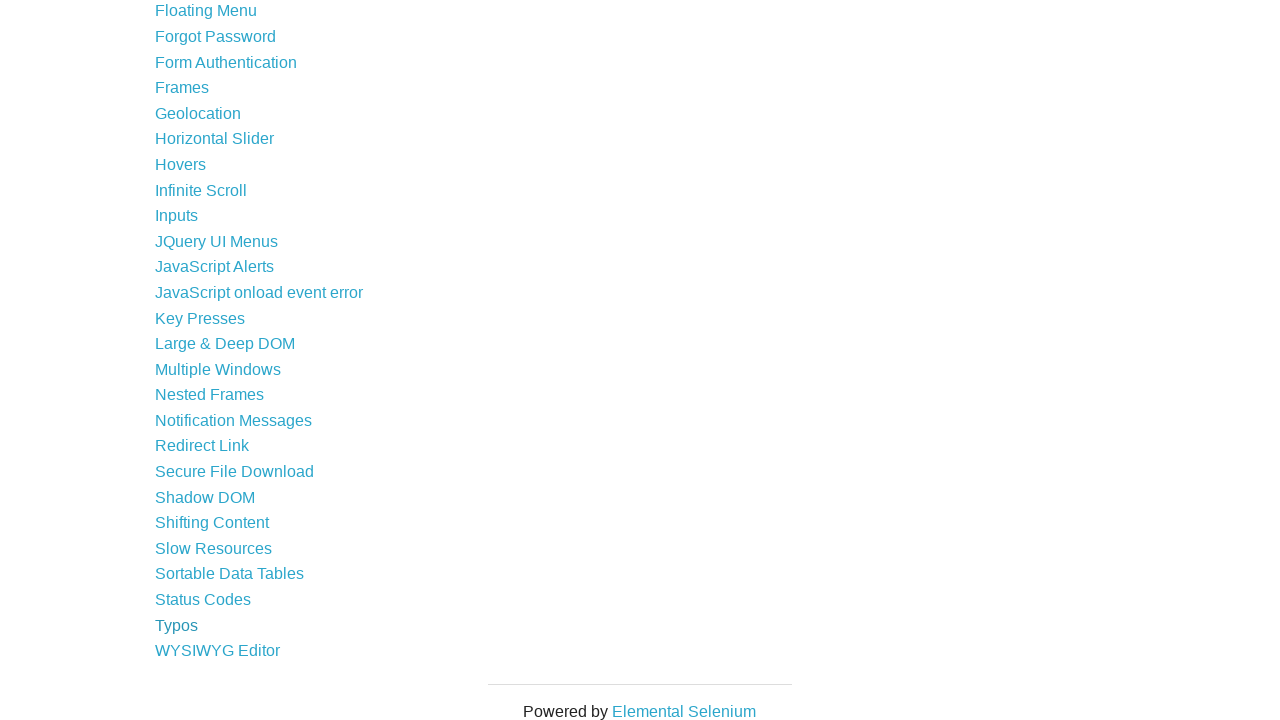

Retrieved link at index 44
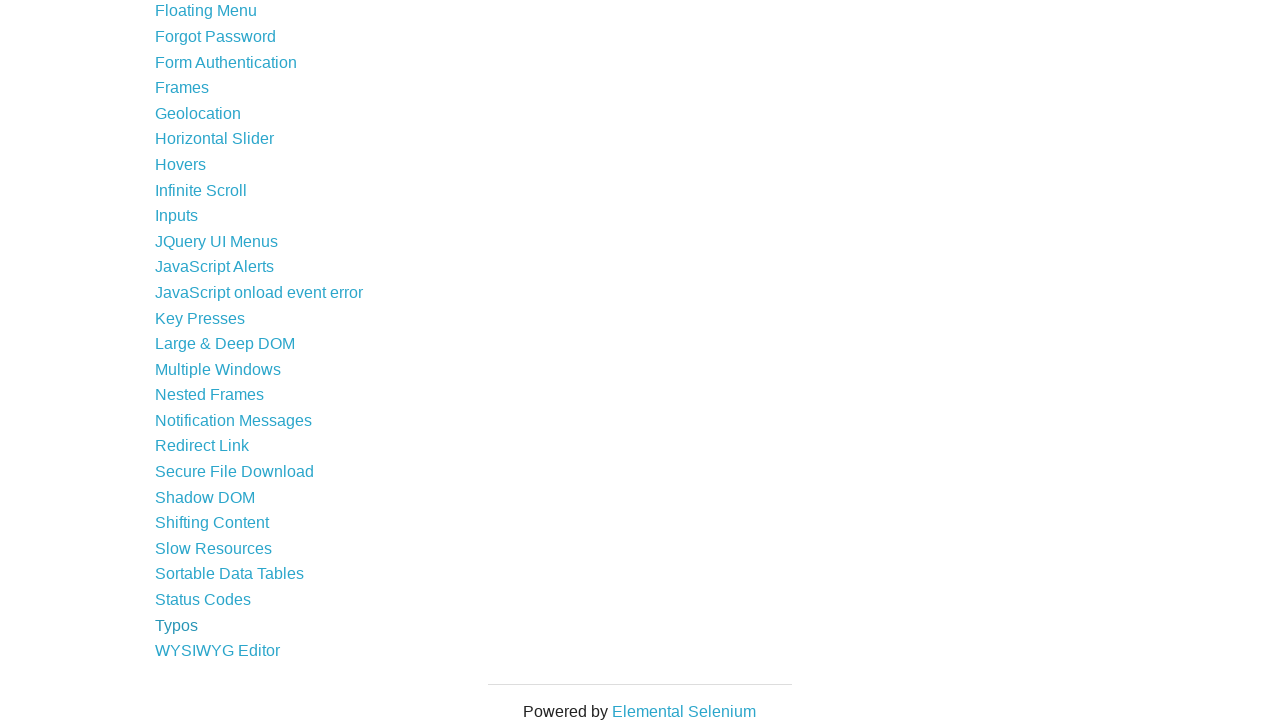

Confirmed link is visible with text: WYSIWYG Editor
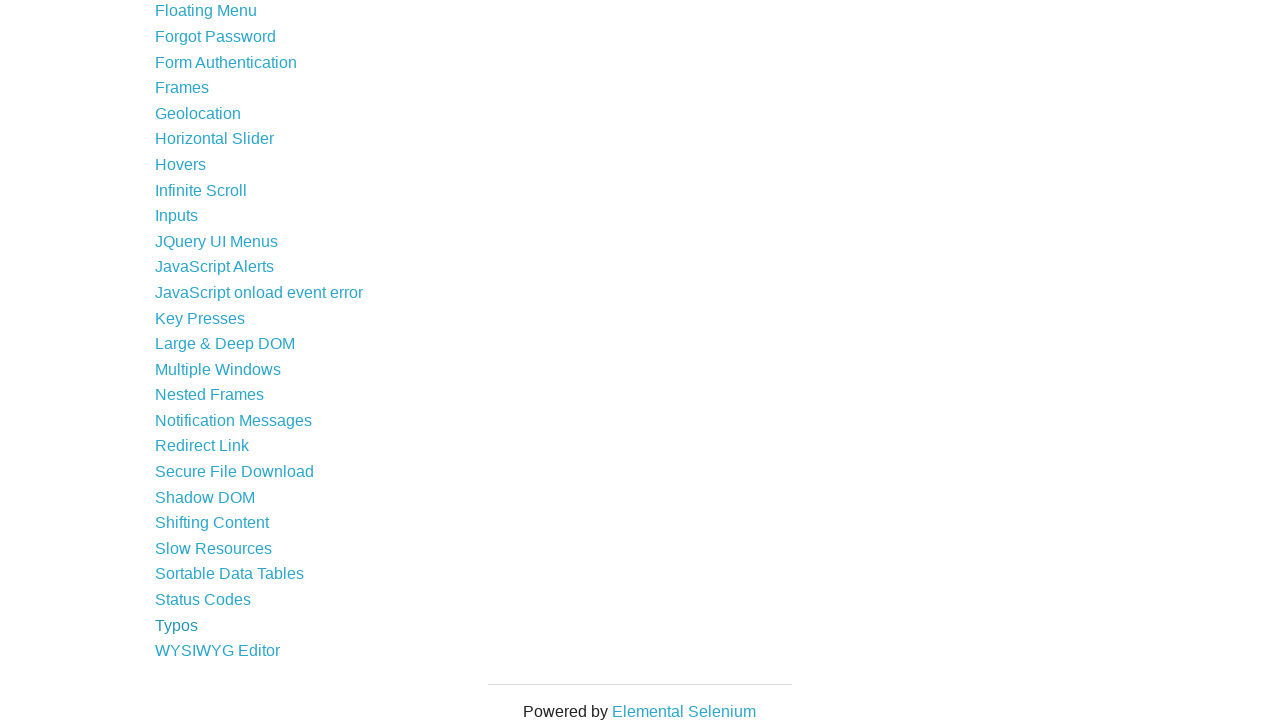

Clicked link: WYSIWYG Editor at (218, 651) on a >> nth=44
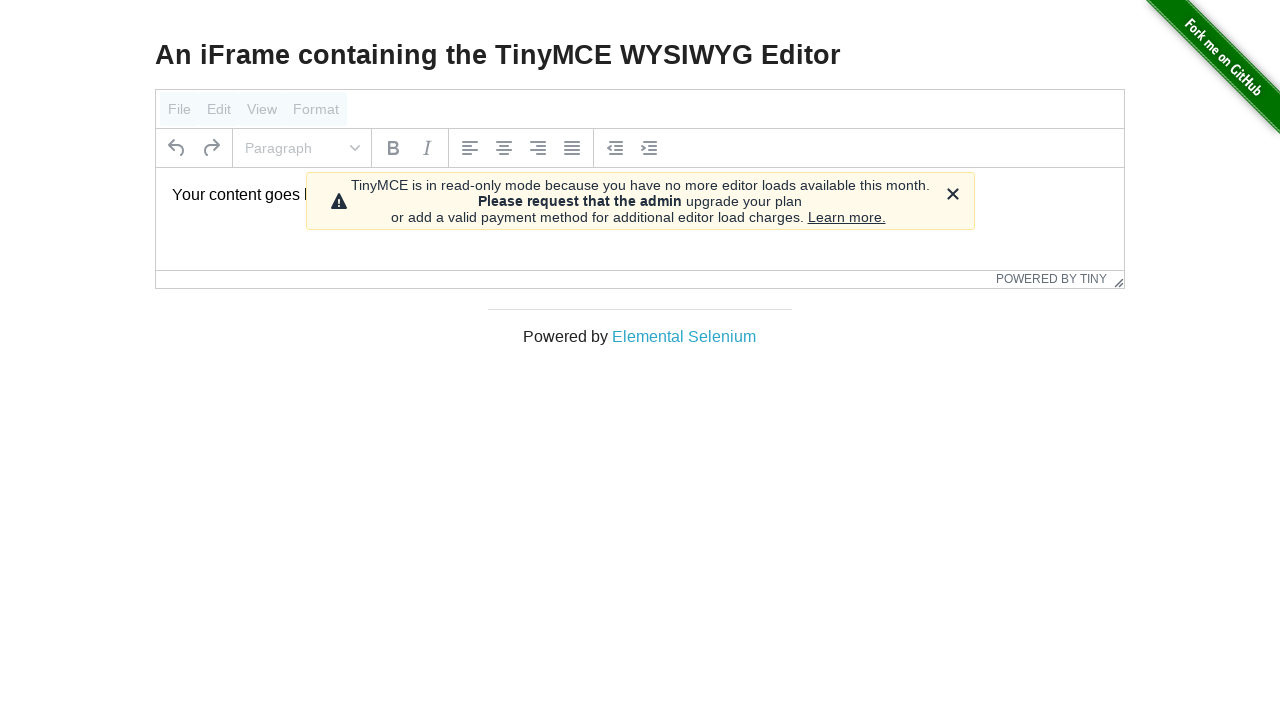

Page loaded completely after clicking link
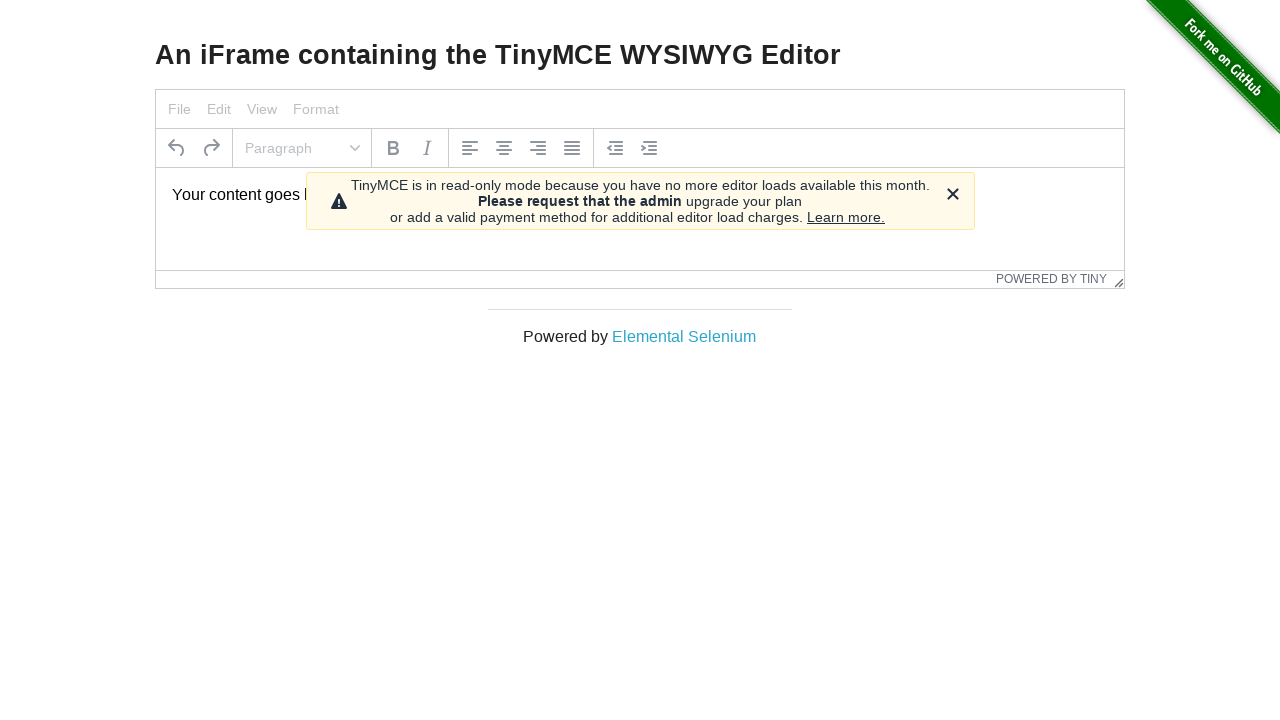

Verified page loaded with h3 element: An iFrame containing the TinyMCE WYSIWYG Editor
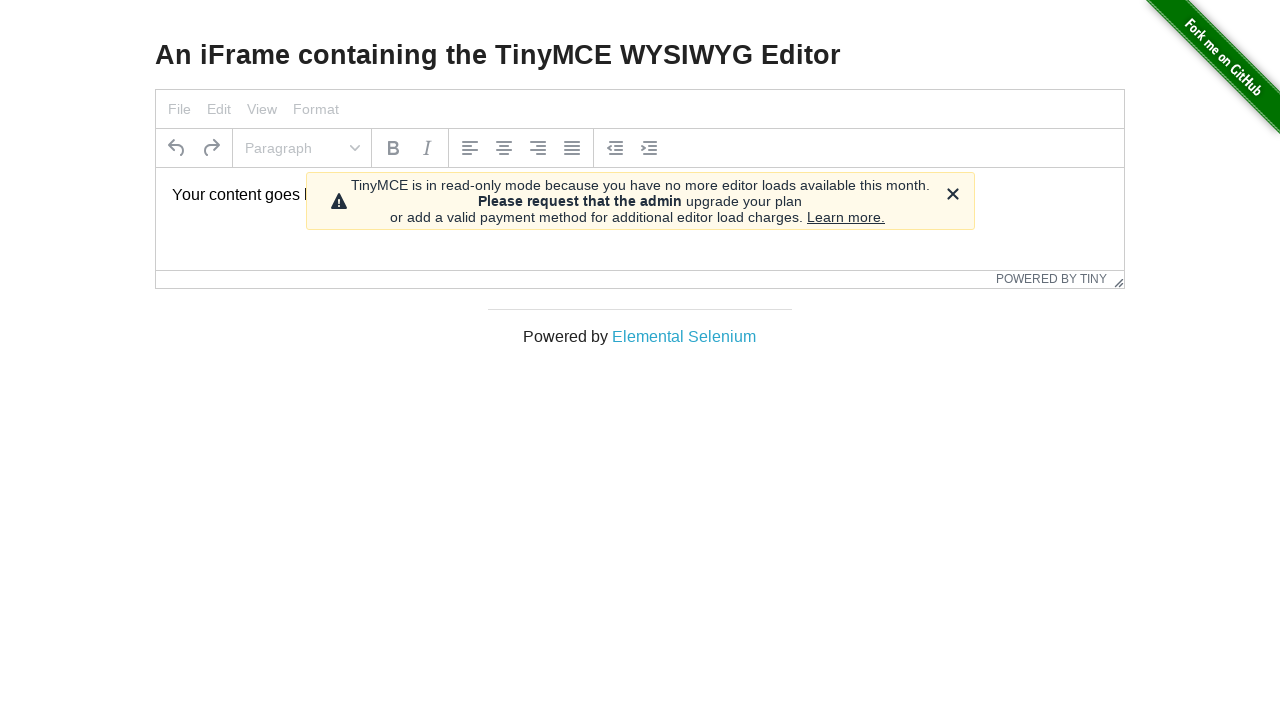

Navigated back to the homepage
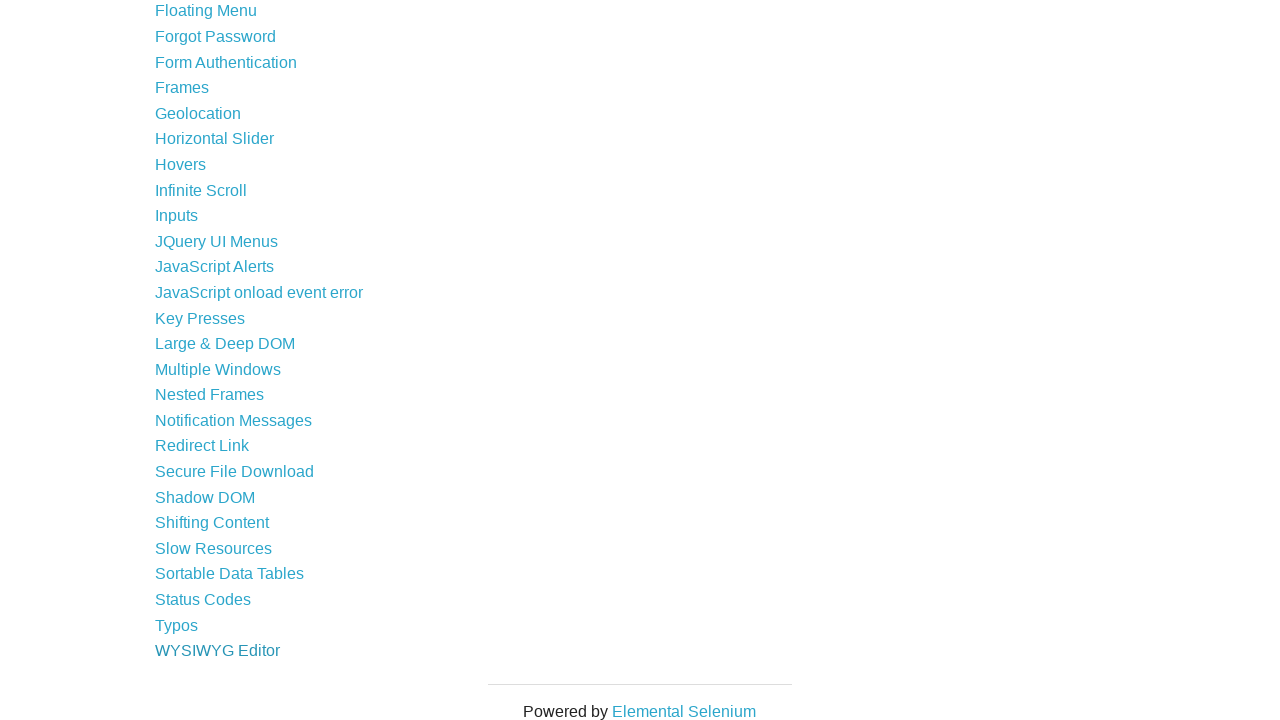

Homepage loaded after navigation back
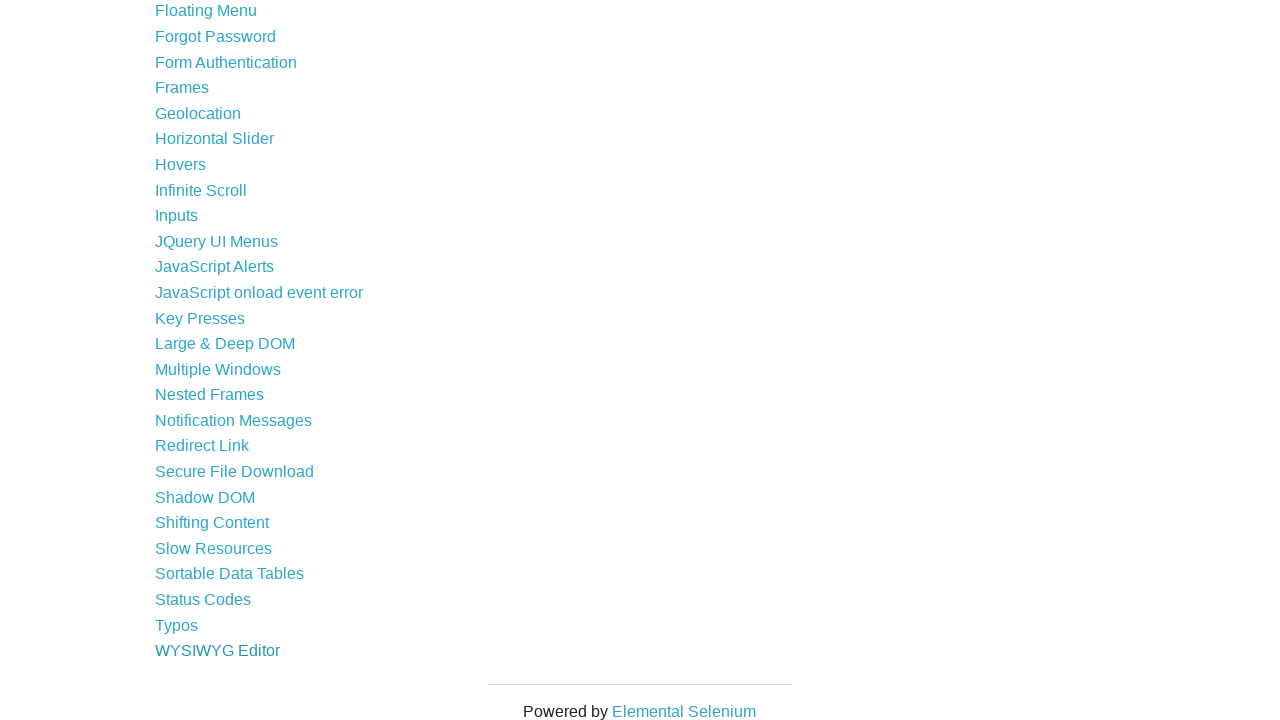

Retrieved link at index 45
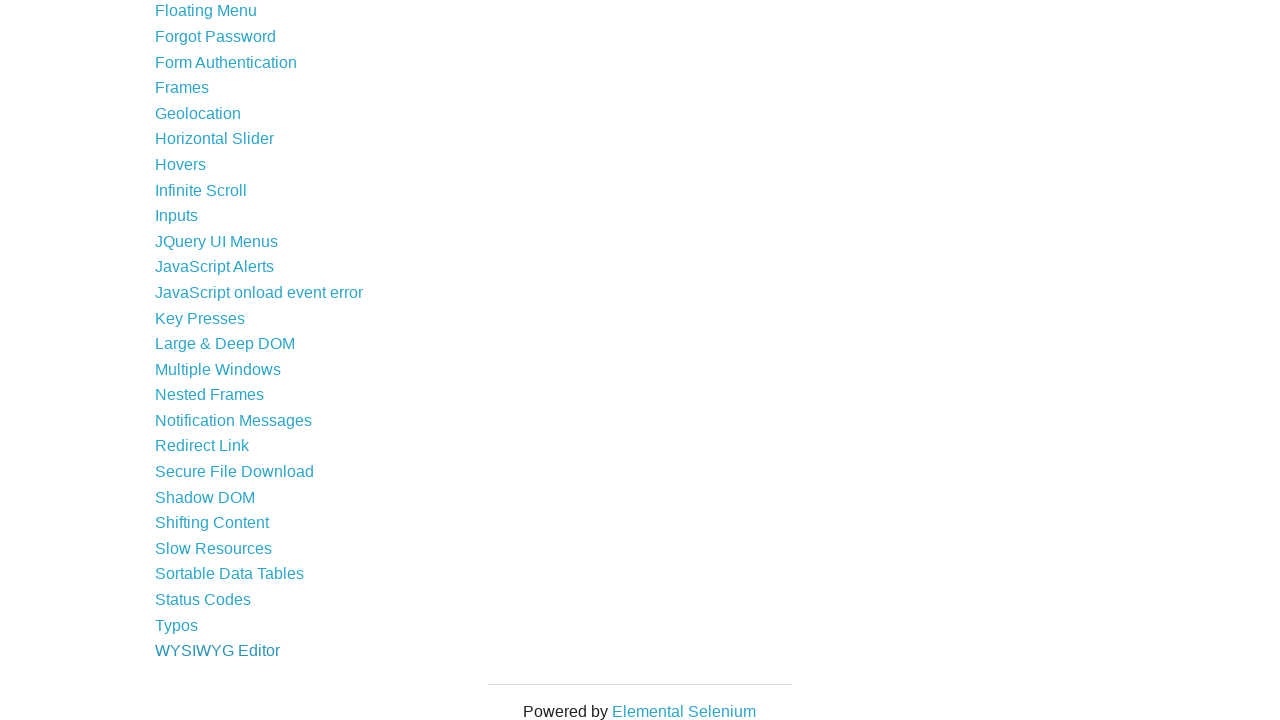

Confirmed link is visible with text: Elemental Selenium
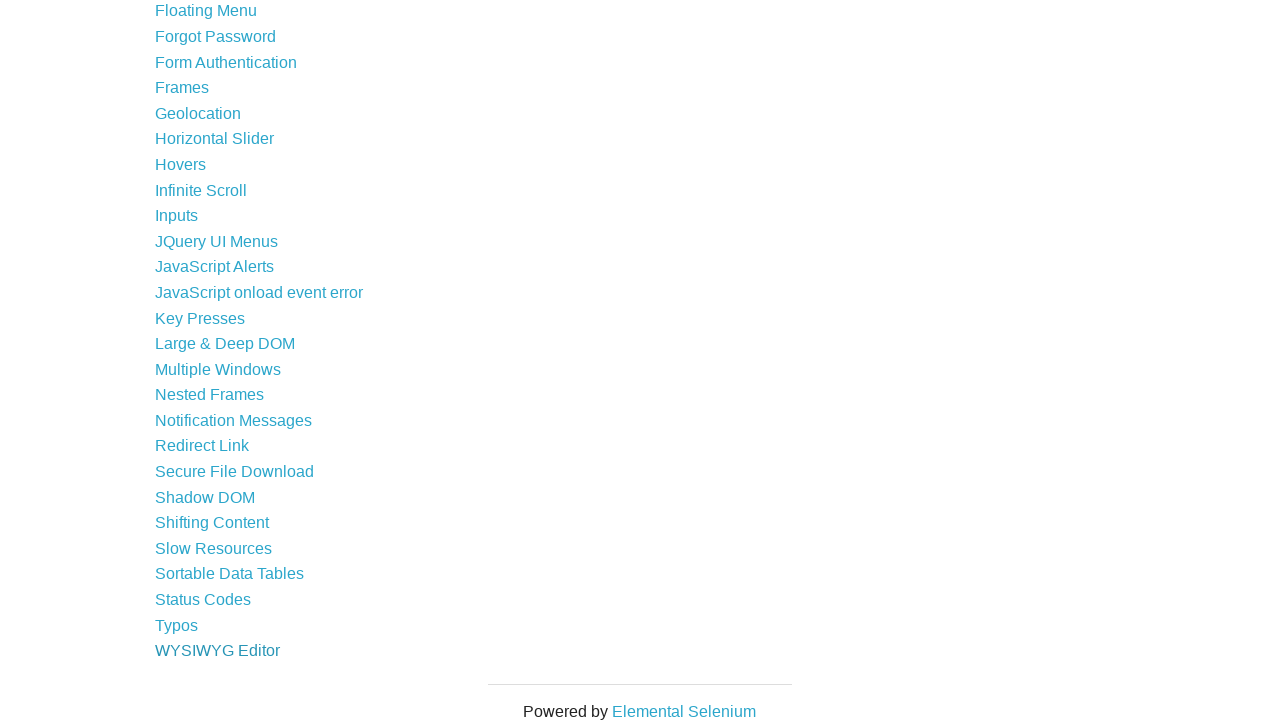

Clicked link: Elemental Selenium at (684, 711) on a >> nth=45
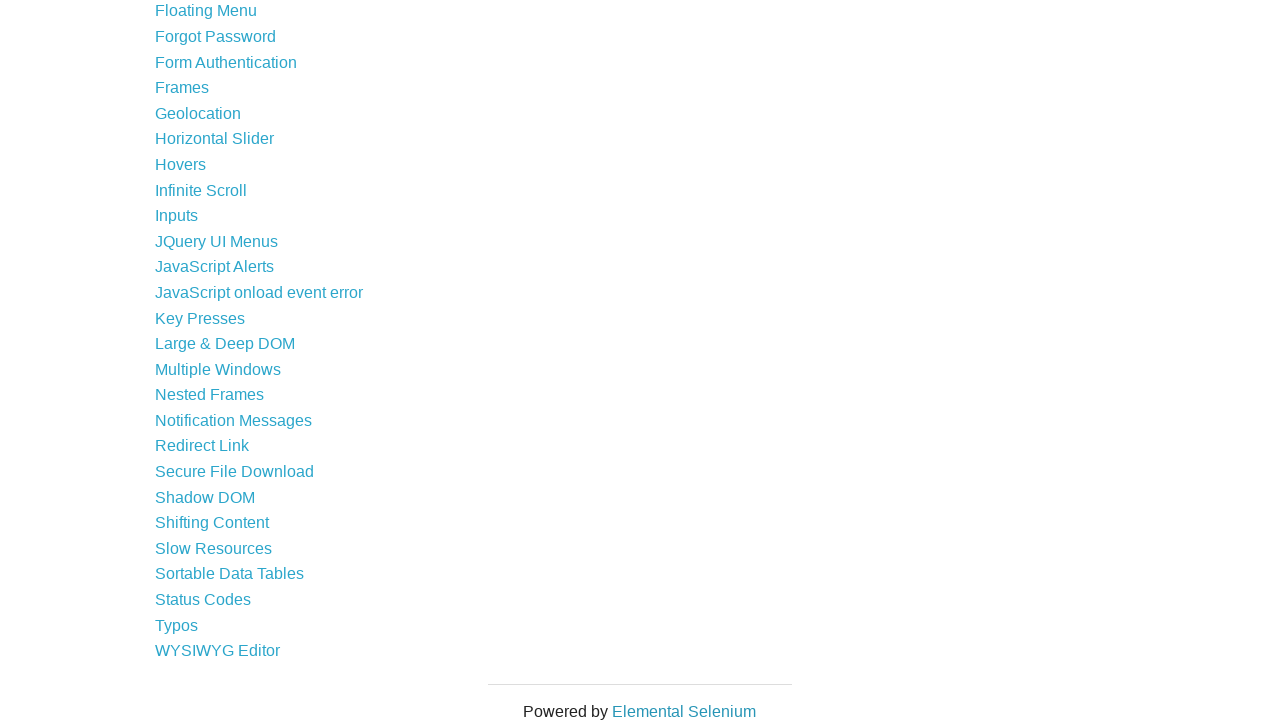

Page loaded completely after clicking link
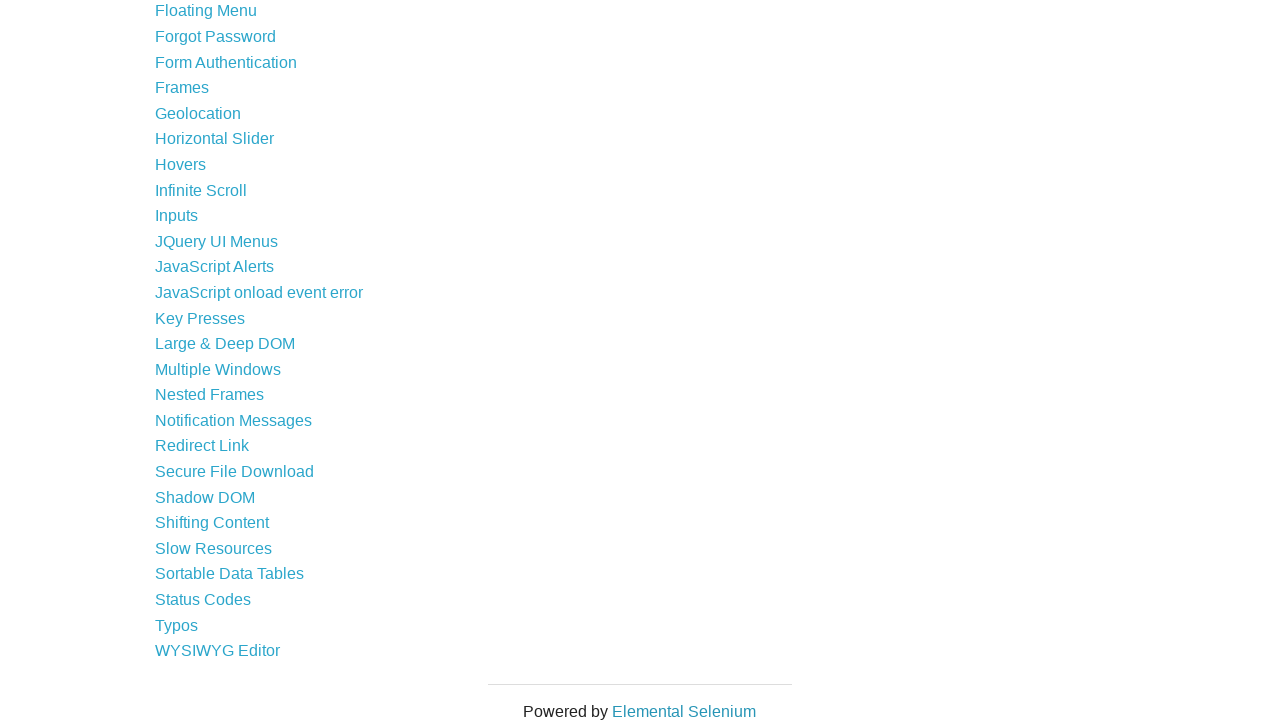

No h3 element found on the loaded page
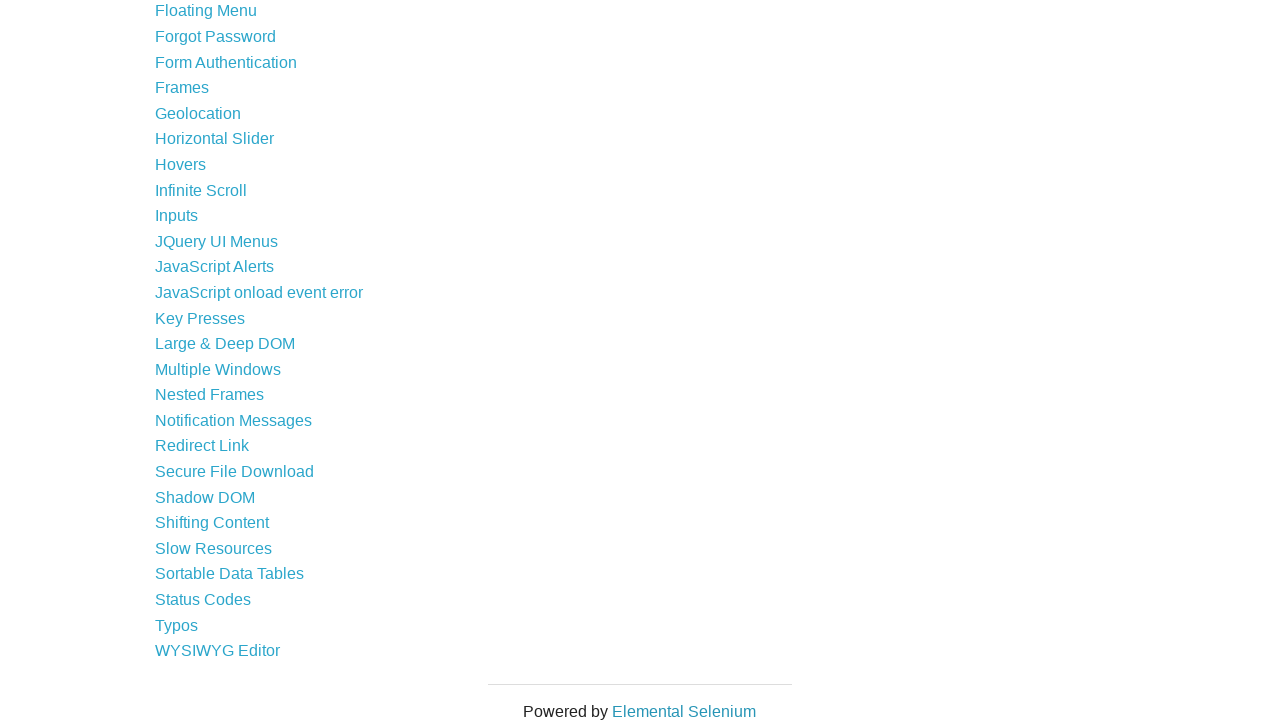

Navigated back to the homepage
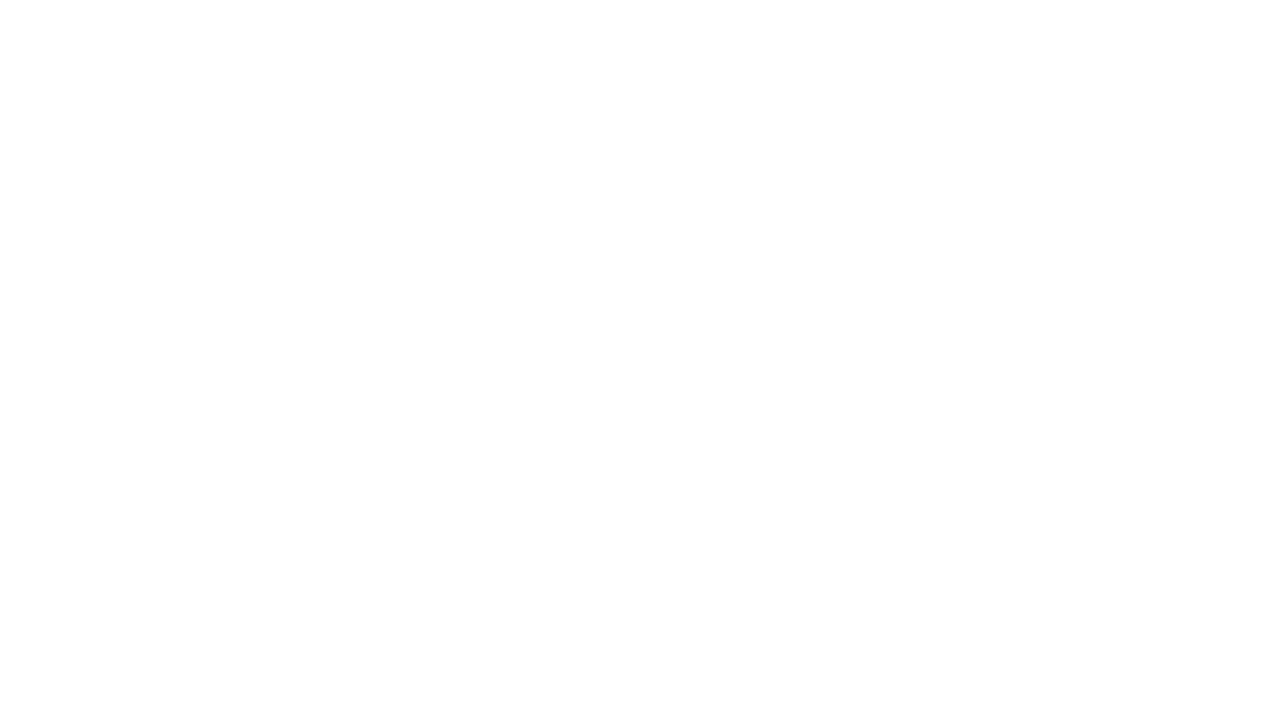

Homepage loaded after navigation back
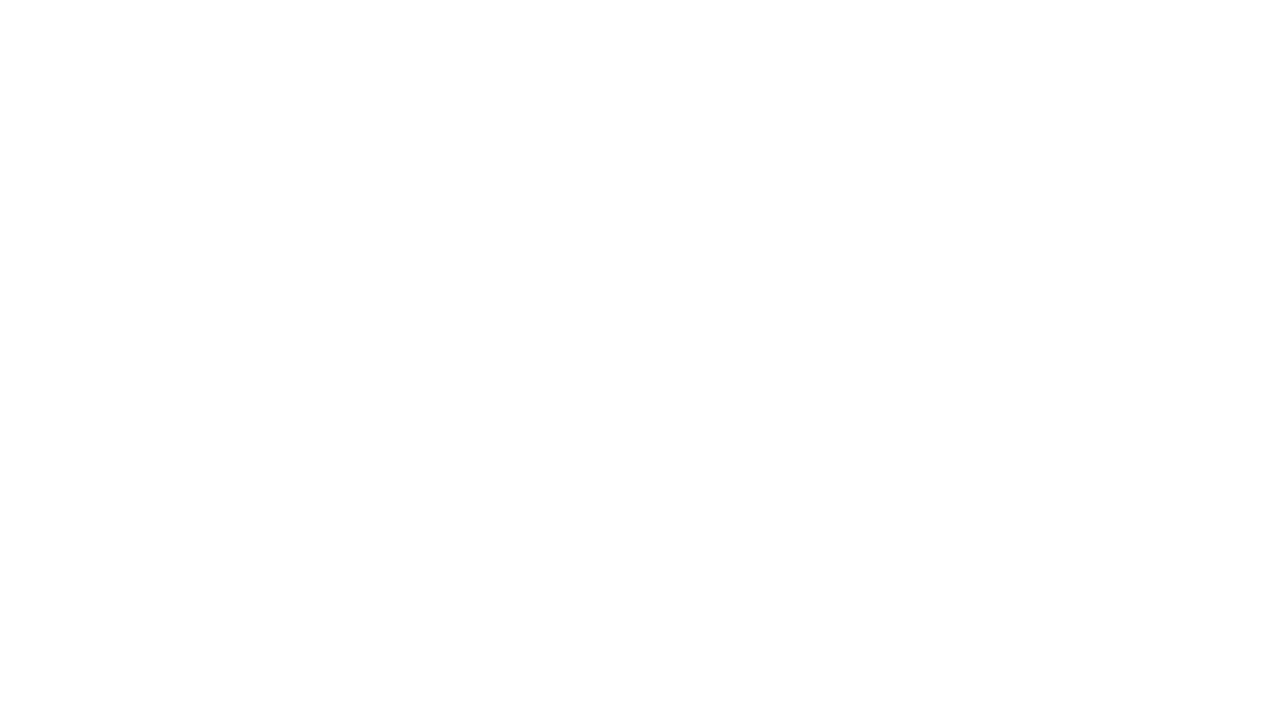

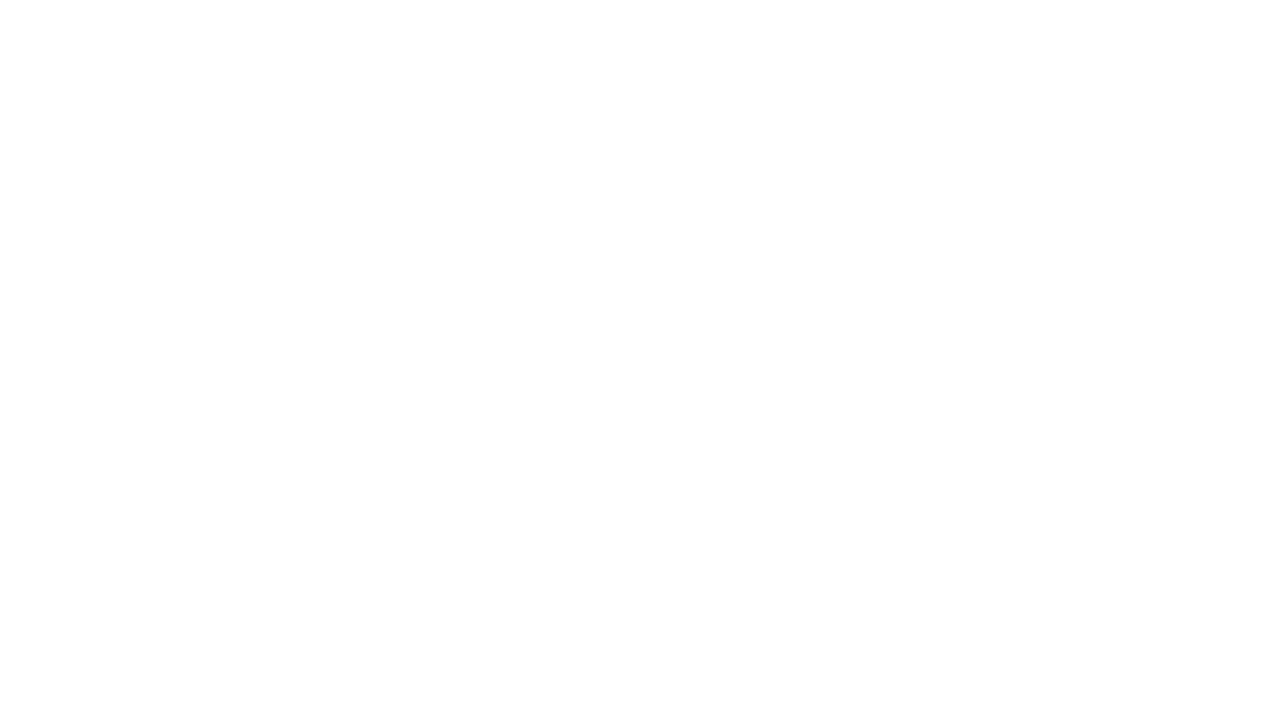